Tests jQuery UI datepicker functionality by first entering a date directly into the input field, then opening the calendar picker and navigating through months to select a specific date (June 3, 2017).

Starting URL: https://jqueryui.com/datepicker/

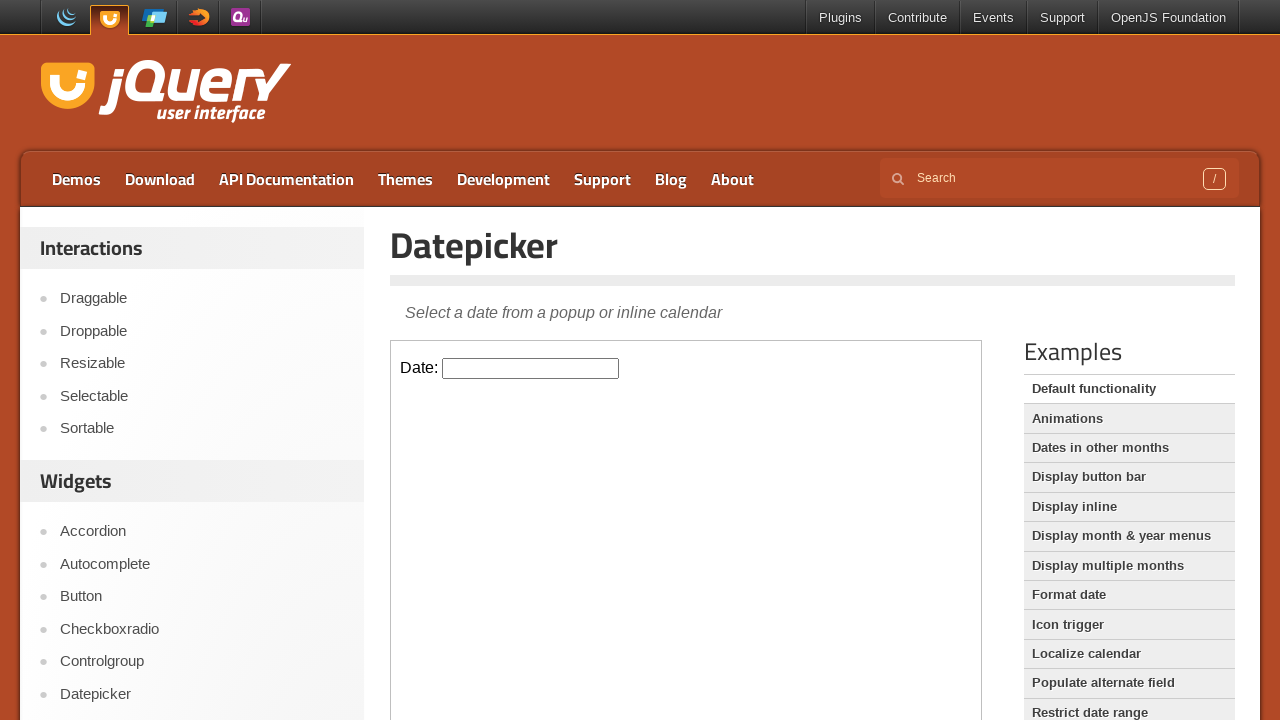

Located iframe containing datepicker
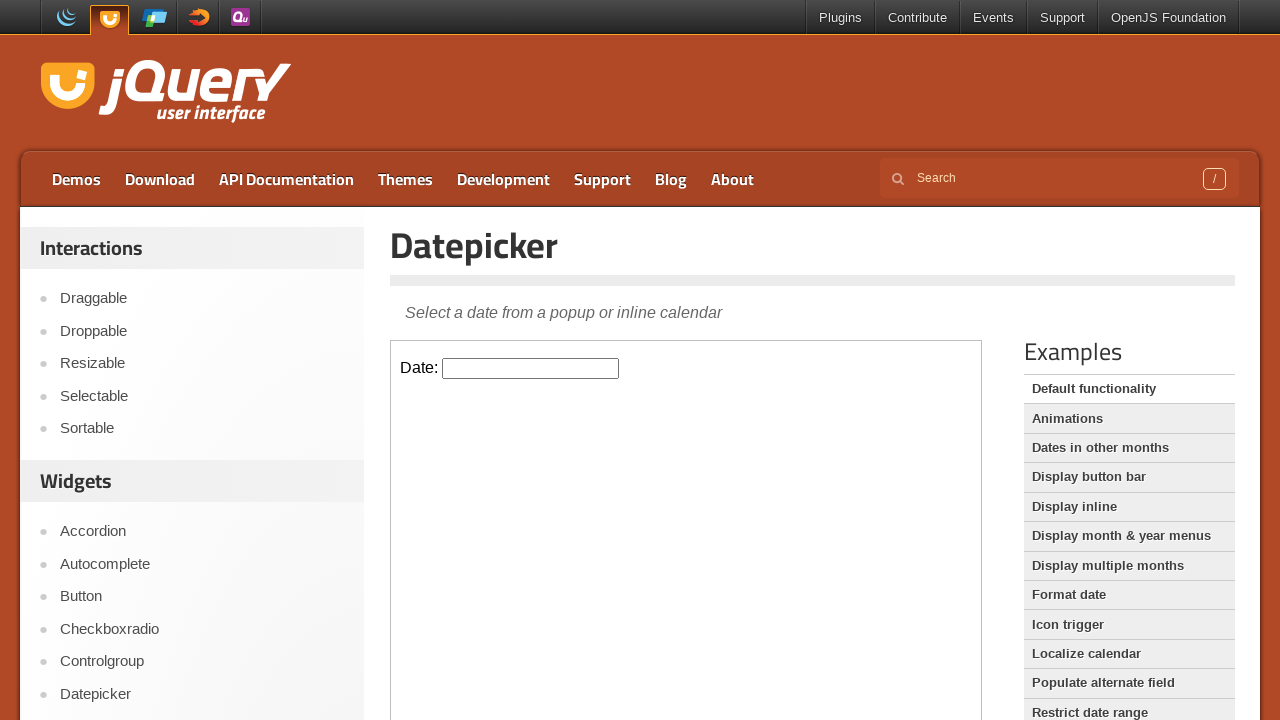

Filled datepicker input field with '07/31/1993' on iframe.demo-frame >> internal:control=enter-frame >> input#datepicker
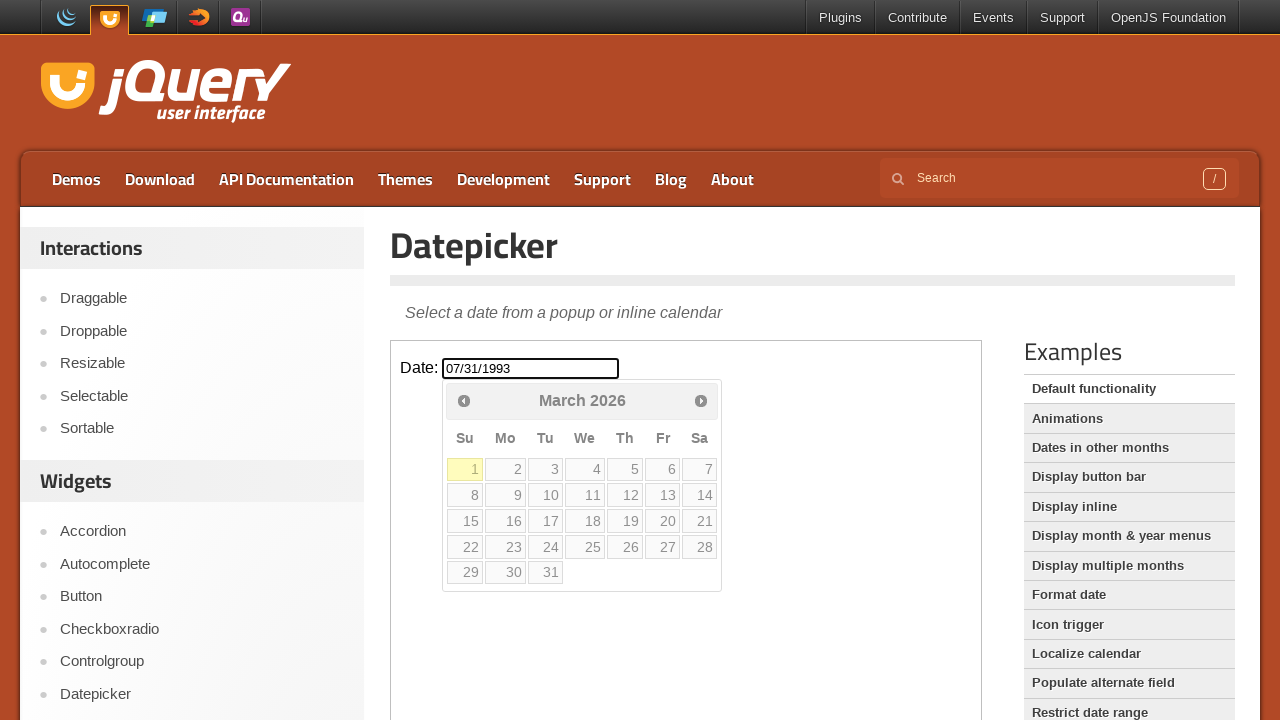

Cleared datepicker input field on iframe.demo-frame >> internal:control=enter-frame >> input#datepicker
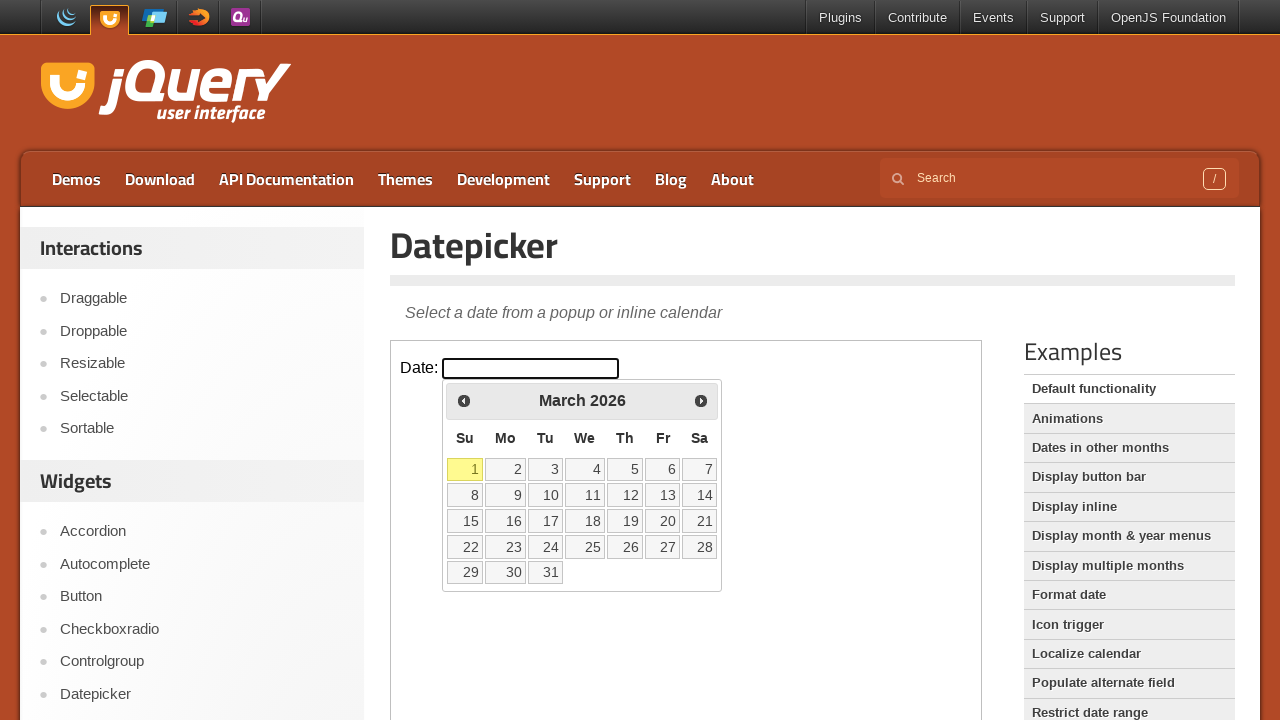

Clicked datepicker input to open calendar at (531, 368) on iframe.demo-frame >> internal:control=enter-frame >> input#datepicker
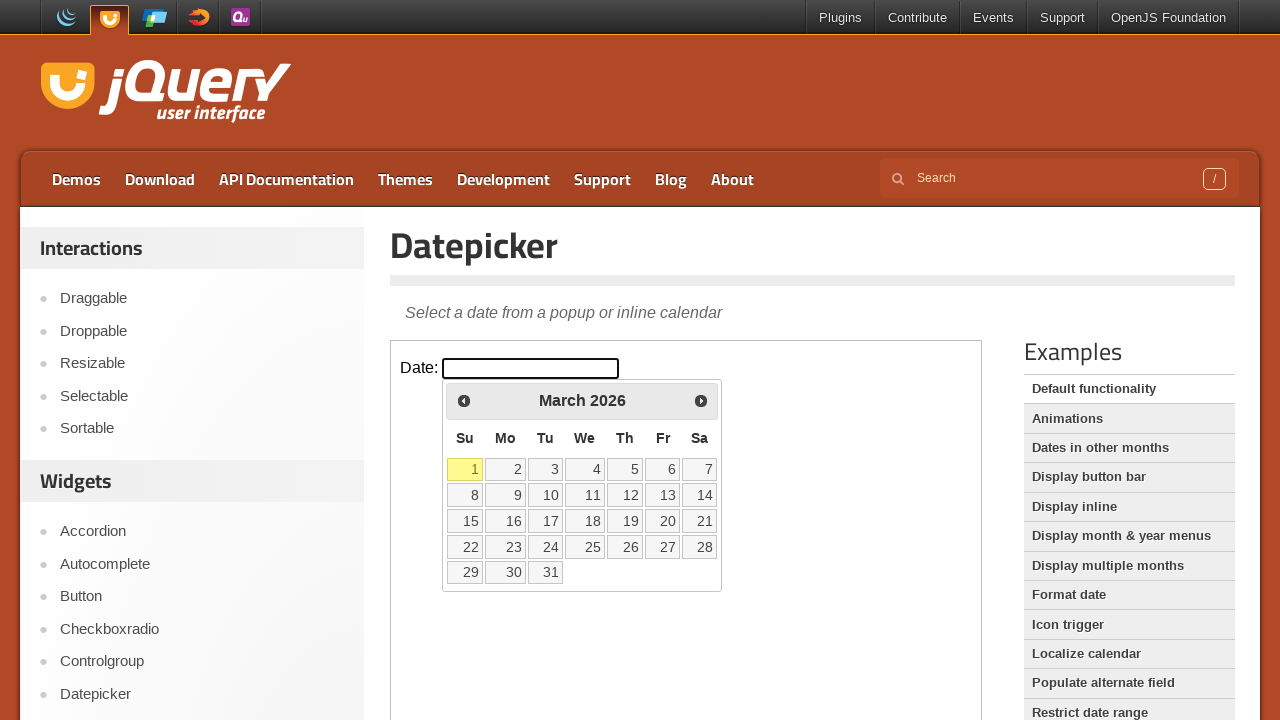

Checked current calendar date: March 2026
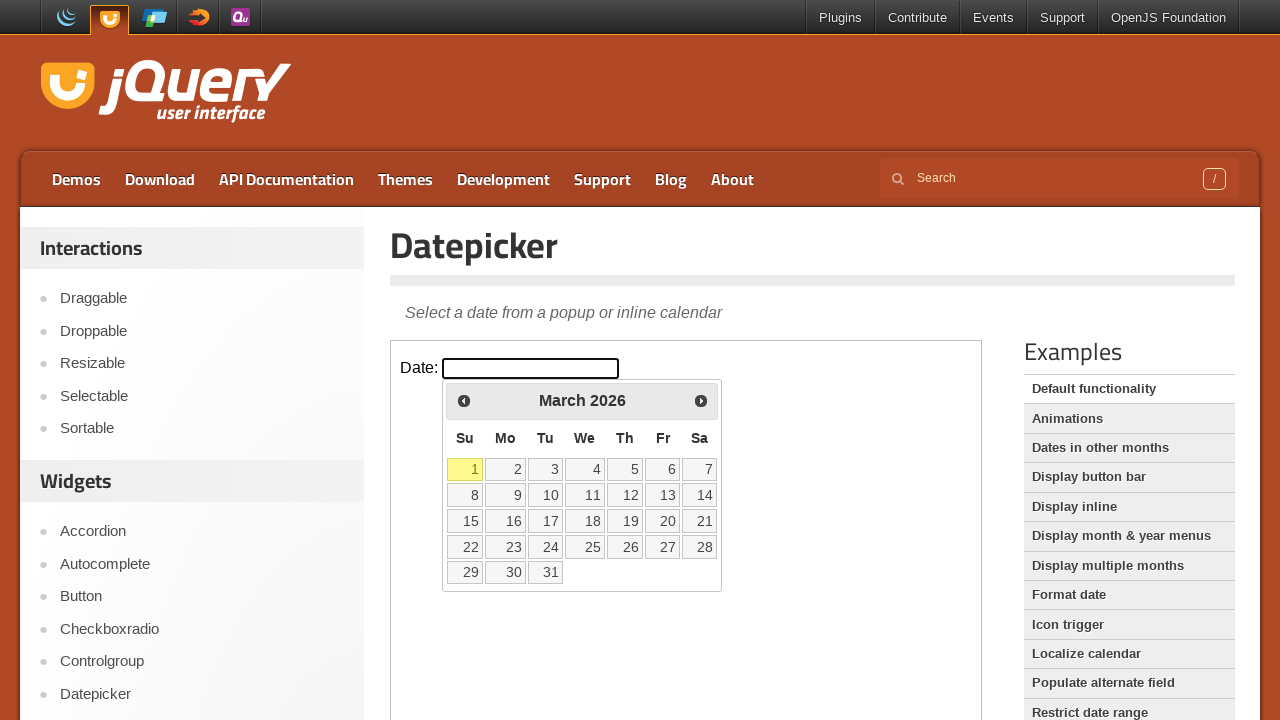

Clicked Previous button to navigate to earlier month at (464, 400) on iframe.demo-frame >> internal:control=enter-frame >> span:has-text('Prev')
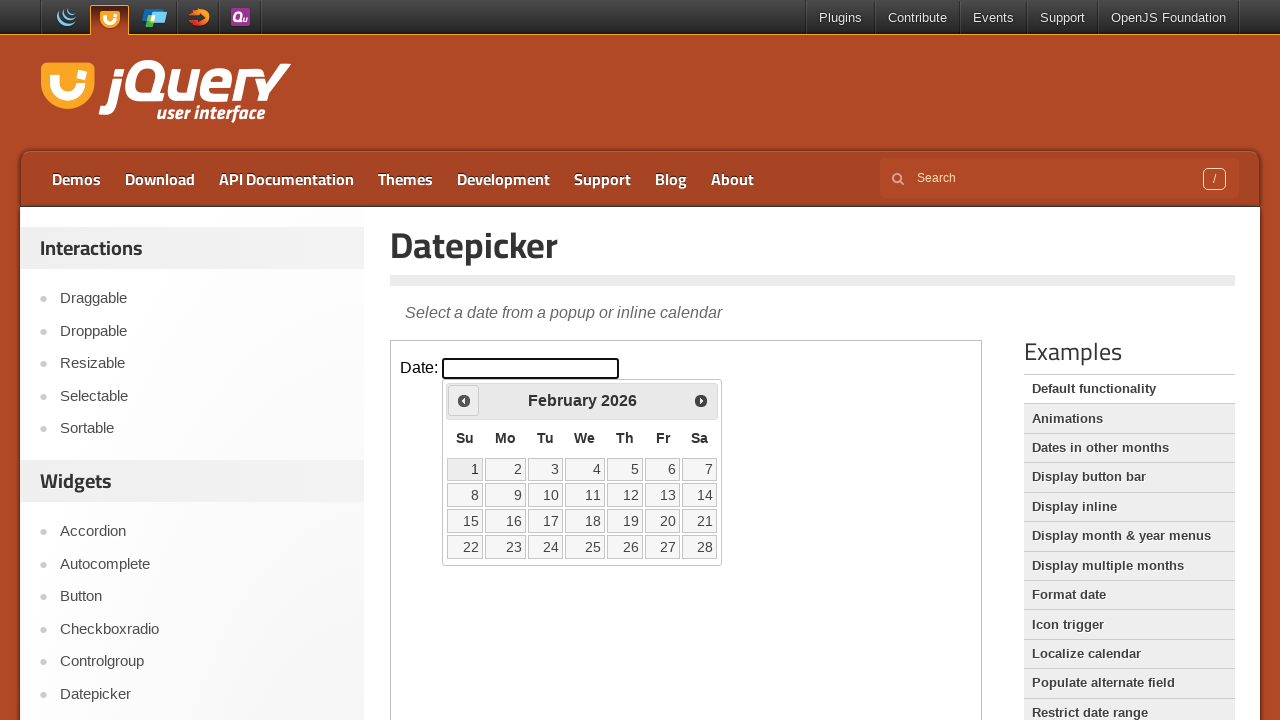

Waited 200ms for calendar to update
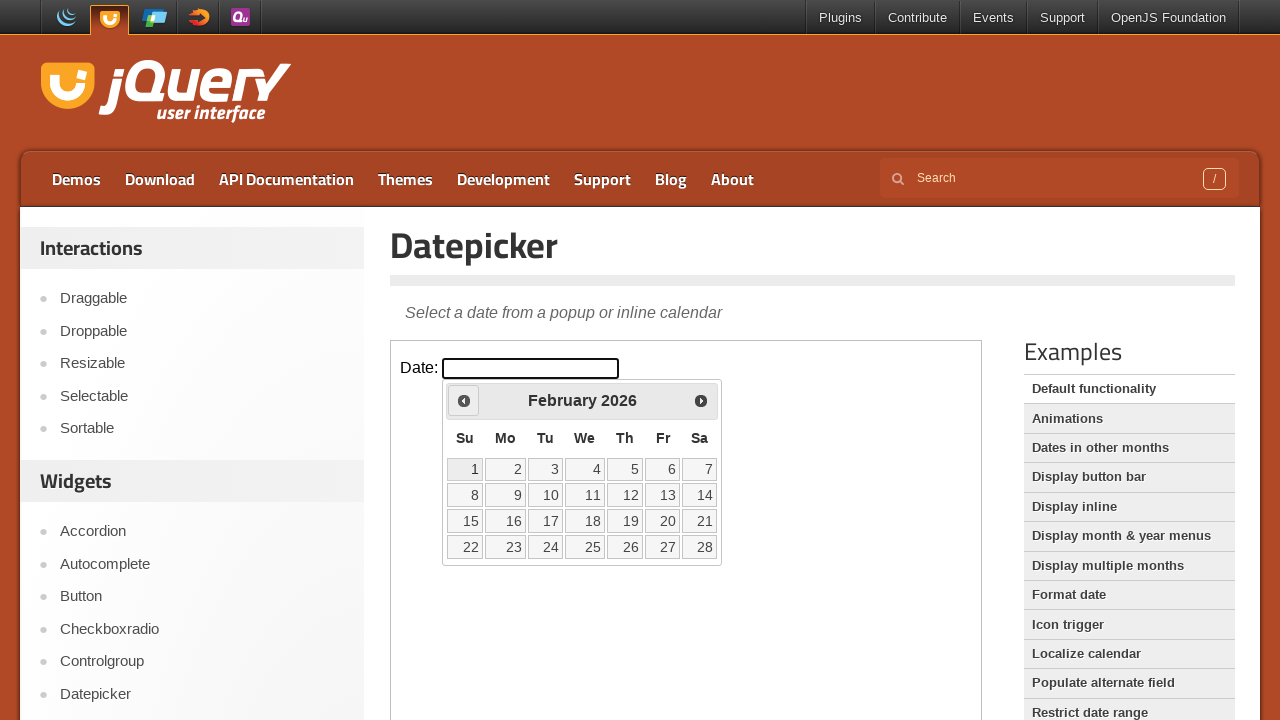

Checked current calendar date: February 2026
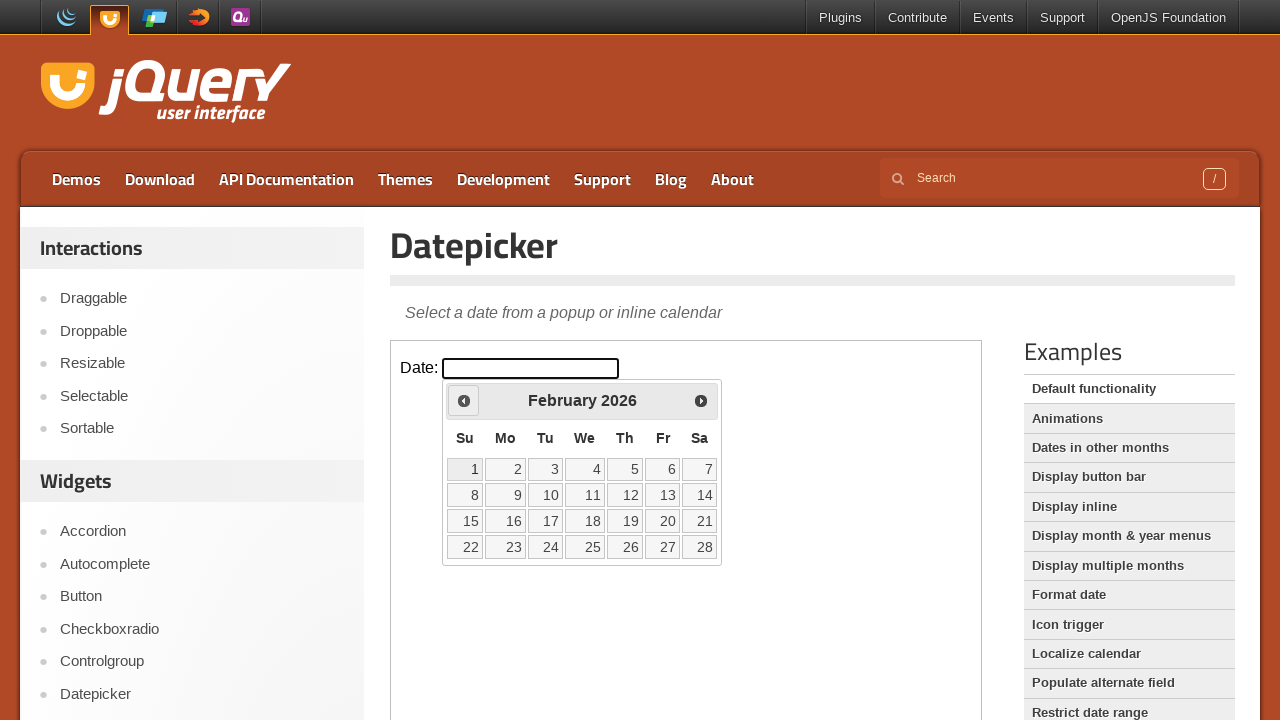

Clicked Previous button to navigate to earlier month at (464, 400) on iframe.demo-frame >> internal:control=enter-frame >> span:has-text('Prev')
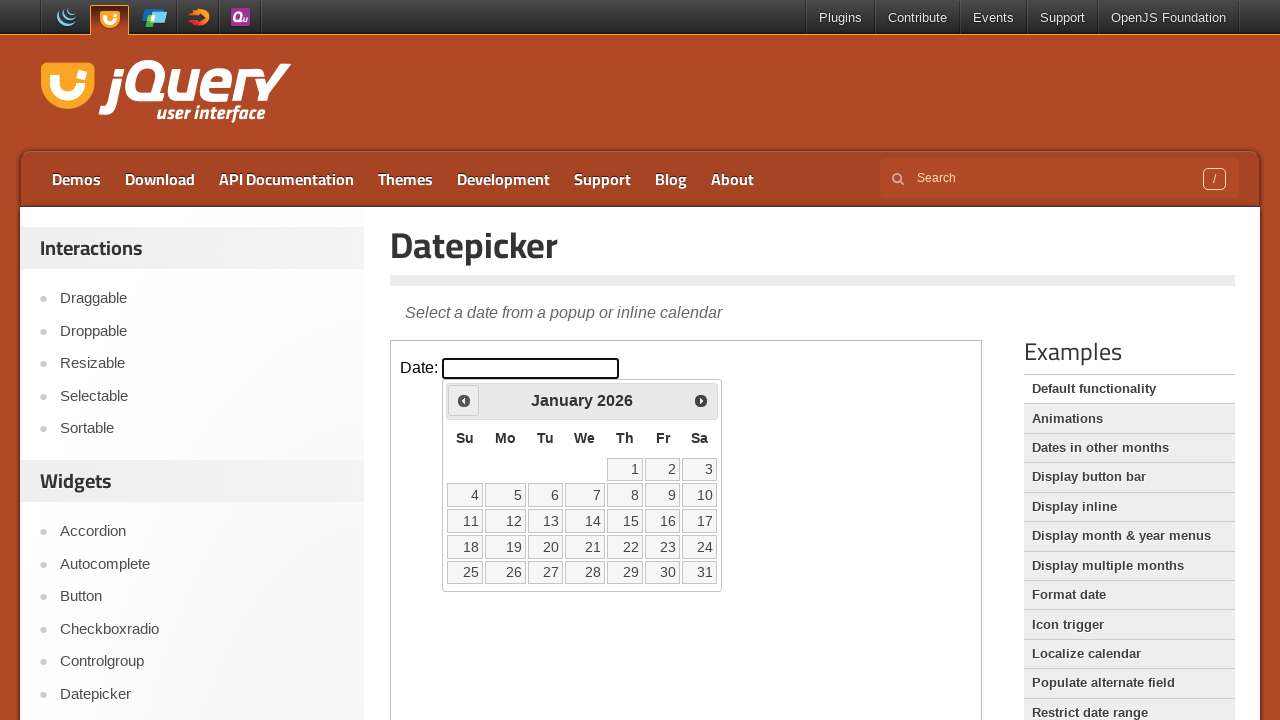

Waited 200ms for calendar to update
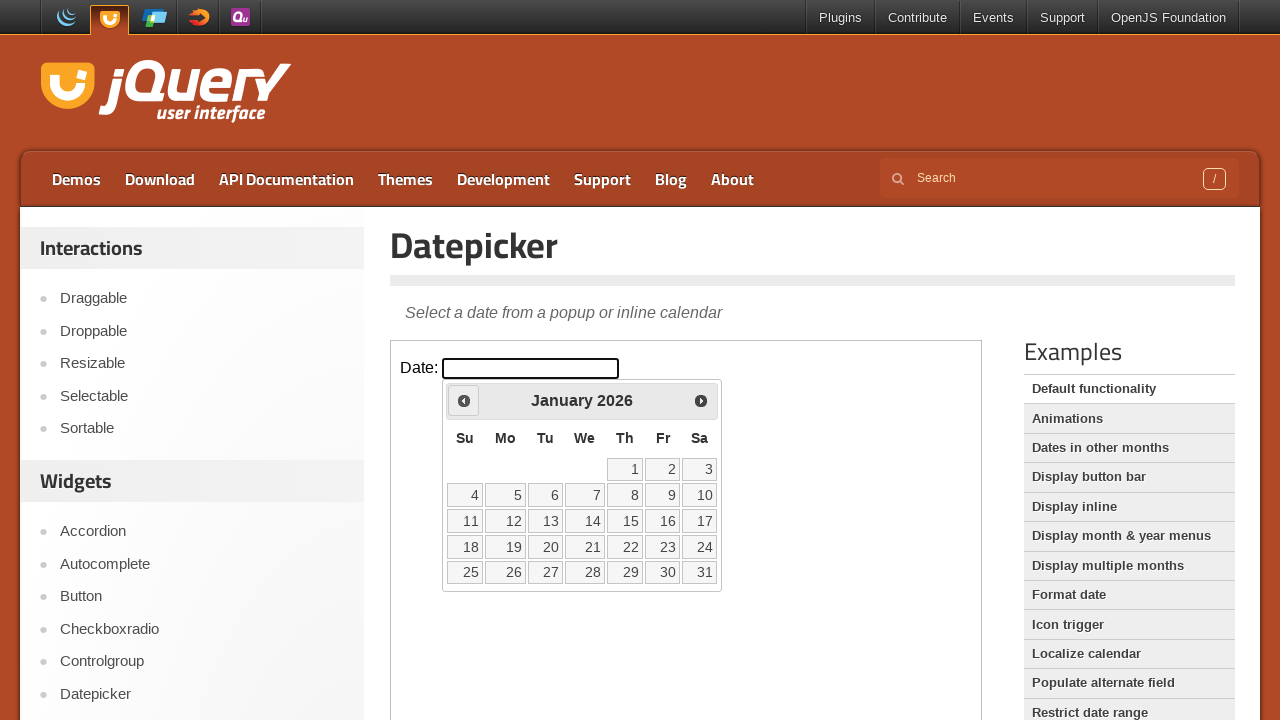

Checked current calendar date: January 2026
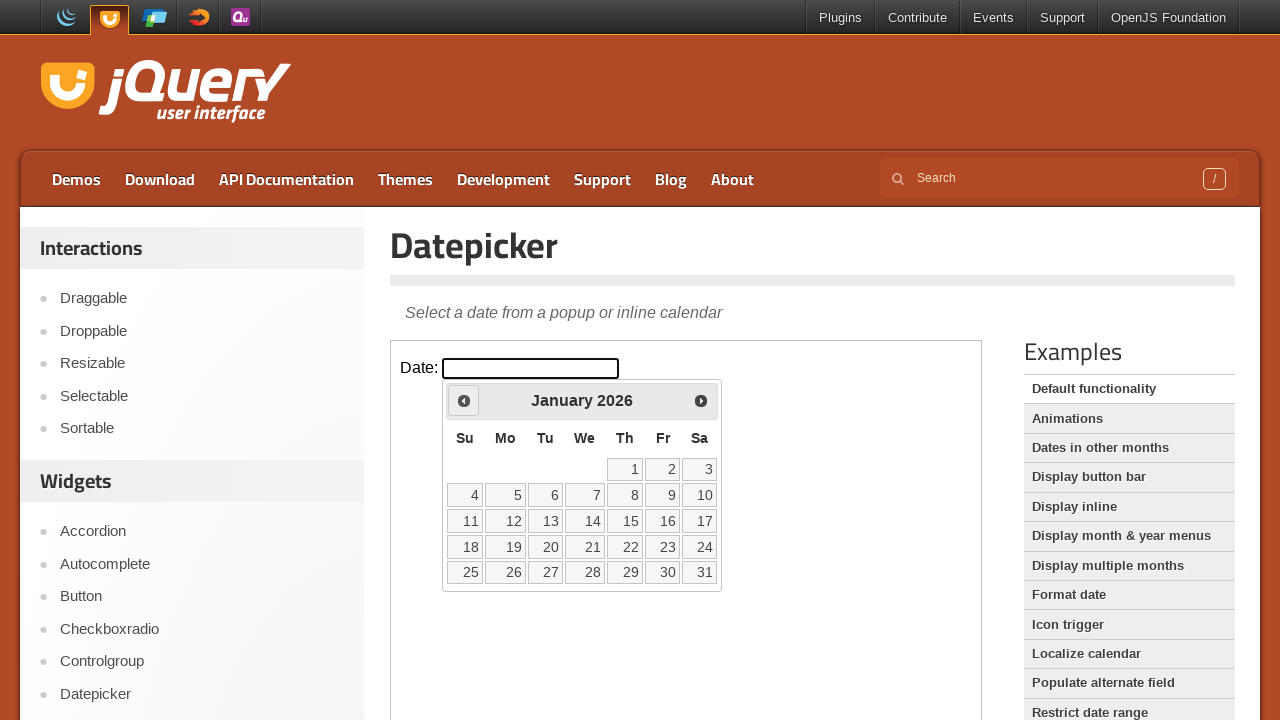

Clicked Previous button to navigate to earlier month at (464, 400) on iframe.demo-frame >> internal:control=enter-frame >> span:has-text('Prev')
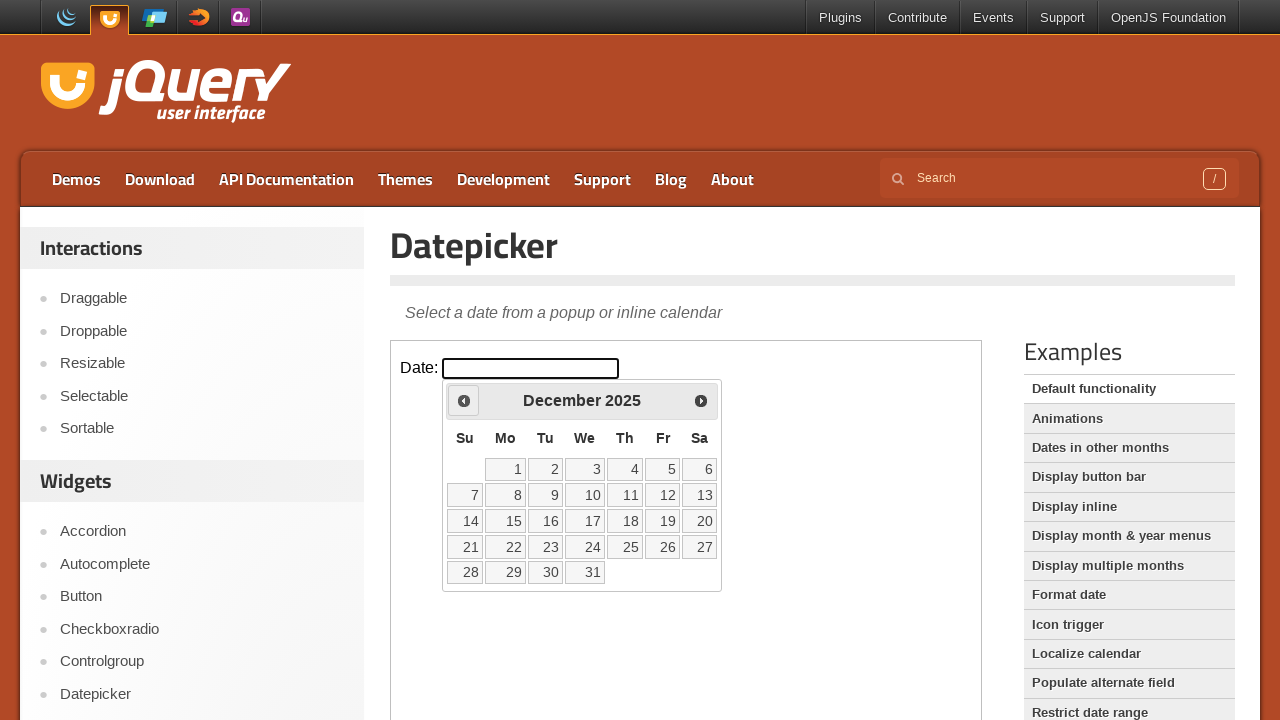

Waited 200ms for calendar to update
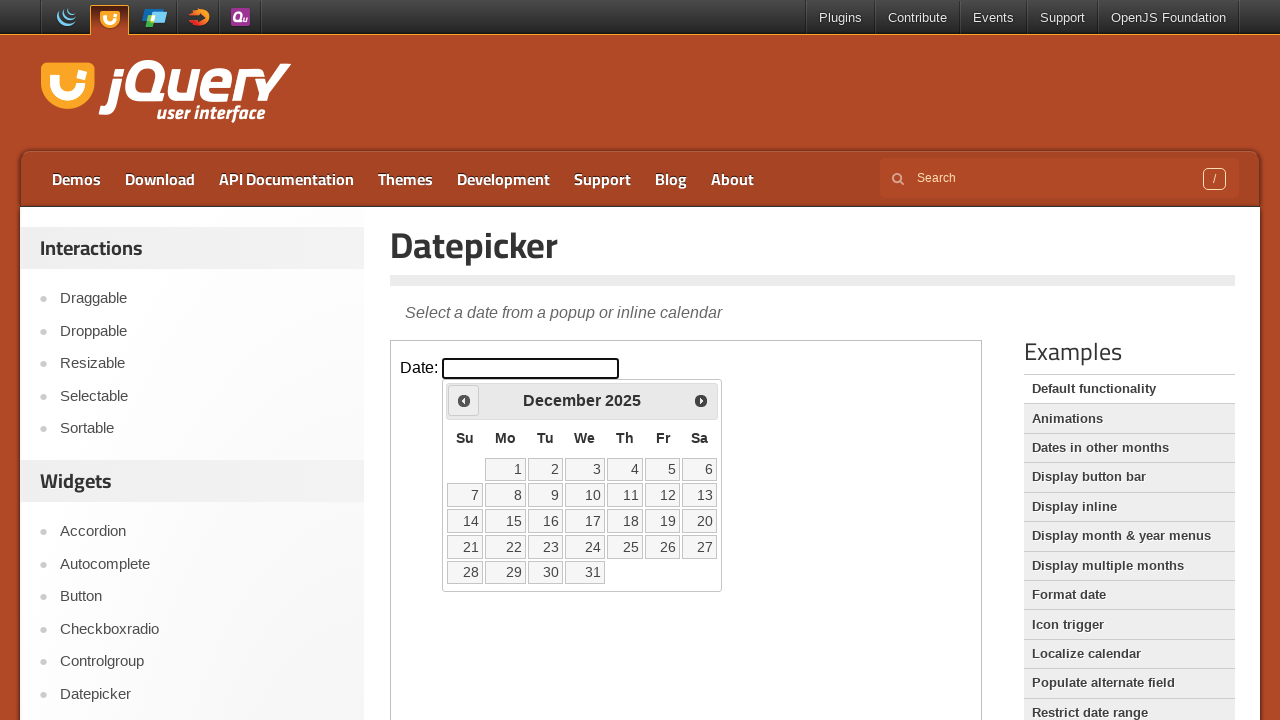

Checked current calendar date: December 2025
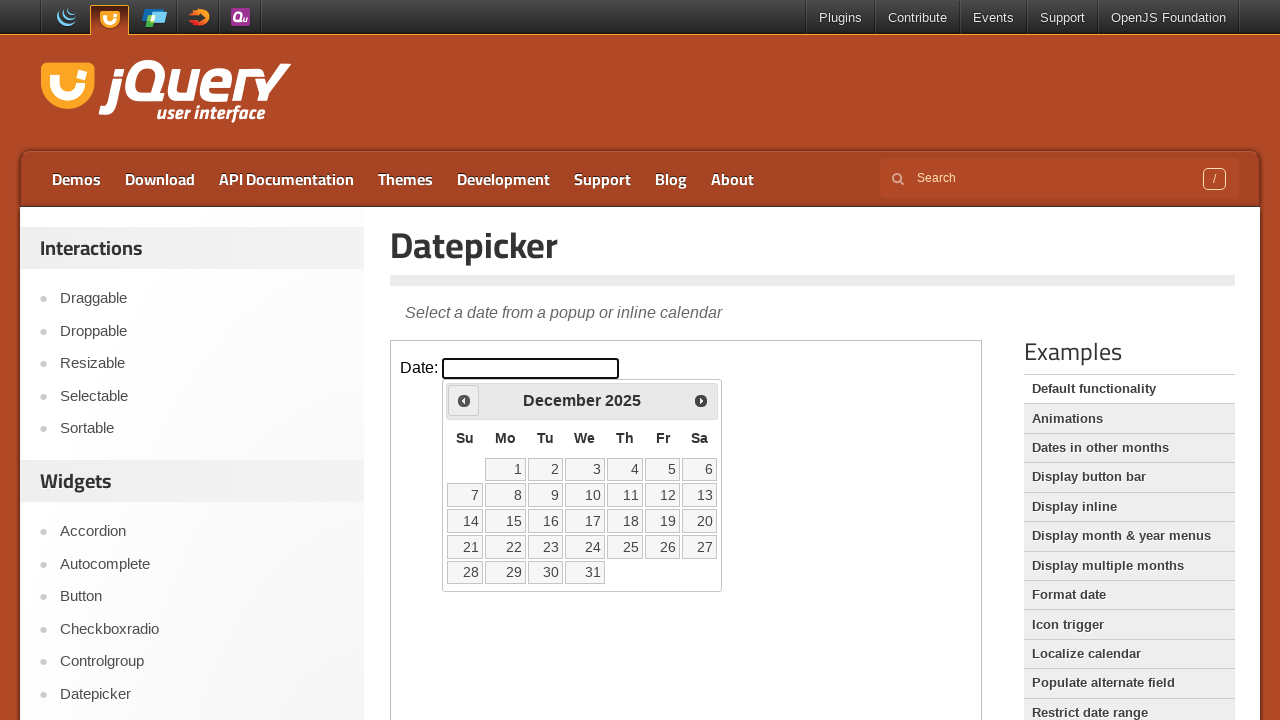

Clicked Previous button to navigate to earlier month at (464, 400) on iframe.demo-frame >> internal:control=enter-frame >> span:has-text('Prev')
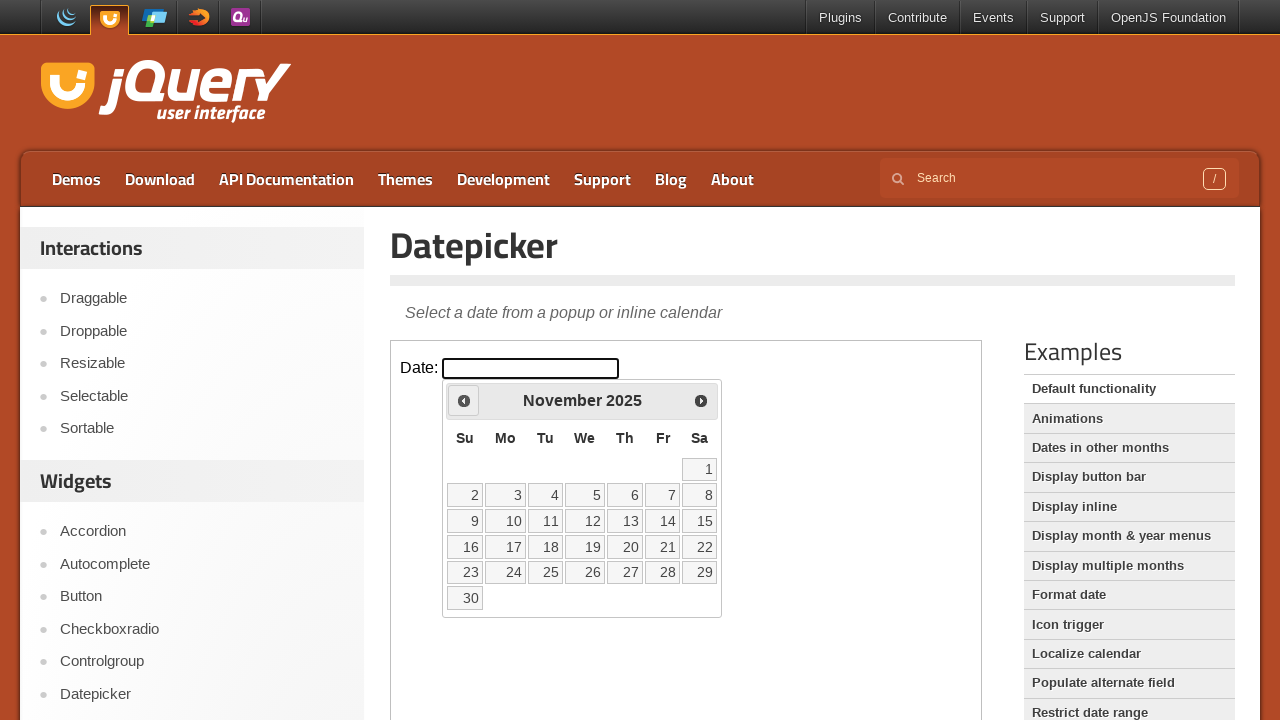

Waited 200ms for calendar to update
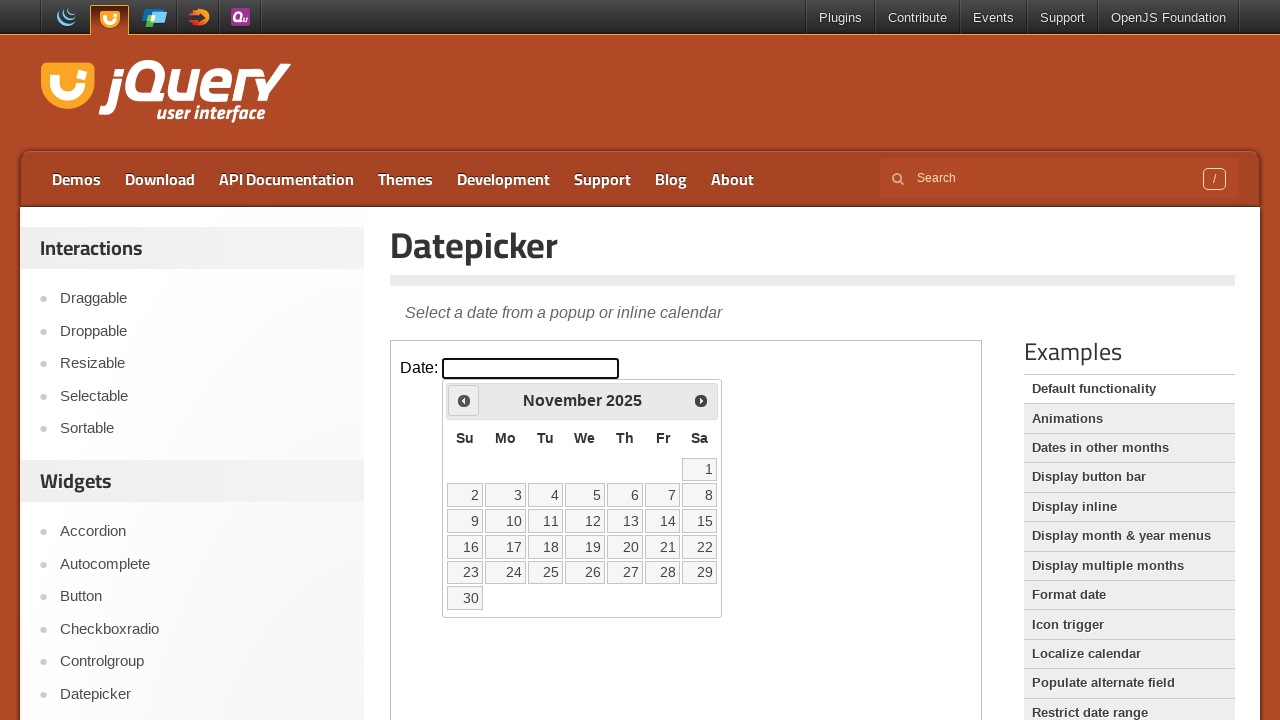

Checked current calendar date: November 2025
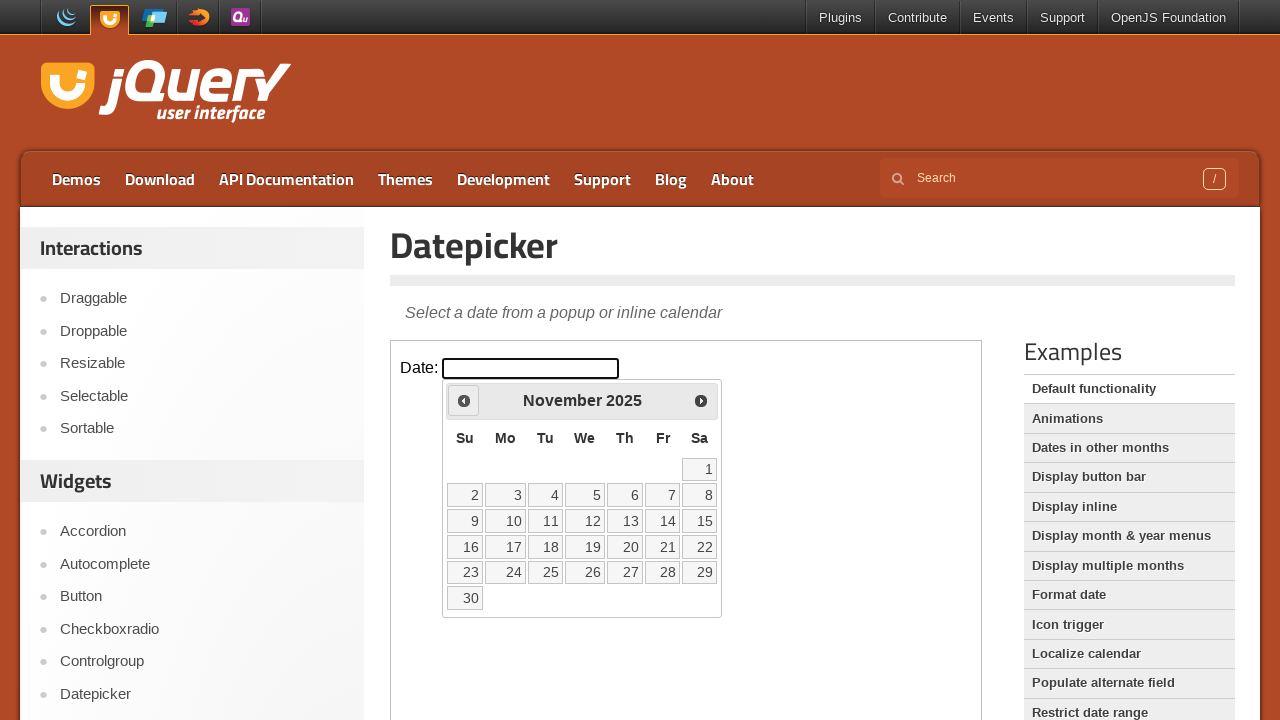

Clicked Previous button to navigate to earlier month at (464, 400) on iframe.demo-frame >> internal:control=enter-frame >> span:has-text('Prev')
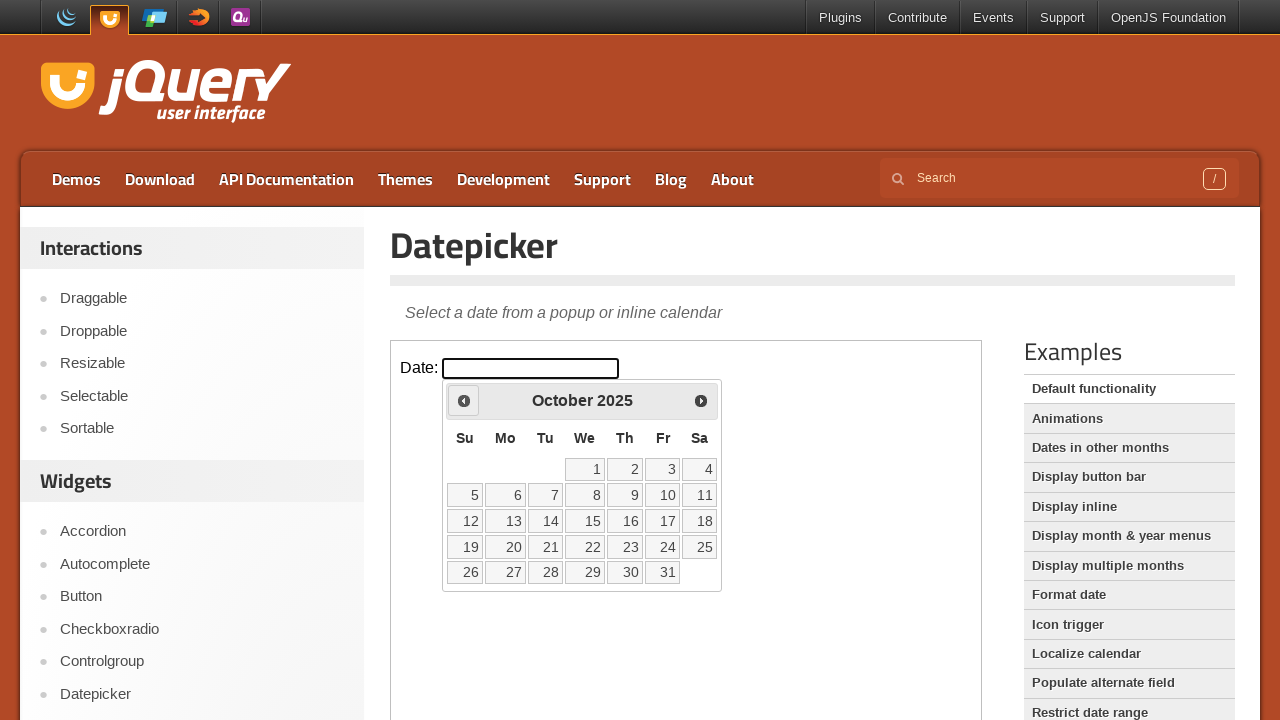

Waited 200ms for calendar to update
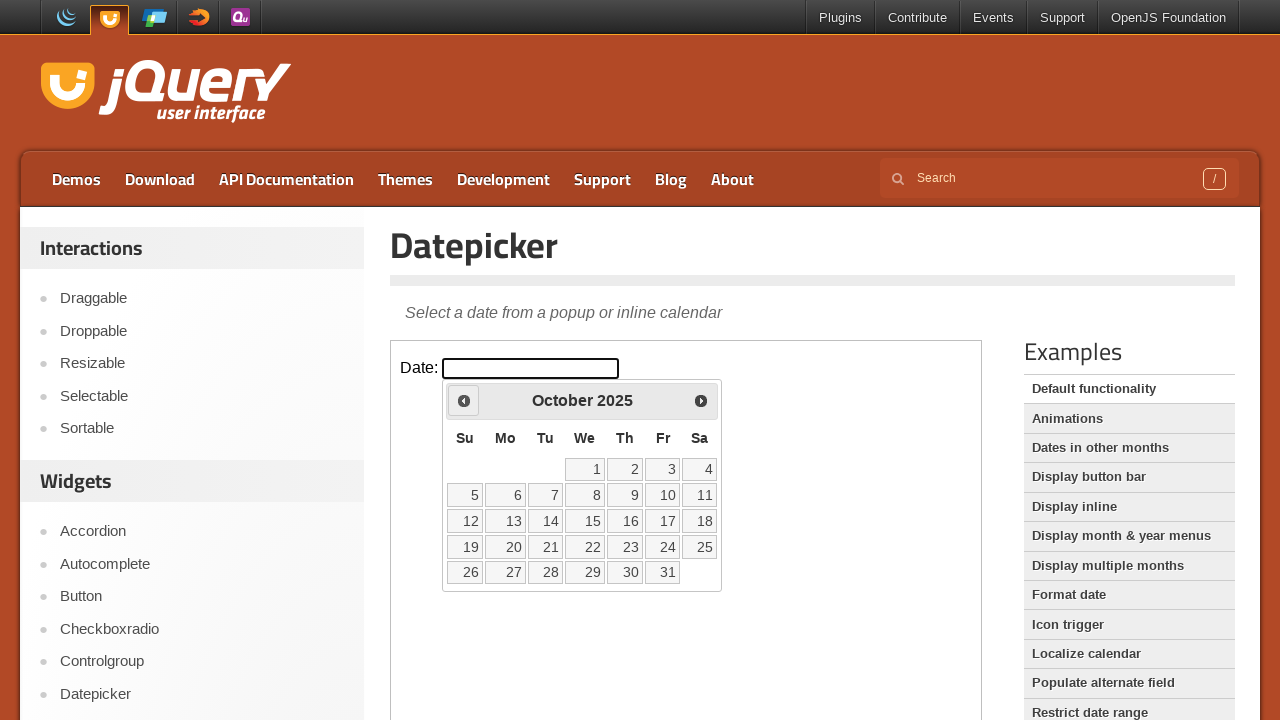

Checked current calendar date: October 2025
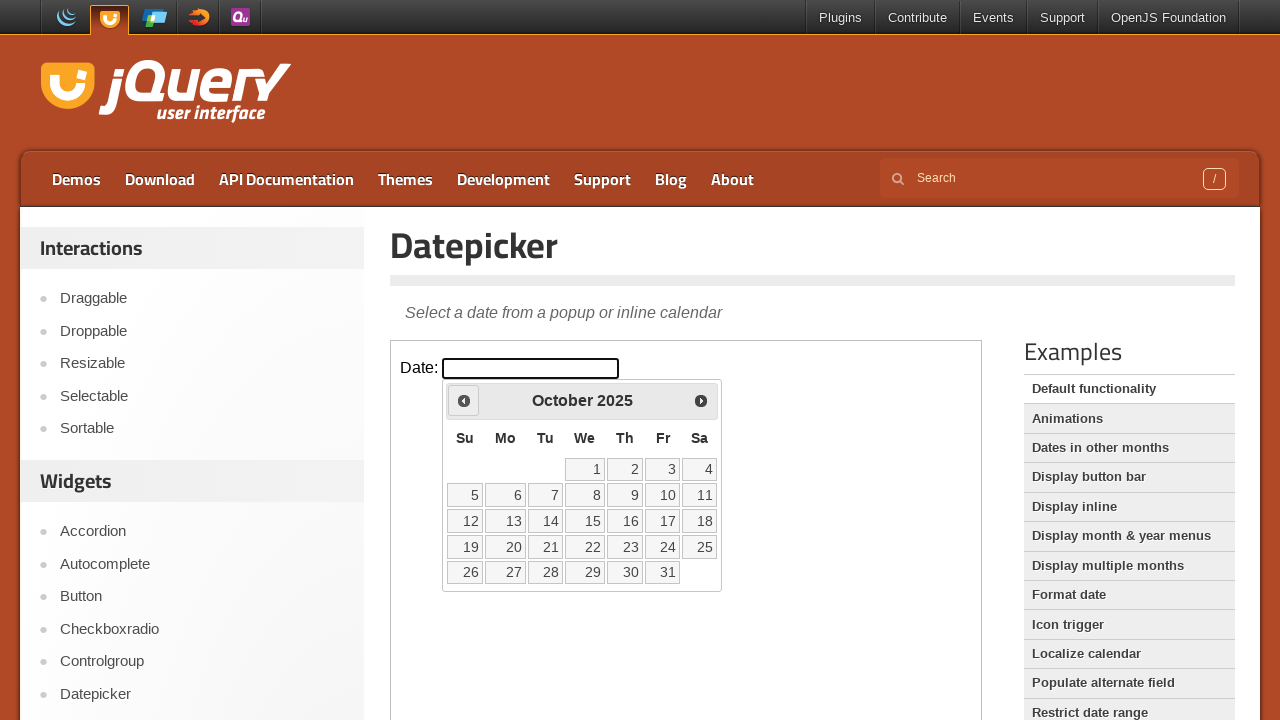

Clicked Previous button to navigate to earlier month at (464, 400) on iframe.demo-frame >> internal:control=enter-frame >> span:has-text('Prev')
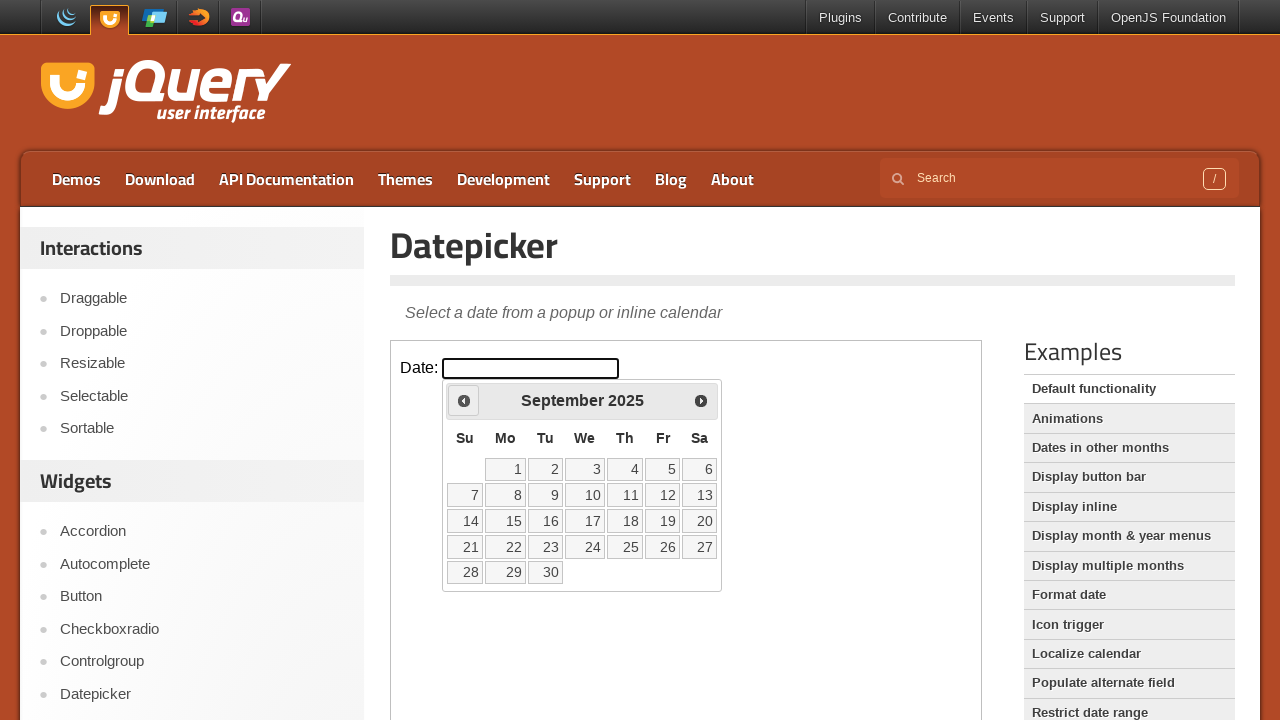

Waited 200ms for calendar to update
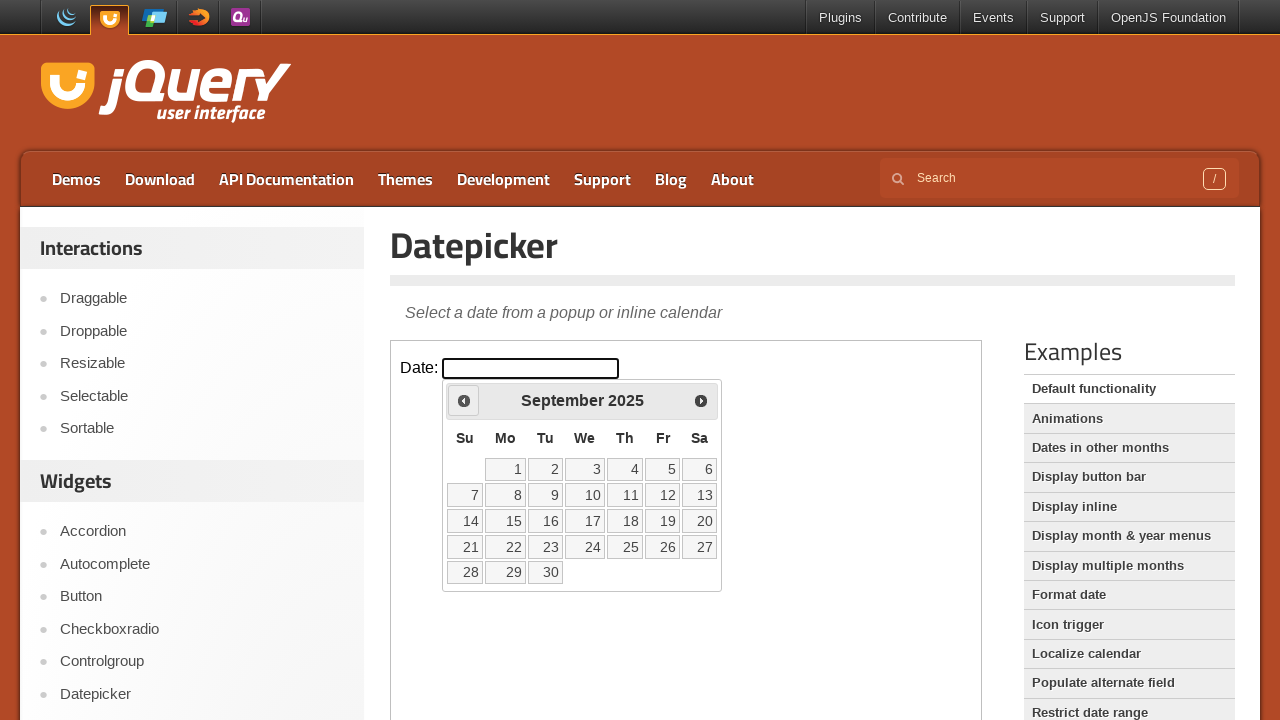

Checked current calendar date: September 2025
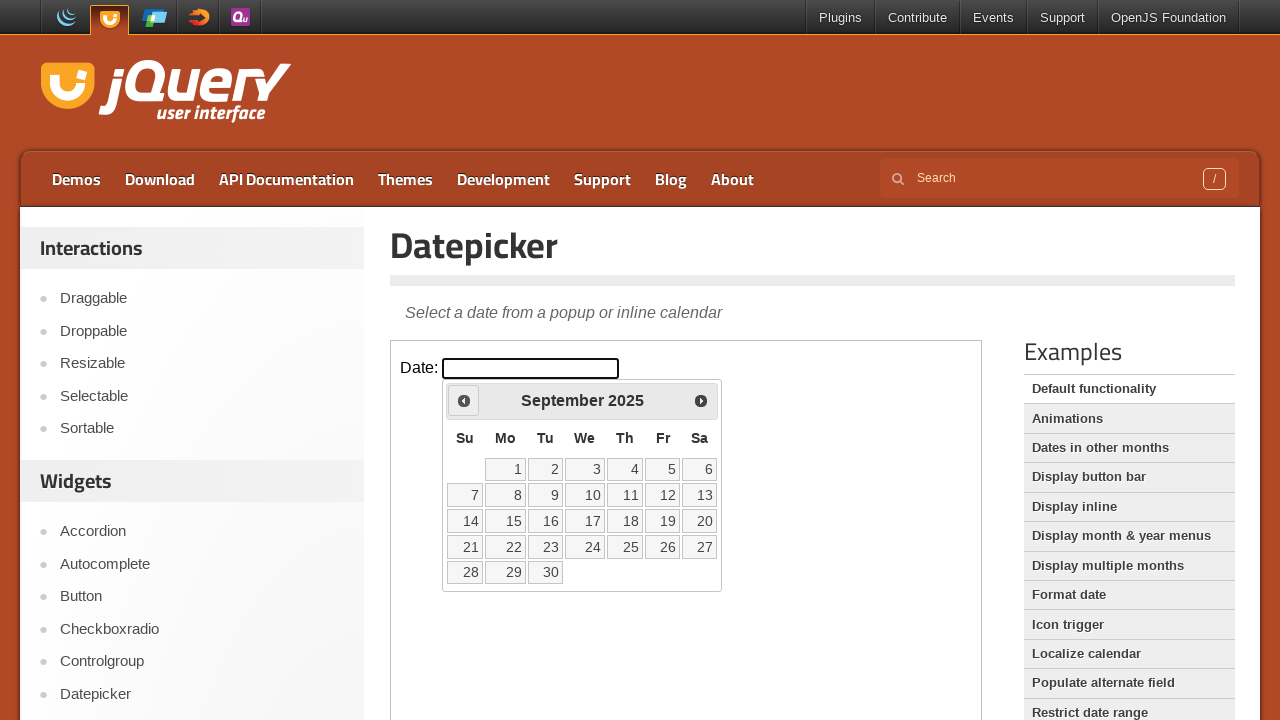

Clicked Previous button to navigate to earlier month at (464, 400) on iframe.demo-frame >> internal:control=enter-frame >> span:has-text('Prev')
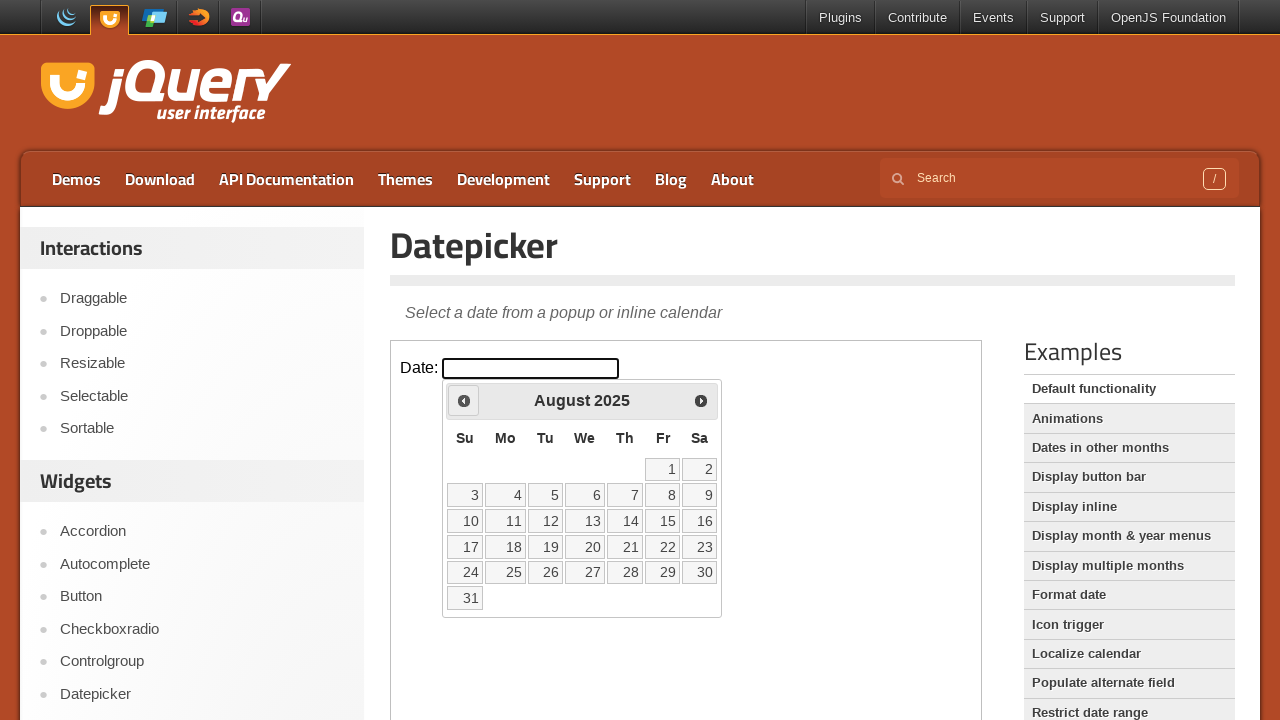

Waited 200ms for calendar to update
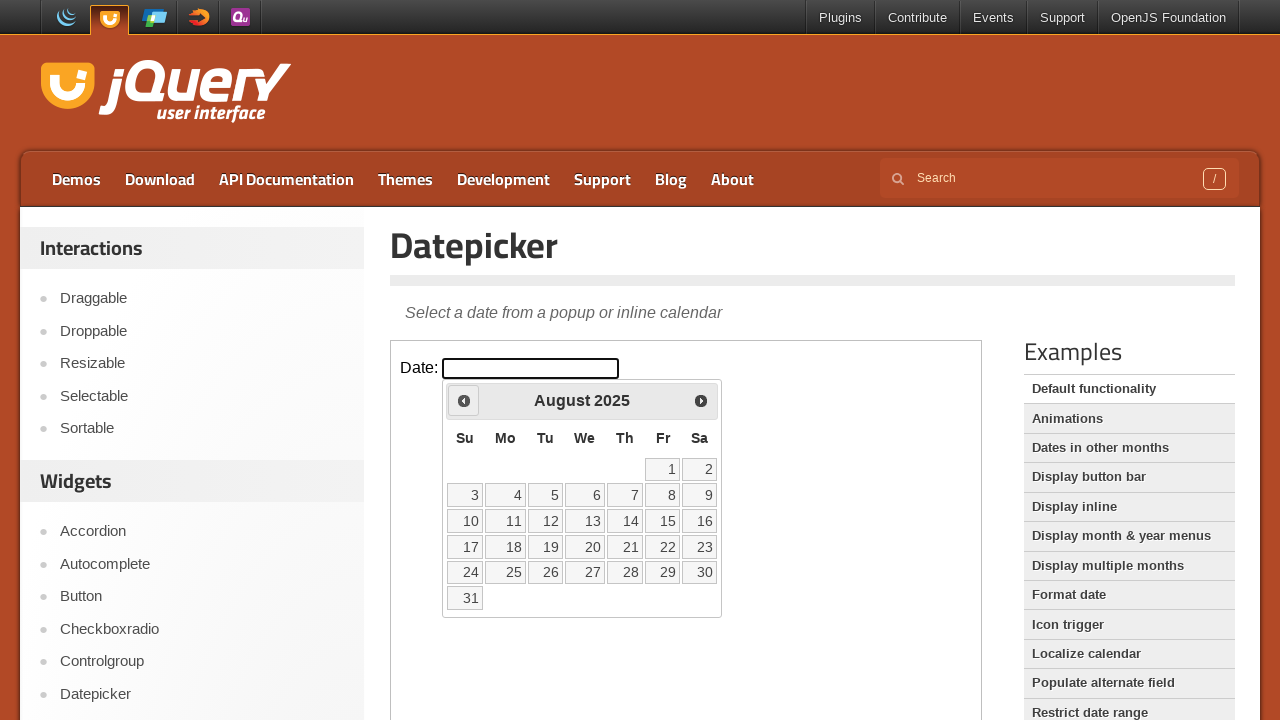

Checked current calendar date: August 2025
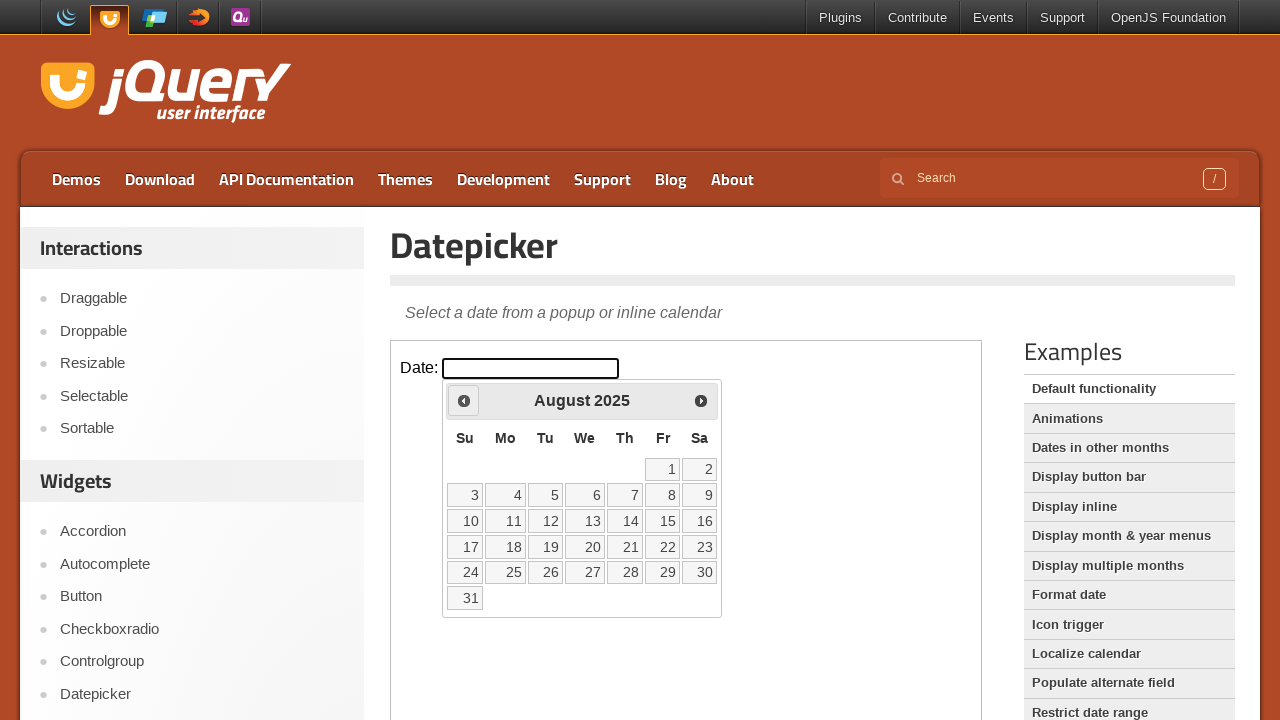

Clicked Previous button to navigate to earlier month at (464, 400) on iframe.demo-frame >> internal:control=enter-frame >> span:has-text('Prev')
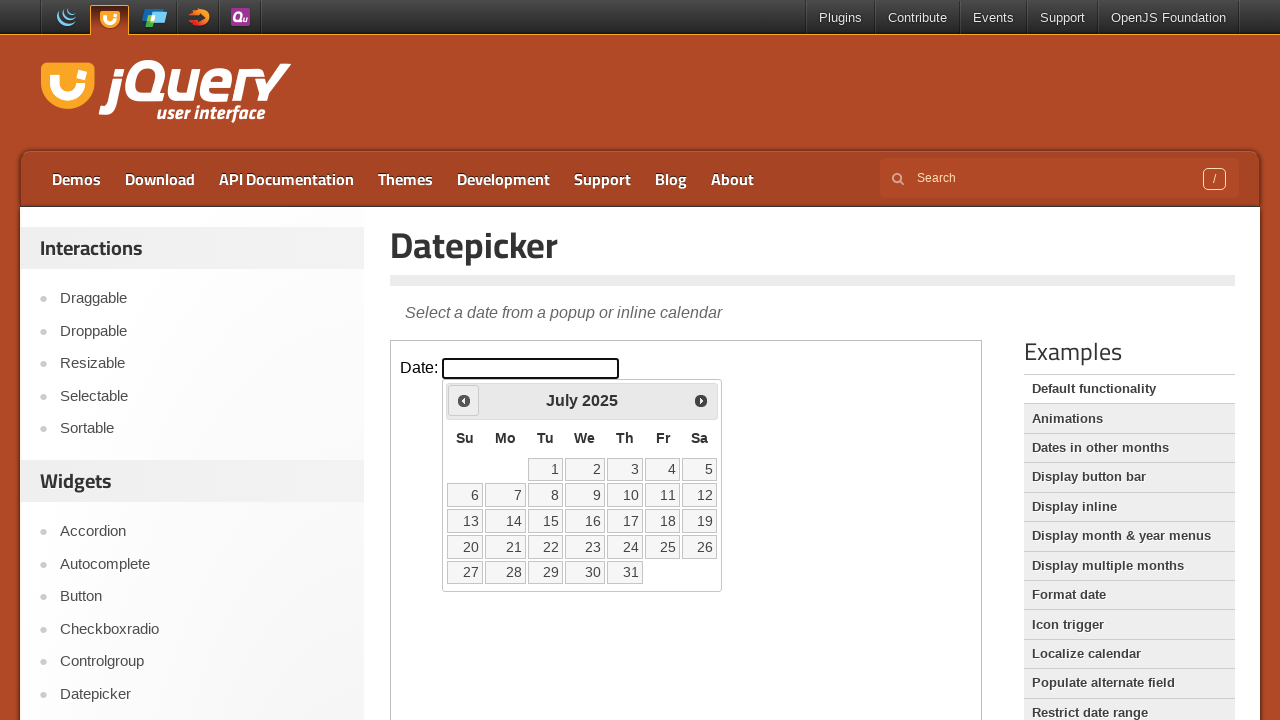

Waited 200ms for calendar to update
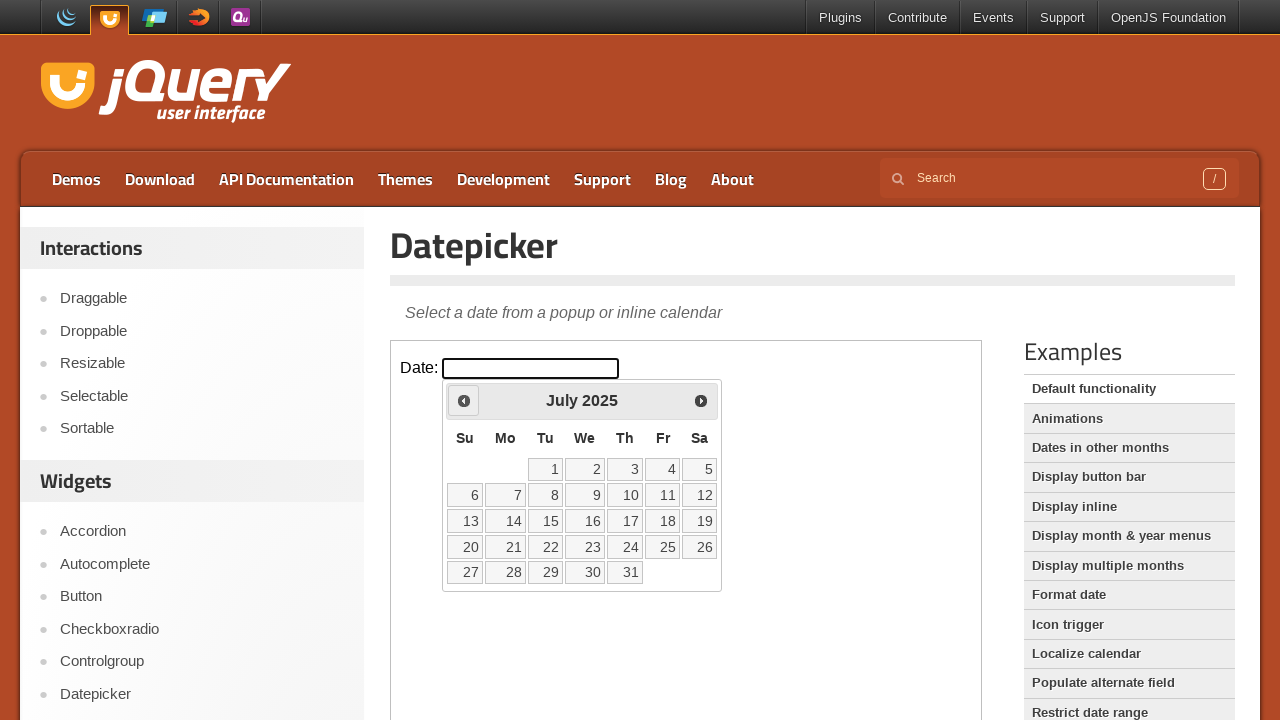

Checked current calendar date: July 2025
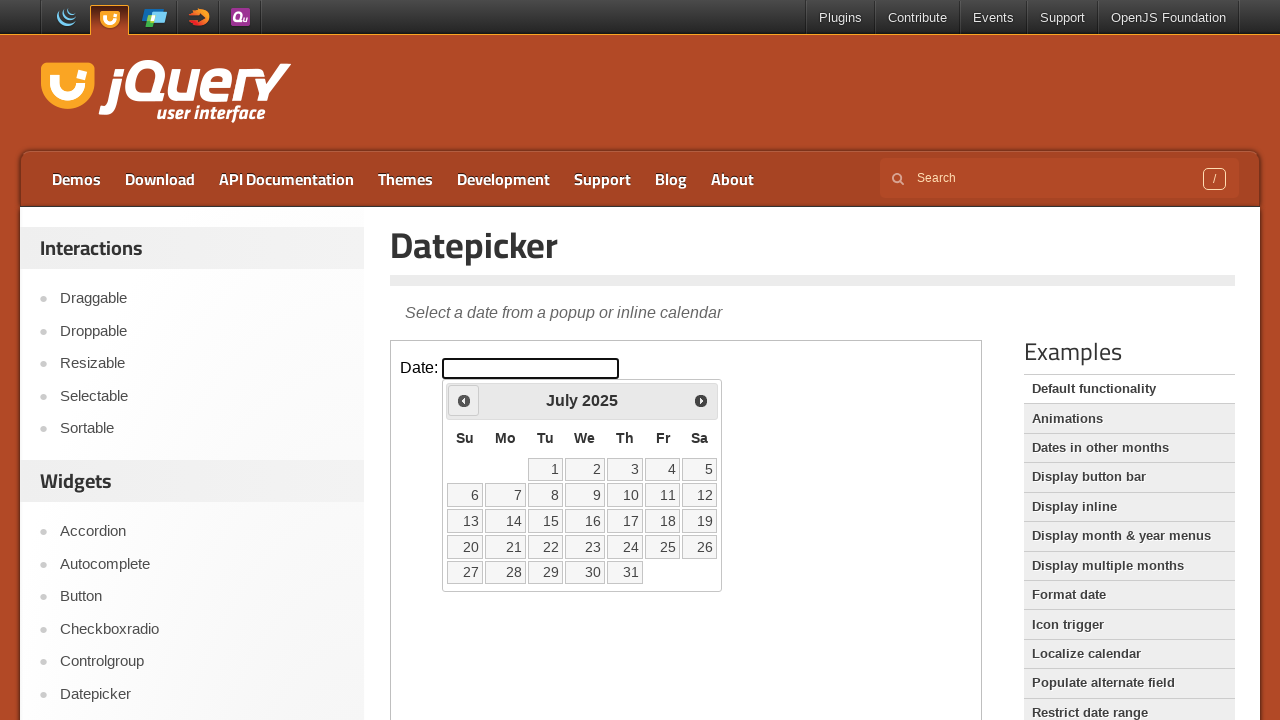

Clicked Previous button to navigate to earlier month at (464, 400) on iframe.demo-frame >> internal:control=enter-frame >> span:has-text('Prev')
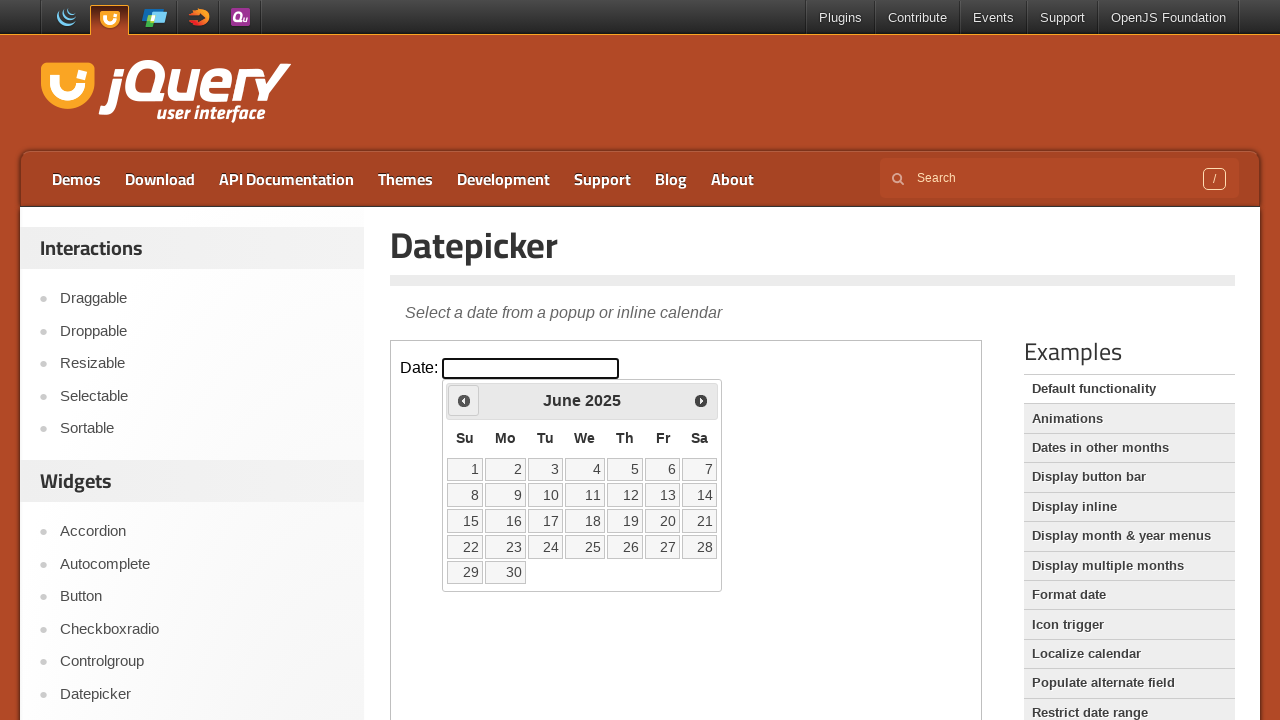

Waited 200ms for calendar to update
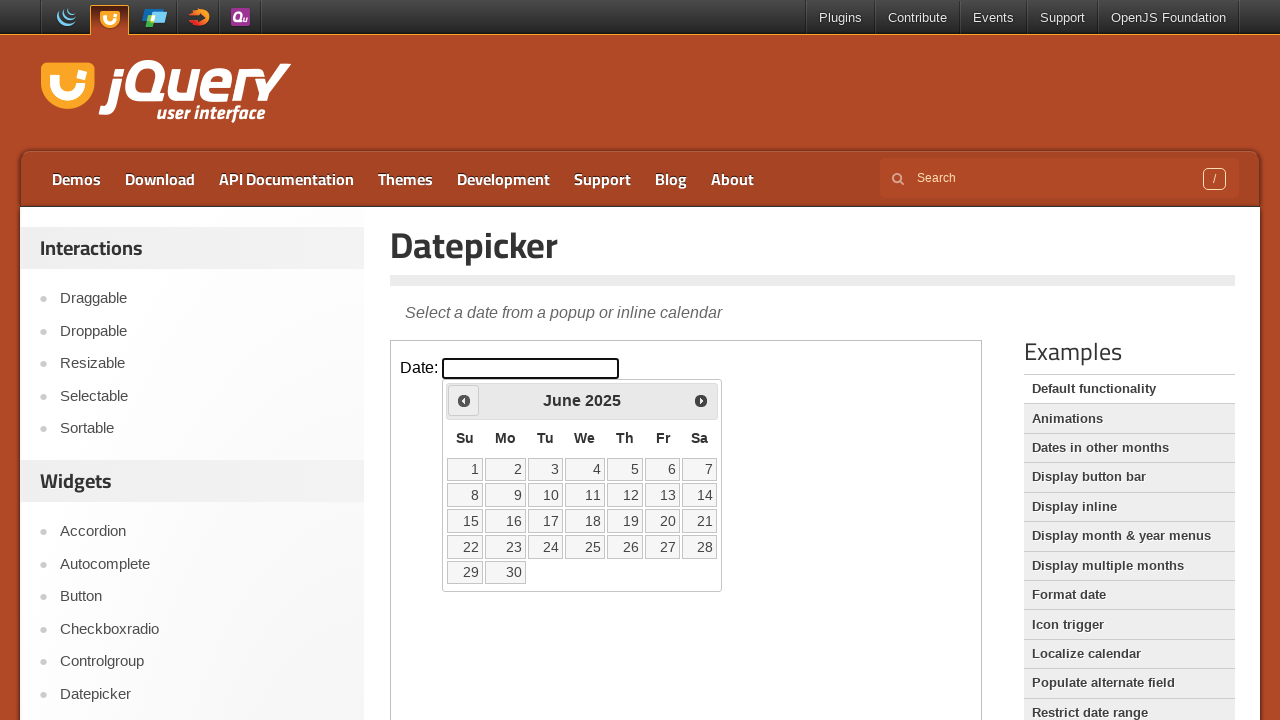

Checked current calendar date: June 2025
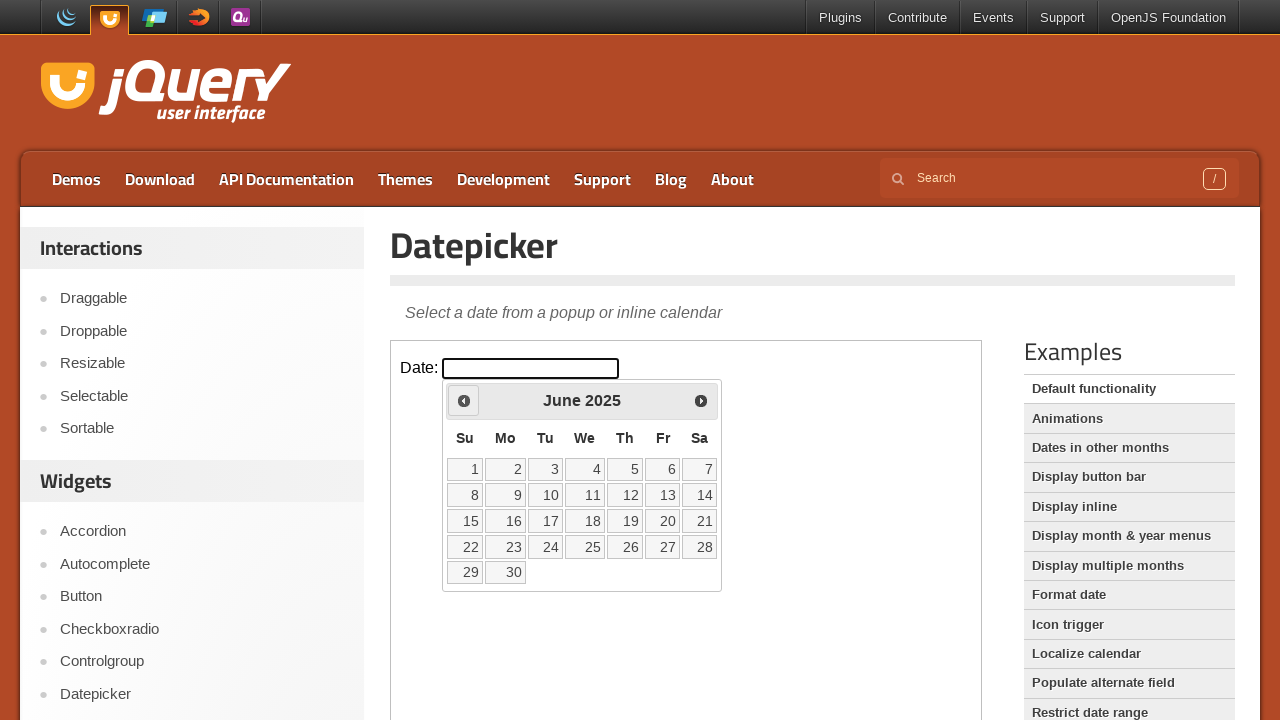

Clicked Previous button to navigate to earlier month at (464, 400) on iframe.demo-frame >> internal:control=enter-frame >> span:has-text('Prev')
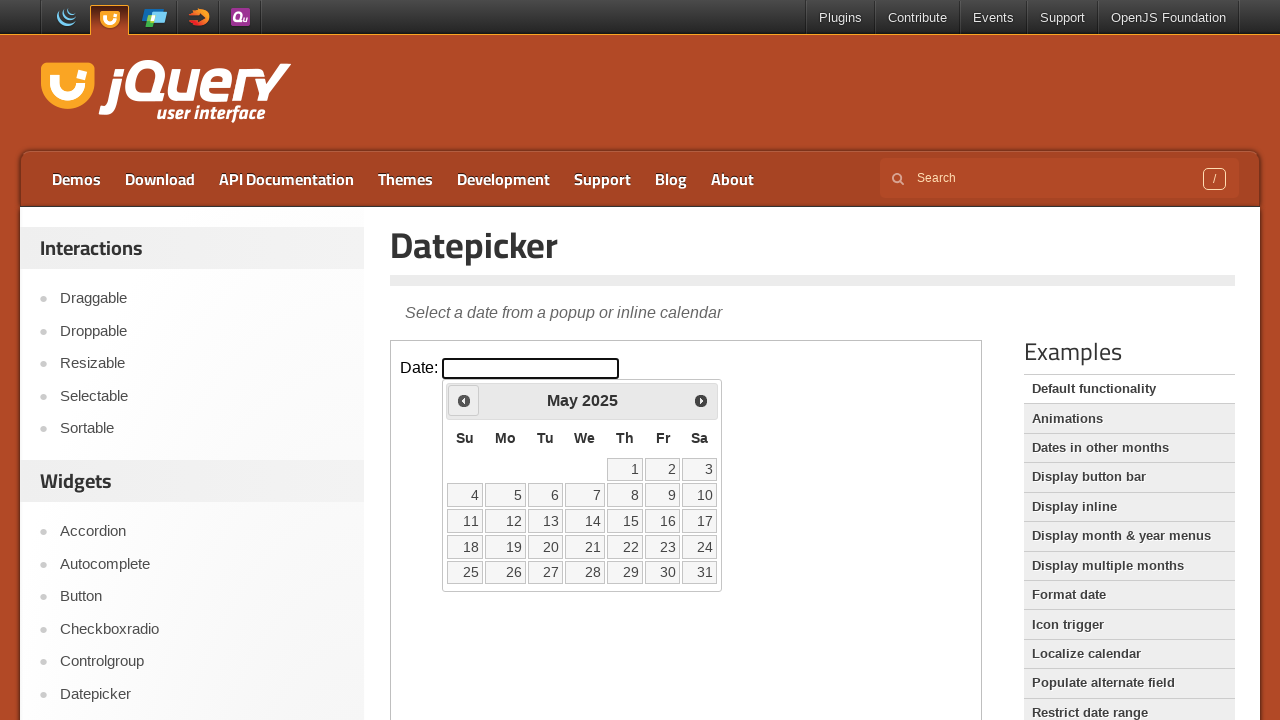

Waited 200ms for calendar to update
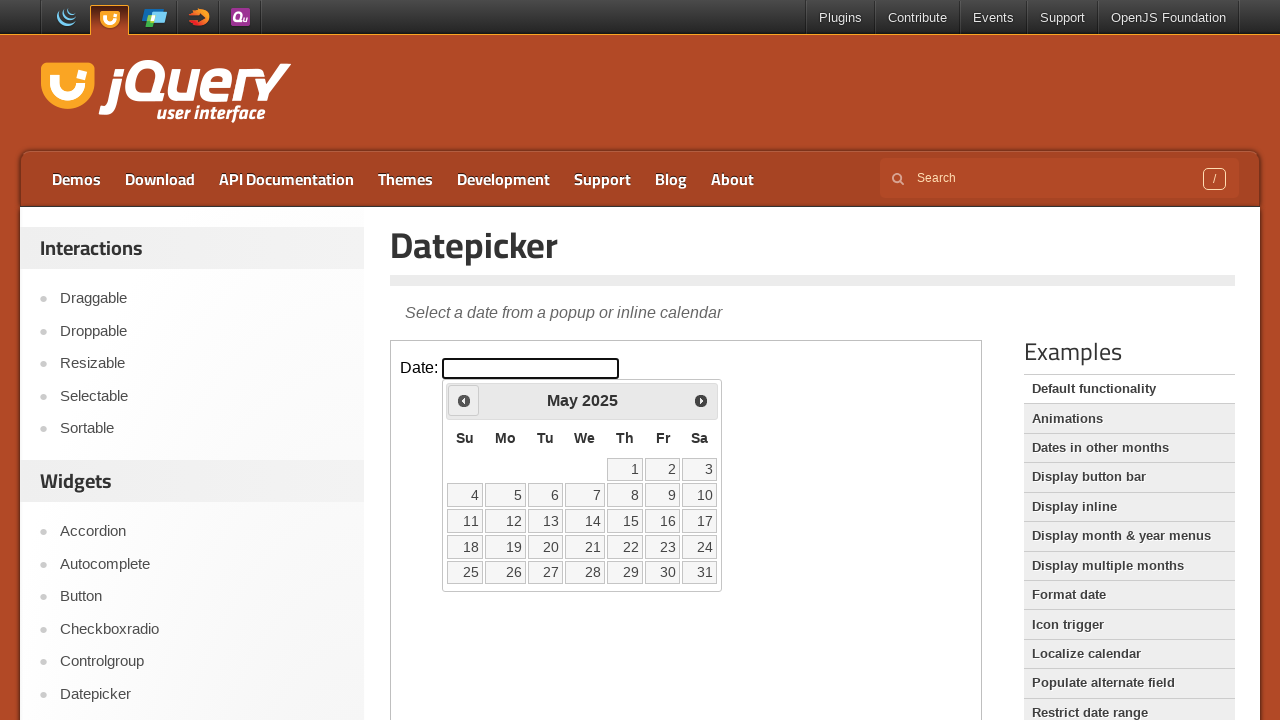

Checked current calendar date: May 2025
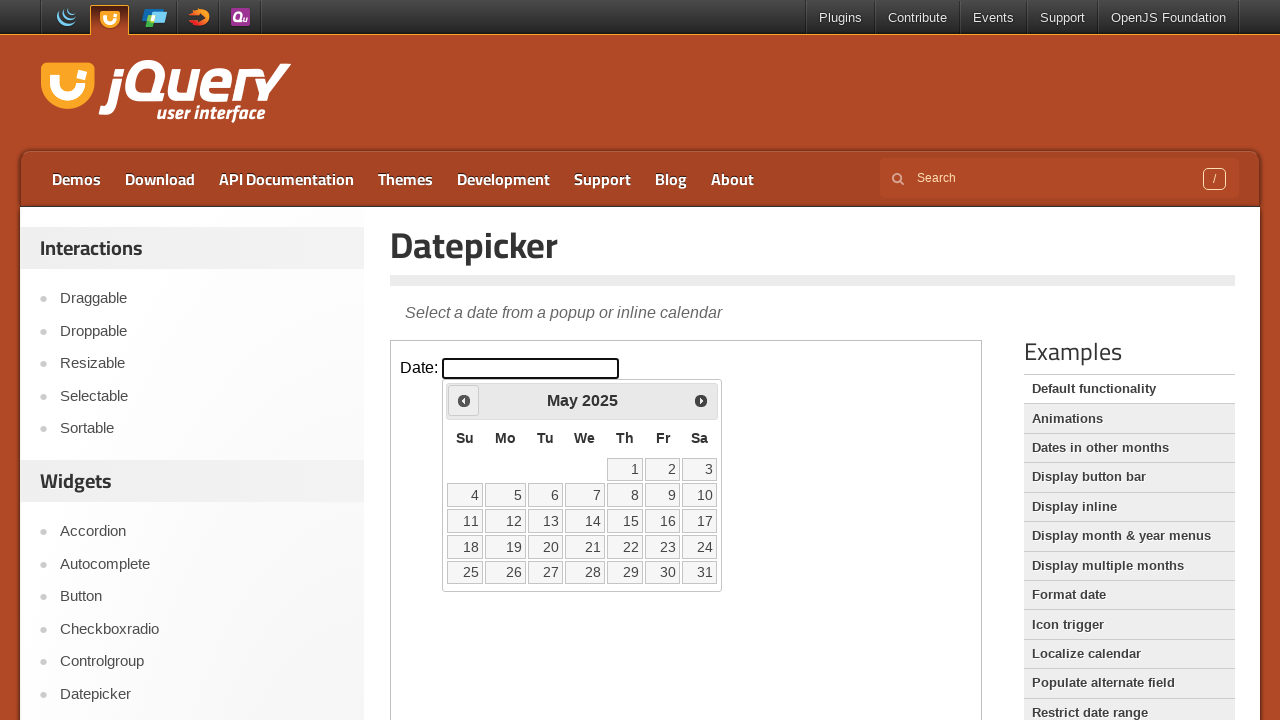

Clicked Previous button to navigate to earlier month at (464, 400) on iframe.demo-frame >> internal:control=enter-frame >> span:has-text('Prev')
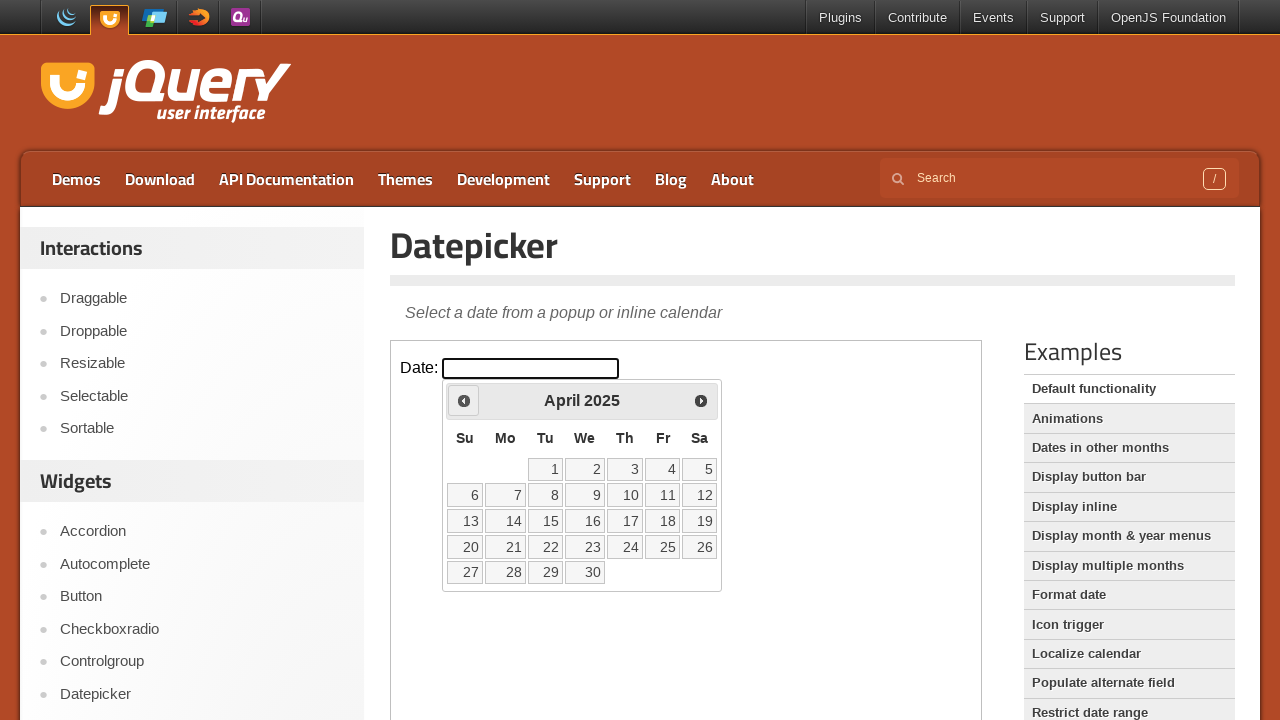

Waited 200ms for calendar to update
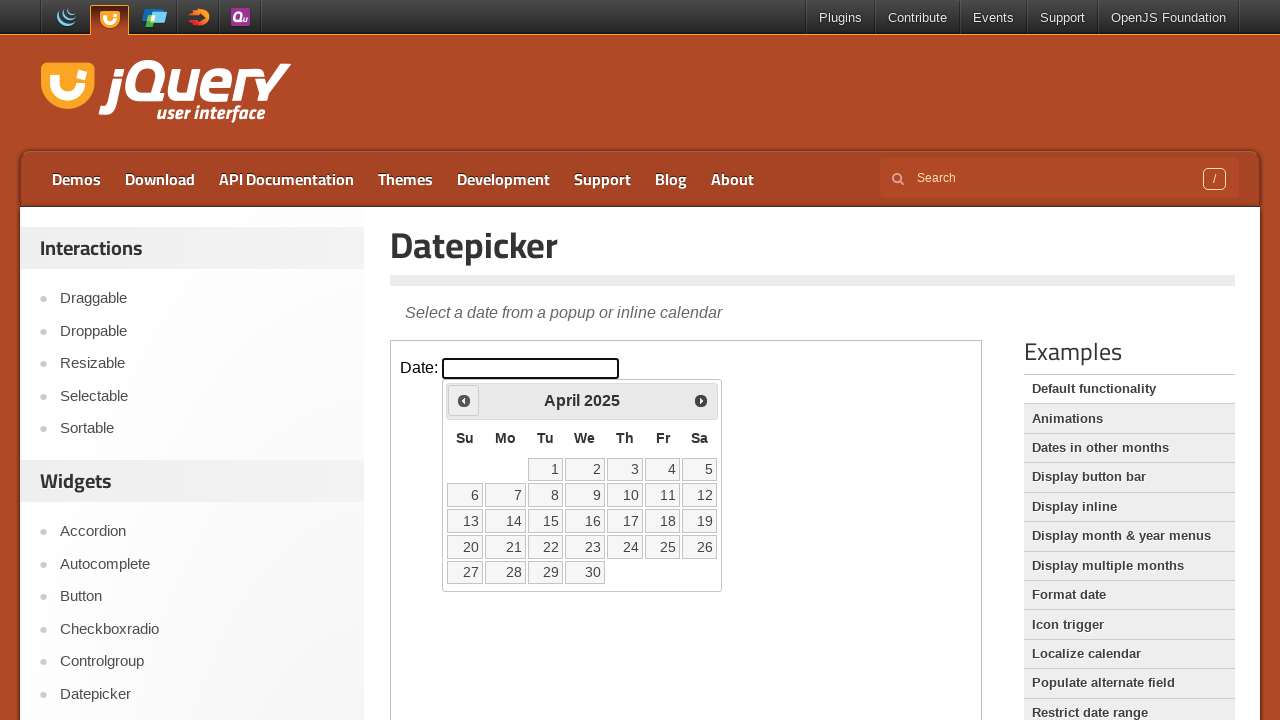

Checked current calendar date: April 2025
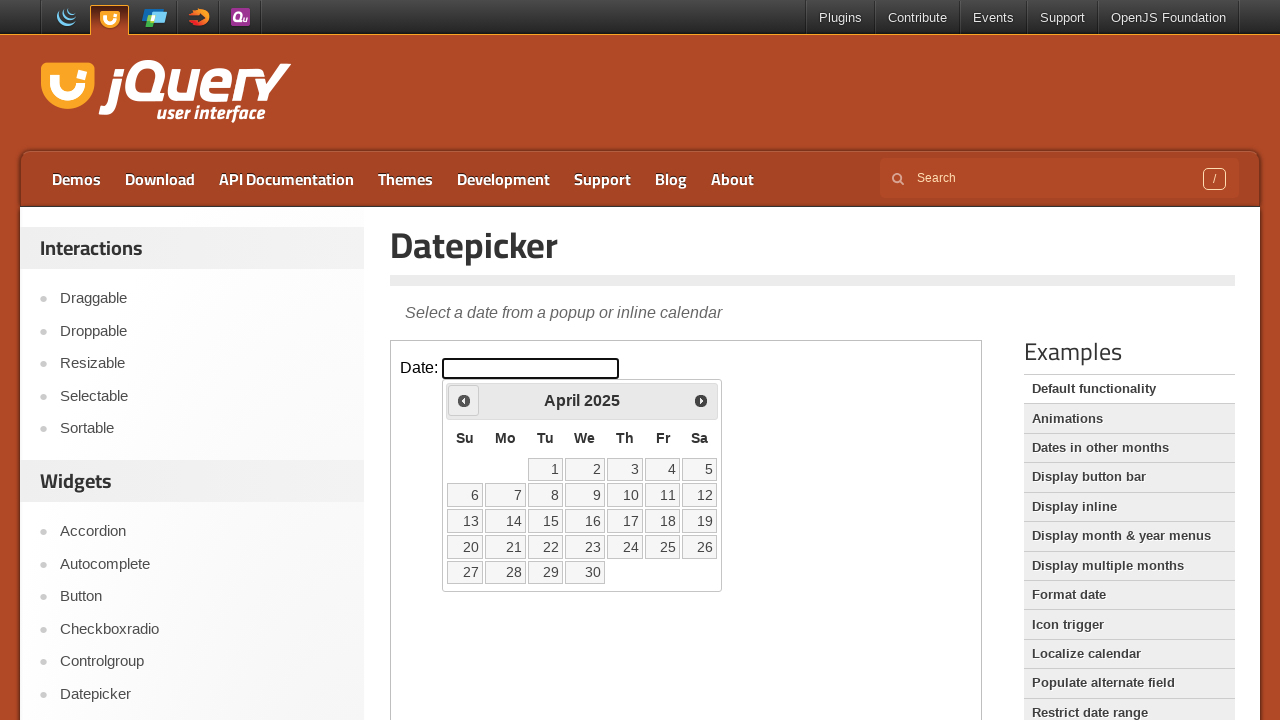

Clicked Previous button to navigate to earlier month at (464, 400) on iframe.demo-frame >> internal:control=enter-frame >> span:has-text('Prev')
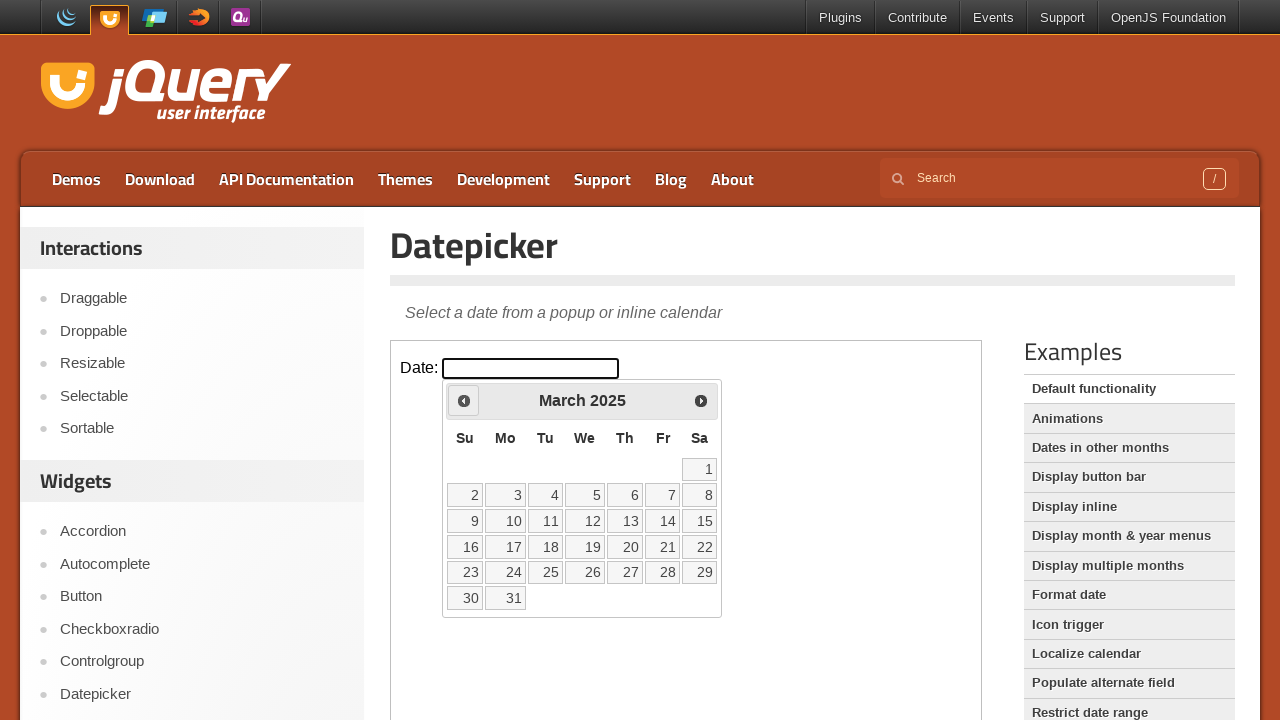

Waited 200ms for calendar to update
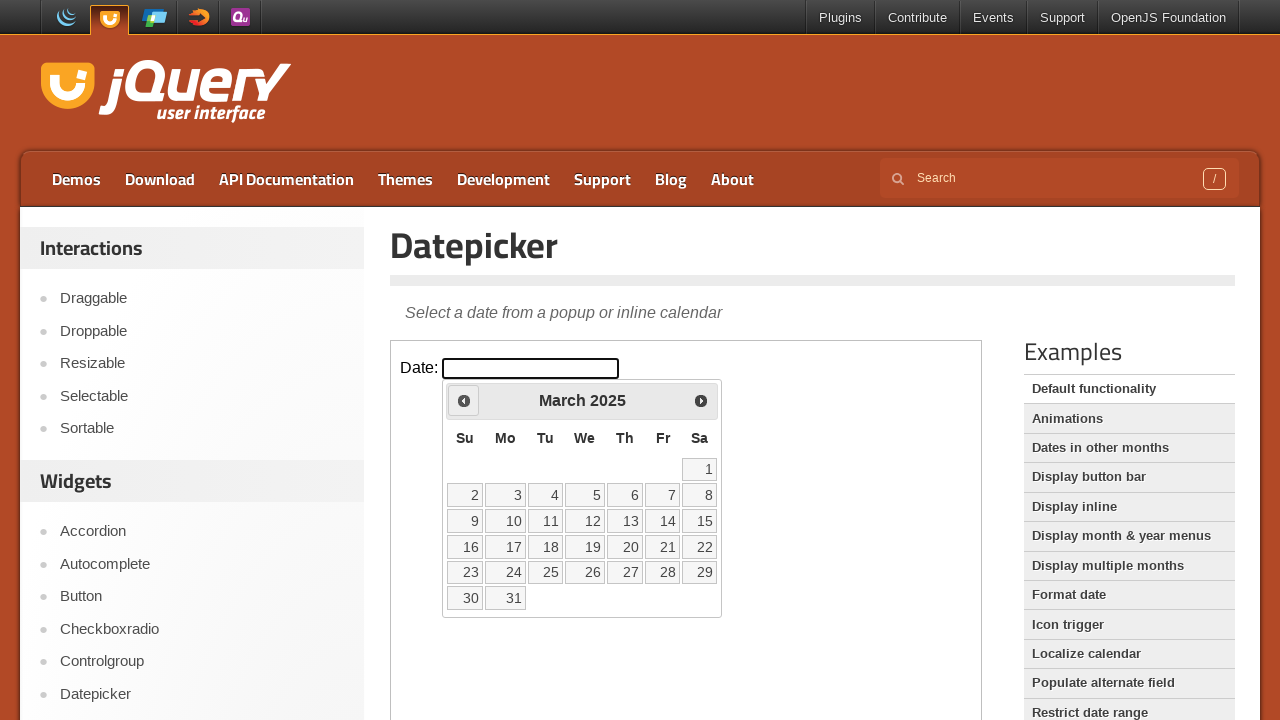

Checked current calendar date: March 2025
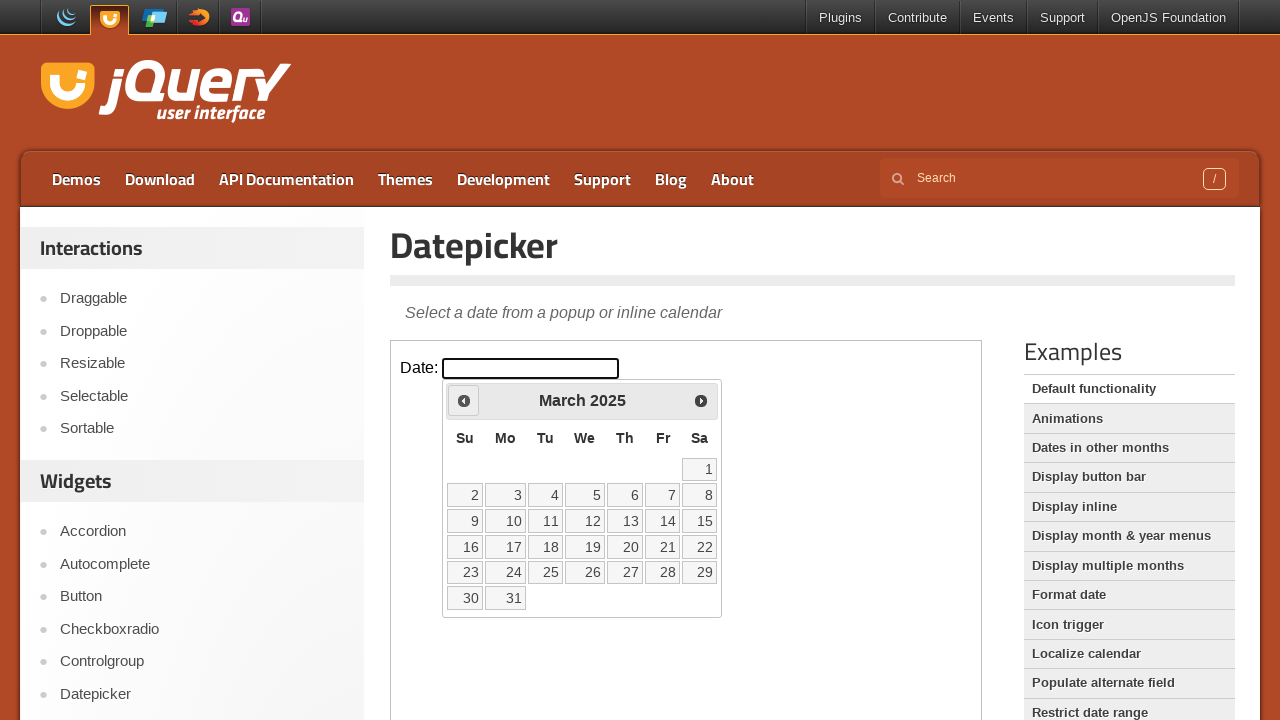

Clicked Previous button to navigate to earlier month at (464, 400) on iframe.demo-frame >> internal:control=enter-frame >> span:has-text('Prev')
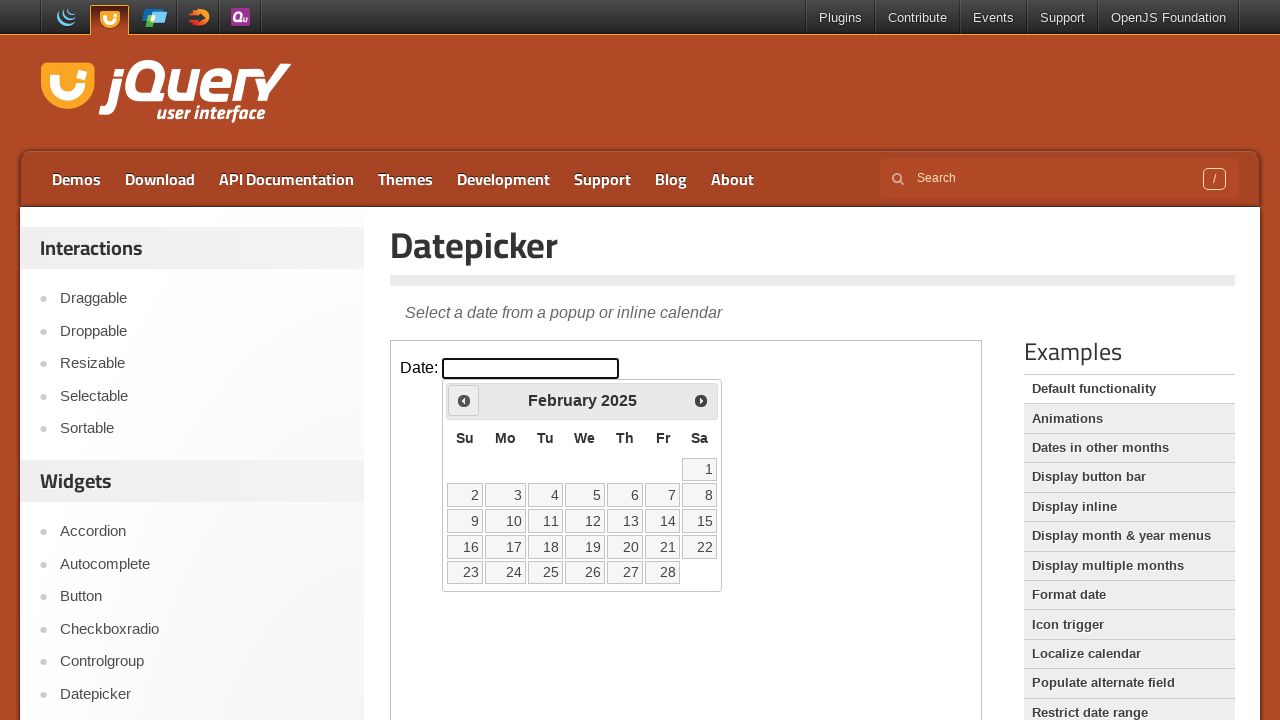

Waited 200ms for calendar to update
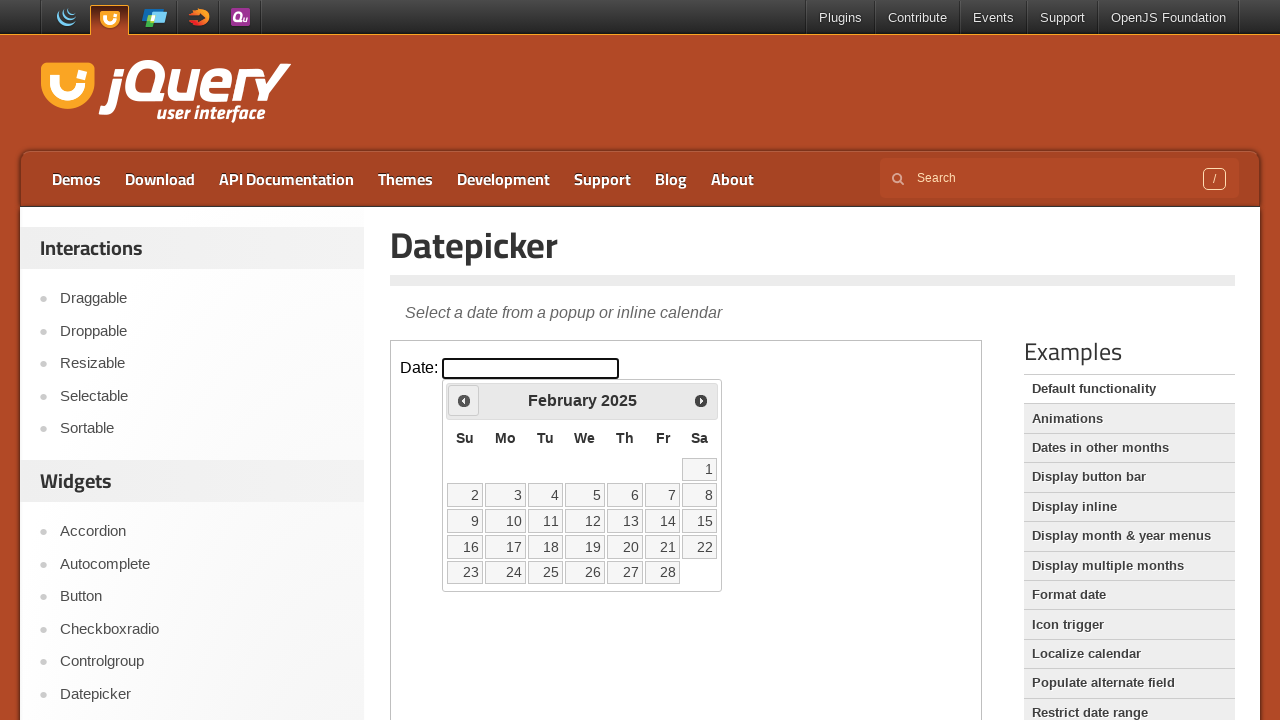

Checked current calendar date: February 2025
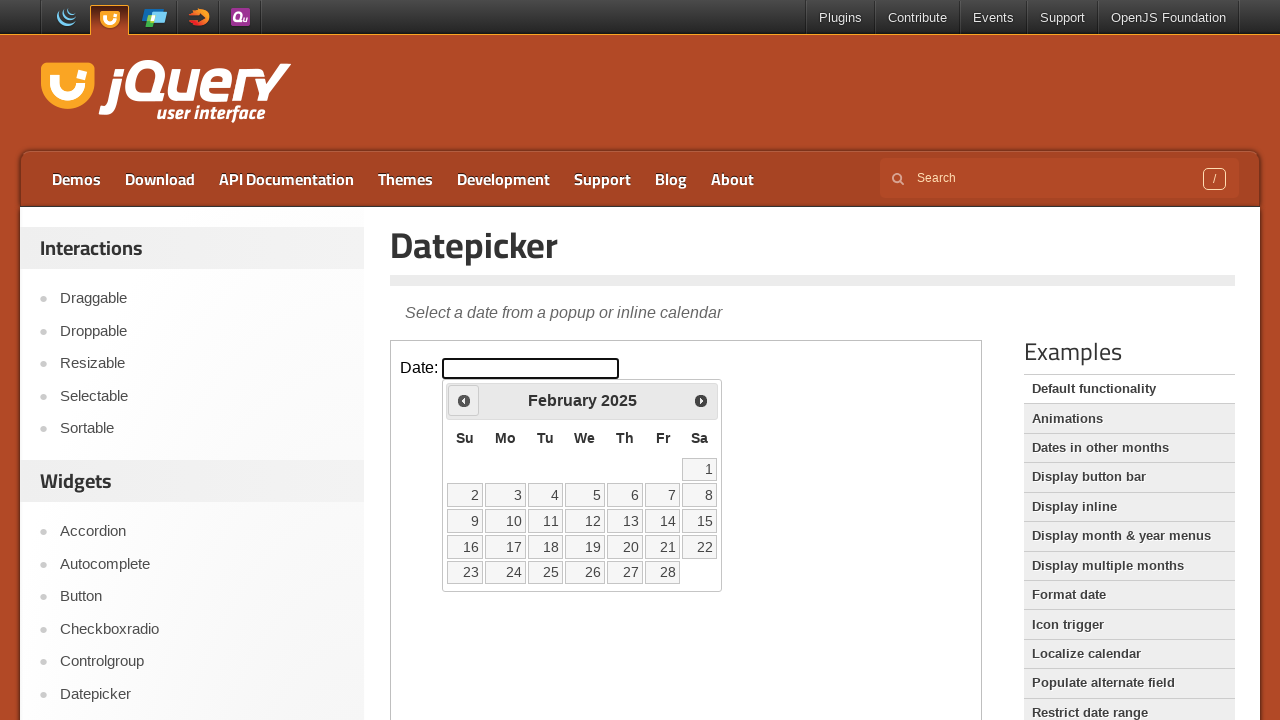

Clicked Previous button to navigate to earlier month at (464, 400) on iframe.demo-frame >> internal:control=enter-frame >> span:has-text('Prev')
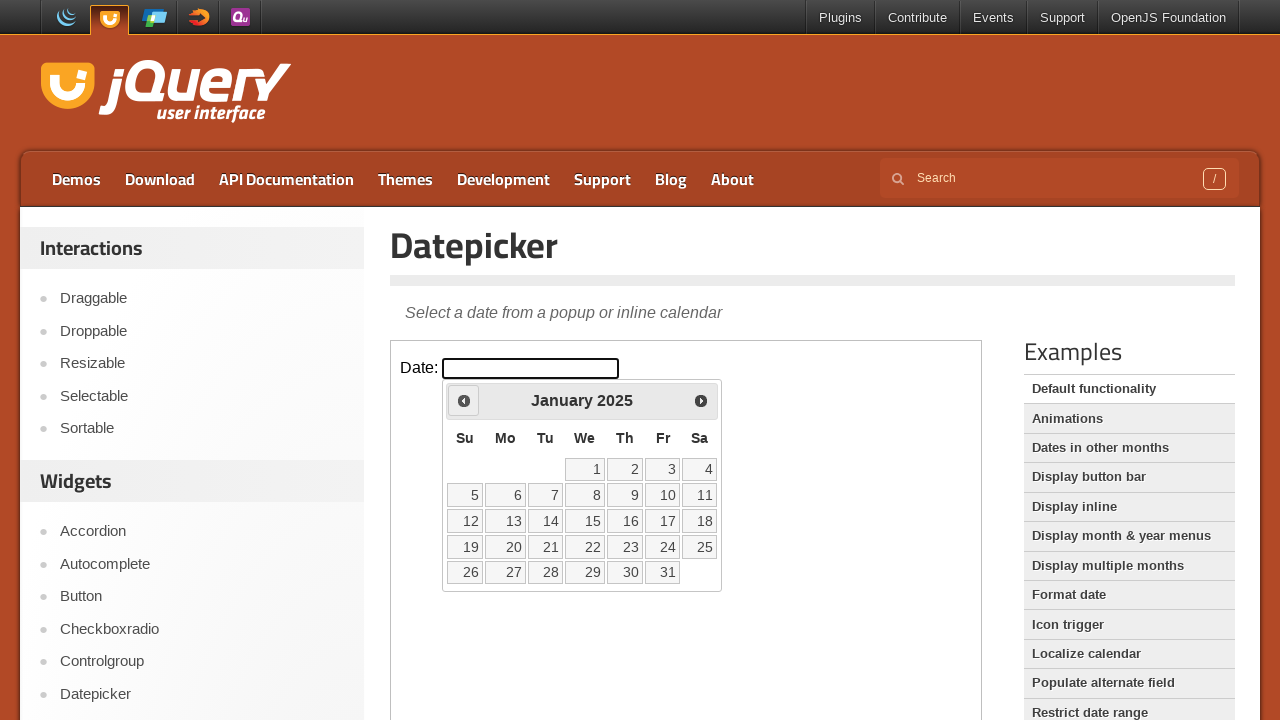

Waited 200ms for calendar to update
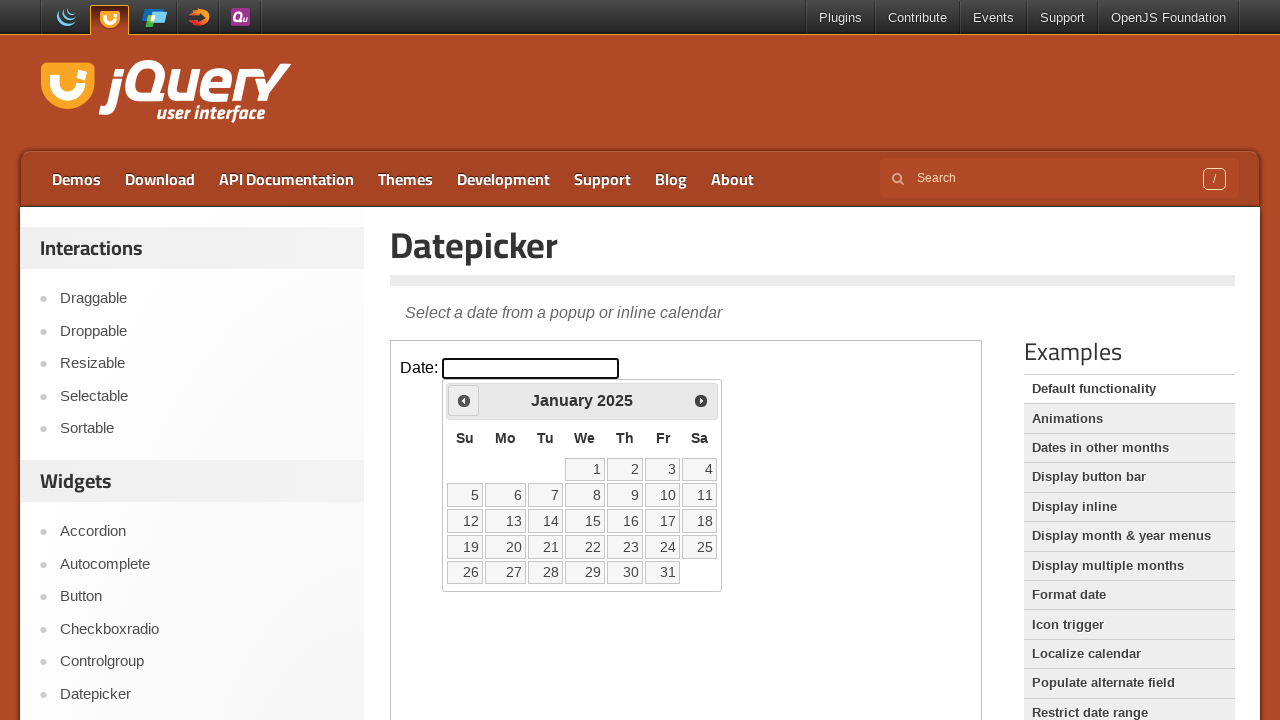

Checked current calendar date: January 2025
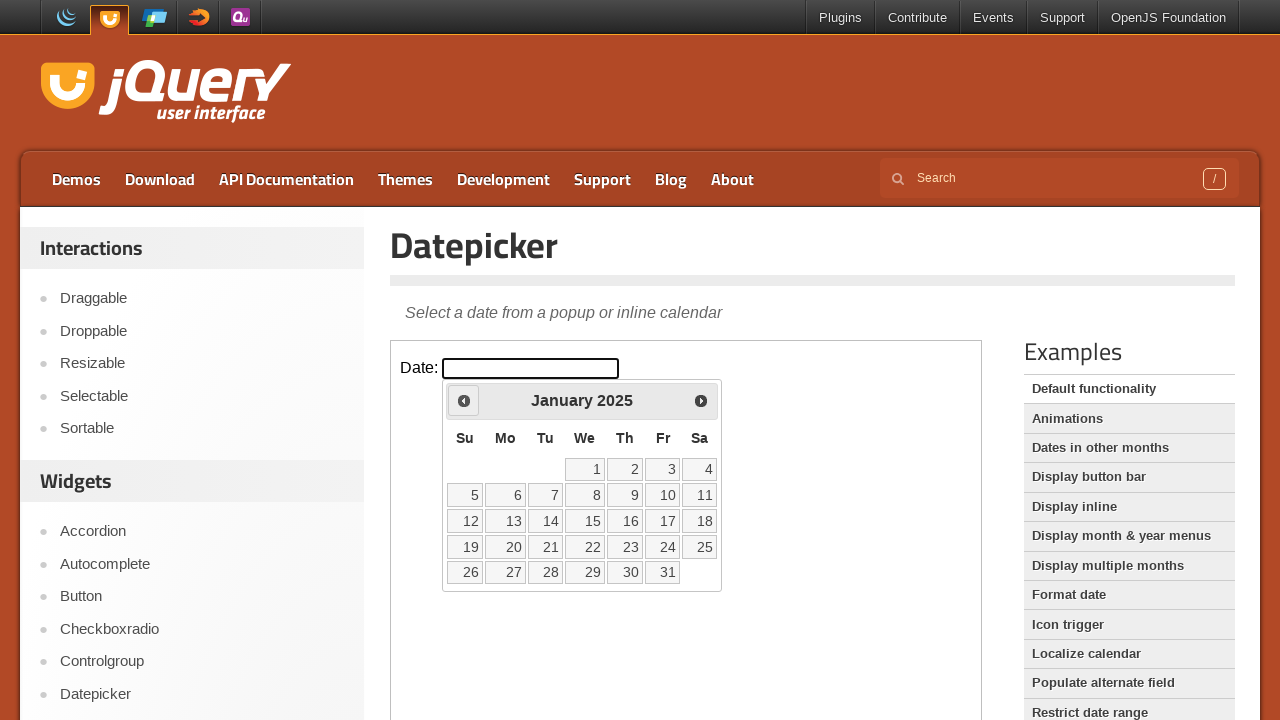

Clicked Previous button to navigate to earlier month at (464, 400) on iframe.demo-frame >> internal:control=enter-frame >> span:has-text('Prev')
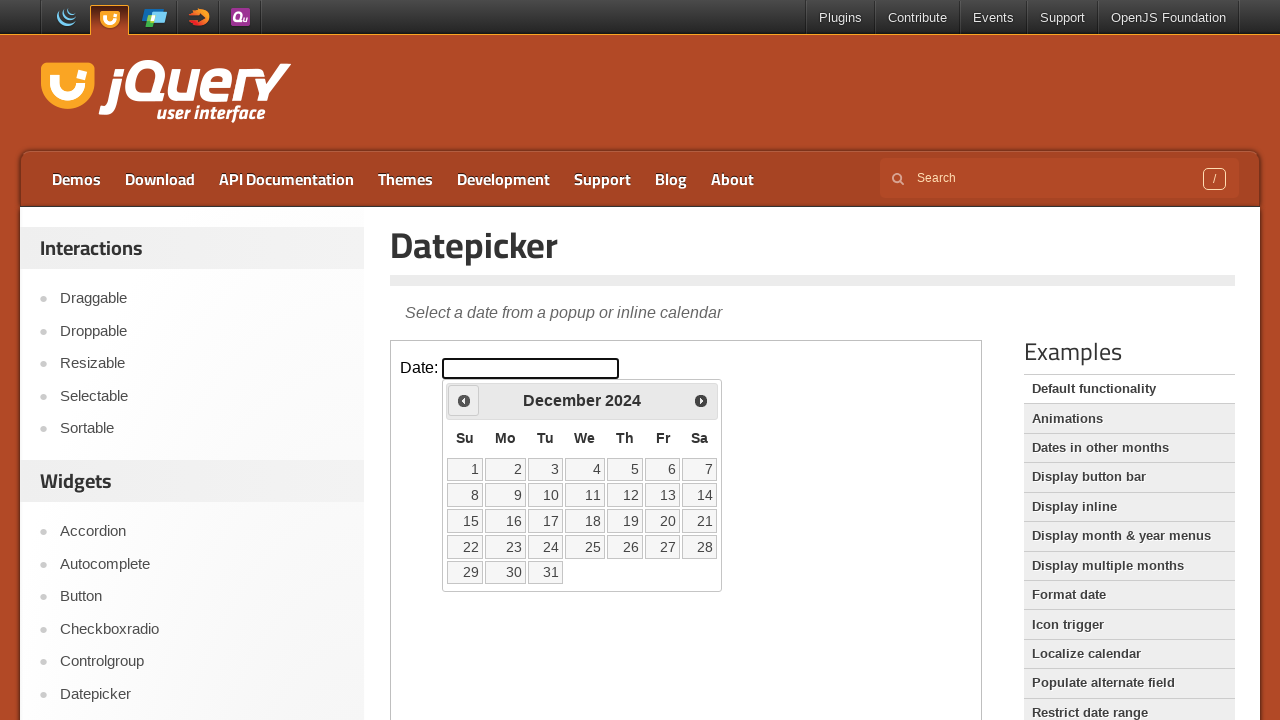

Waited 200ms for calendar to update
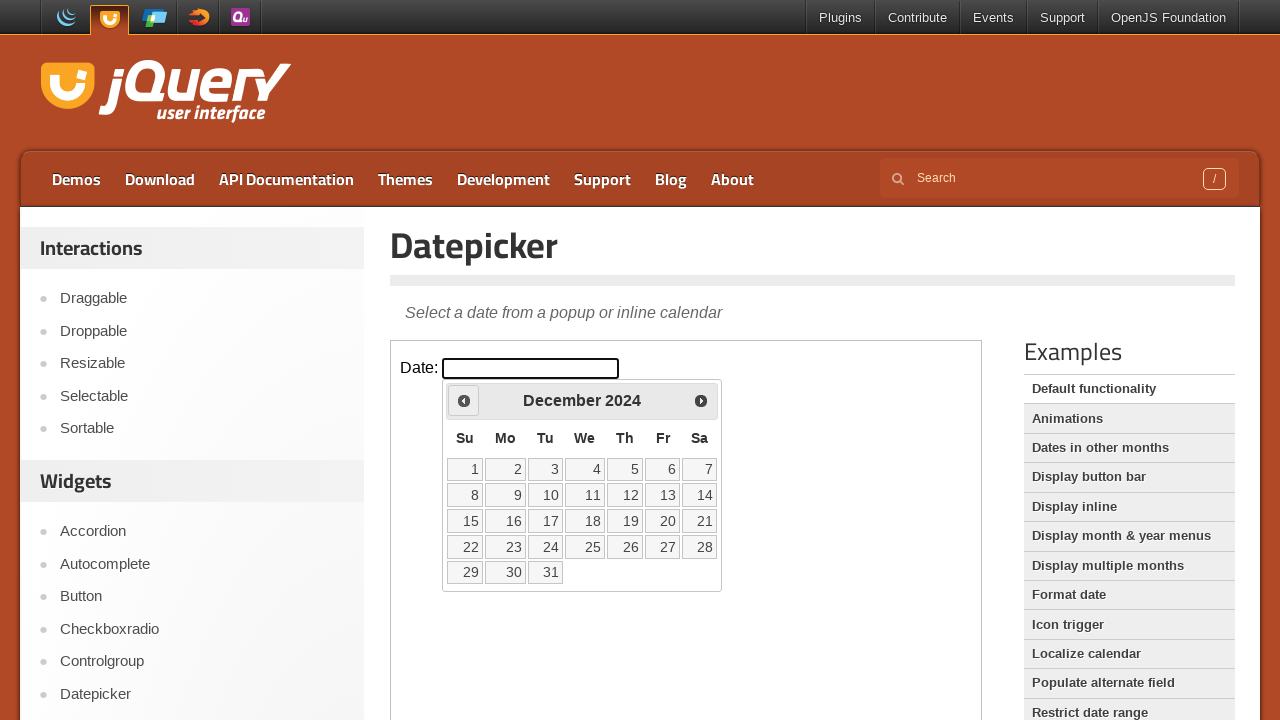

Checked current calendar date: December 2024
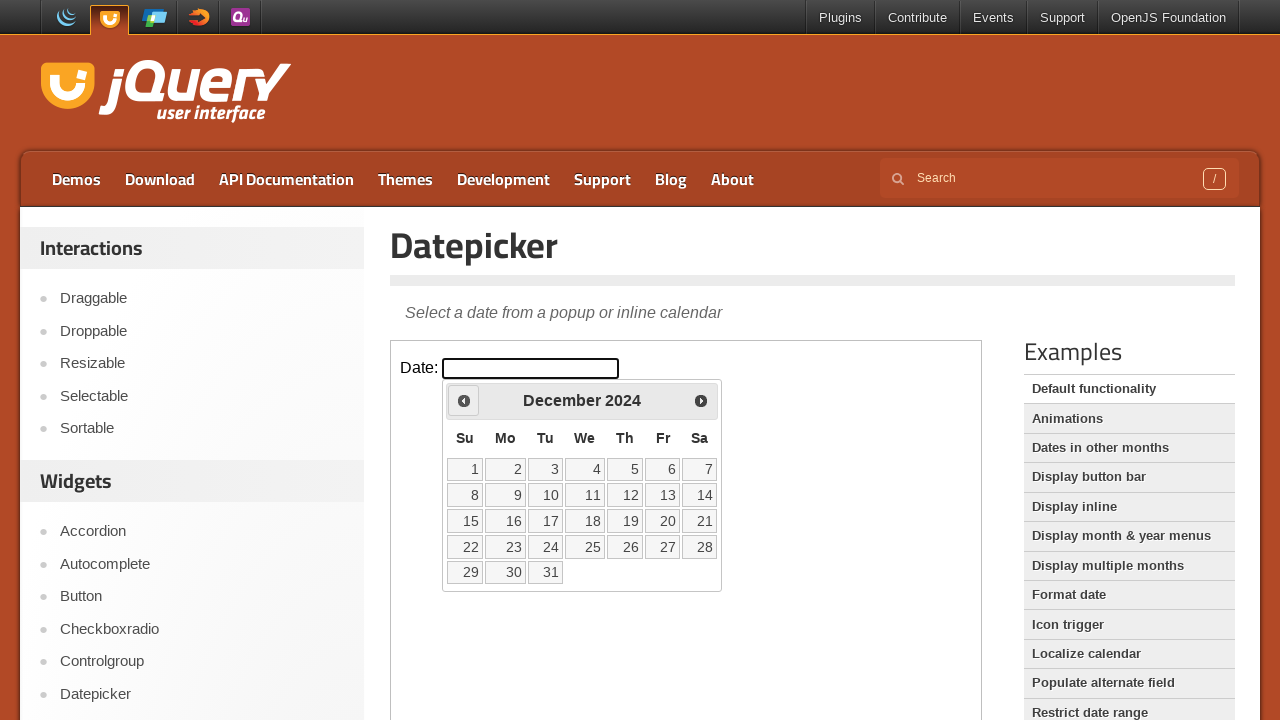

Clicked Previous button to navigate to earlier month at (464, 400) on iframe.demo-frame >> internal:control=enter-frame >> span:has-text('Prev')
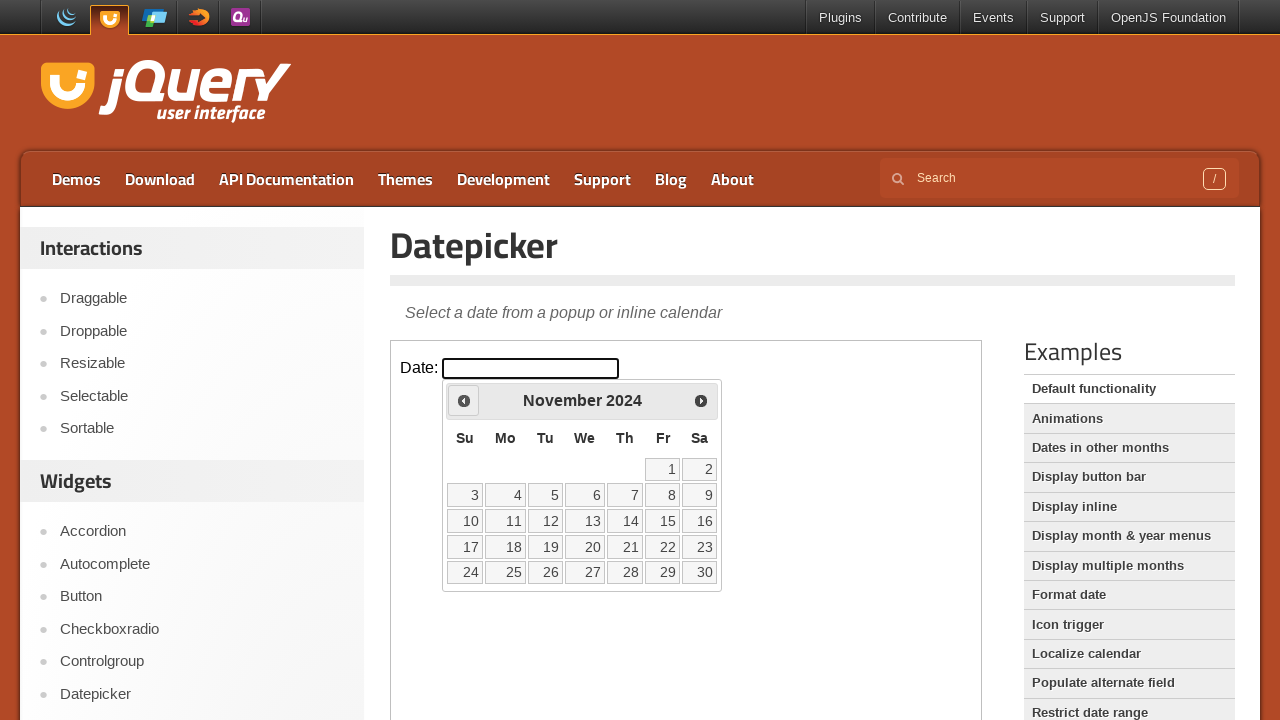

Waited 200ms for calendar to update
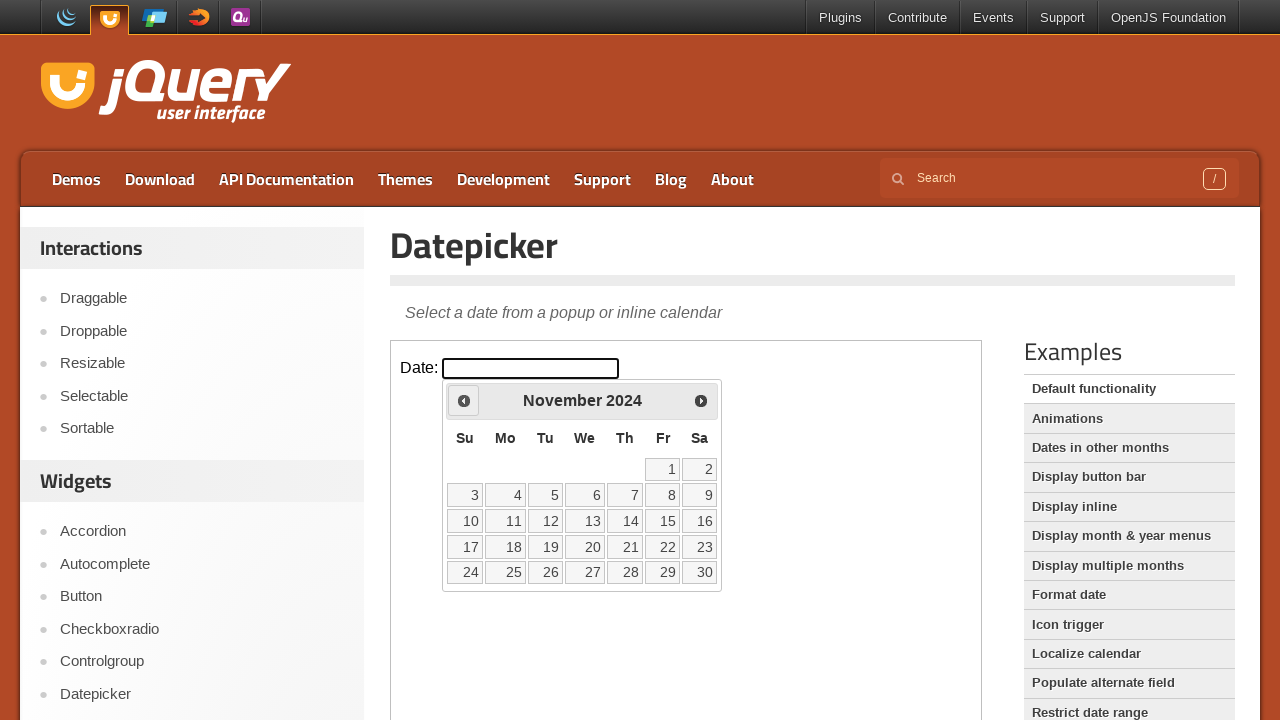

Checked current calendar date: November 2024
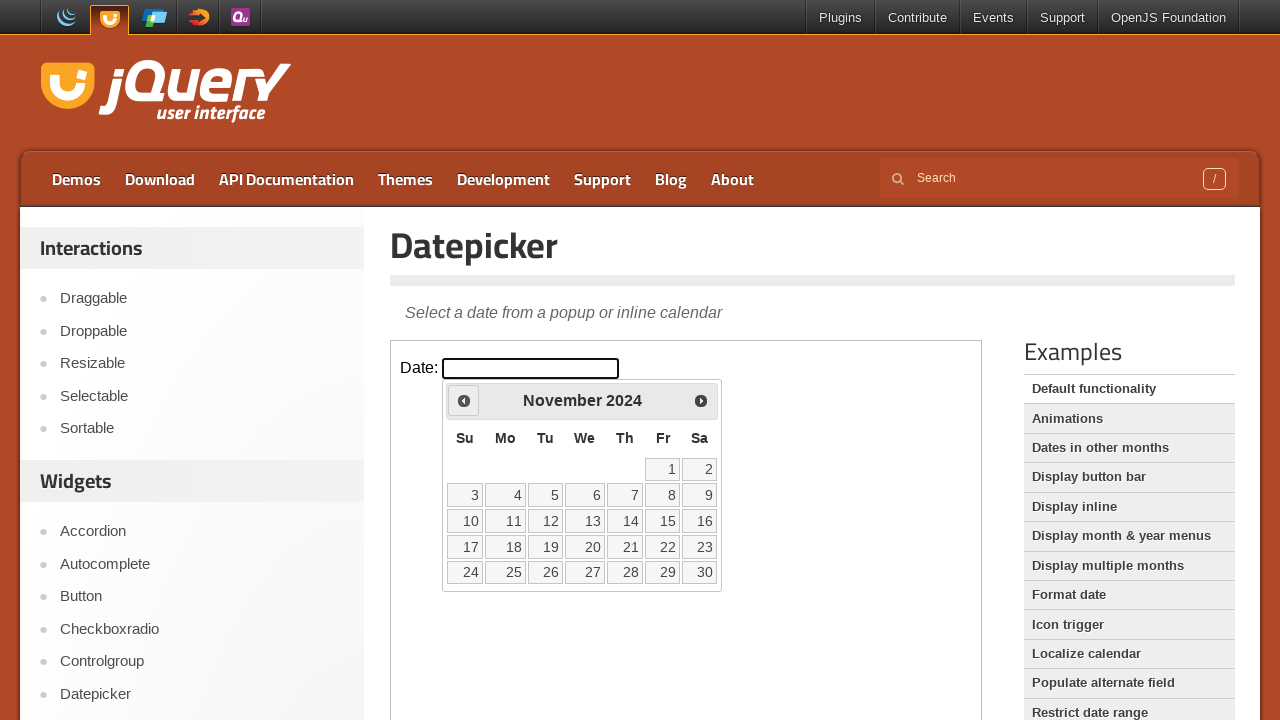

Clicked Previous button to navigate to earlier month at (464, 400) on iframe.demo-frame >> internal:control=enter-frame >> span:has-text('Prev')
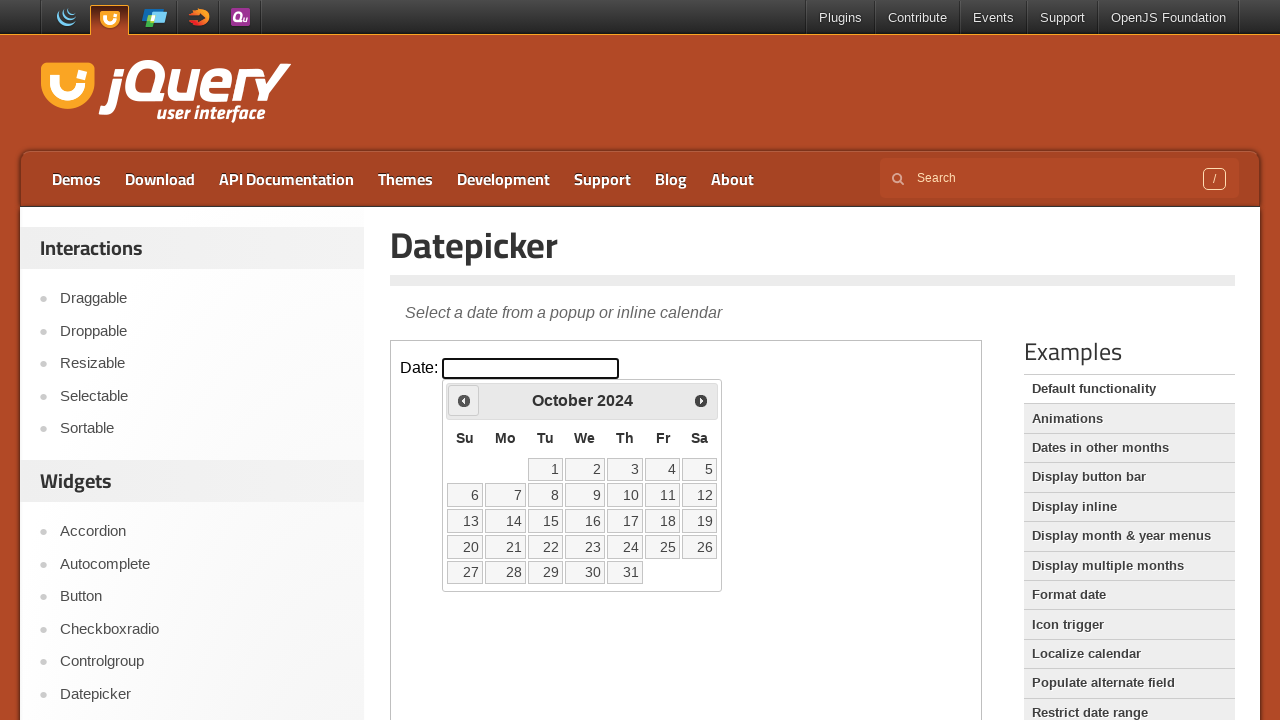

Waited 200ms for calendar to update
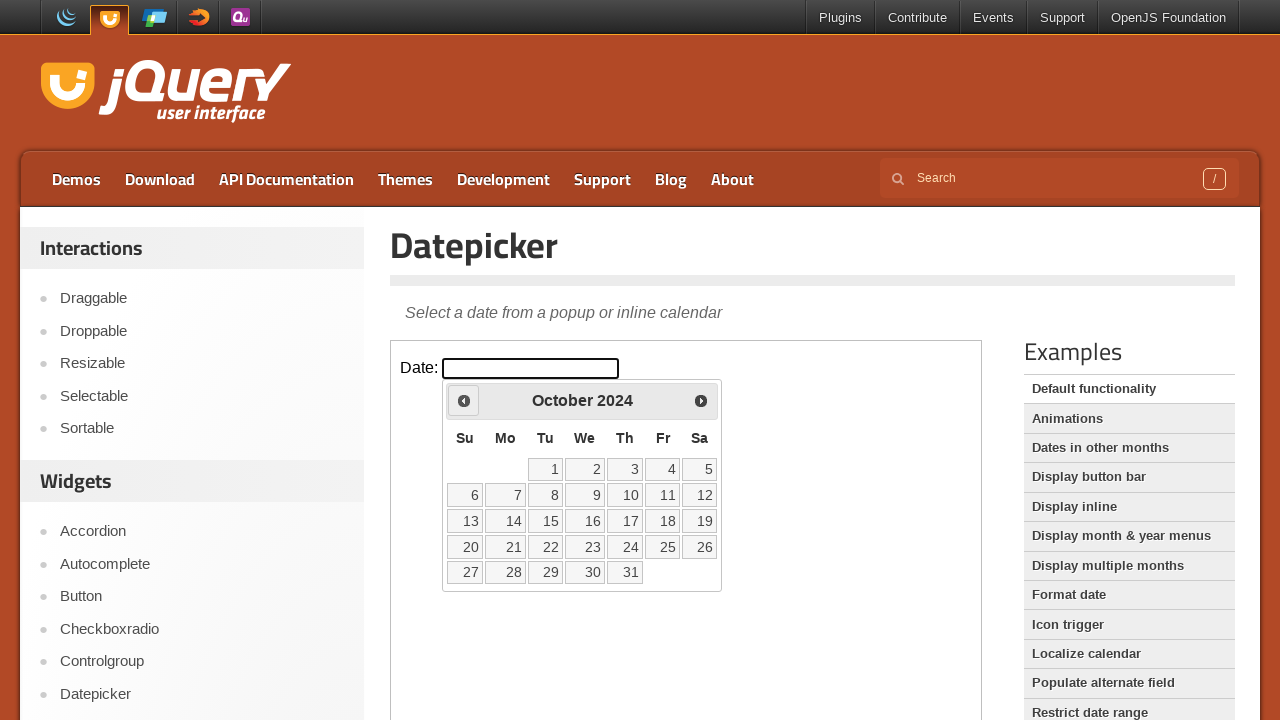

Checked current calendar date: October 2024
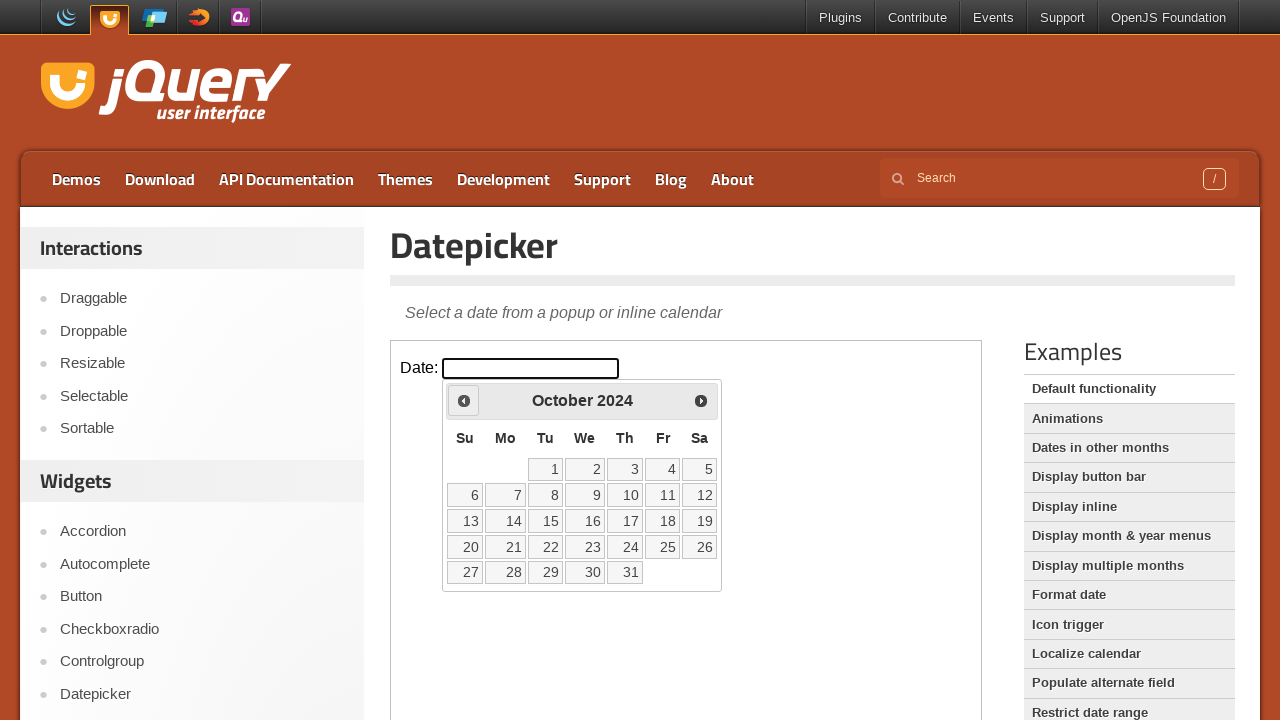

Clicked Previous button to navigate to earlier month at (464, 400) on iframe.demo-frame >> internal:control=enter-frame >> span:has-text('Prev')
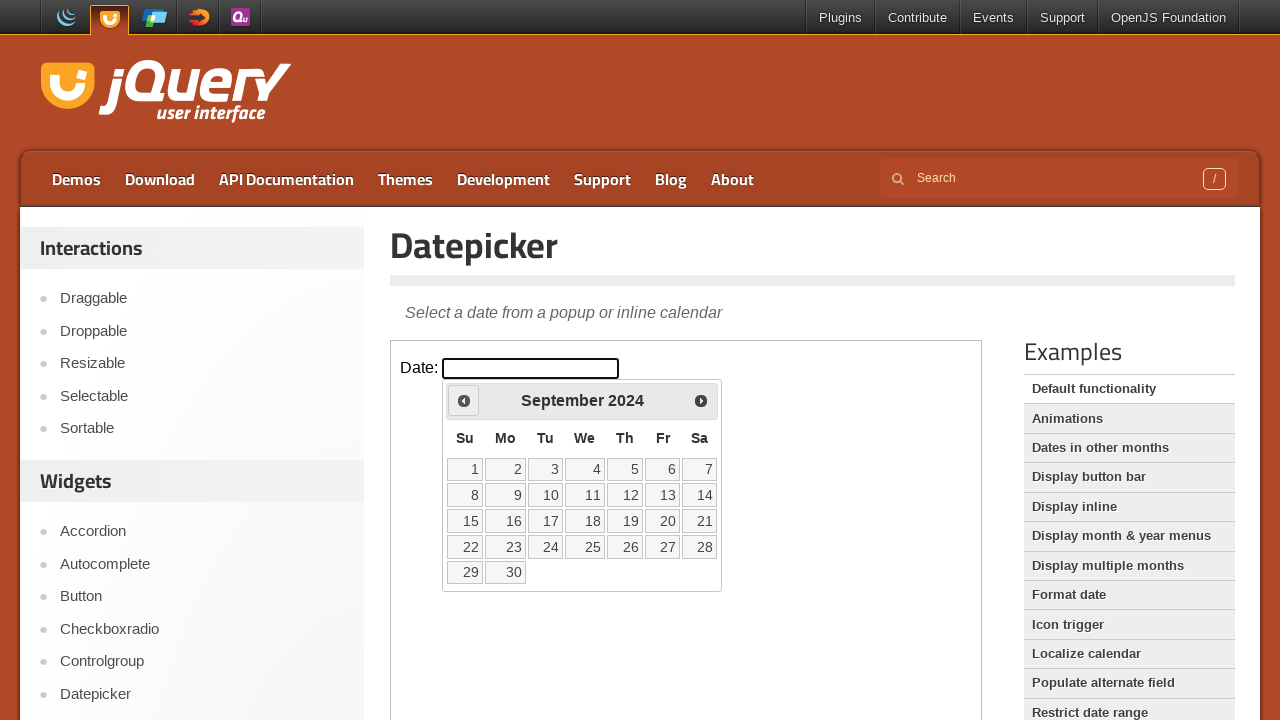

Waited 200ms for calendar to update
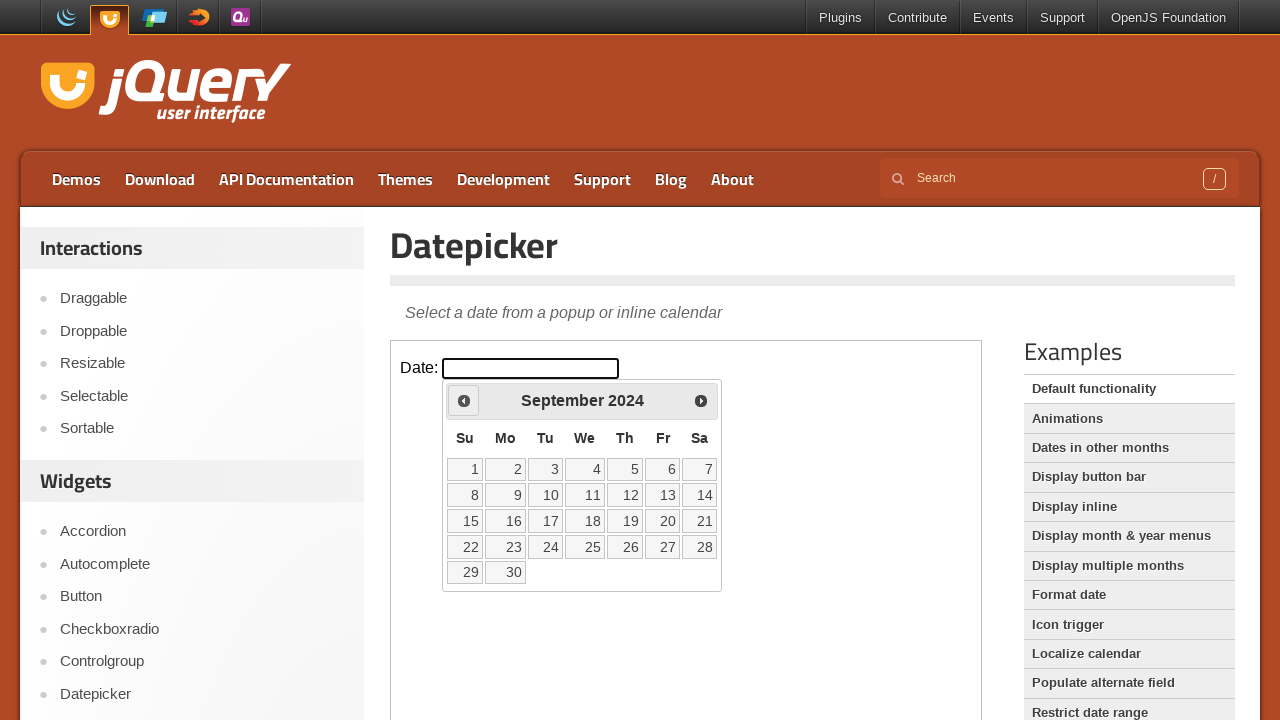

Checked current calendar date: September 2024
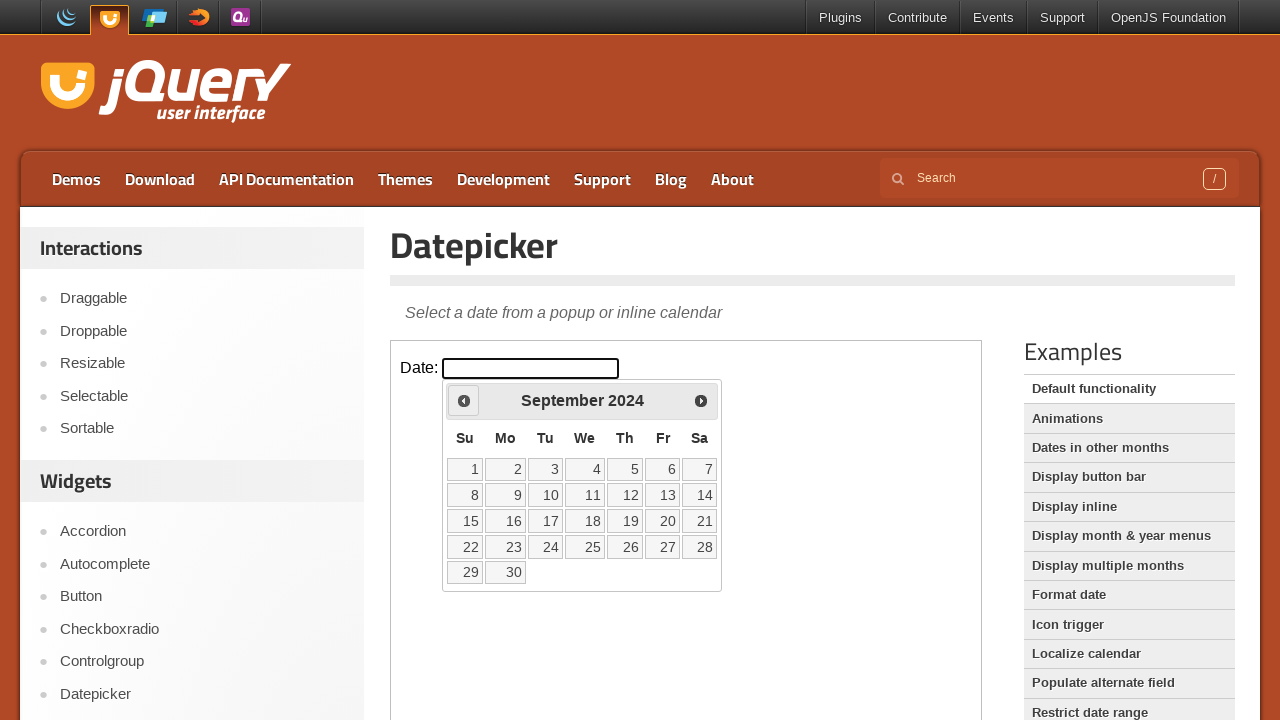

Clicked Previous button to navigate to earlier month at (464, 400) on iframe.demo-frame >> internal:control=enter-frame >> span:has-text('Prev')
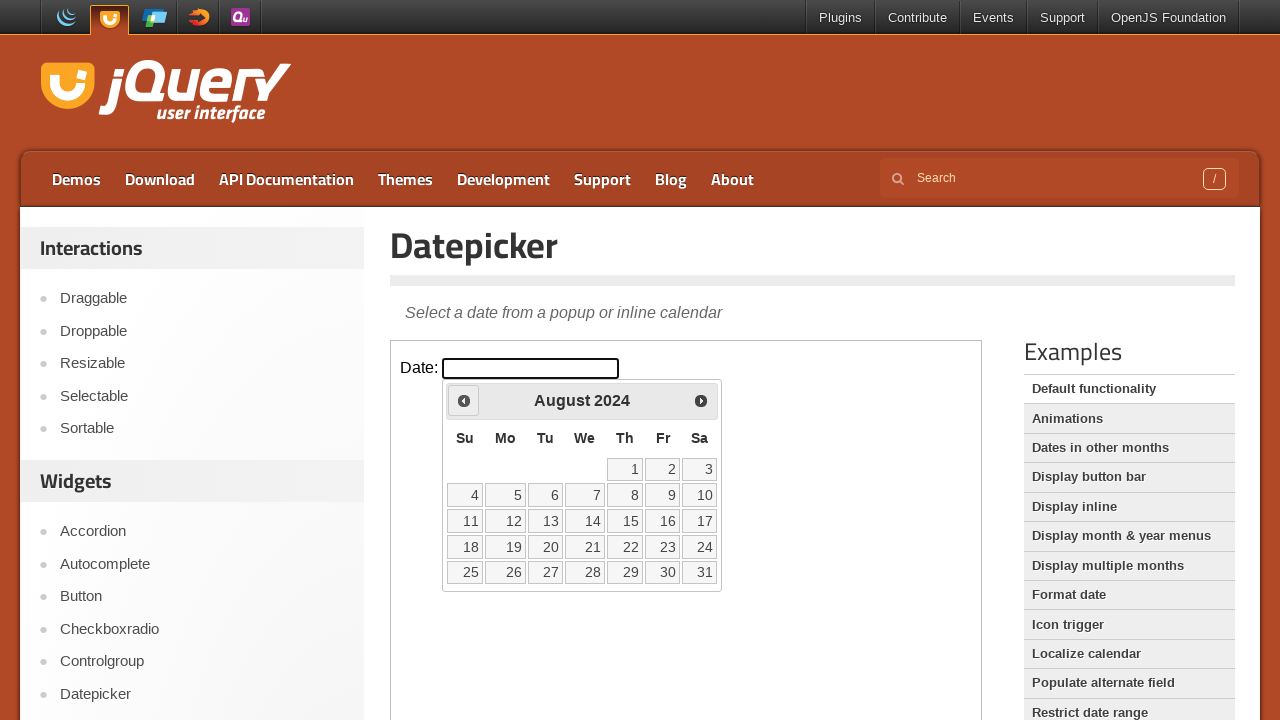

Waited 200ms for calendar to update
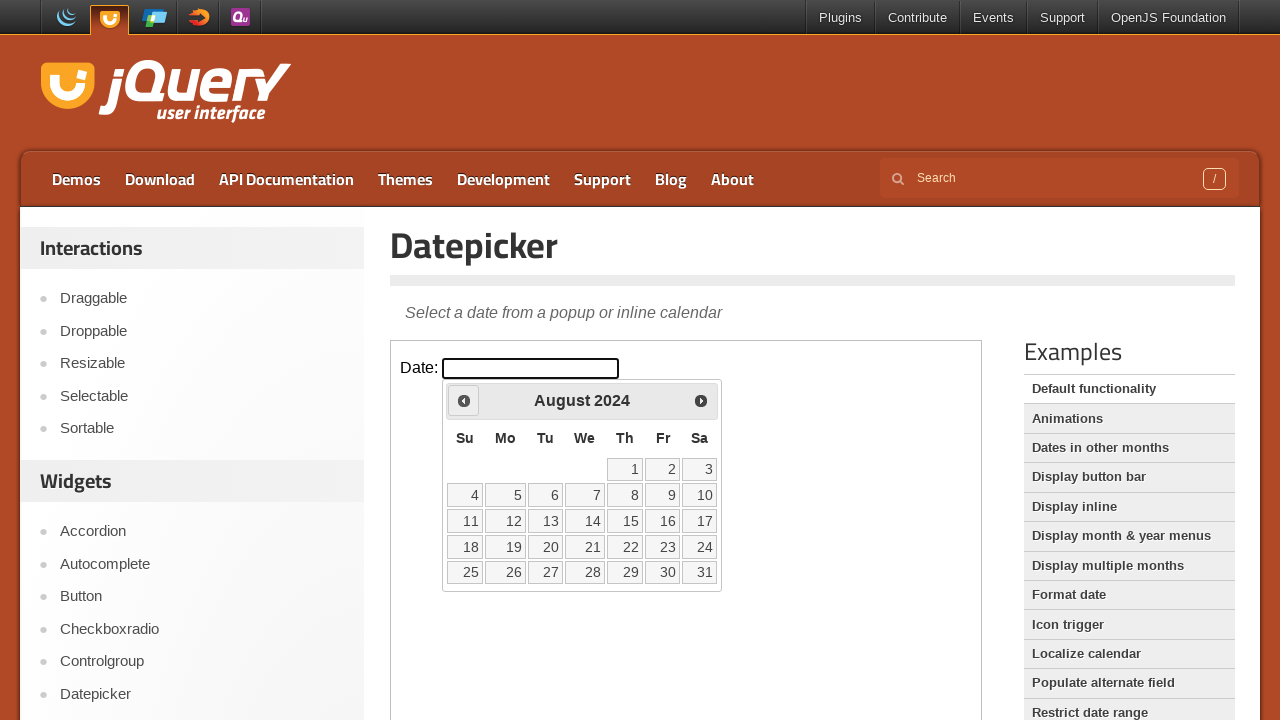

Checked current calendar date: August 2024
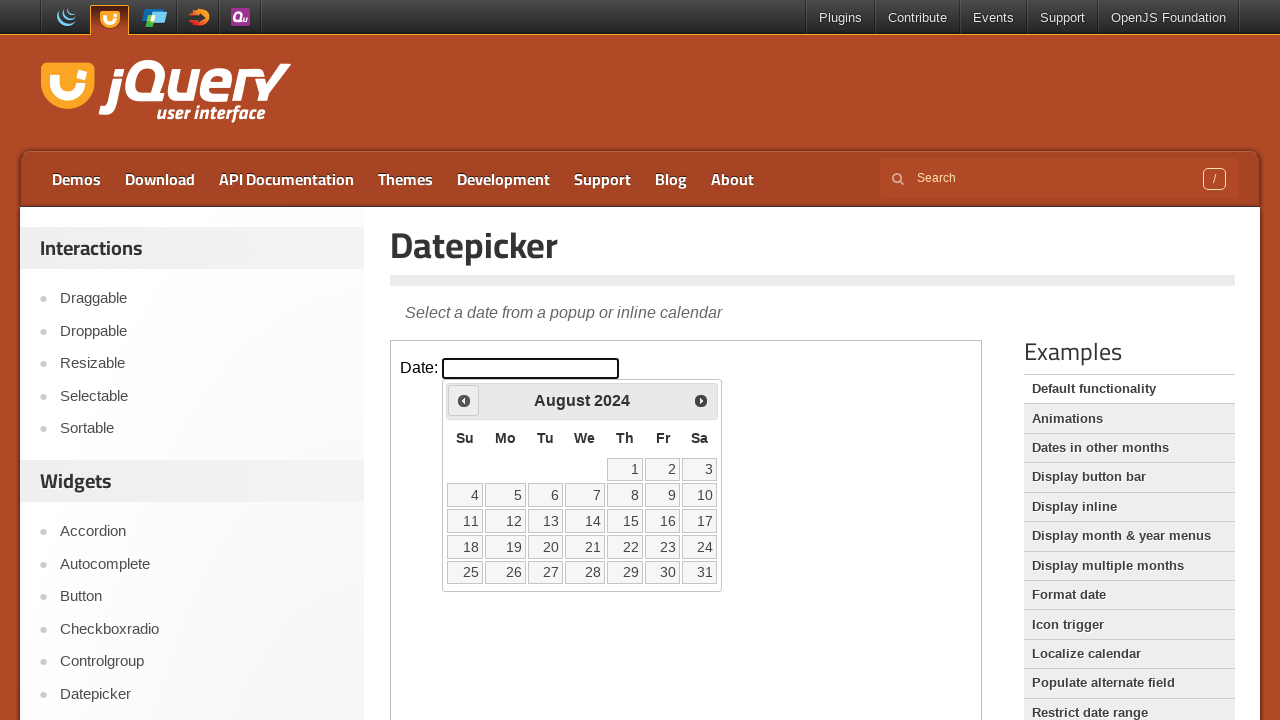

Clicked Previous button to navigate to earlier month at (464, 400) on iframe.demo-frame >> internal:control=enter-frame >> span:has-text('Prev')
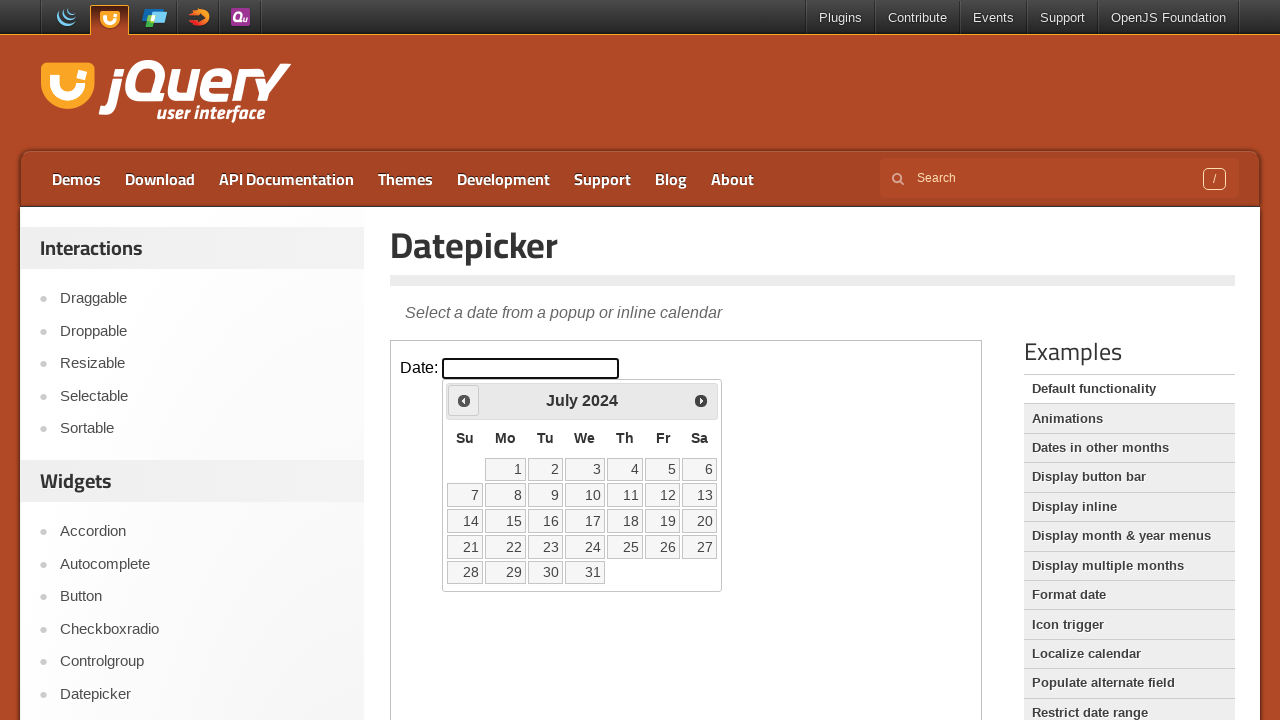

Waited 200ms for calendar to update
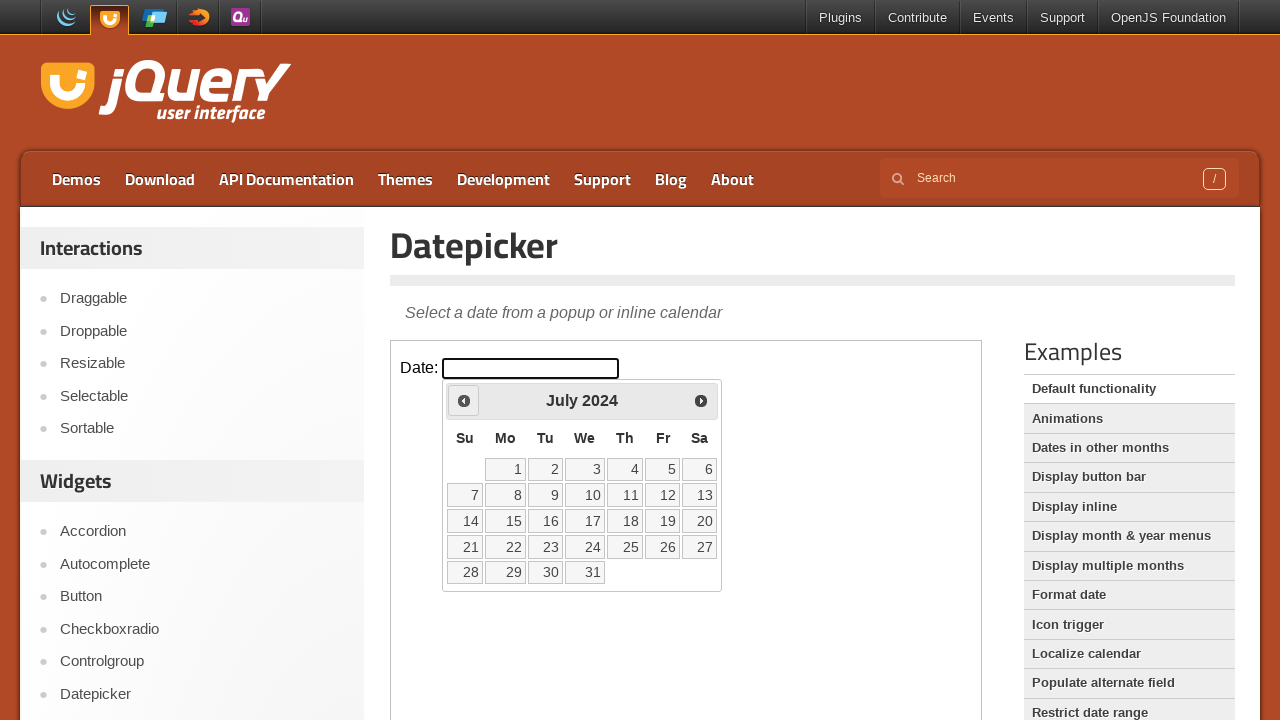

Checked current calendar date: July 2024
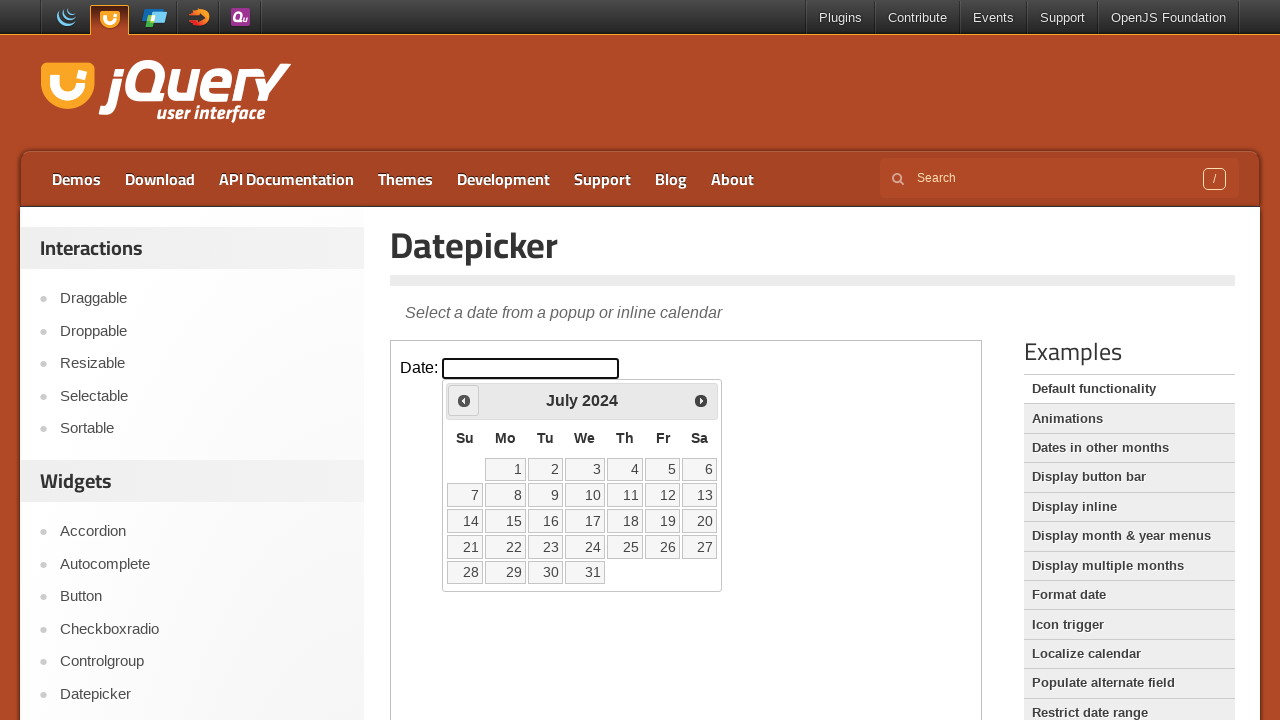

Clicked Previous button to navigate to earlier month at (464, 400) on iframe.demo-frame >> internal:control=enter-frame >> span:has-text('Prev')
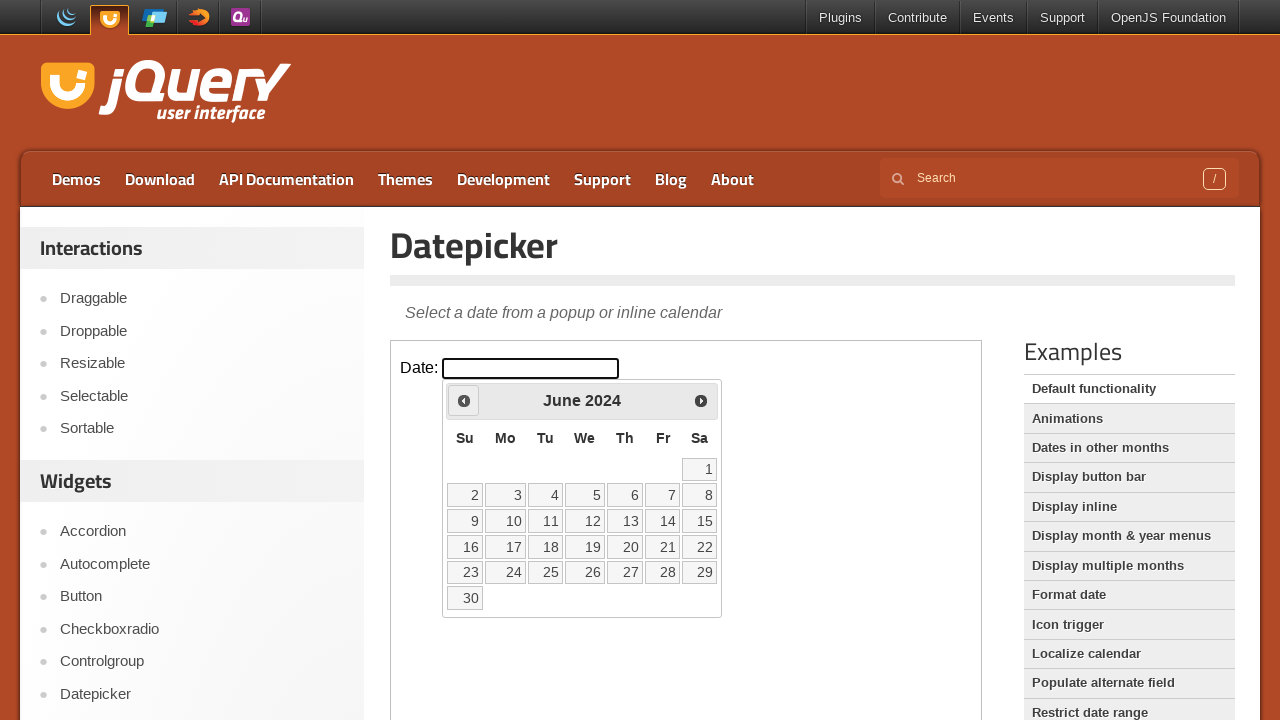

Waited 200ms for calendar to update
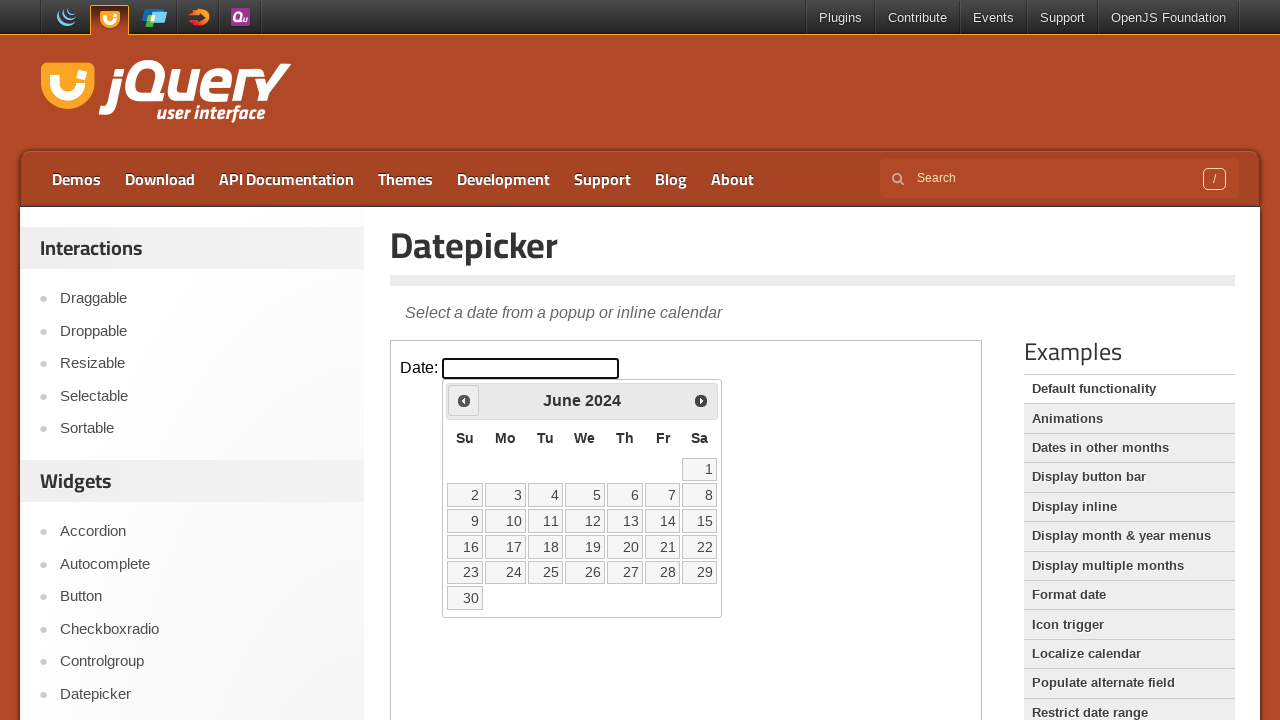

Checked current calendar date: June 2024
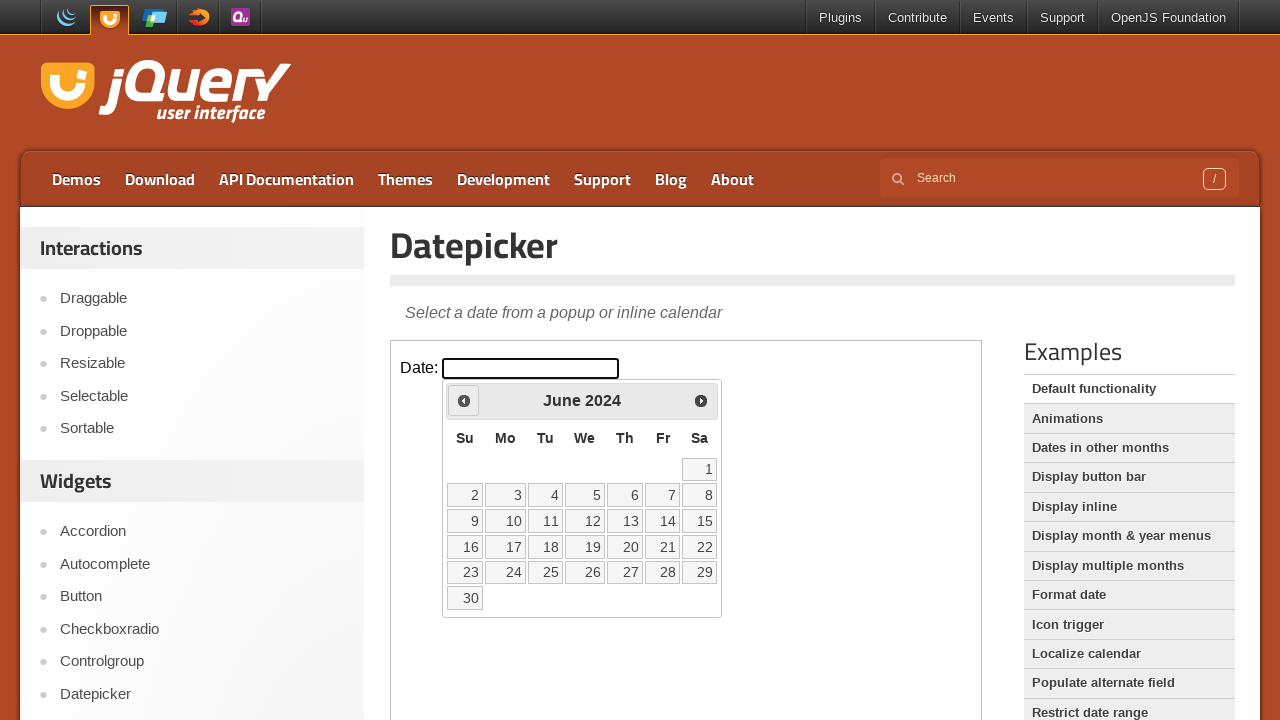

Clicked Previous button to navigate to earlier month at (464, 400) on iframe.demo-frame >> internal:control=enter-frame >> span:has-text('Prev')
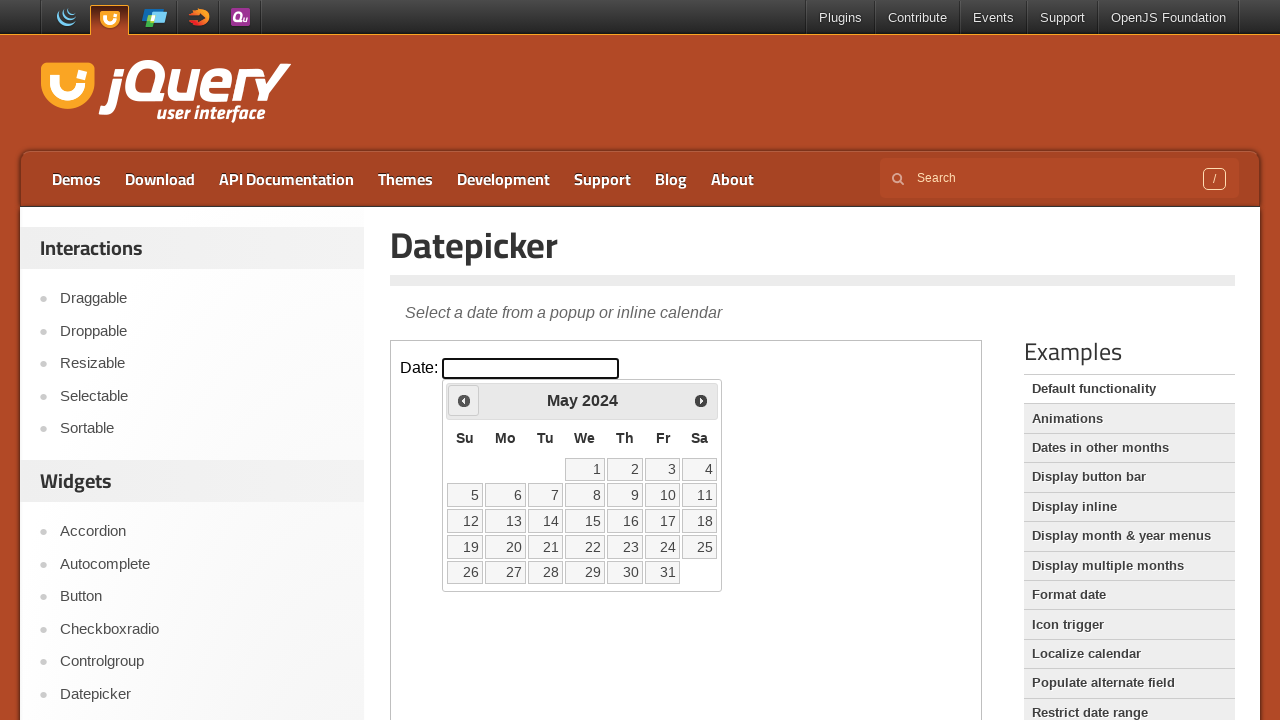

Waited 200ms for calendar to update
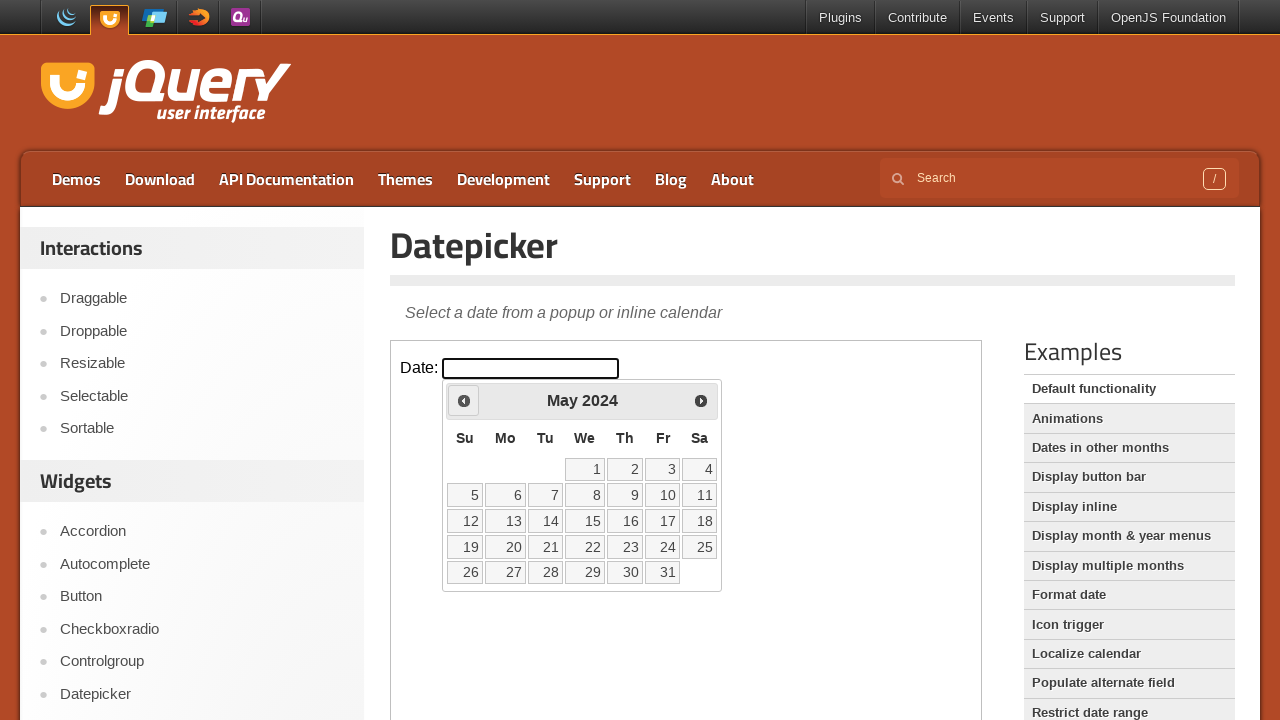

Checked current calendar date: May 2024
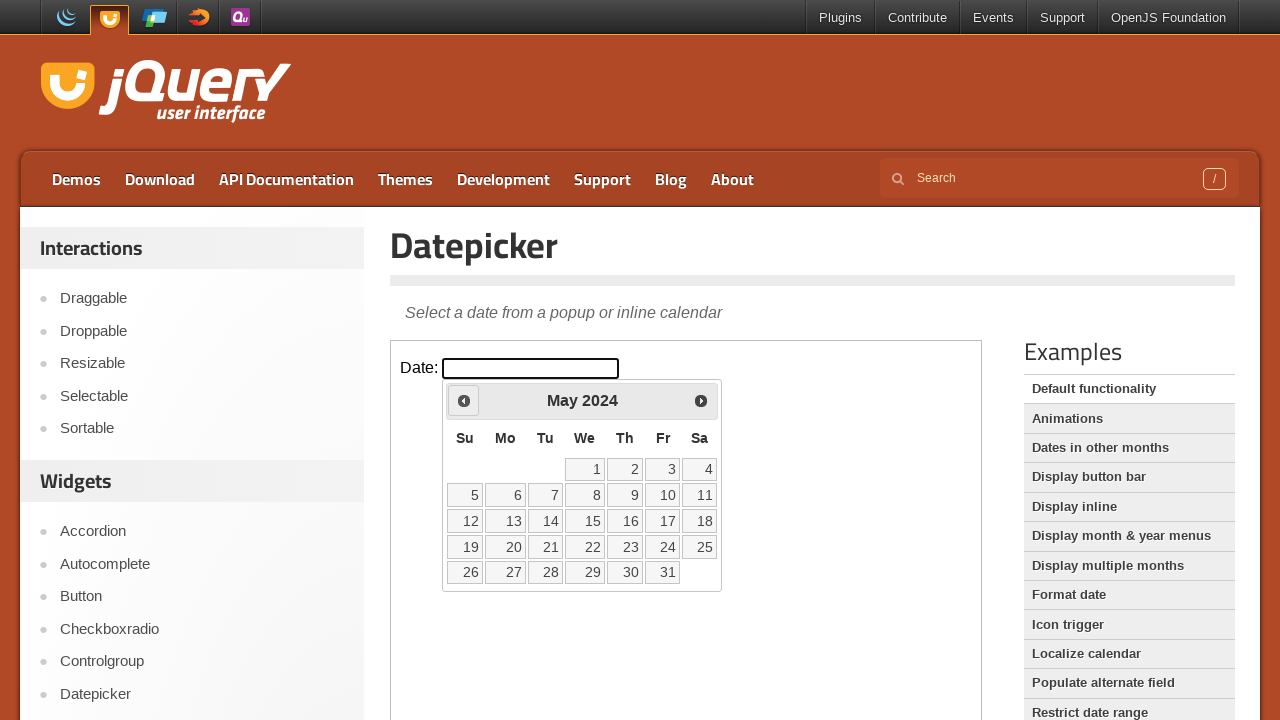

Clicked Previous button to navigate to earlier month at (464, 400) on iframe.demo-frame >> internal:control=enter-frame >> span:has-text('Prev')
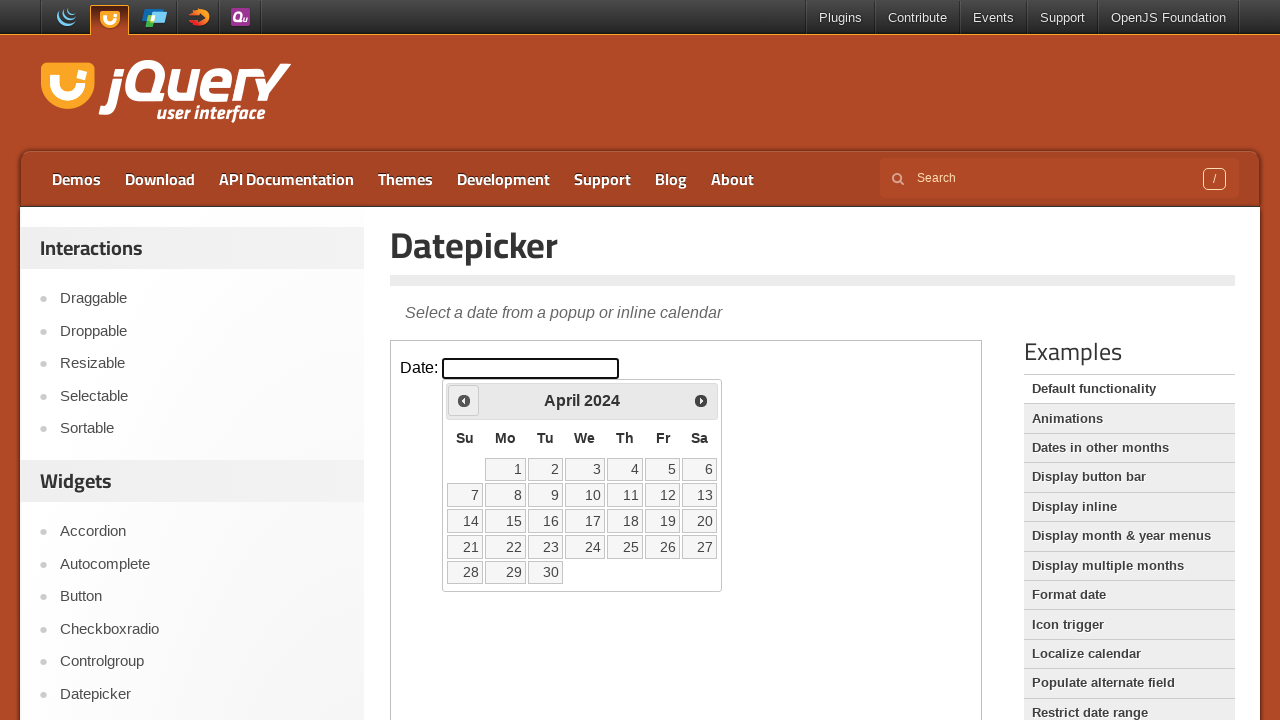

Waited 200ms for calendar to update
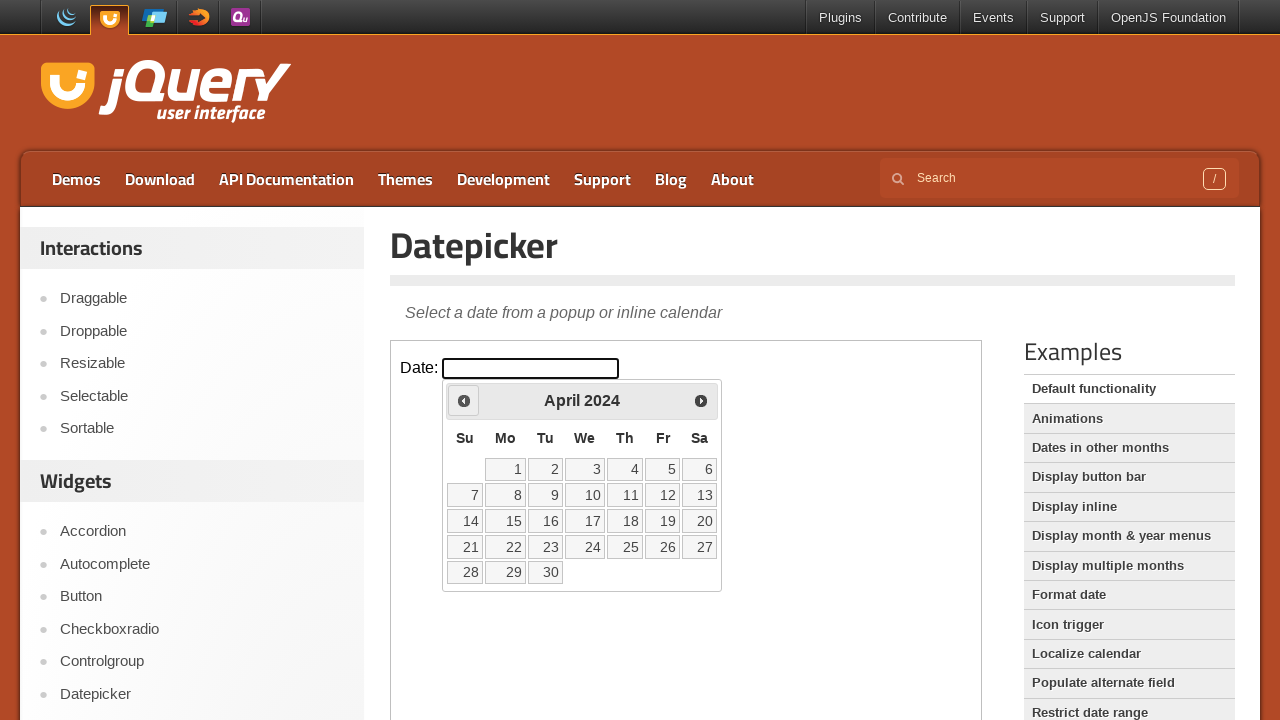

Checked current calendar date: April 2024
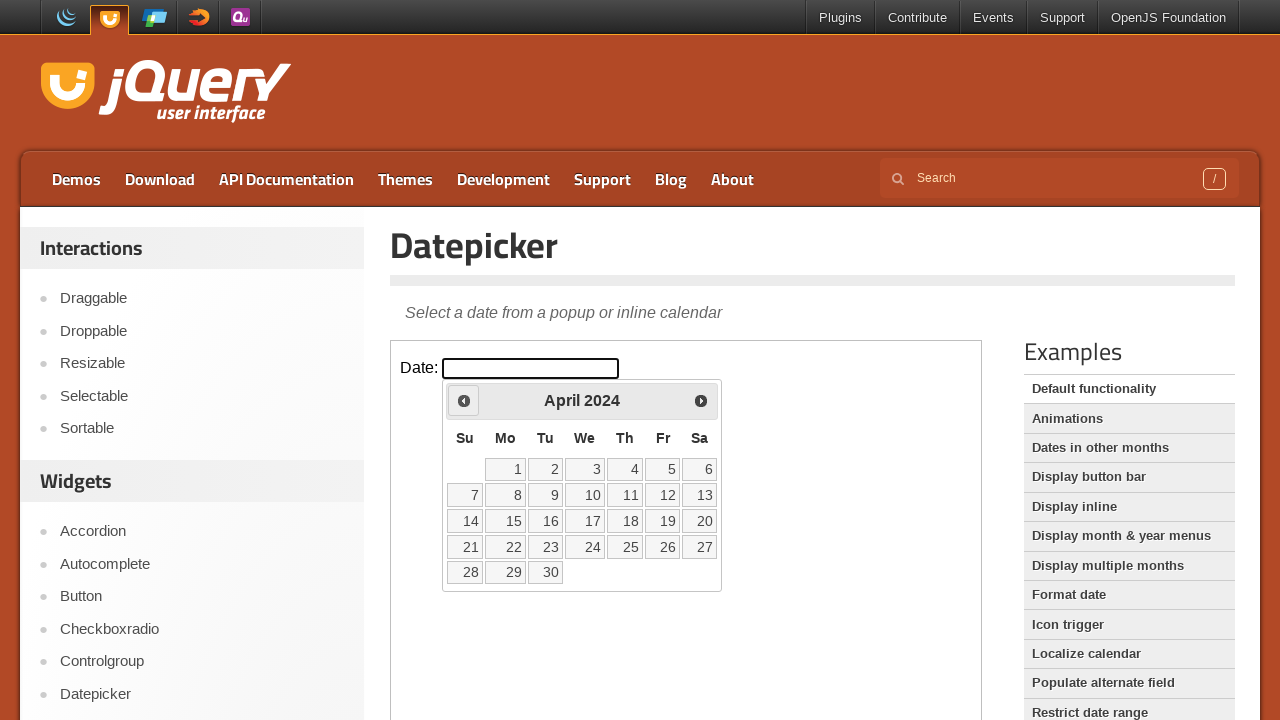

Clicked Previous button to navigate to earlier month at (464, 400) on iframe.demo-frame >> internal:control=enter-frame >> span:has-text('Prev')
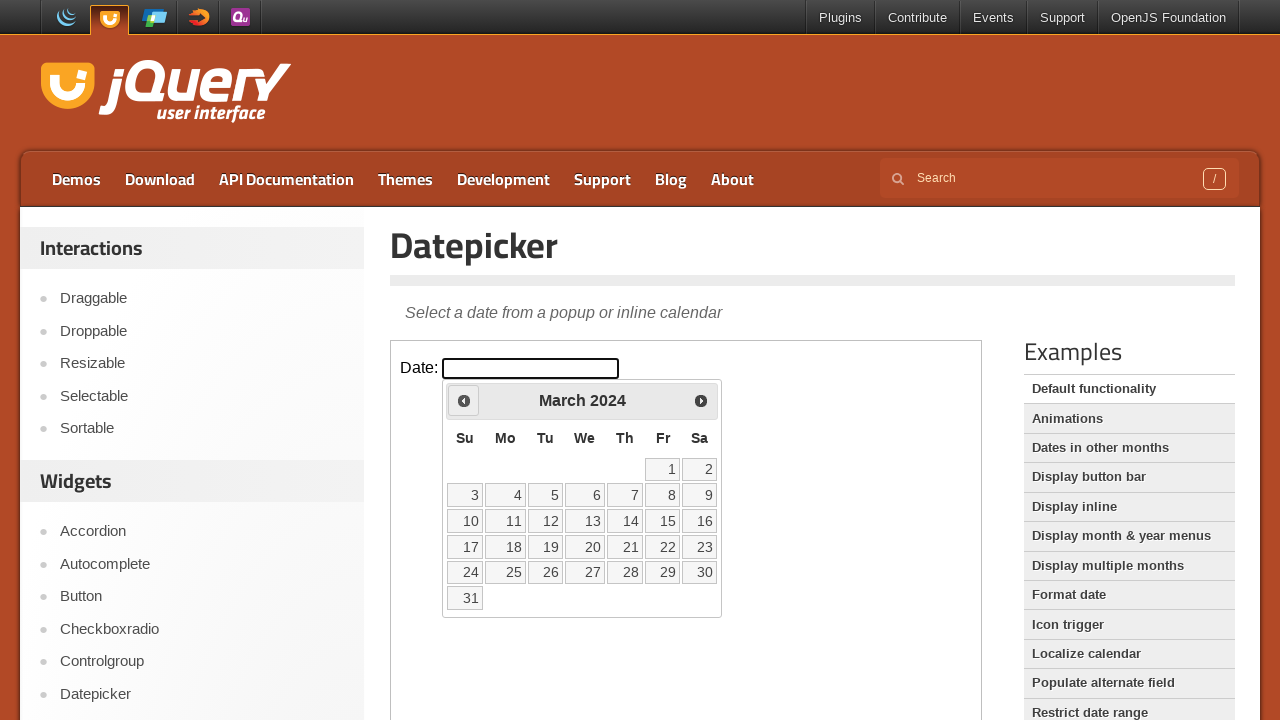

Waited 200ms for calendar to update
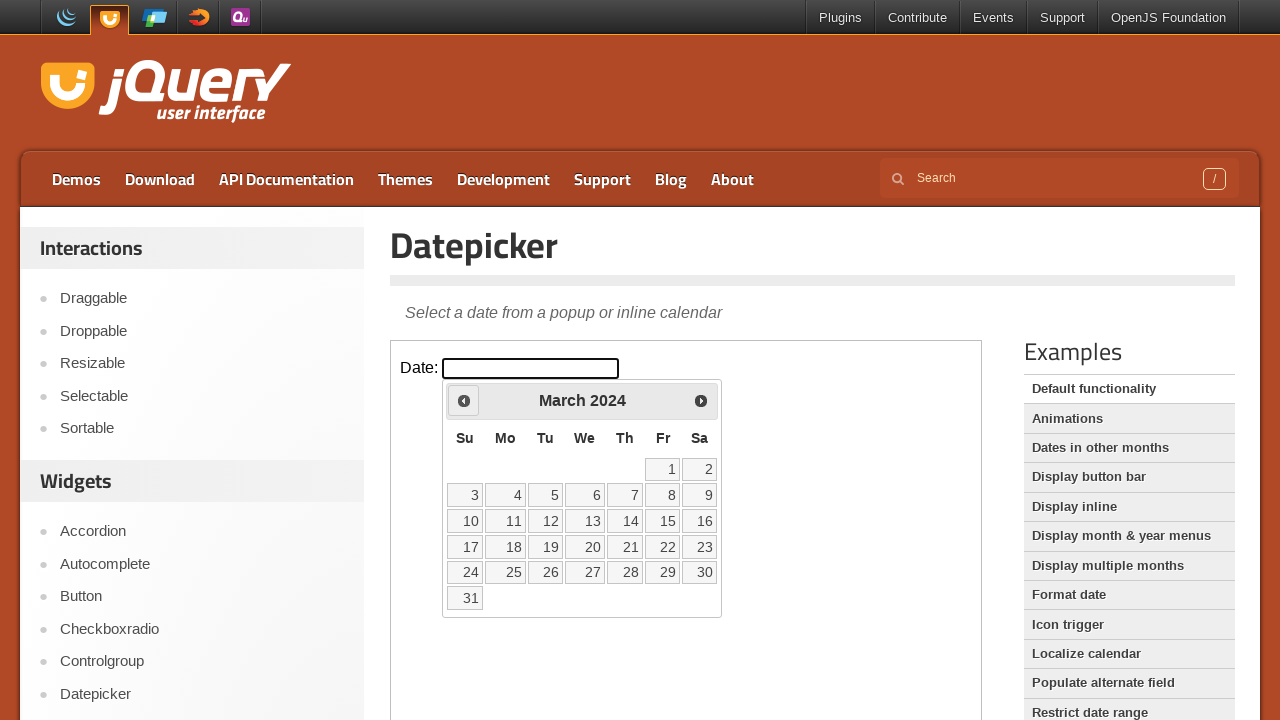

Checked current calendar date: March 2024
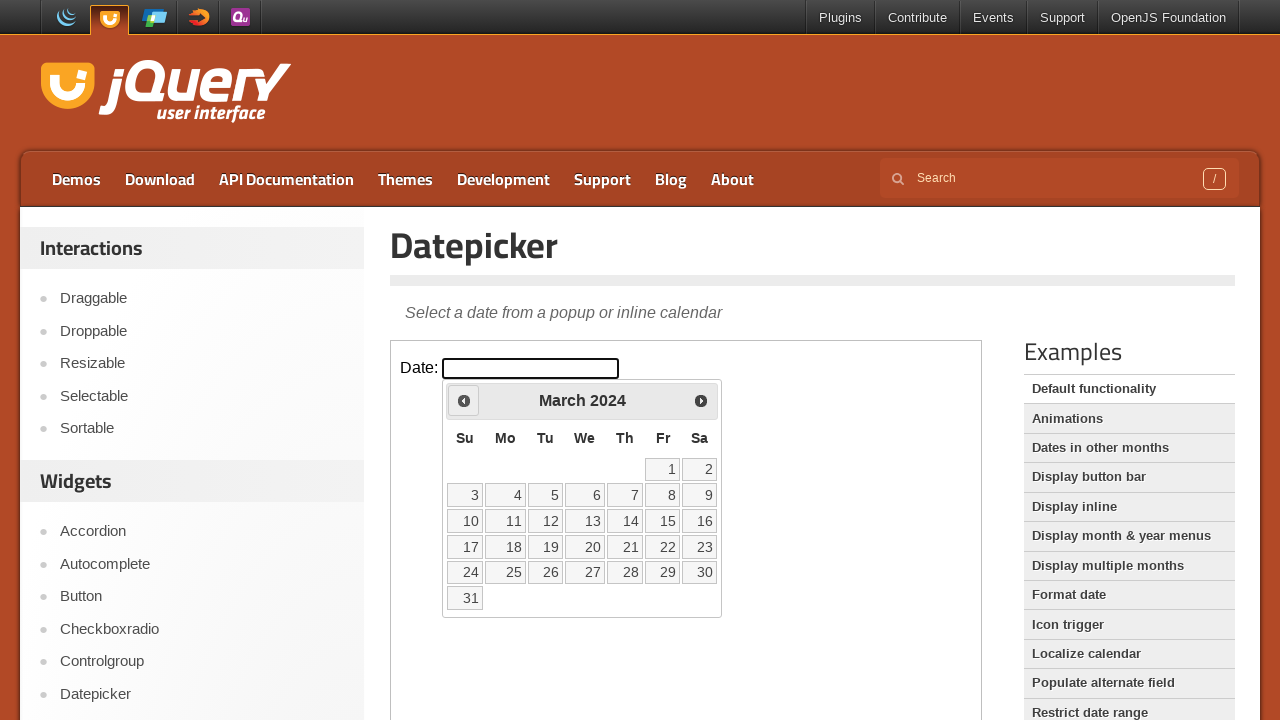

Clicked Previous button to navigate to earlier month at (464, 400) on iframe.demo-frame >> internal:control=enter-frame >> span:has-text('Prev')
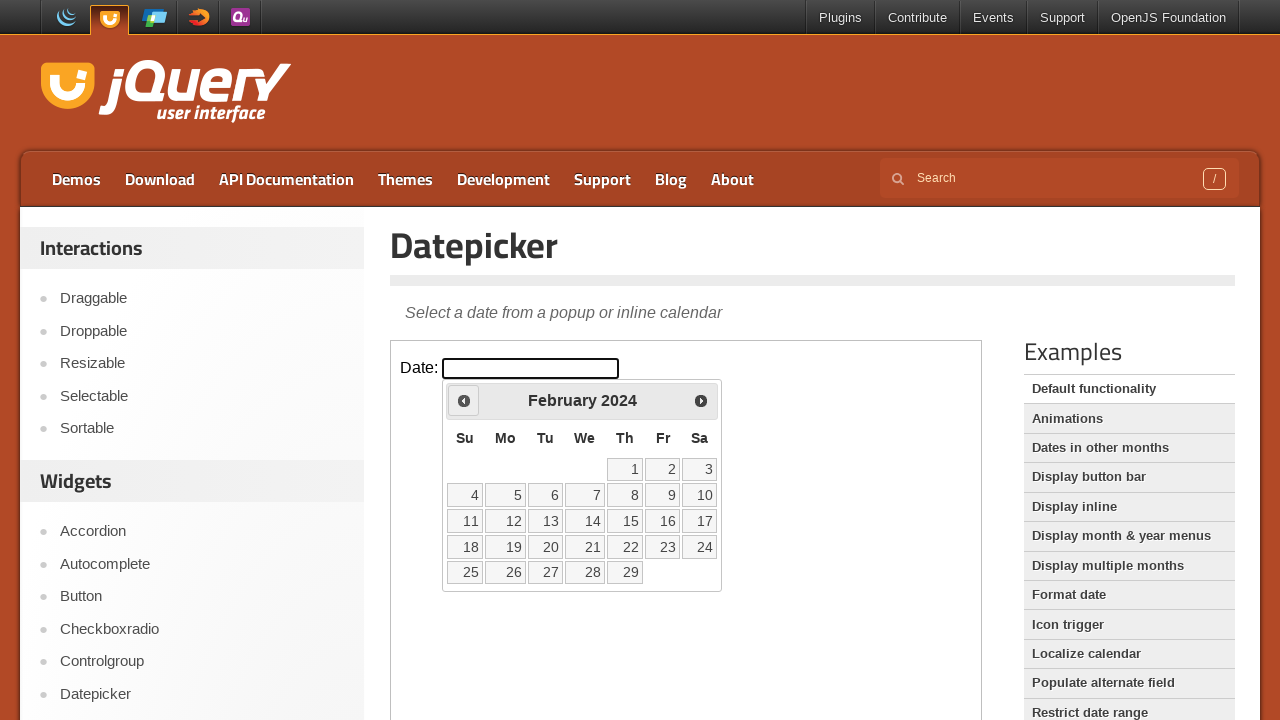

Waited 200ms for calendar to update
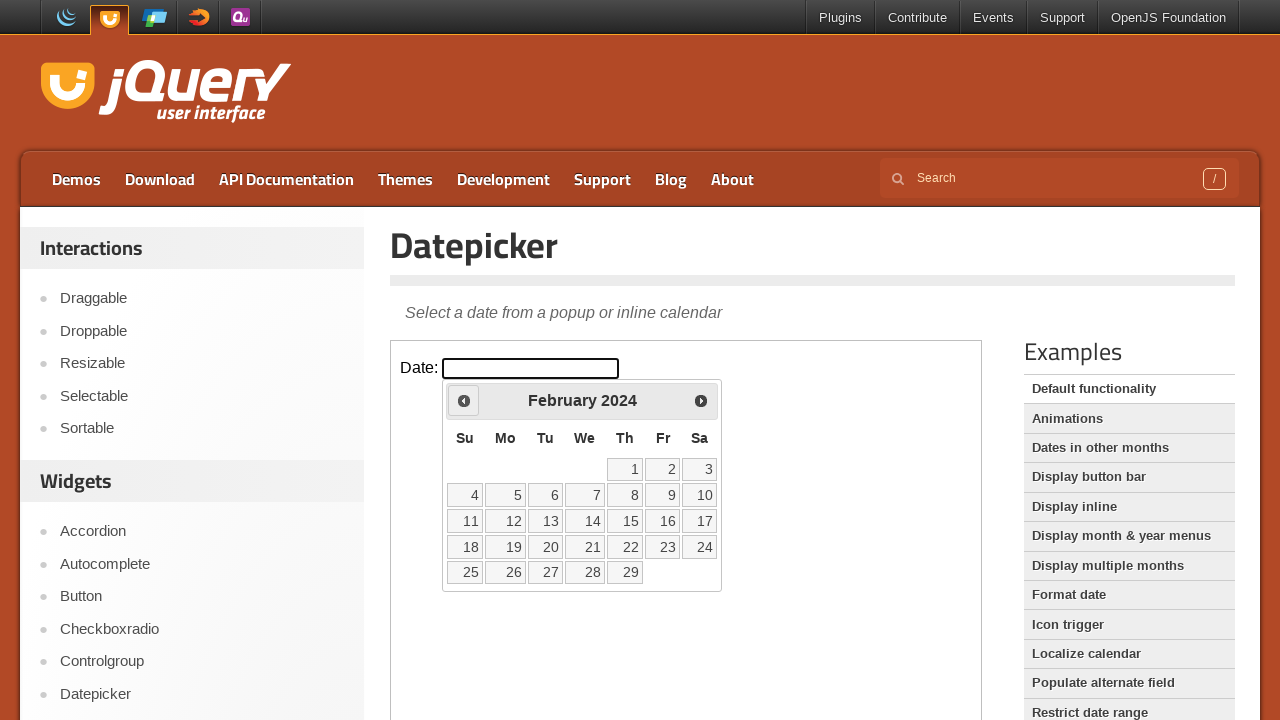

Checked current calendar date: February 2024
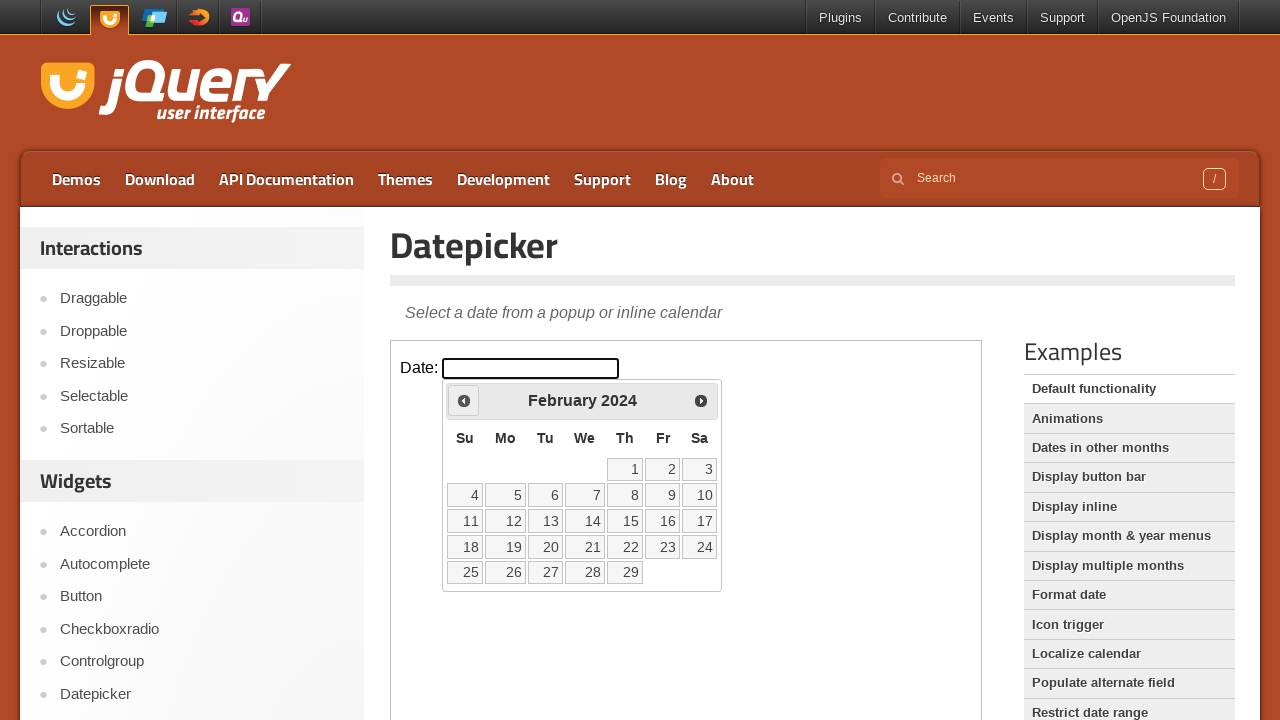

Clicked Previous button to navigate to earlier month at (464, 400) on iframe.demo-frame >> internal:control=enter-frame >> span:has-text('Prev')
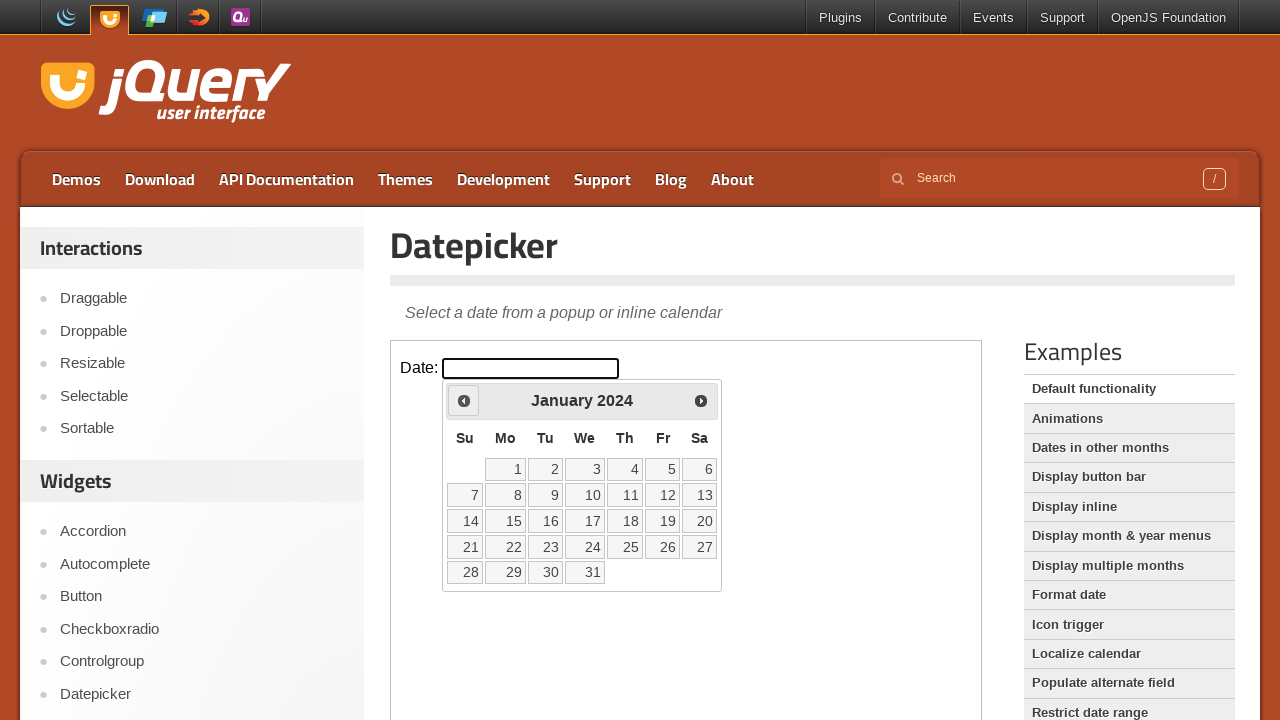

Waited 200ms for calendar to update
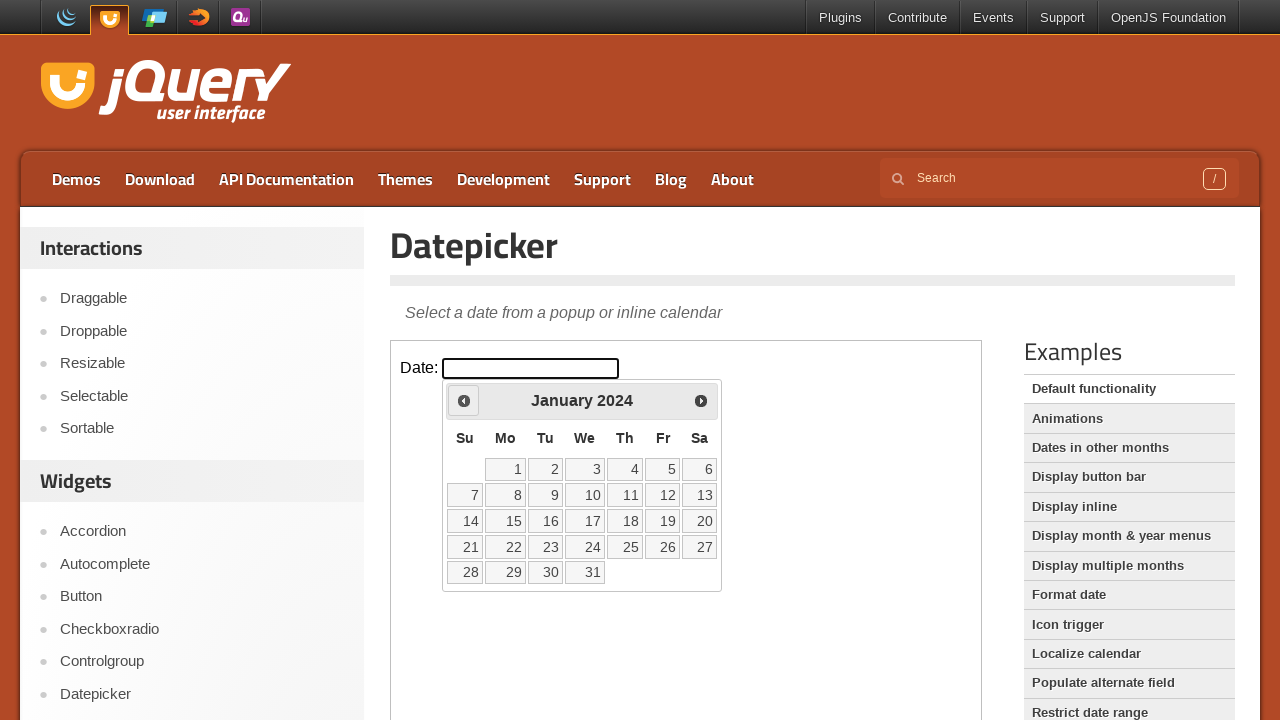

Checked current calendar date: January 2024
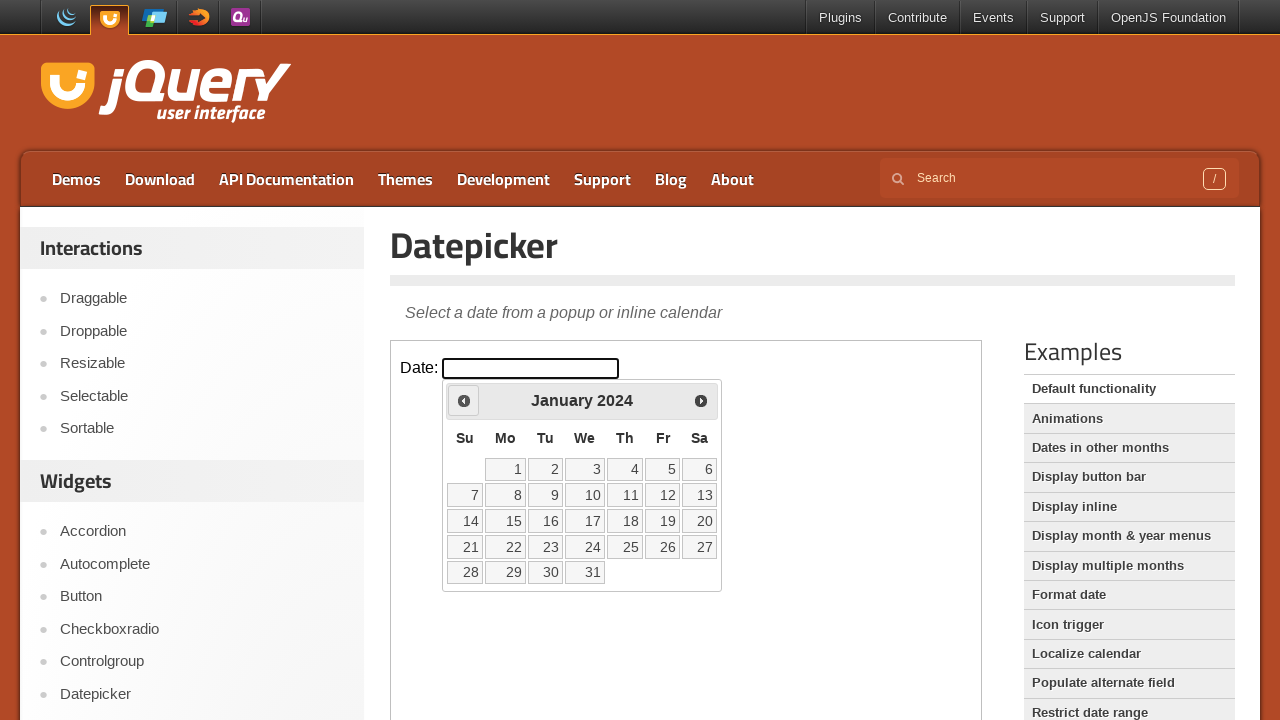

Clicked Previous button to navigate to earlier month at (464, 400) on iframe.demo-frame >> internal:control=enter-frame >> span:has-text('Prev')
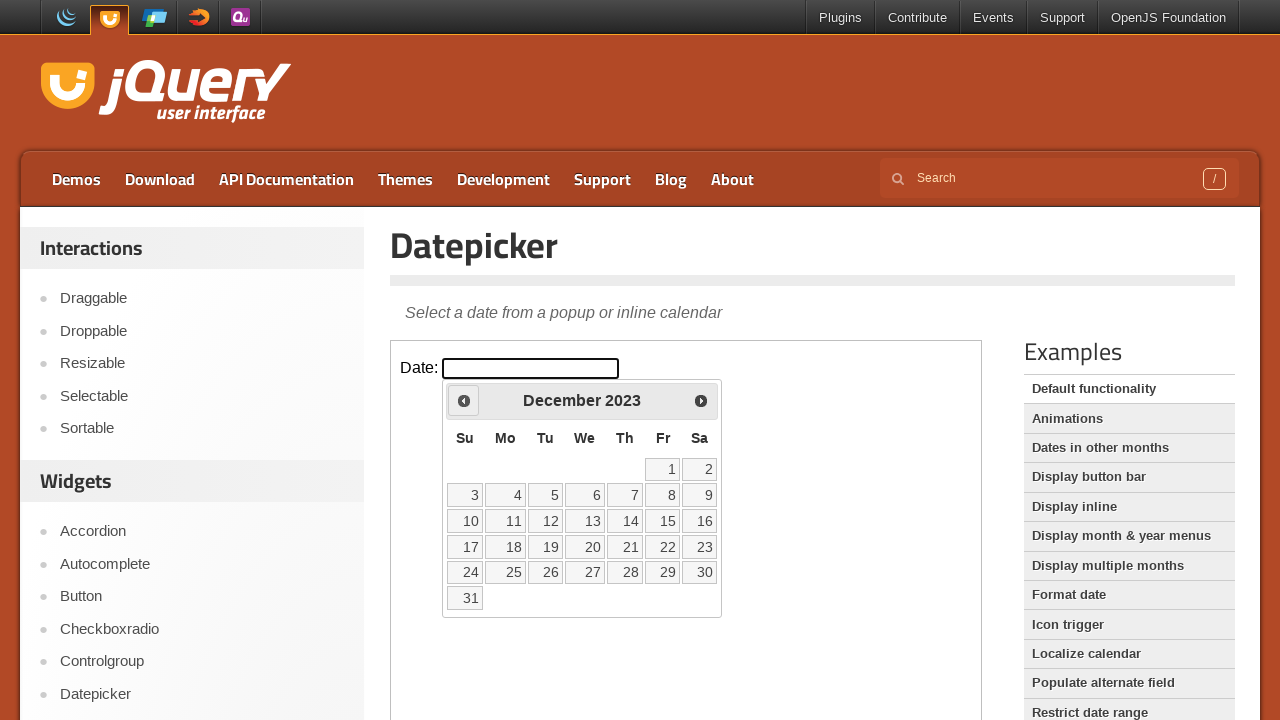

Waited 200ms for calendar to update
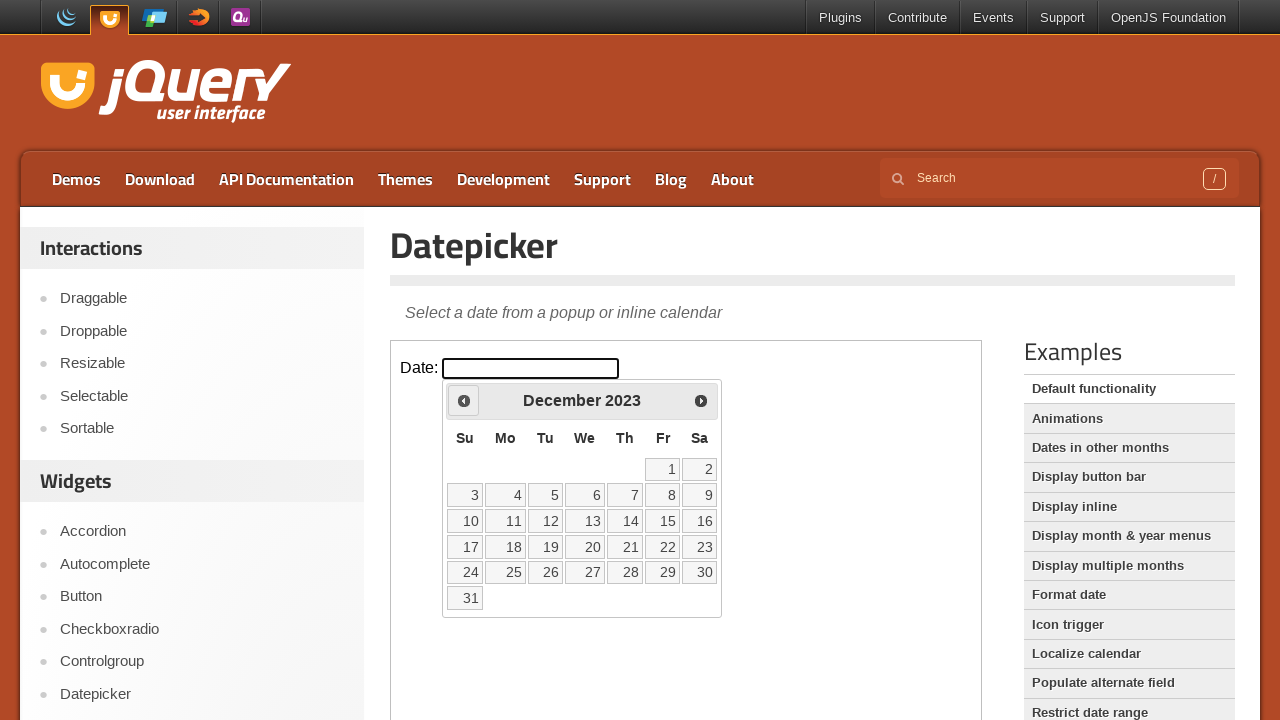

Checked current calendar date: December 2023
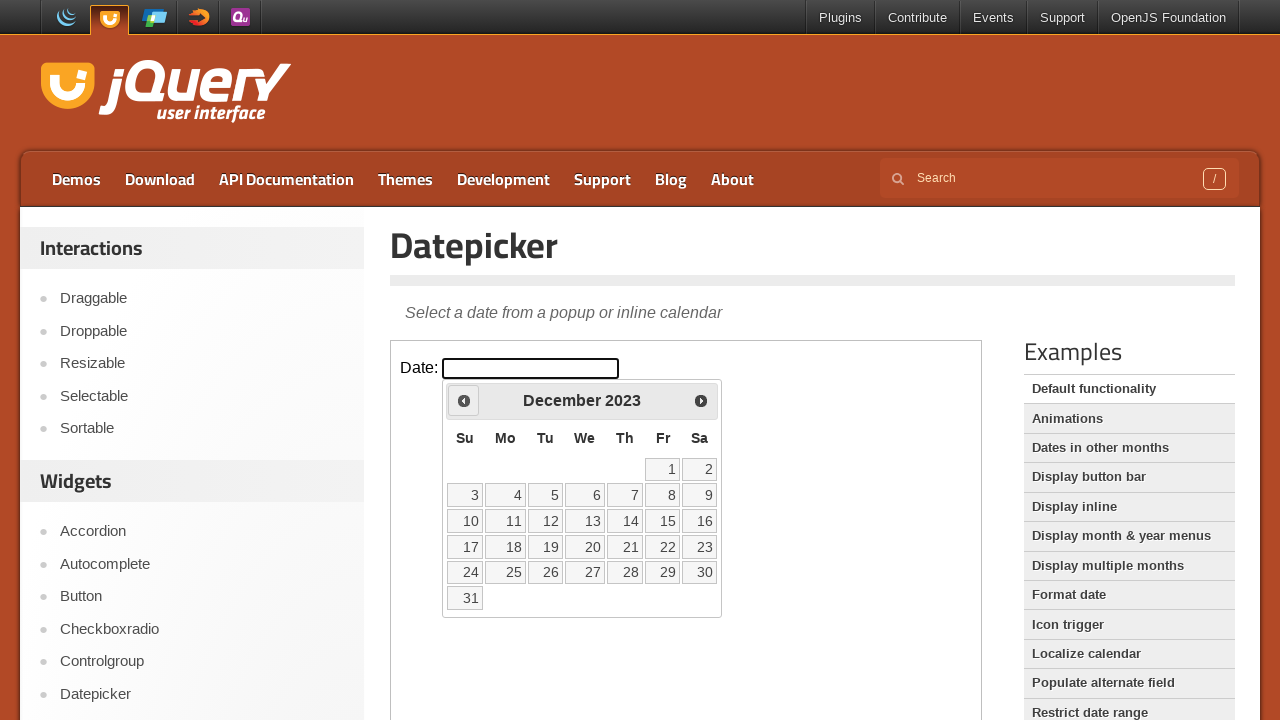

Clicked Previous button to navigate to earlier month at (464, 400) on iframe.demo-frame >> internal:control=enter-frame >> span:has-text('Prev')
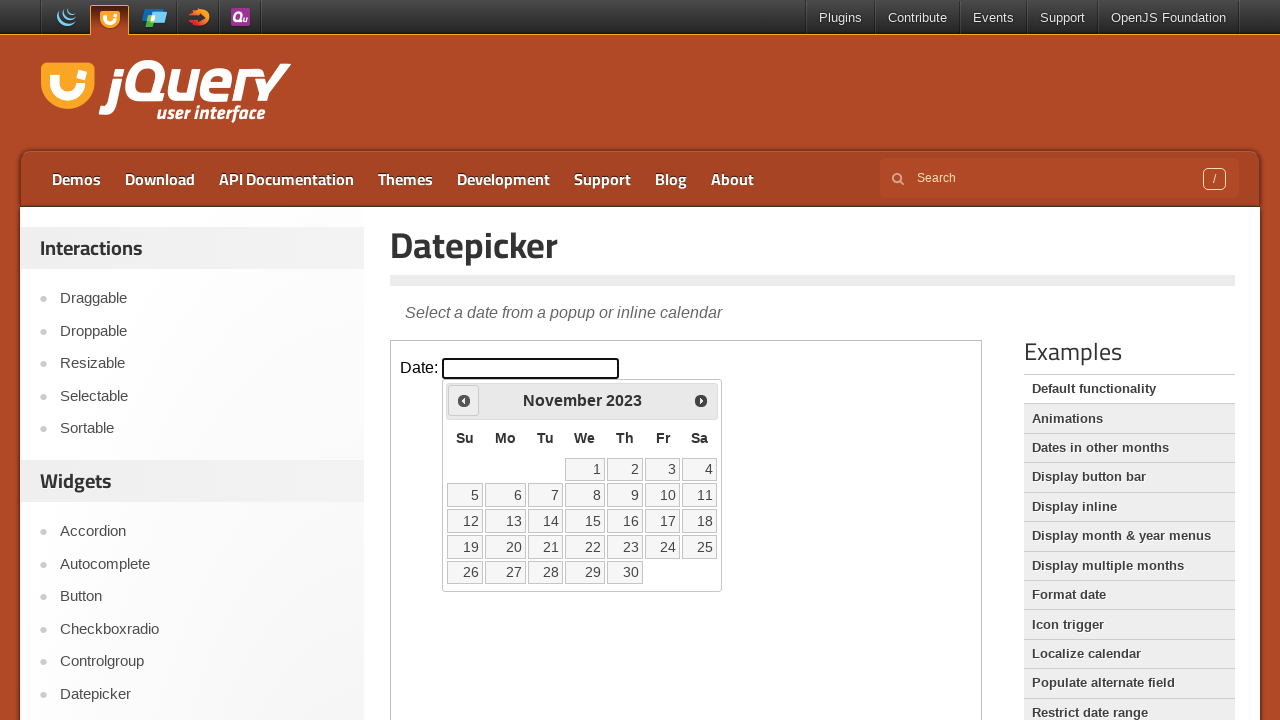

Waited 200ms for calendar to update
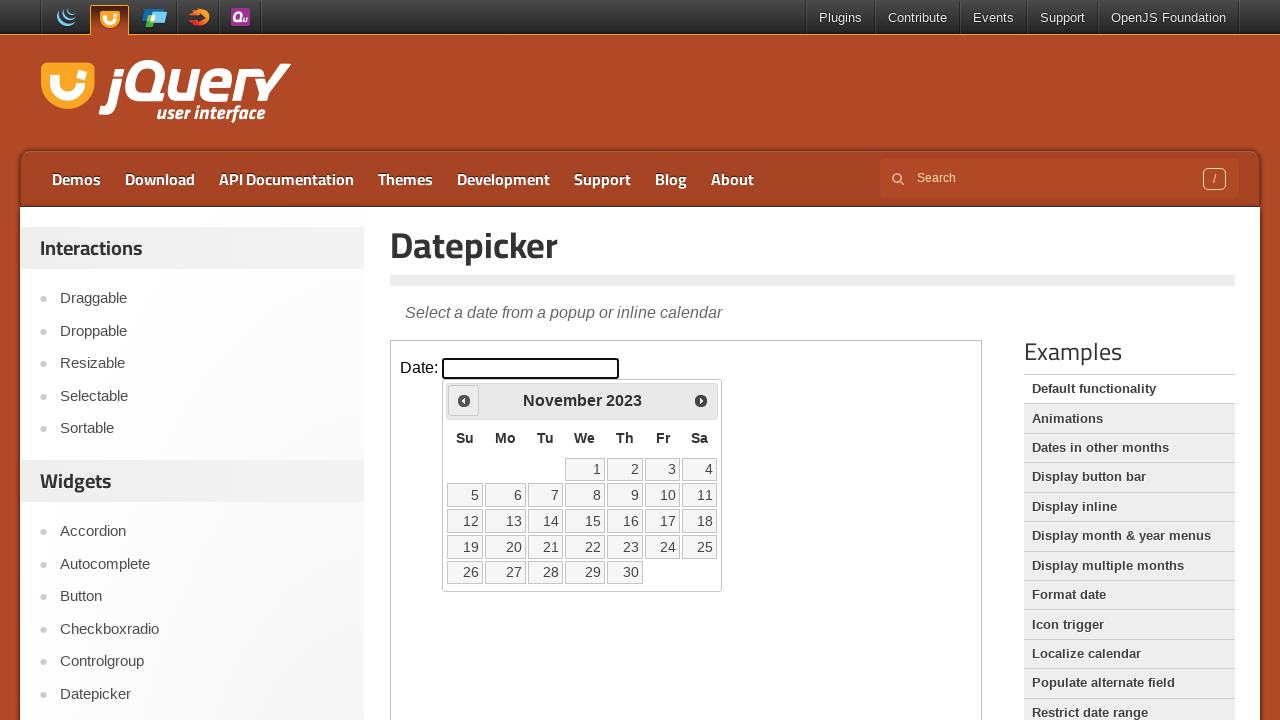

Checked current calendar date: November 2023
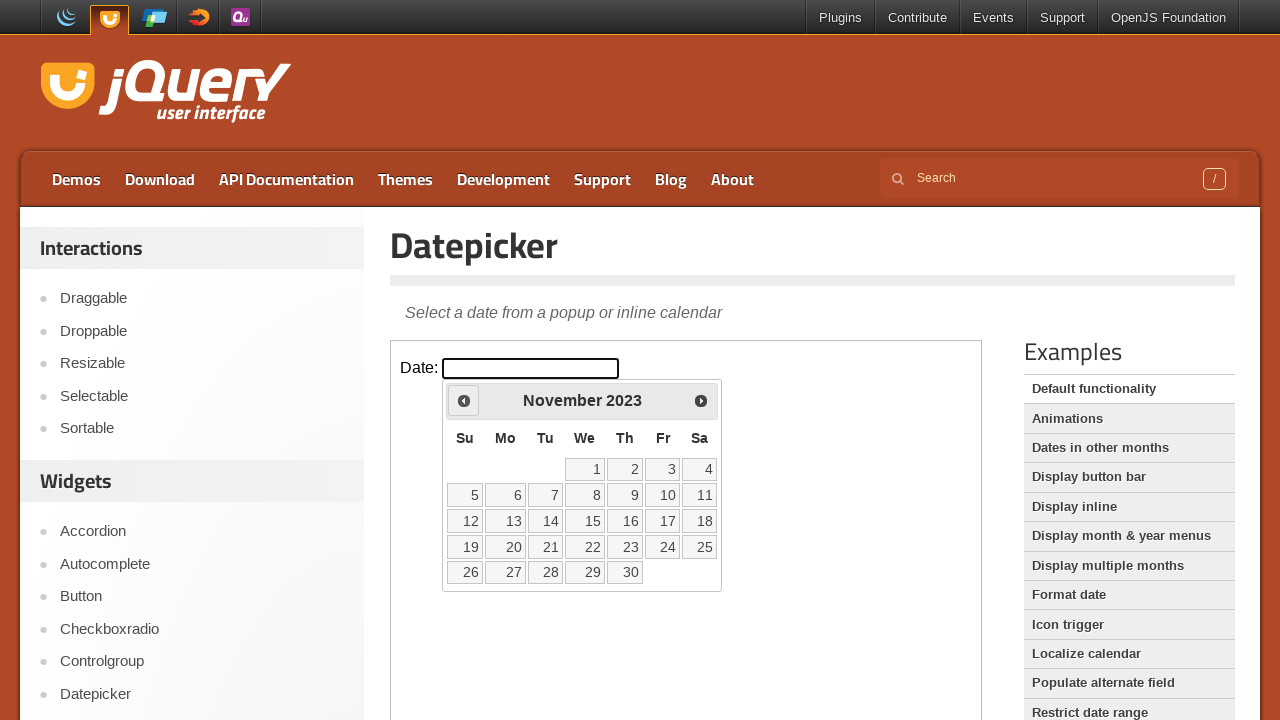

Clicked Previous button to navigate to earlier month at (464, 400) on iframe.demo-frame >> internal:control=enter-frame >> span:has-text('Prev')
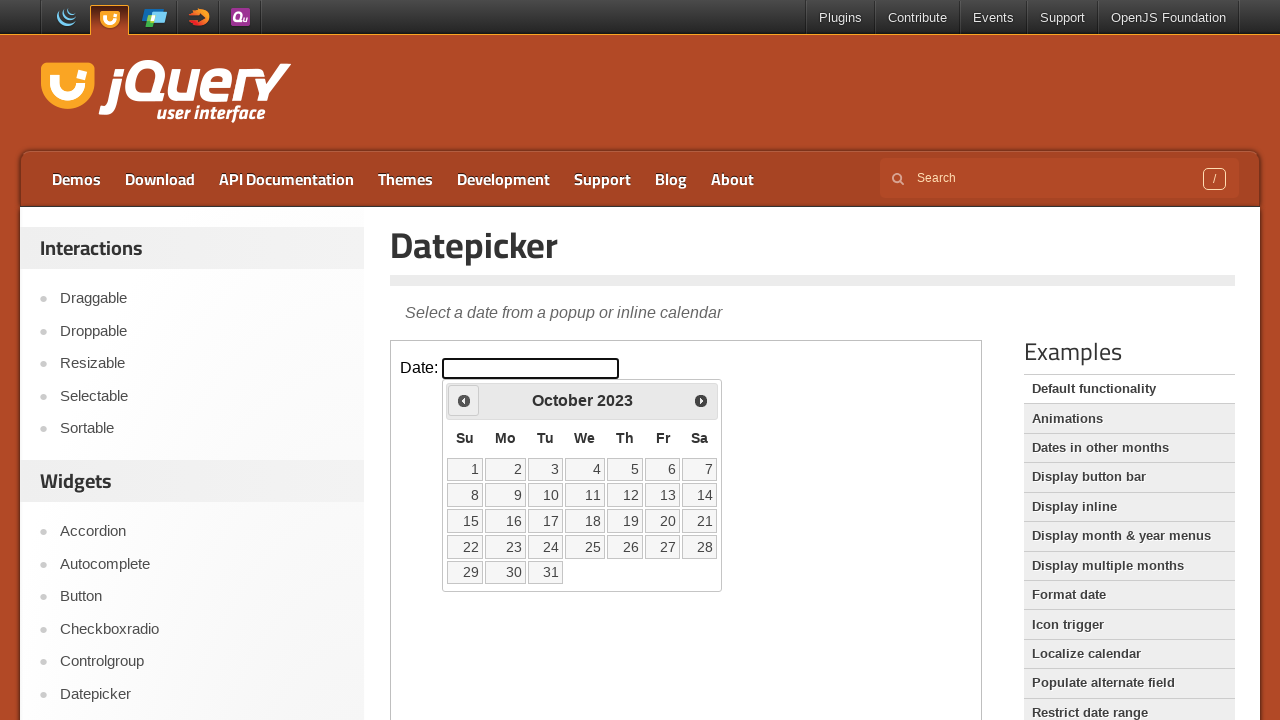

Waited 200ms for calendar to update
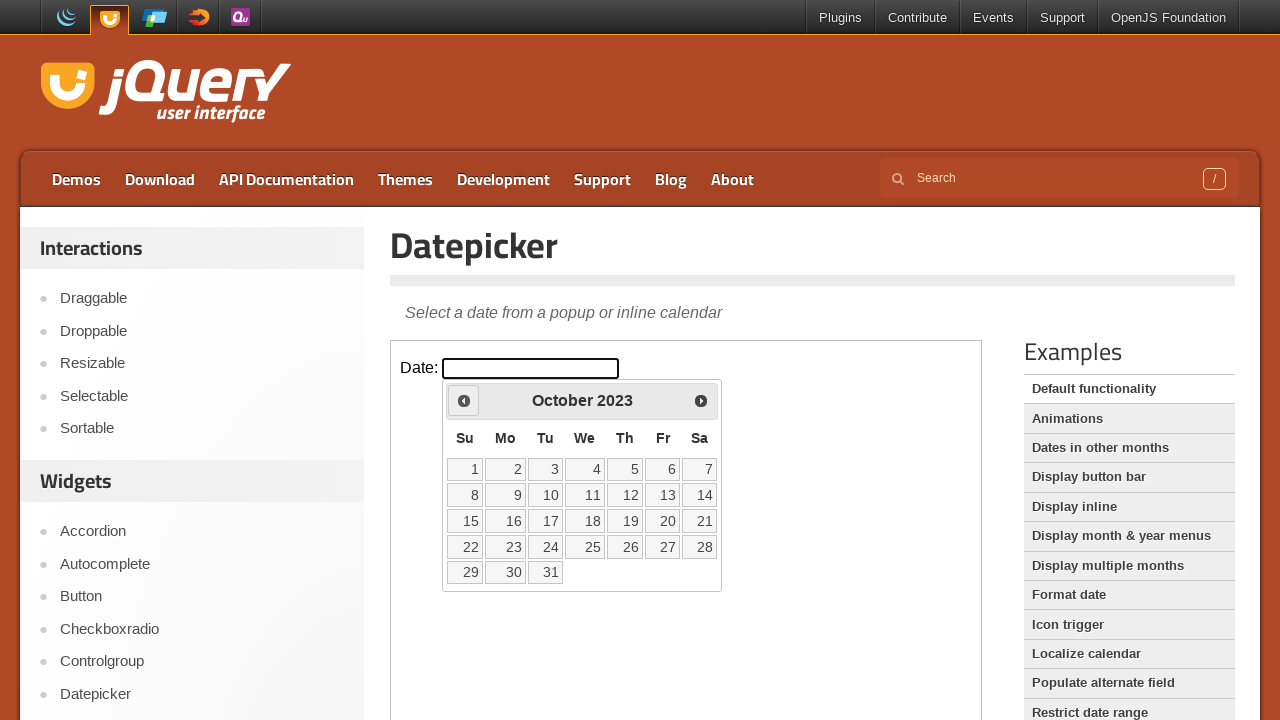

Checked current calendar date: October 2023
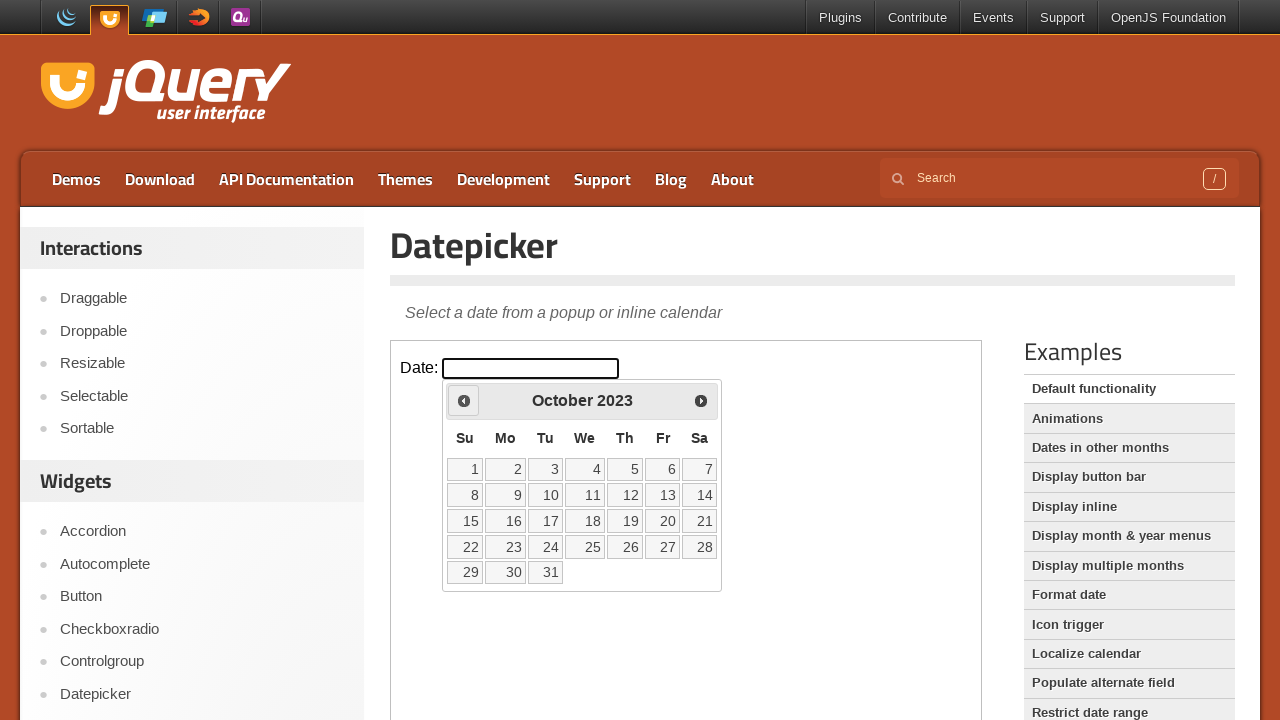

Clicked Previous button to navigate to earlier month at (464, 400) on iframe.demo-frame >> internal:control=enter-frame >> span:has-text('Prev')
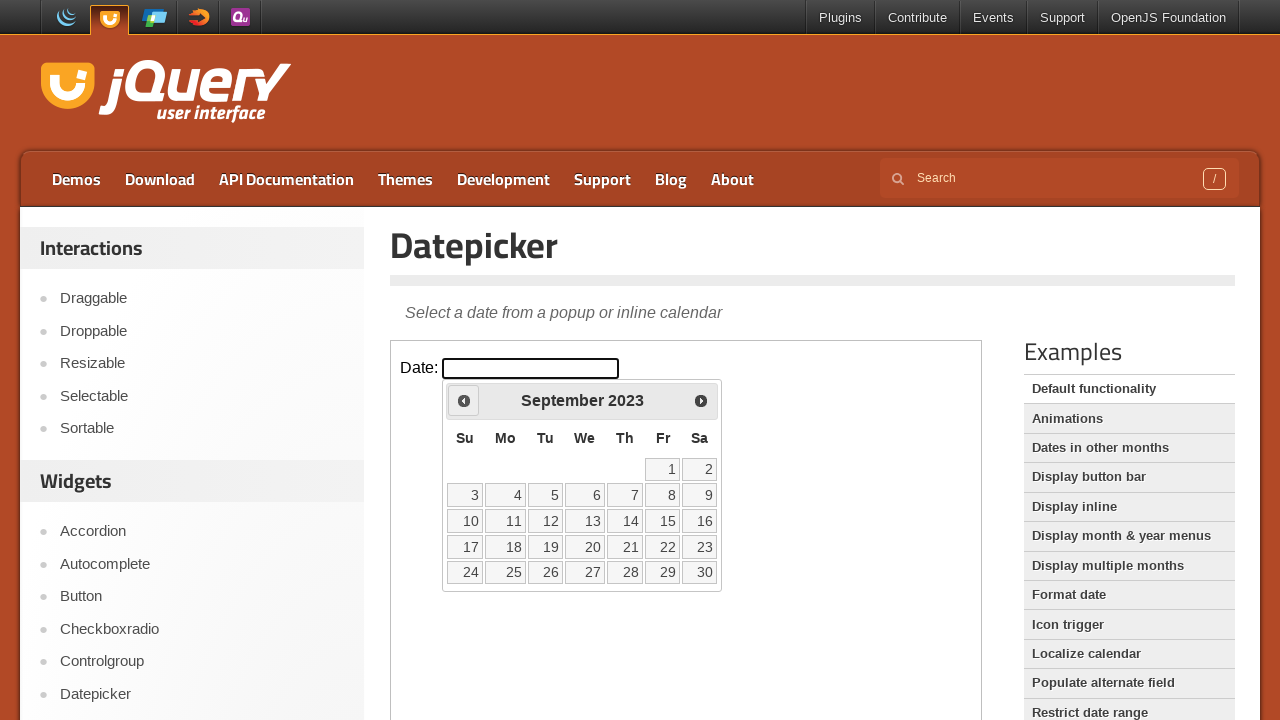

Waited 200ms for calendar to update
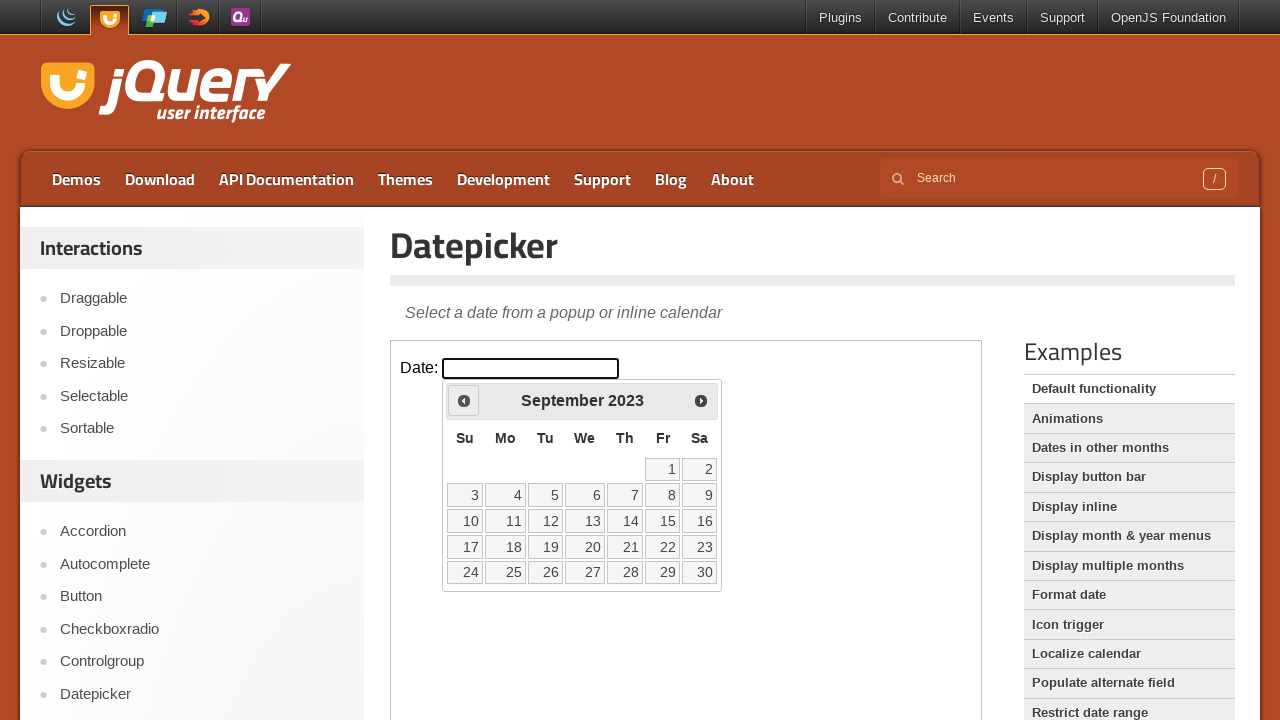

Checked current calendar date: September 2023
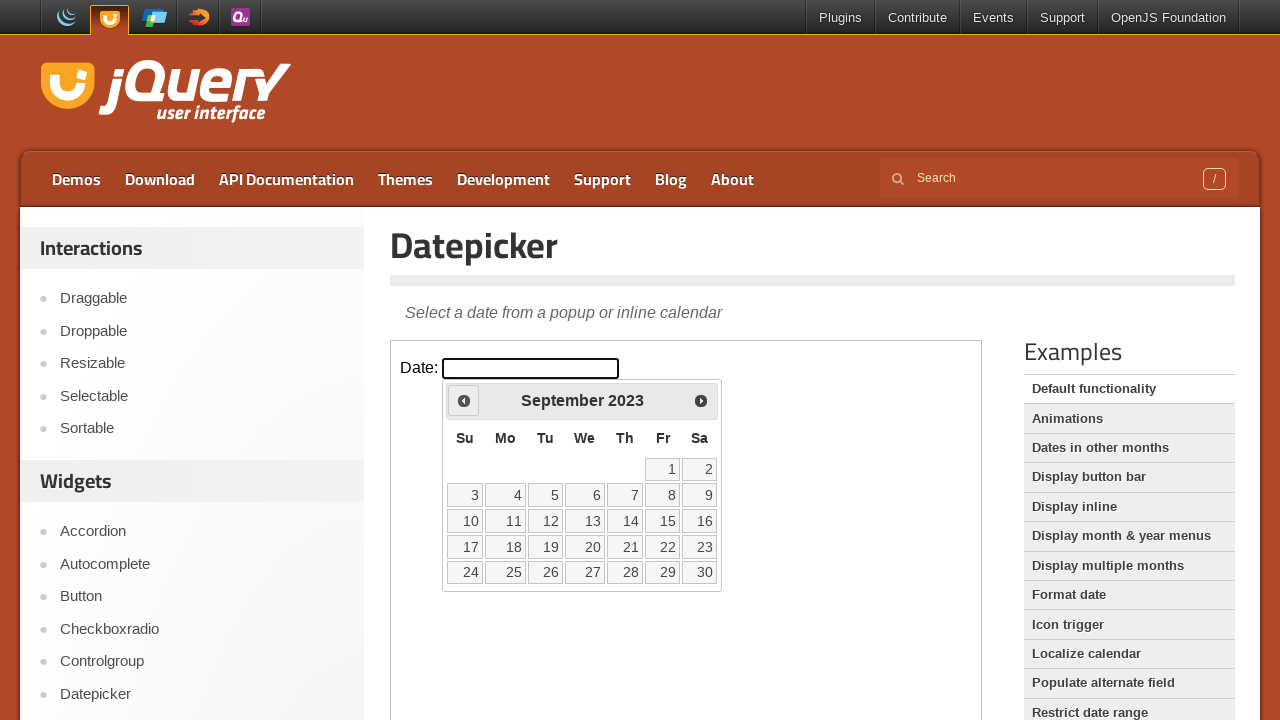

Clicked Previous button to navigate to earlier month at (464, 400) on iframe.demo-frame >> internal:control=enter-frame >> span:has-text('Prev')
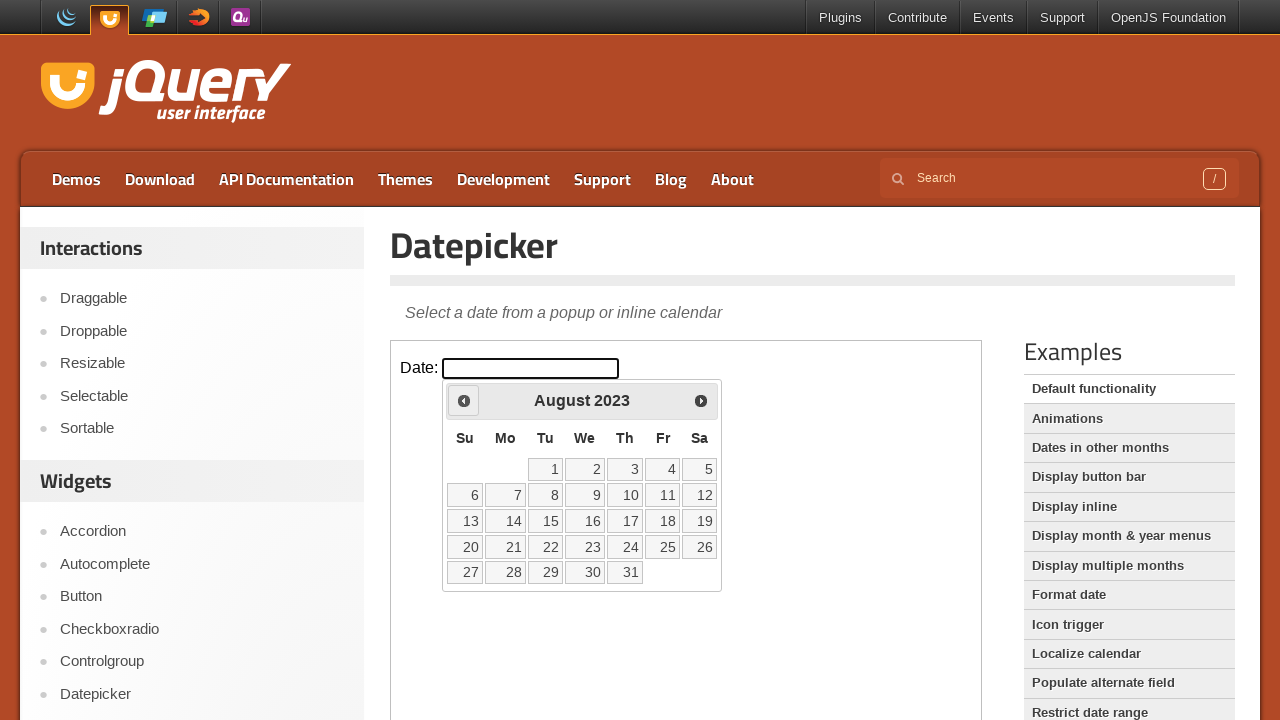

Waited 200ms for calendar to update
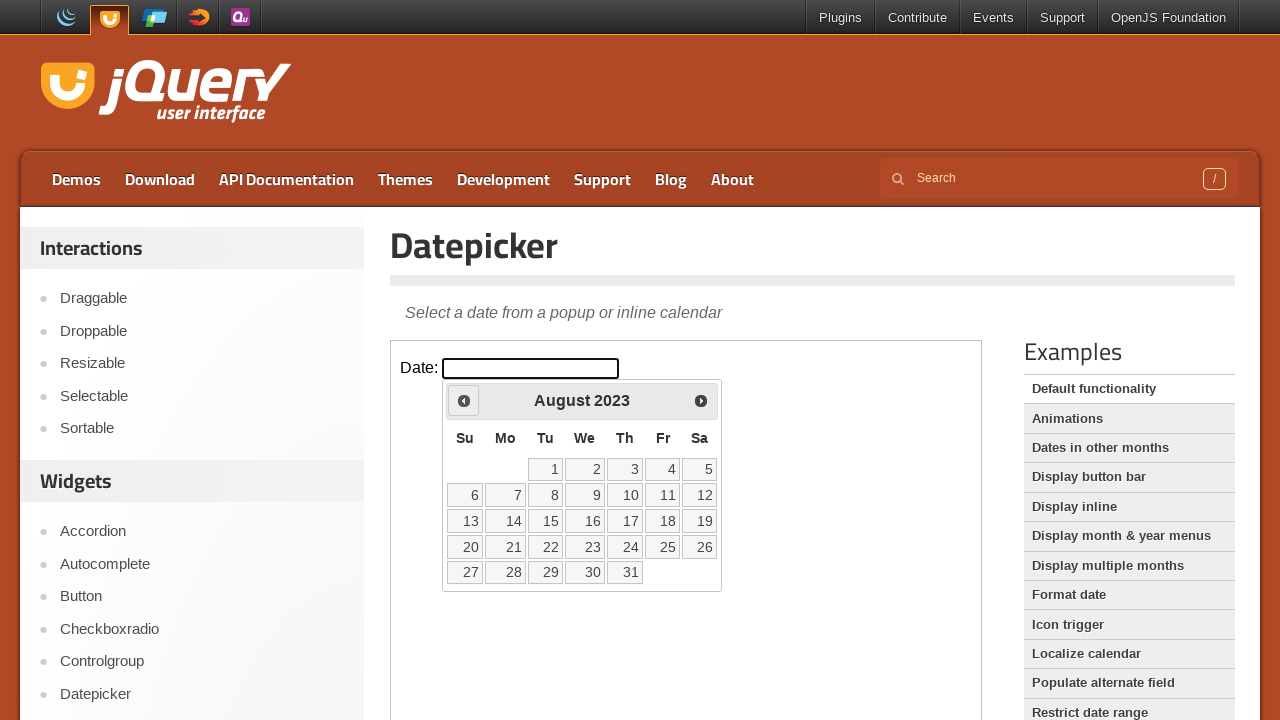

Checked current calendar date: August 2023
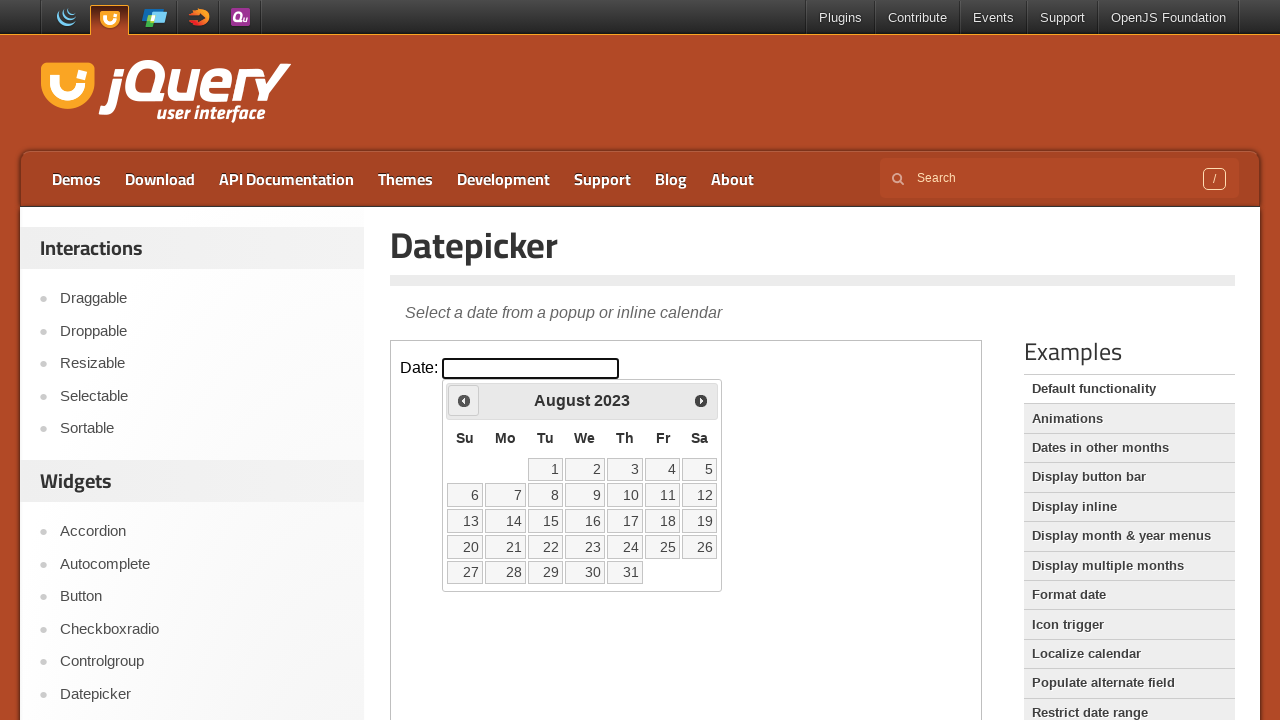

Clicked Previous button to navigate to earlier month at (464, 400) on iframe.demo-frame >> internal:control=enter-frame >> span:has-text('Prev')
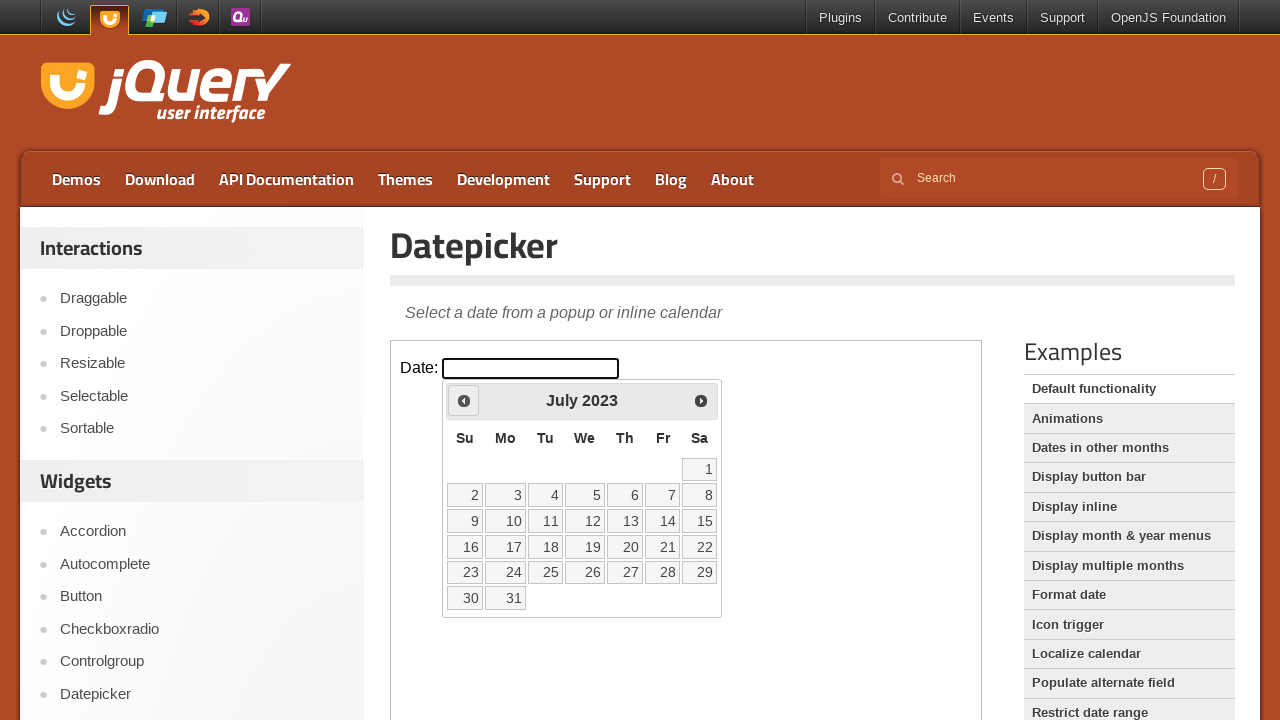

Waited 200ms for calendar to update
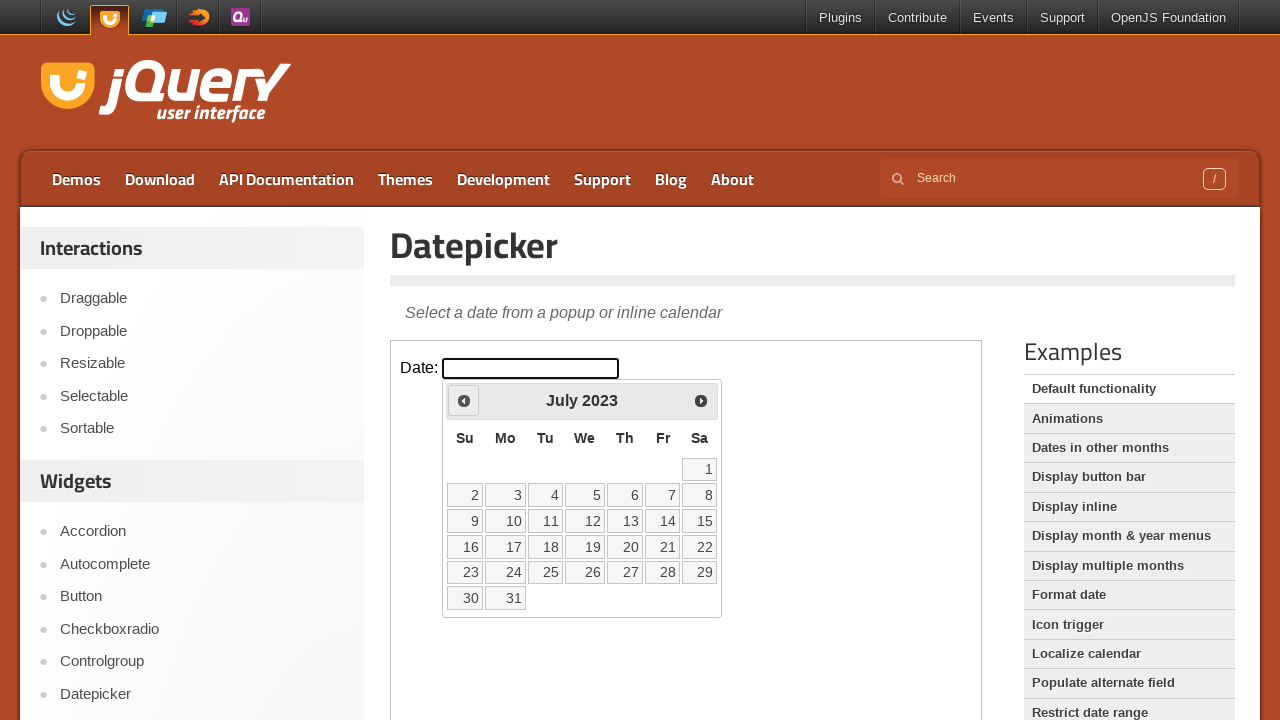

Checked current calendar date: July 2023
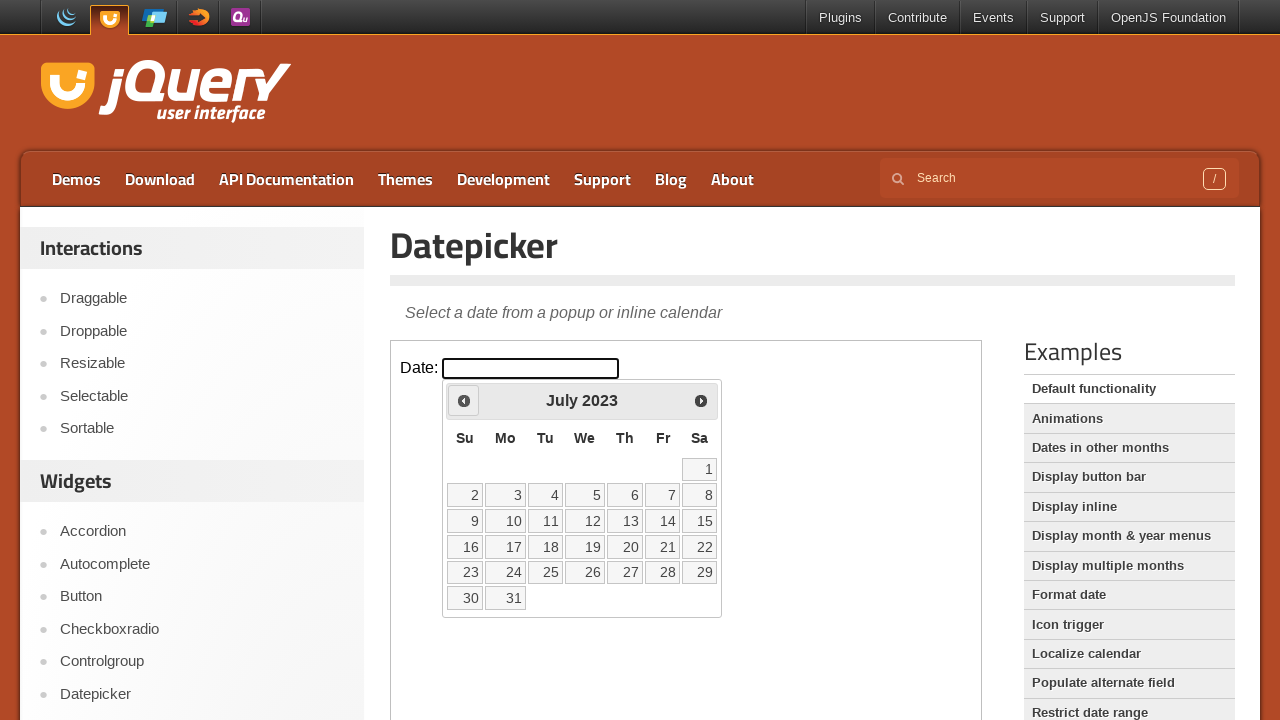

Clicked Previous button to navigate to earlier month at (464, 400) on iframe.demo-frame >> internal:control=enter-frame >> span:has-text('Prev')
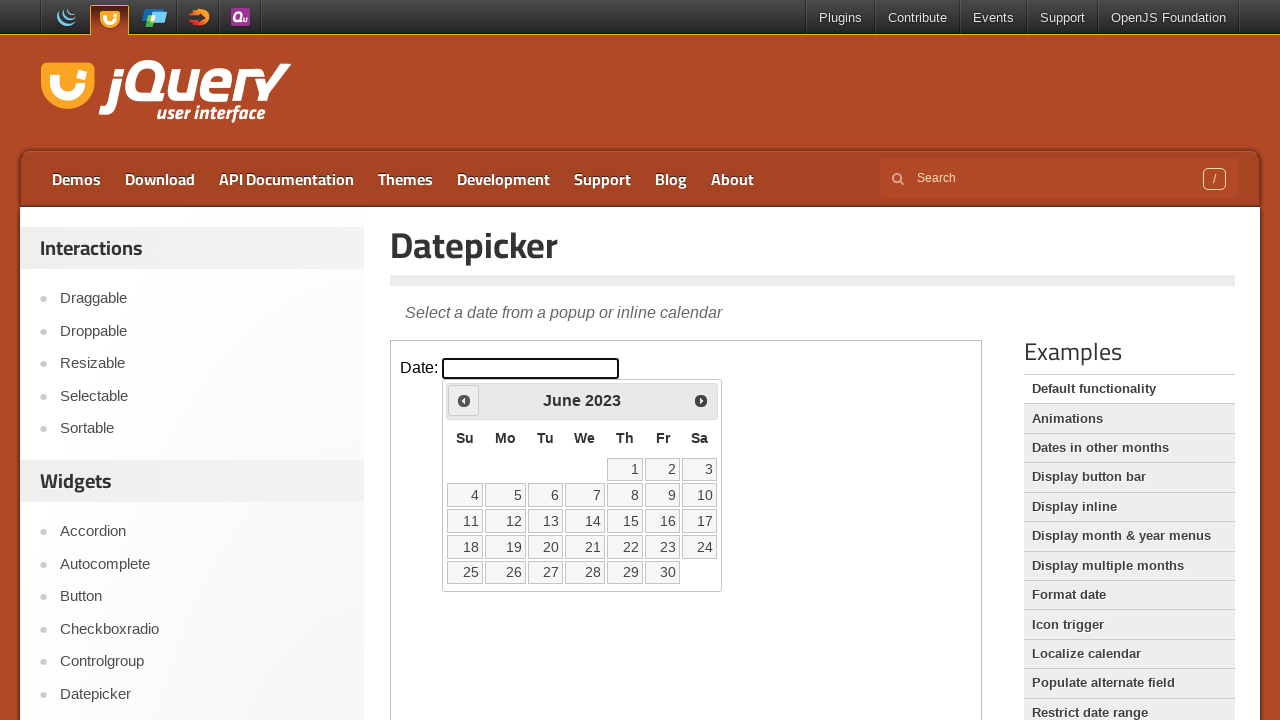

Waited 200ms for calendar to update
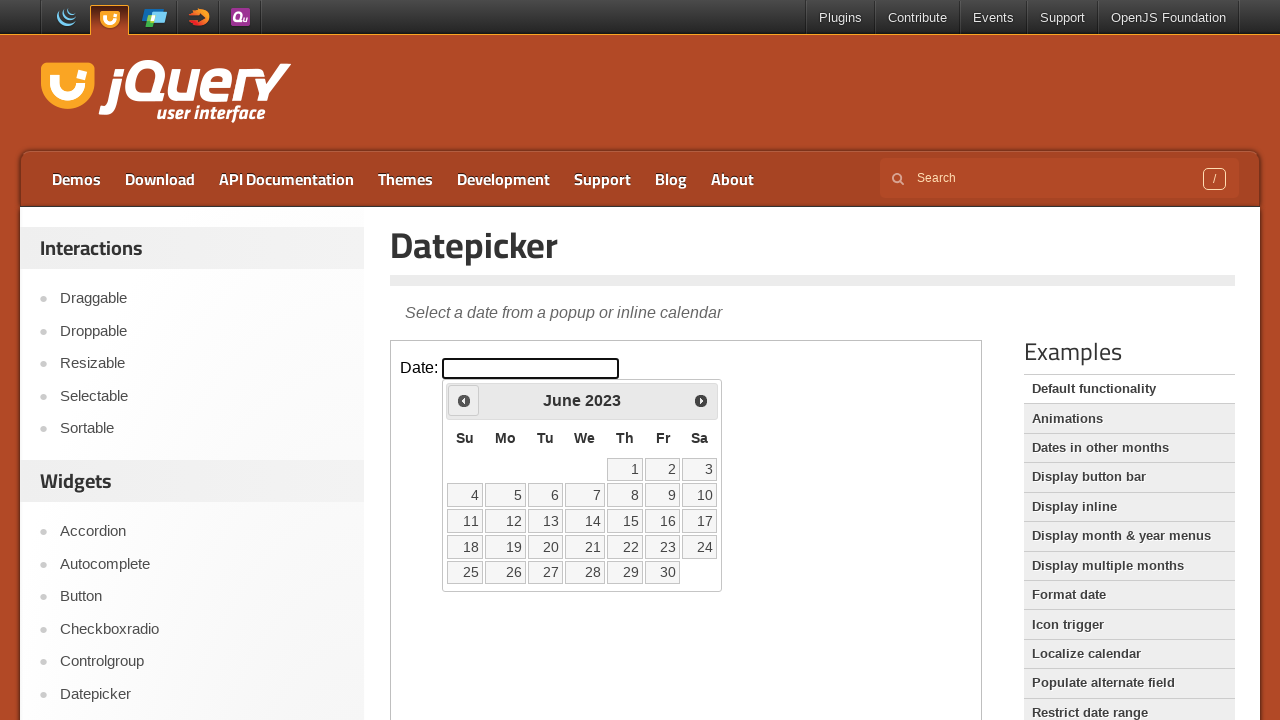

Checked current calendar date: June 2023
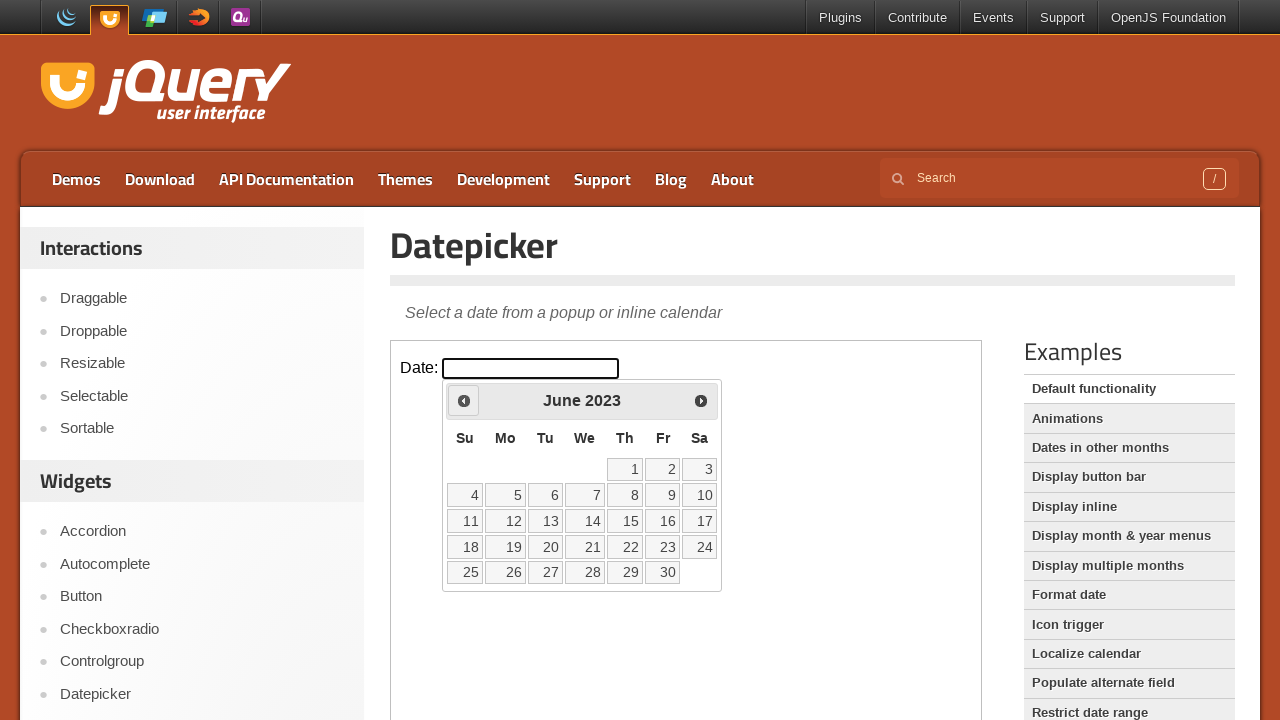

Clicked Previous button to navigate to earlier month at (464, 400) on iframe.demo-frame >> internal:control=enter-frame >> span:has-text('Prev')
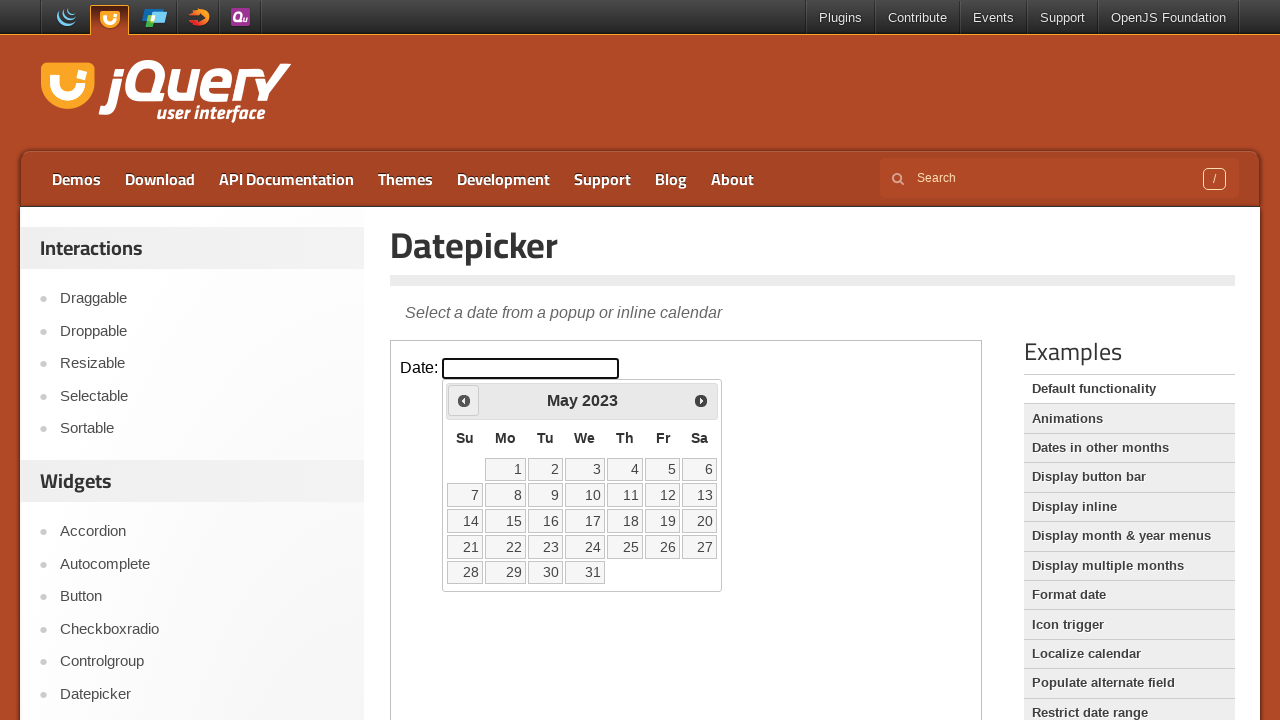

Waited 200ms for calendar to update
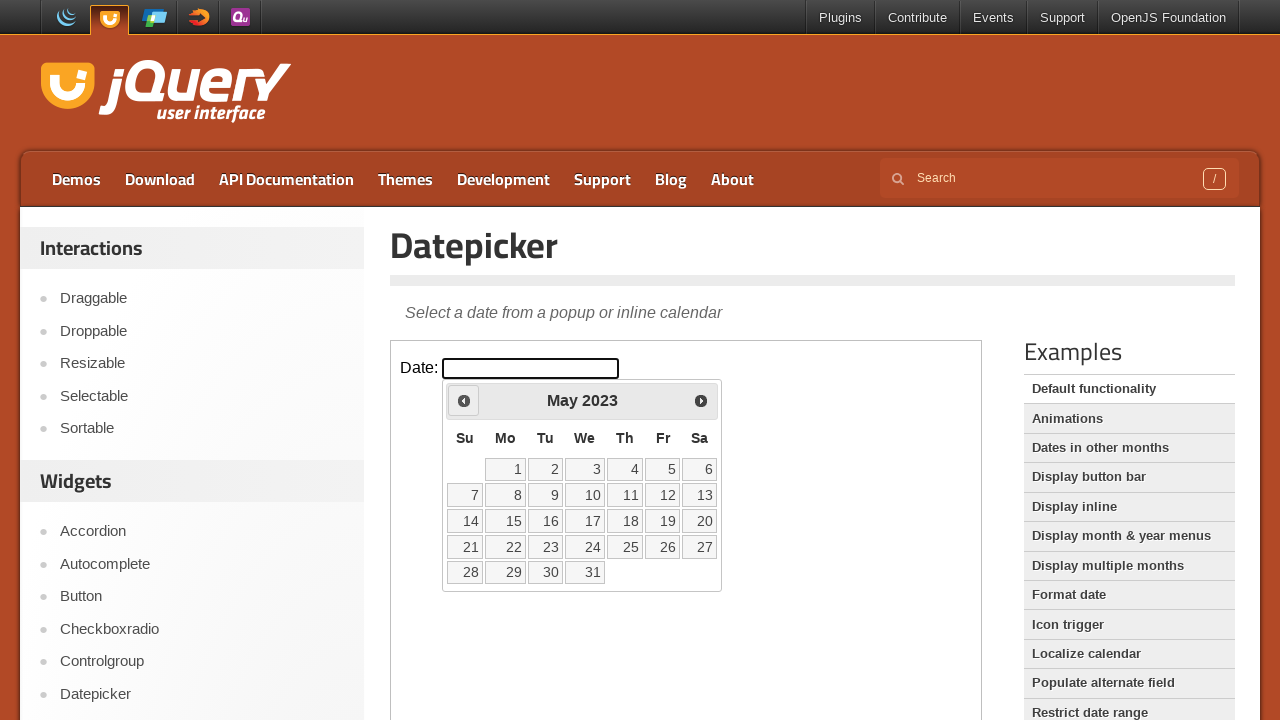

Checked current calendar date: May 2023
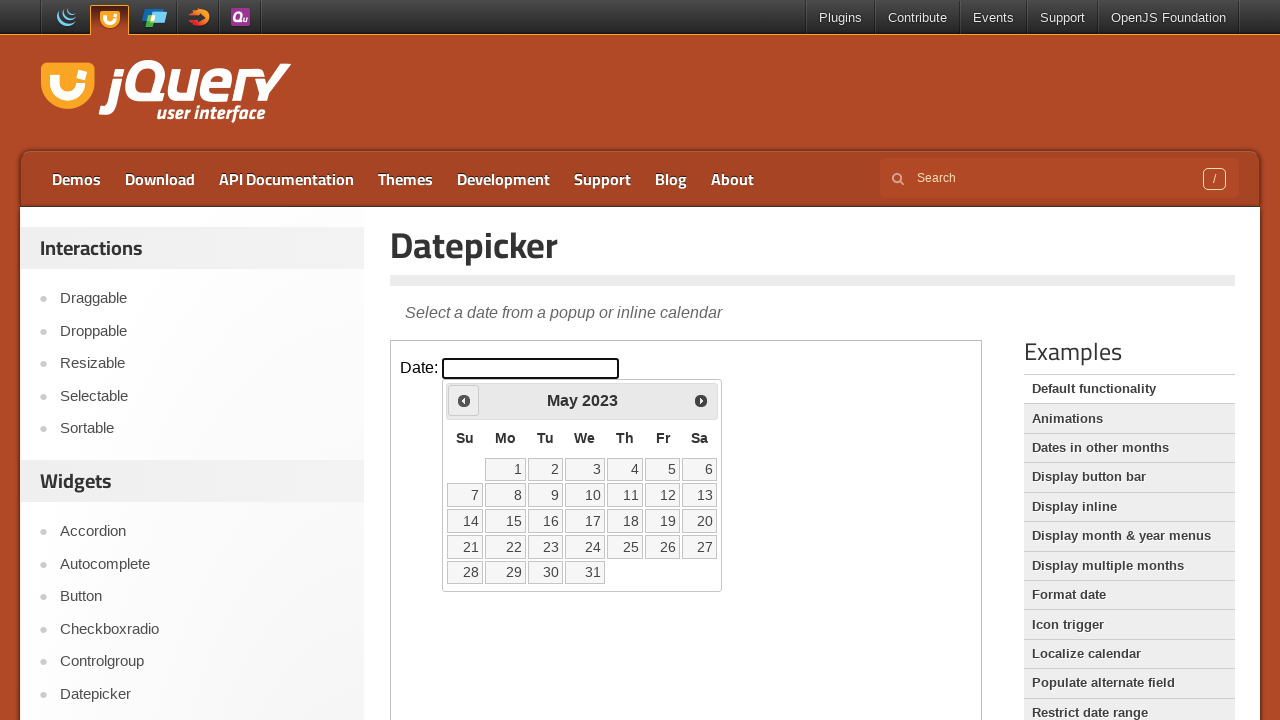

Clicked Previous button to navigate to earlier month at (464, 400) on iframe.demo-frame >> internal:control=enter-frame >> span:has-text('Prev')
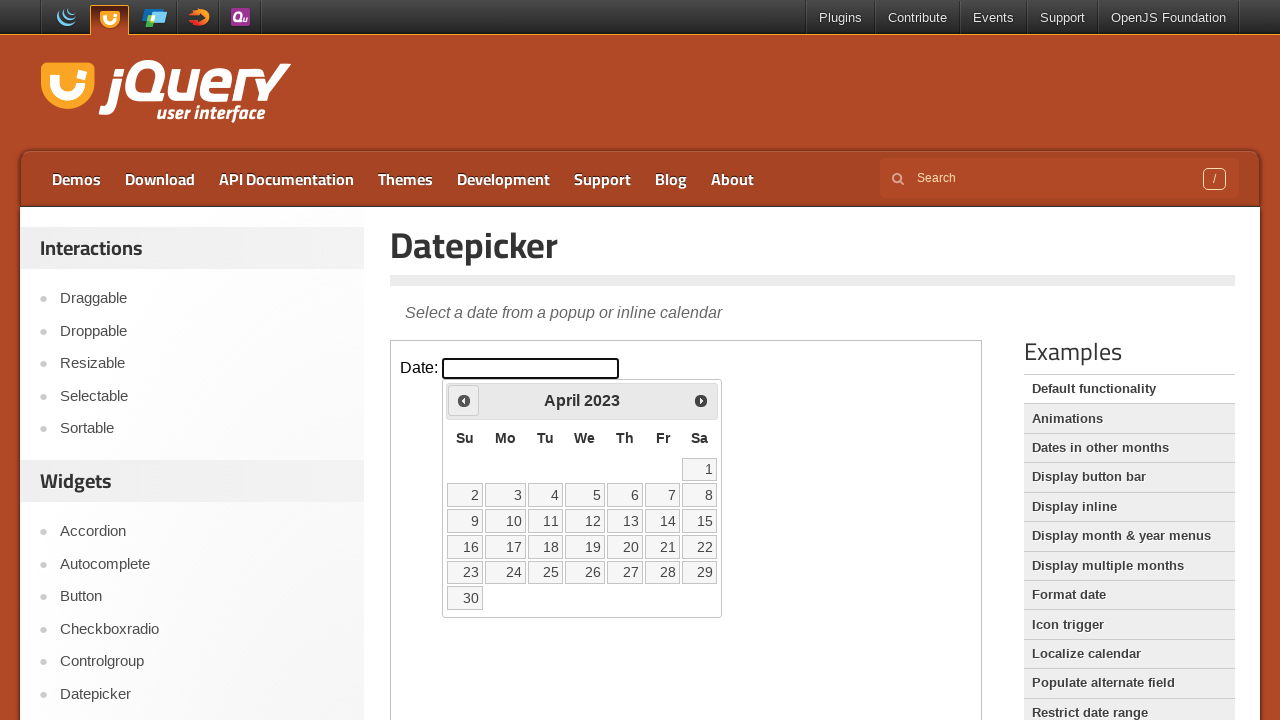

Waited 200ms for calendar to update
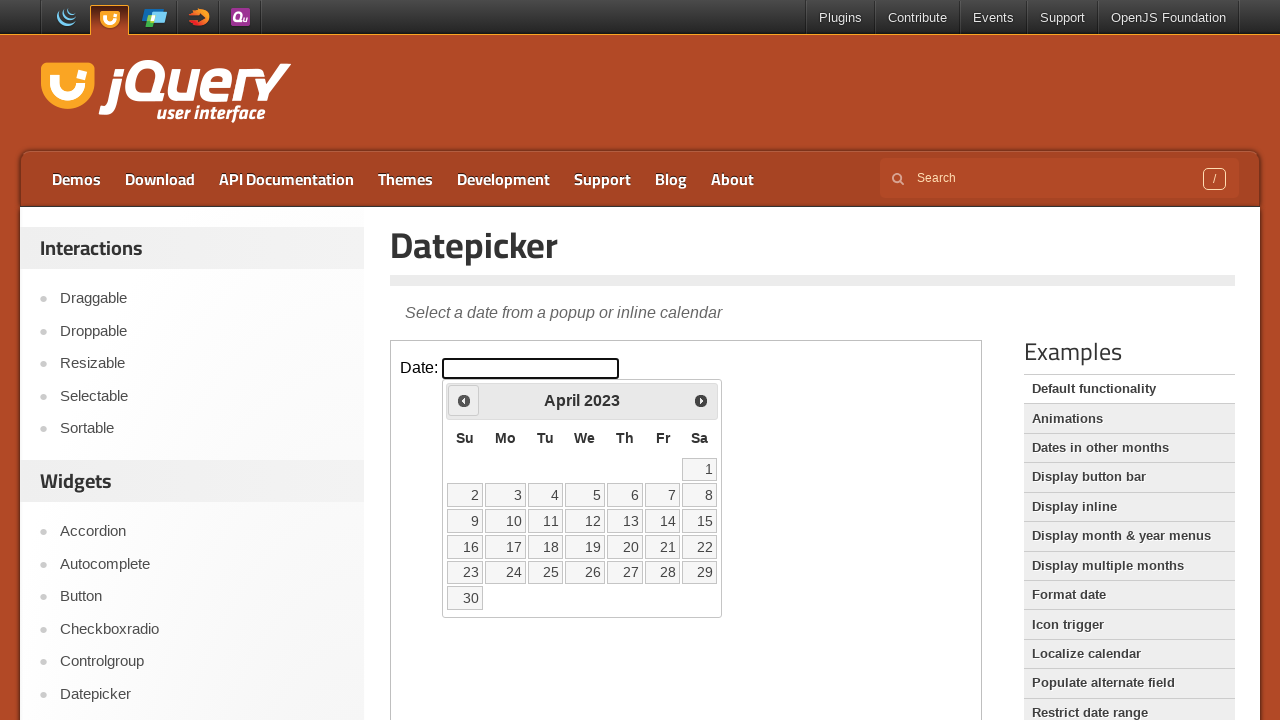

Checked current calendar date: April 2023
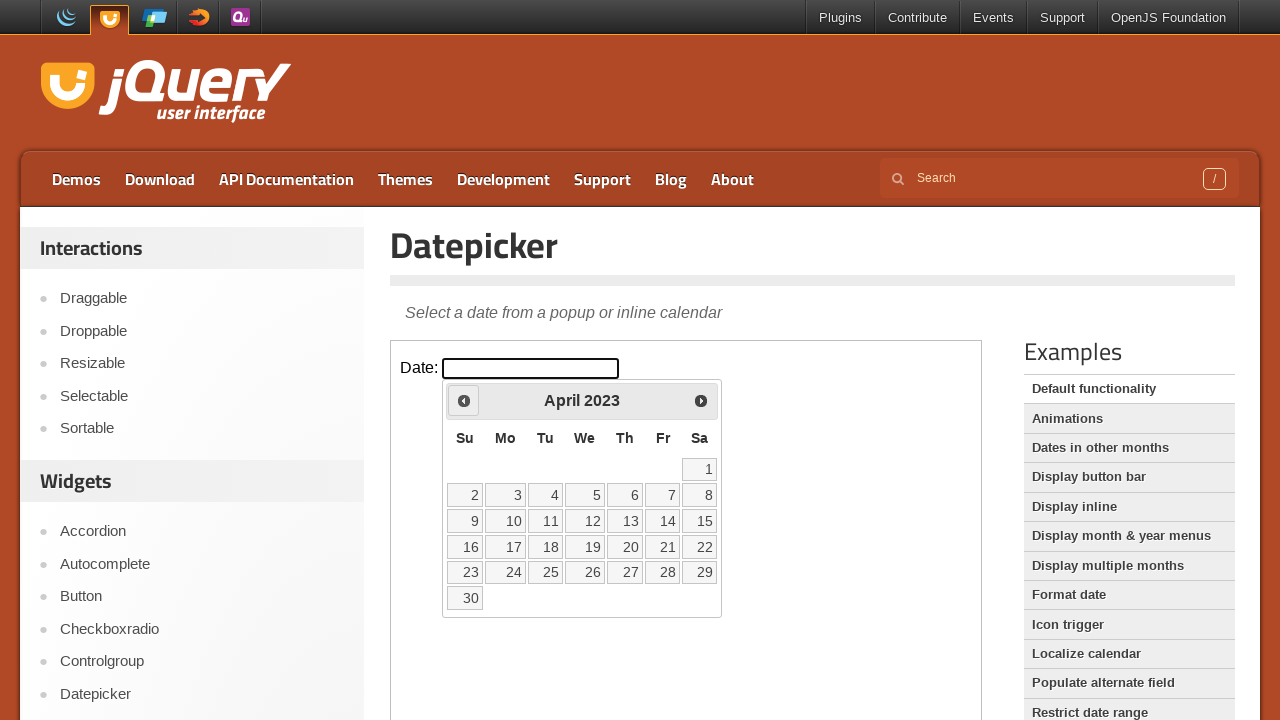

Clicked Previous button to navigate to earlier month at (464, 400) on iframe.demo-frame >> internal:control=enter-frame >> span:has-text('Prev')
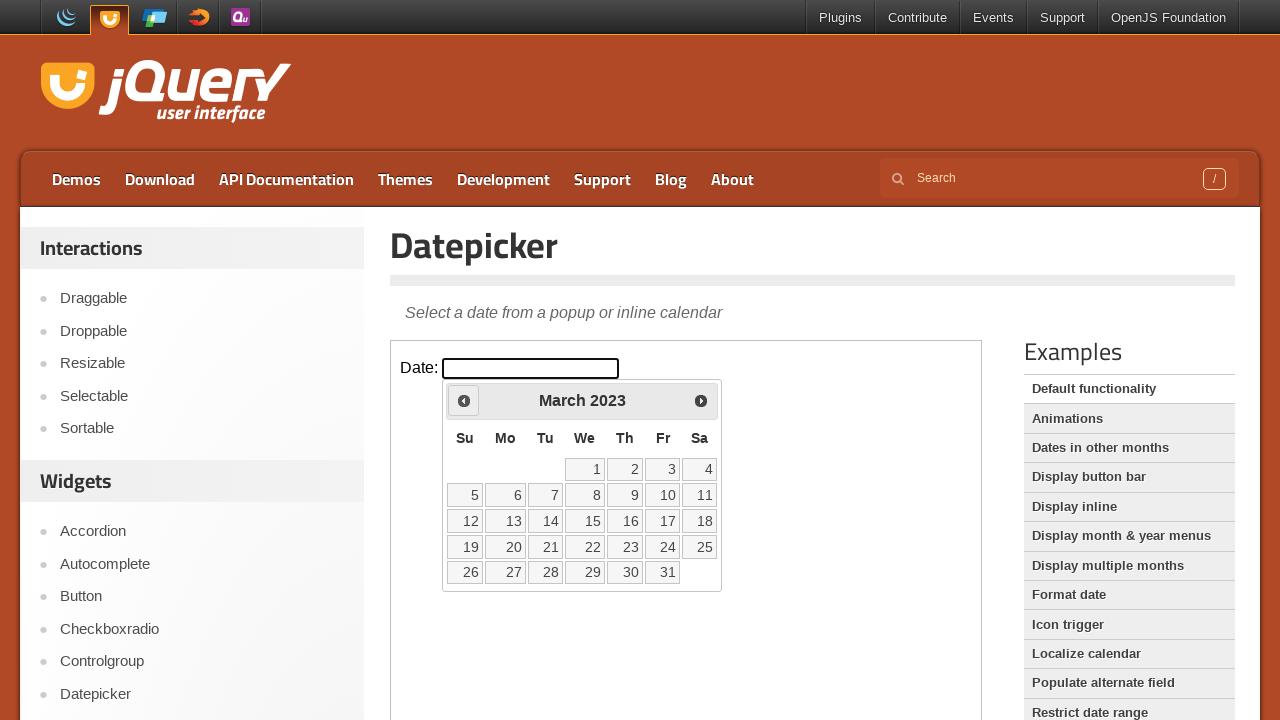

Waited 200ms for calendar to update
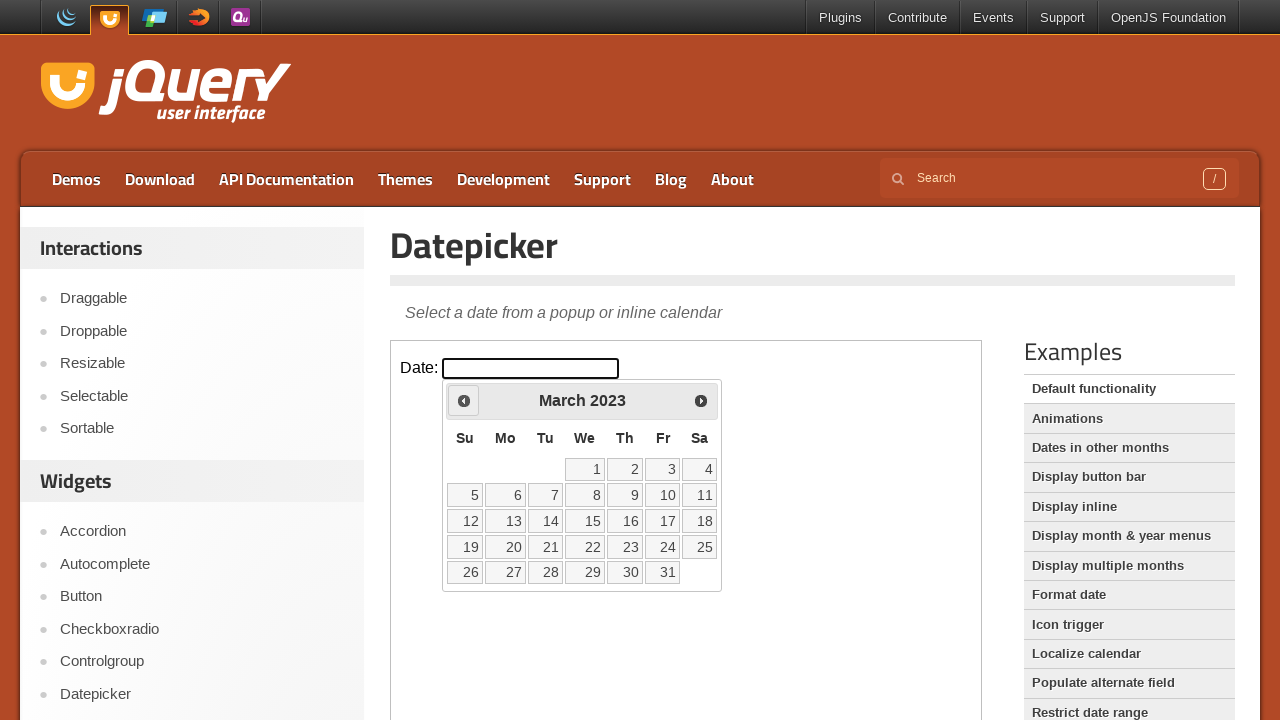

Checked current calendar date: March 2023
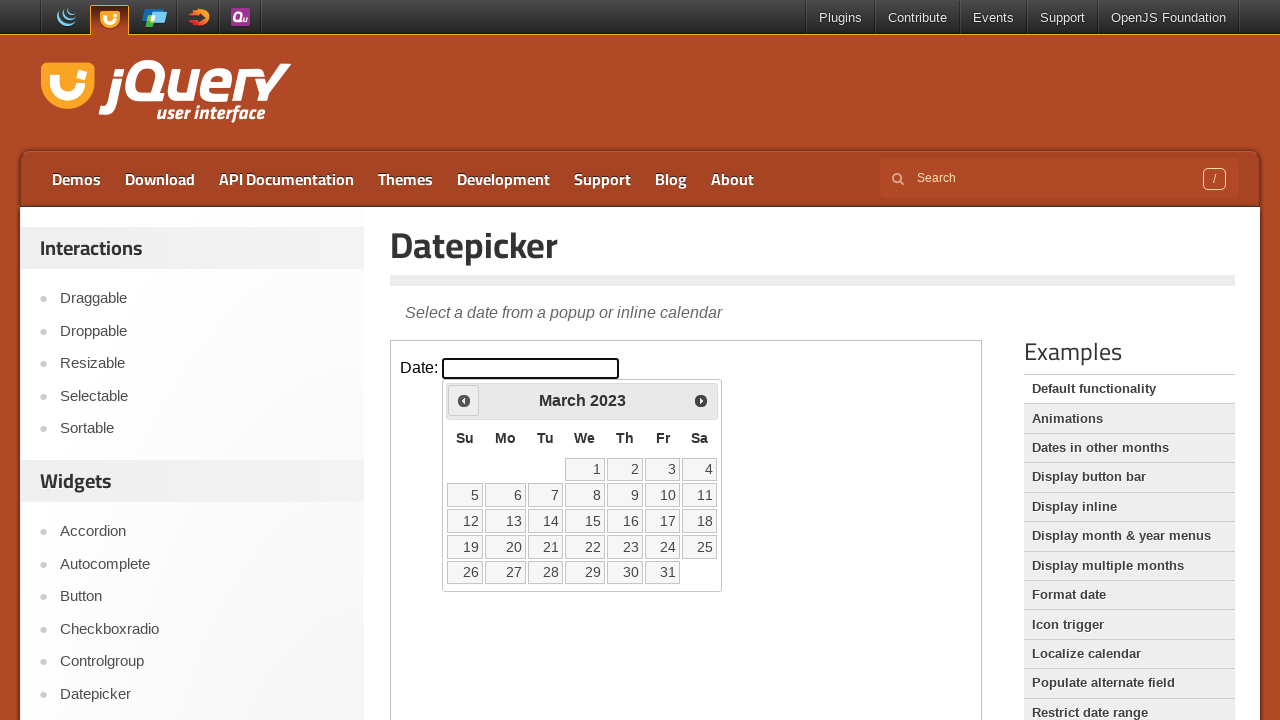

Clicked Previous button to navigate to earlier month at (464, 400) on iframe.demo-frame >> internal:control=enter-frame >> span:has-text('Prev')
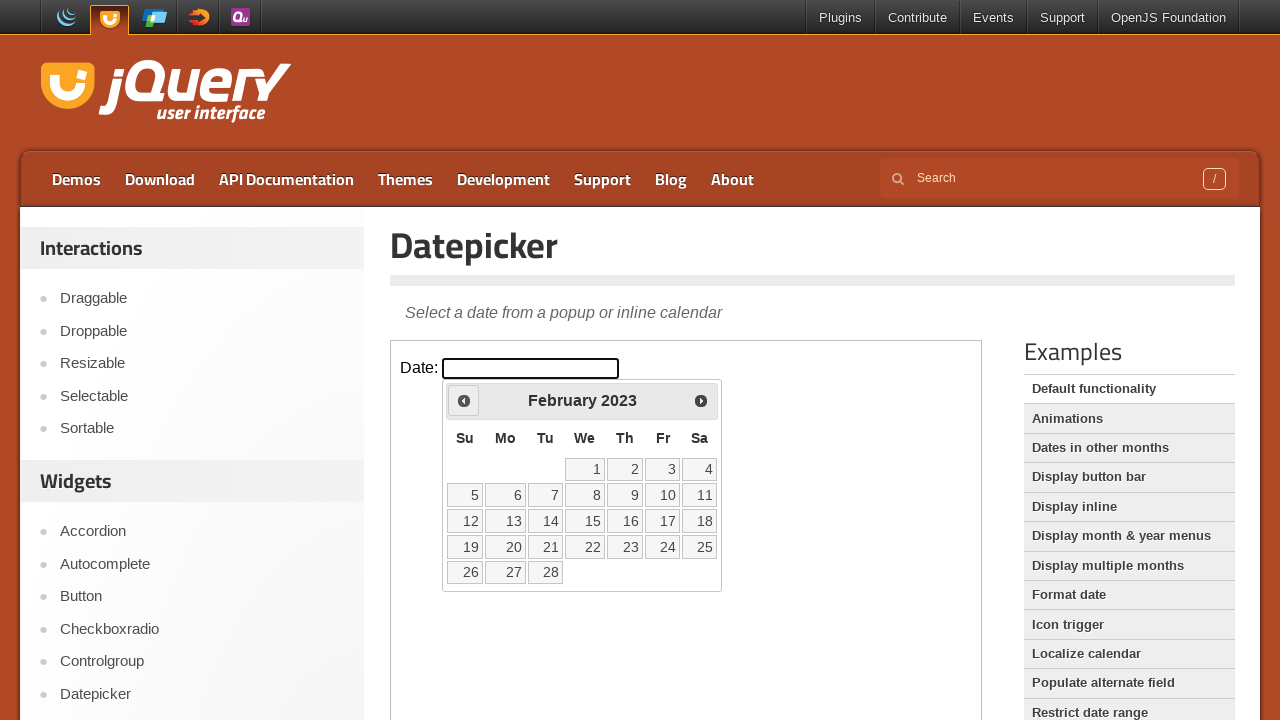

Waited 200ms for calendar to update
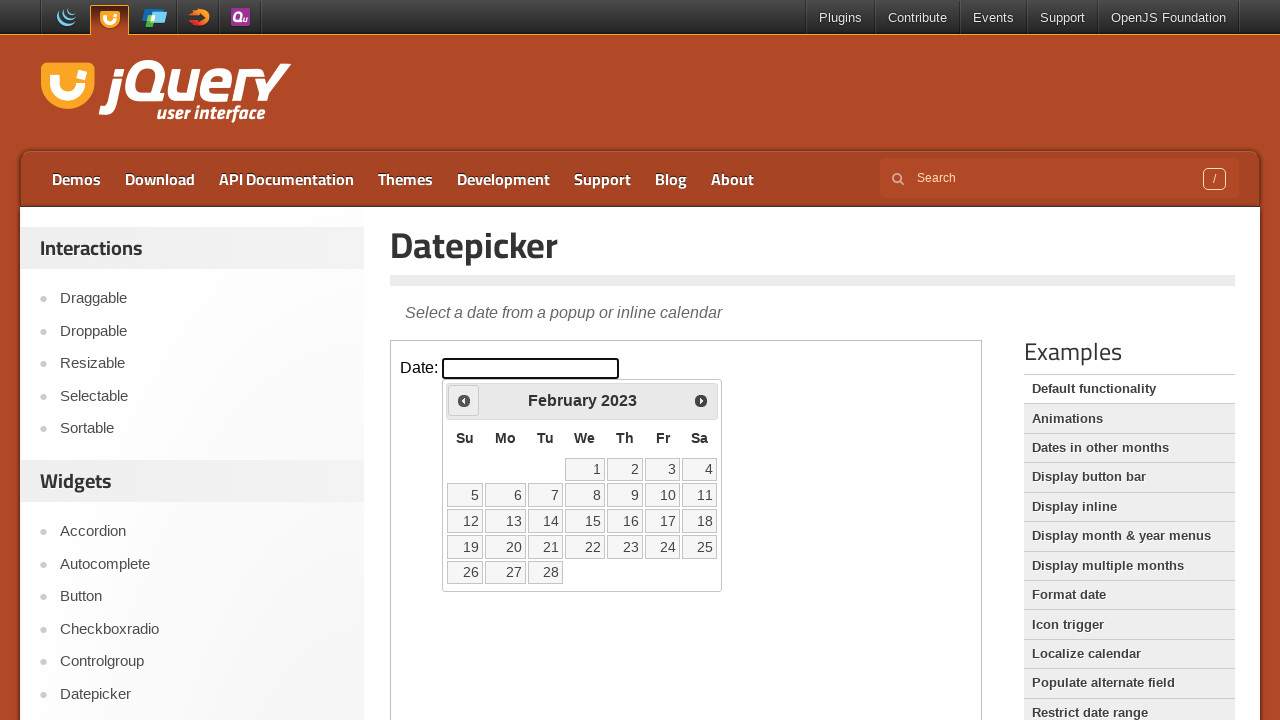

Checked current calendar date: February 2023
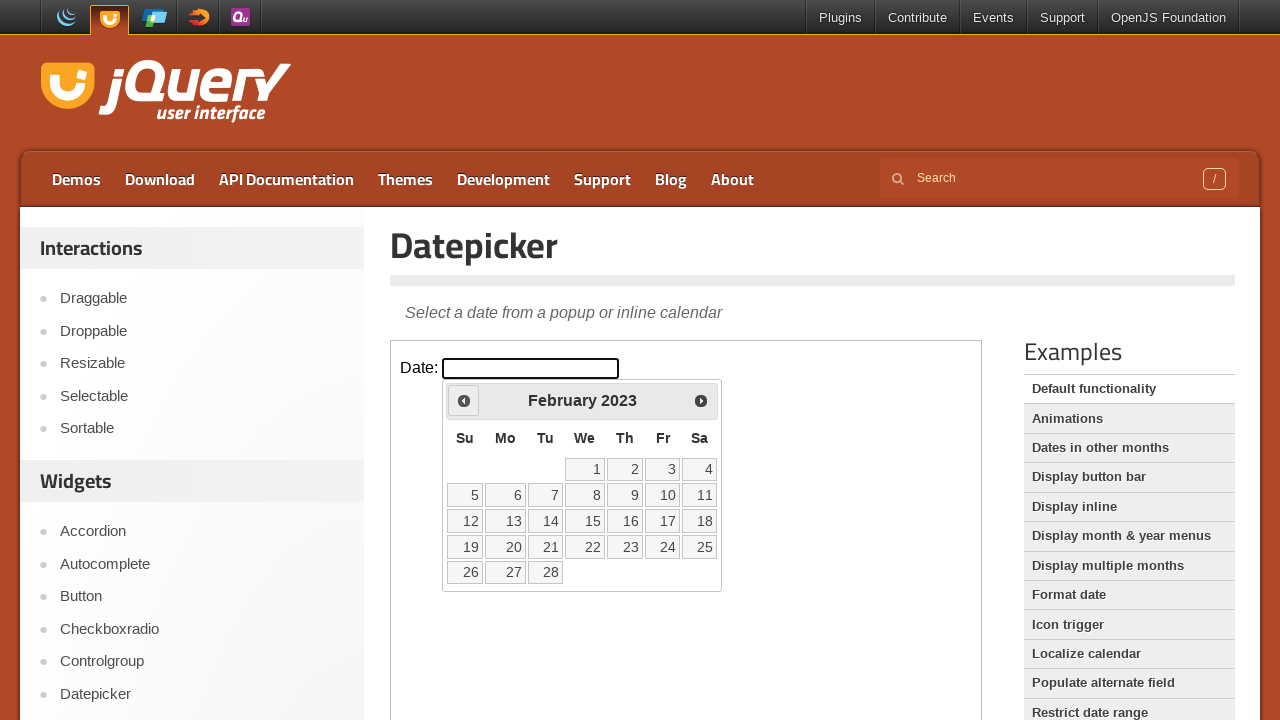

Clicked Previous button to navigate to earlier month at (464, 400) on iframe.demo-frame >> internal:control=enter-frame >> span:has-text('Prev')
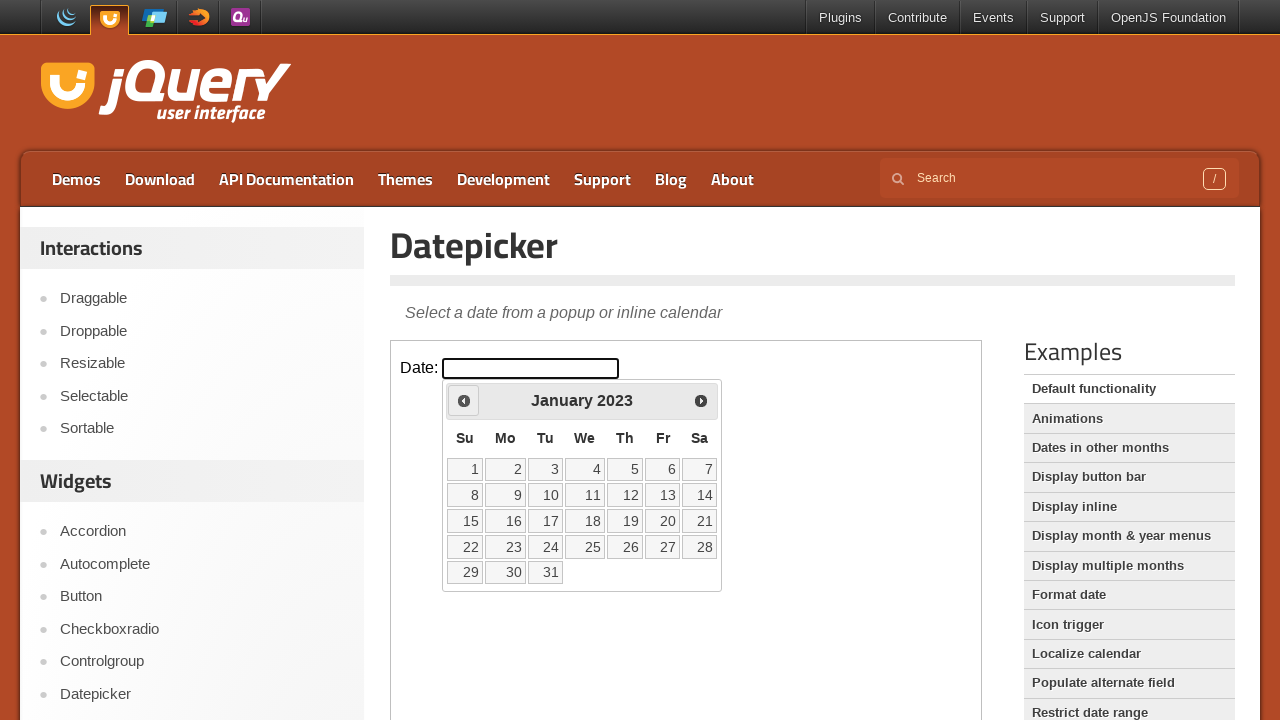

Waited 200ms for calendar to update
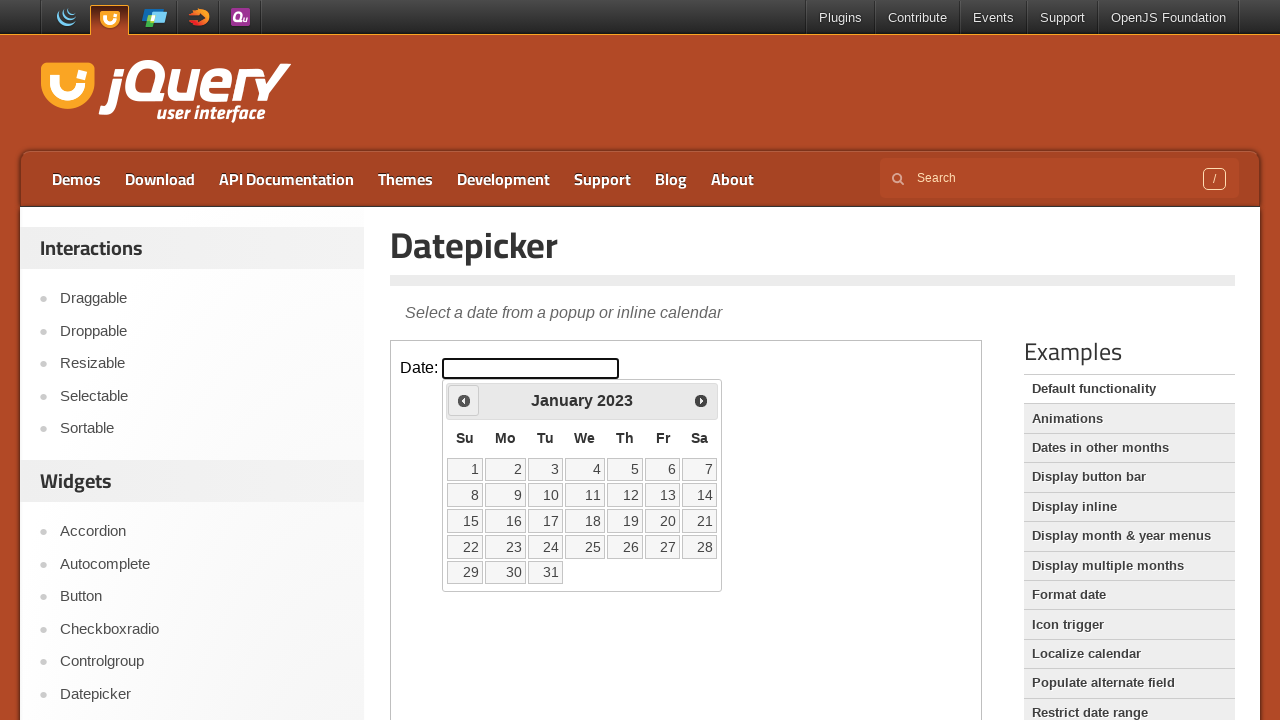

Checked current calendar date: January 2023
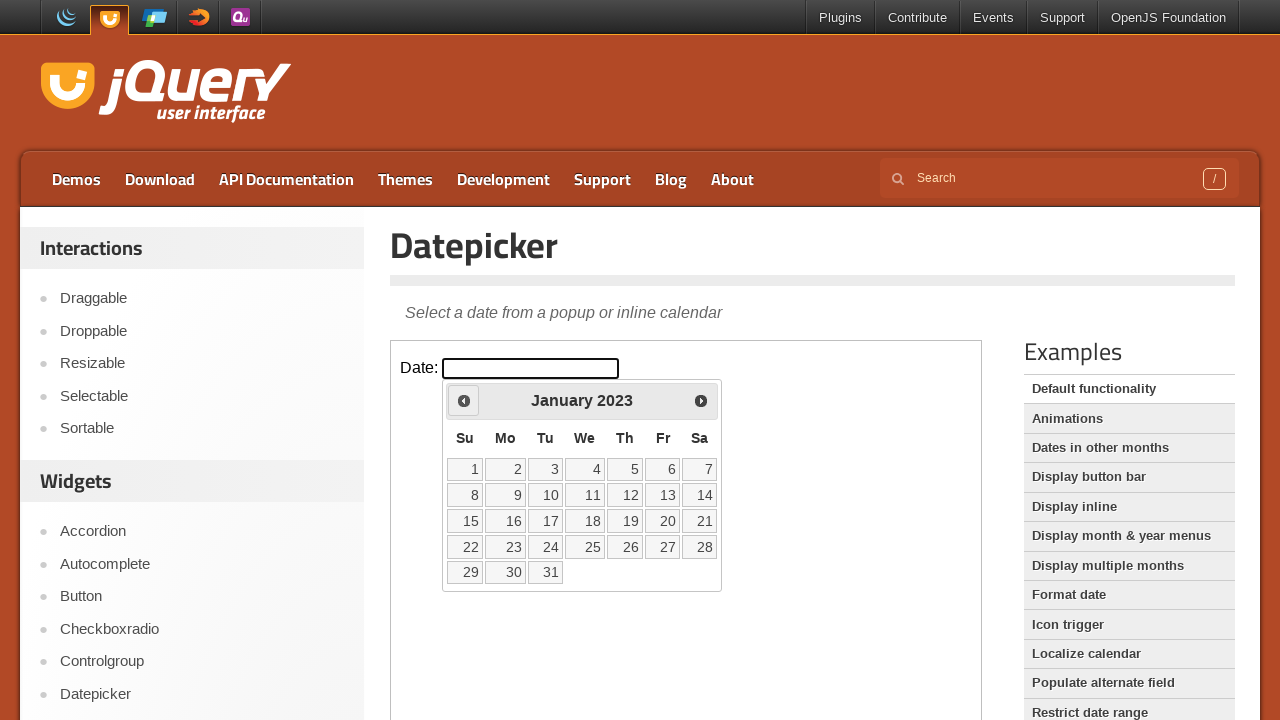

Clicked Previous button to navigate to earlier month at (464, 400) on iframe.demo-frame >> internal:control=enter-frame >> span:has-text('Prev')
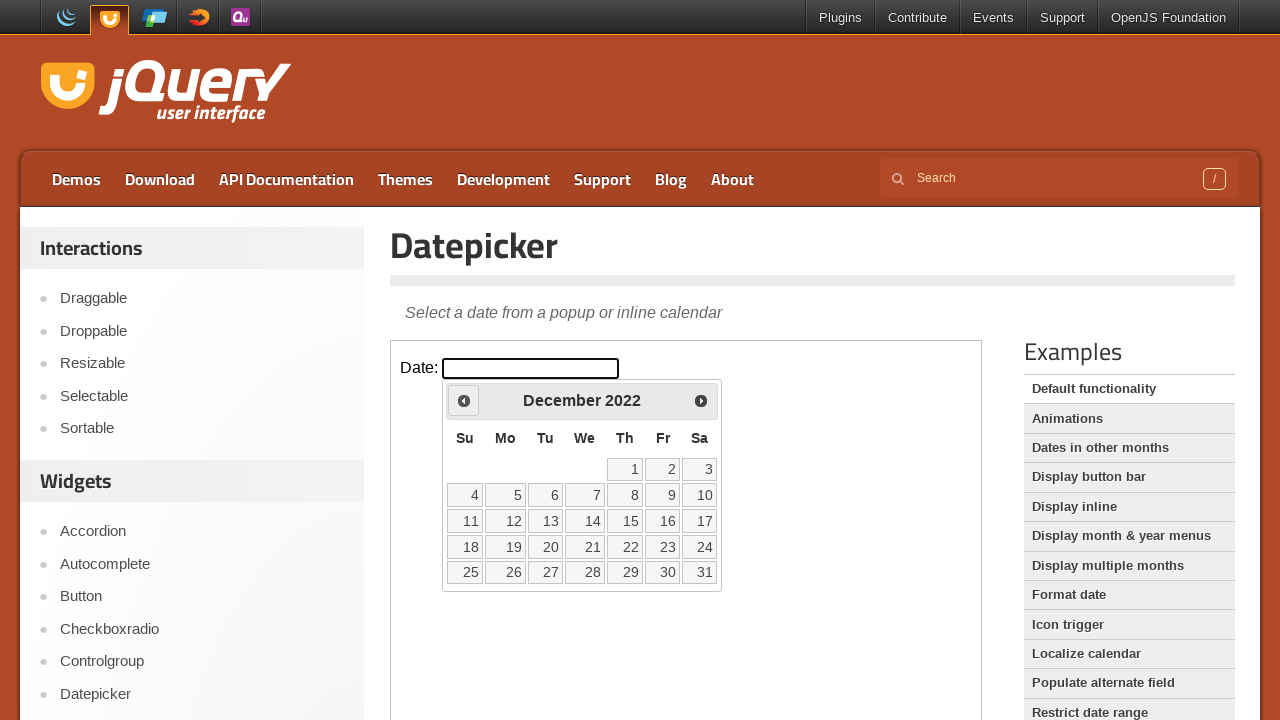

Waited 200ms for calendar to update
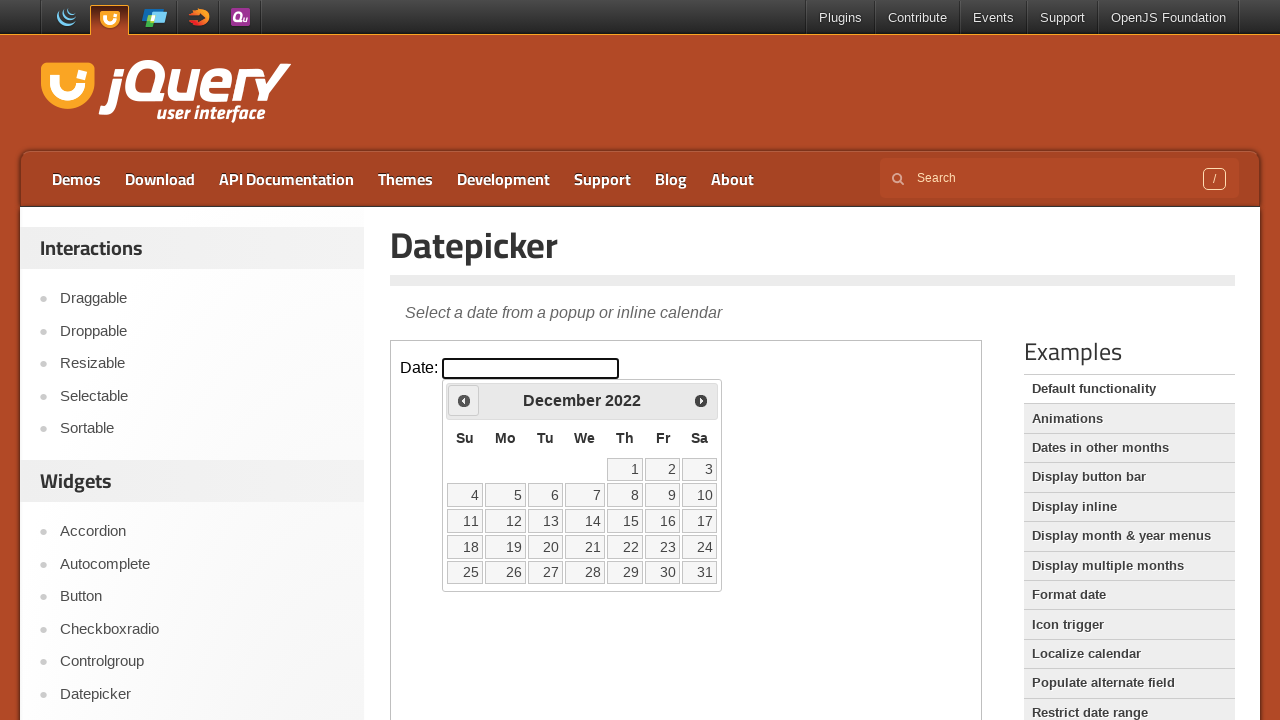

Checked current calendar date: December 2022
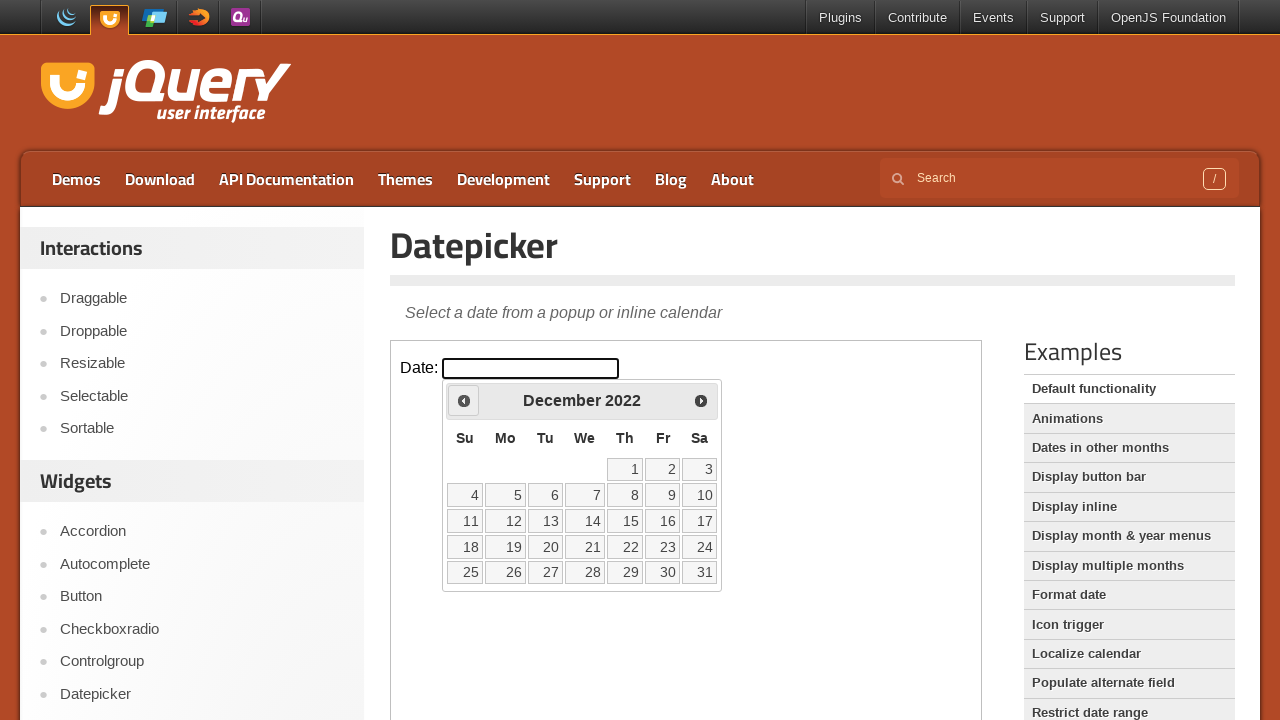

Clicked Previous button to navigate to earlier month at (464, 400) on iframe.demo-frame >> internal:control=enter-frame >> span:has-text('Prev')
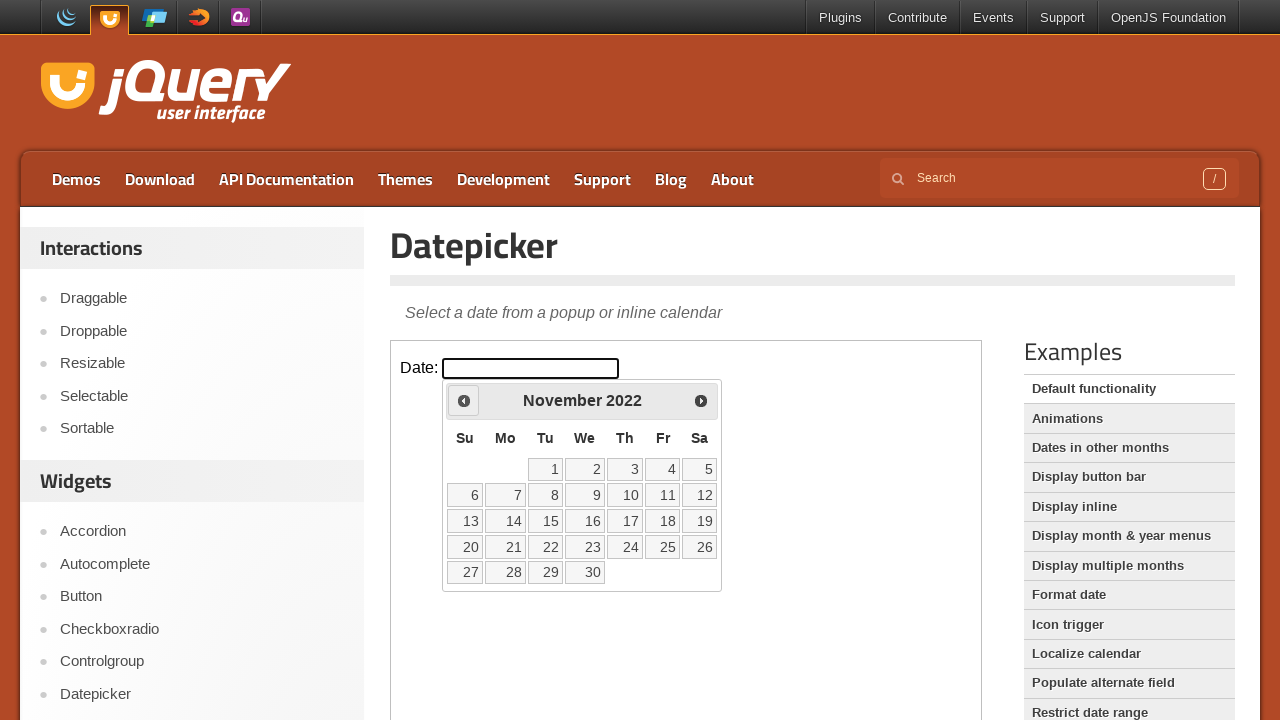

Waited 200ms for calendar to update
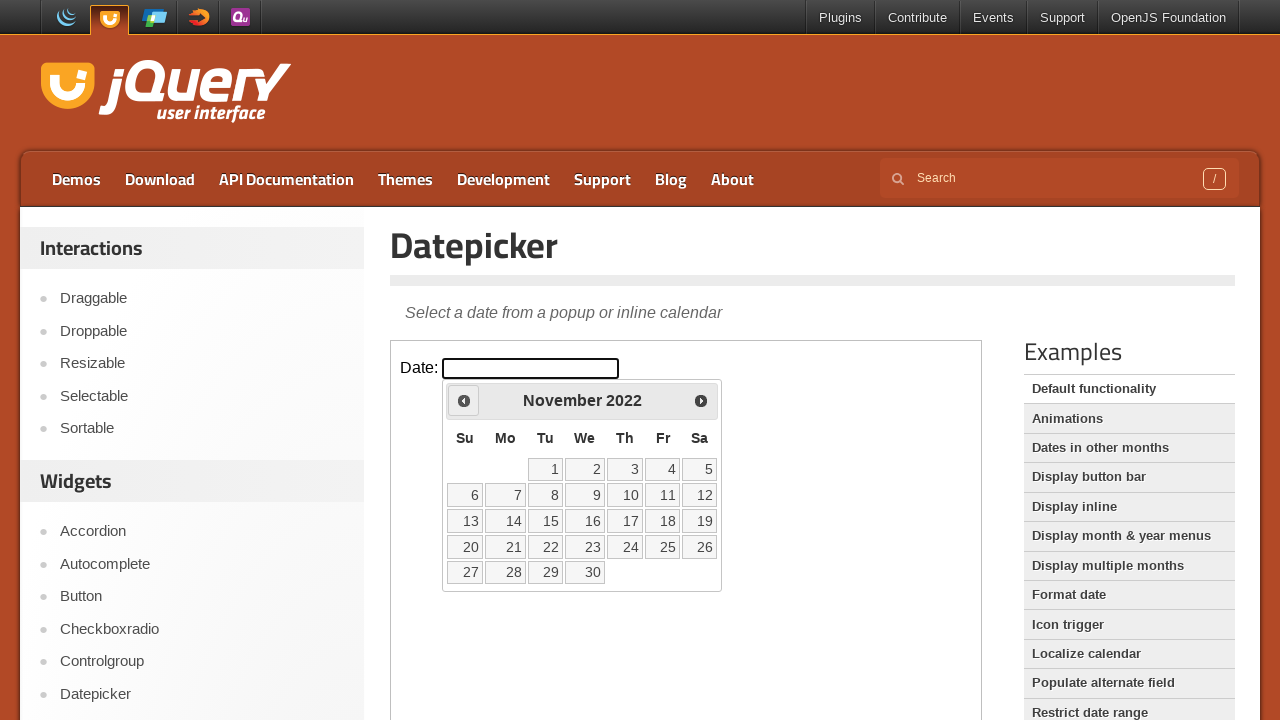

Checked current calendar date: November 2022
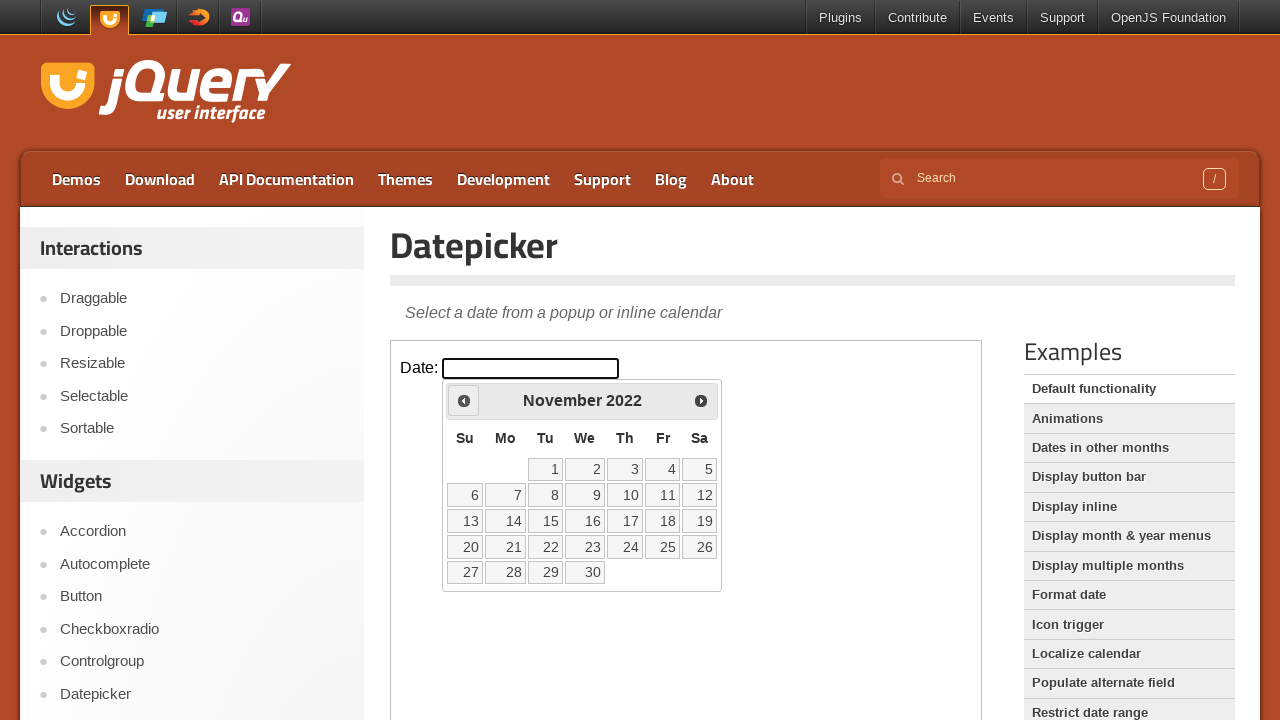

Clicked Previous button to navigate to earlier month at (464, 400) on iframe.demo-frame >> internal:control=enter-frame >> span:has-text('Prev')
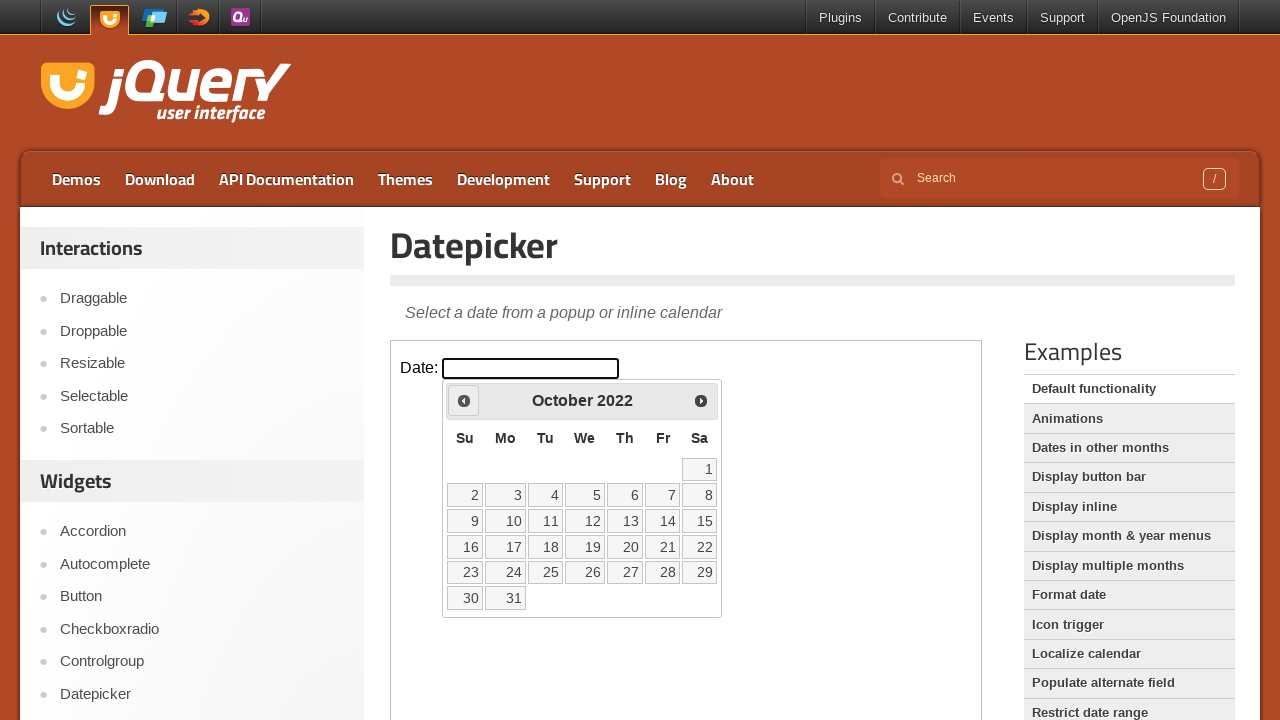

Waited 200ms for calendar to update
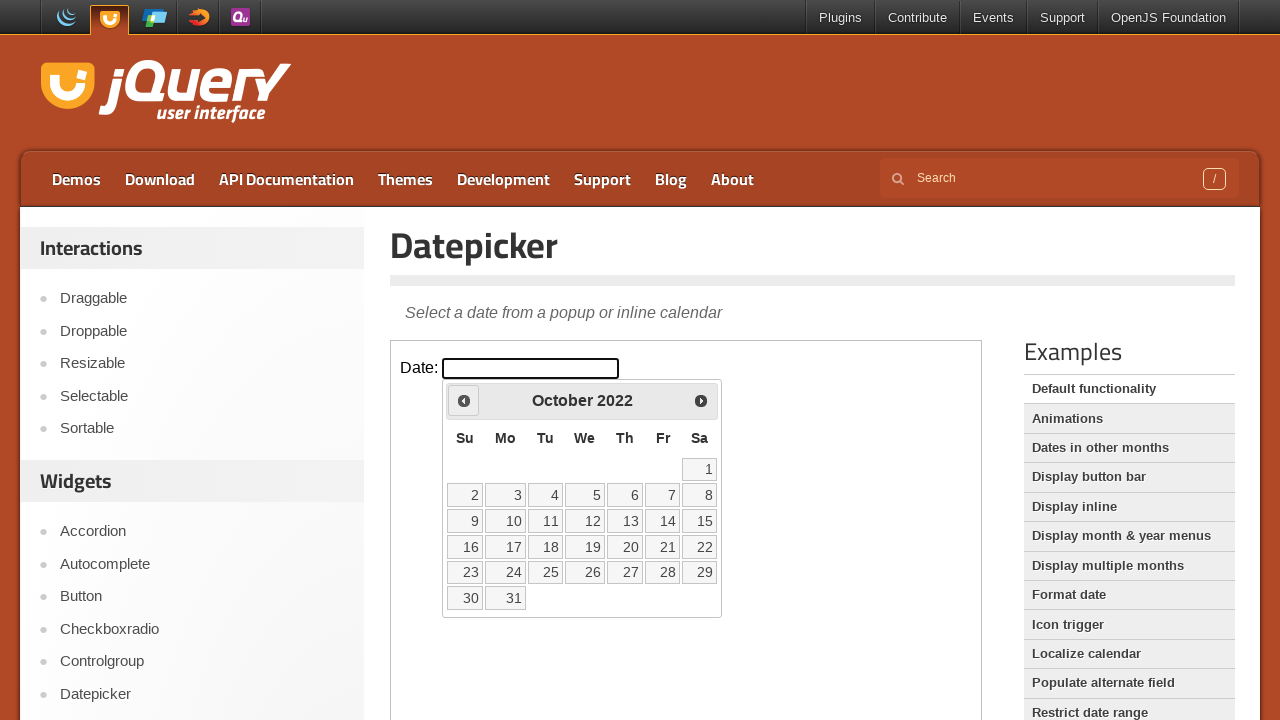

Checked current calendar date: October 2022
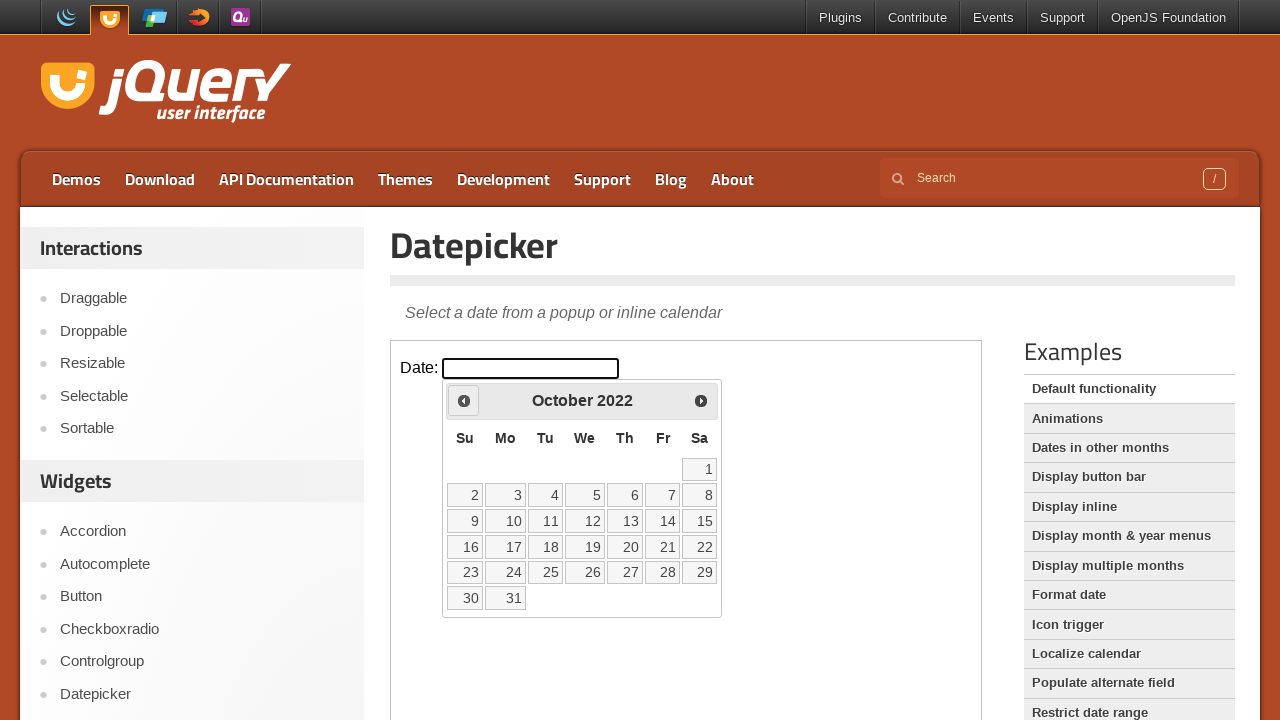

Clicked Previous button to navigate to earlier month at (464, 400) on iframe.demo-frame >> internal:control=enter-frame >> span:has-text('Prev')
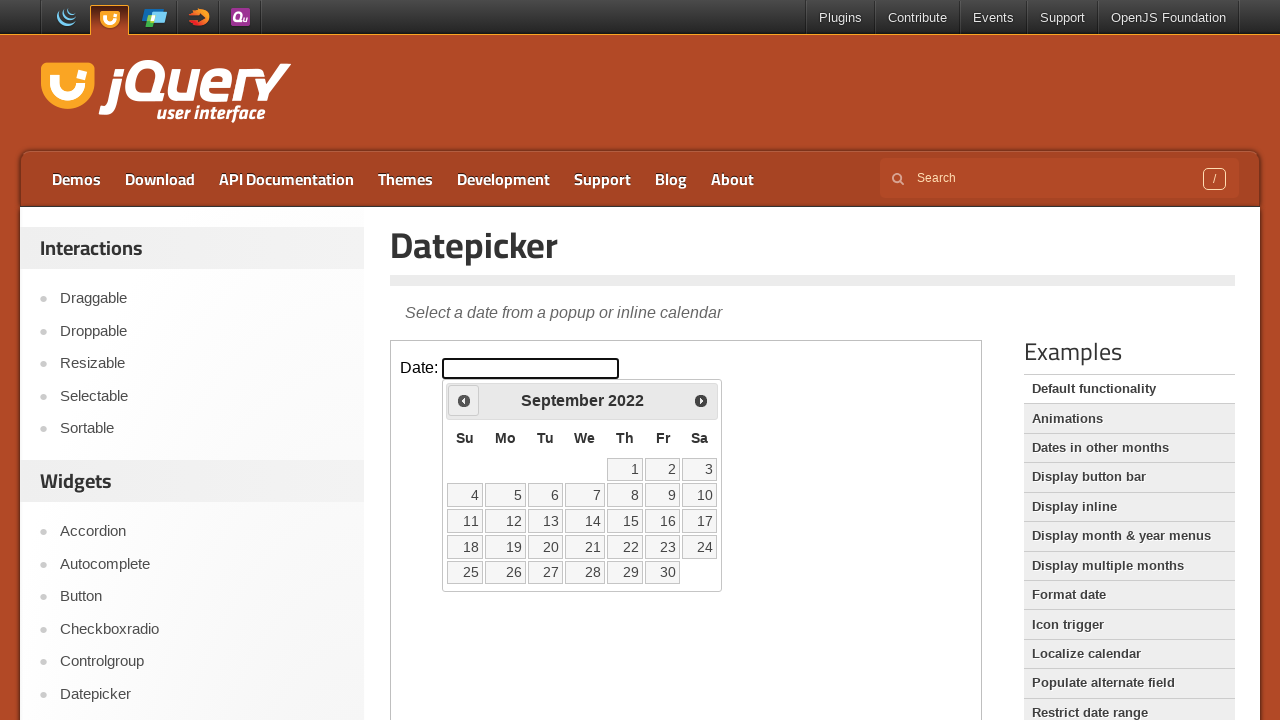

Waited 200ms for calendar to update
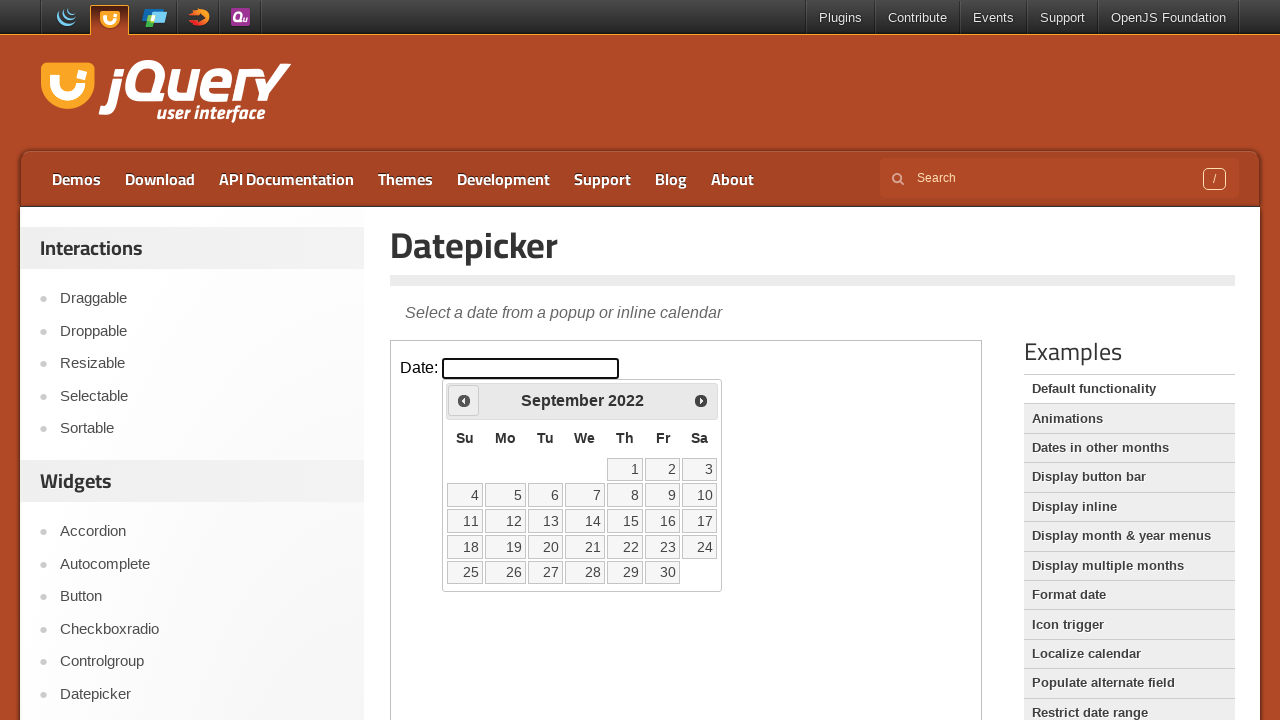

Checked current calendar date: September 2022
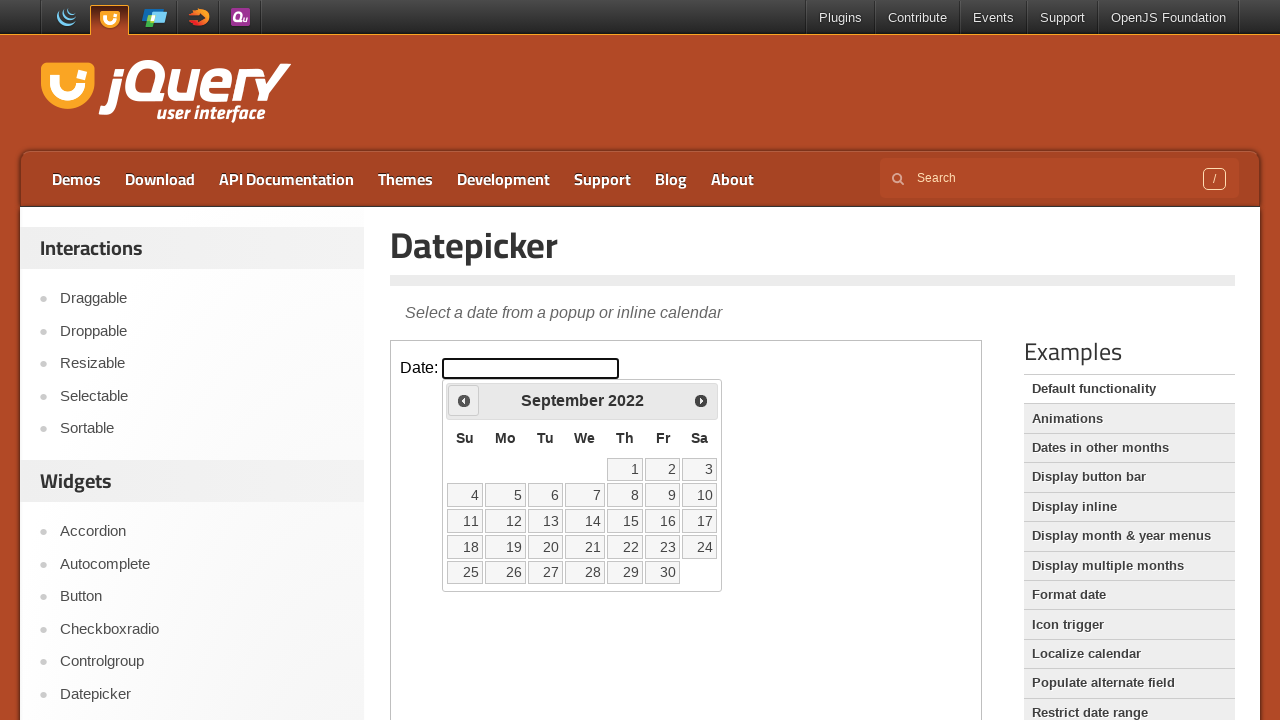

Clicked Previous button to navigate to earlier month at (464, 400) on iframe.demo-frame >> internal:control=enter-frame >> span:has-text('Prev')
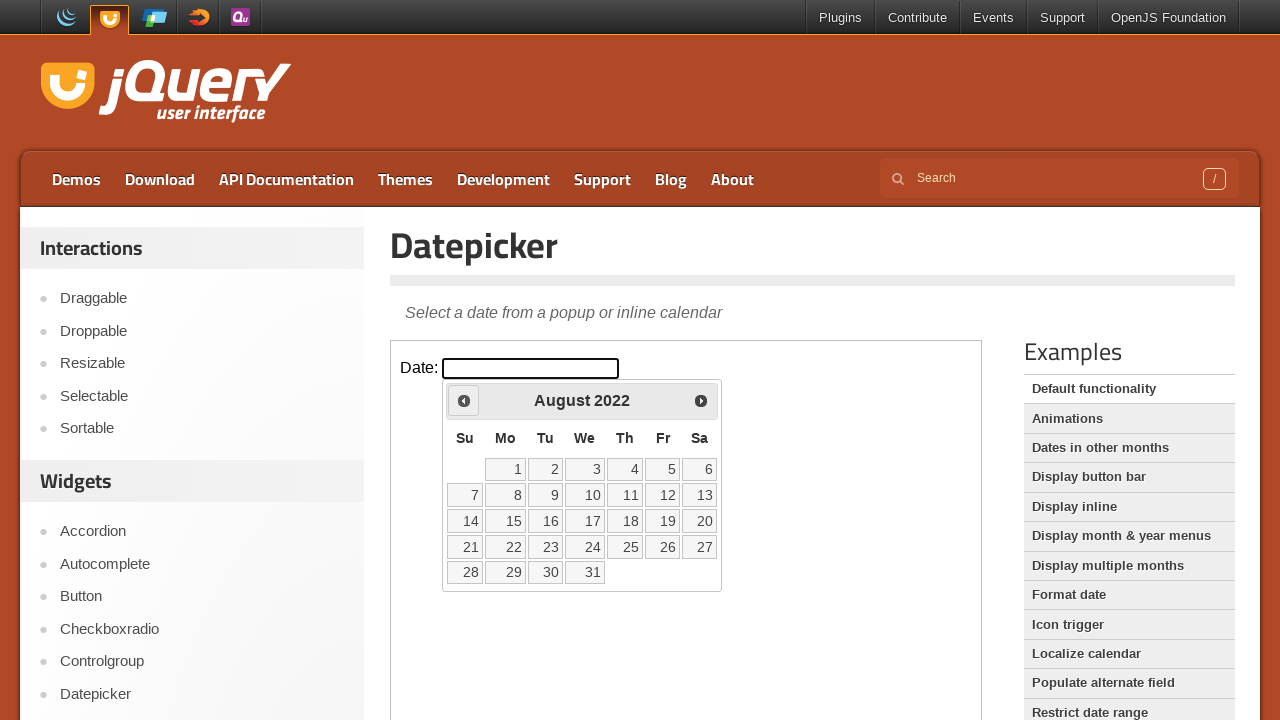

Waited 200ms for calendar to update
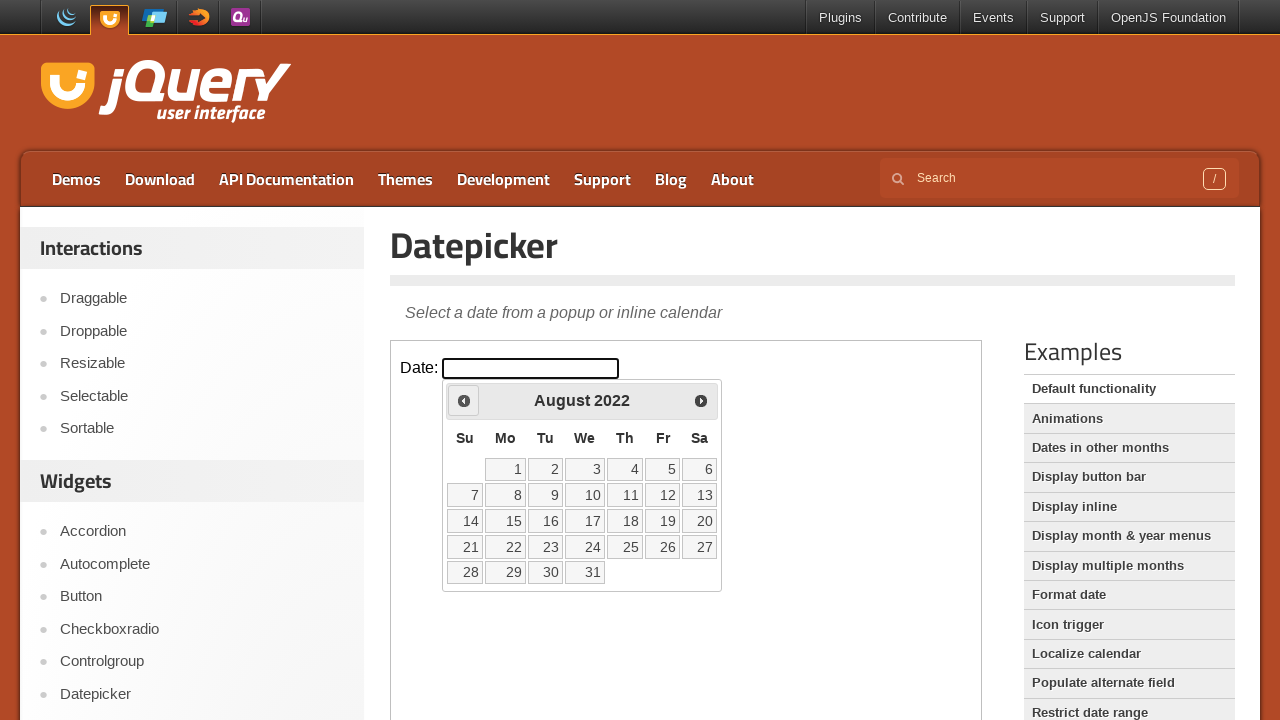

Checked current calendar date: August 2022
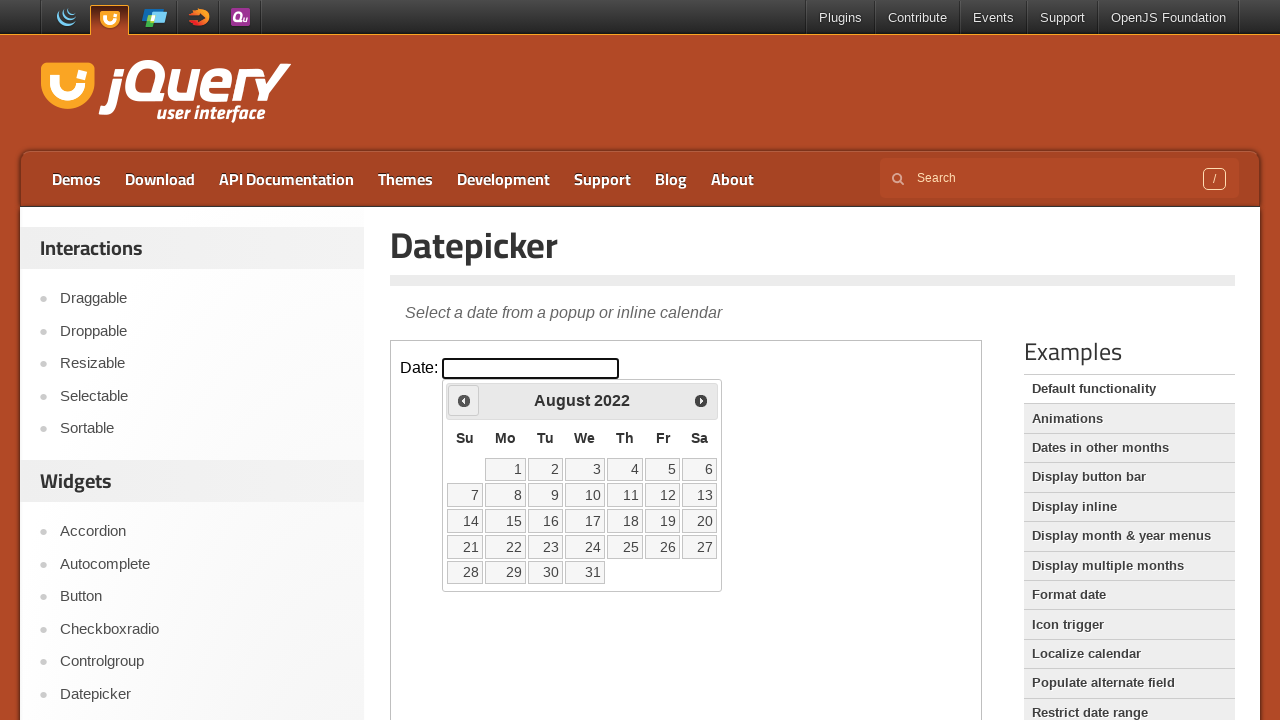

Clicked Previous button to navigate to earlier month at (464, 400) on iframe.demo-frame >> internal:control=enter-frame >> span:has-text('Prev')
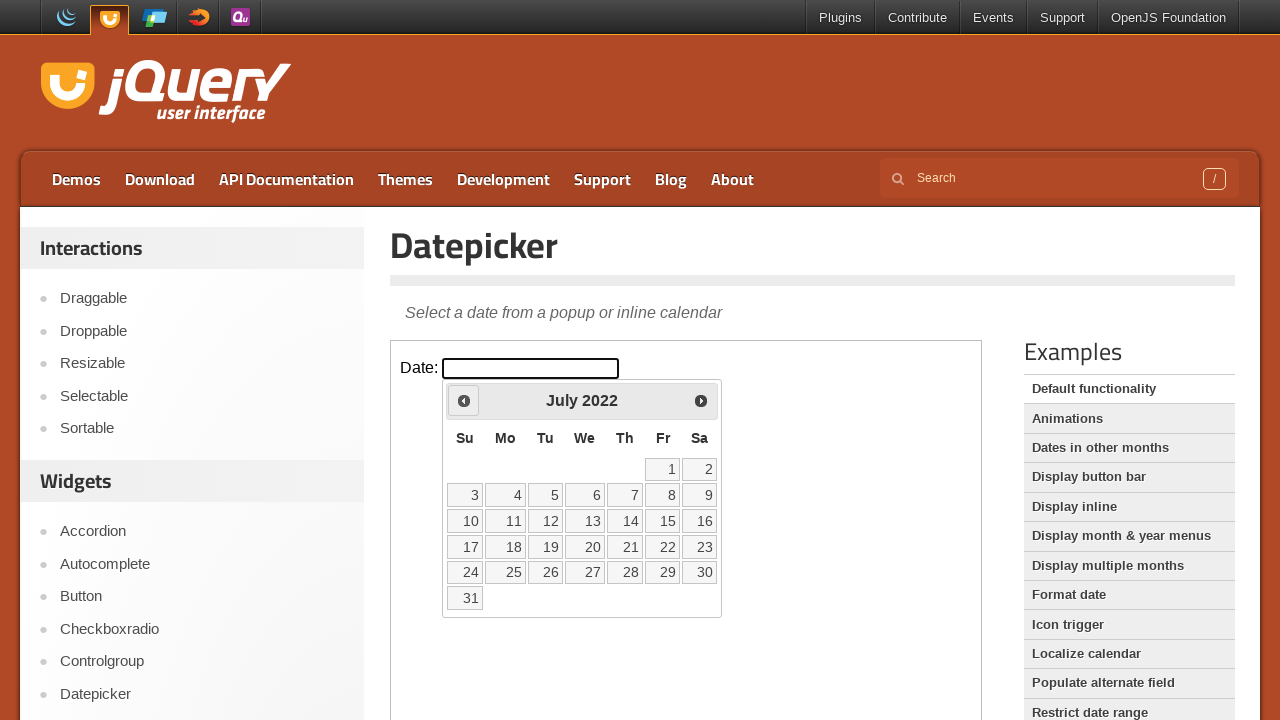

Waited 200ms for calendar to update
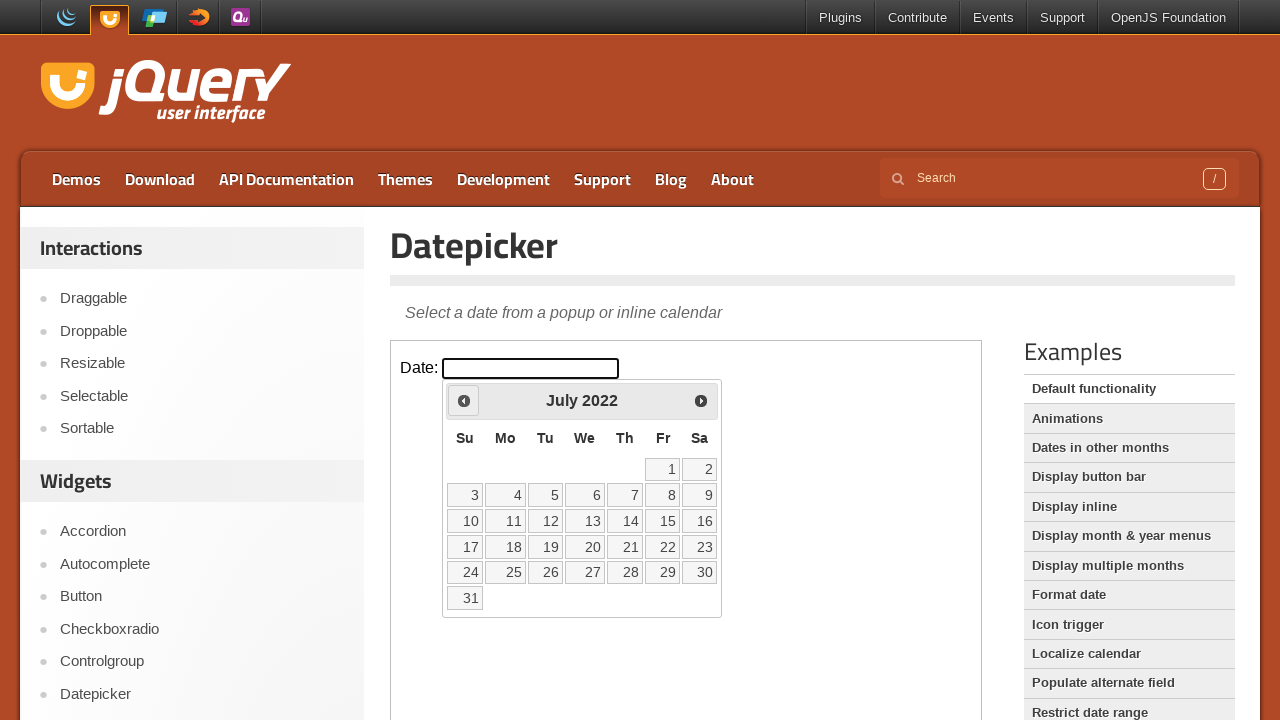

Checked current calendar date: July 2022
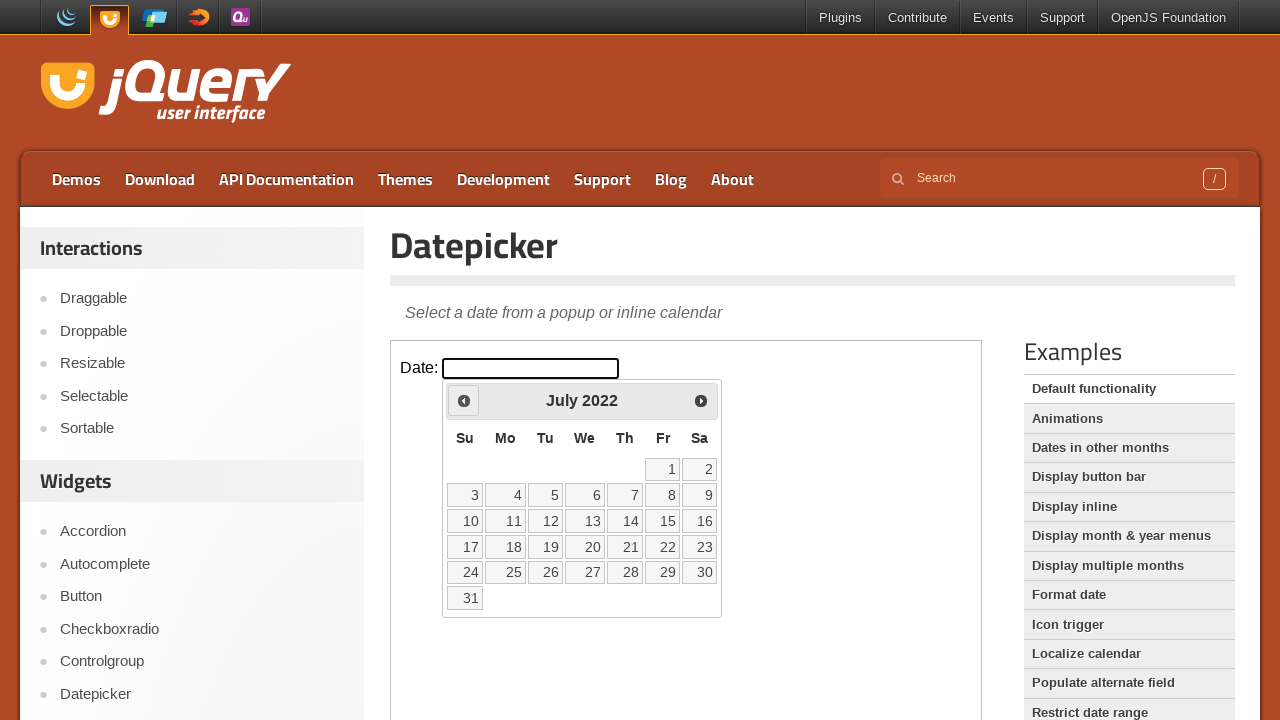

Clicked Previous button to navigate to earlier month at (464, 400) on iframe.demo-frame >> internal:control=enter-frame >> span:has-text('Prev')
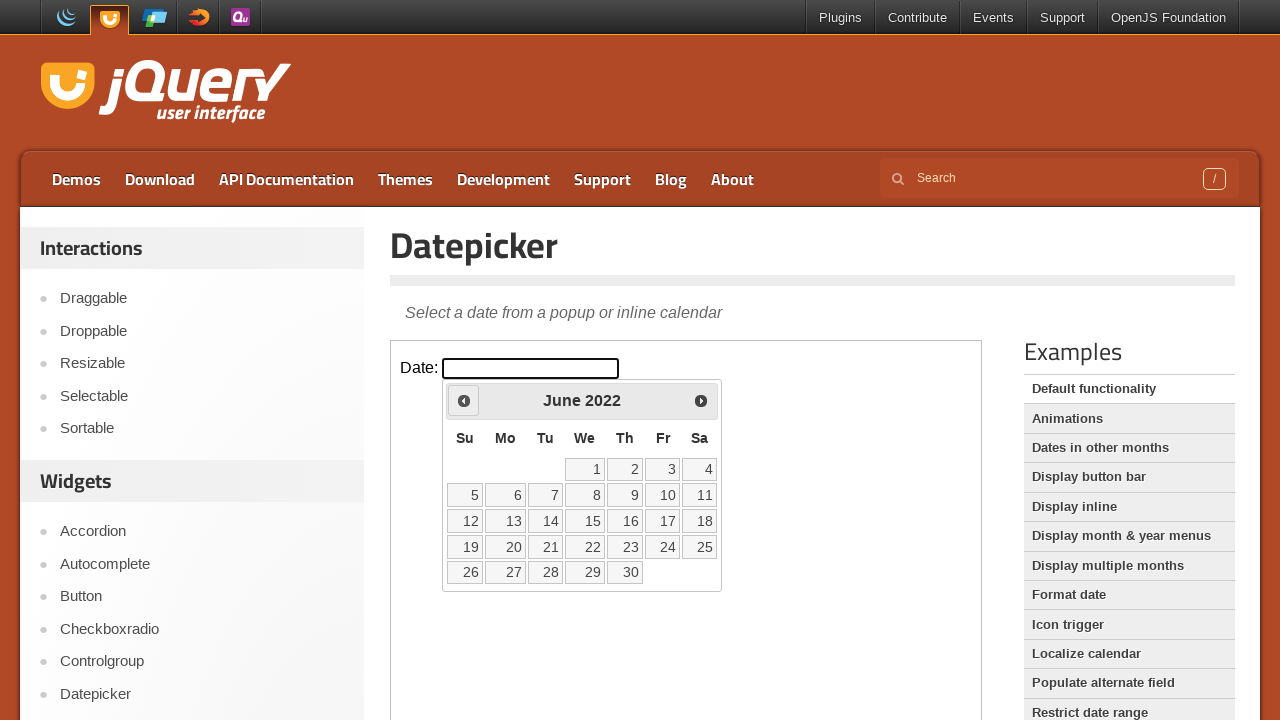

Waited 200ms for calendar to update
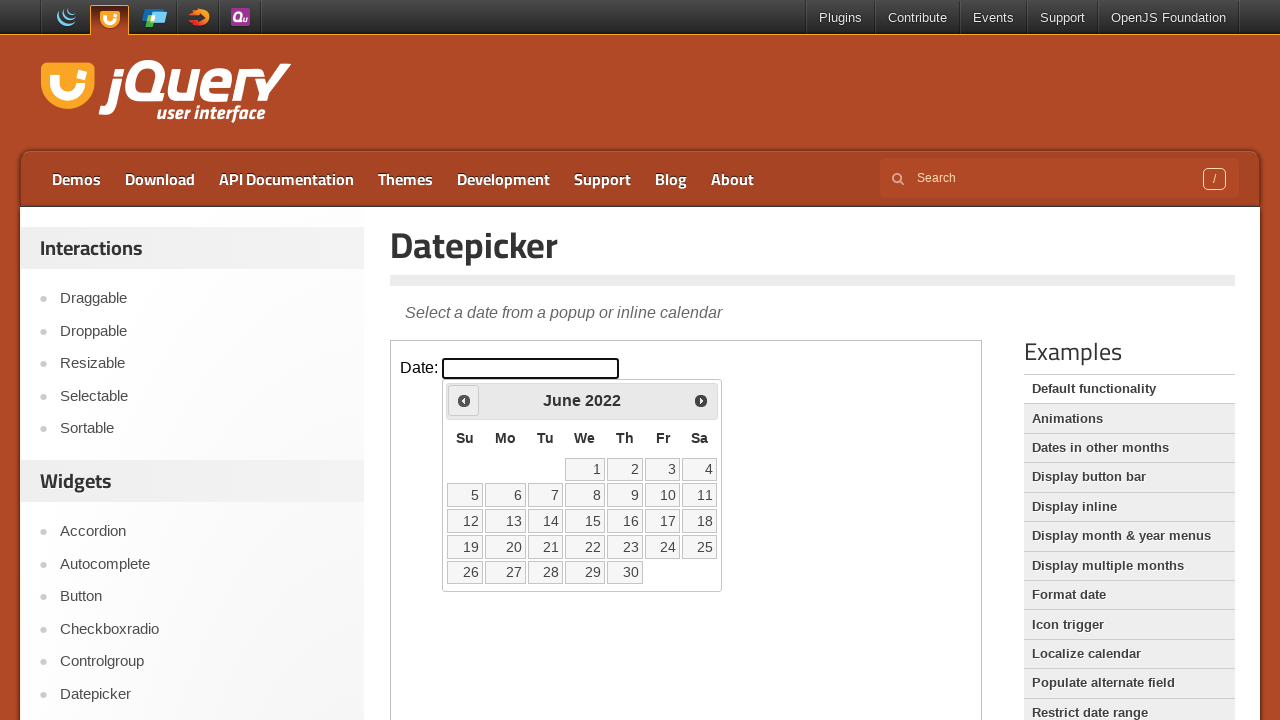

Checked current calendar date: June 2022
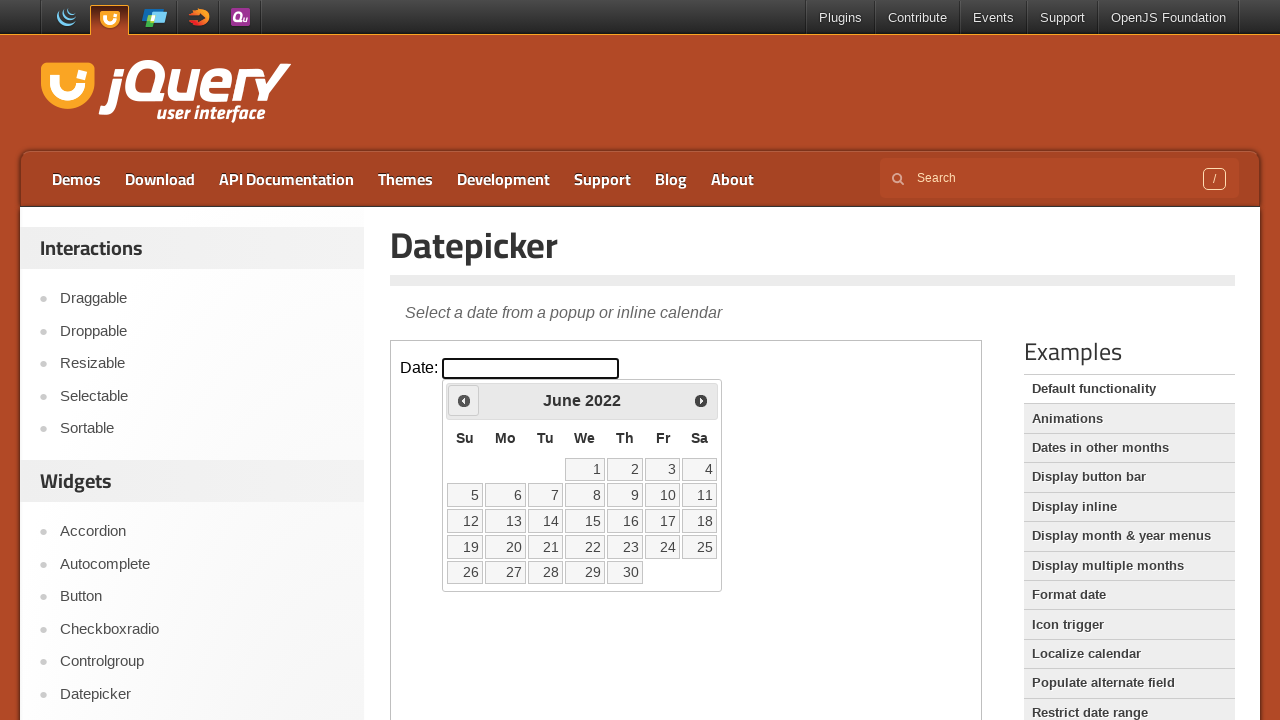

Clicked Previous button to navigate to earlier month at (464, 400) on iframe.demo-frame >> internal:control=enter-frame >> span:has-text('Prev')
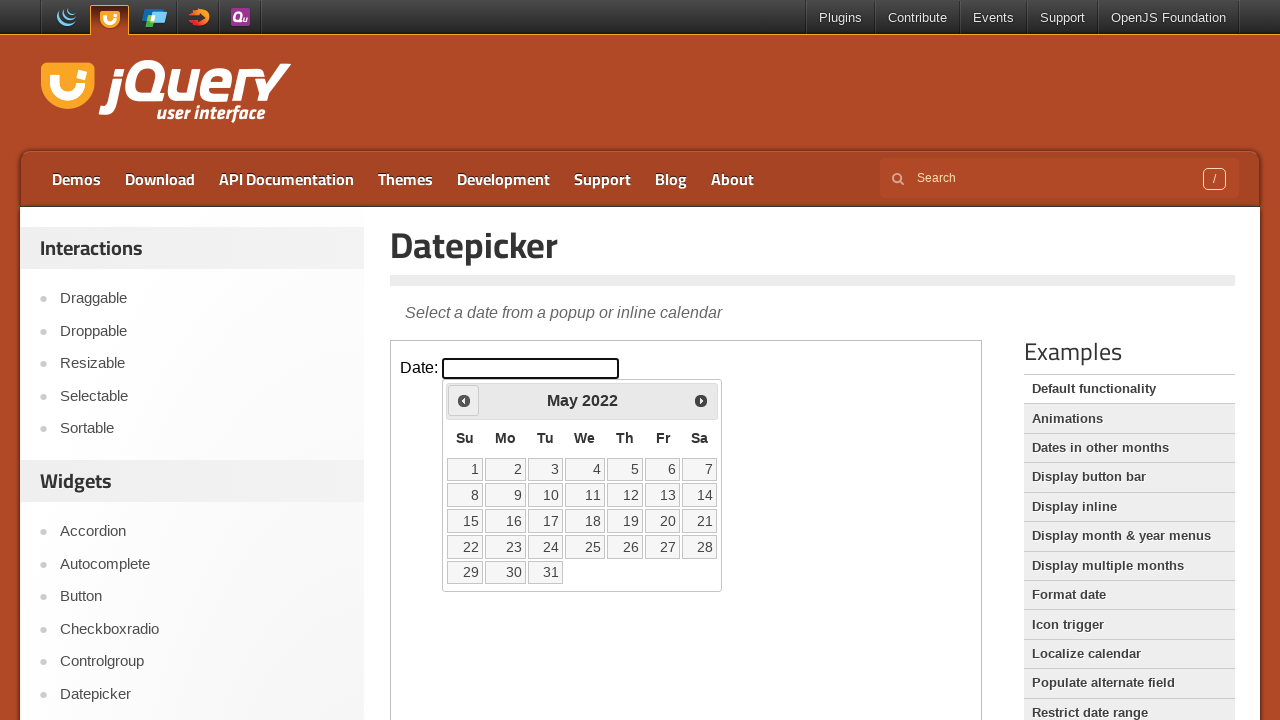

Waited 200ms for calendar to update
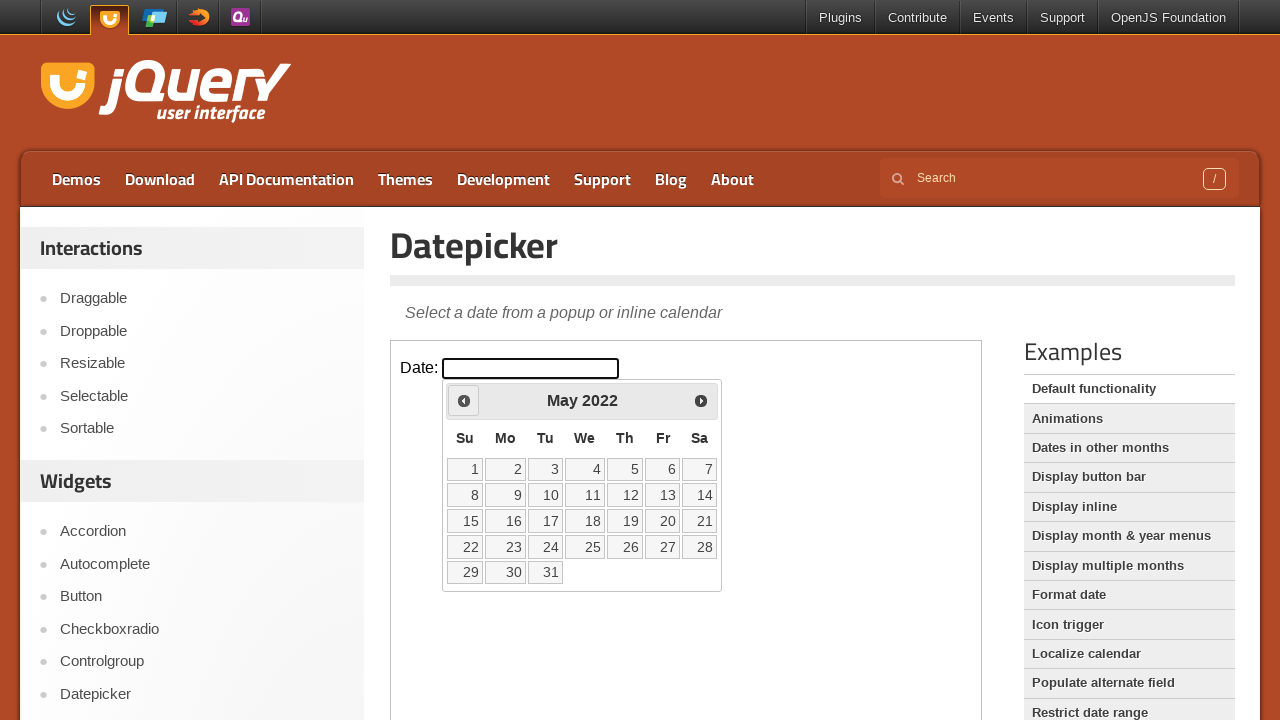

Checked current calendar date: May 2022
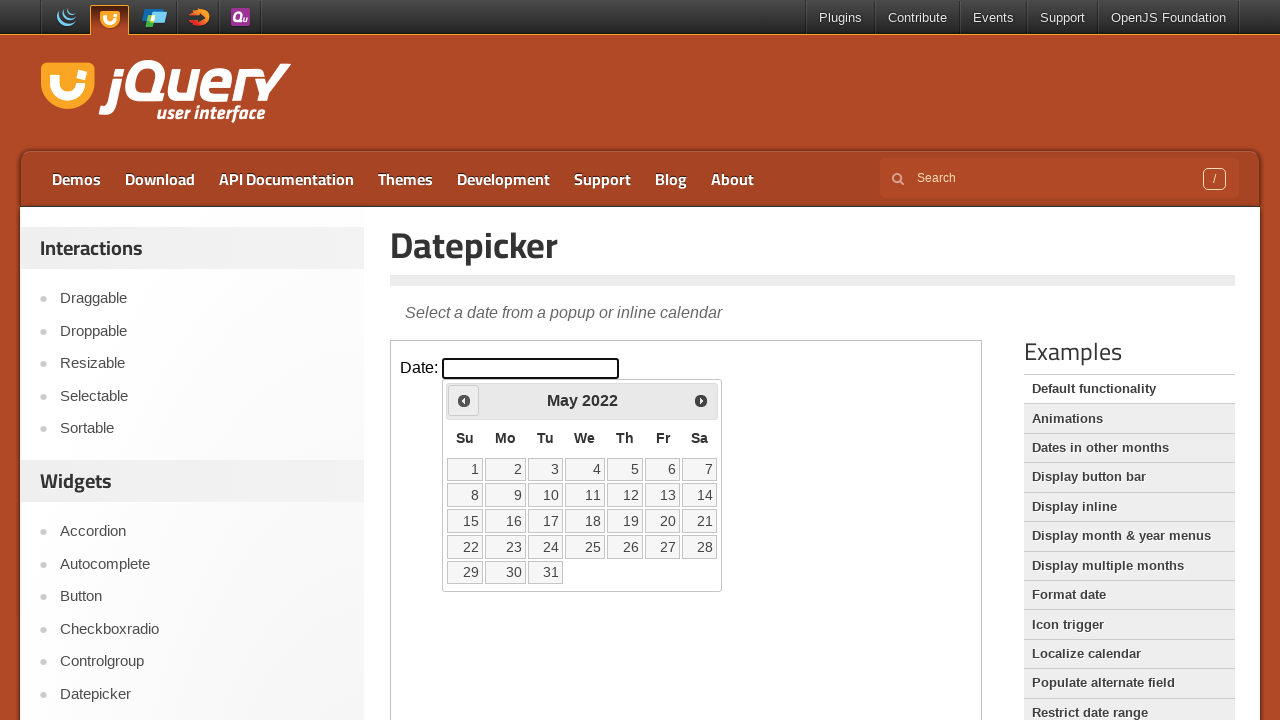

Clicked Previous button to navigate to earlier month at (464, 400) on iframe.demo-frame >> internal:control=enter-frame >> span:has-text('Prev')
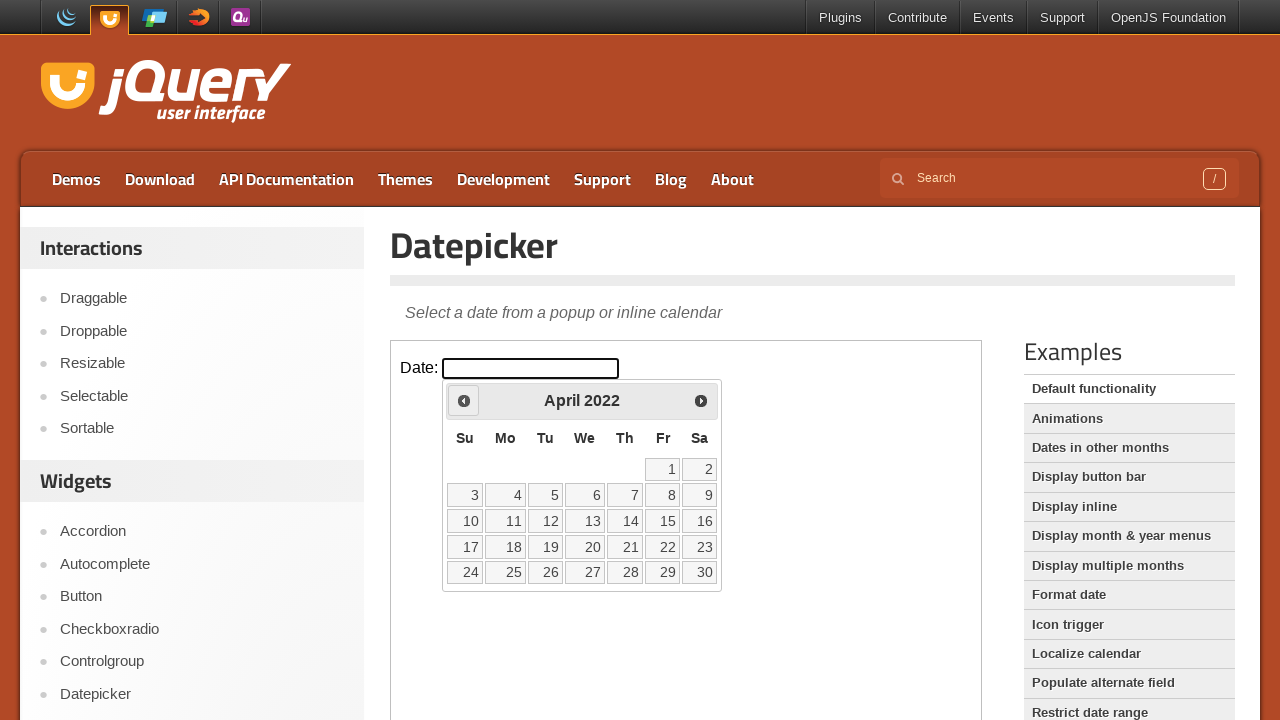

Waited 200ms for calendar to update
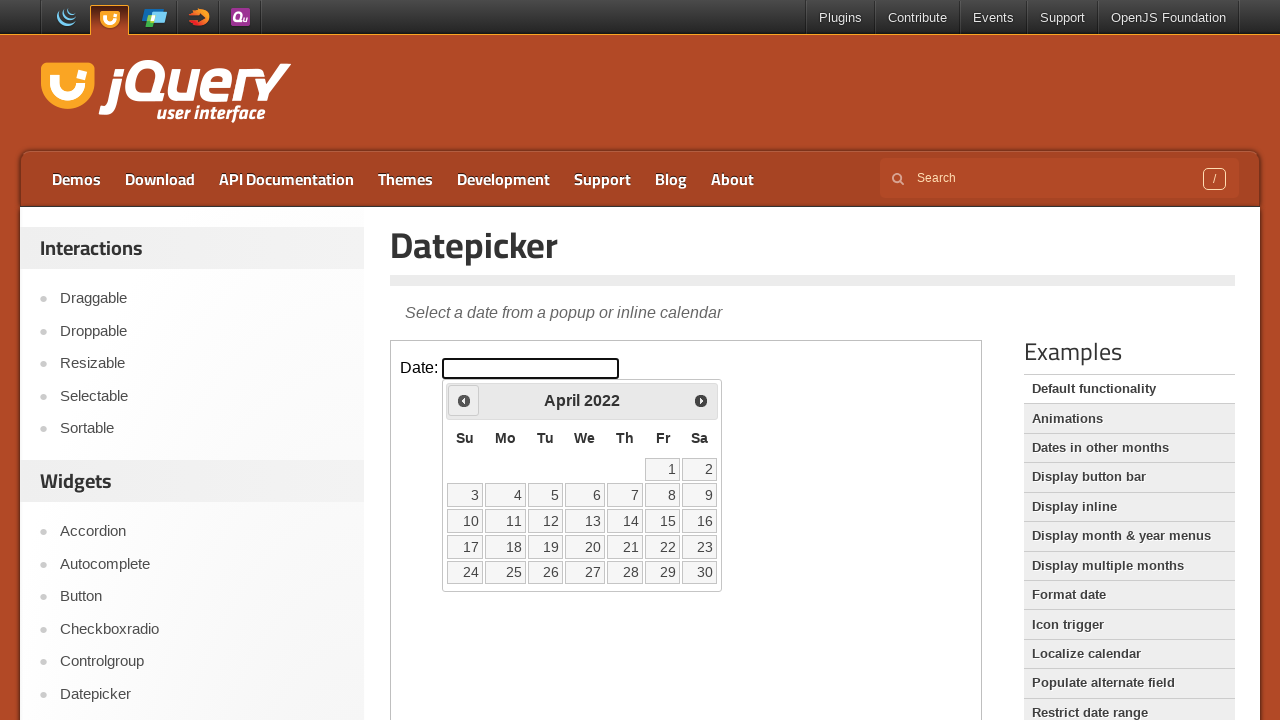

Checked current calendar date: April 2022
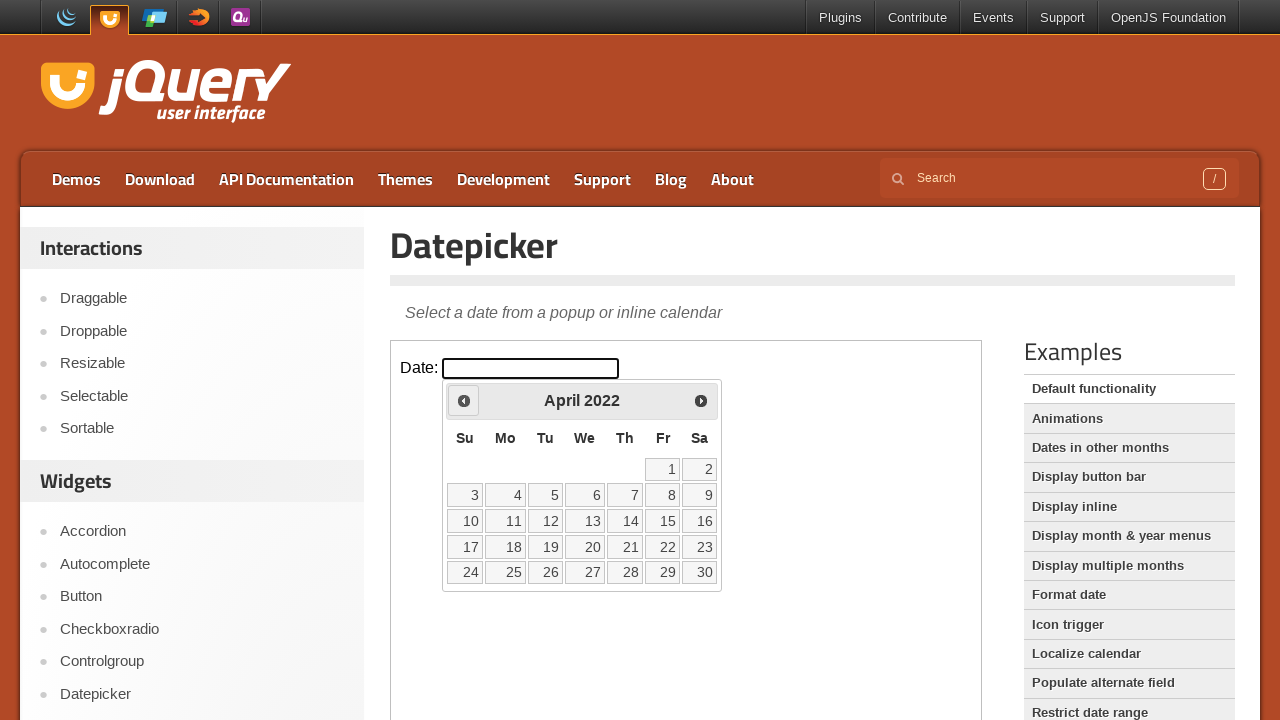

Clicked Previous button to navigate to earlier month at (464, 400) on iframe.demo-frame >> internal:control=enter-frame >> span:has-text('Prev')
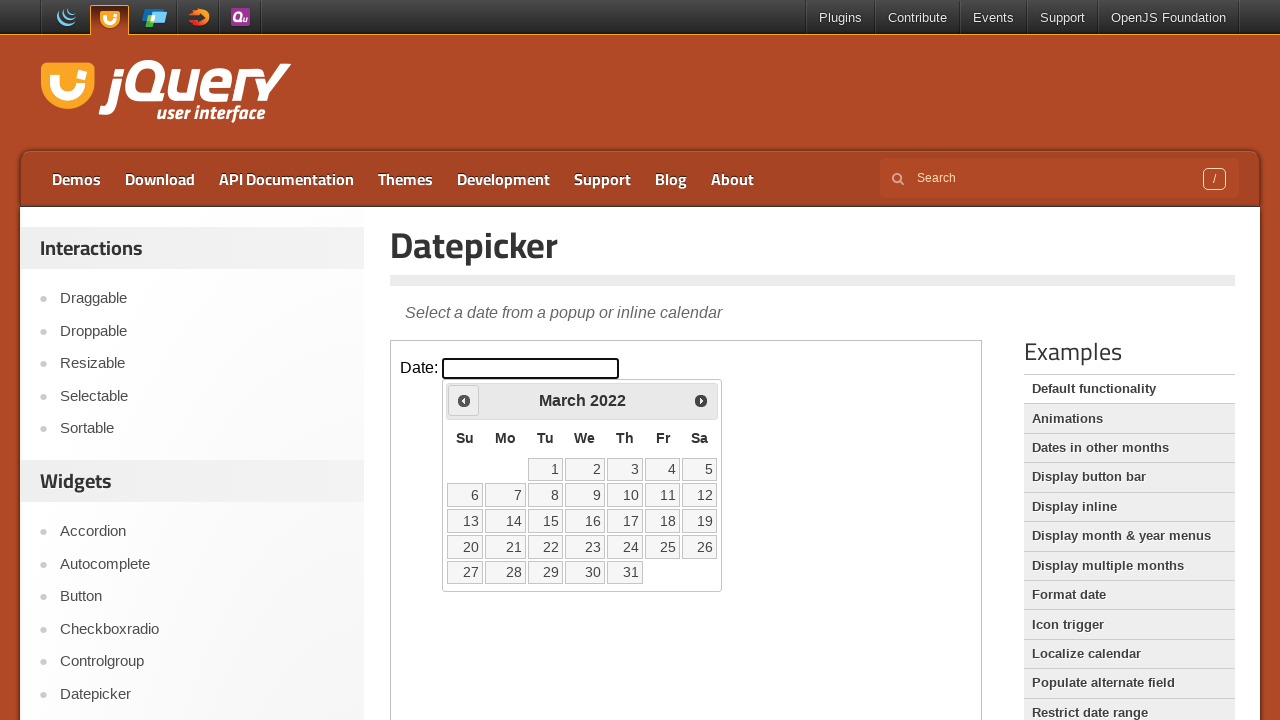

Waited 200ms for calendar to update
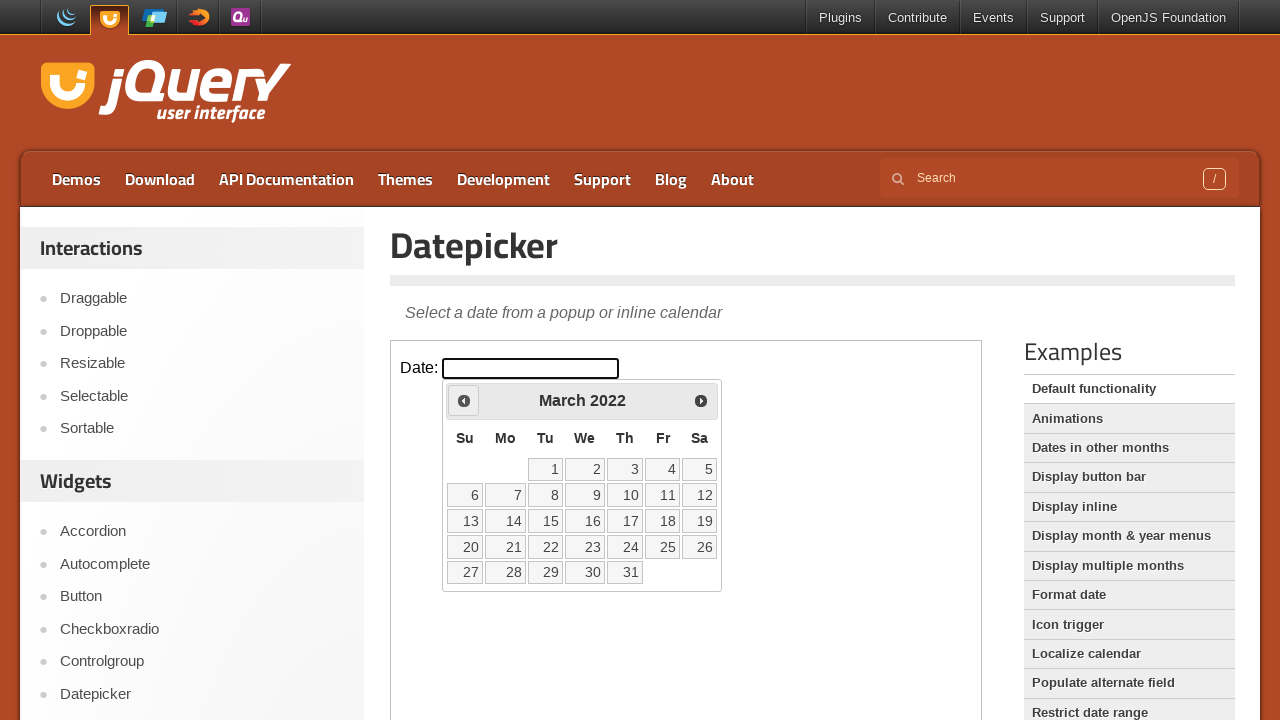

Checked current calendar date: March 2022
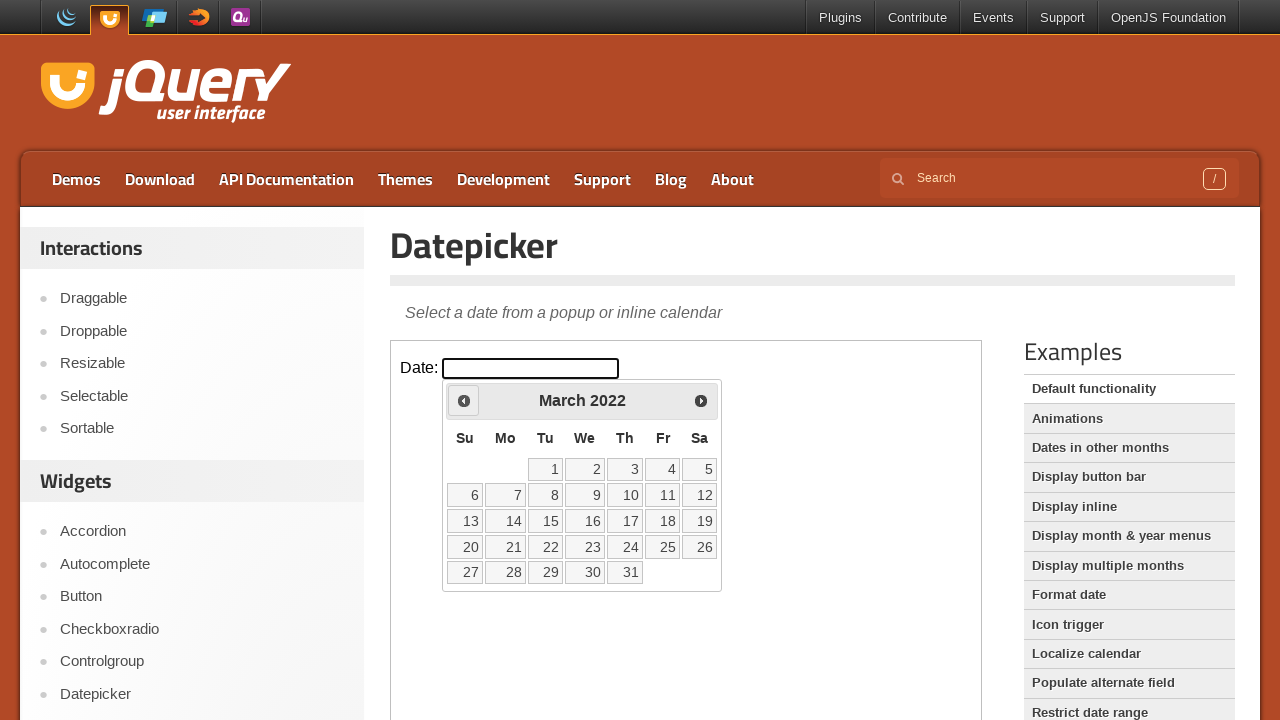

Clicked Previous button to navigate to earlier month at (464, 400) on iframe.demo-frame >> internal:control=enter-frame >> span:has-text('Prev')
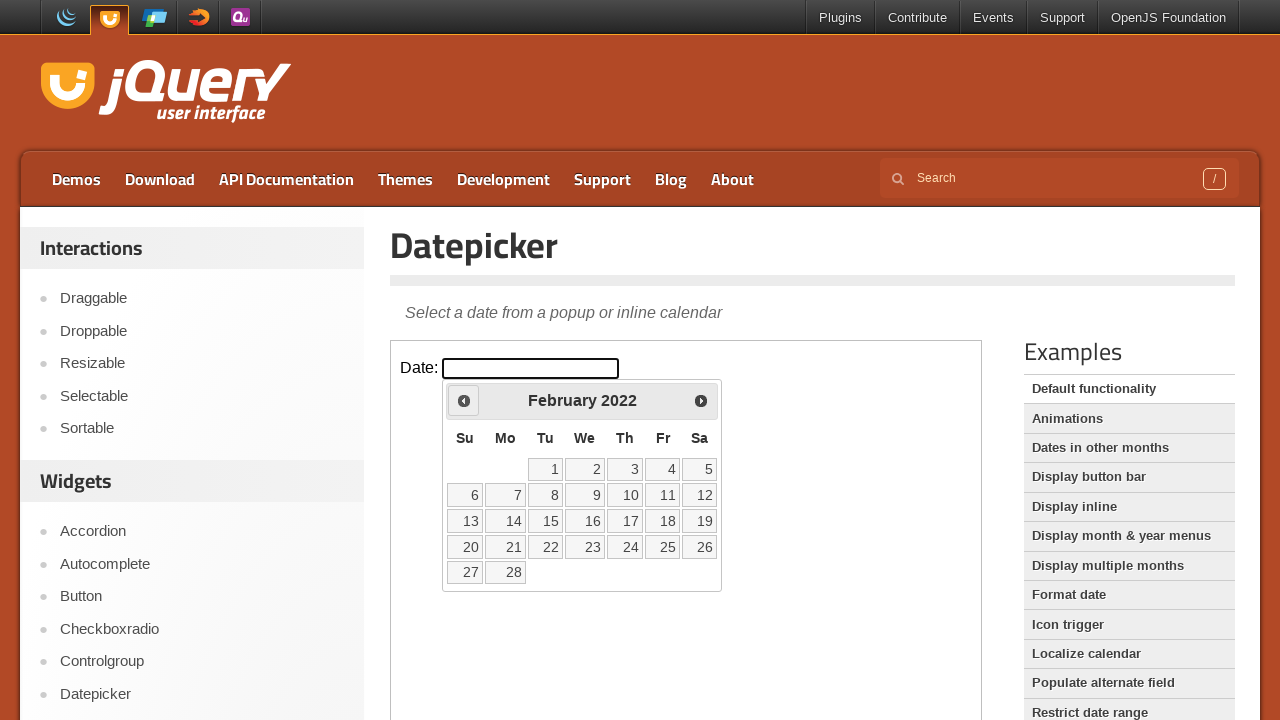

Waited 200ms for calendar to update
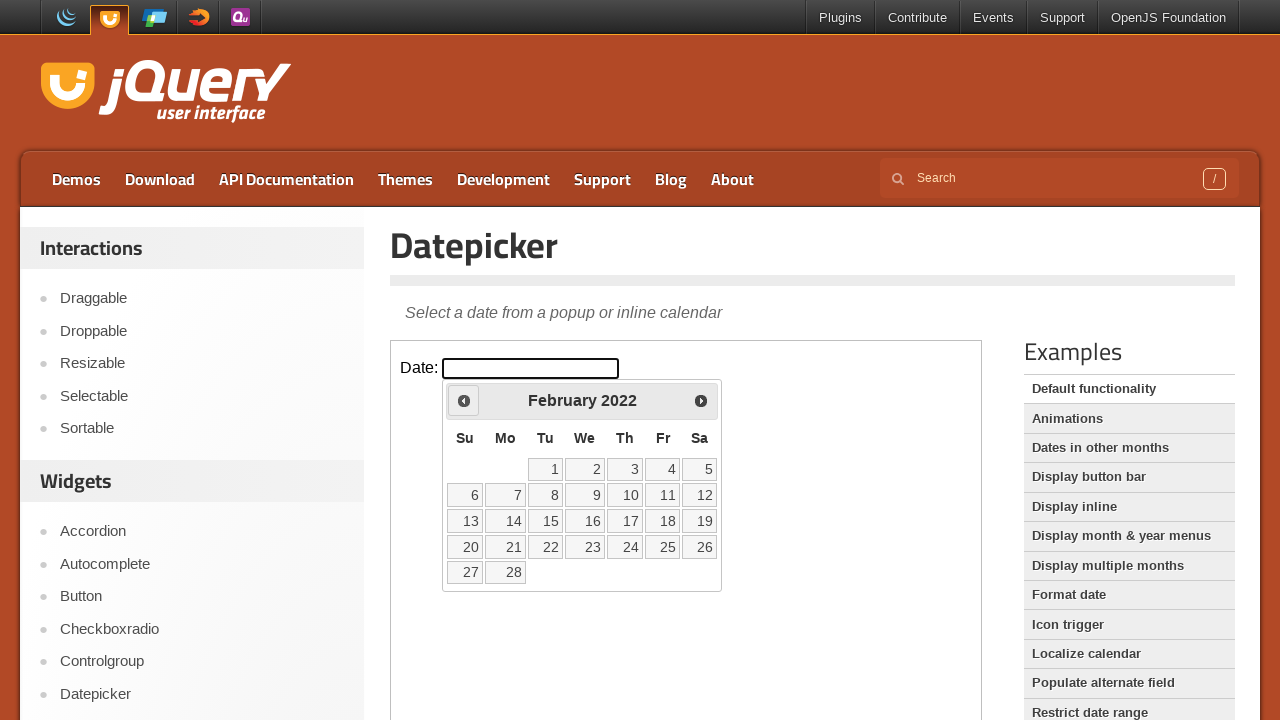

Checked current calendar date: February 2022
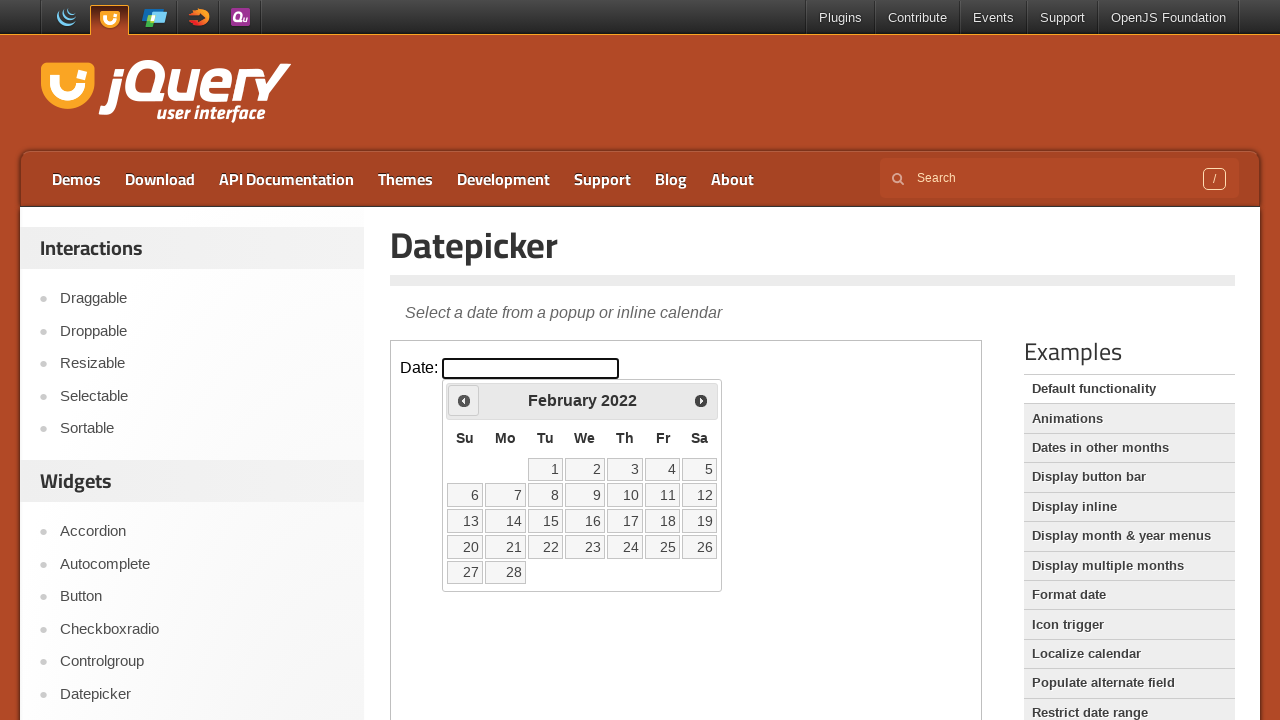

Clicked Previous button to navigate to earlier month at (464, 400) on iframe.demo-frame >> internal:control=enter-frame >> span:has-text('Prev')
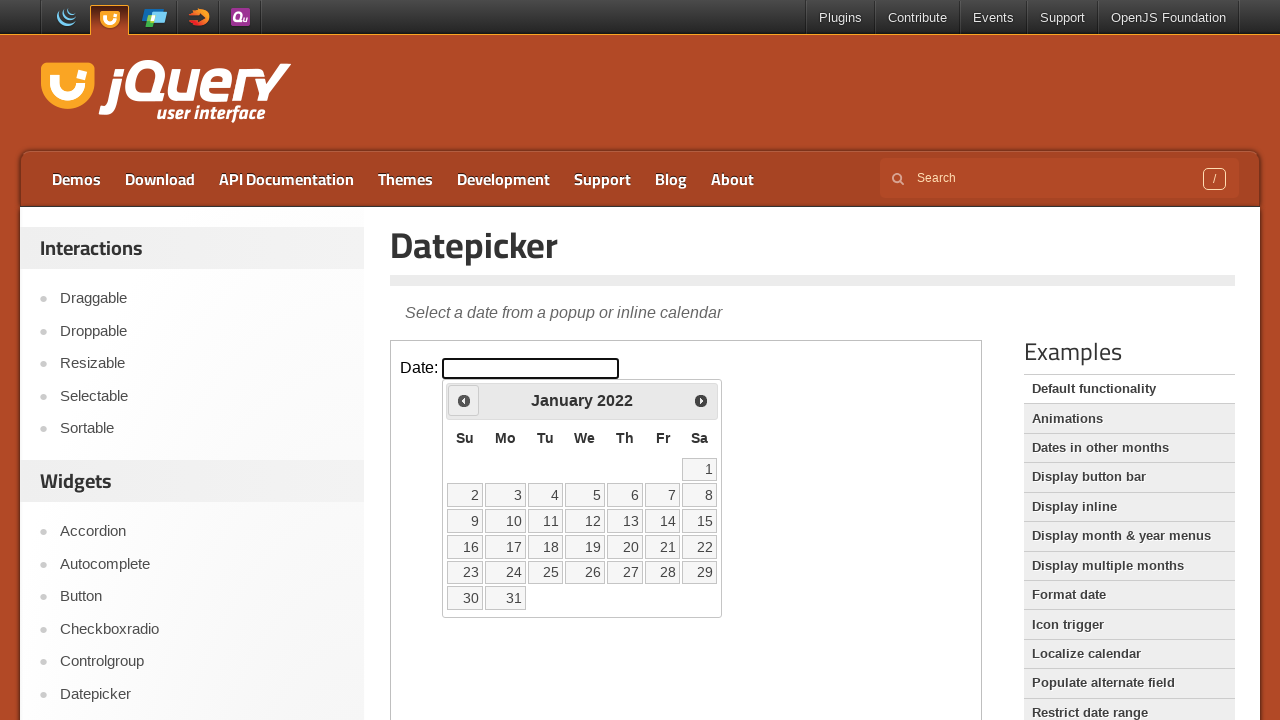

Waited 200ms for calendar to update
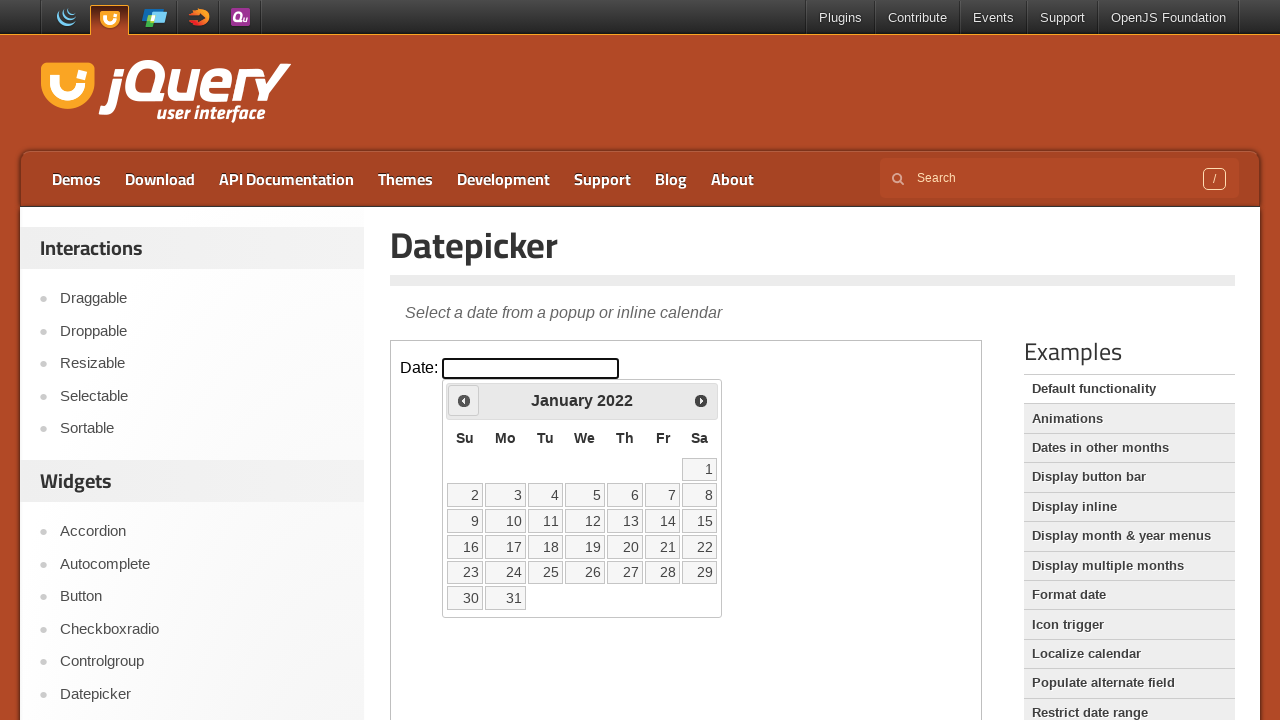

Checked current calendar date: January 2022
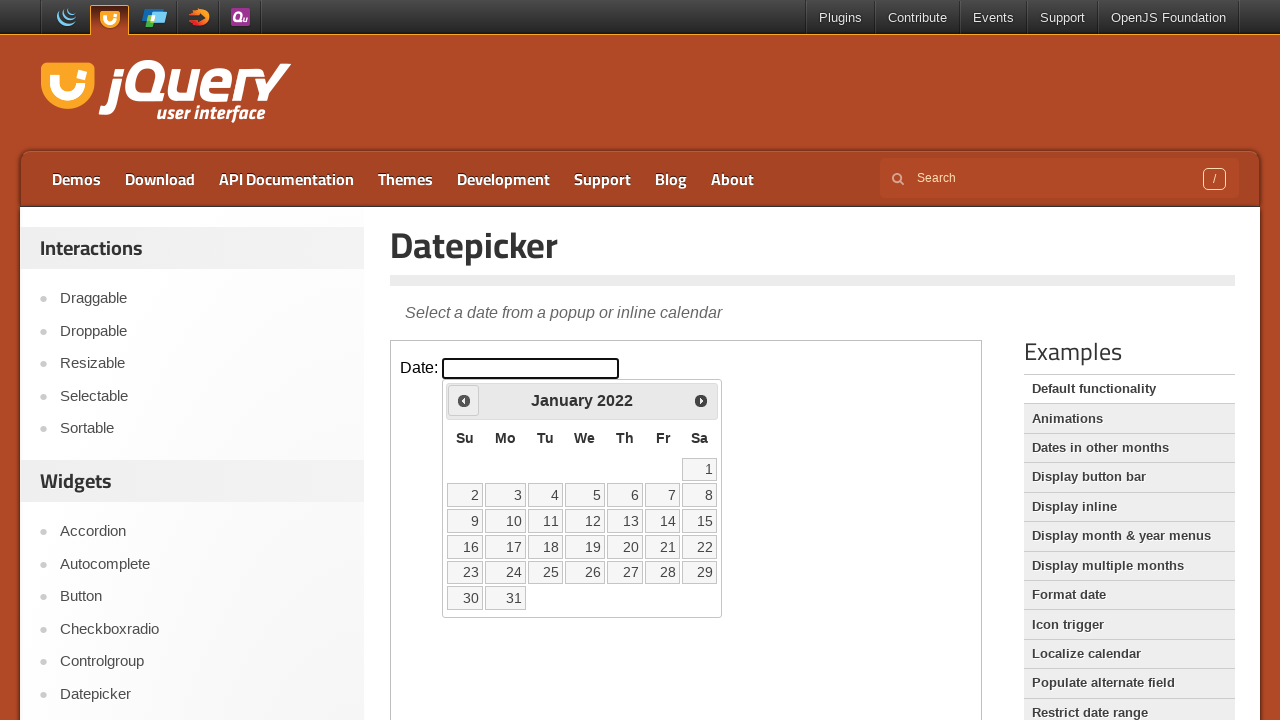

Clicked Previous button to navigate to earlier month at (464, 400) on iframe.demo-frame >> internal:control=enter-frame >> span:has-text('Prev')
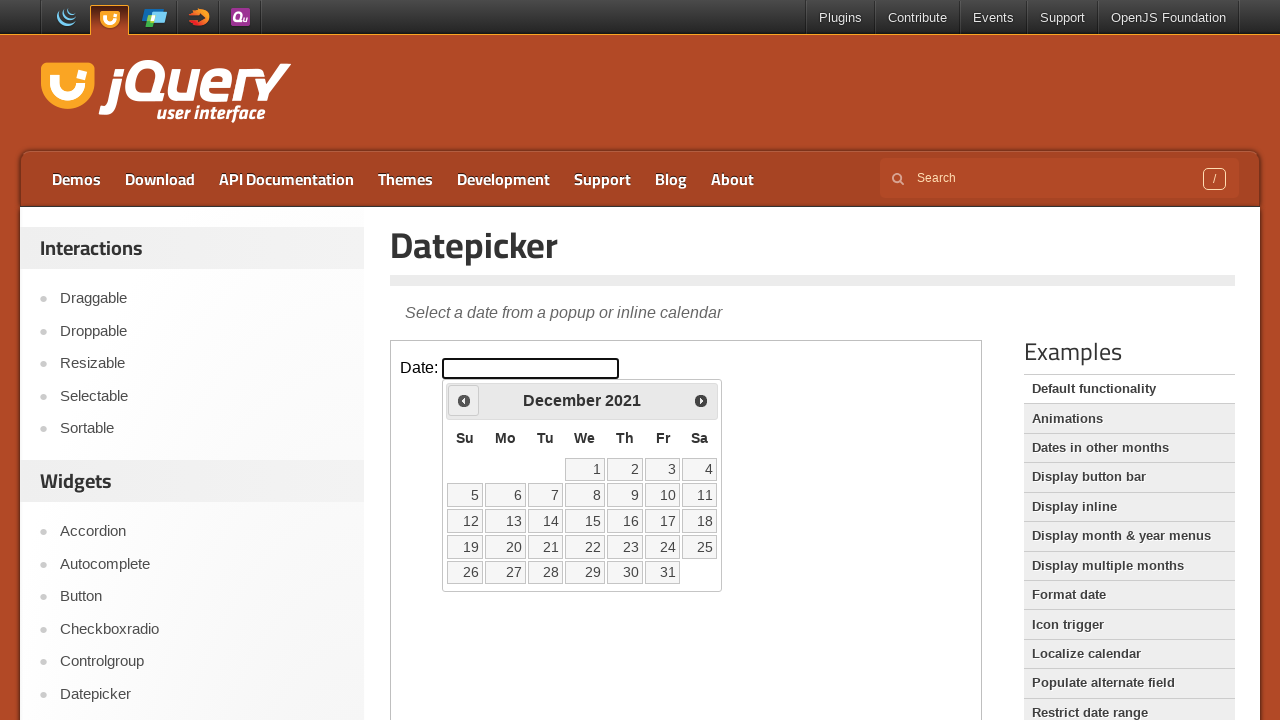

Waited 200ms for calendar to update
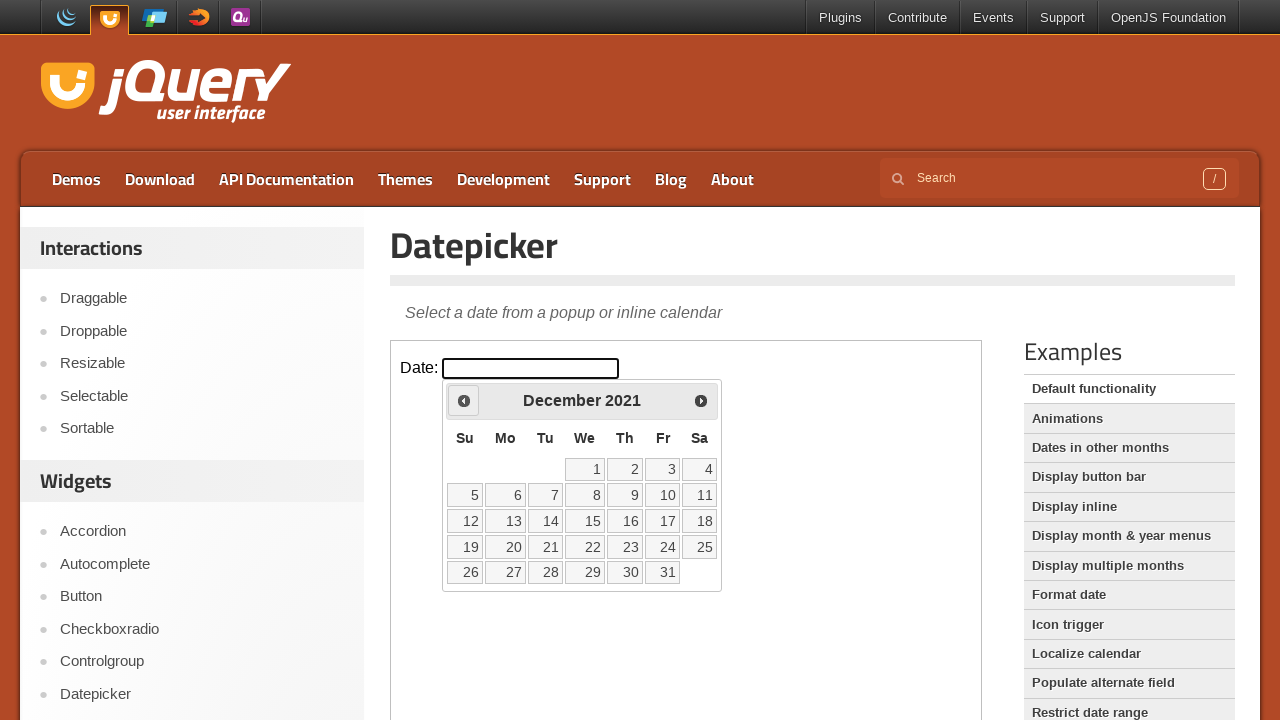

Checked current calendar date: December 2021
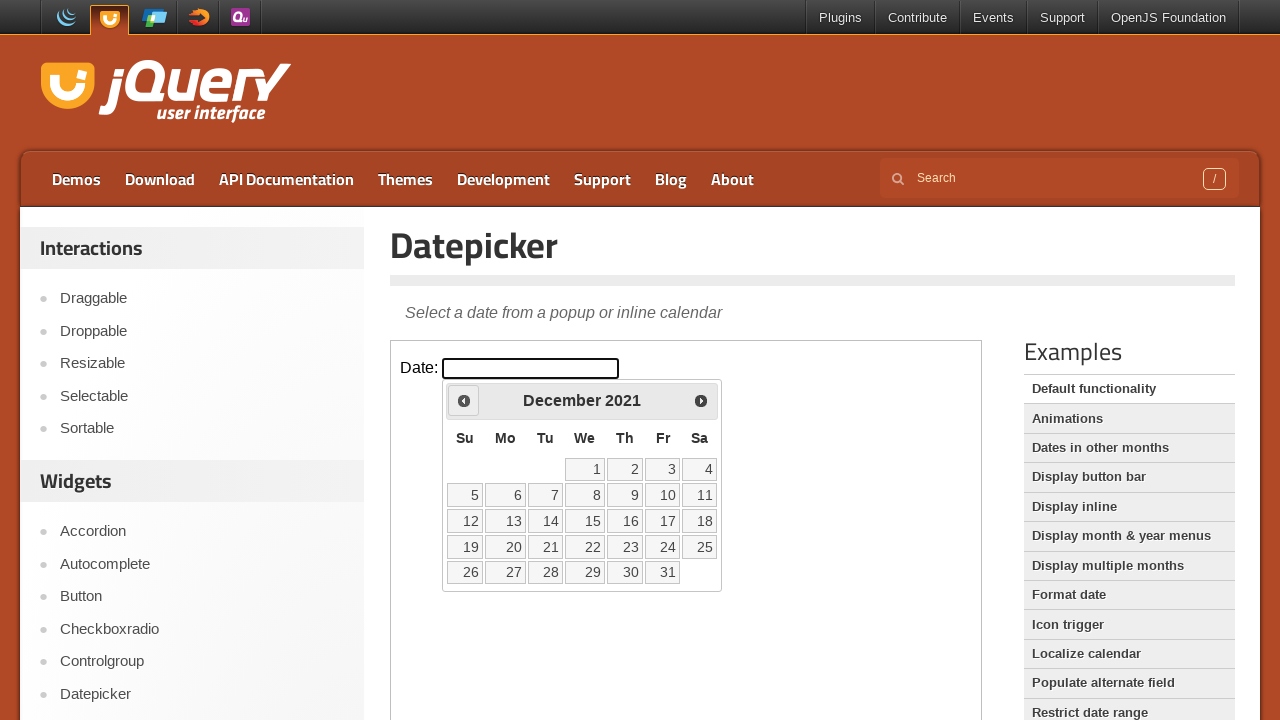

Clicked Previous button to navigate to earlier month at (464, 400) on iframe.demo-frame >> internal:control=enter-frame >> span:has-text('Prev')
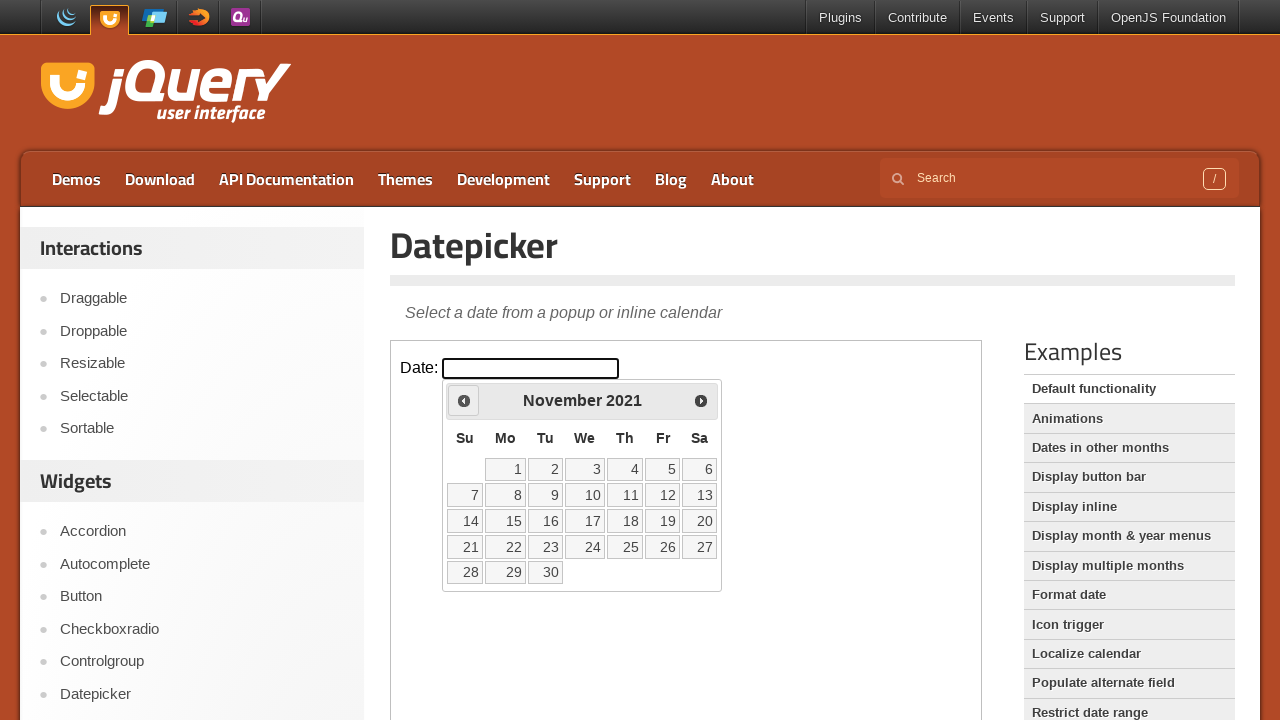

Waited 200ms for calendar to update
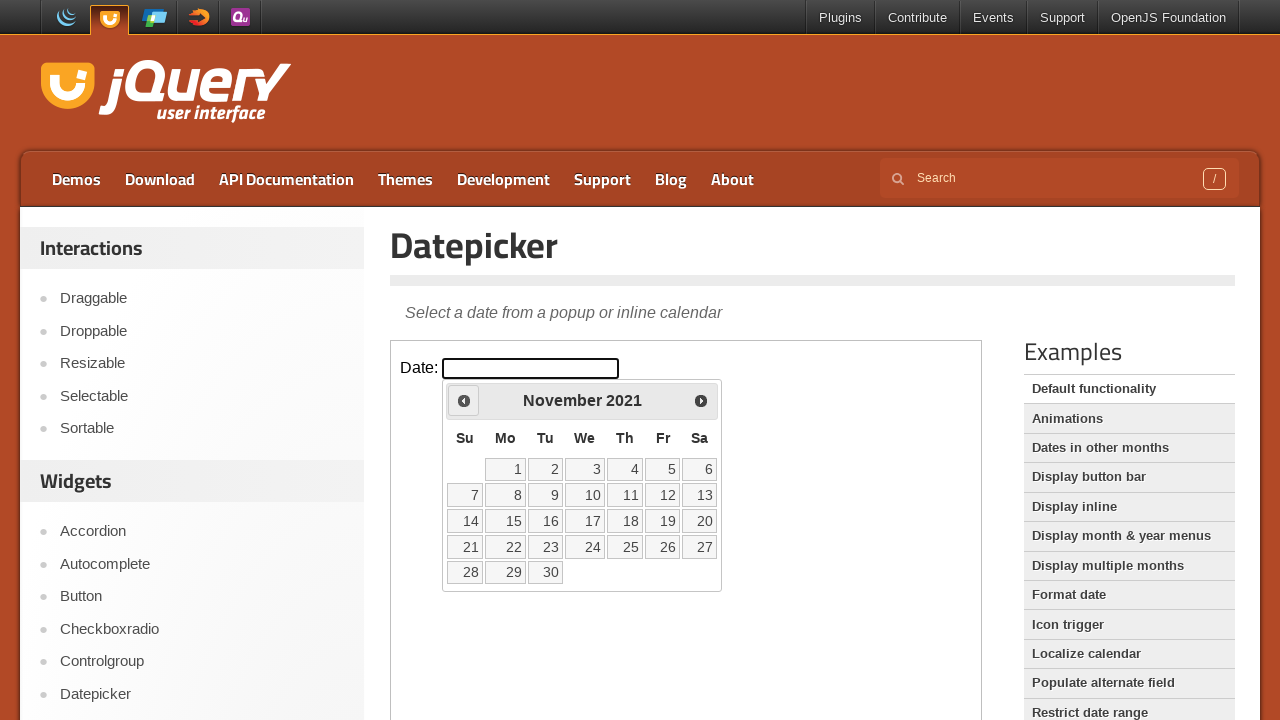

Checked current calendar date: November 2021
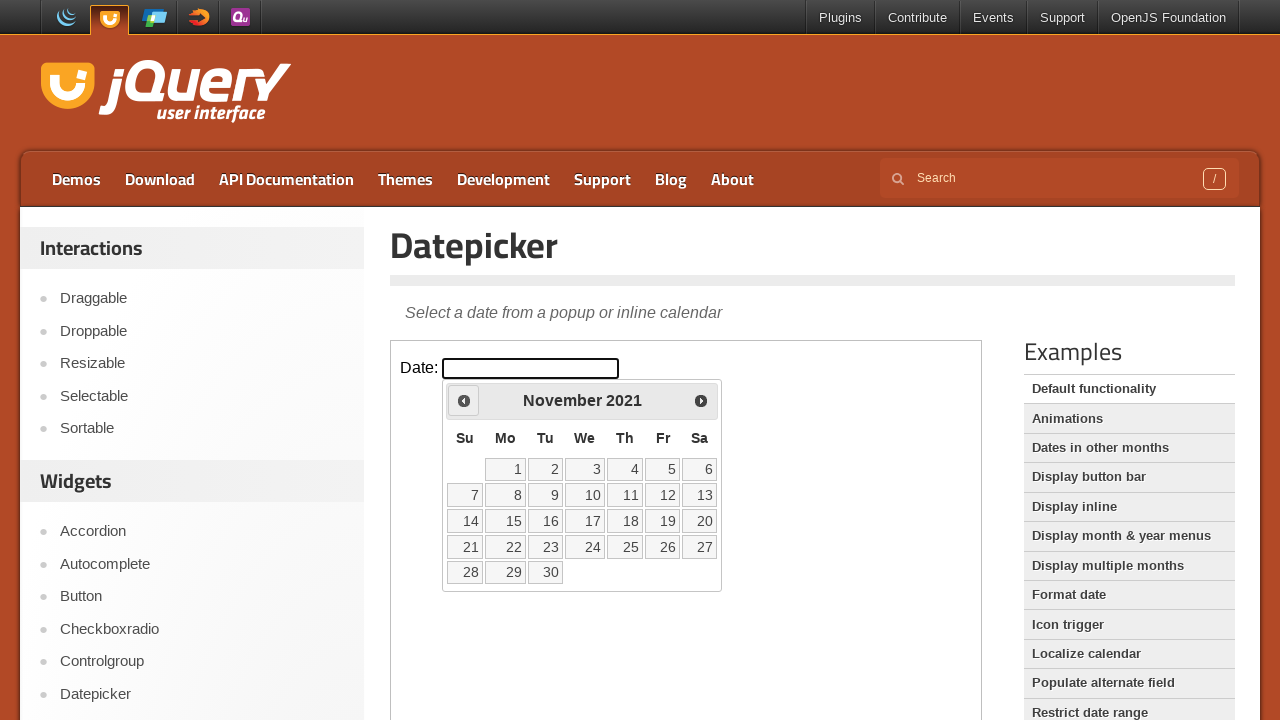

Clicked Previous button to navigate to earlier month at (464, 400) on iframe.demo-frame >> internal:control=enter-frame >> span:has-text('Prev')
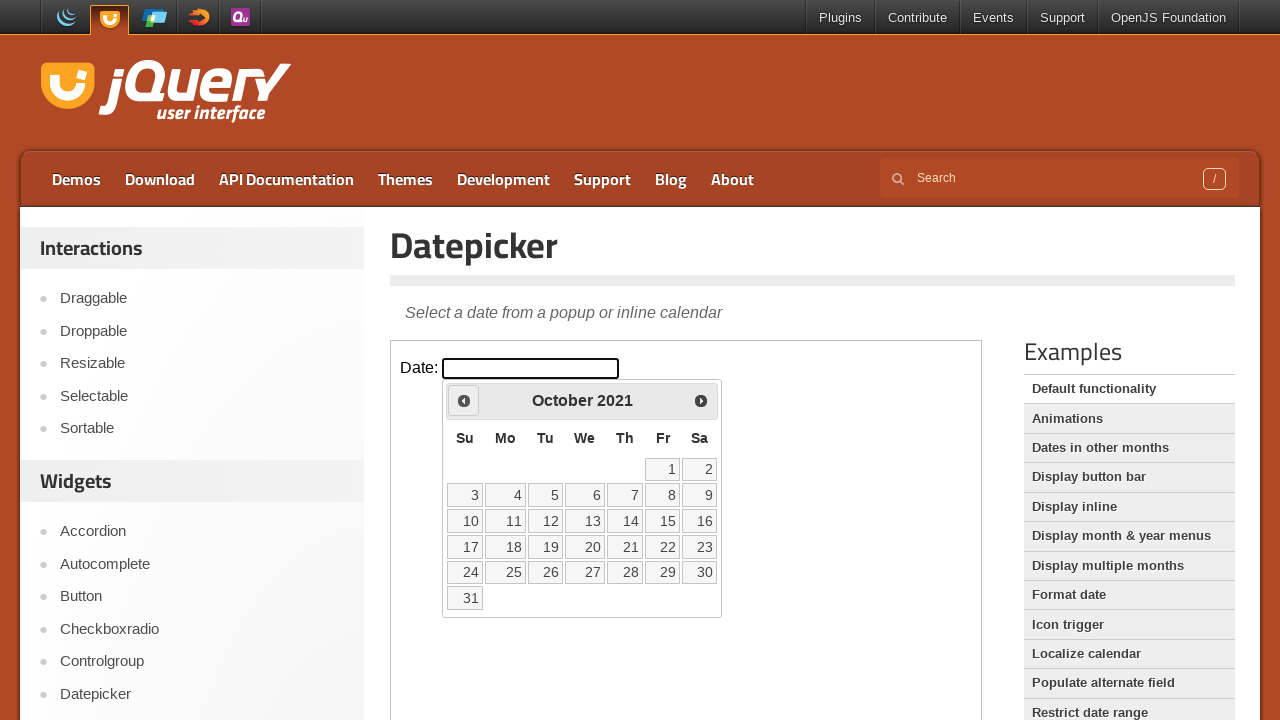

Waited 200ms for calendar to update
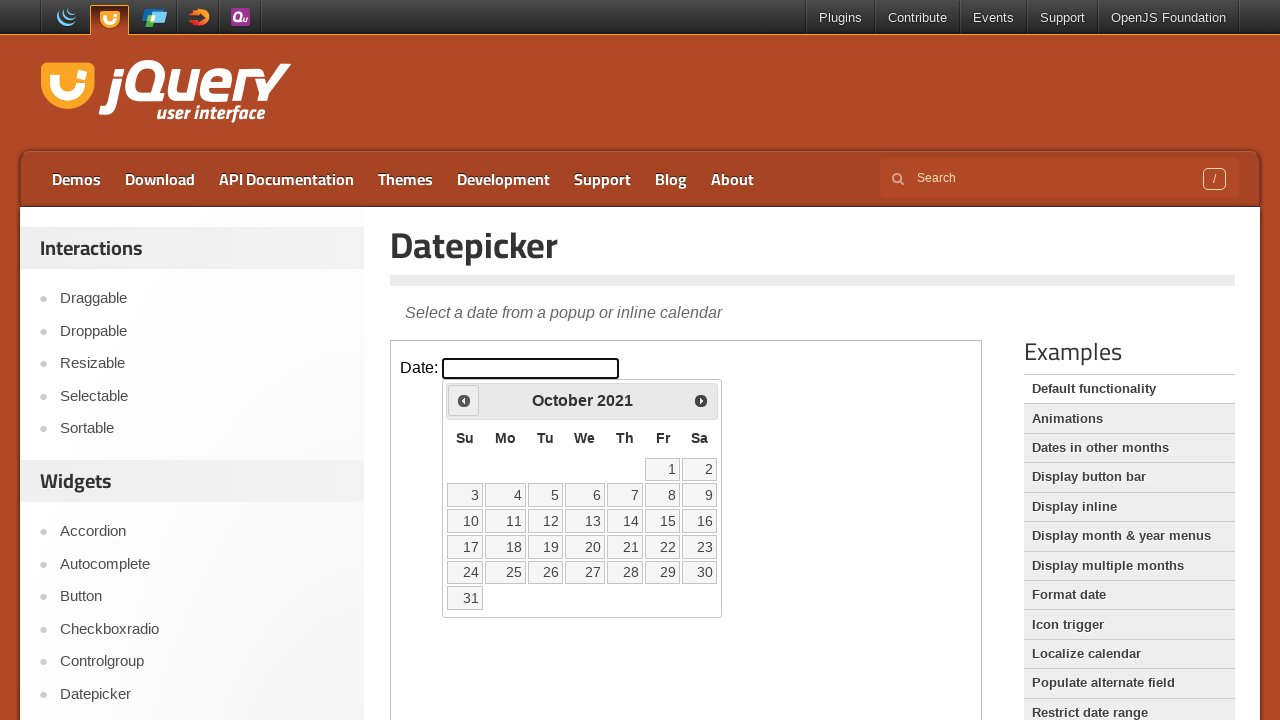

Checked current calendar date: October 2021
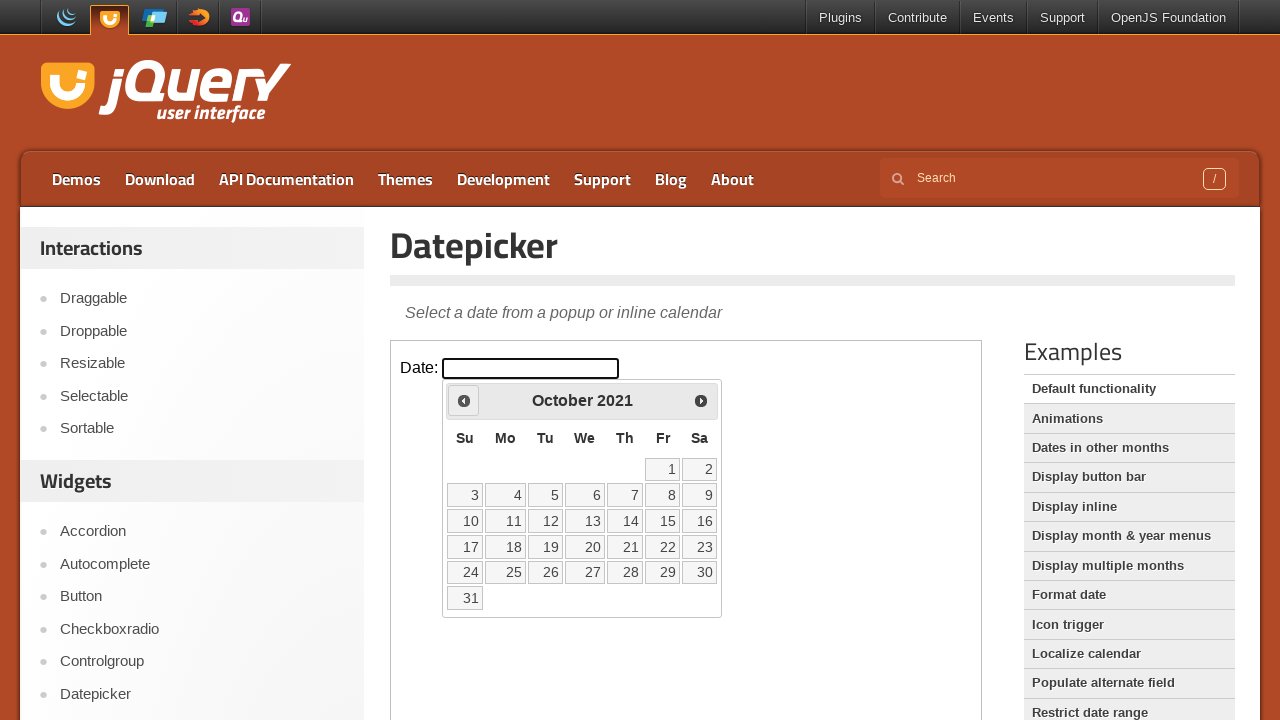

Clicked Previous button to navigate to earlier month at (464, 400) on iframe.demo-frame >> internal:control=enter-frame >> span:has-text('Prev')
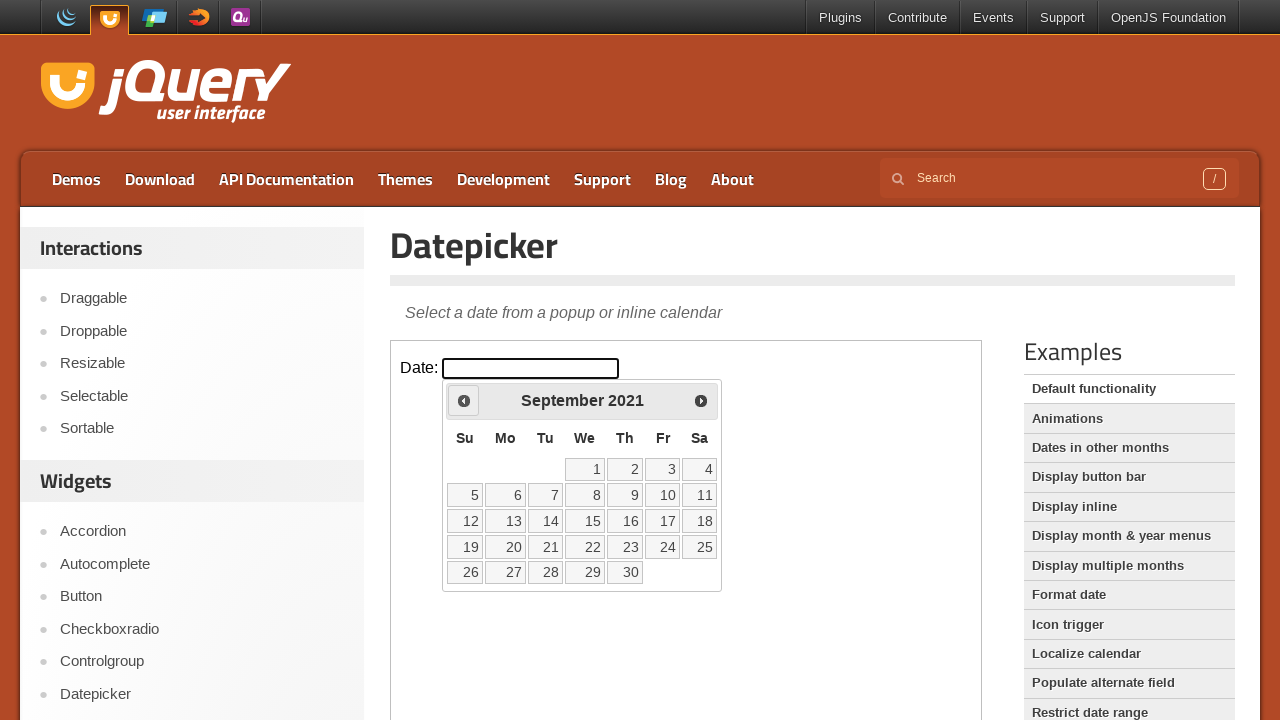

Waited 200ms for calendar to update
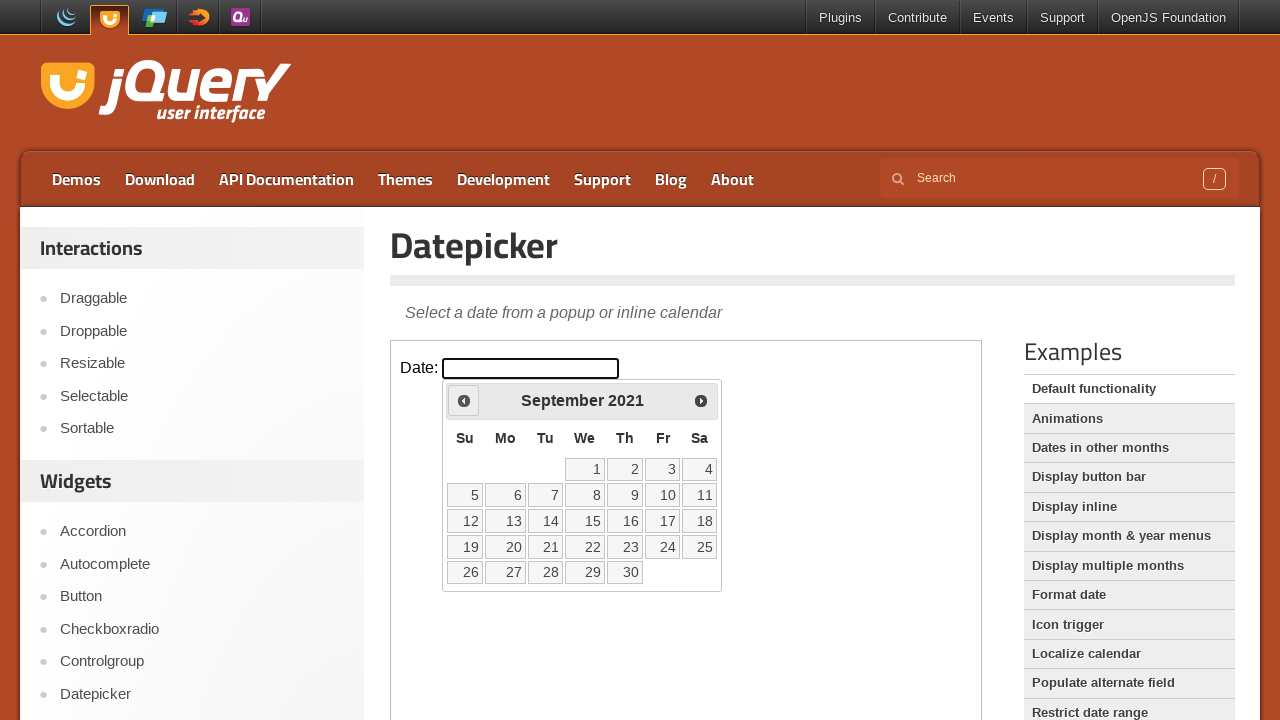

Checked current calendar date: September 2021
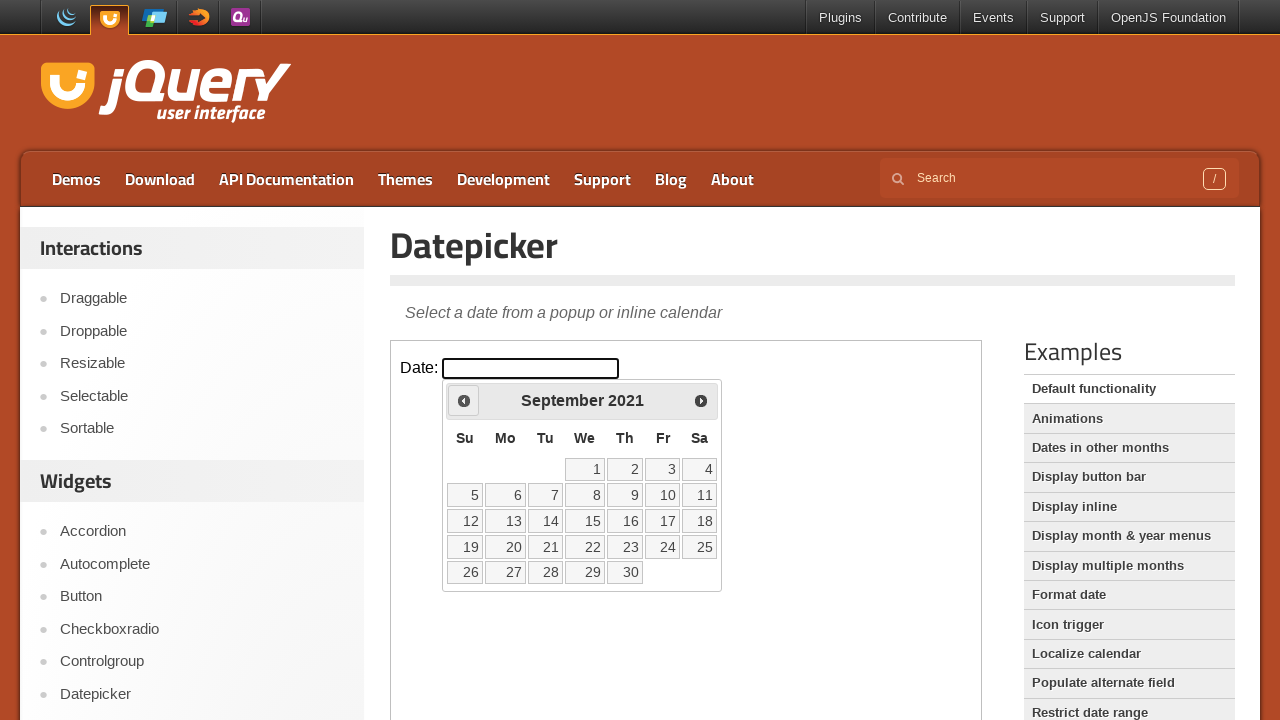

Clicked Previous button to navigate to earlier month at (464, 400) on iframe.demo-frame >> internal:control=enter-frame >> span:has-text('Prev')
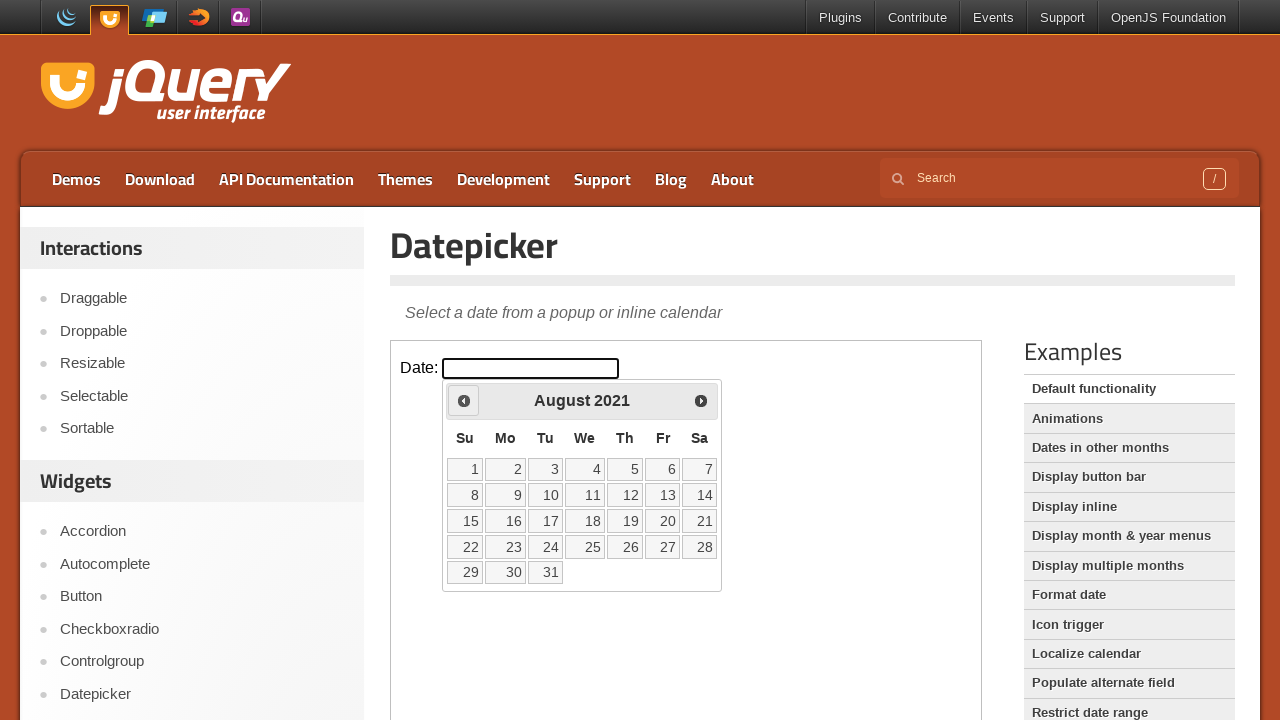

Waited 200ms for calendar to update
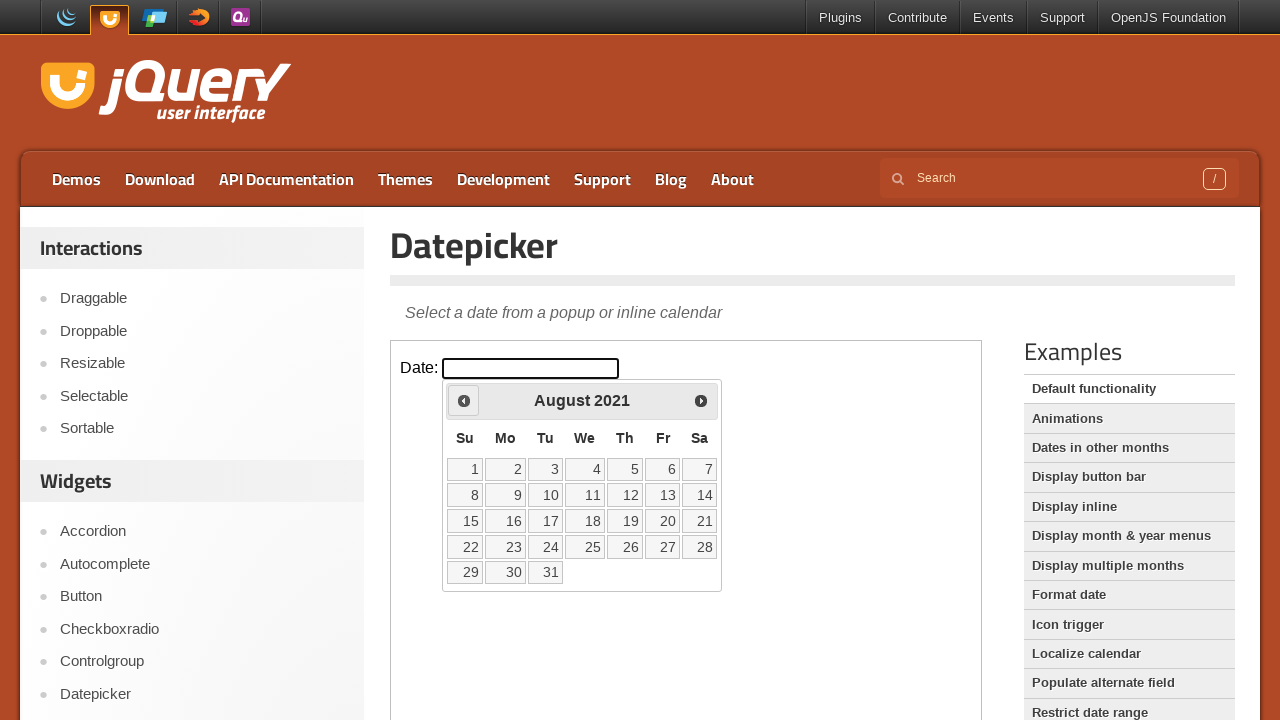

Checked current calendar date: August 2021
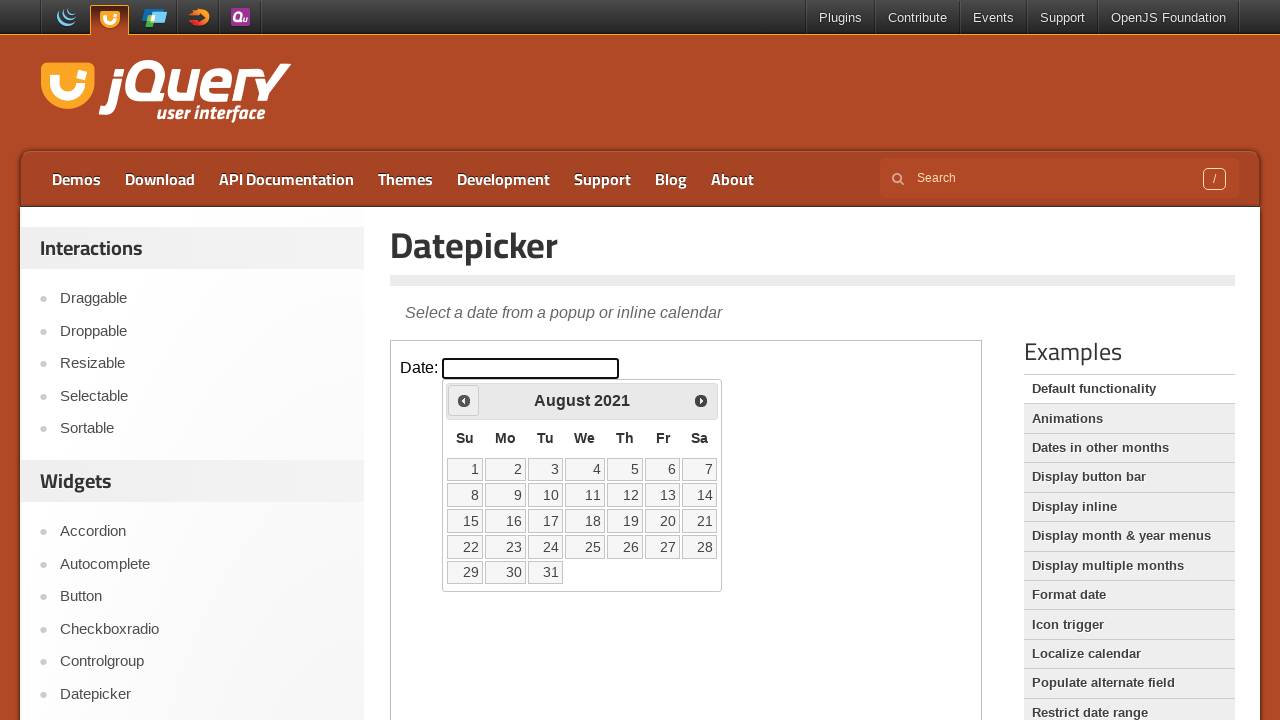

Clicked Previous button to navigate to earlier month at (464, 400) on iframe.demo-frame >> internal:control=enter-frame >> span:has-text('Prev')
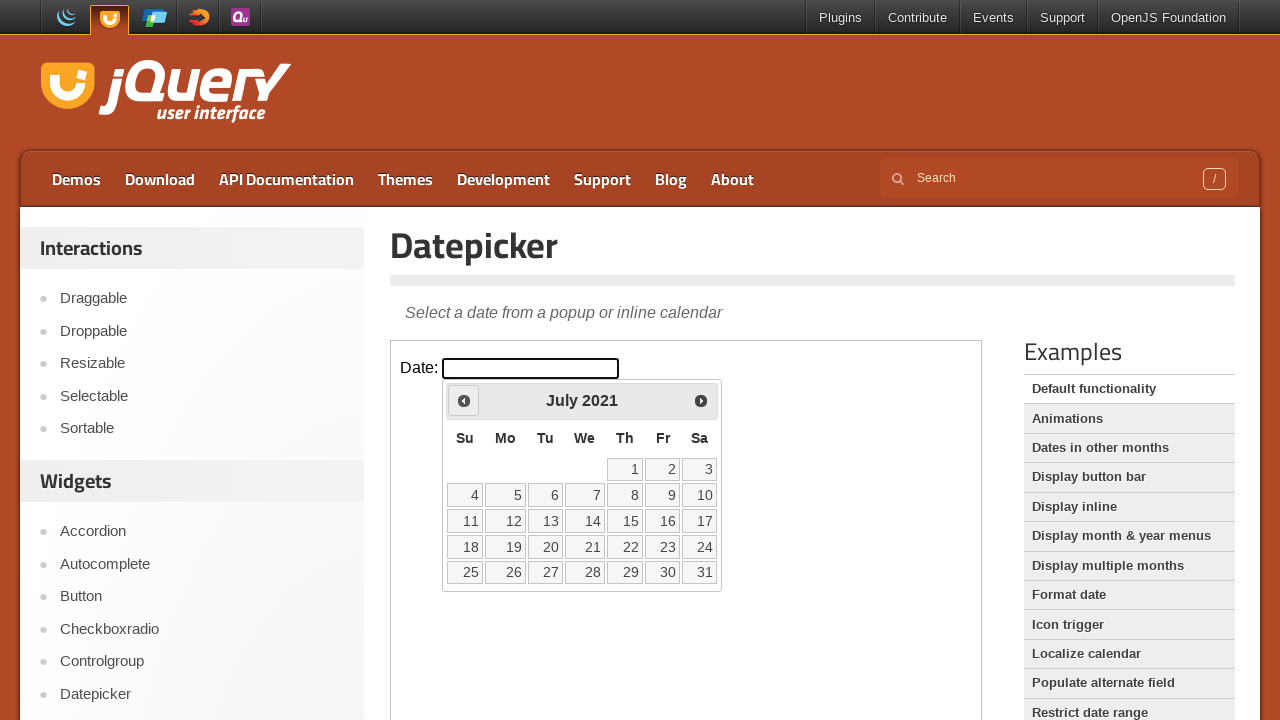

Waited 200ms for calendar to update
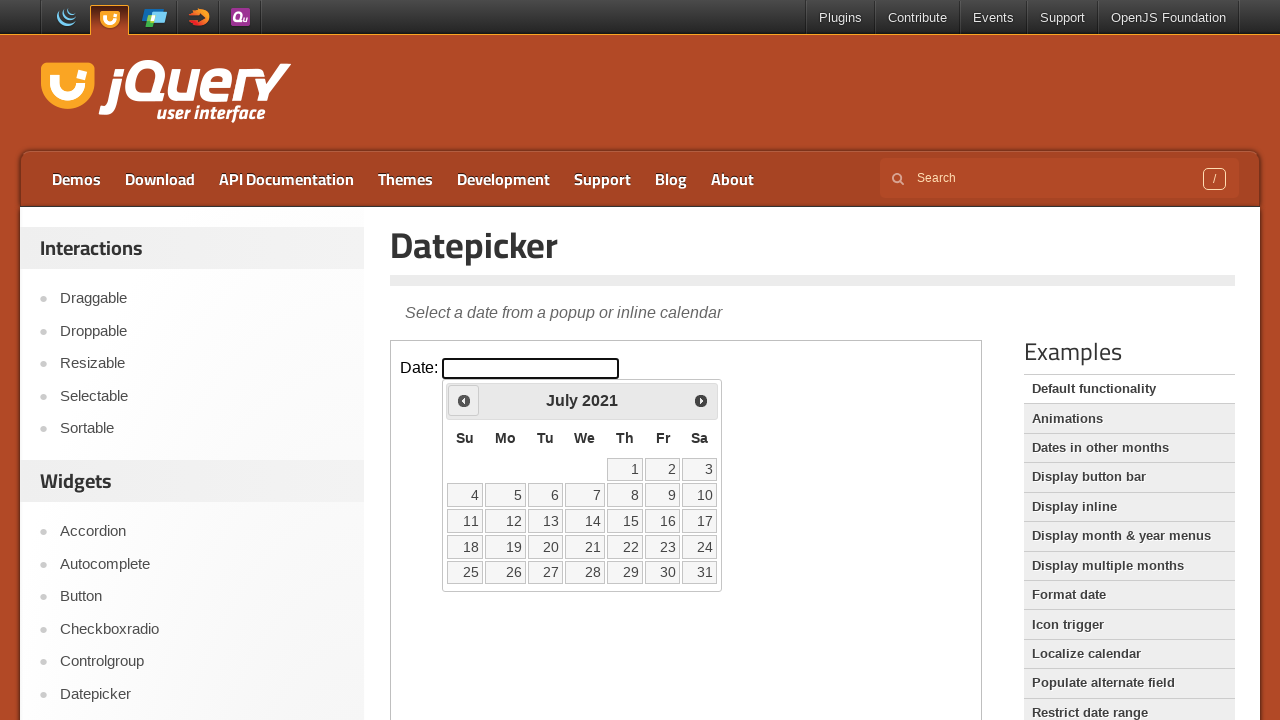

Checked current calendar date: July 2021
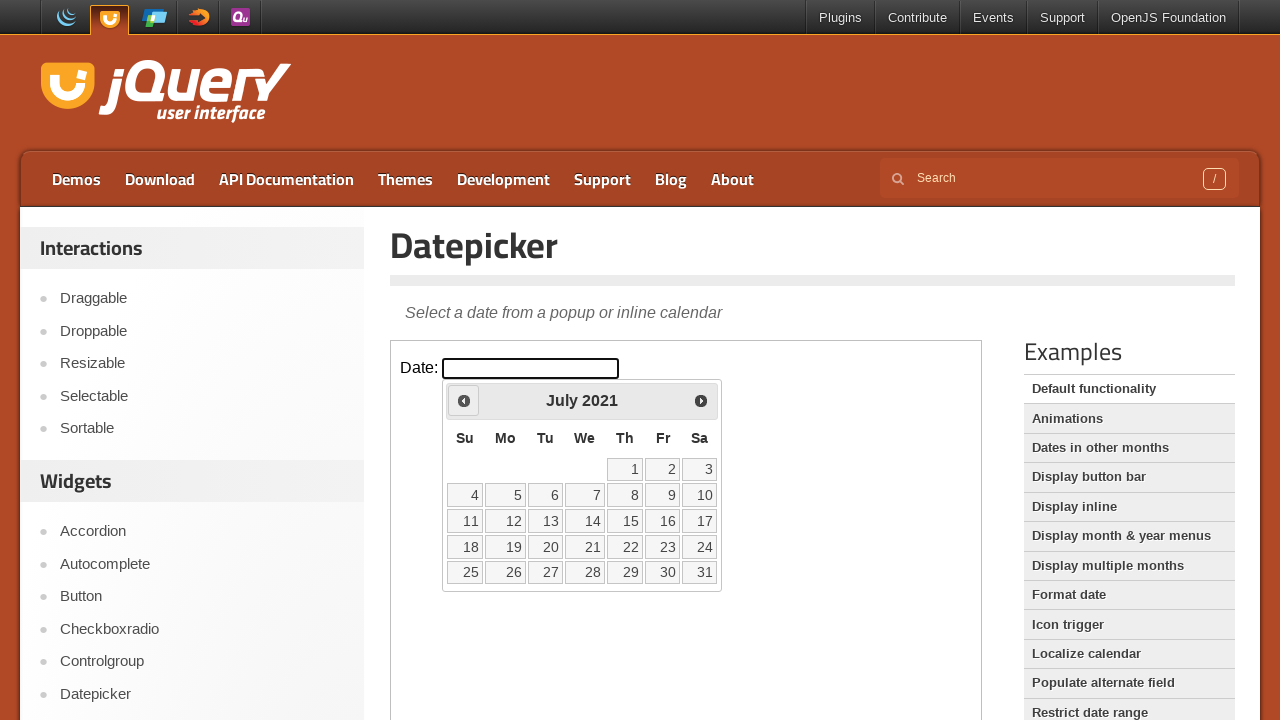

Clicked Previous button to navigate to earlier month at (464, 400) on iframe.demo-frame >> internal:control=enter-frame >> span:has-text('Prev')
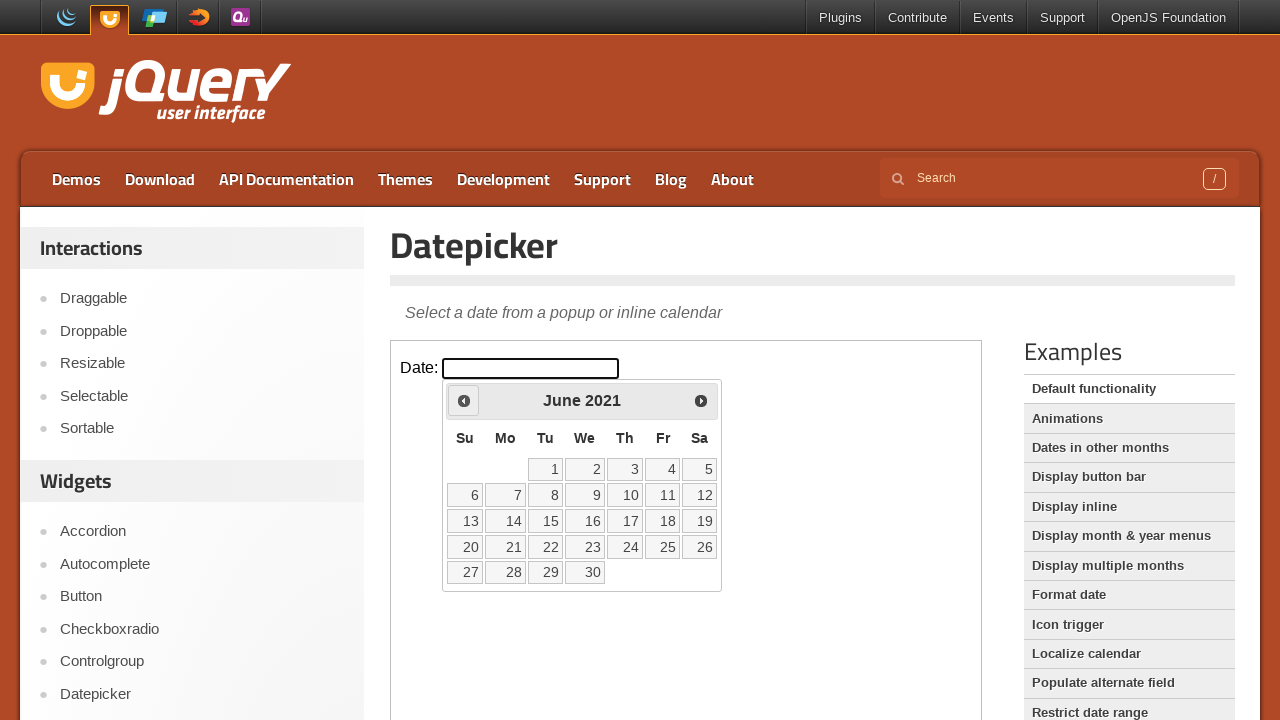

Waited 200ms for calendar to update
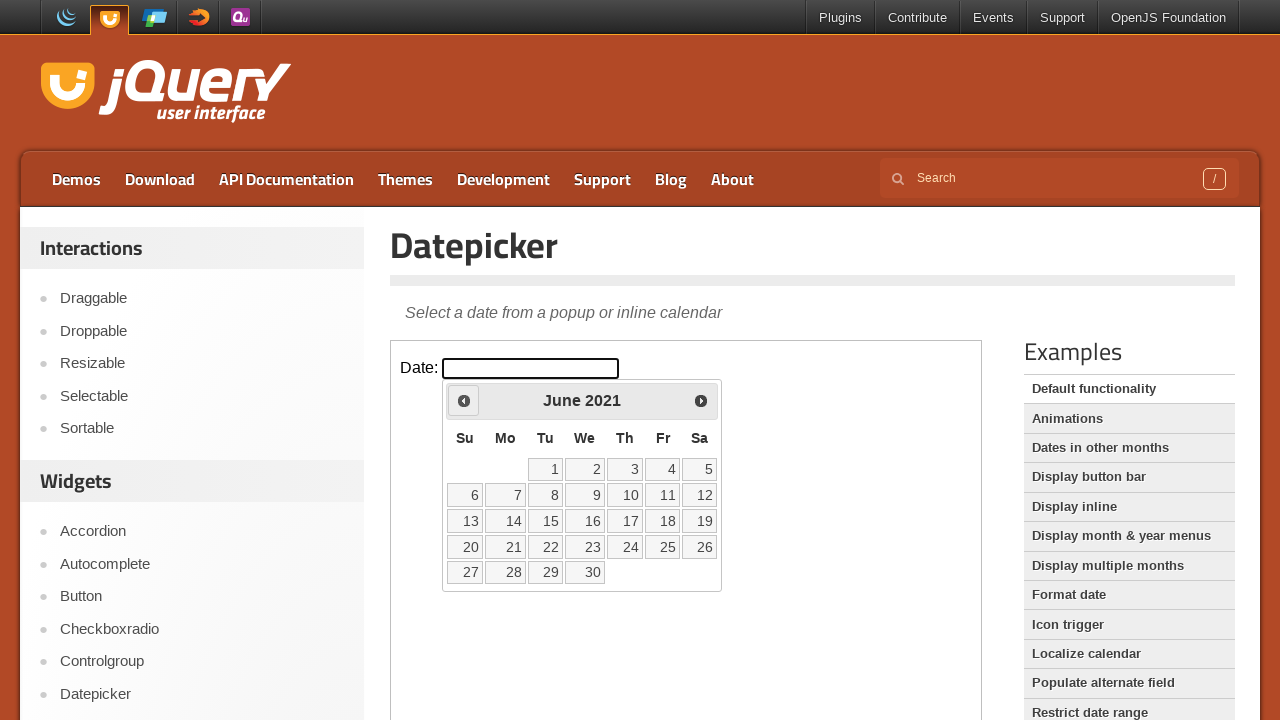

Checked current calendar date: June 2021
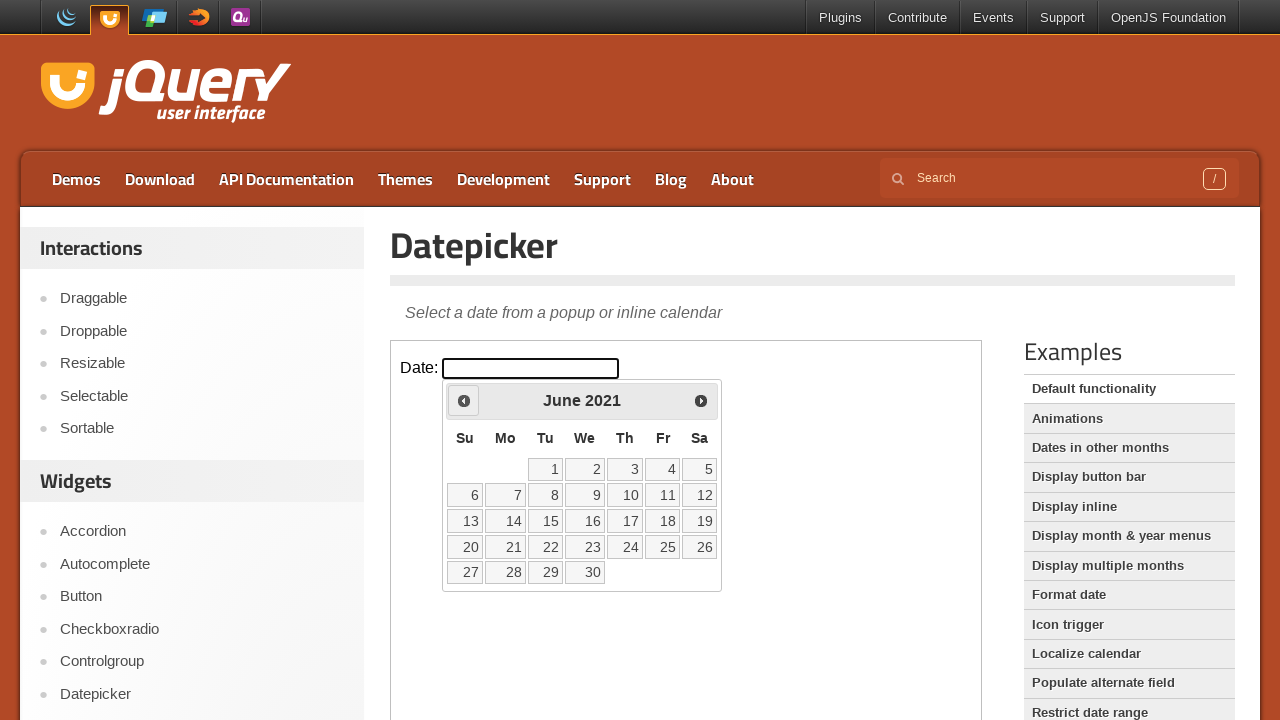

Clicked Previous button to navigate to earlier month at (464, 400) on iframe.demo-frame >> internal:control=enter-frame >> span:has-text('Prev')
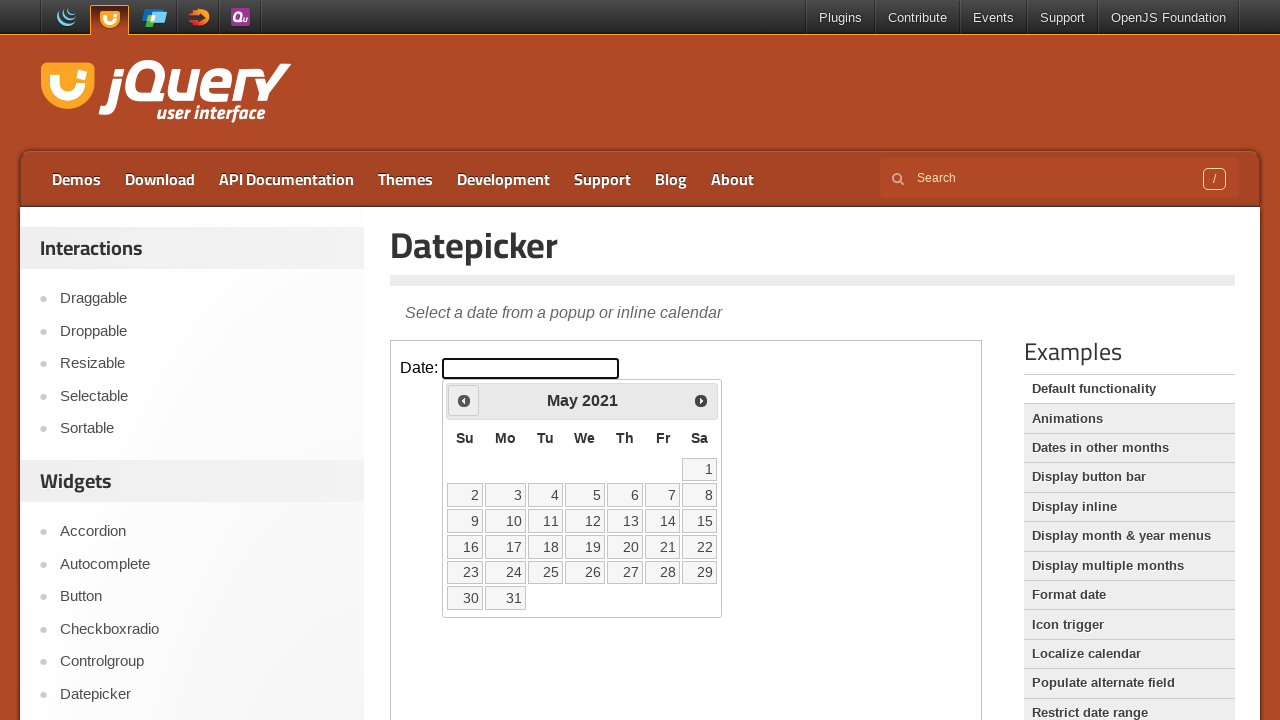

Waited 200ms for calendar to update
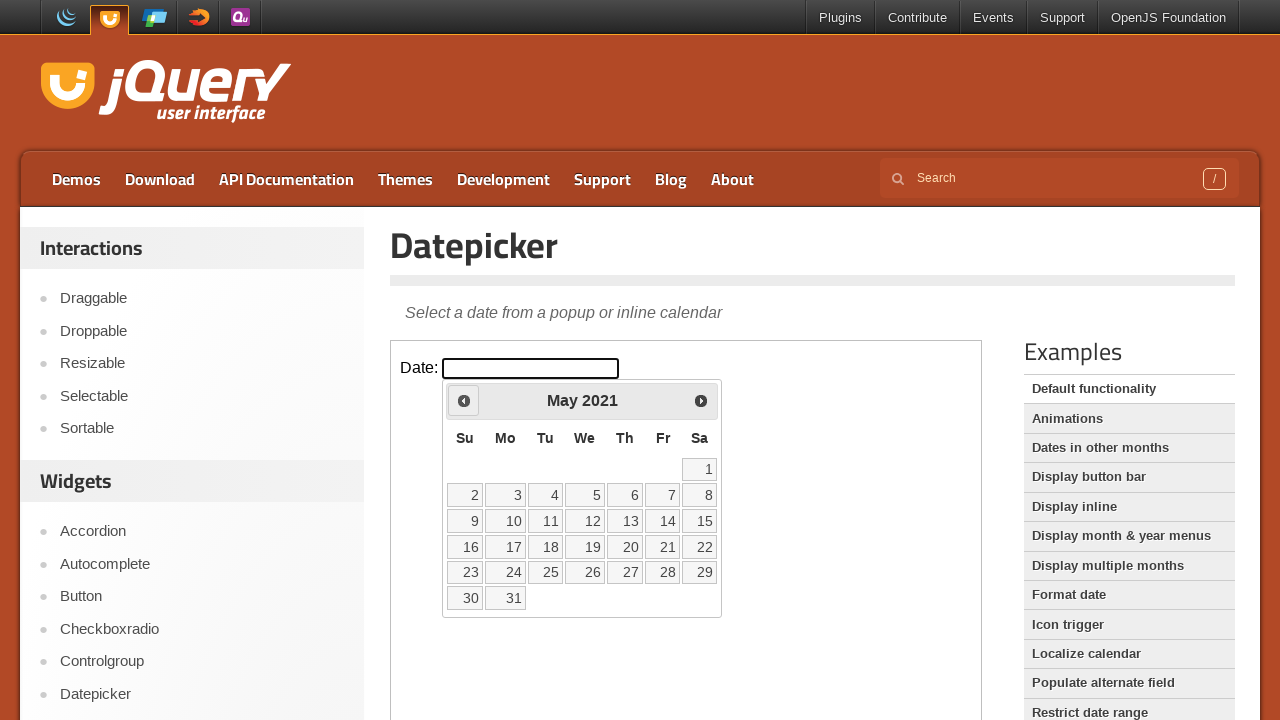

Checked current calendar date: May 2021
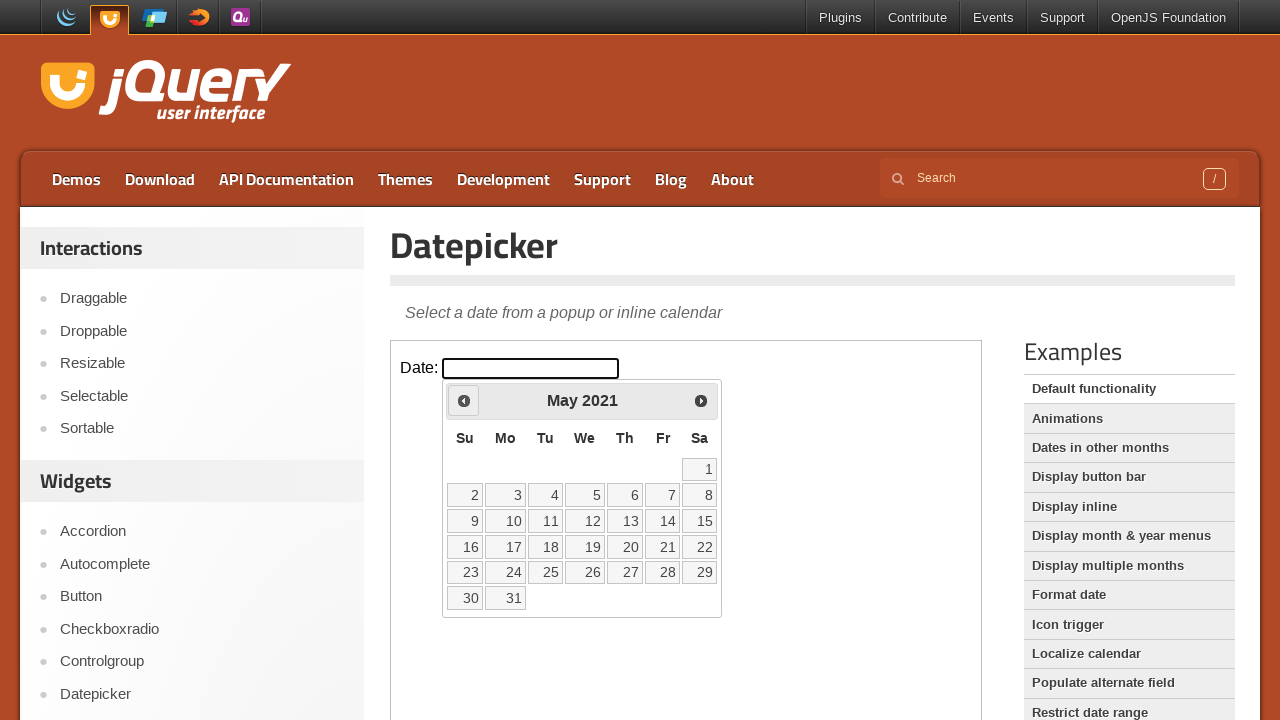

Clicked Previous button to navigate to earlier month at (464, 400) on iframe.demo-frame >> internal:control=enter-frame >> span:has-text('Prev')
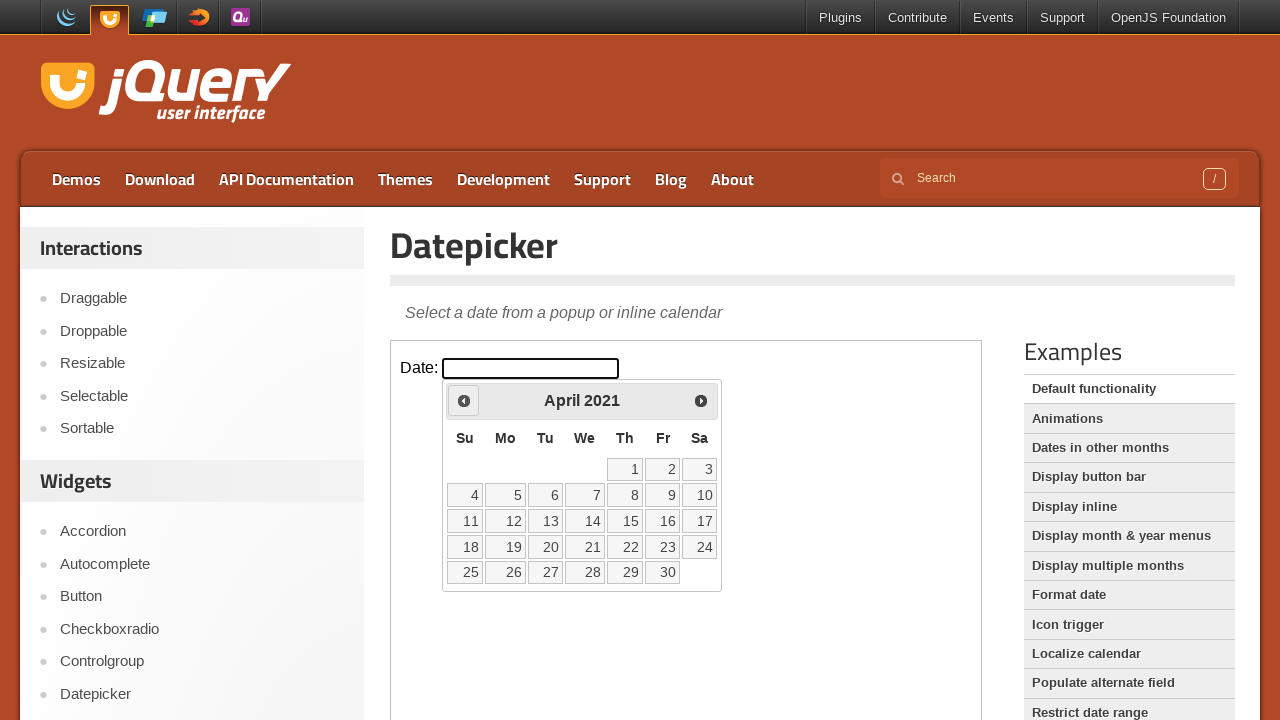

Waited 200ms for calendar to update
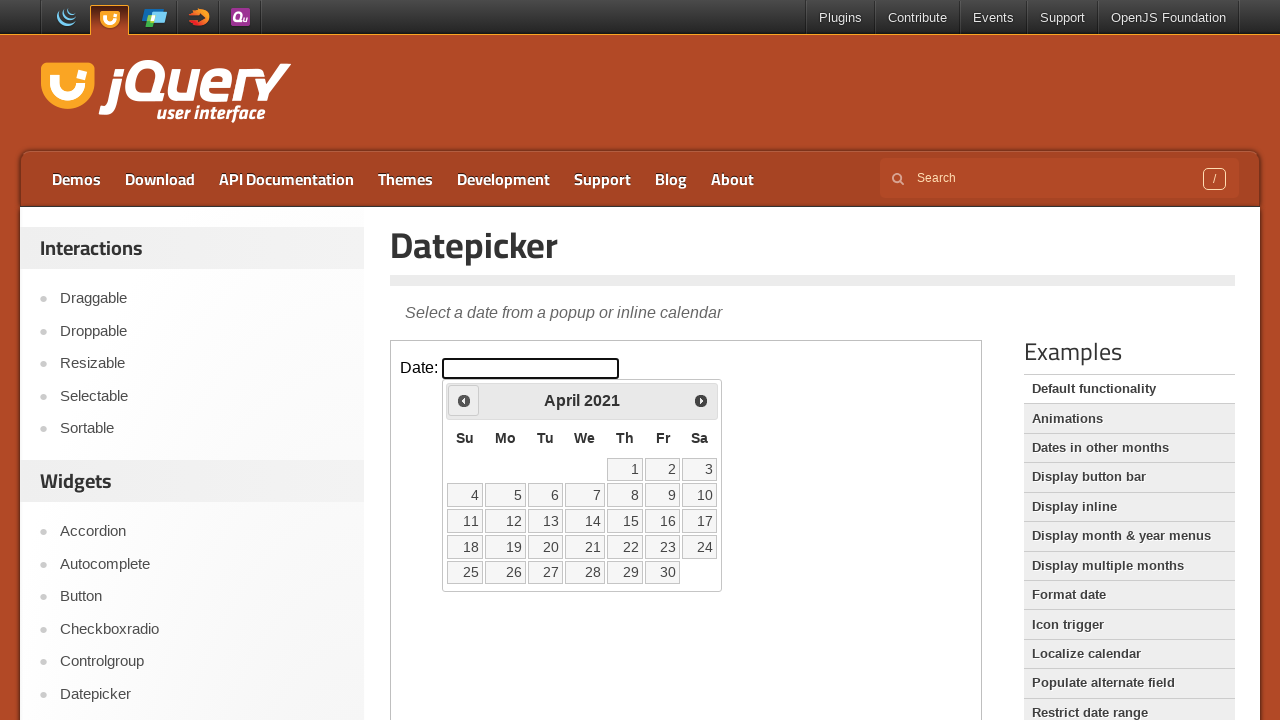

Checked current calendar date: April 2021
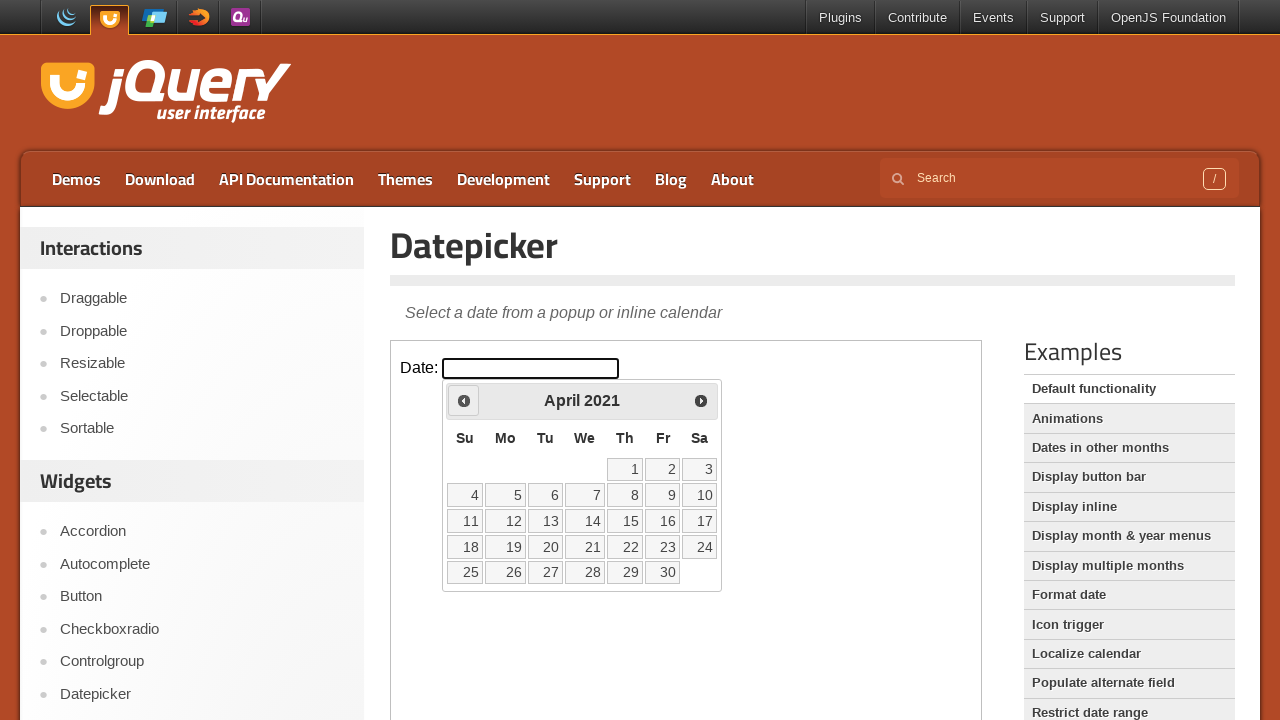

Clicked Previous button to navigate to earlier month at (464, 400) on iframe.demo-frame >> internal:control=enter-frame >> span:has-text('Prev')
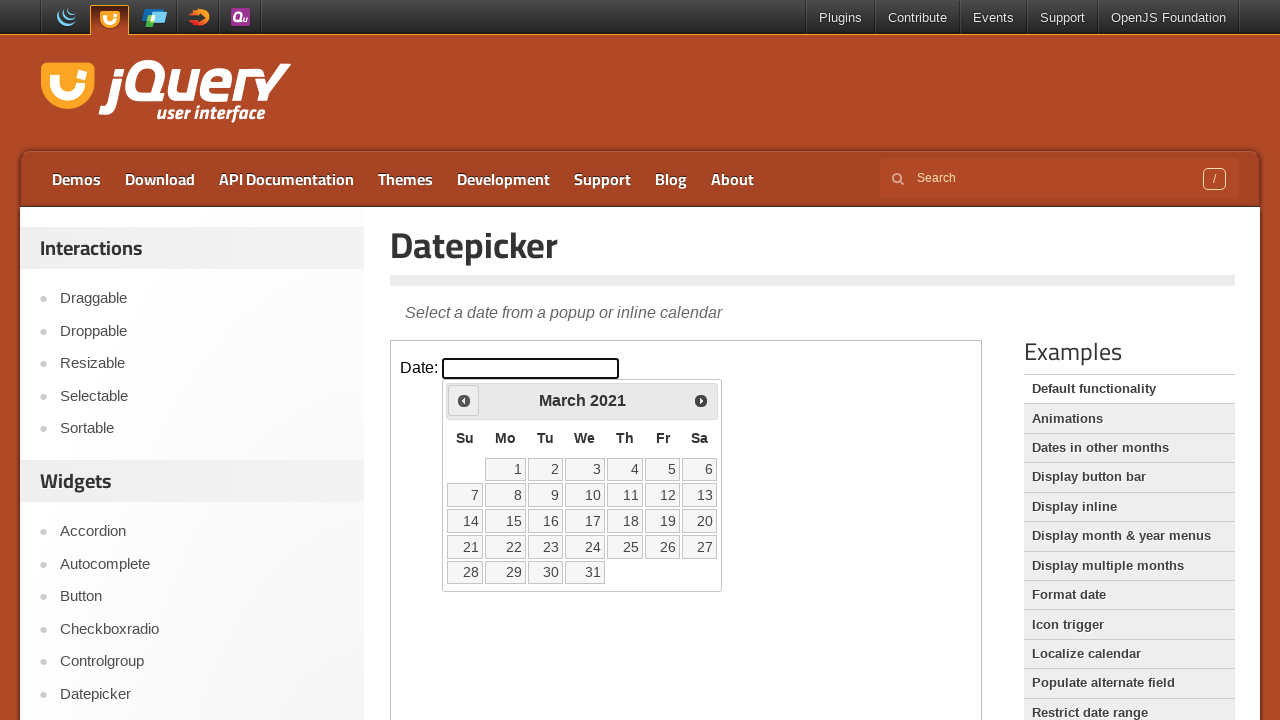

Waited 200ms for calendar to update
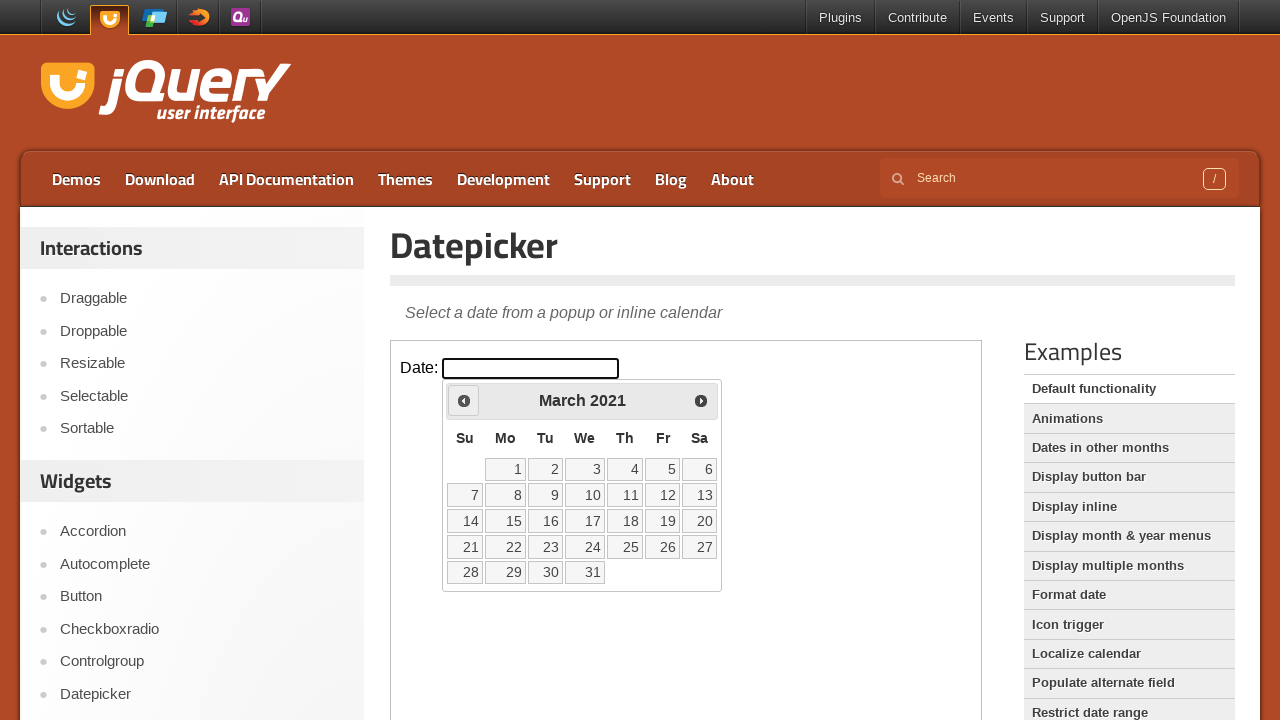

Checked current calendar date: March 2021
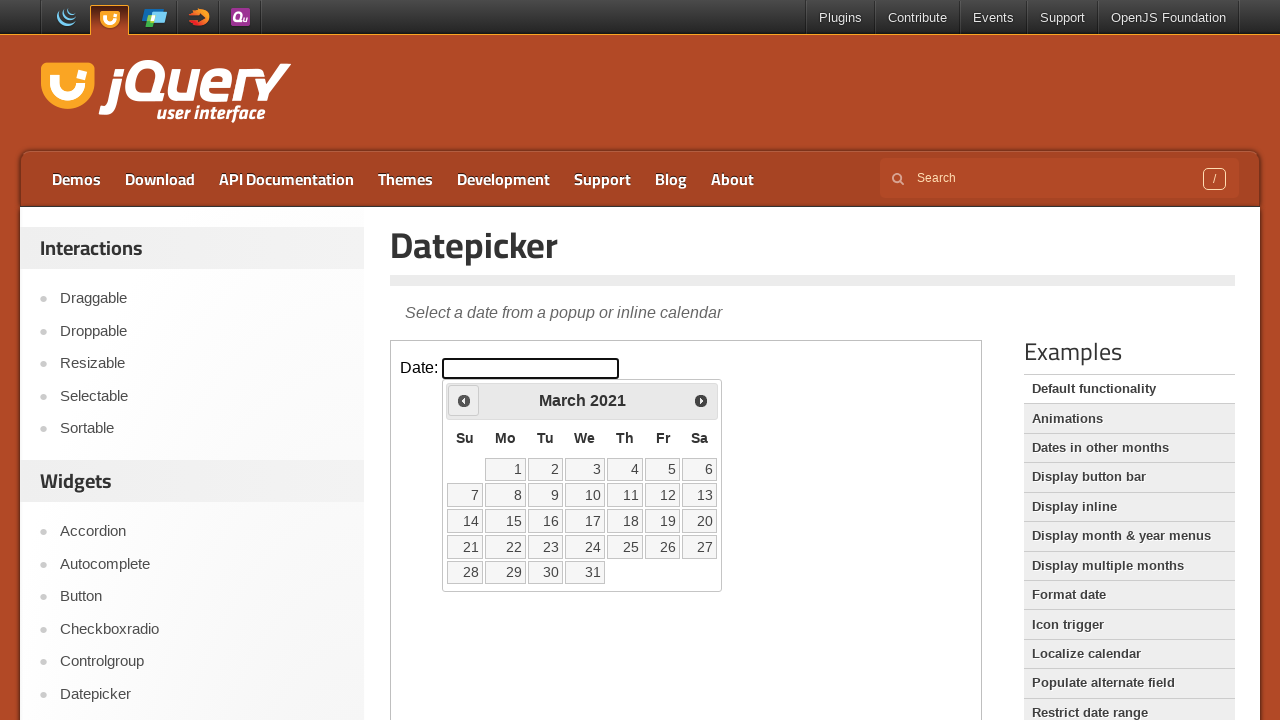

Clicked Previous button to navigate to earlier month at (464, 400) on iframe.demo-frame >> internal:control=enter-frame >> span:has-text('Prev')
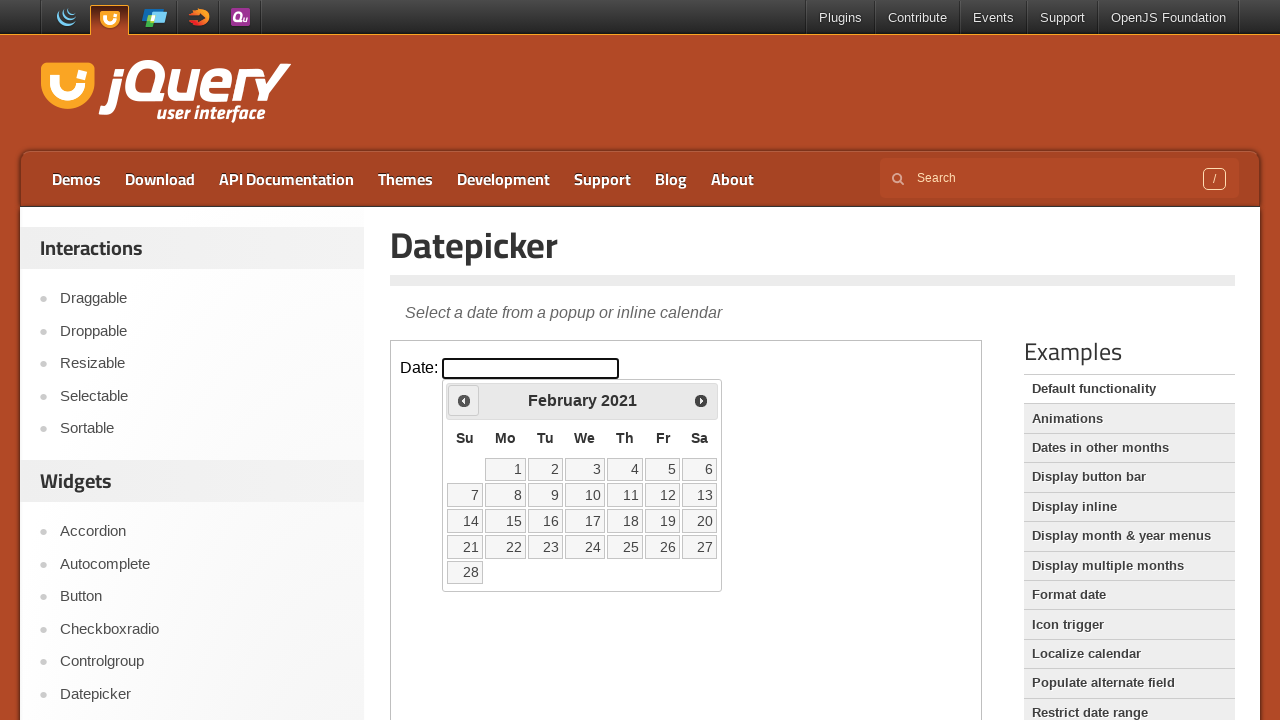

Waited 200ms for calendar to update
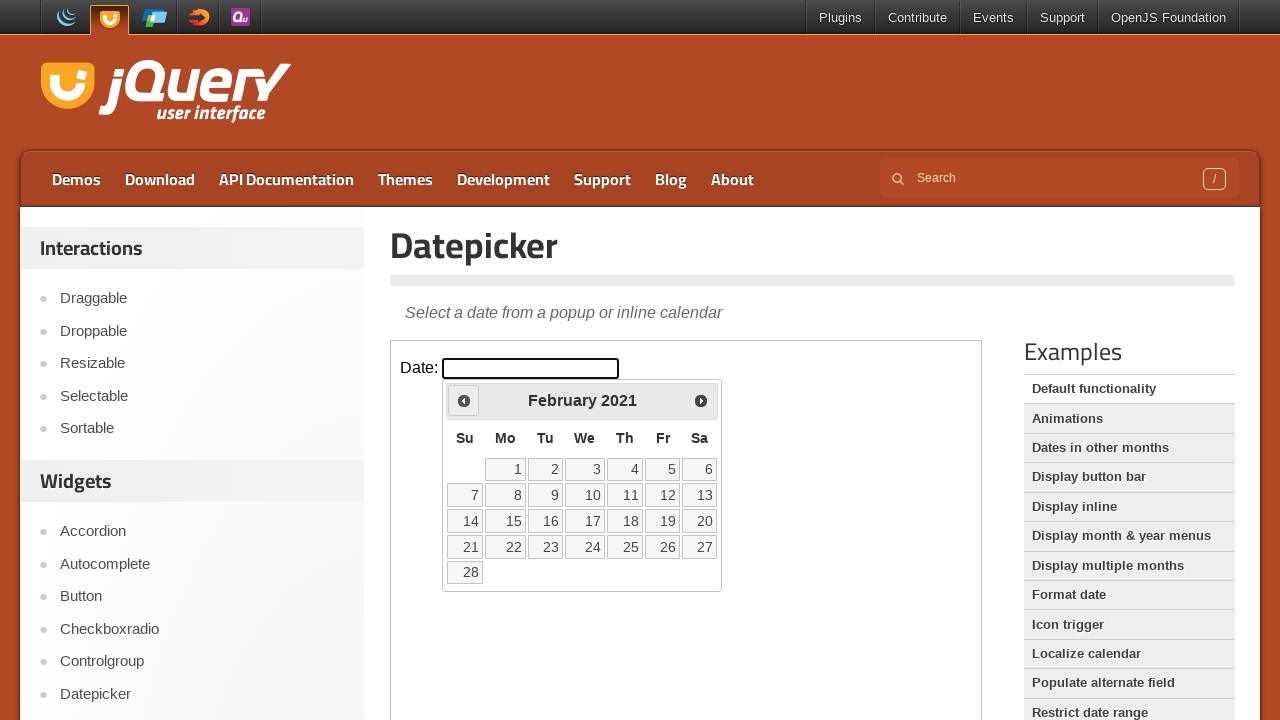

Checked current calendar date: February 2021
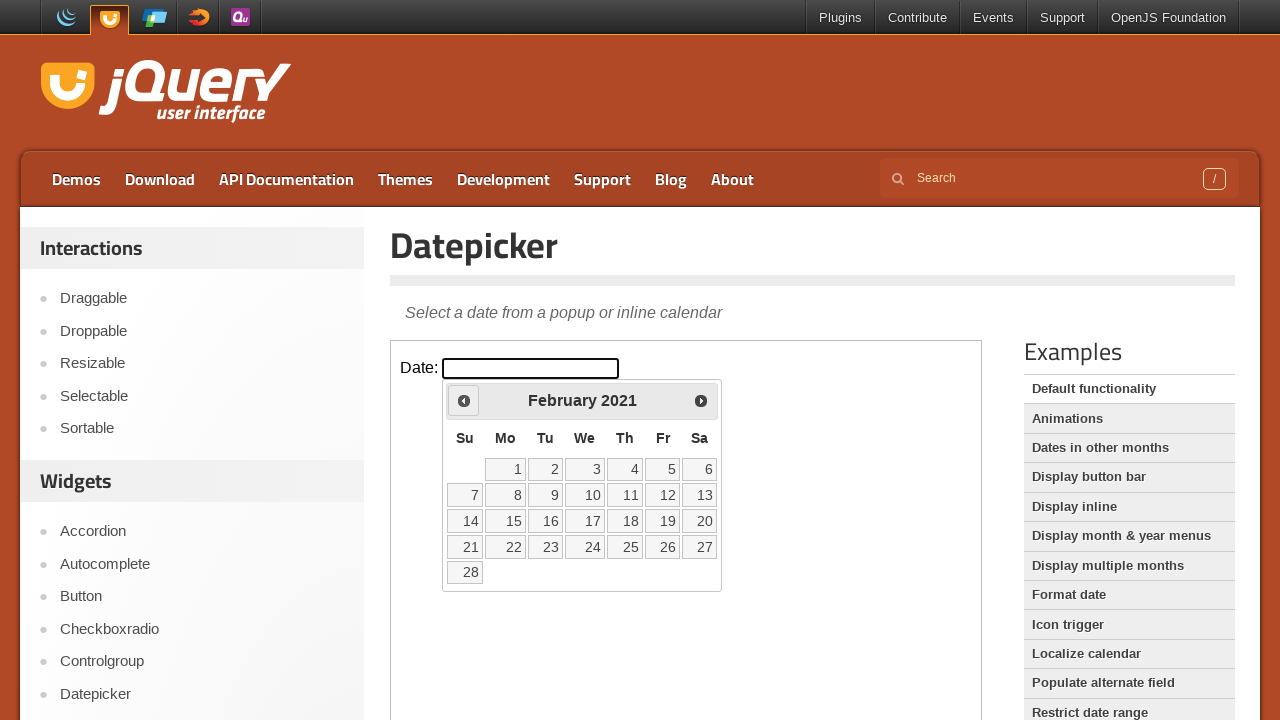

Clicked Previous button to navigate to earlier month at (464, 400) on iframe.demo-frame >> internal:control=enter-frame >> span:has-text('Prev')
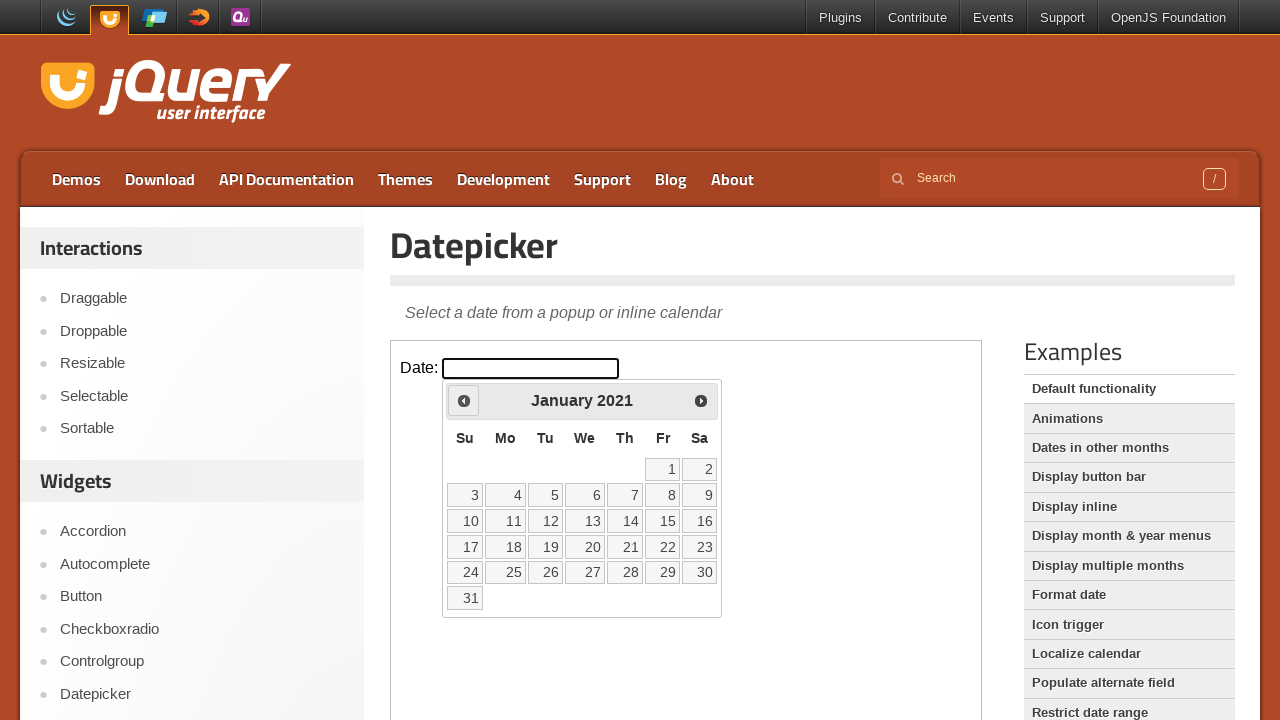

Waited 200ms for calendar to update
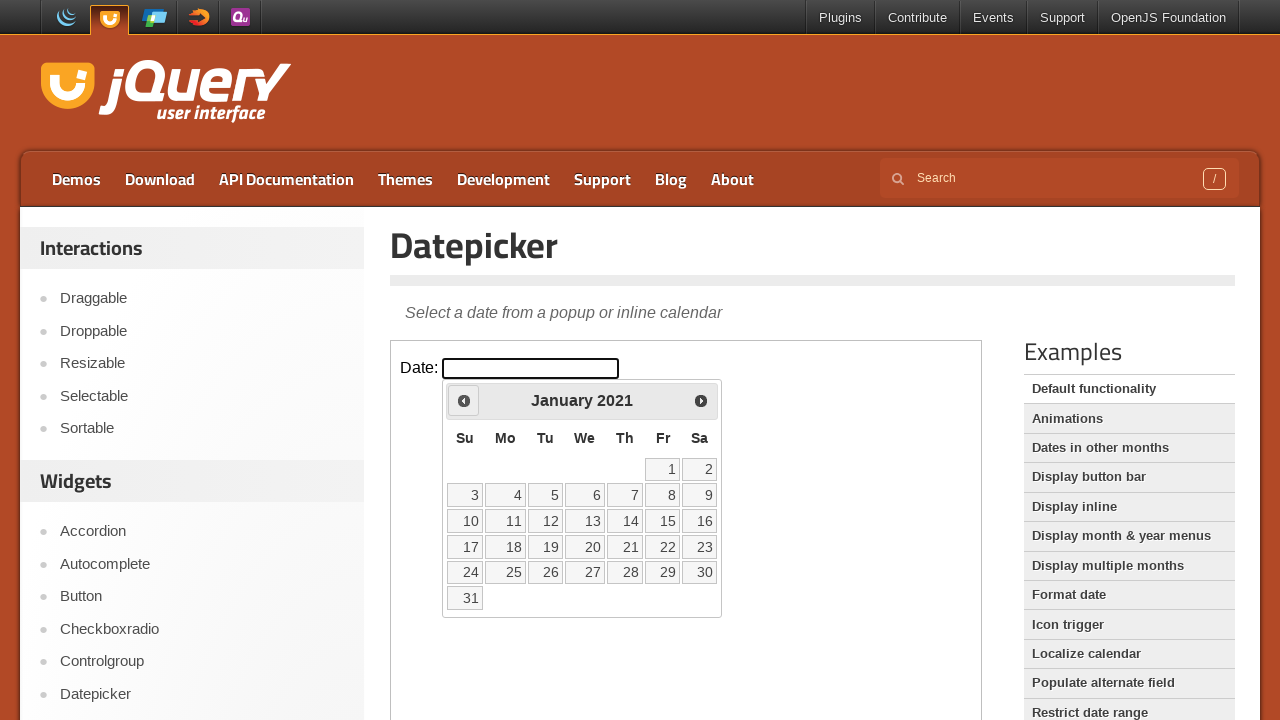

Checked current calendar date: January 2021
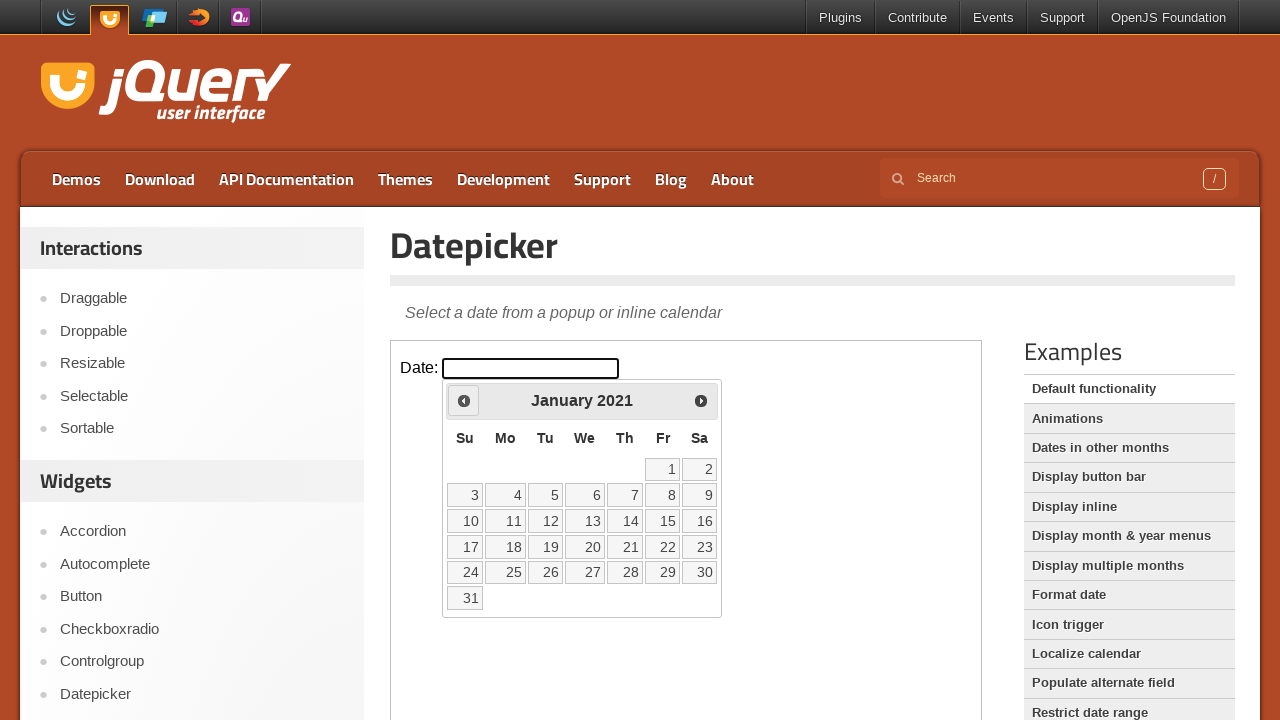

Clicked Previous button to navigate to earlier month at (464, 400) on iframe.demo-frame >> internal:control=enter-frame >> span:has-text('Prev')
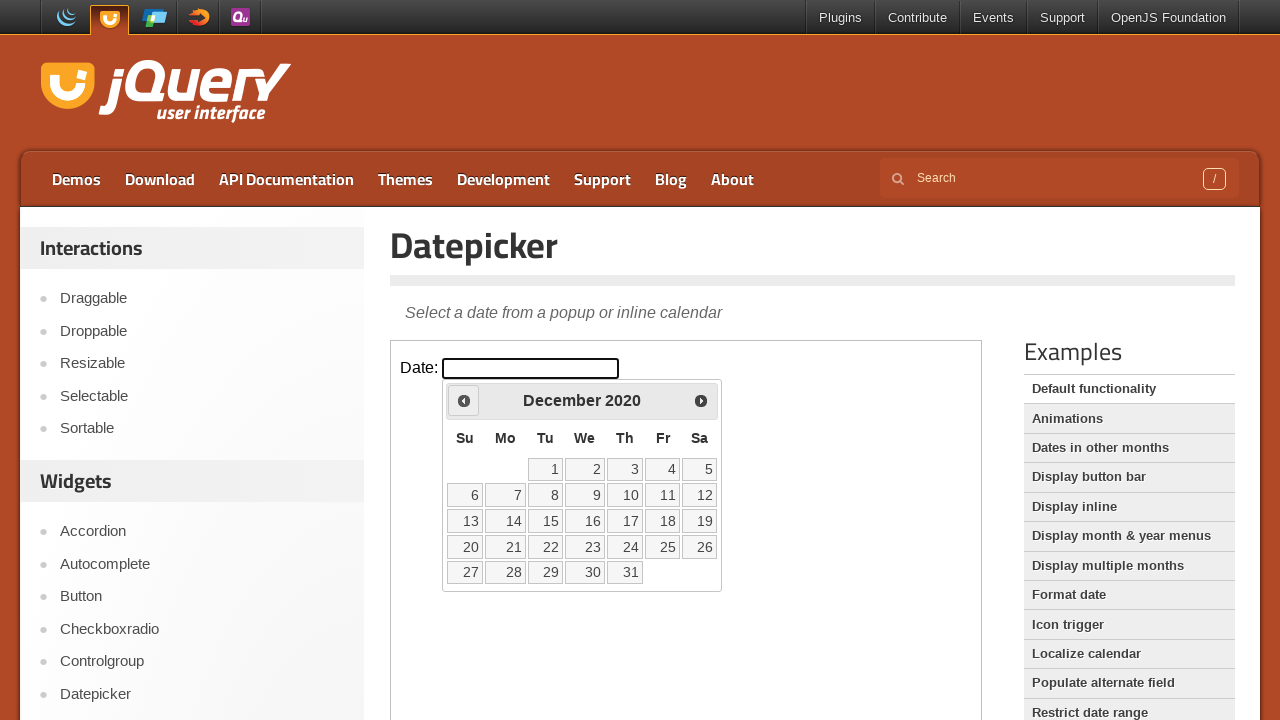

Waited 200ms for calendar to update
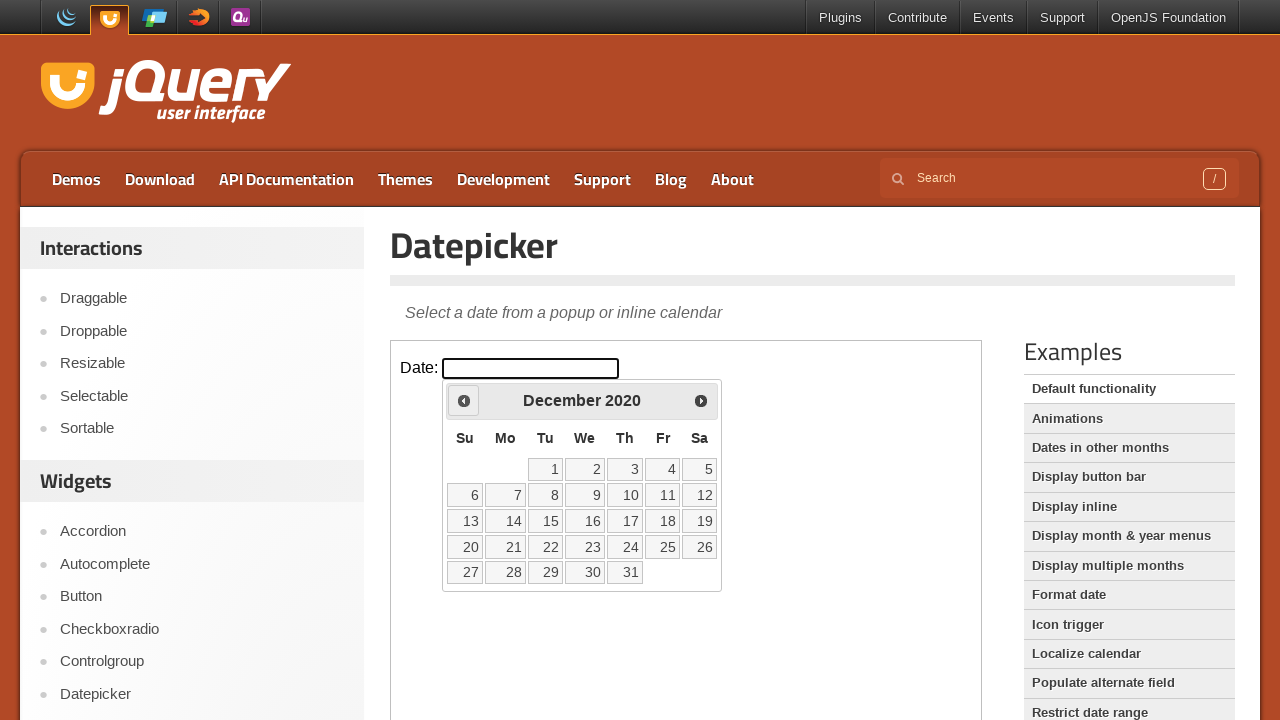

Checked current calendar date: December 2020
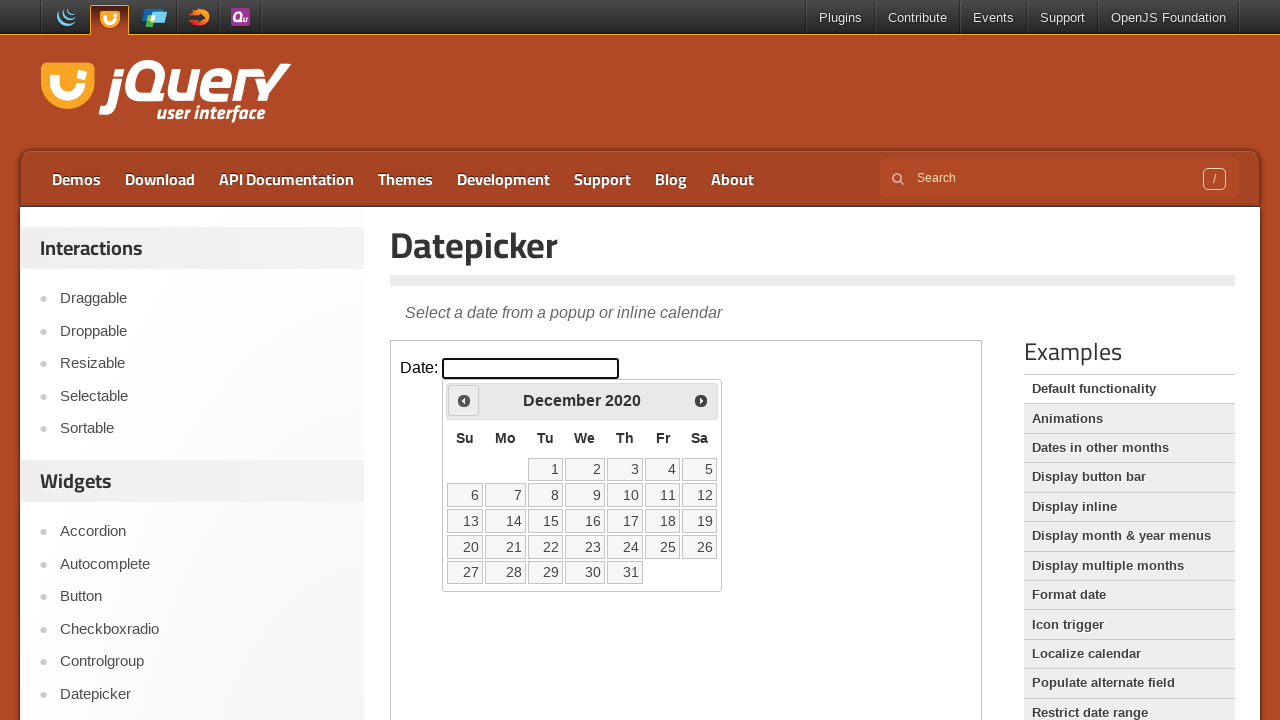

Clicked Previous button to navigate to earlier month at (464, 400) on iframe.demo-frame >> internal:control=enter-frame >> span:has-text('Prev')
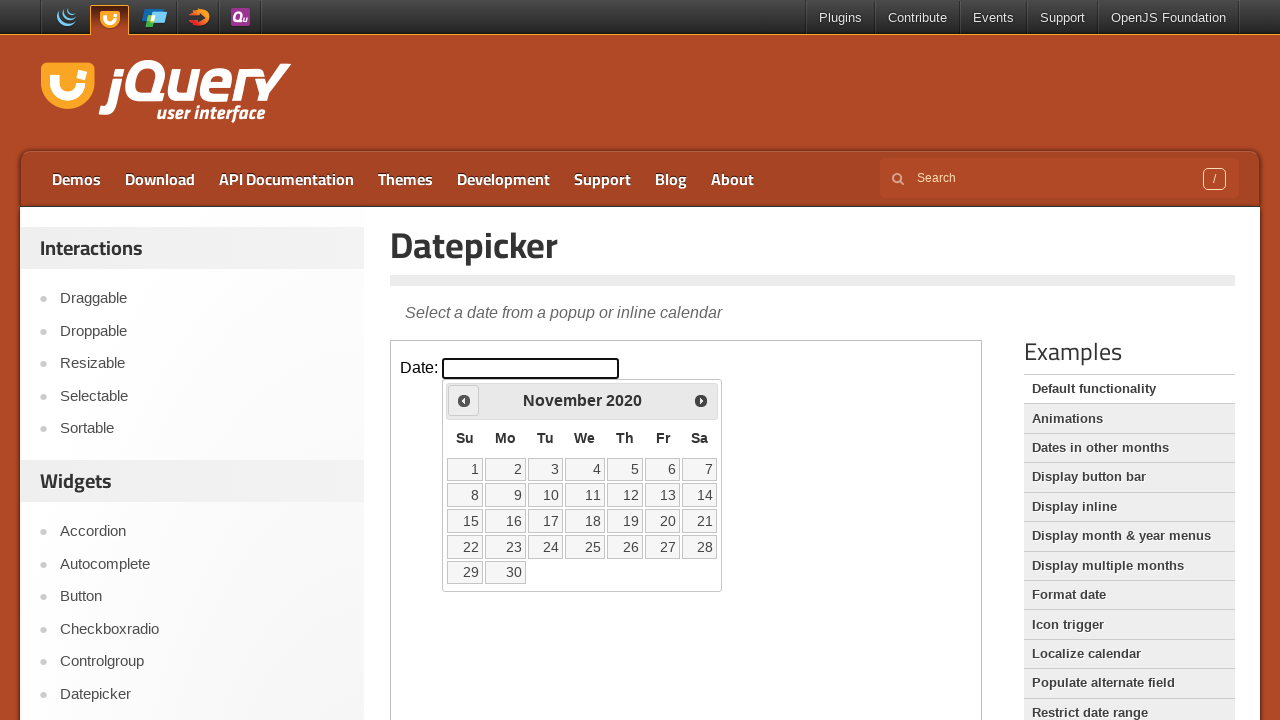

Waited 200ms for calendar to update
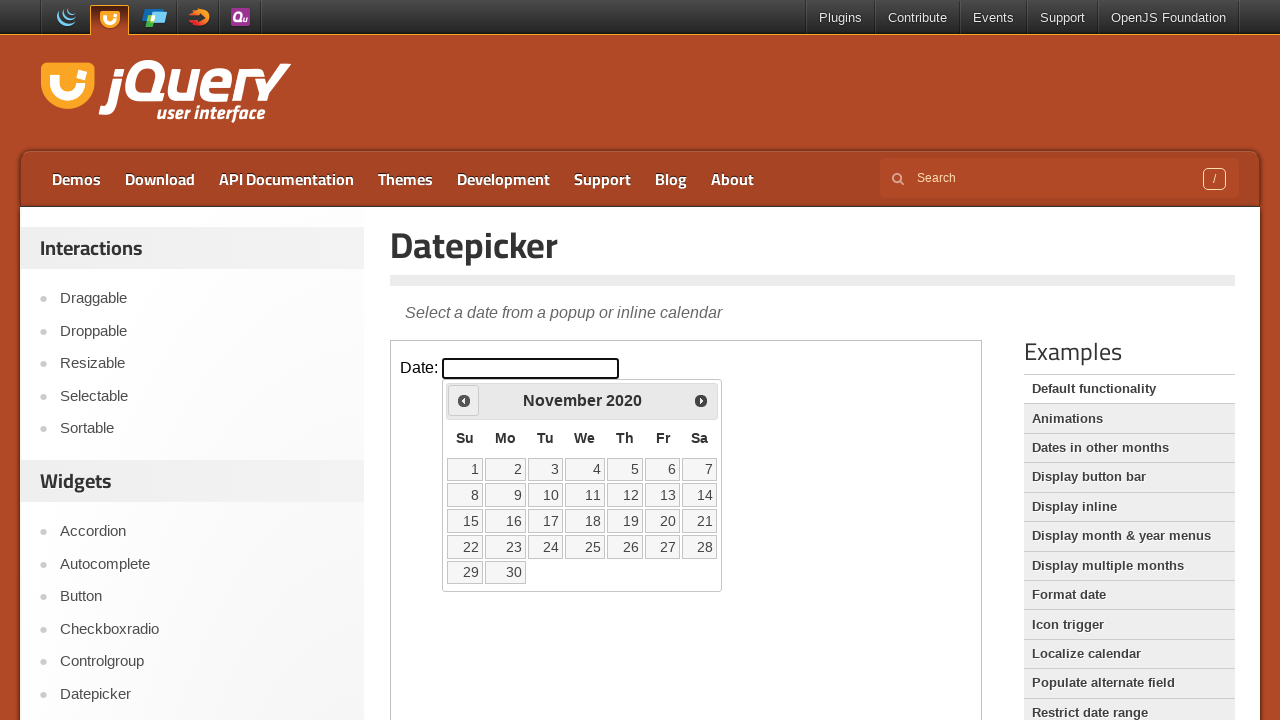

Checked current calendar date: November 2020
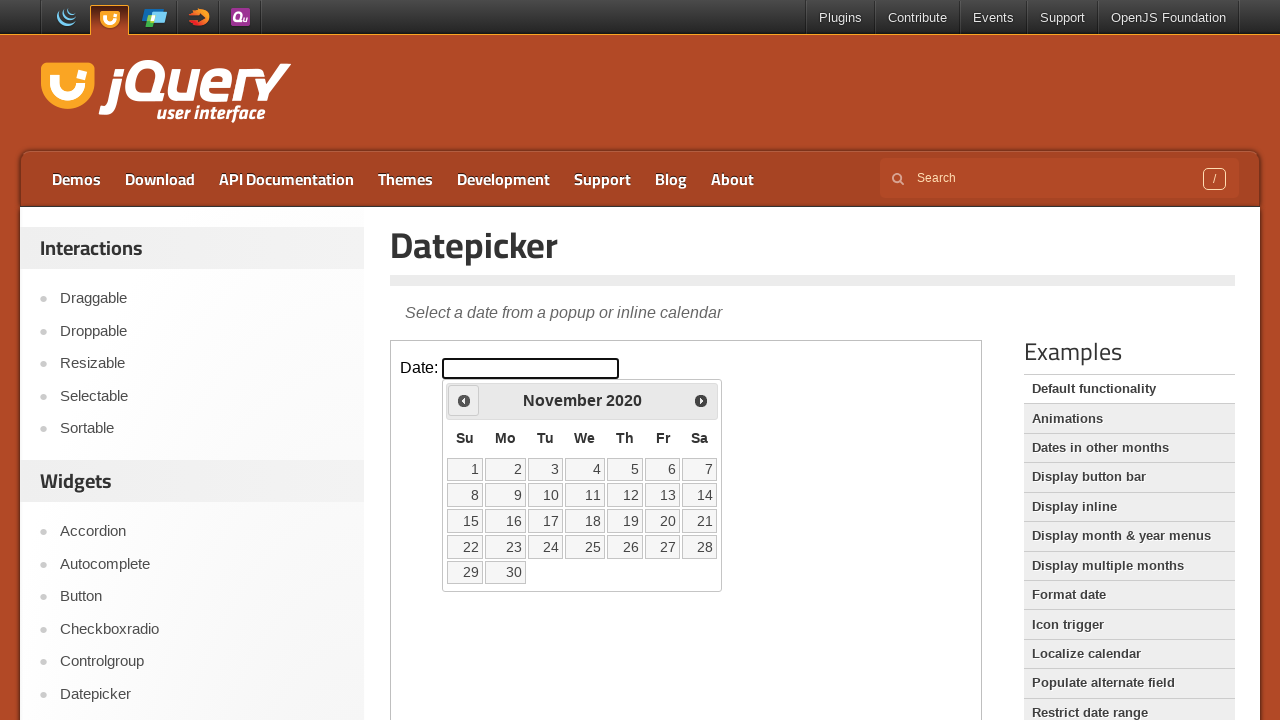

Clicked Previous button to navigate to earlier month at (464, 400) on iframe.demo-frame >> internal:control=enter-frame >> span:has-text('Prev')
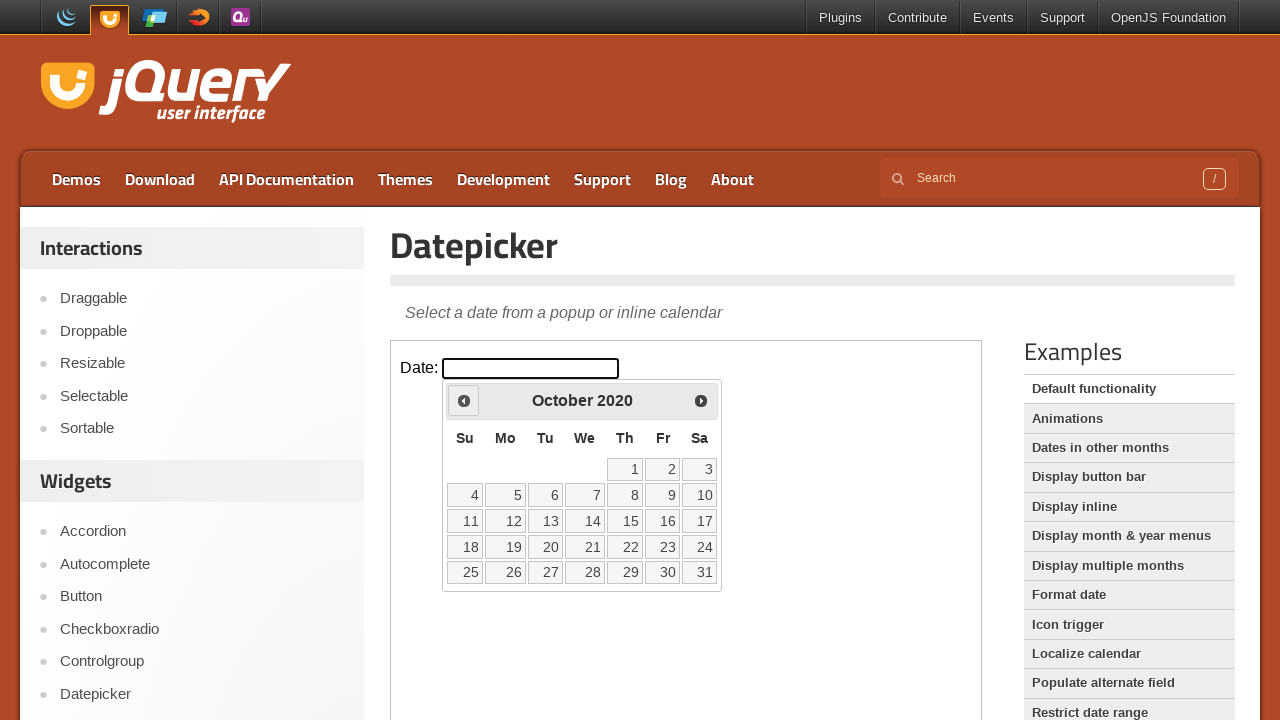

Waited 200ms for calendar to update
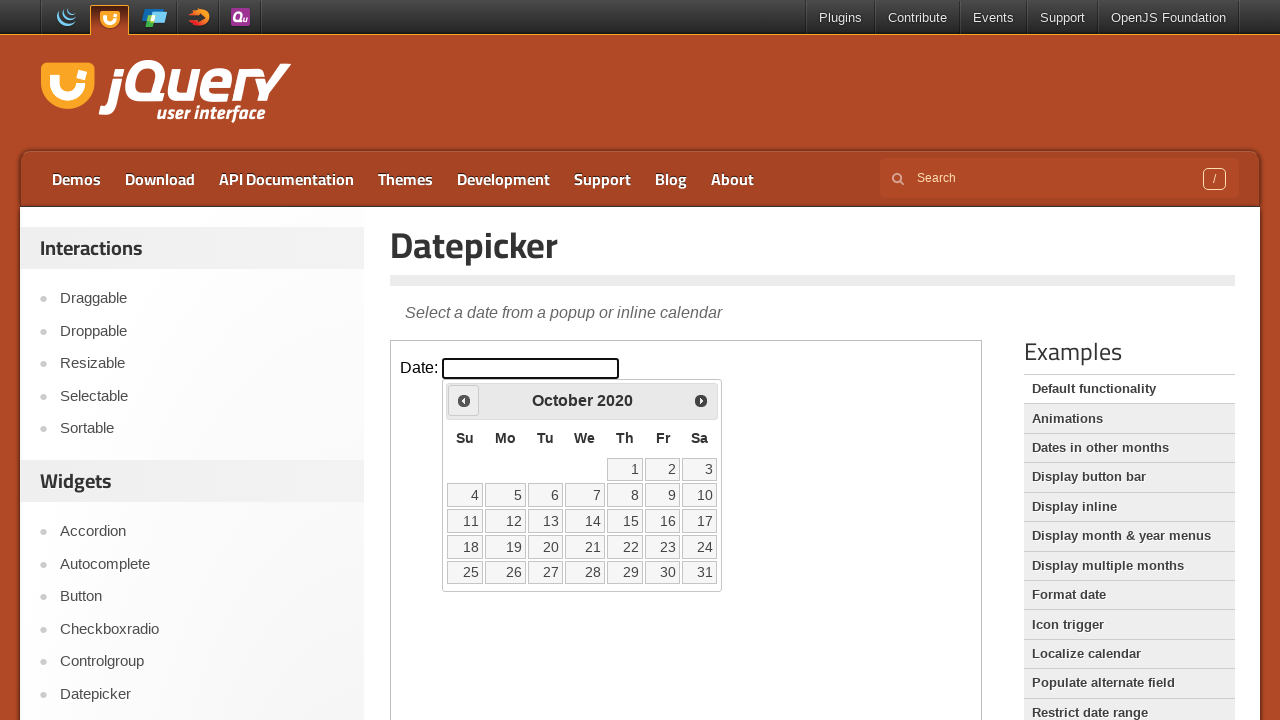

Checked current calendar date: October 2020
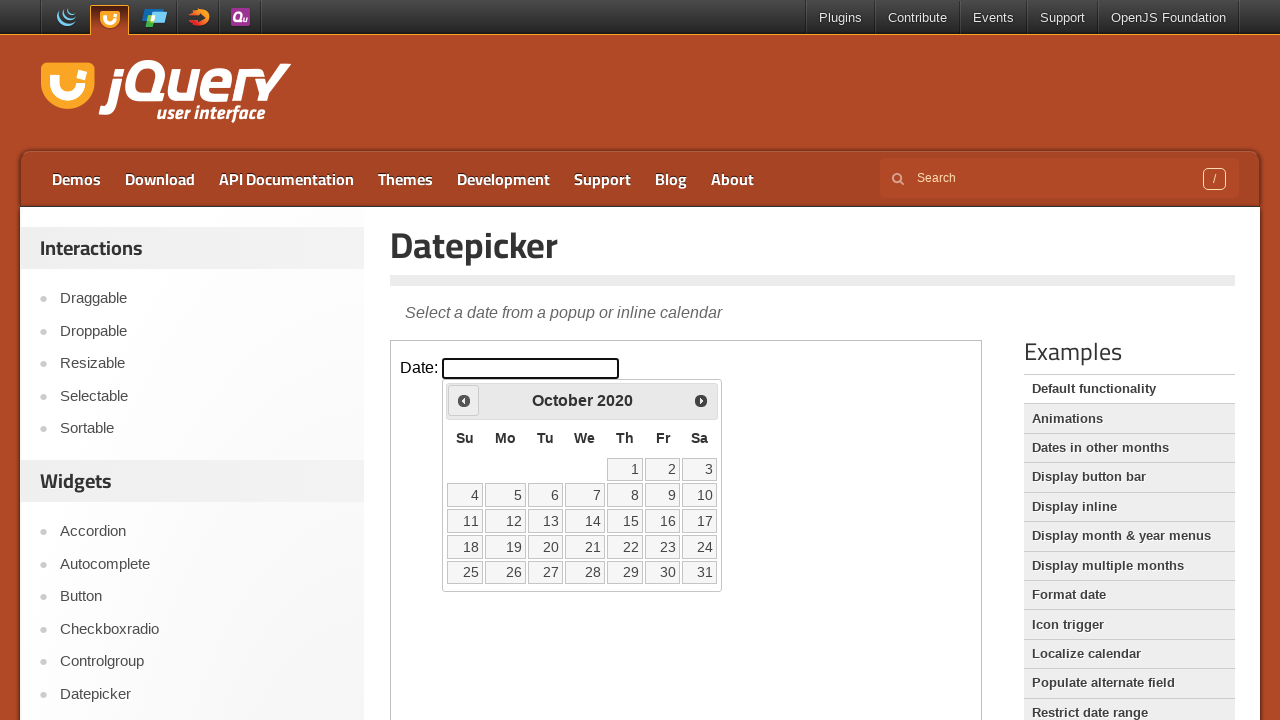

Clicked Previous button to navigate to earlier month at (464, 400) on iframe.demo-frame >> internal:control=enter-frame >> span:has-text('Prev')
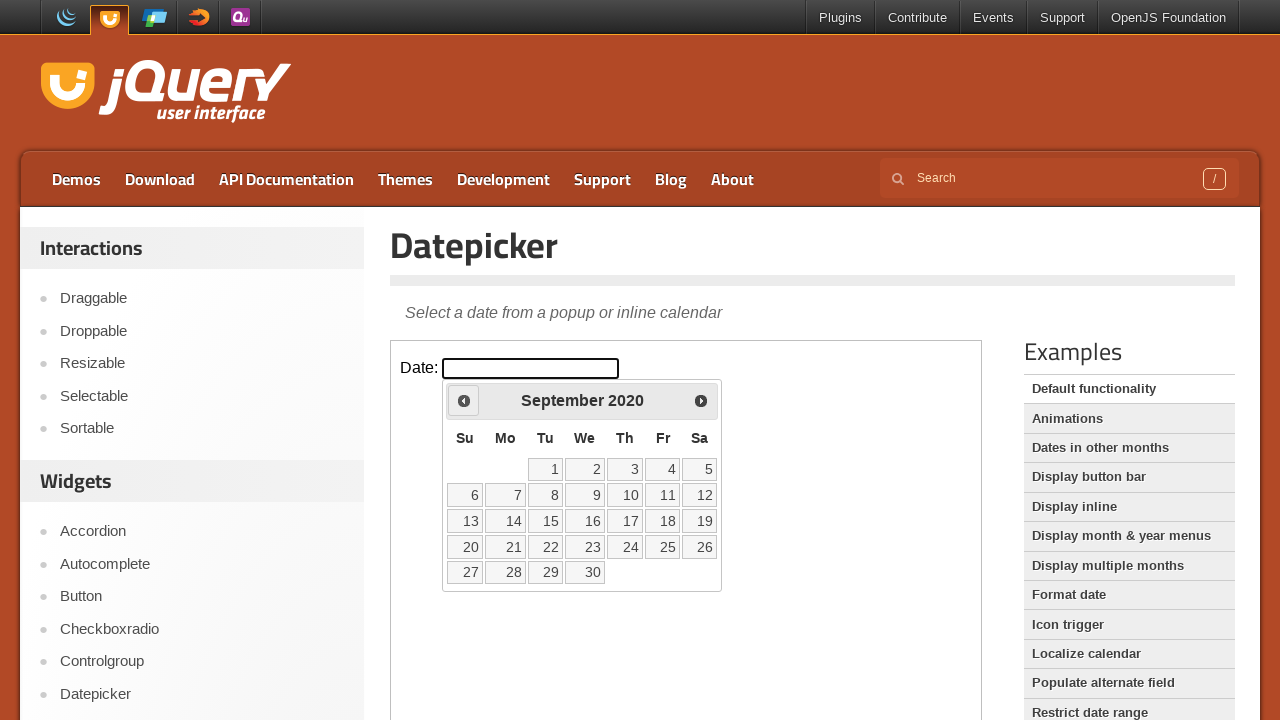

Waited 200ms for calendar to update
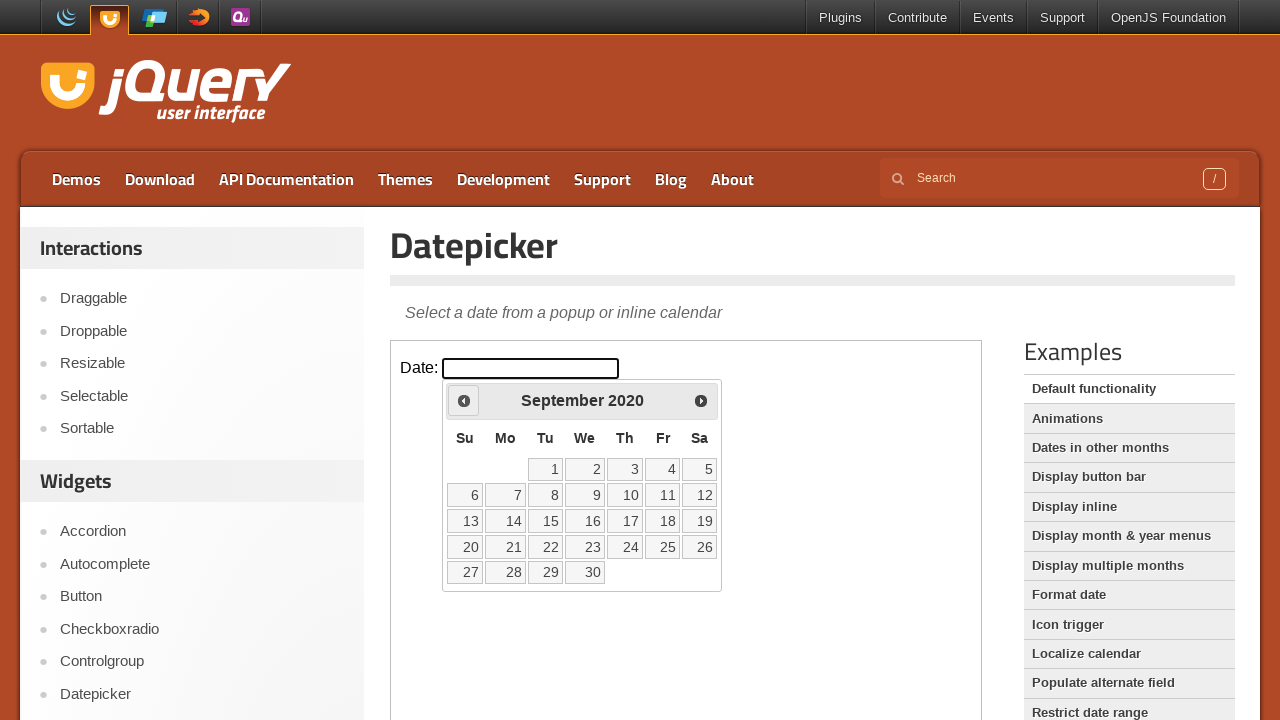

Checked current calendar date: September 2020
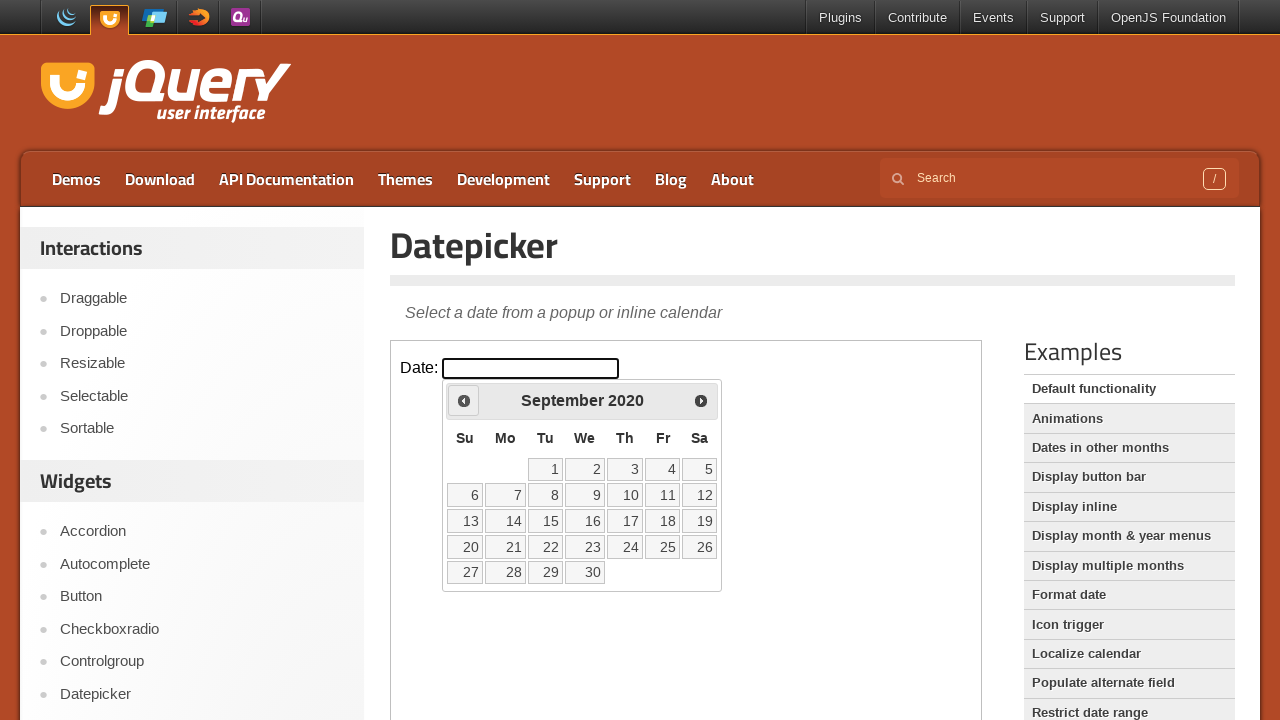

Clicked Previous button to navigate to earlier month at (464, 400) on iframe.demo-frame >> internal:control=enter-frame >> span:has-text('Prev')
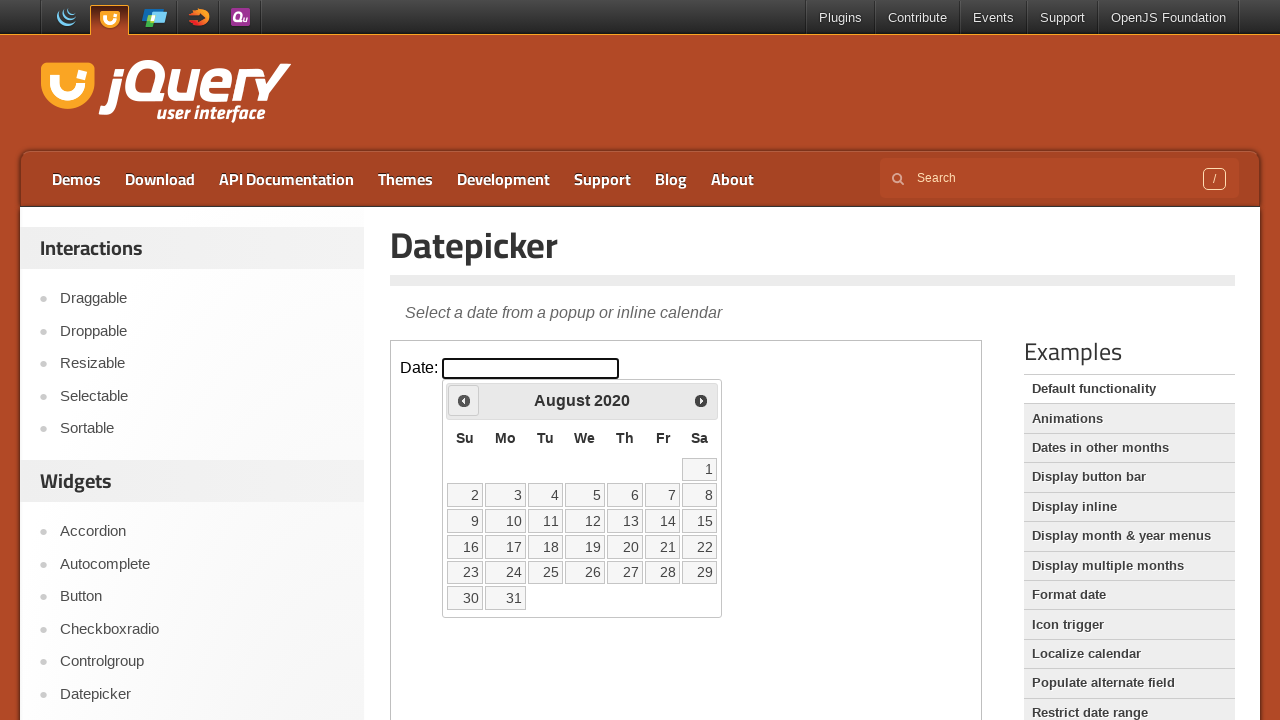

Waited 200ms for calendar to update
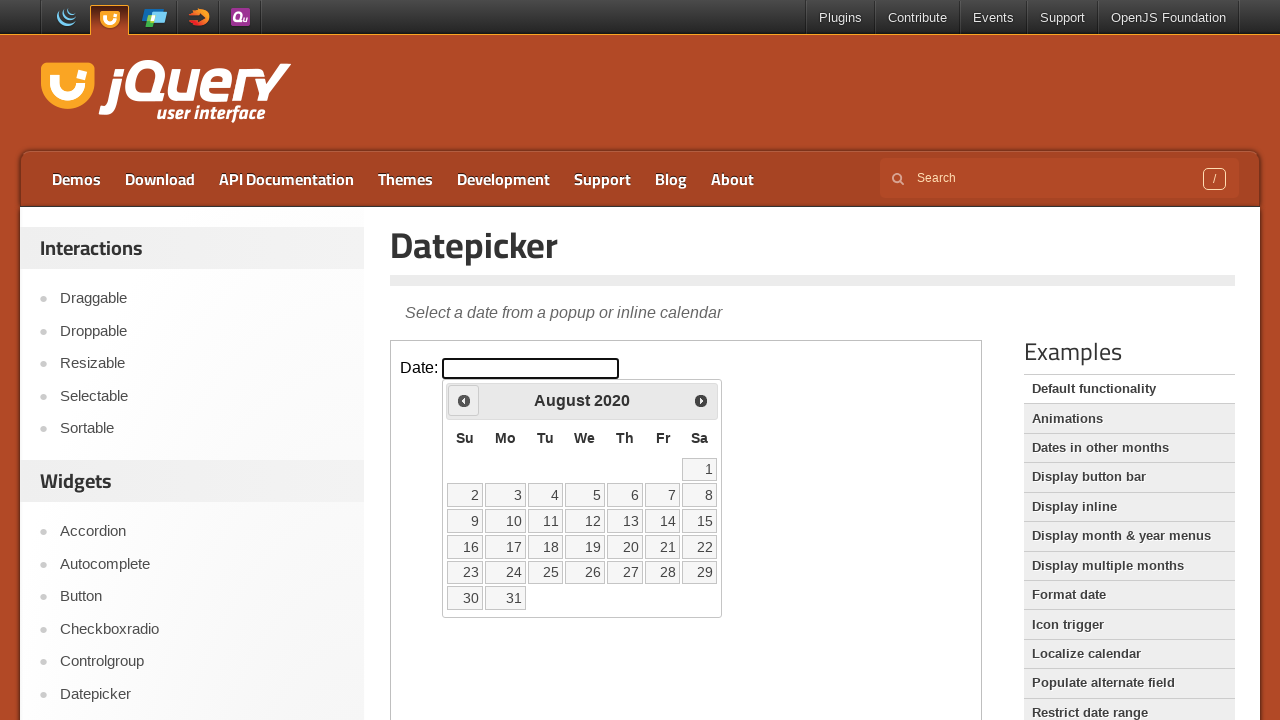

Checked current calendar date: August 2020
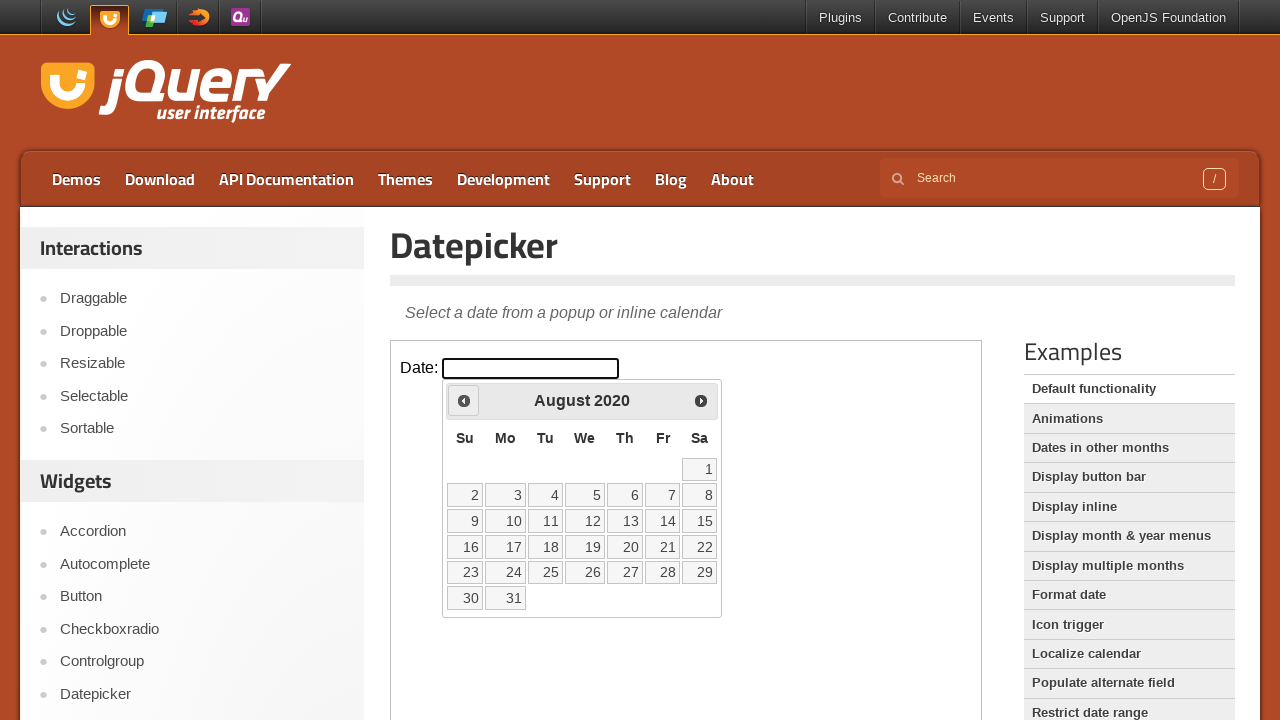

Clicked Previous button to navigate to earlier month at (464, 400) on iframe.demo-frame >> internal:control=enter-frame >> span:has-text('Prev')
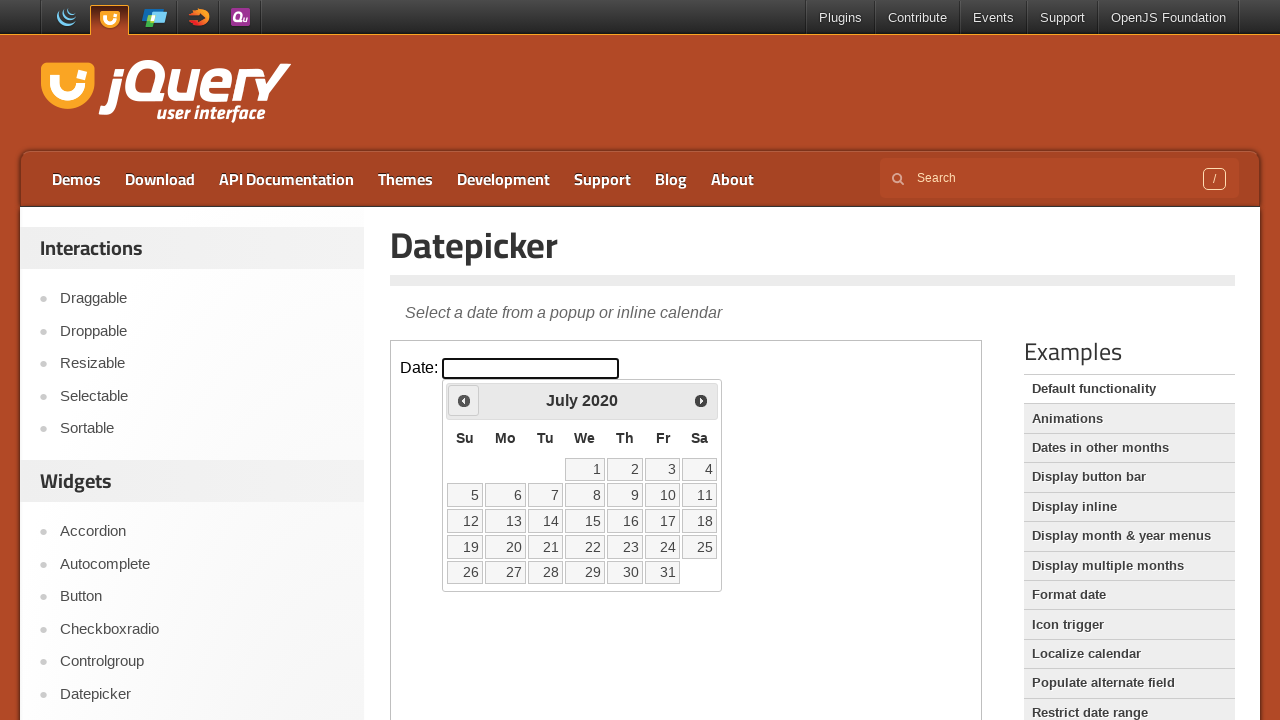

Waited 200ms for calendar to update
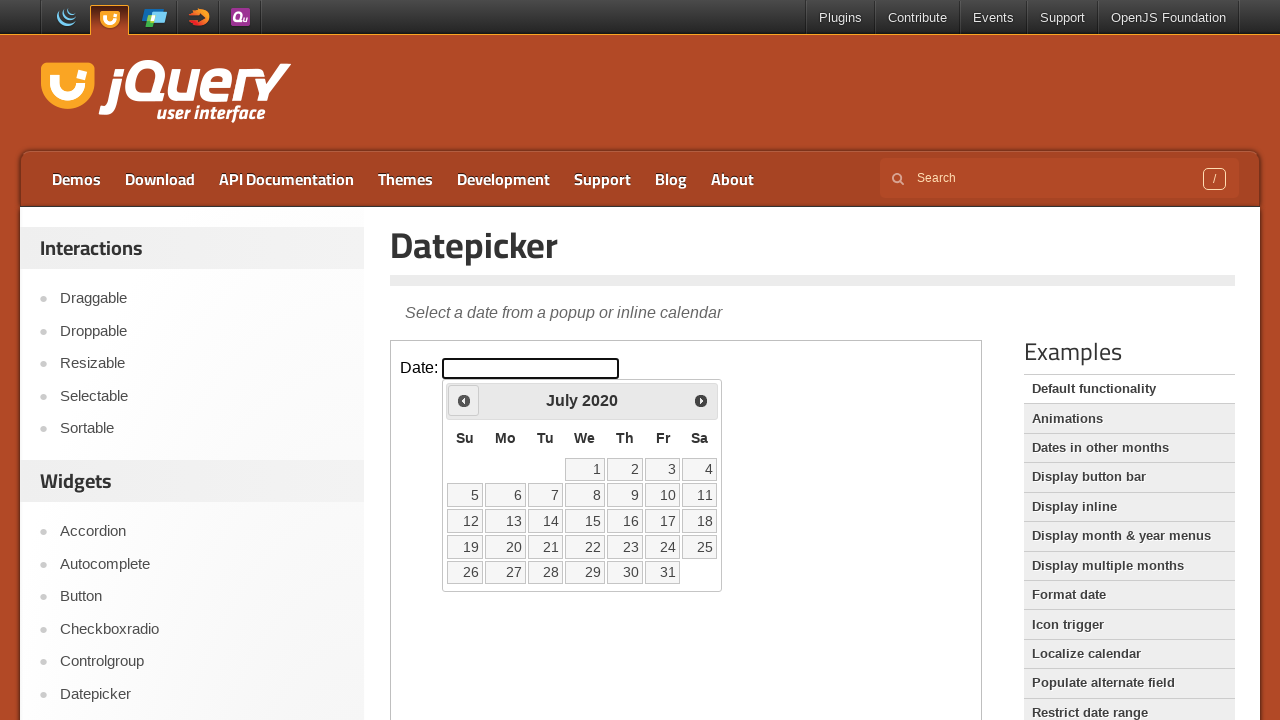

Checked current calendar date: July 2020
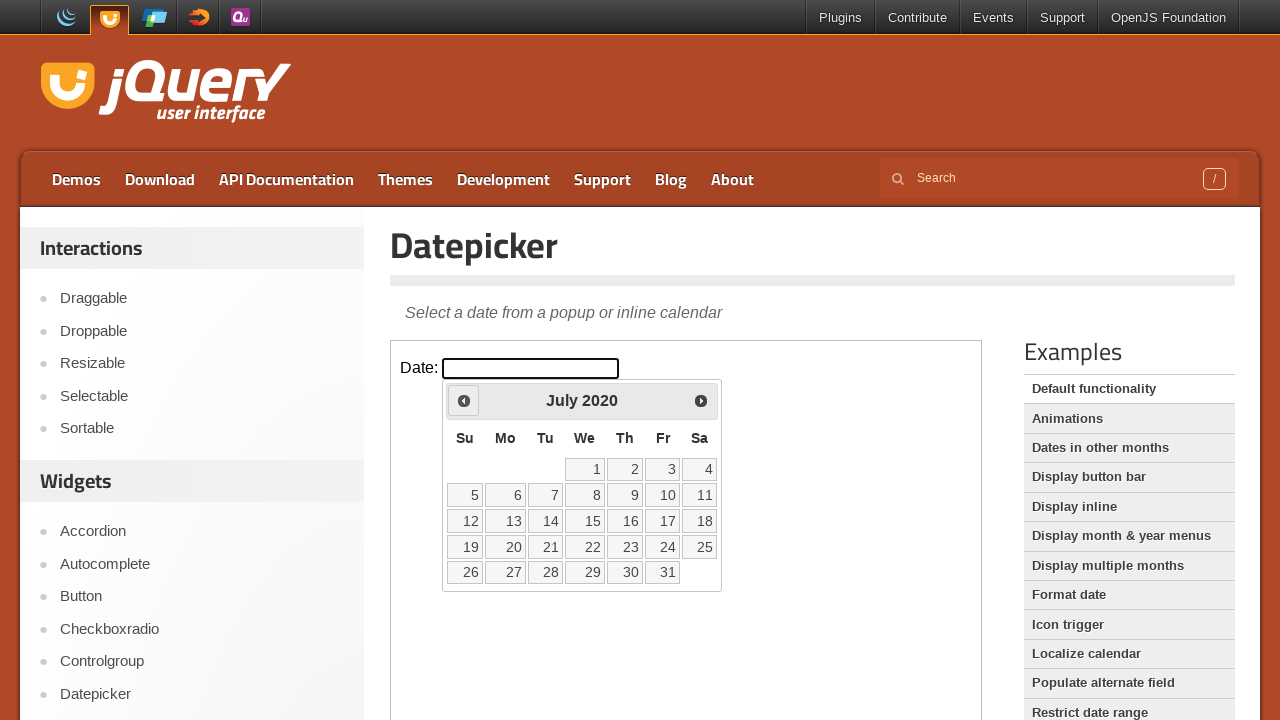

Clicked Previous button to navigate to earlier month at (464, 400) on iframe.demo-frame >> internal:control=enter-frame >> span:has-text('Prev')
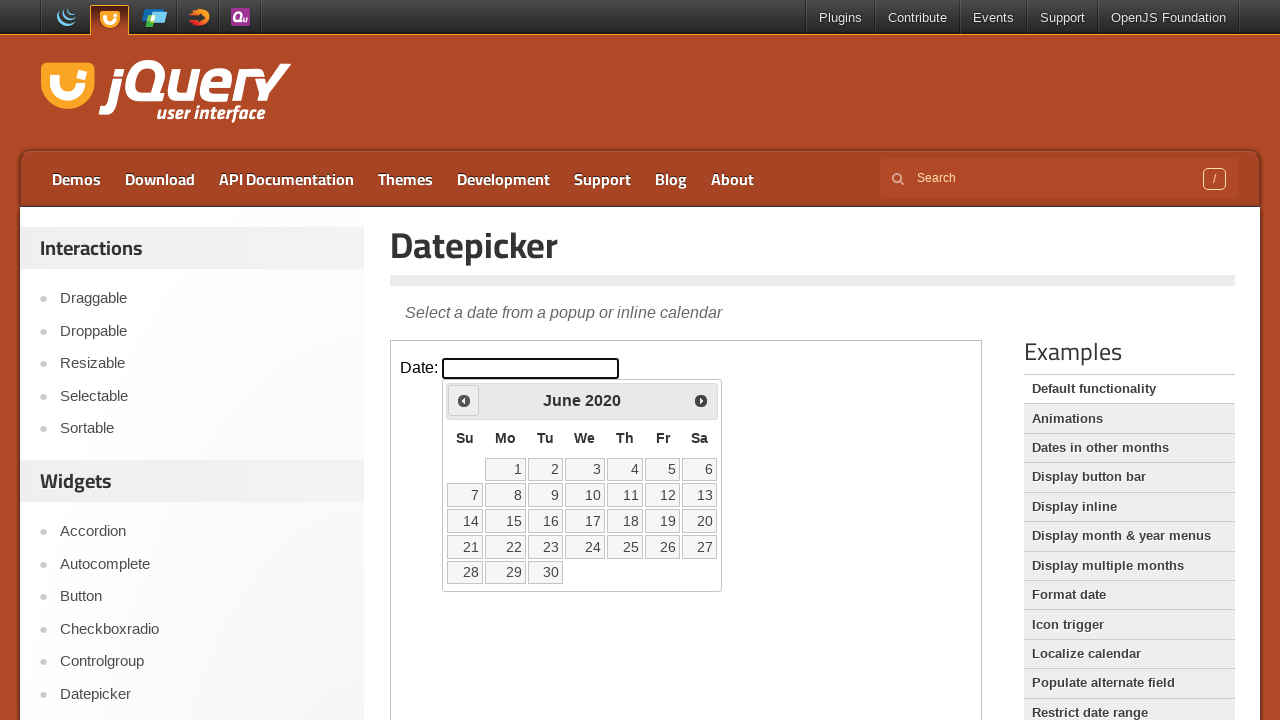

Waited 200ms for calendar to update
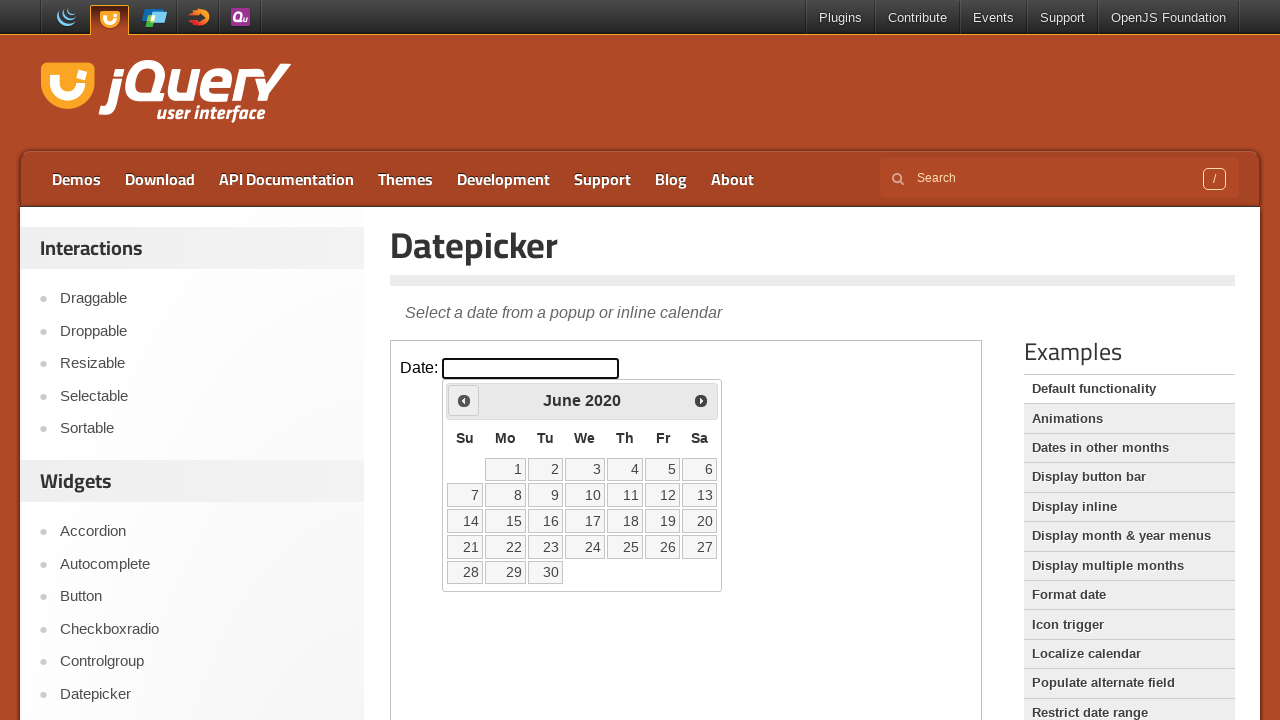

Checked current calendar date: June 2020
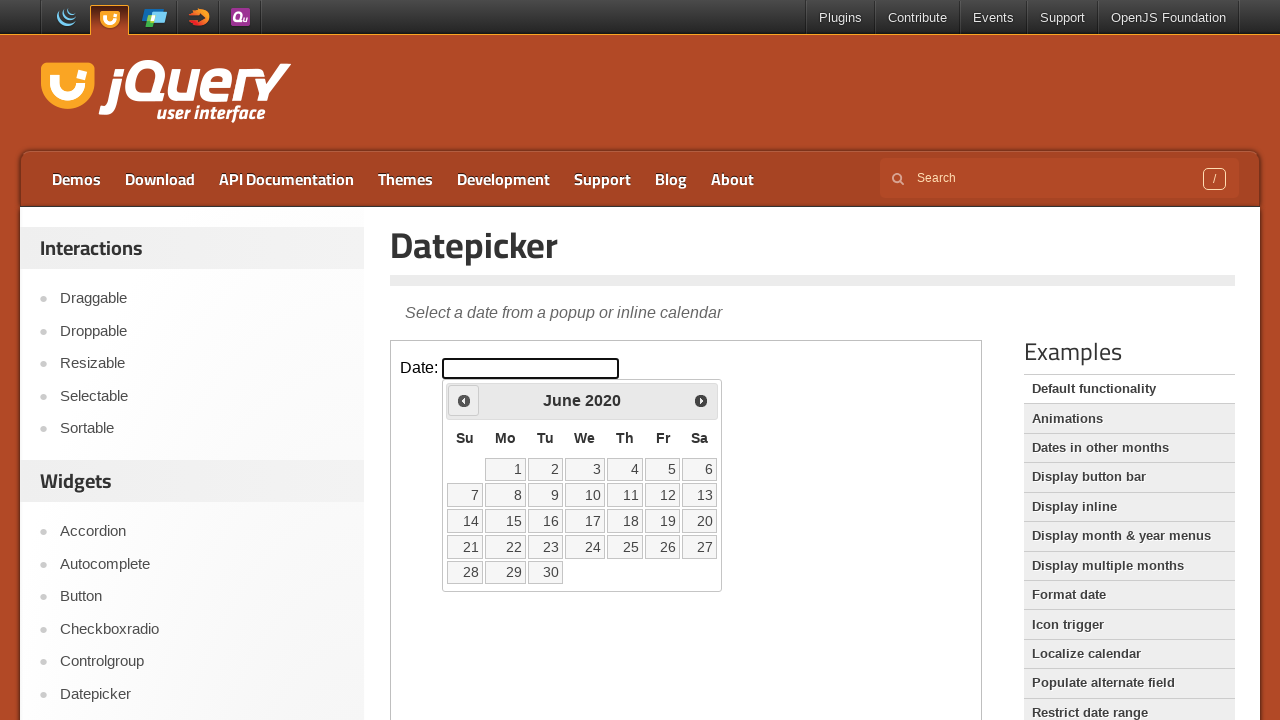

Clicked Previous button to navigate to earlier month at (464, 400) on iframe.demo-frame >> internal:control=enter-frame >> span:has-text('Prev')
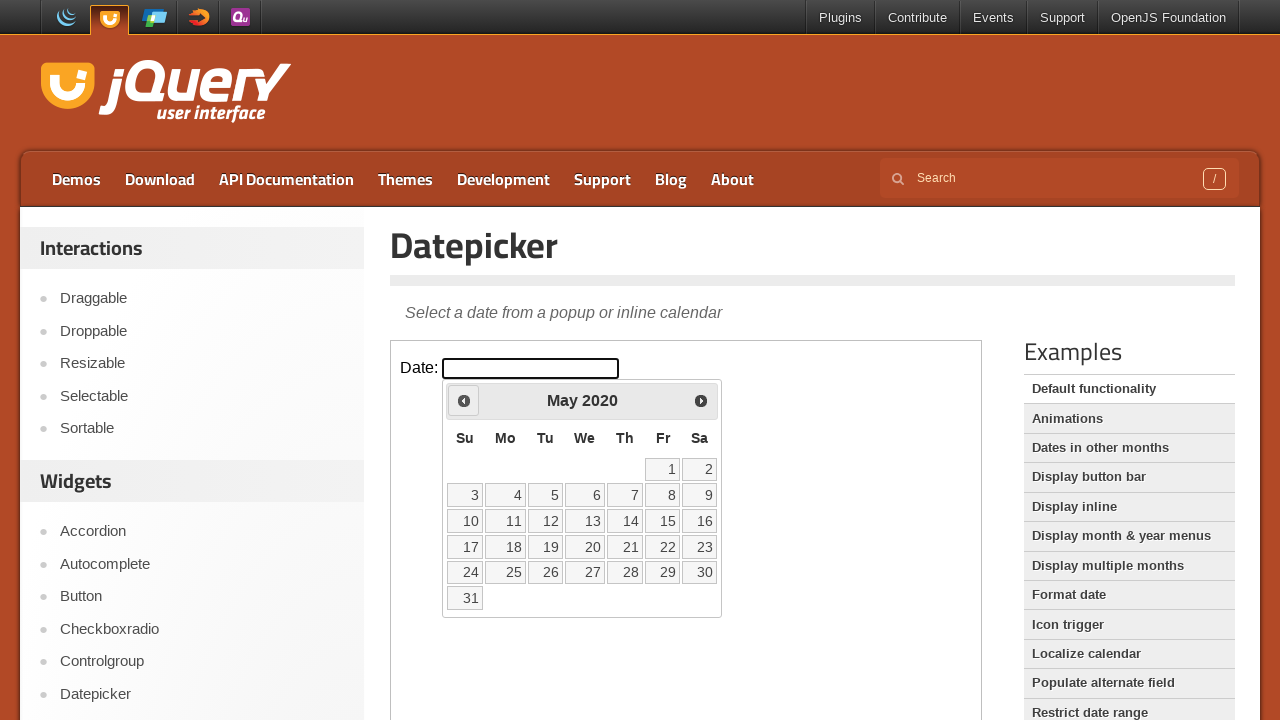

Waited 200ms for calendar to update
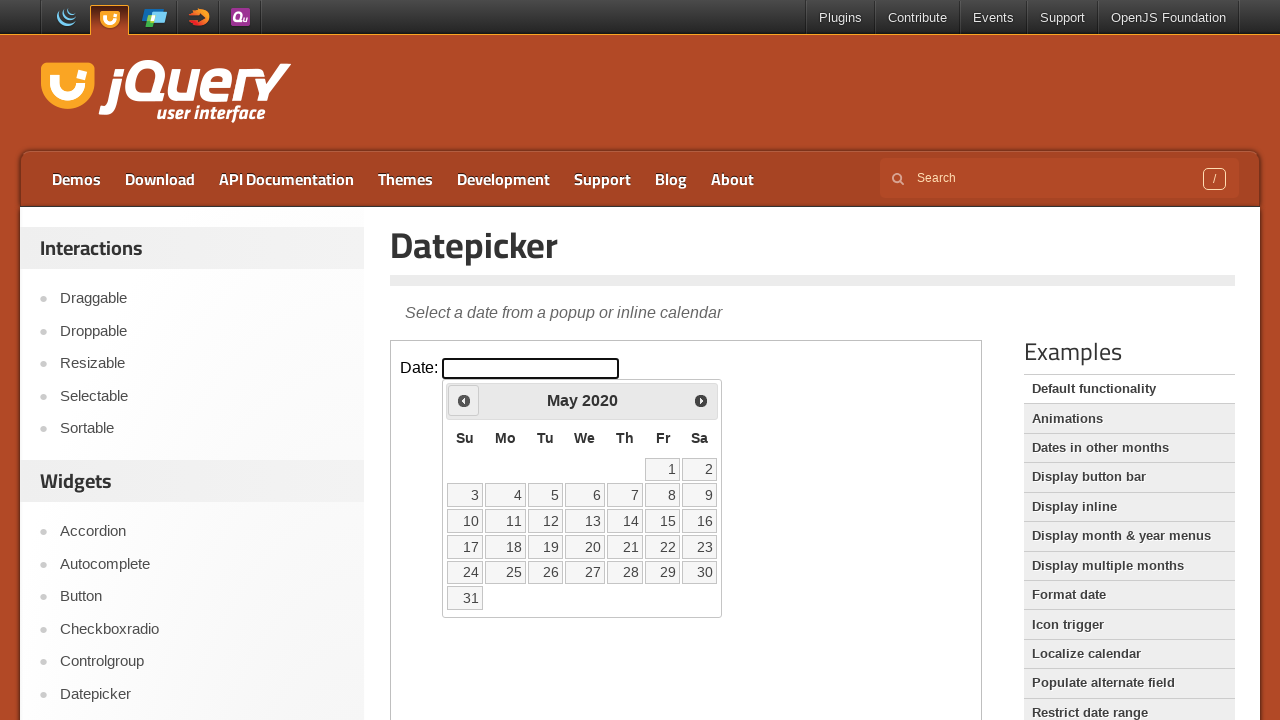

Checked current calendar date: May 2020
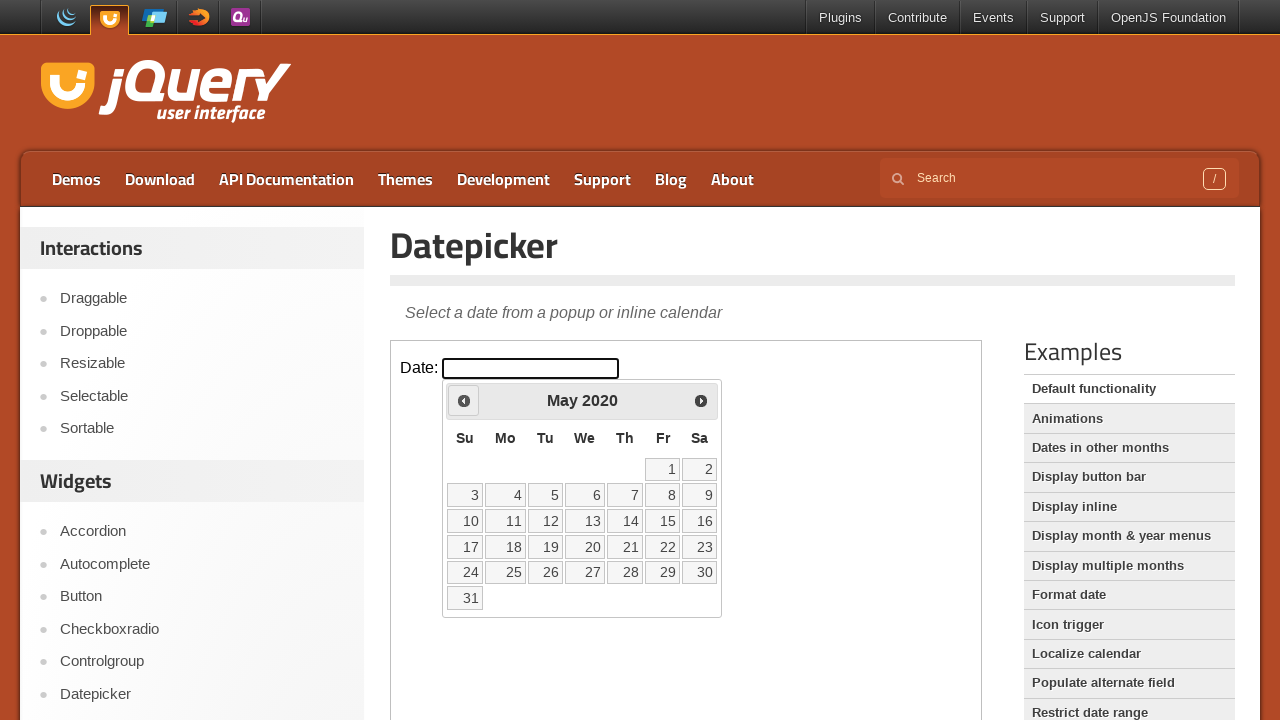

Clicked Previous button to navigate to earlier month at (464, 400) on iframe.demo-frame >> internal:control=enter-frame >> span:has-text('Prev')
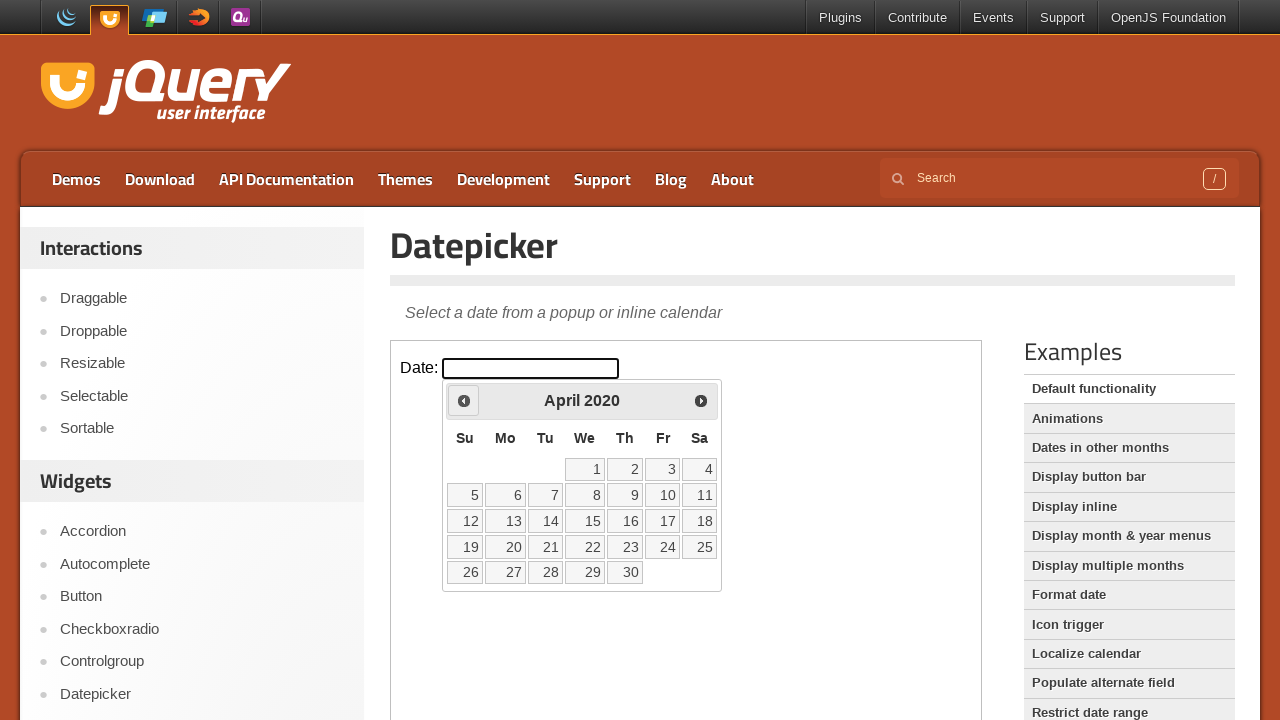

Waited 200ms for calendar to update
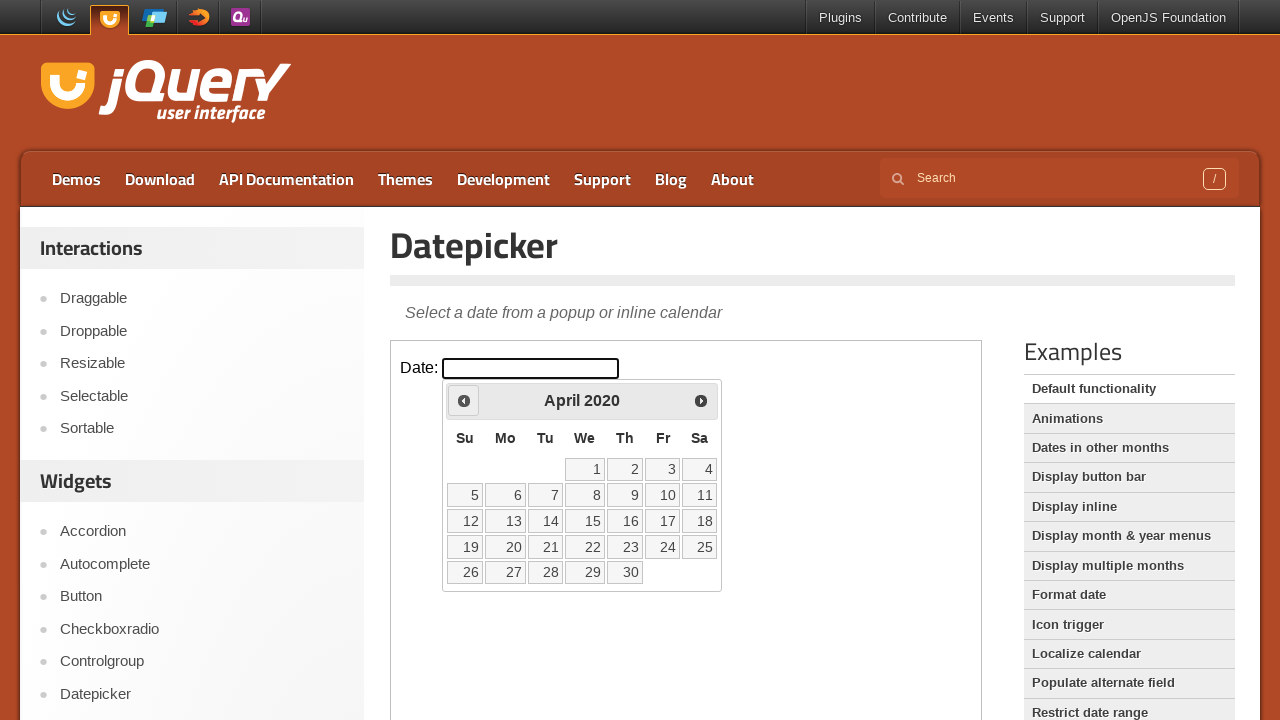

Checked current calendar date: April 2020
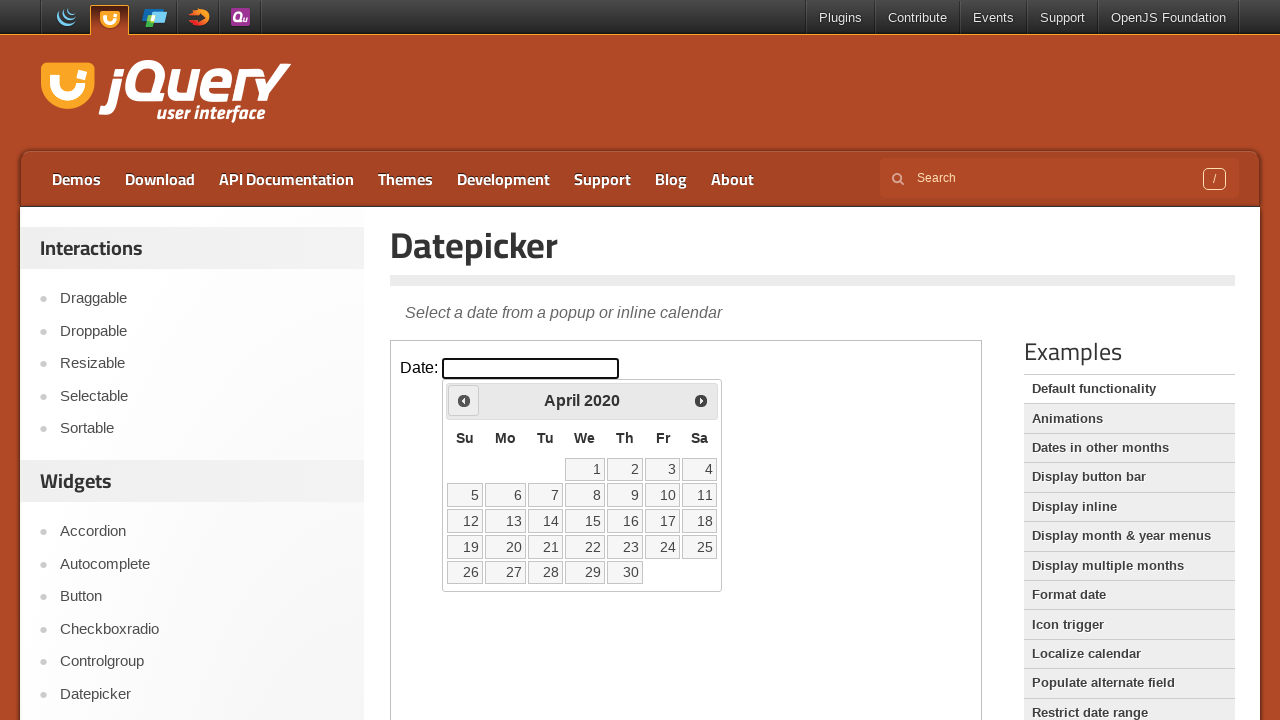

Clicked Previous button to navigate to earlier month at (464, 400) on iframe.demo-frame >> internal:control=enter-frame >> span:has-text('Prev')
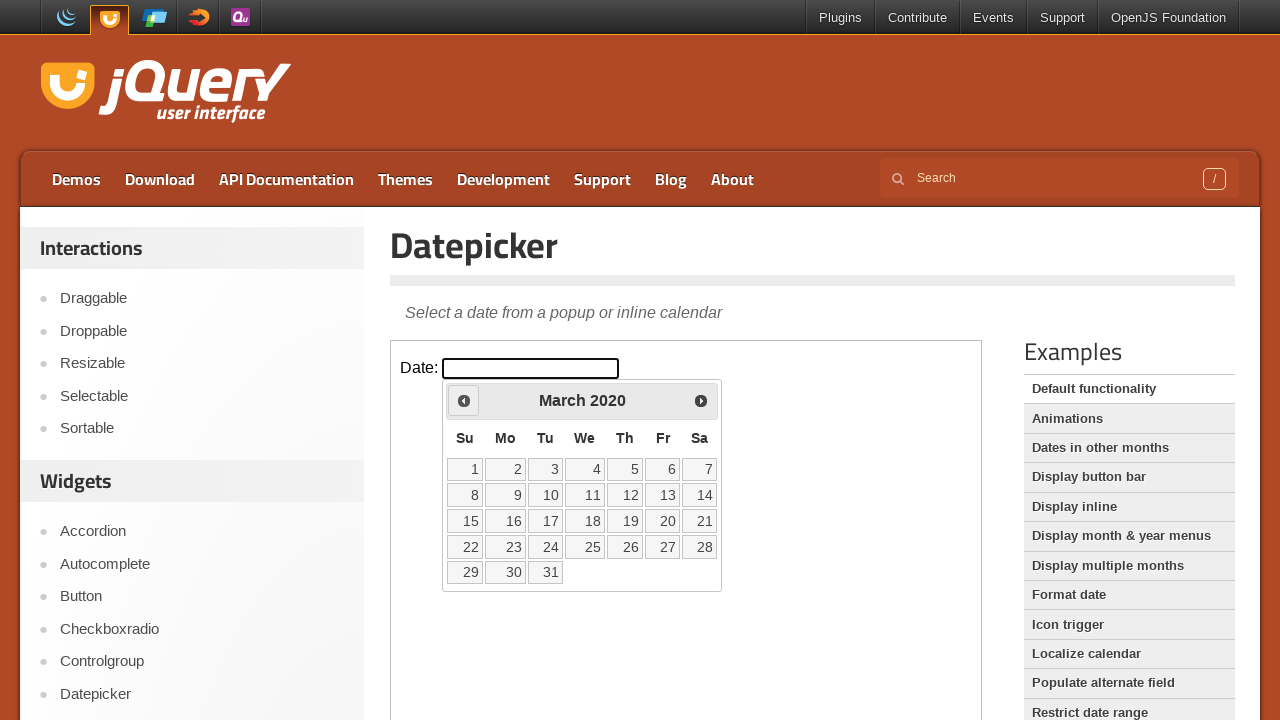

Waited 200ms for calendar to update
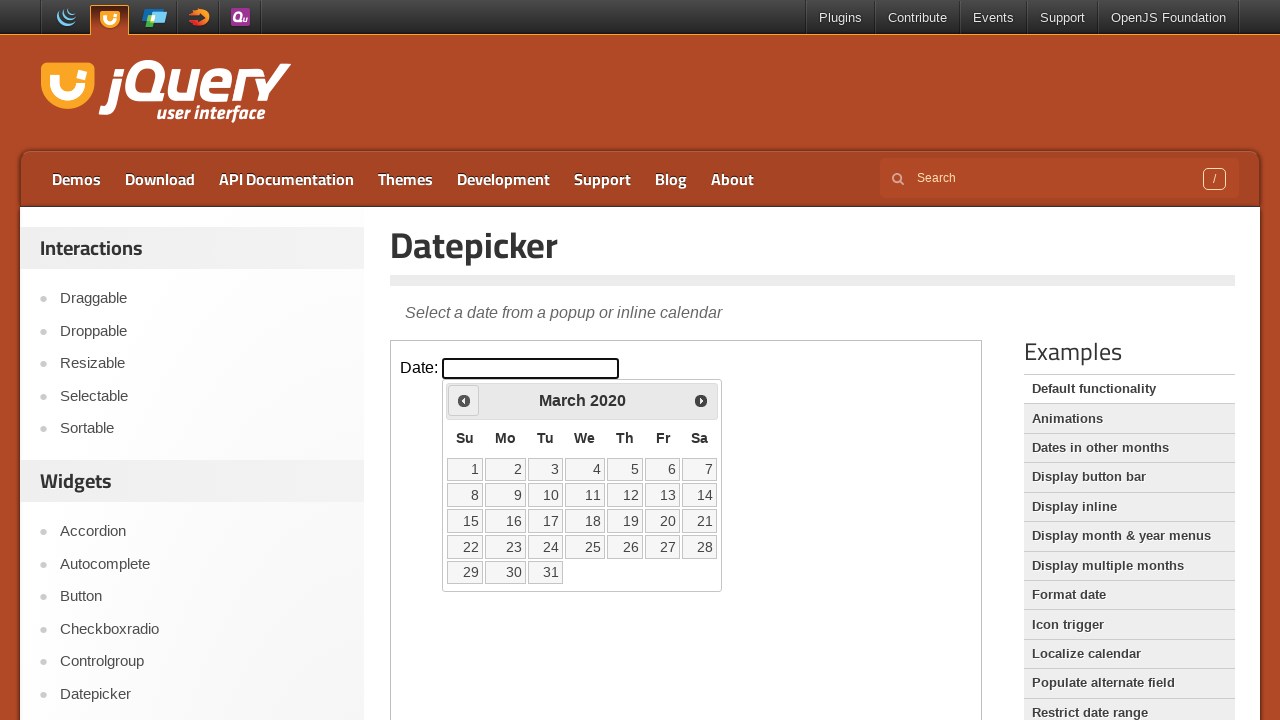

Checked current calendar date: March 2020
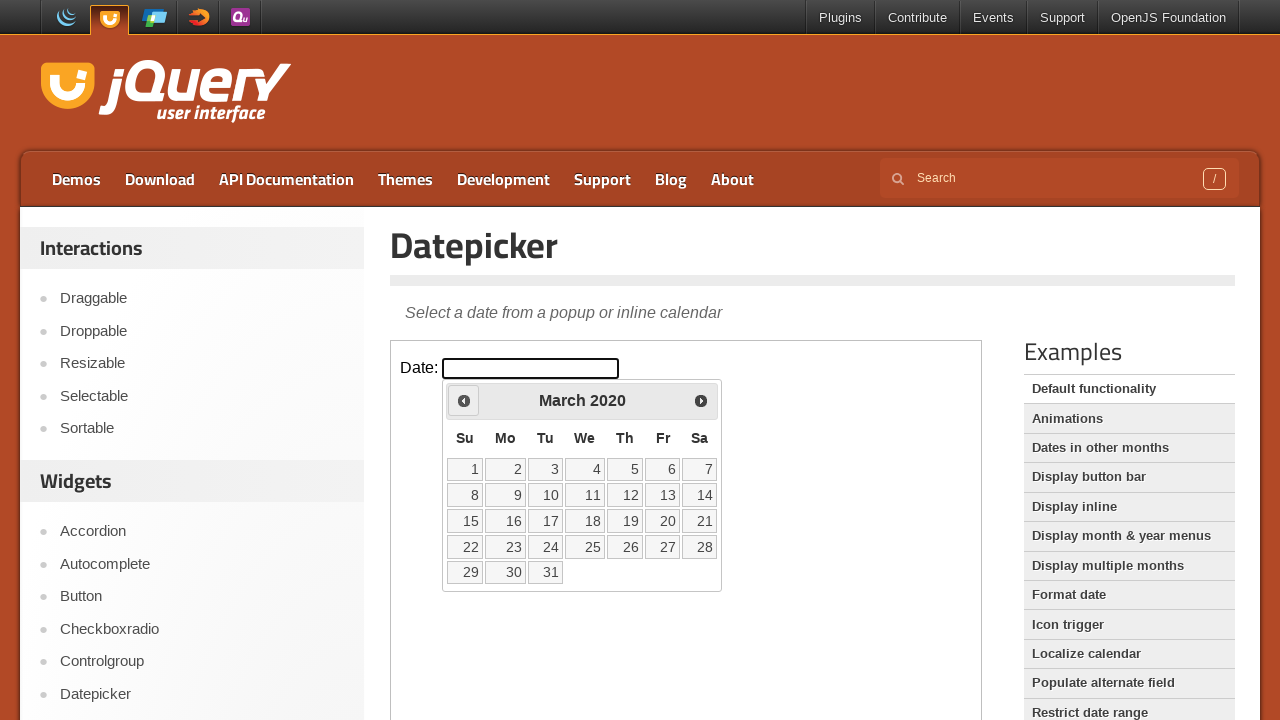

Clicked Previous button to navigate to earlier month at (464, 400) on iframe.demo-frame >> internal:control=enter-frame >> span:has-text('Prev')
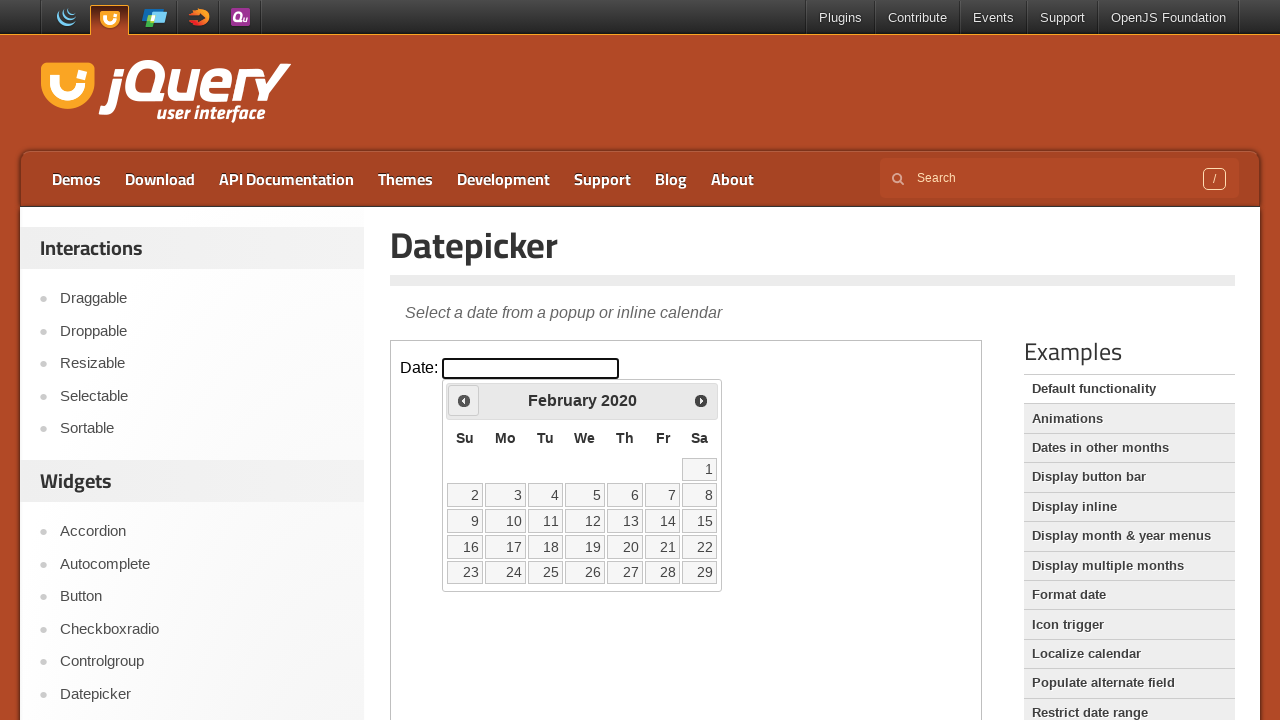

Waited 200ms for calendar to update
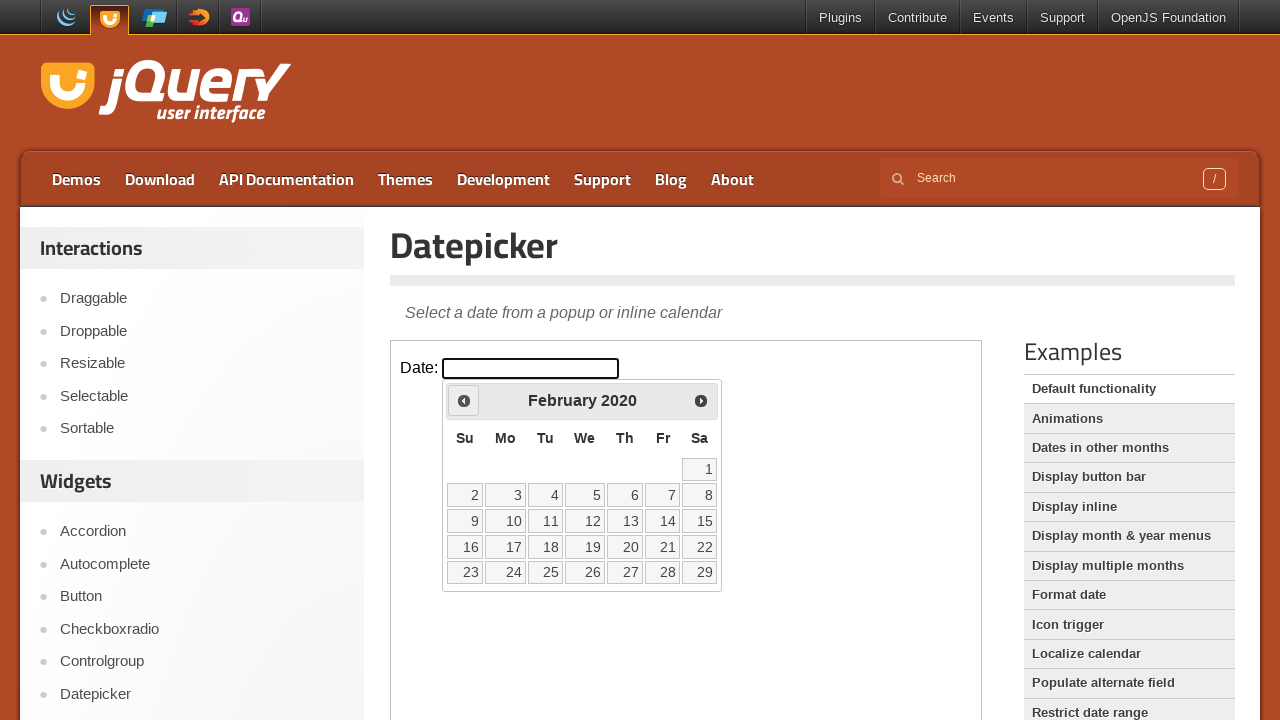

Checked current calendar date: February 2020
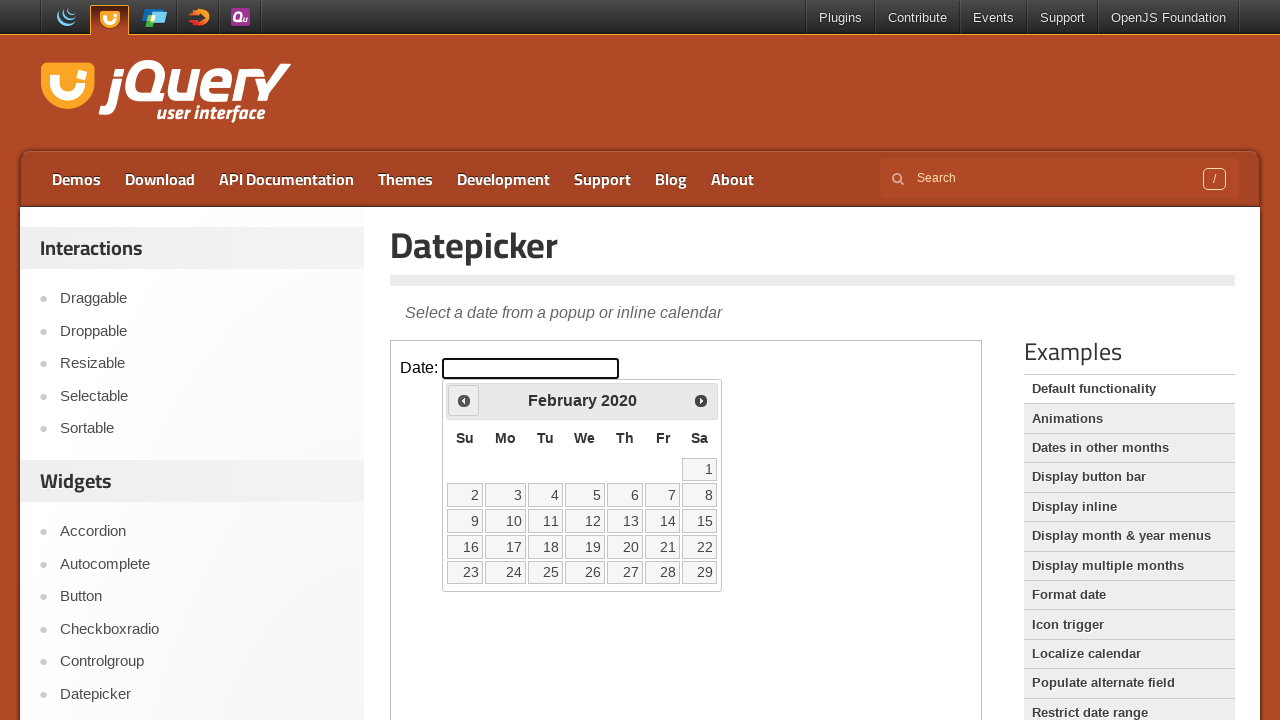

Clicked Previous button to navigate to earlier month at (464, 400) on iframe.demo-frame >> internal:control=enter-frame >> span:has-text('Prev')
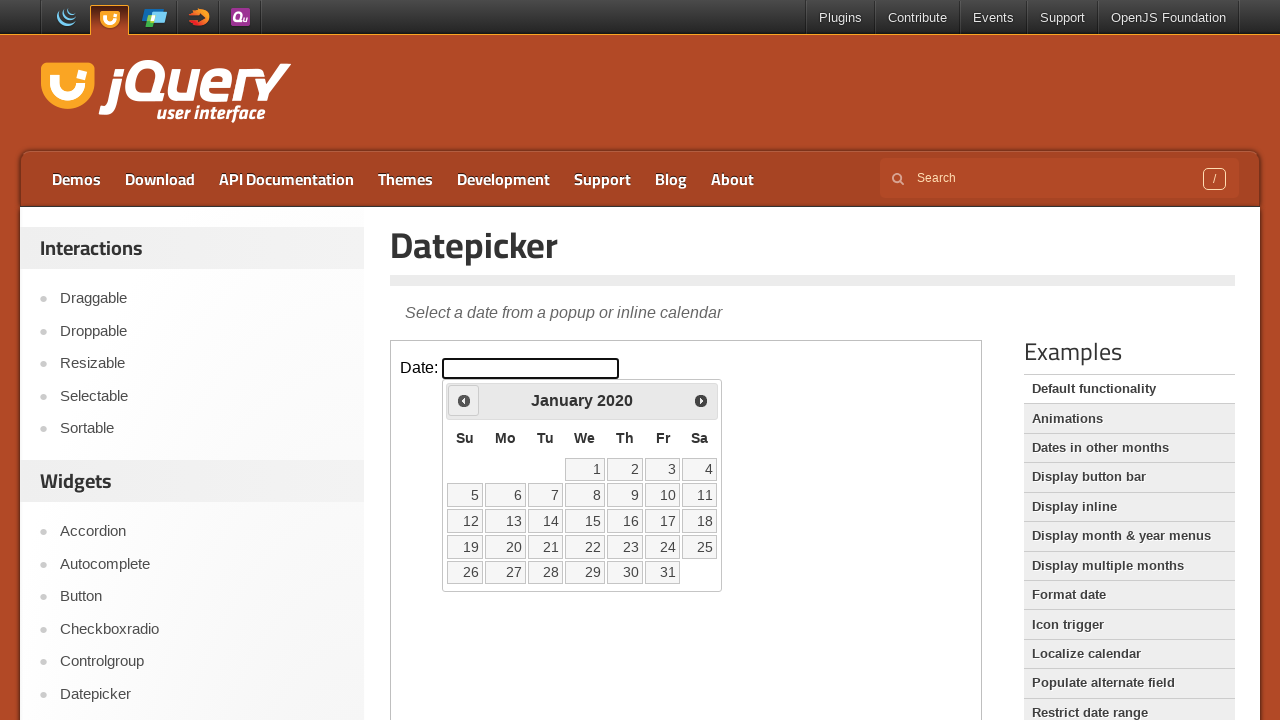

Waited 200ms for calendar to update
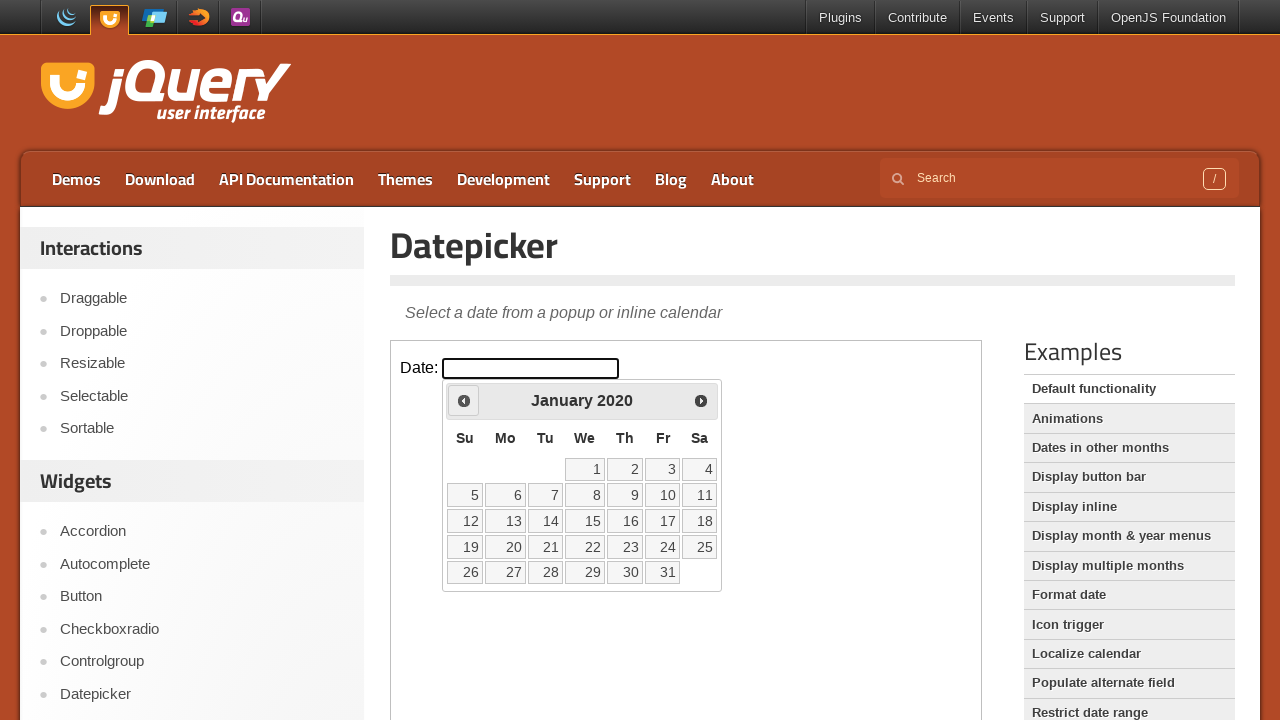

Checked current calendar date: January 2020
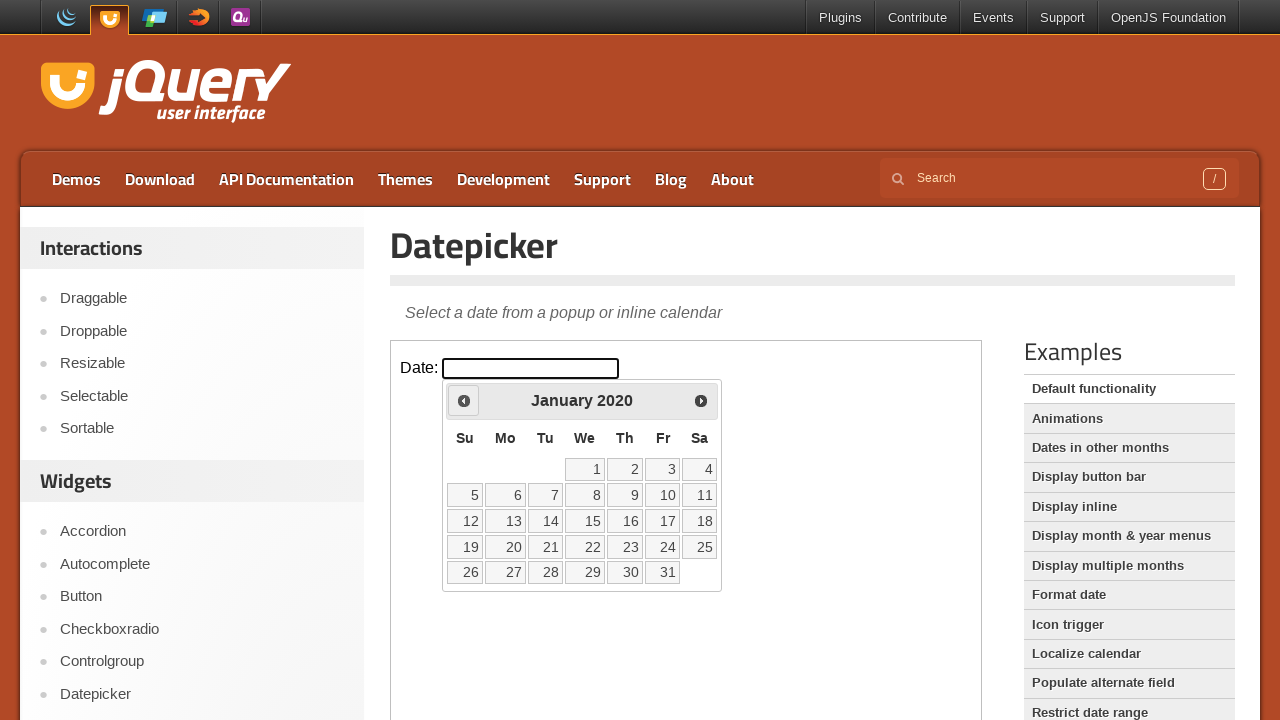

Clicked Previous button to navigate to earlier month at (464, 400) on iframe.demo-frame >> internal:control=enter-frame >> span:has-text('Prev')
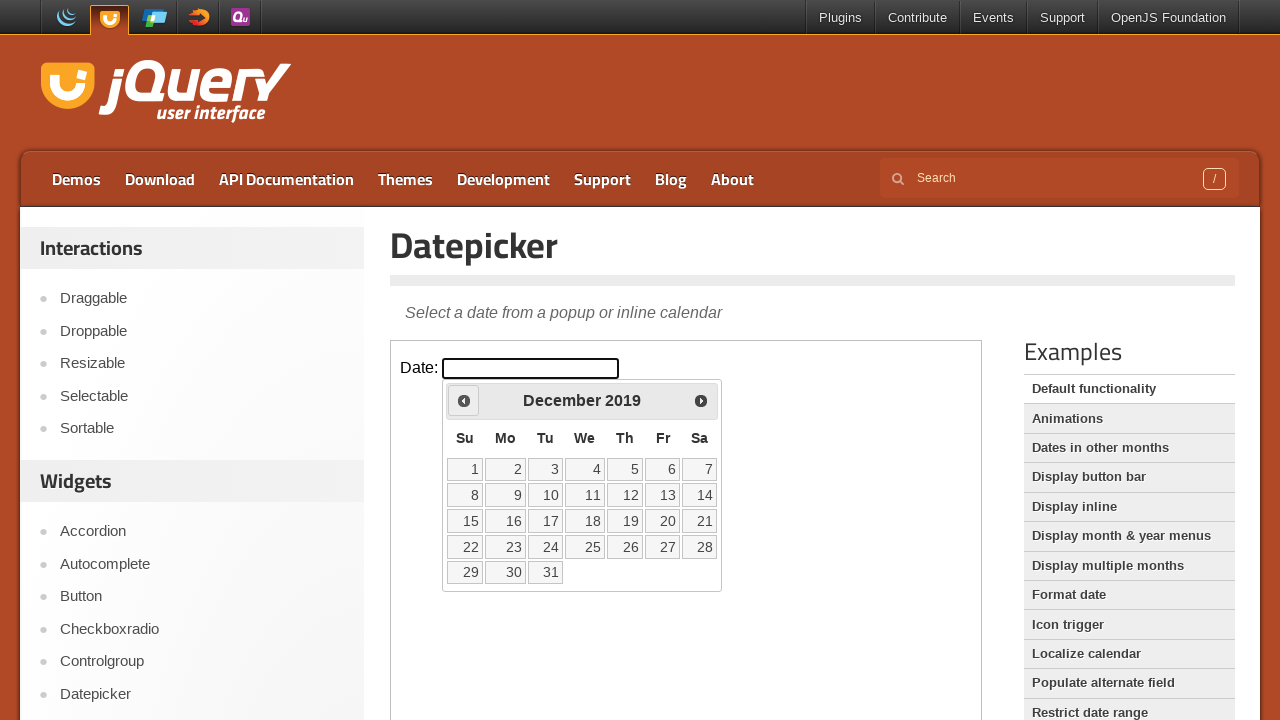

Waited 200ms for calendar to update
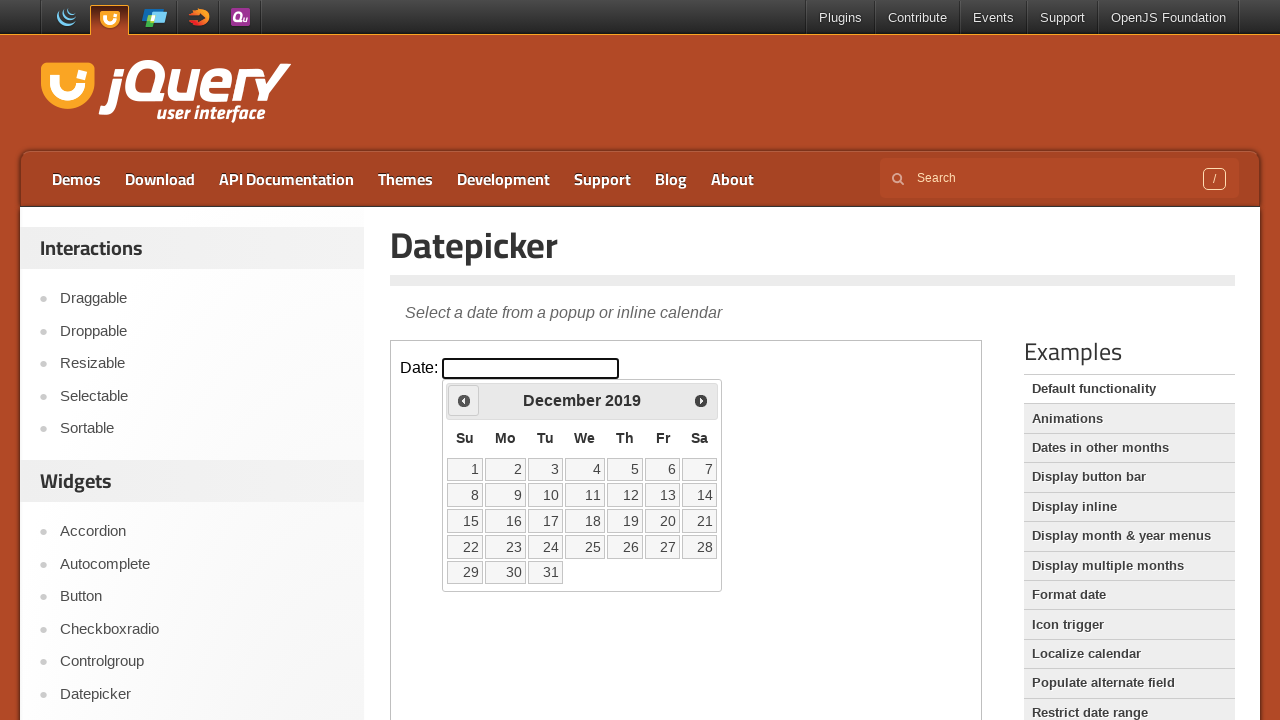

Checked current calendar date: December 2019
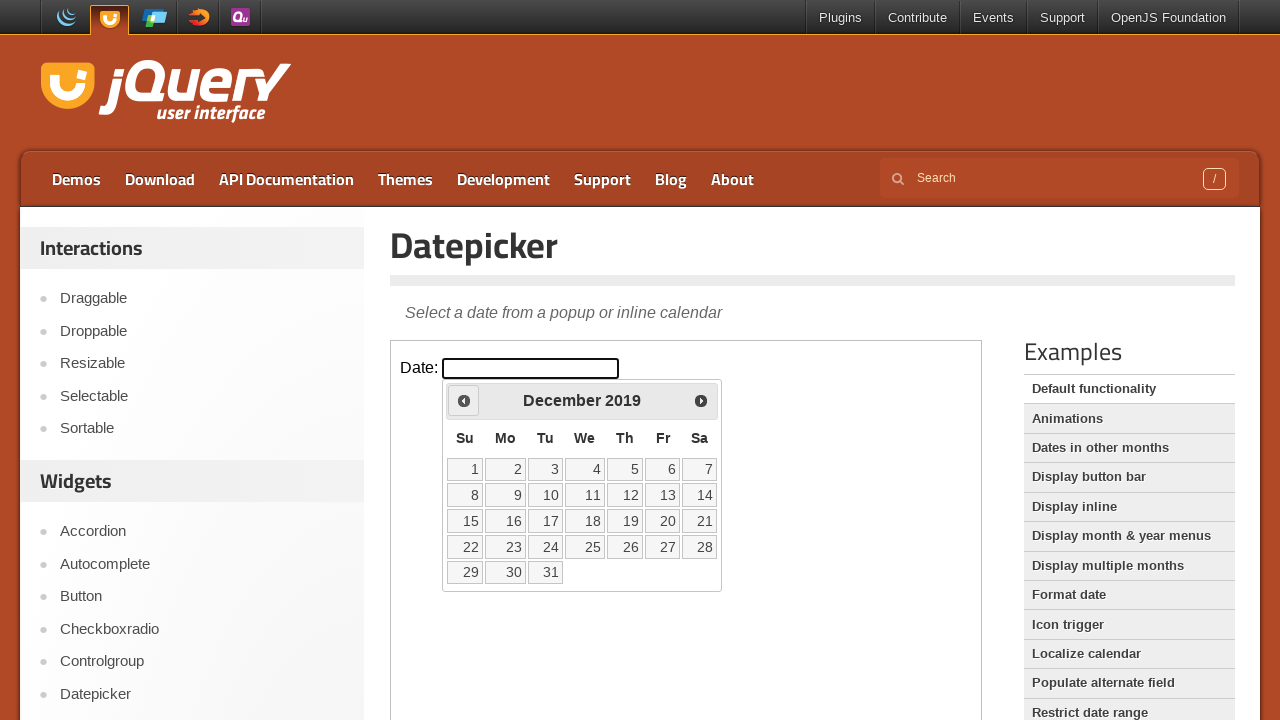

Clicked Previous button to navigate to earlier month at (464, 400) on iframe.demo-frame >> internal:control=enter-frame >> span:has-text('Prev')
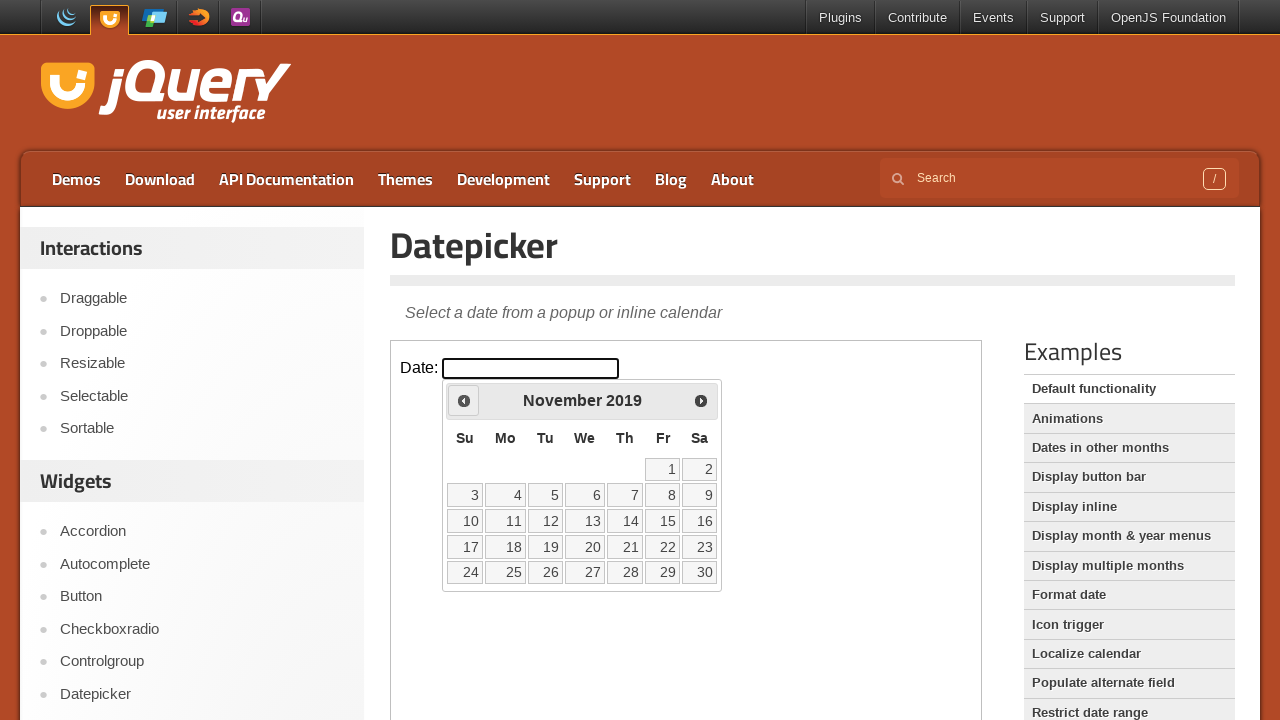

Waited 200ms for calendar to update
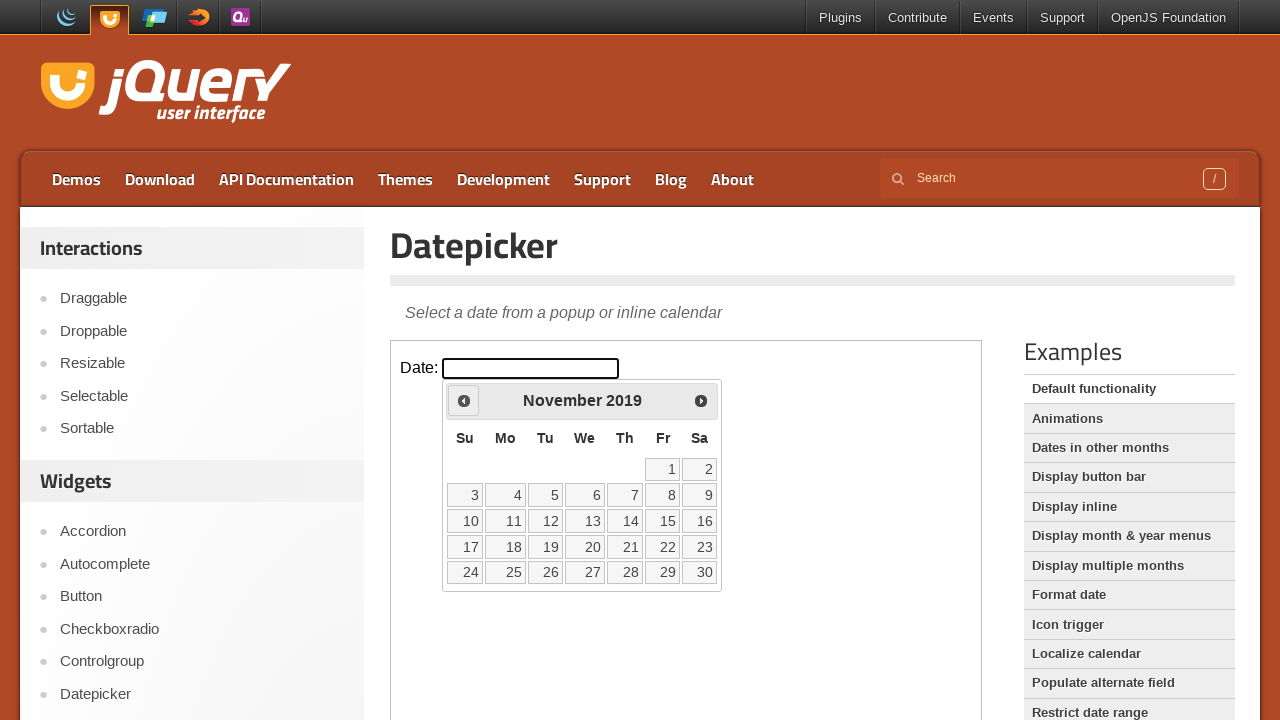

Checked current calendar date: November 2019
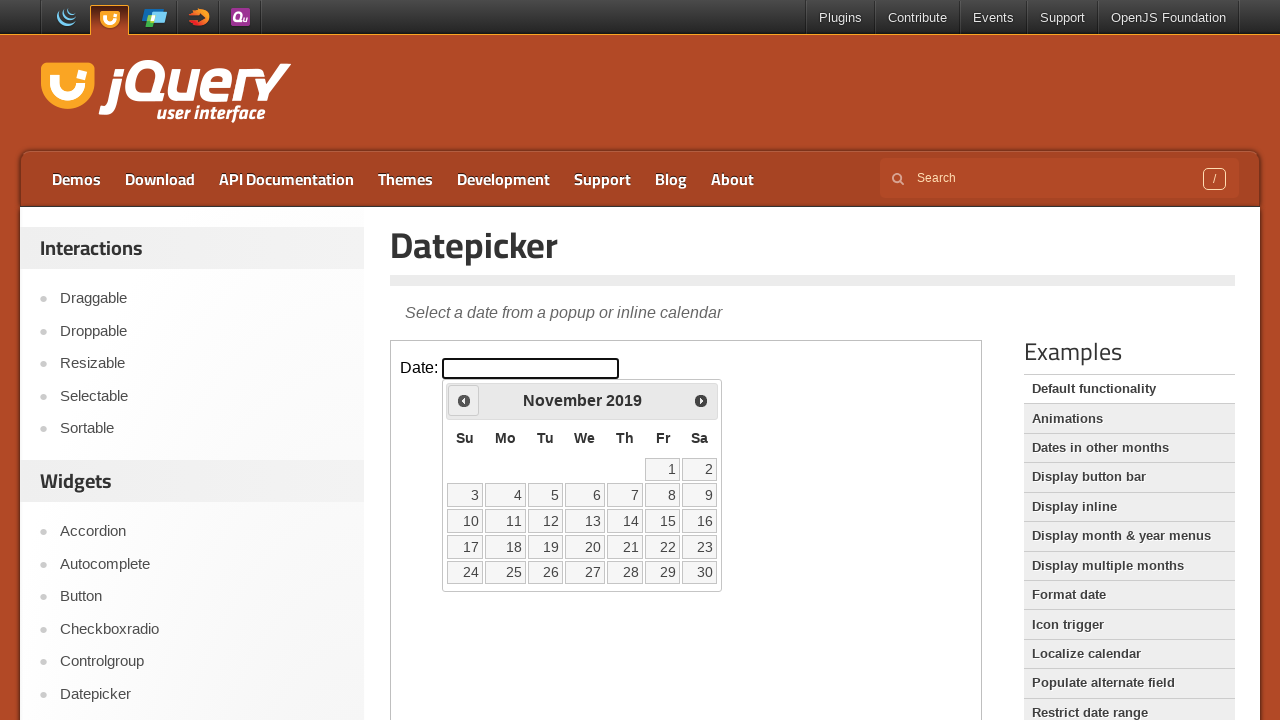

Clicked Previous button to navigate to earlier month at (464, 400) on iframe.demo-frame >> internal:control=enter-frame >> span:has-text('Prev')
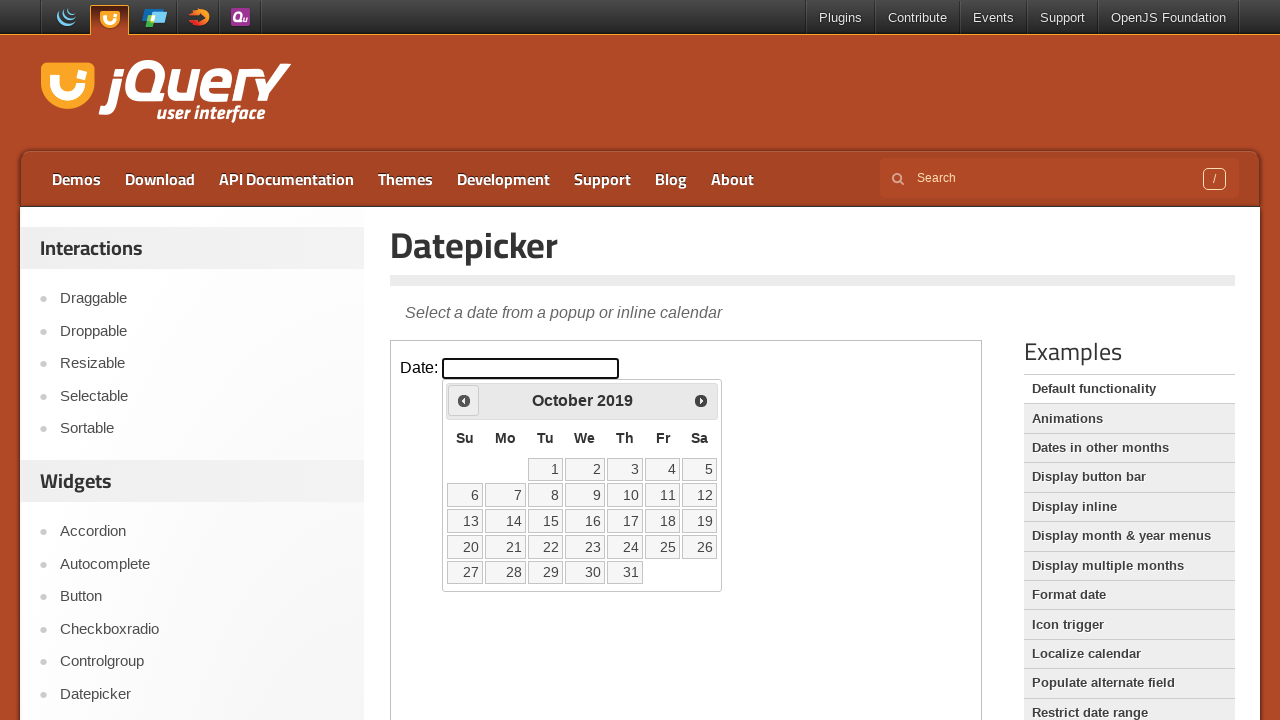

Waited 200ms for calendar to update
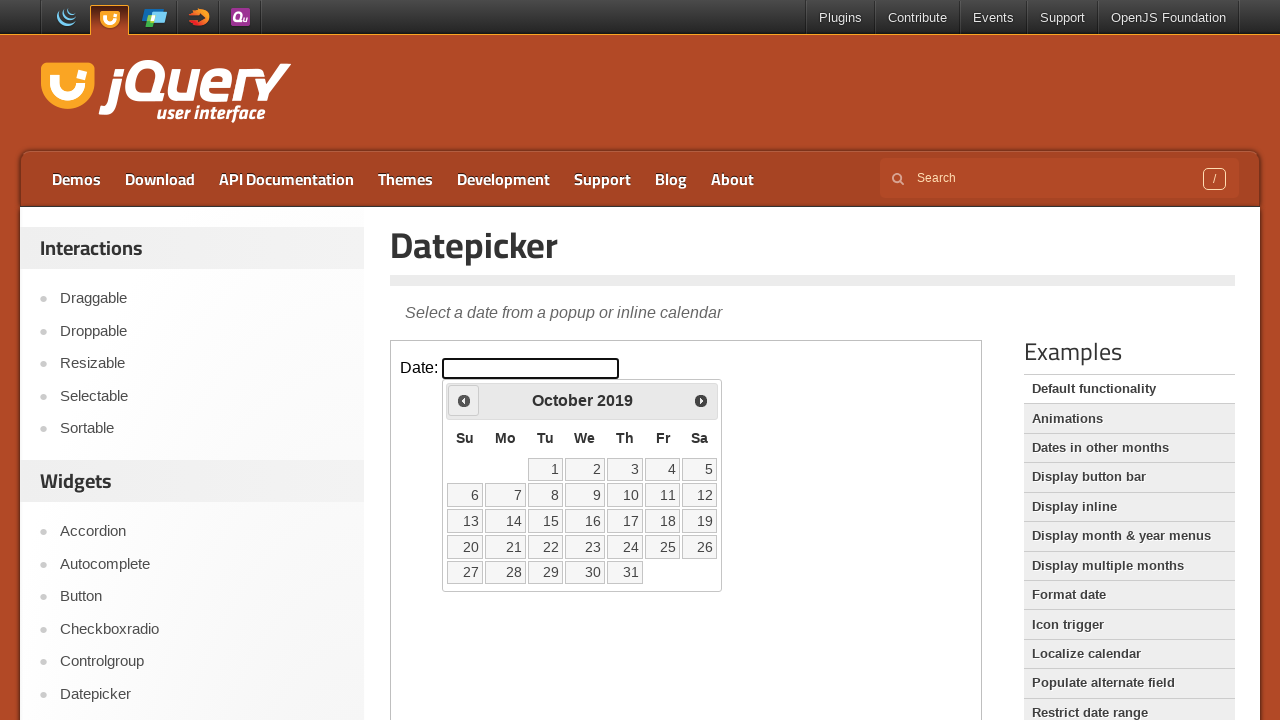

Checked current calendar date: October 2019
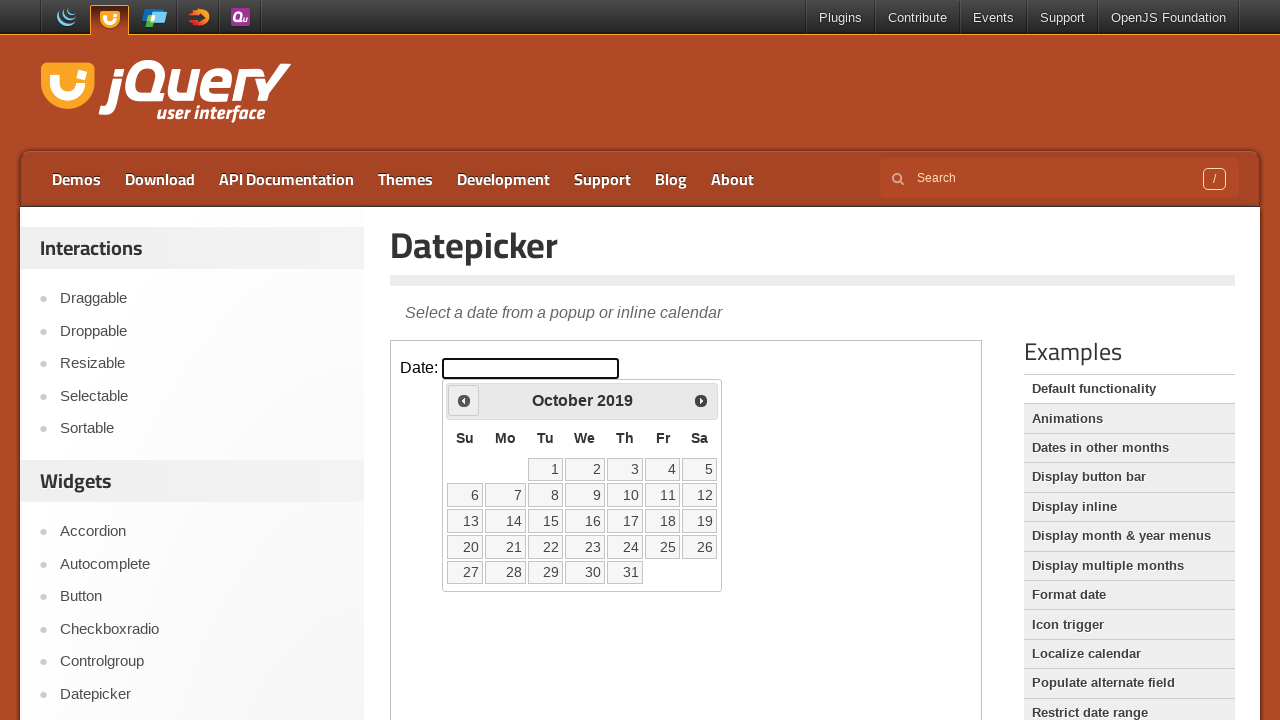

Clicked Previous button to navigate to earlier month at (464, 400) on iframe.demo-frame >> internal:control=enter-frame >> span:has-text('Prev')
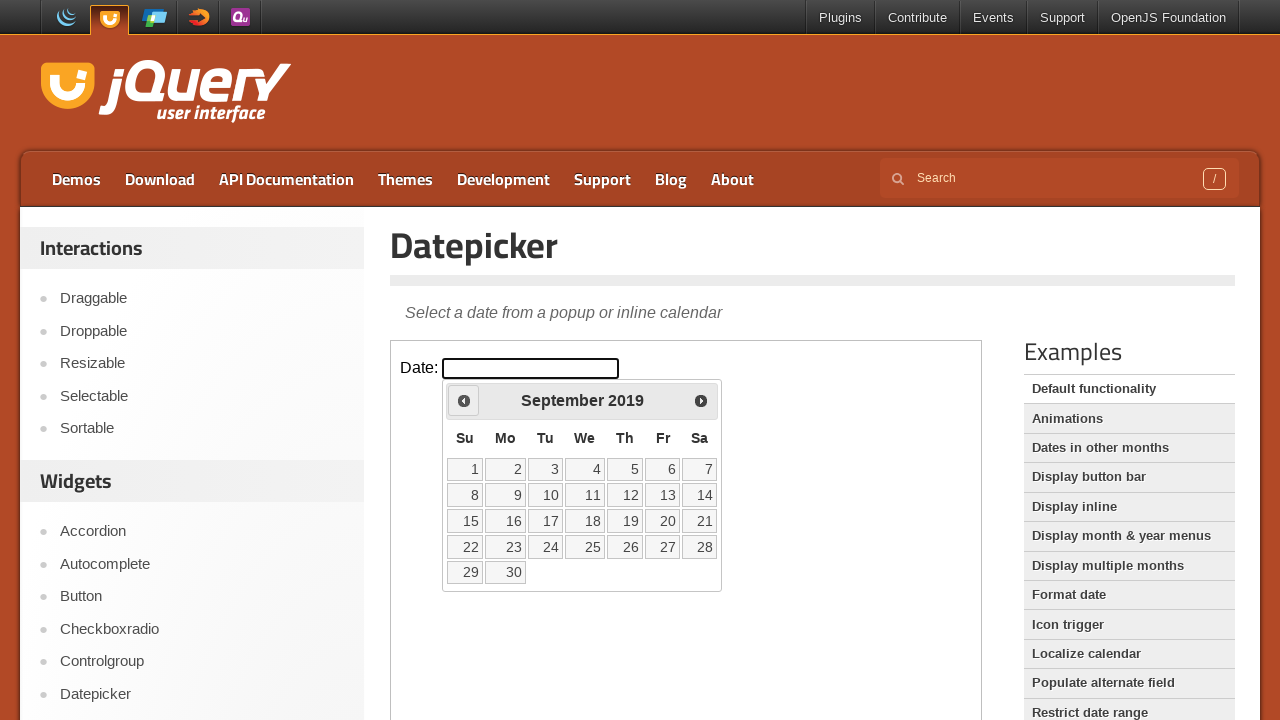

Waited 200ms for calendar to update
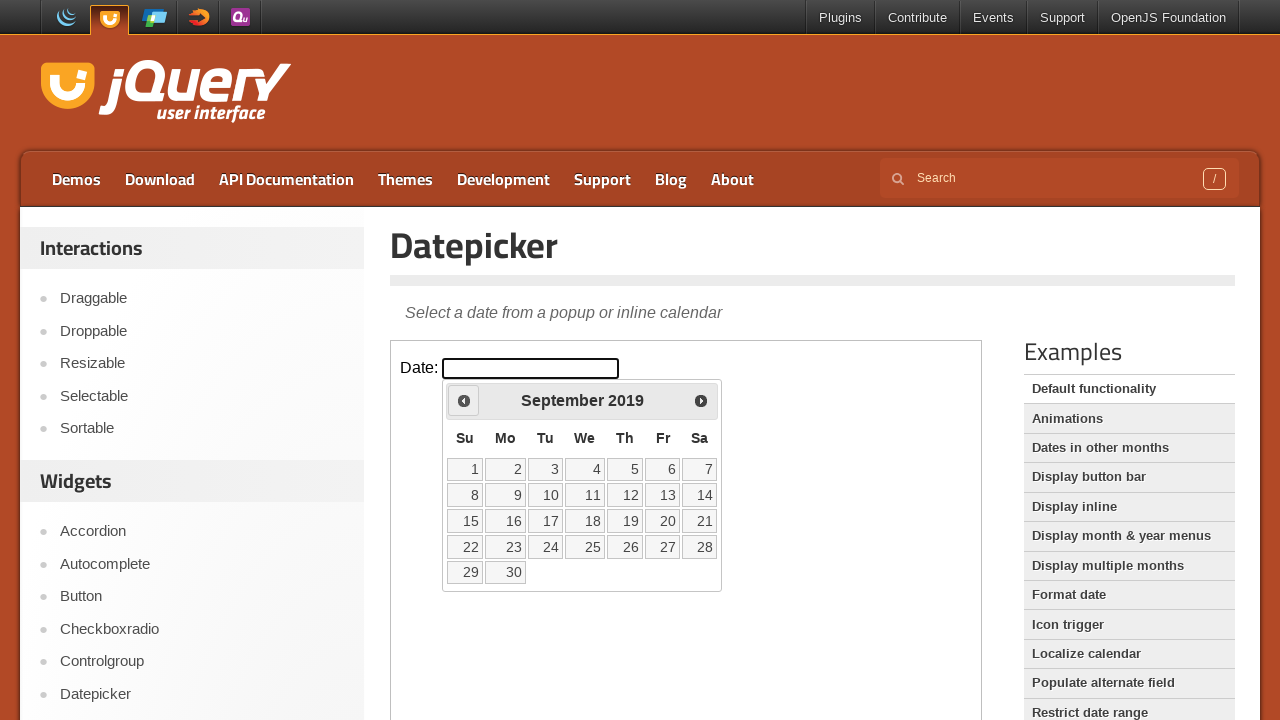

Checked current calendar date: September 2019
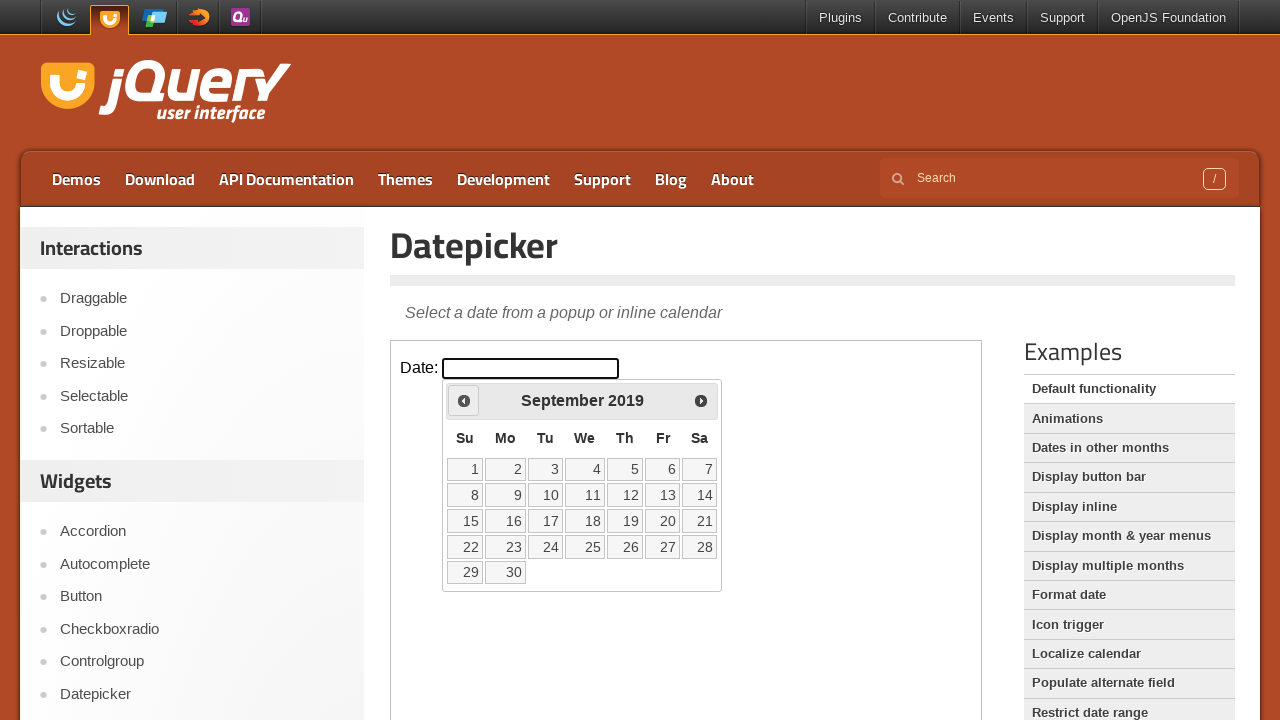

Clicked Previous button to navigate to earlier month at (464, 400) on iframe.demo-frame >> internal:control=enter-frame >> span:has-text('Prev')
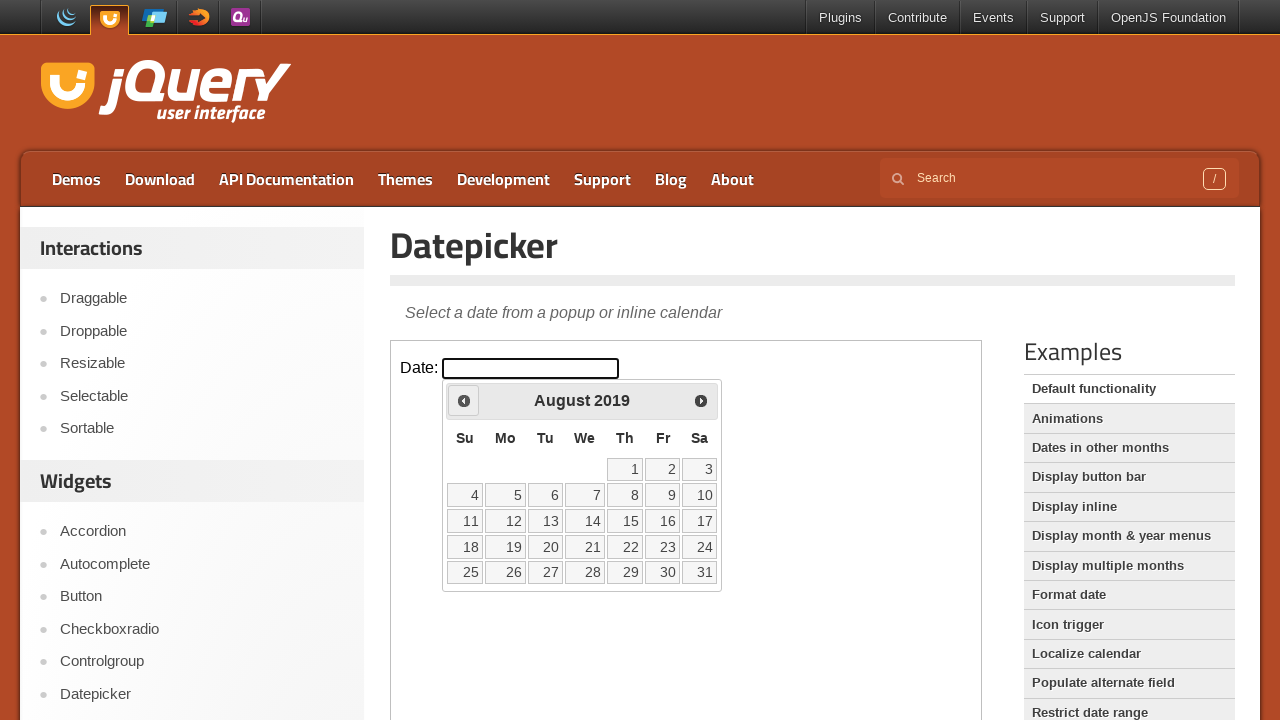

Waited 200ms for calendar to update
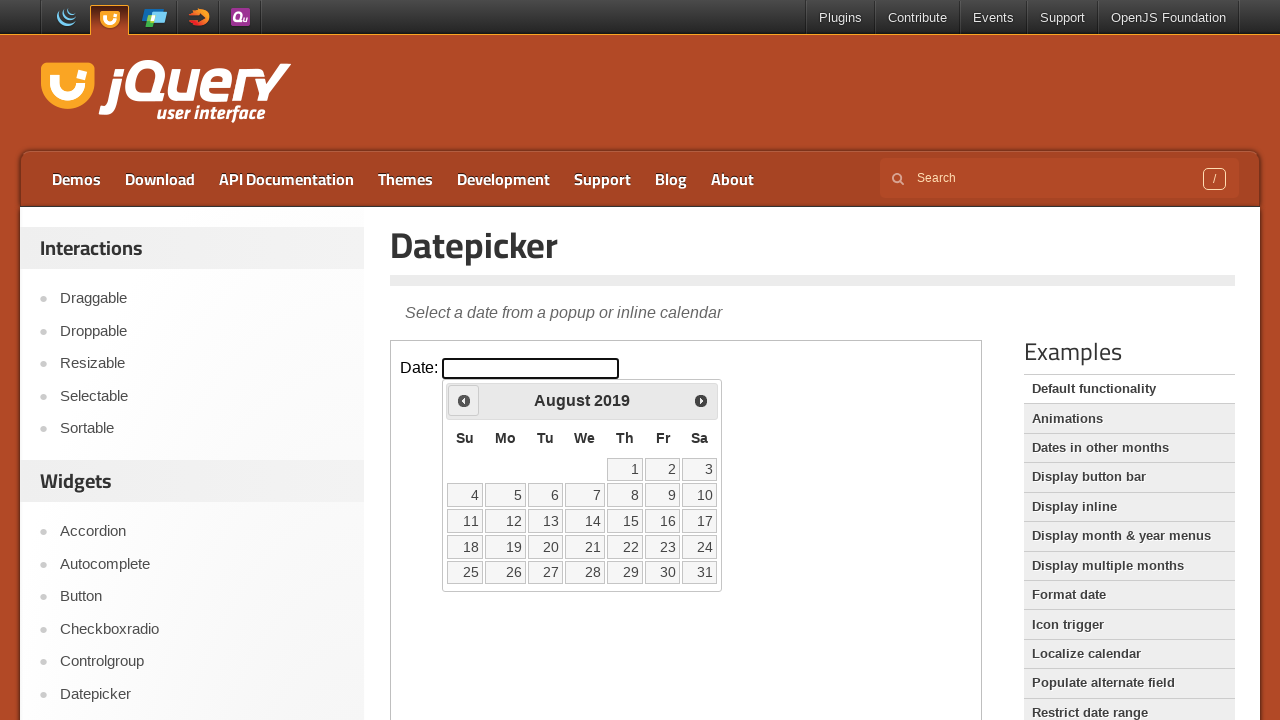

Checked current calendar date: August 2019
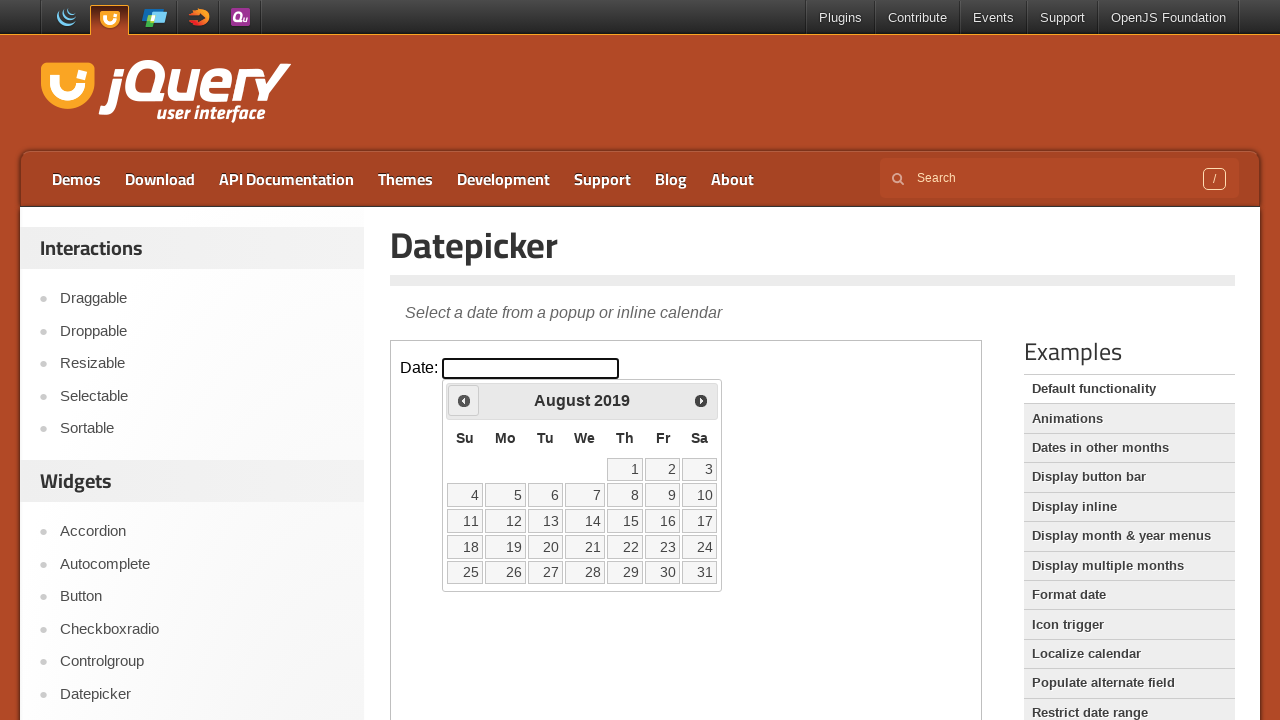

Clicked Previous button to navigate to earlier month at (464, 400) on iframe.demo-frame >> internal:control=enter-frame >> span:has-text('Prev')
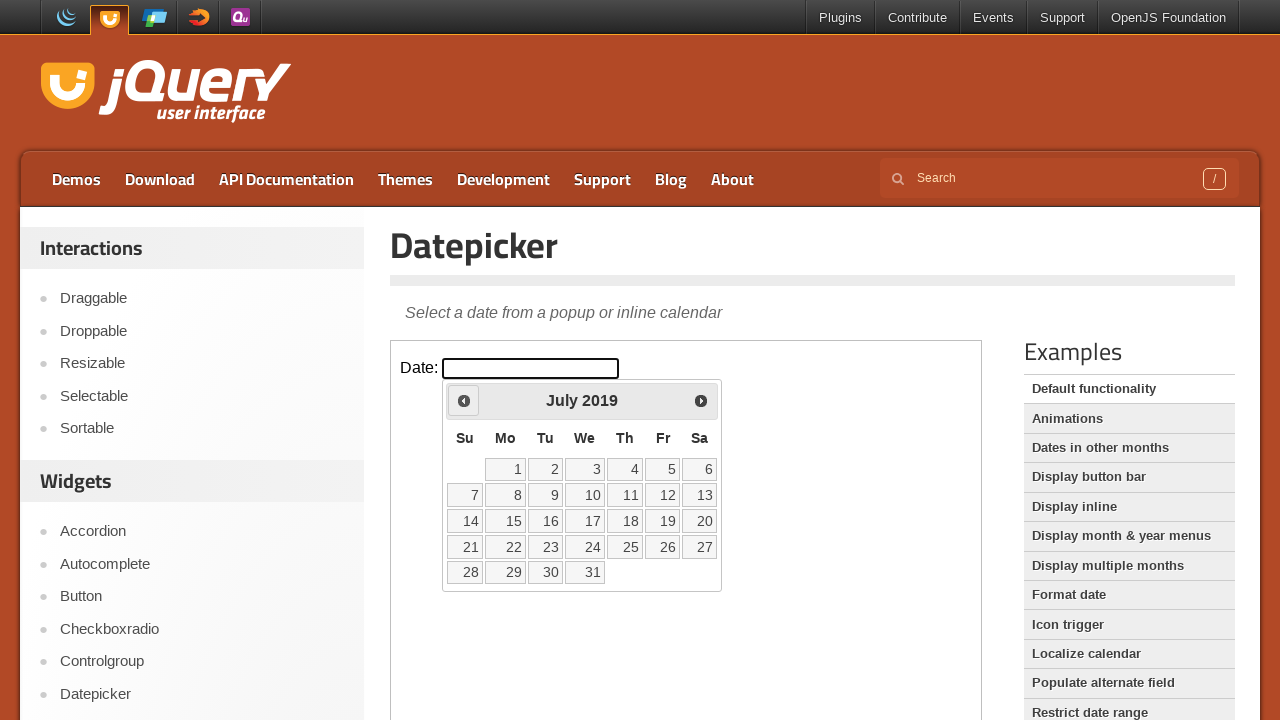

Waited 200ms for calendar to update
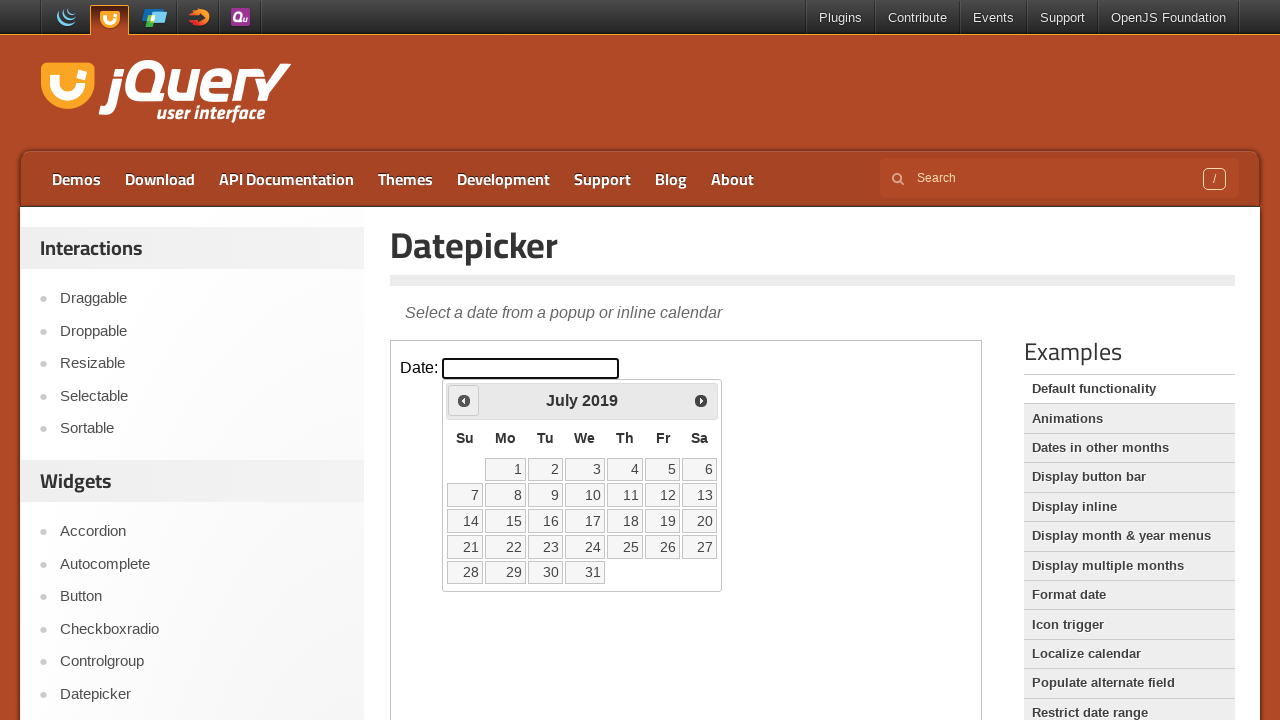

Checked current calendar date: July 2019
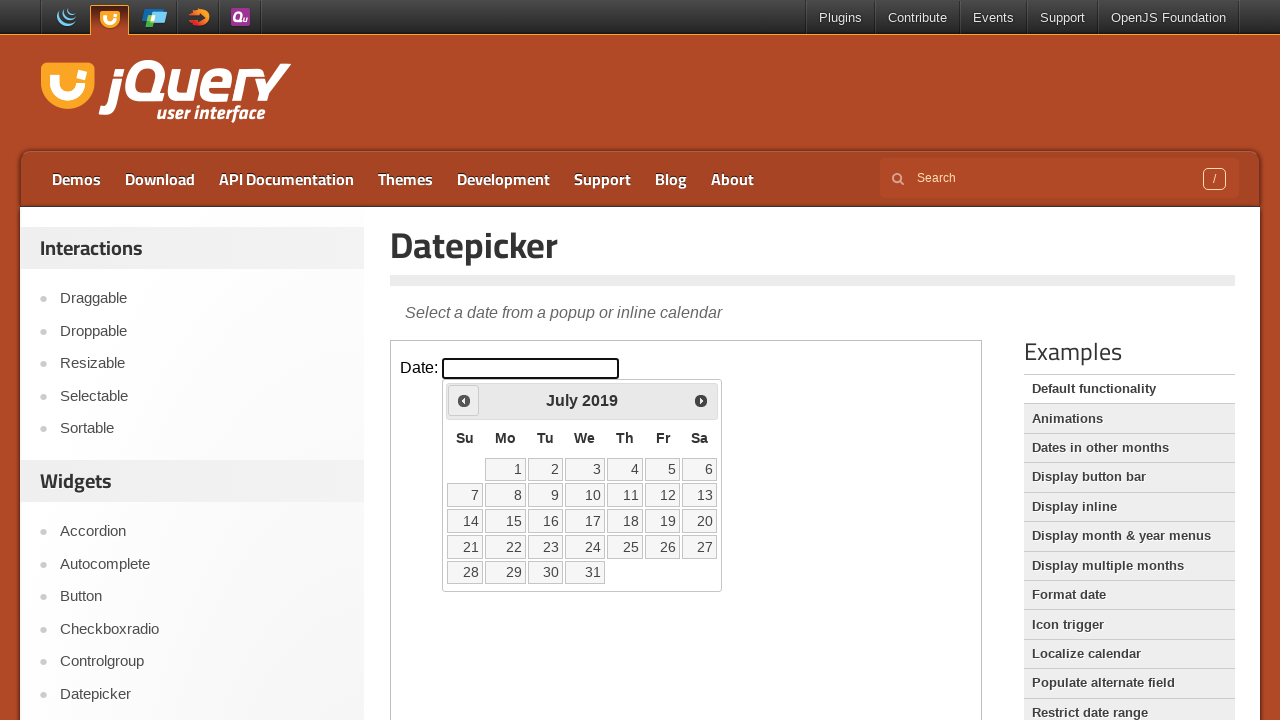

Clicked Previous button to navigate to earlier month at (464, 400) on iframe.demo-frame >> internal:control=enter-frame >> span:has-text('Prev')
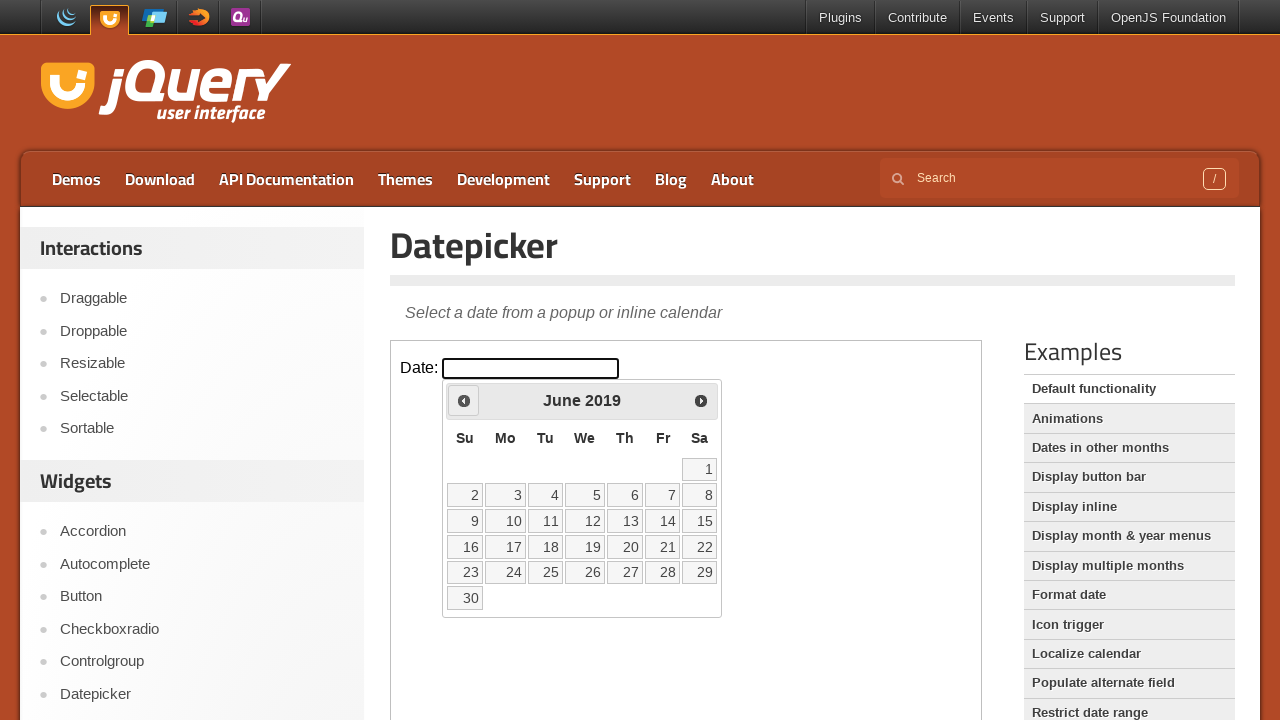

Waited 200ms for calendar to update
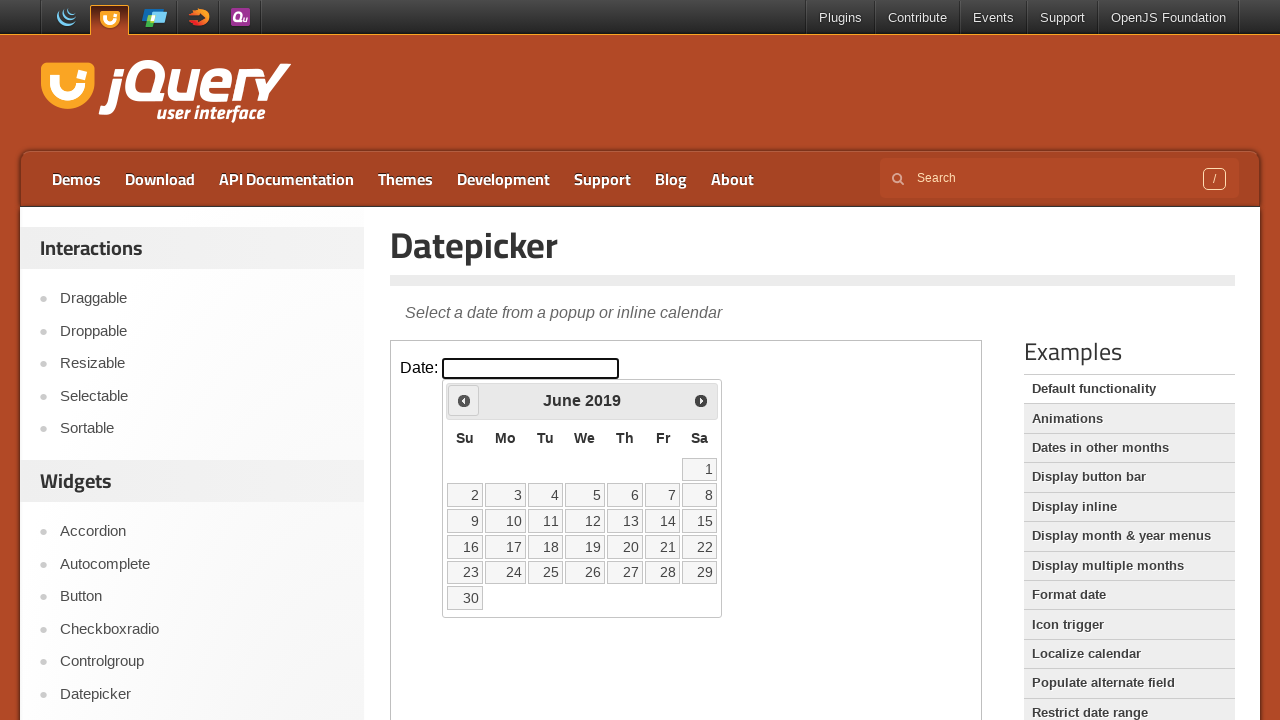

Checked current calendar date: June 2019
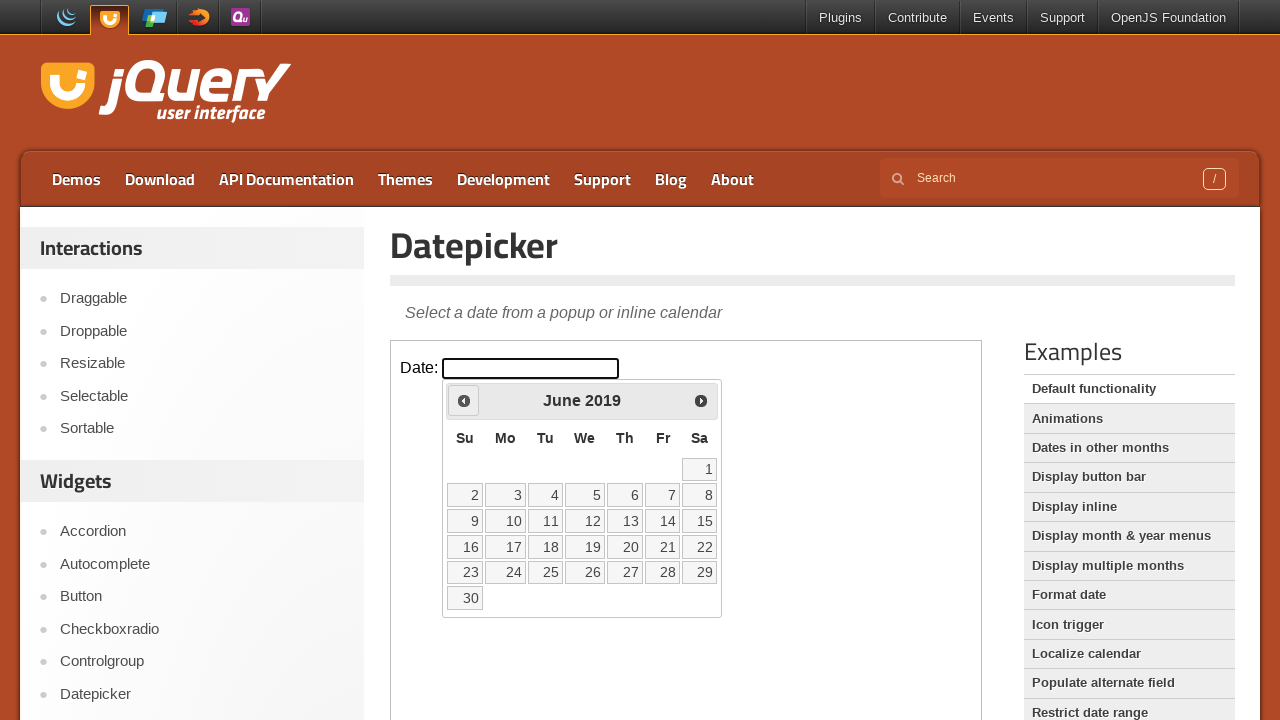

Clicked Previous button to navigate to earlier month at (464, 400) on iframe.demo-frame >> internal:control=enter-frame >> span:has-text('Prev')
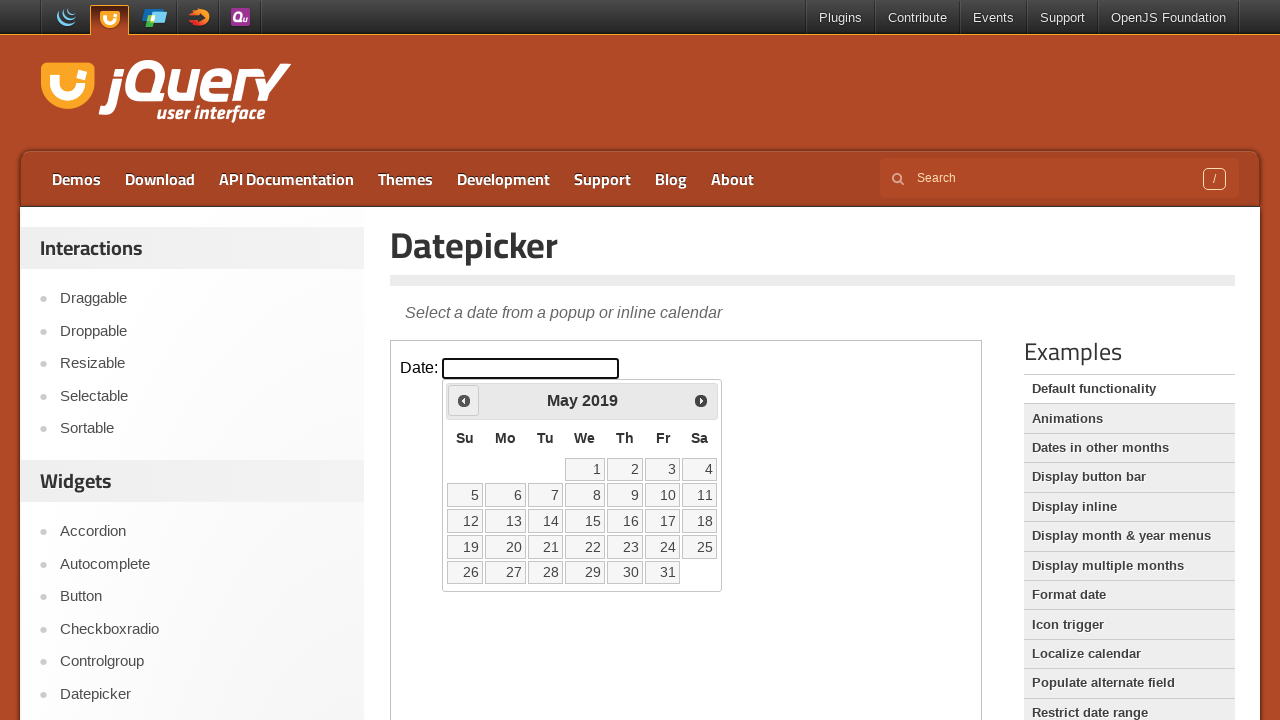

Waited 200ms for calendar to update
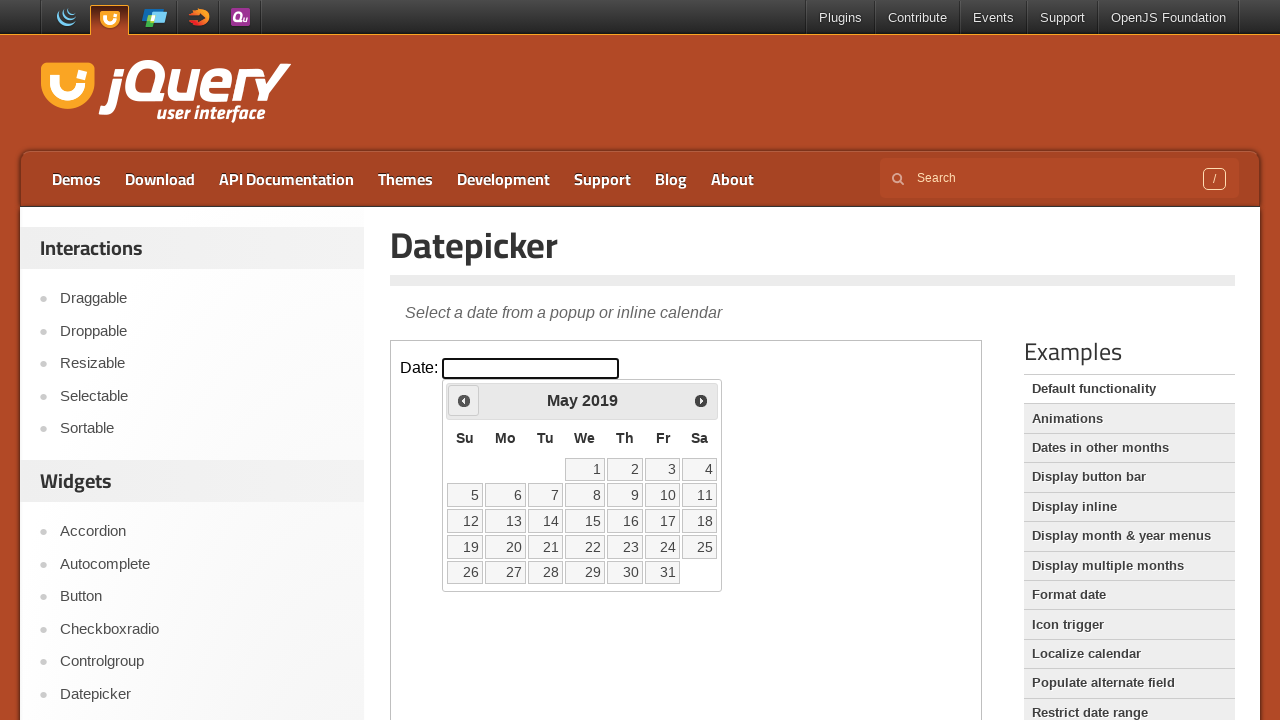

Checked current calendar date: May 2019
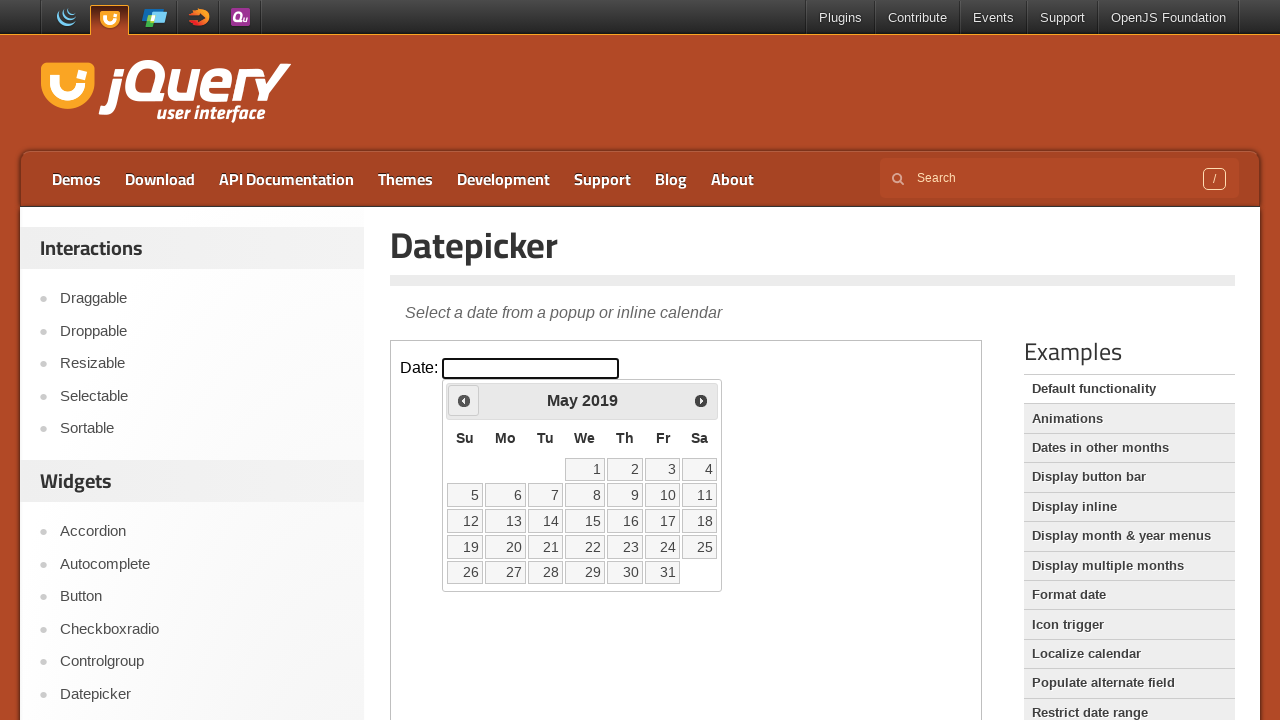

Clicked Previous button to navigate to earlier month at (464, 400) on iframe.demo-frame >> internal:control=enter-frame >> span:has-text('Prev')
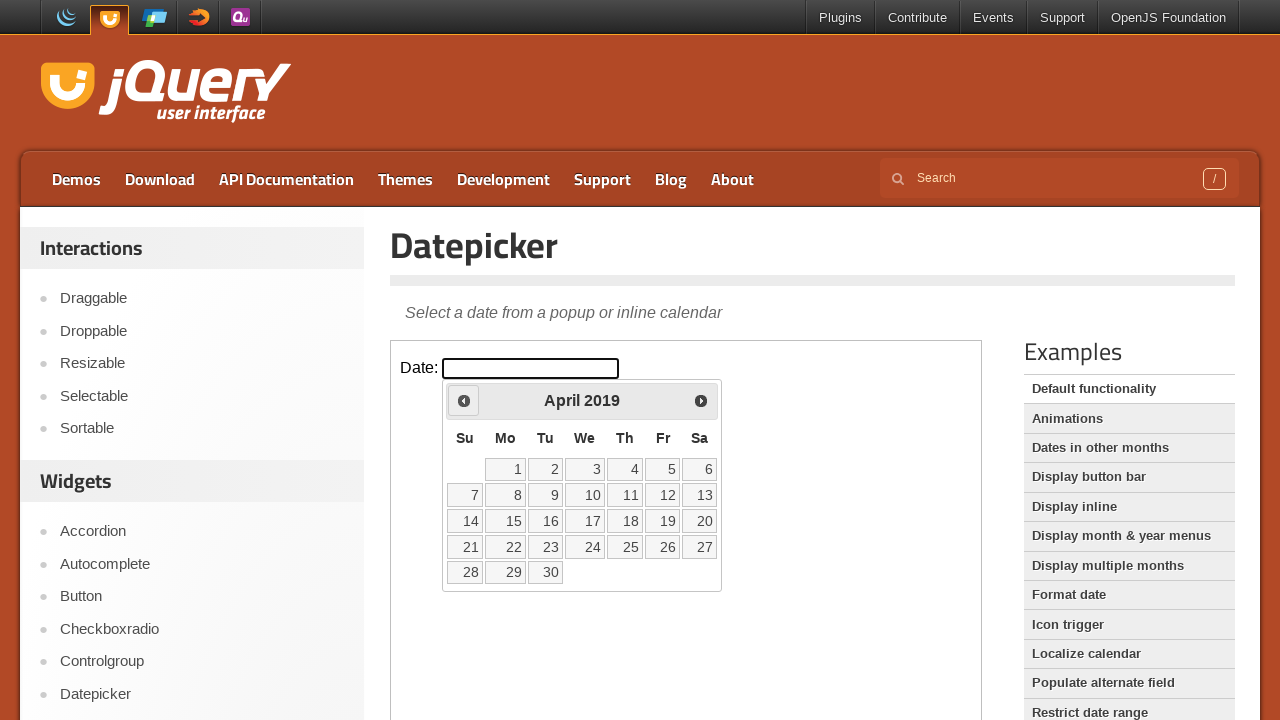

Waited 200ms for calendar to update
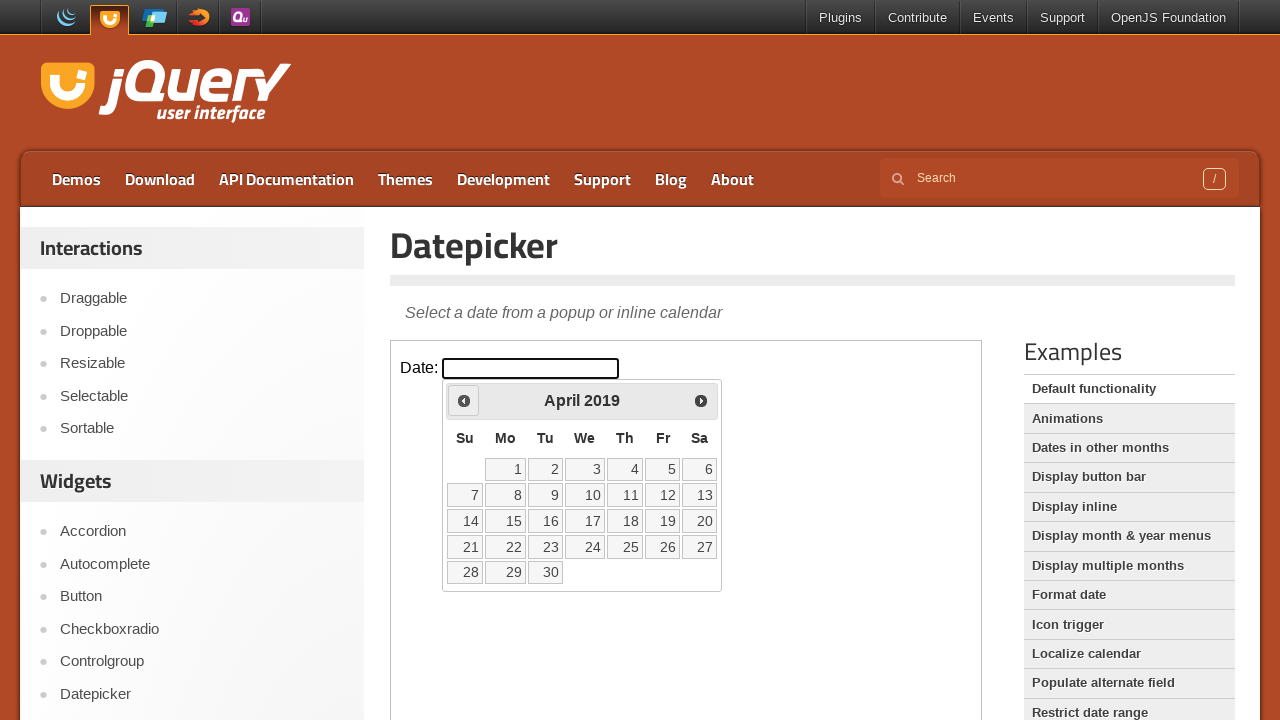

Checked current calendar date: April 2019
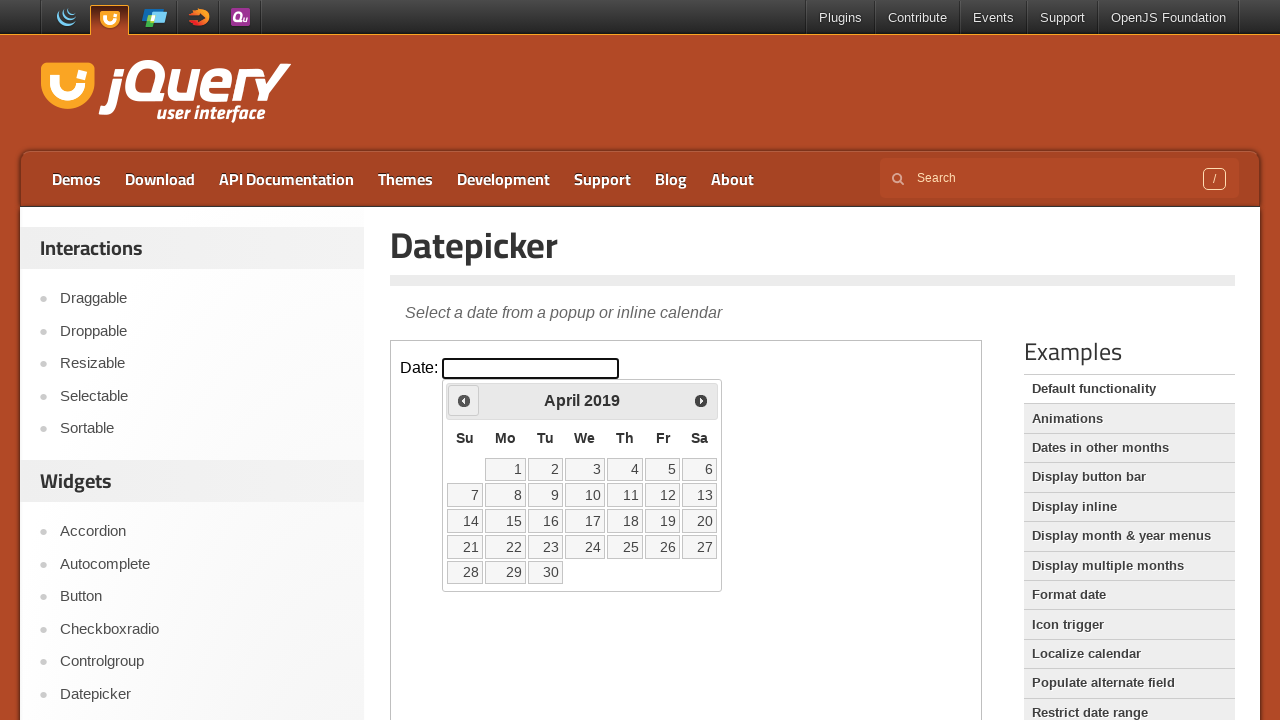

Clicked Previous button to navigate to earlier month at (464, 400) on iframe.demo-frame >> internal:control=enter-frame >> span:has-text('Prev')
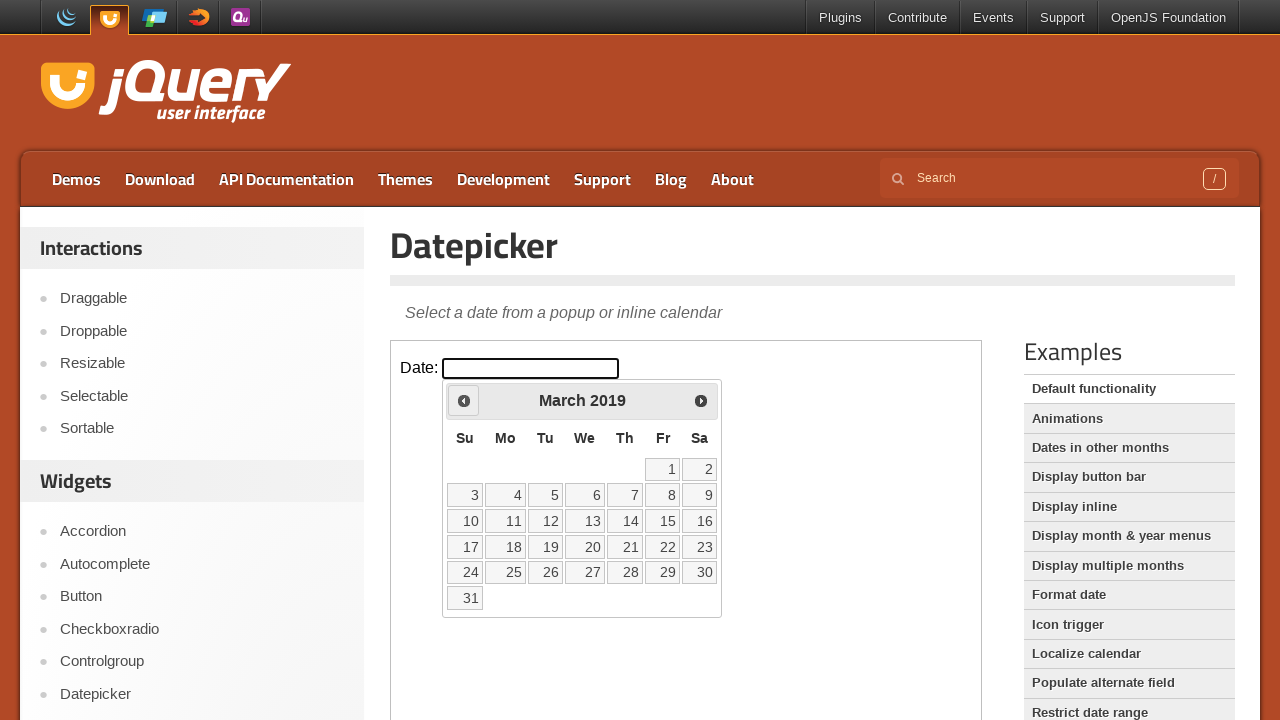

Waited 200ms for calendar to update
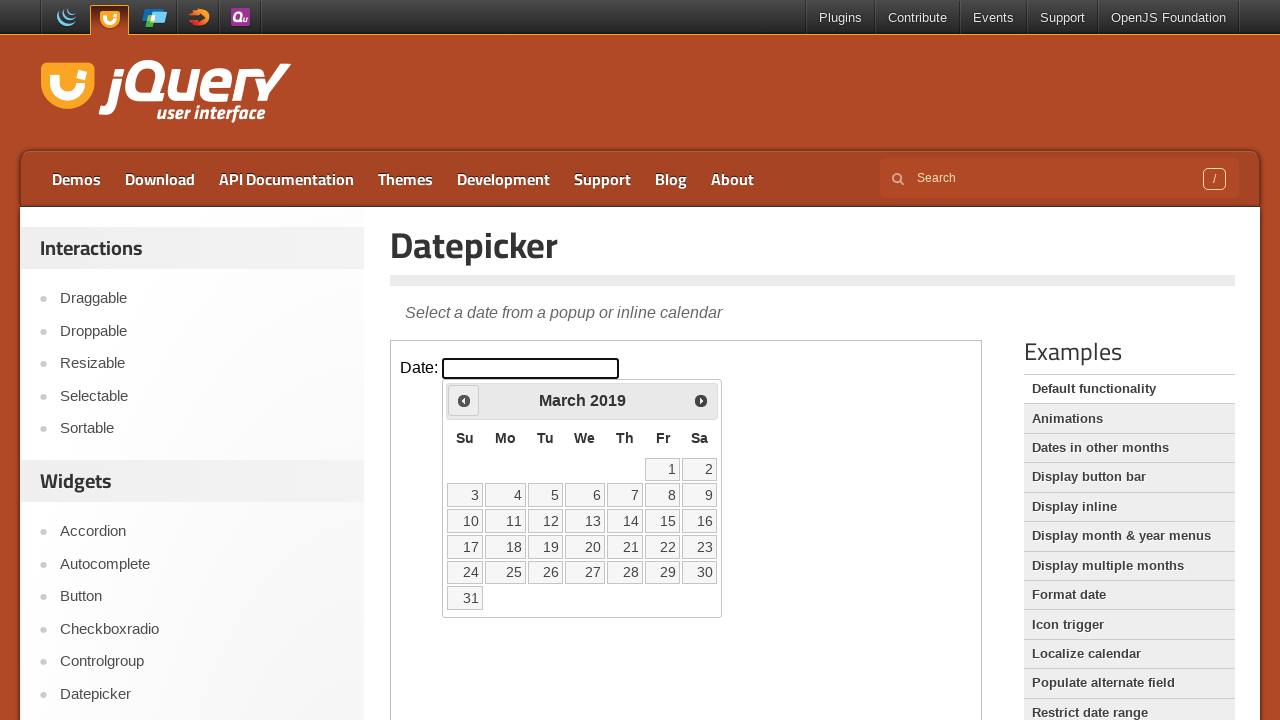

Checked current calendar date: March 2019
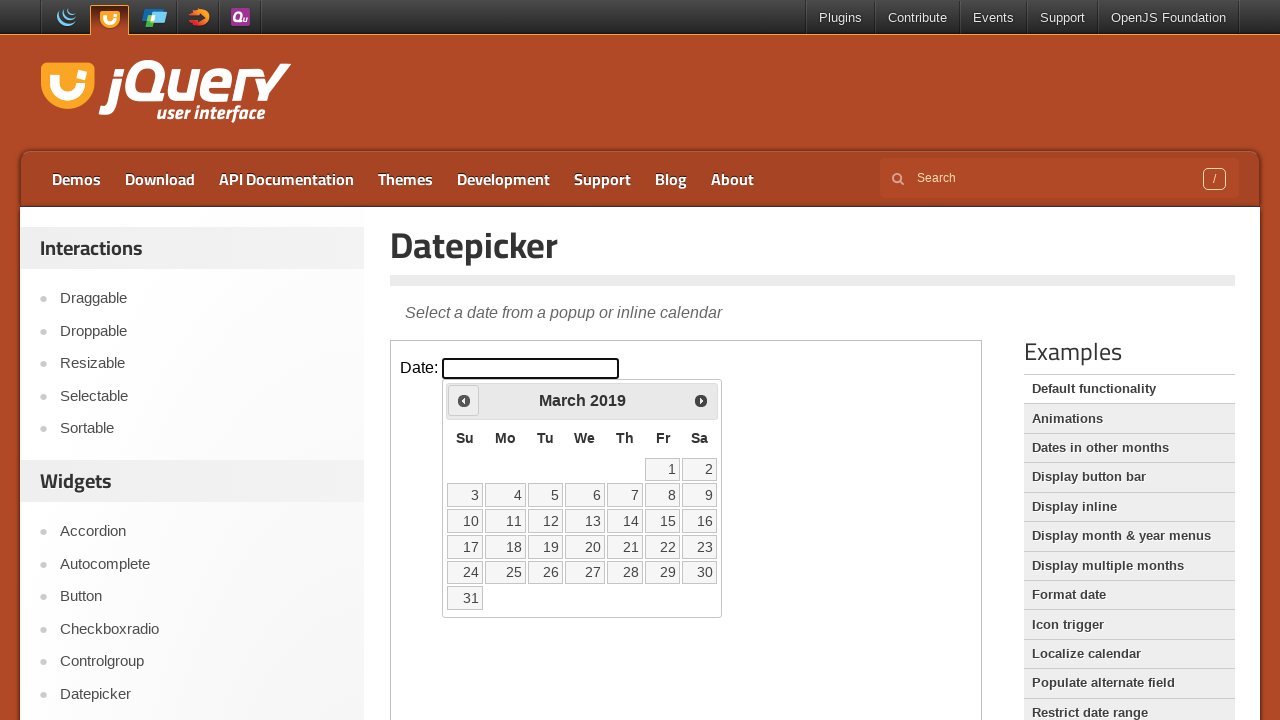

Clicked Previous button to navigate to earlier month at (464, 400) on iframe.demo-frame >> internal:control=enter-frame >> span:has-text('Prev')
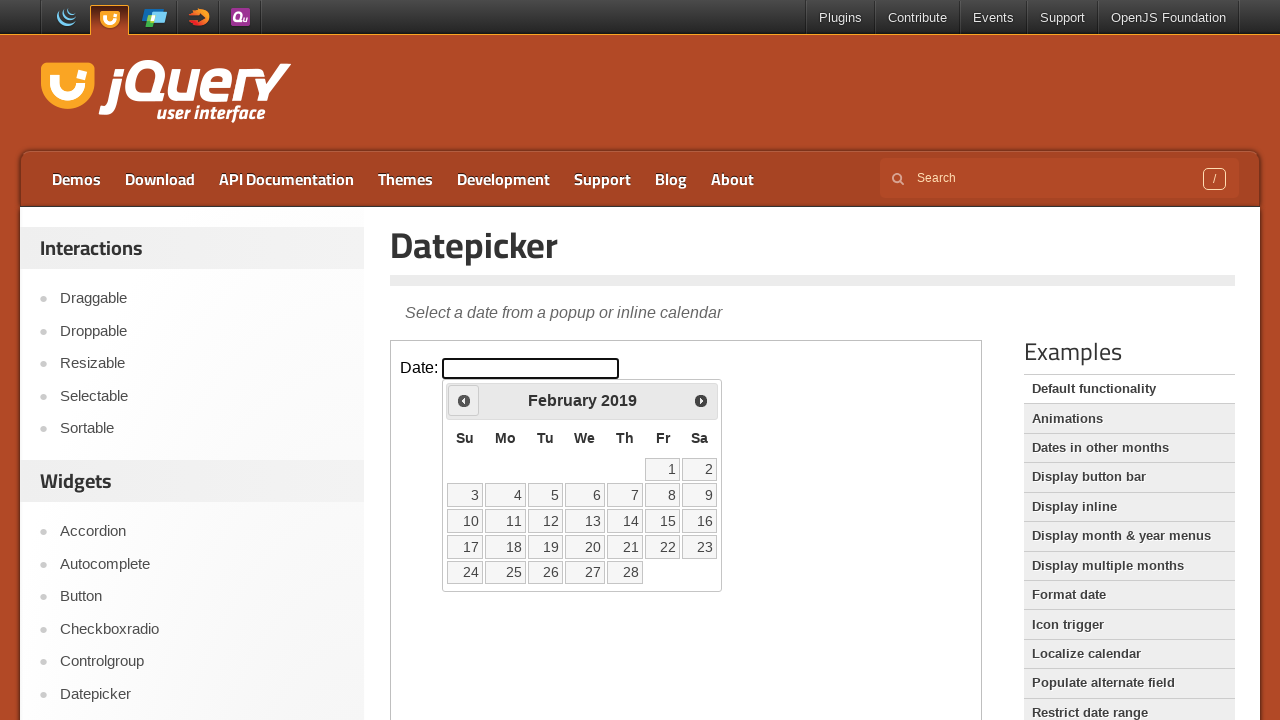

Waited 200ms for calendar to update
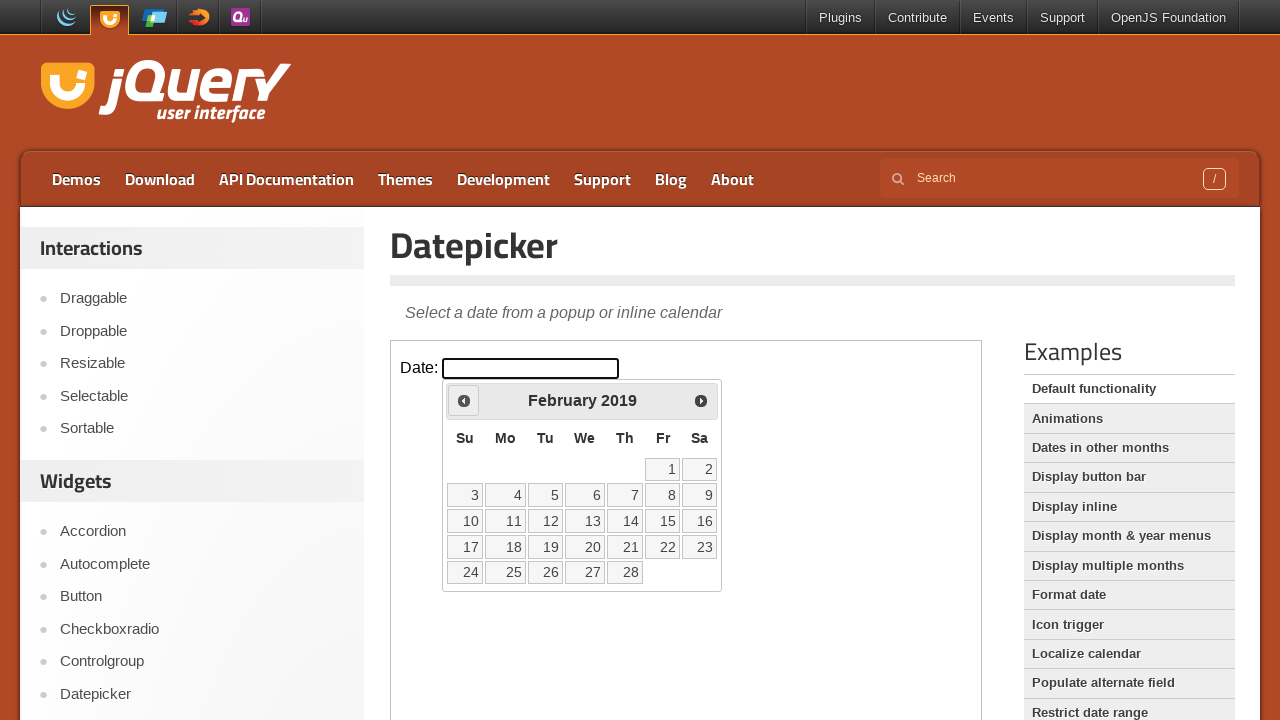

Checked current calendar date: February 2019
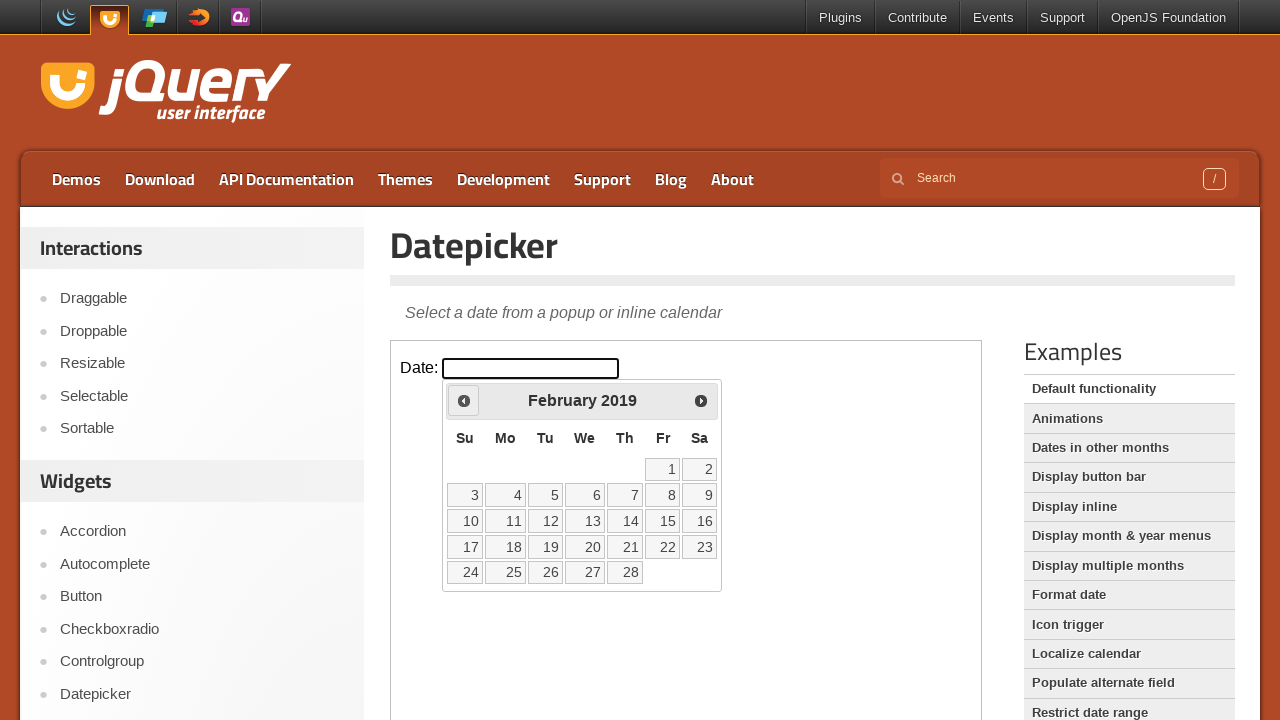

Clicked Previous button to navigate to earlier month at (464, 400) on iframe.demo-frame >> internal:control=enter-frame >> span:has-text('Prev')
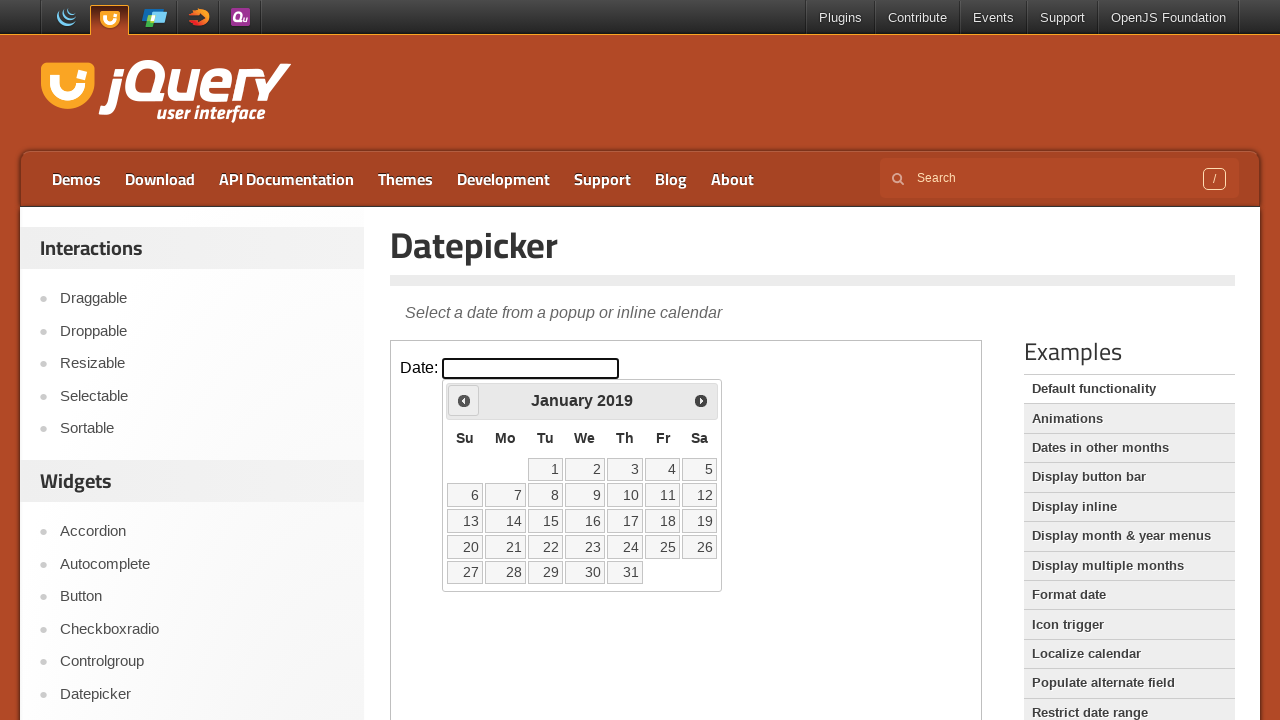

Waited 200ms for calendar to update
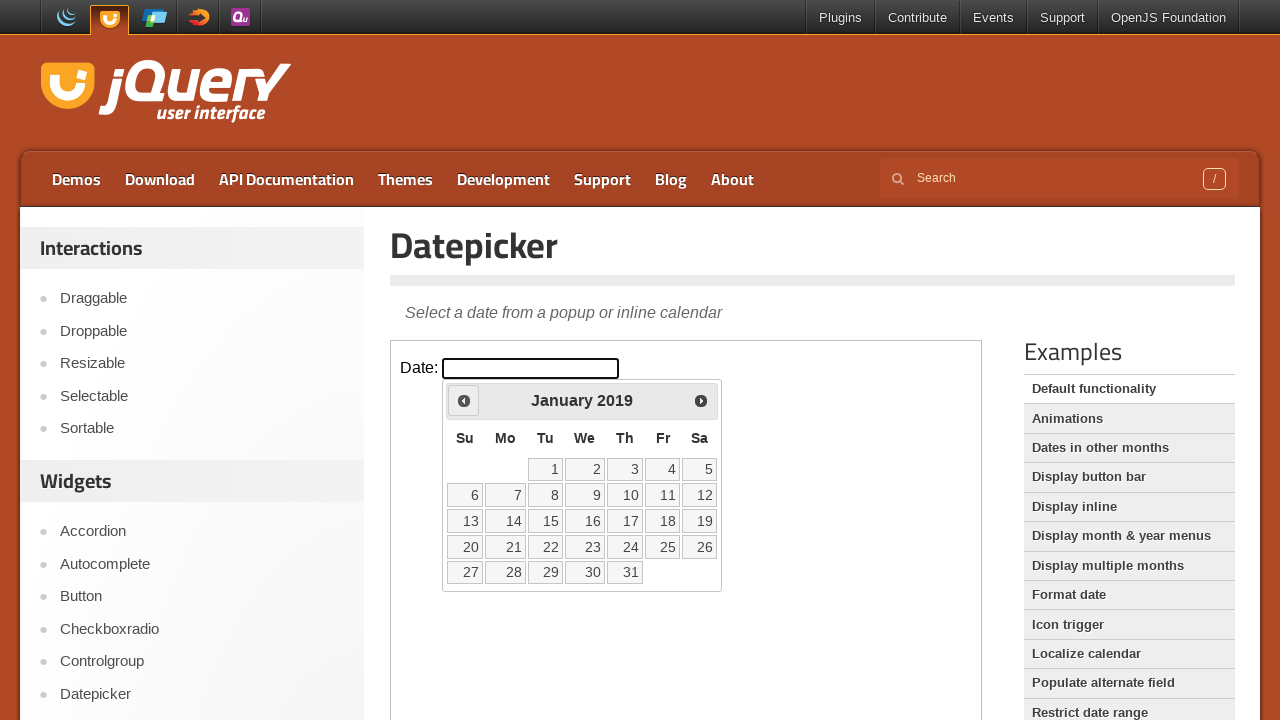

Checked current calendar date: January 2019
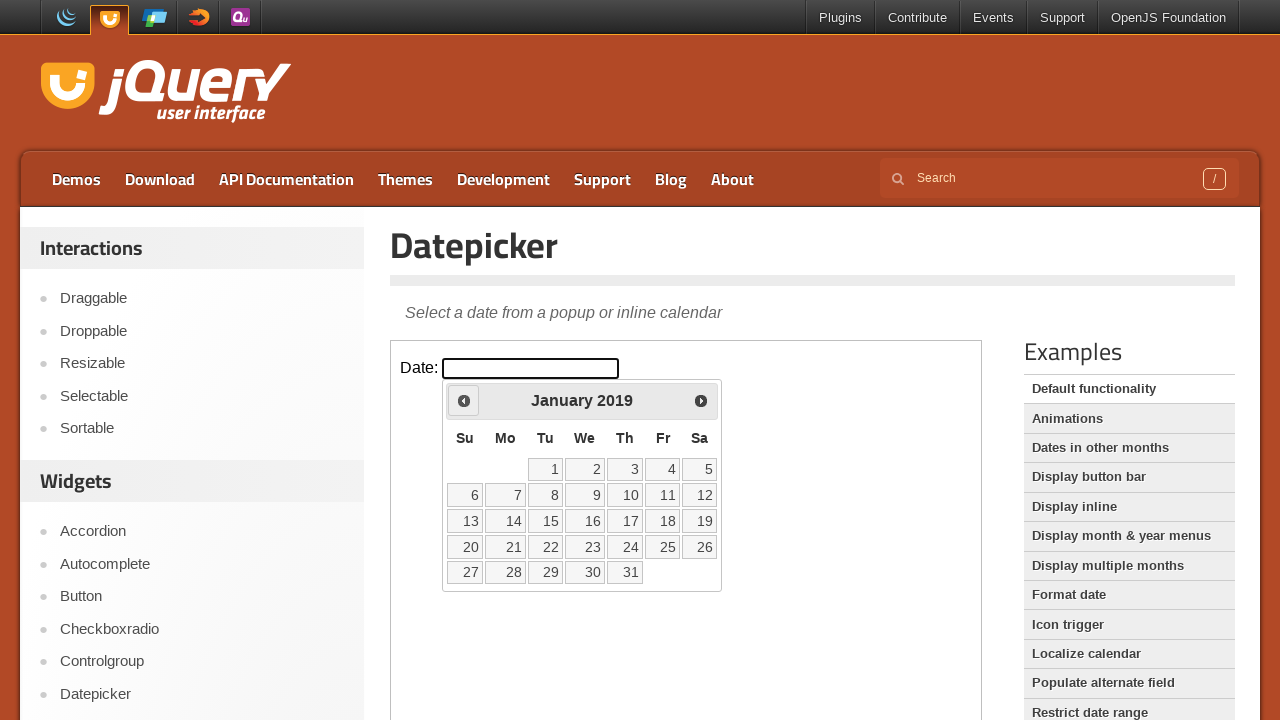

Clicked Previous button to navigate to earlier month at (464, 400) on iframe.demo-frame >> internal:control=enter-frame >> span:has-text('Prev')
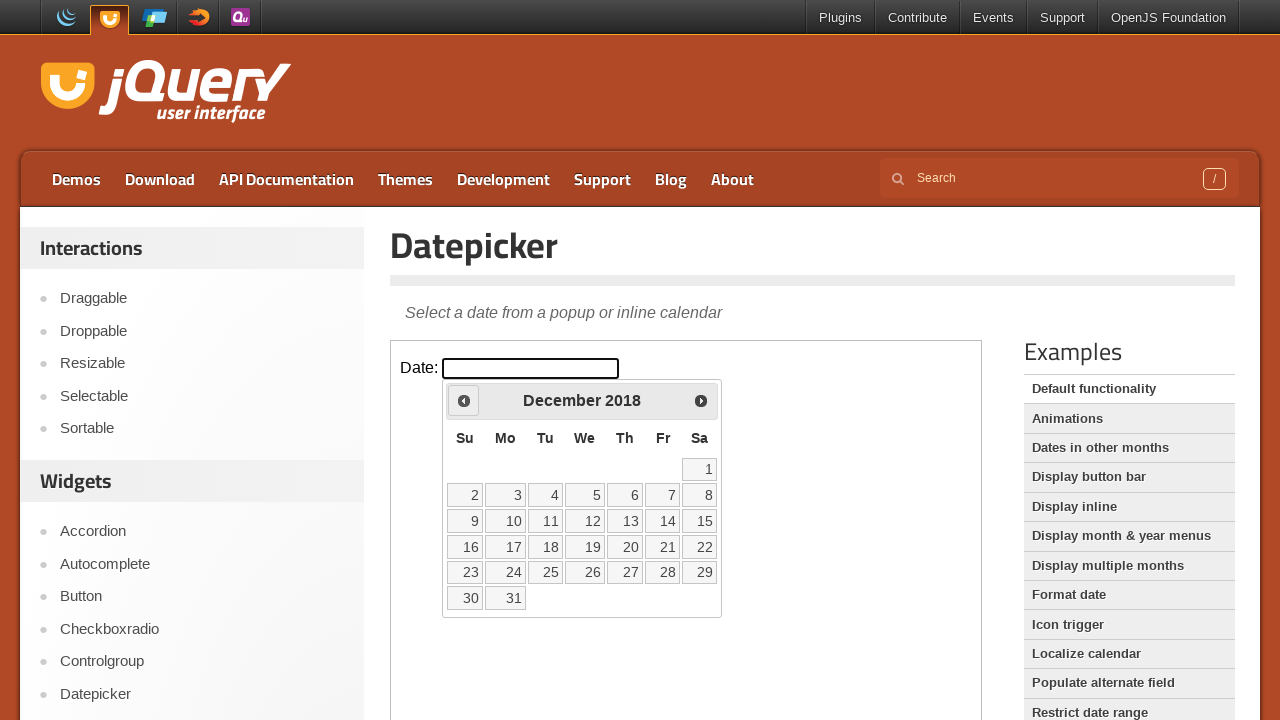

Waited 200ms for calendar to update
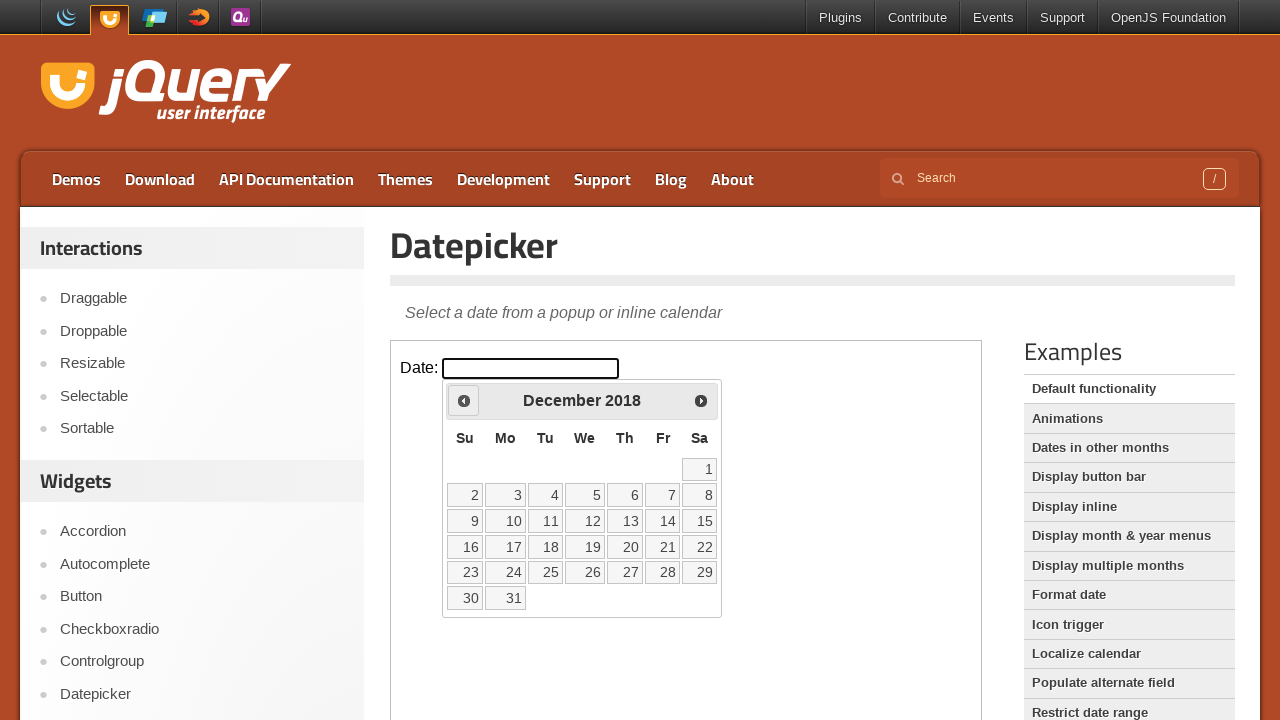

Checked current calendar date: December 2018
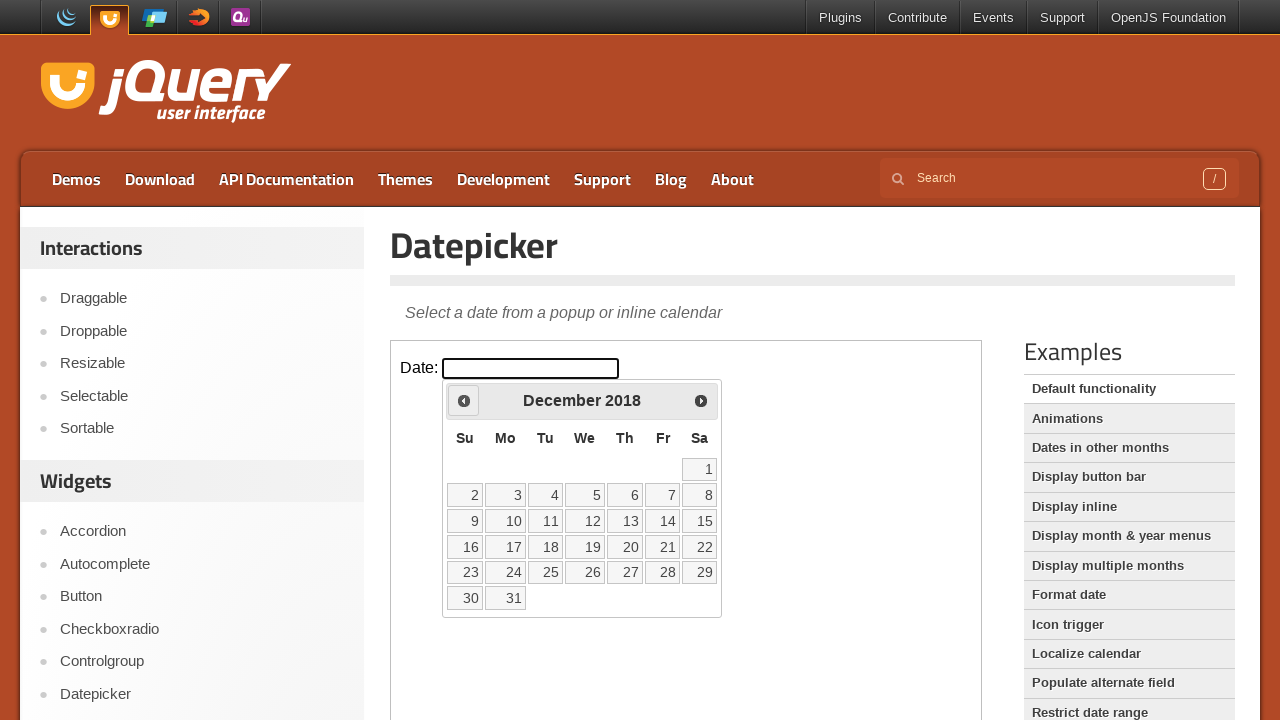

Clicked Previous button to navigate to earlier month at (464, 400) on iframe.demo-frame >> internal:control=enter-frame >> span:has-text('Prev')
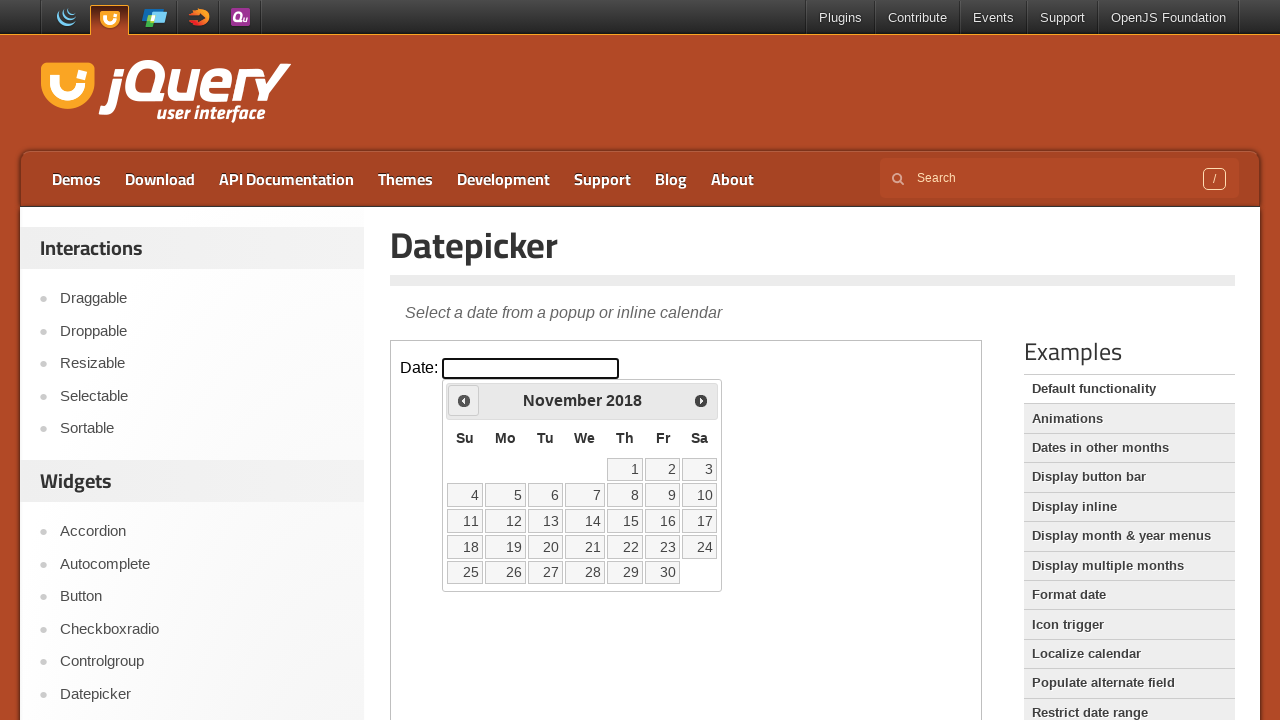

Waited 200ms for calendar to update
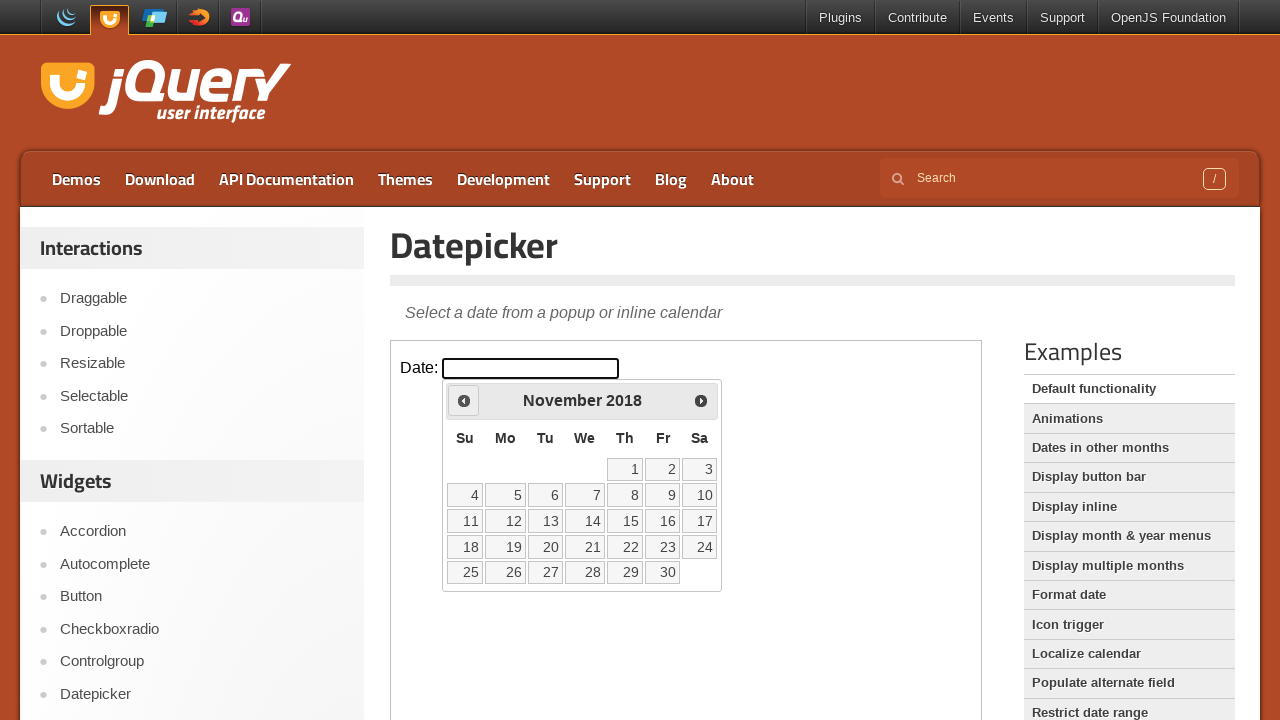

Checked current calendar date: November 2018
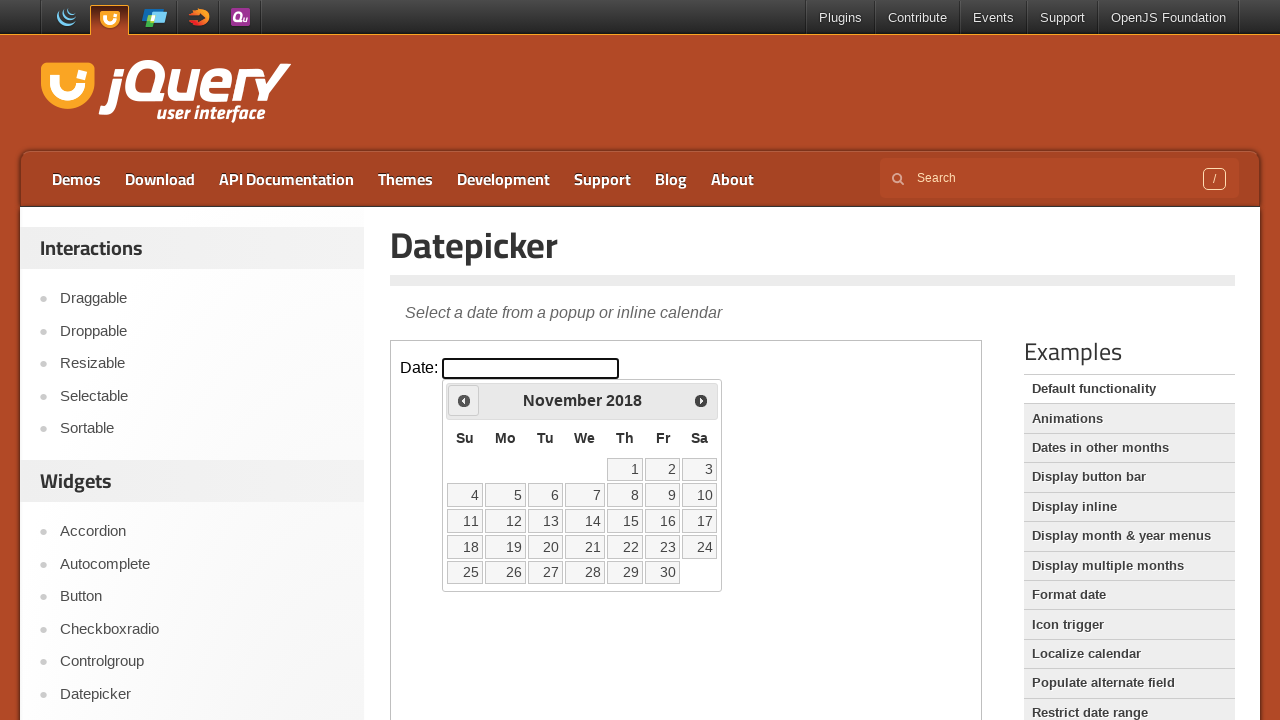

Clicked Previous button to navigate to earlier month at (464, 400) on iframe.demo-frame >> internal:control=enter-frame >> span:has-text('Prev')
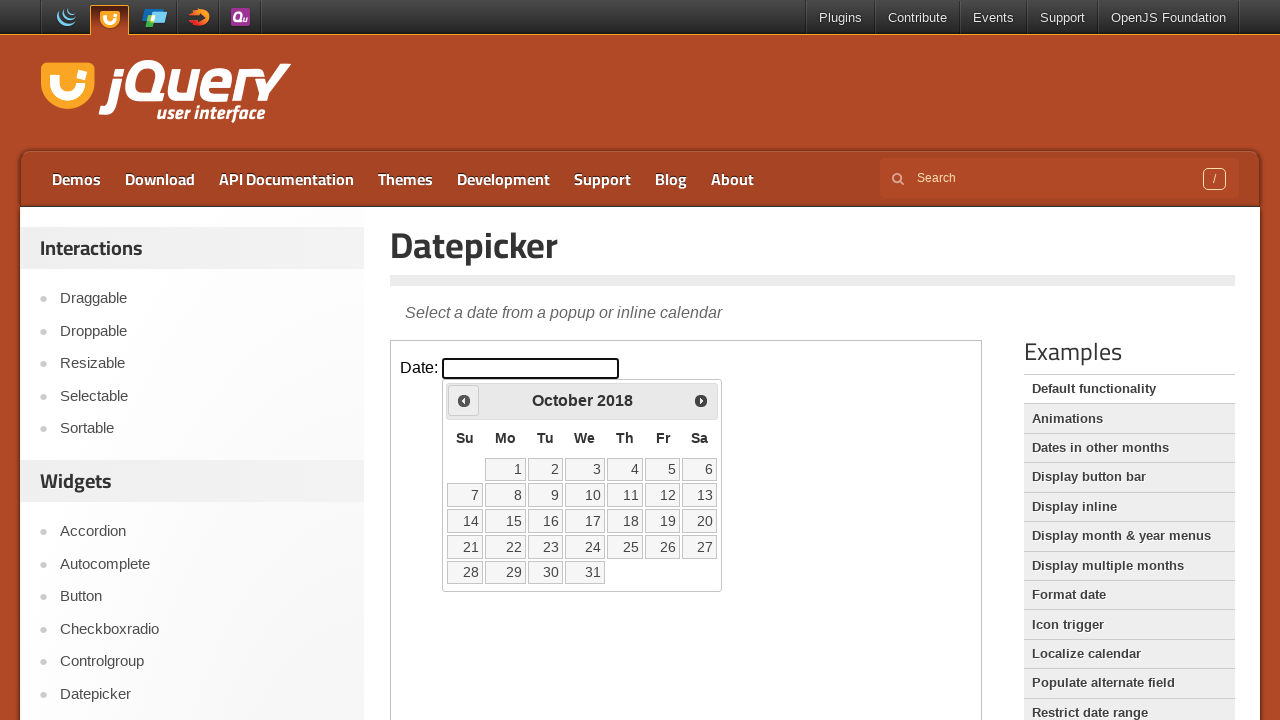

Waited 200ms for calendar to update
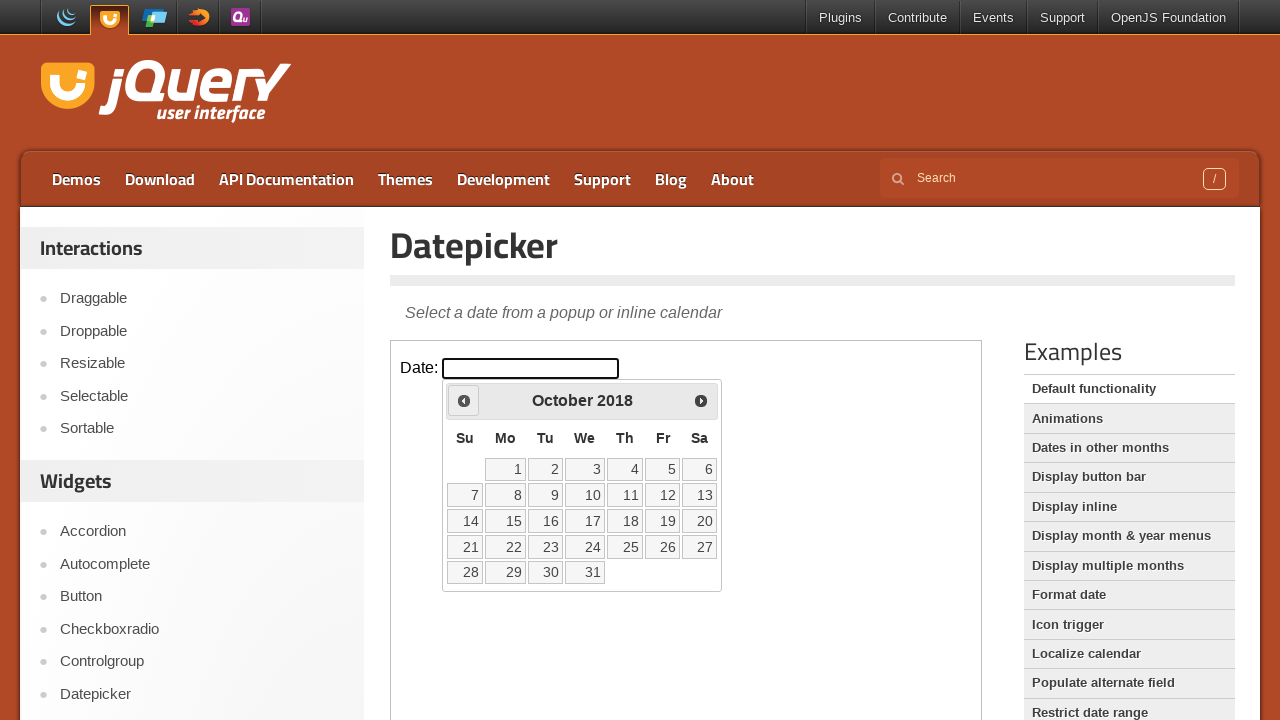

Checked current calendar date: October 2018
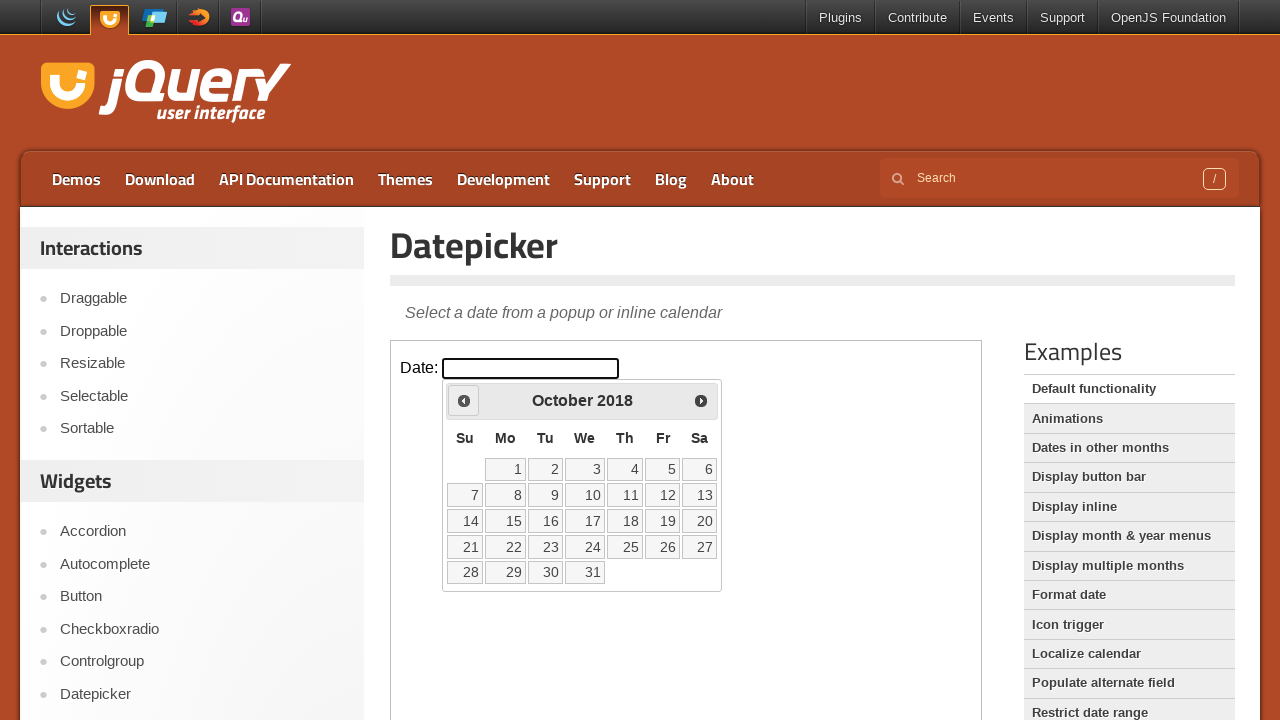

Clicked Previous button to navigate to earlier month at (464, 400) on iframe.demo-frame >> internal:control=enter-frame >> span:has-text('Prev')
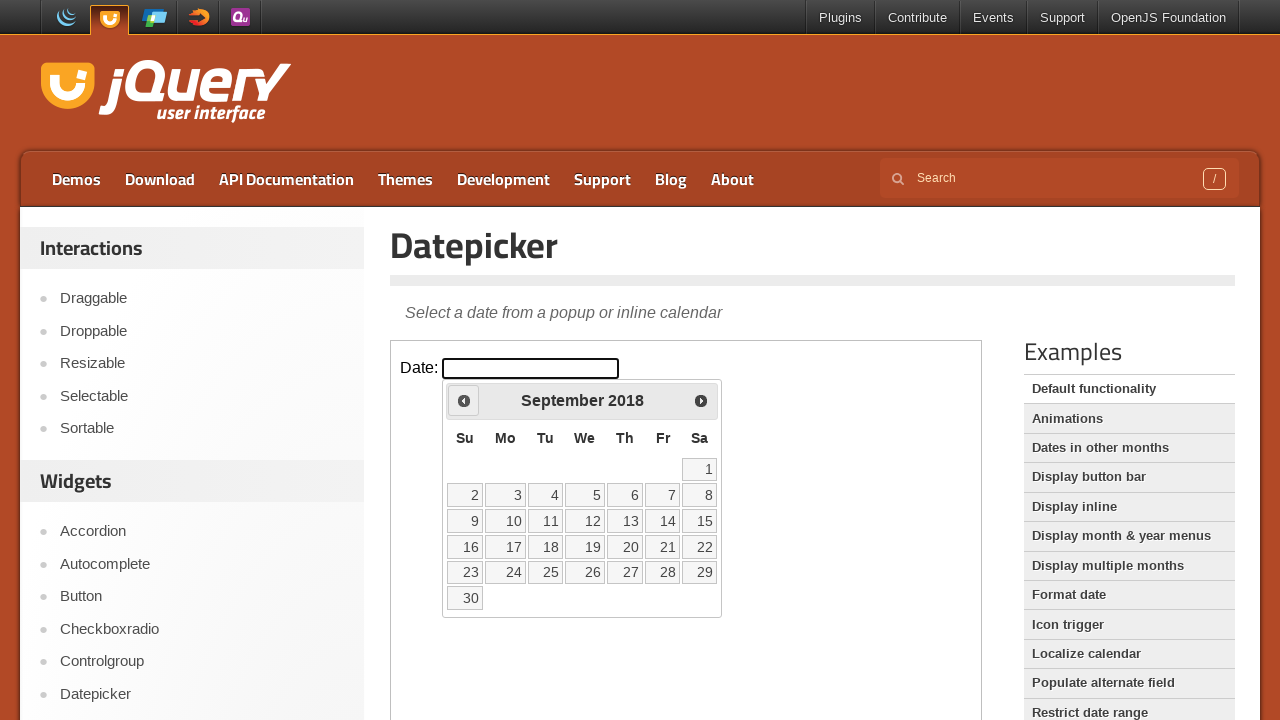

Waited 200ms for calendar to update
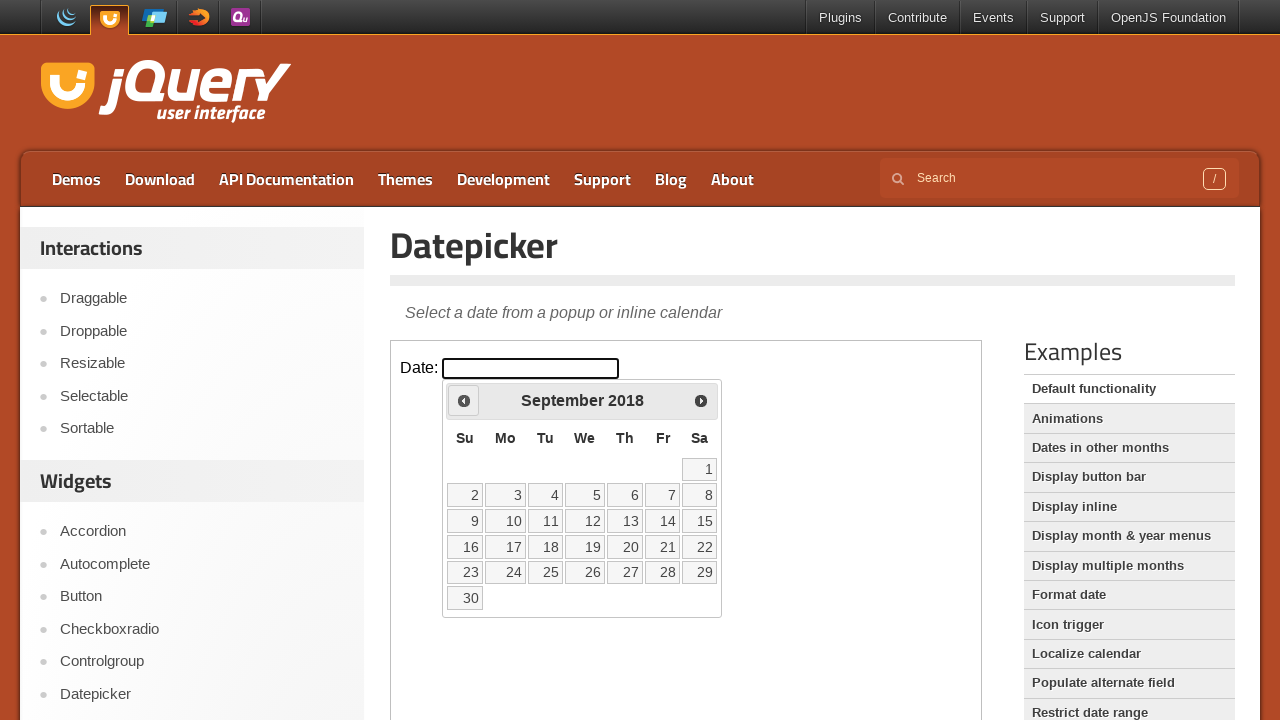

Checked current calendar date: September 2018
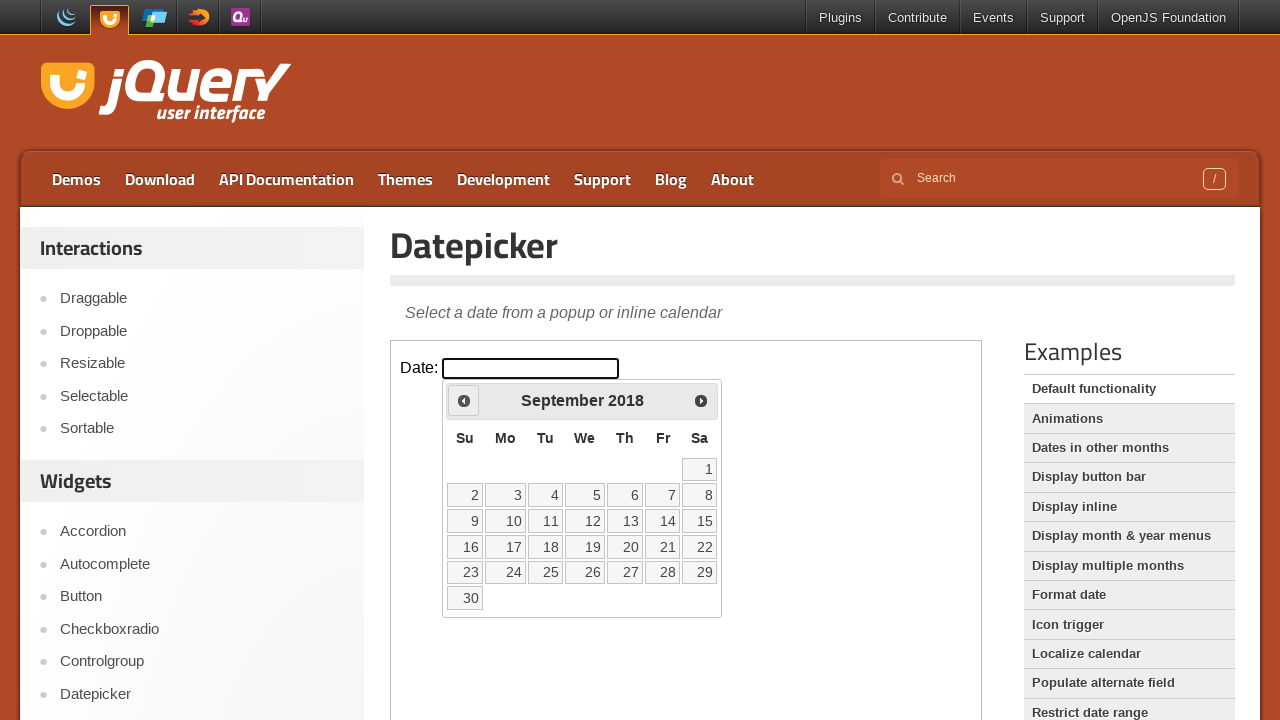

Clicked Previous button to navigate to earlier month at (464, 400) on iframe.demo-frame >> internal:control=enter-frame >> span:has-text('Prev')
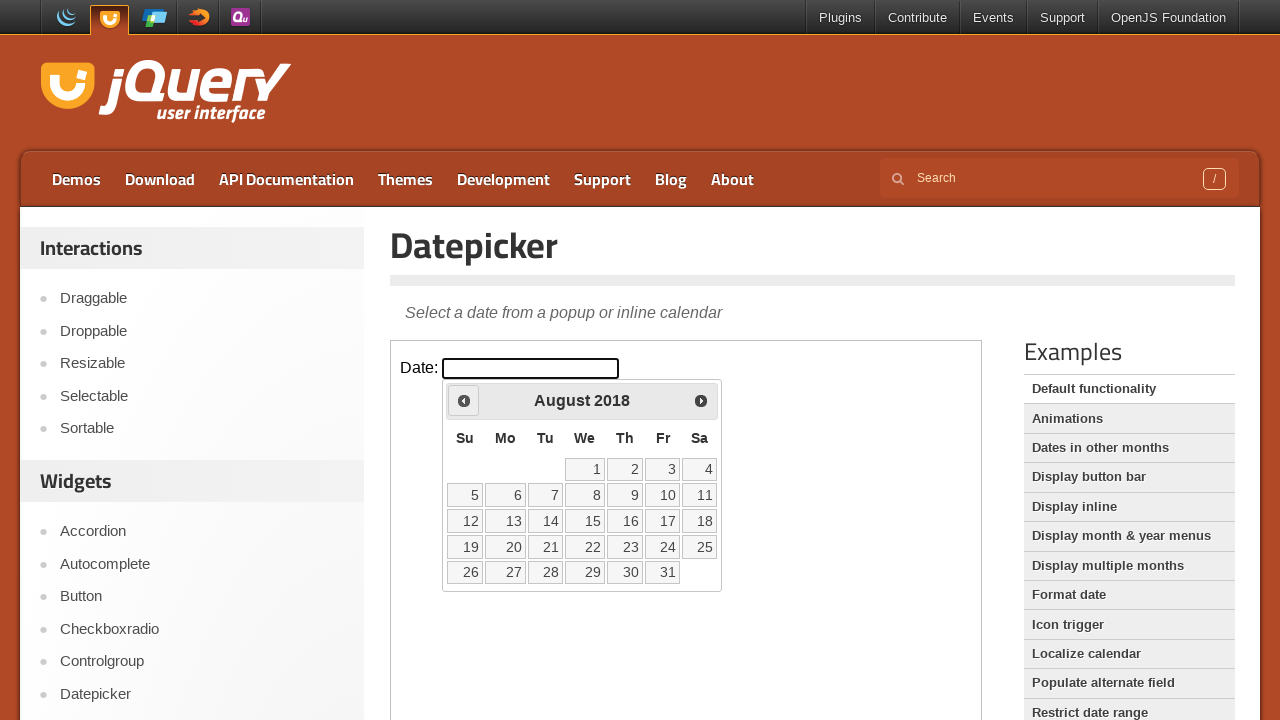

Waited 200ms for calendar to update
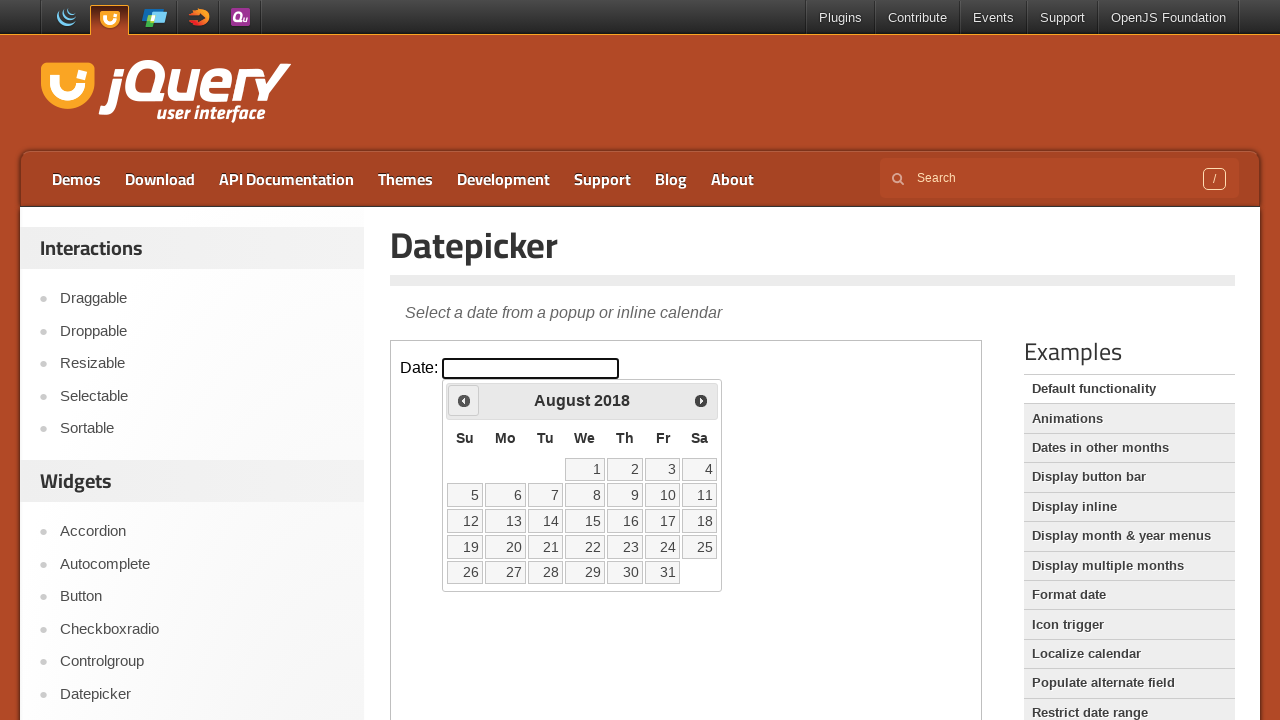

Checked current calendar date: August 2018
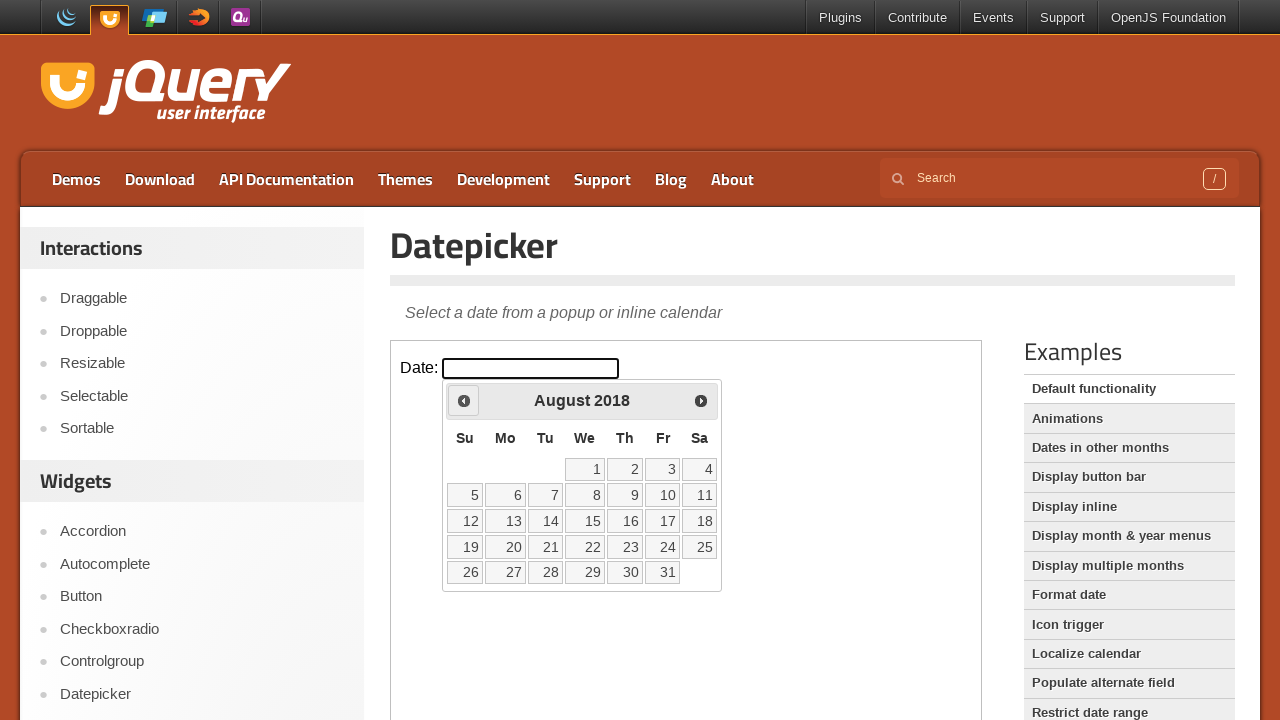

Clicked Previous button to navigate to earlier month at (464, 400) on iframe.demo-frame >> internal:control=enter-frame >> span:has-text('Prev')
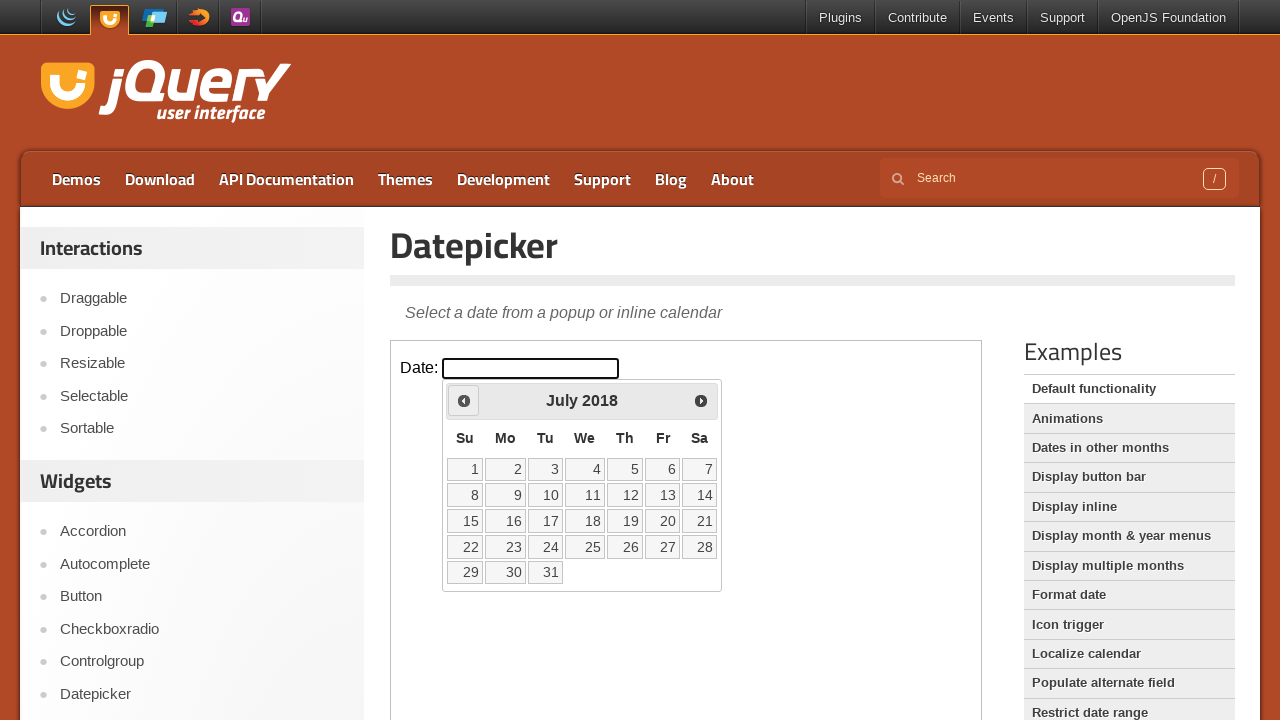

Waited 200ms for calendar to update
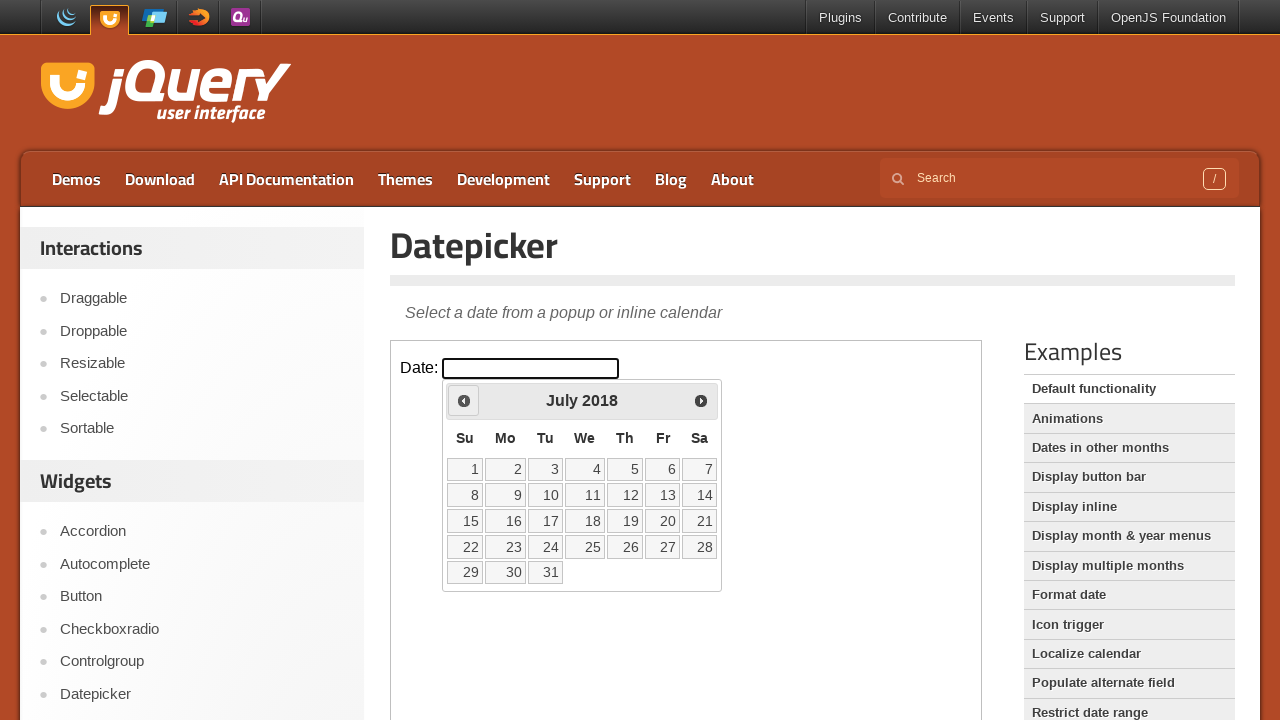

Checked current calendar date: July 2018
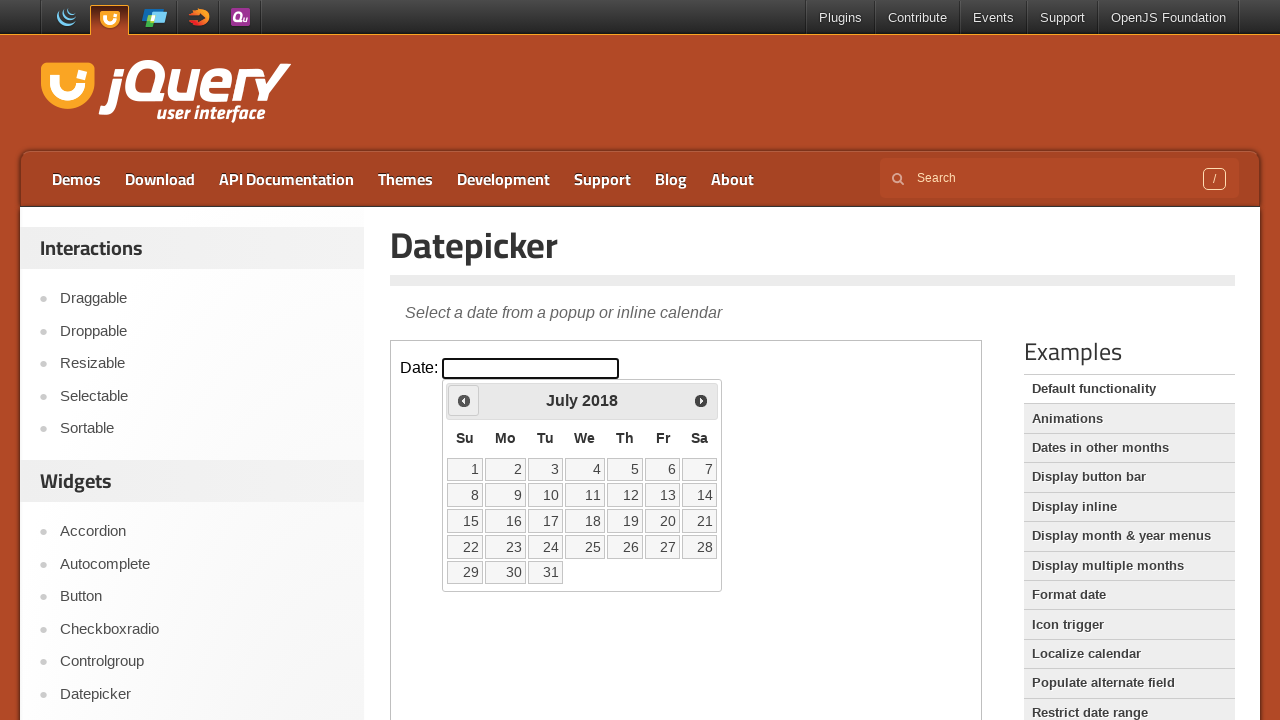

Clicked Previous button to navigate to earlier month at (464, 400) on iframe.demo-frame >> internal:control=enter-frame >> span:has-text('Prev')
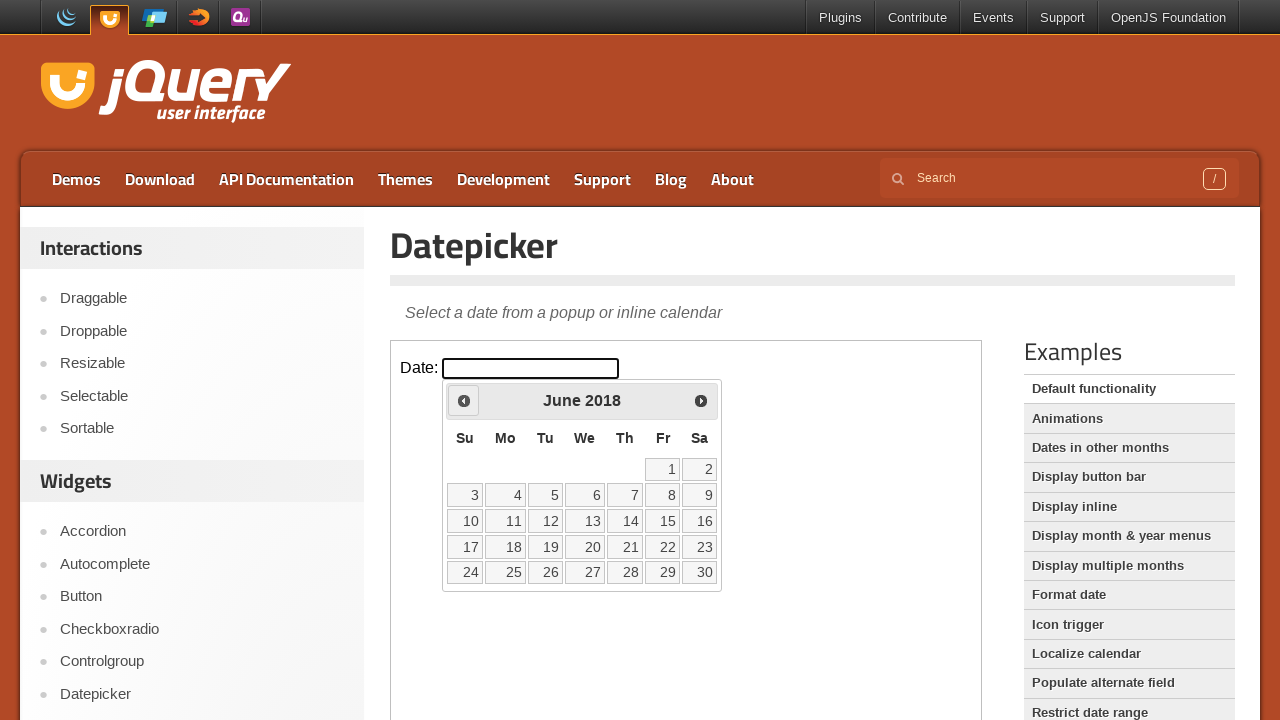

Waited 200ms for calendar to update
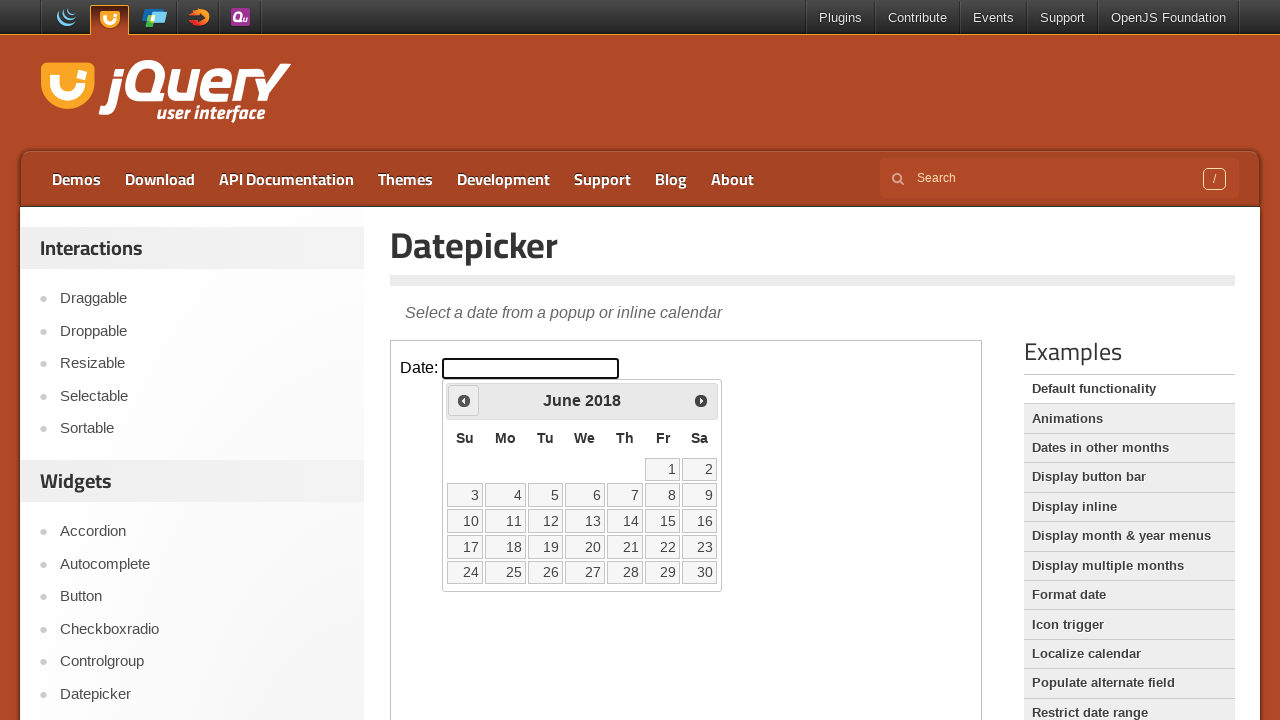

Checked current calendar date: June 2018
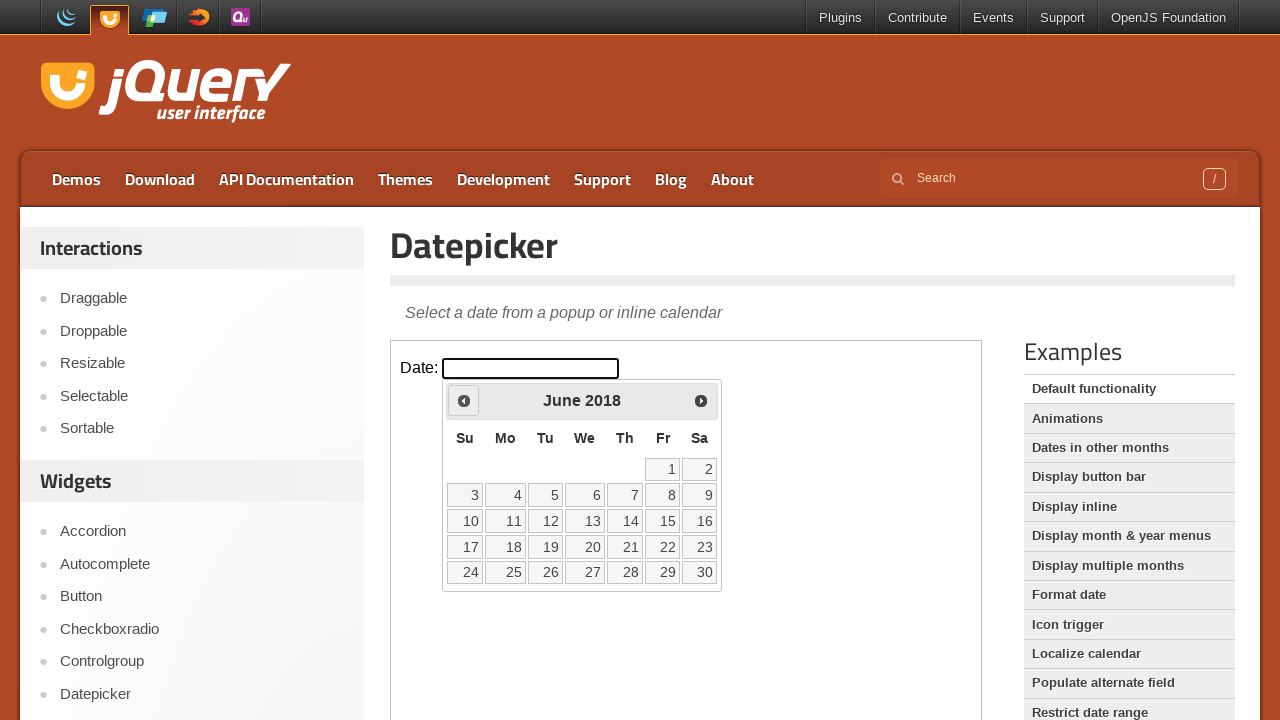

Clicked Previous button to navigate to earlier month at (464, 400) on iframe.demo-frame >> internal:control=enter-frame >> span:has-text('Prev')
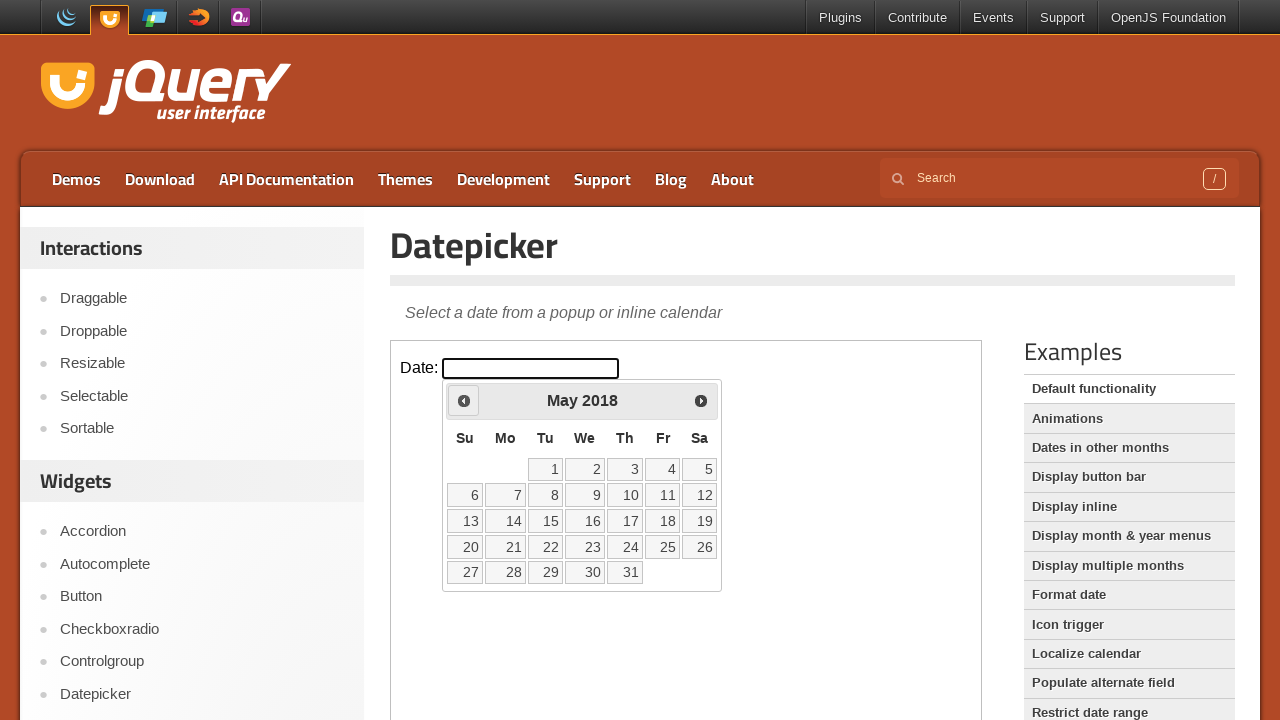

Waited 200ms for calendar to update
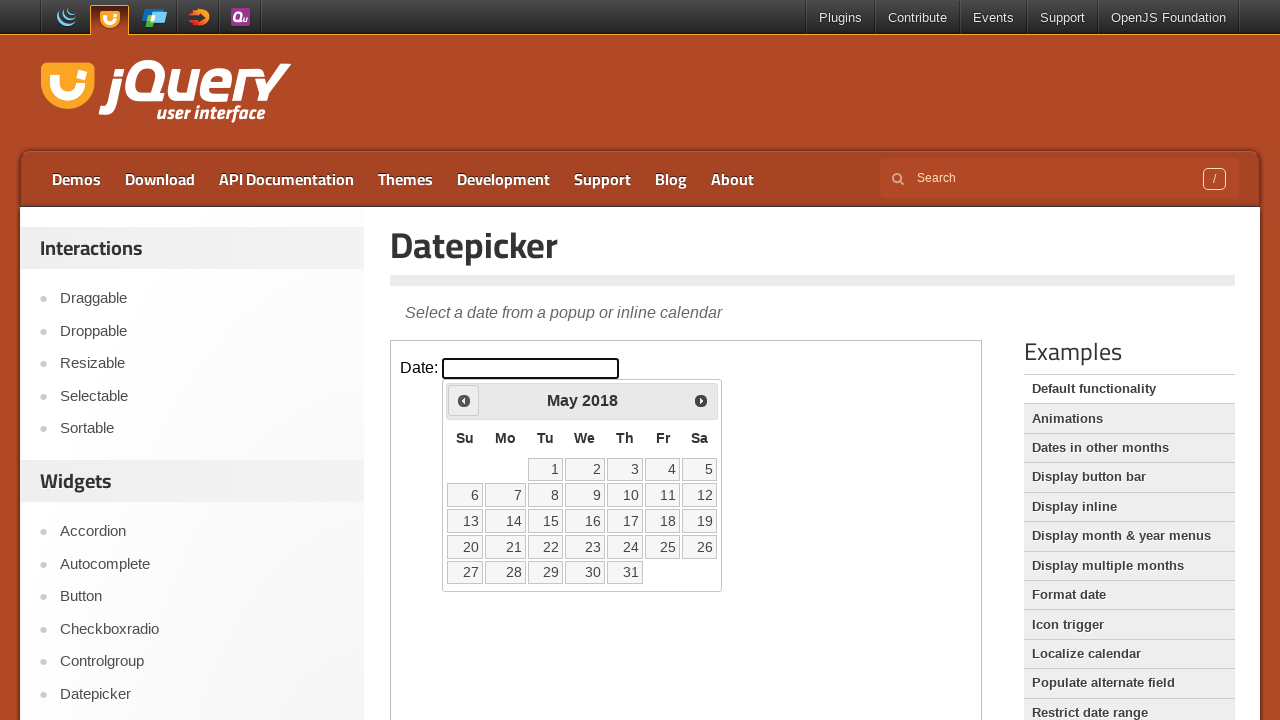

Checked current calendar date: May 2018
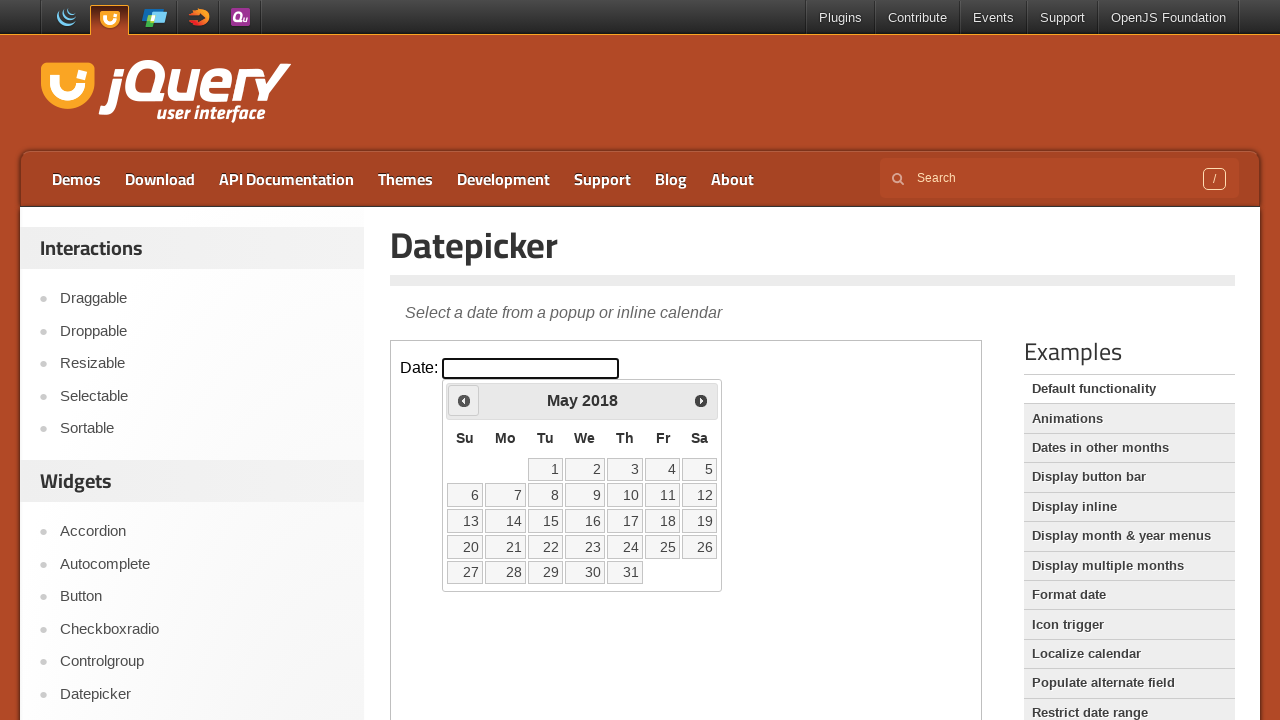

Clicked Previous button to navigate to earlier month at (464, 400) on iframe.demo-frame >> internal:control=enter-frame >> span:has-text('Prev')
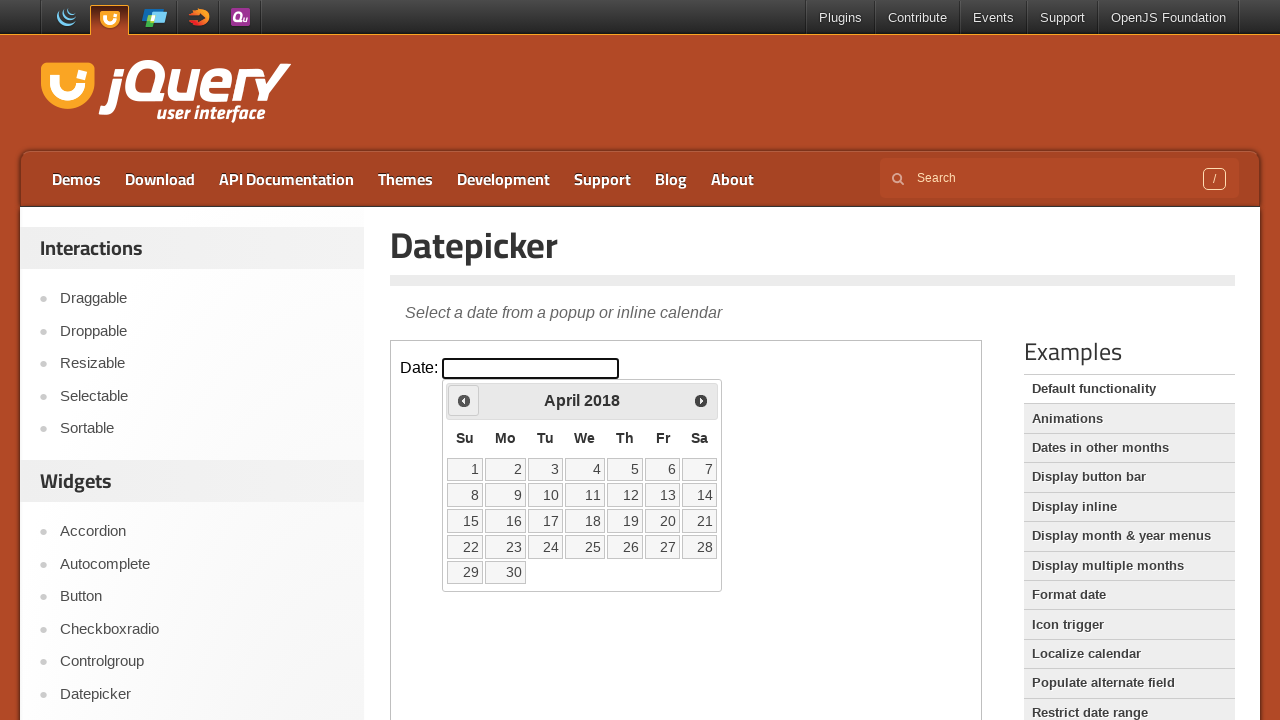

Waited 200ms for calendar to update
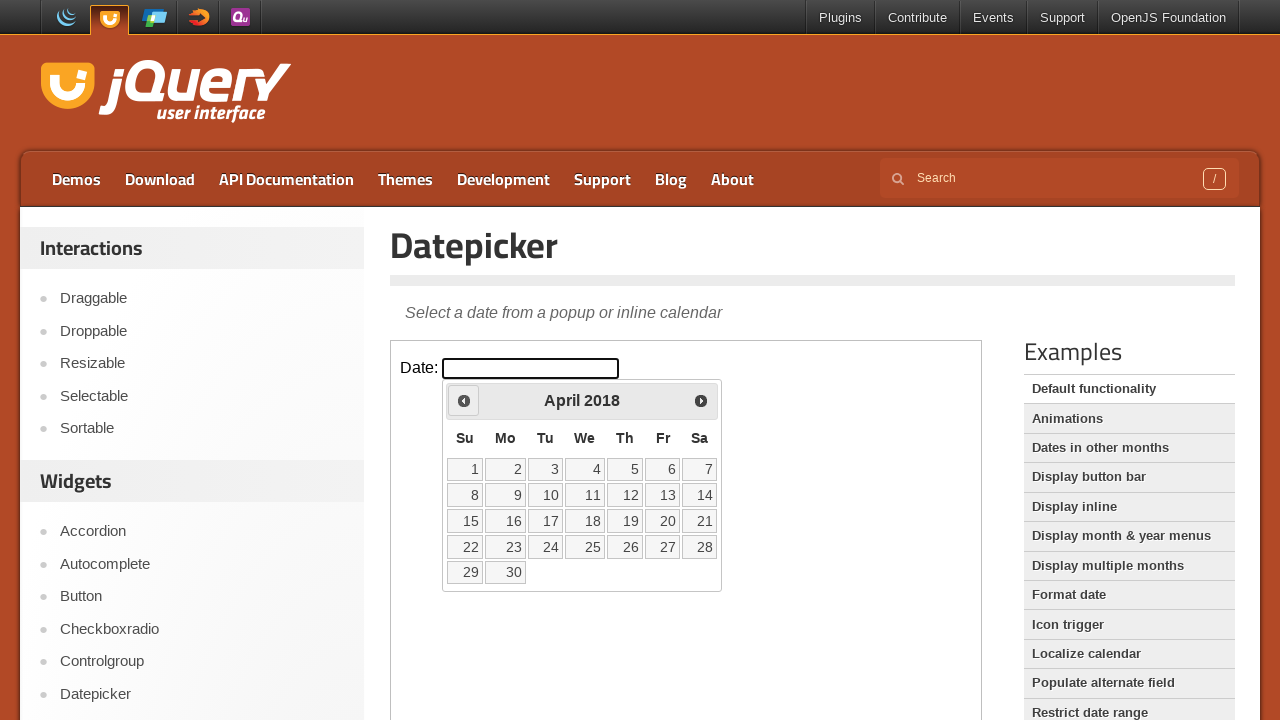

Checked current calendar date: April 2018
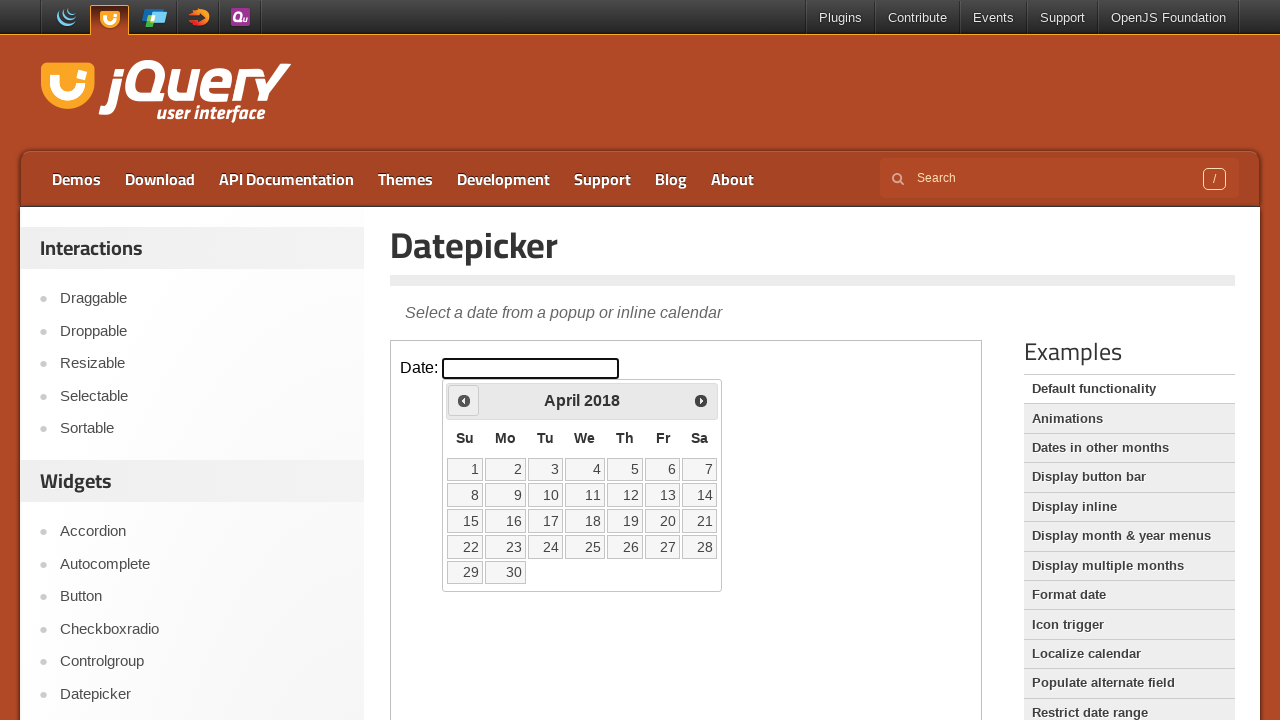

Clicked Previous button to navigate to earlier month at (464, 400) on iframe.demo-frame >> internal:control=enter-frame >> span:has-text('Prev')
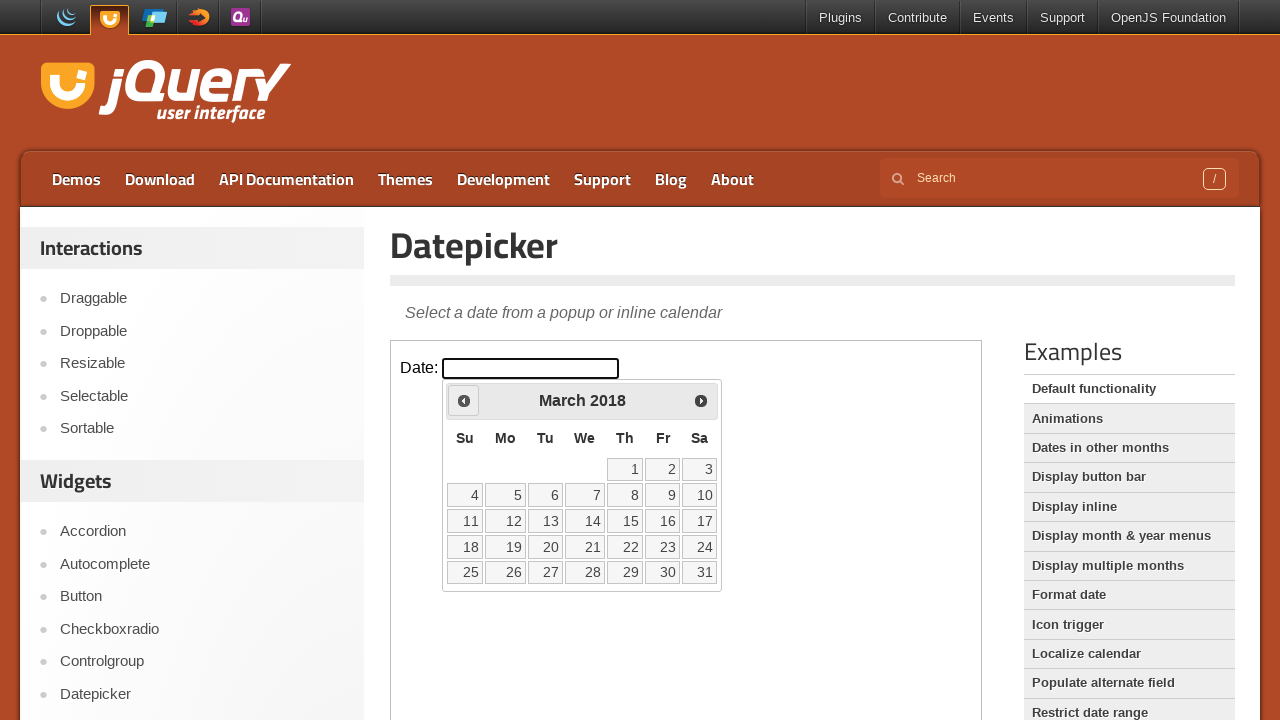

Waited 200ms for calendar to update
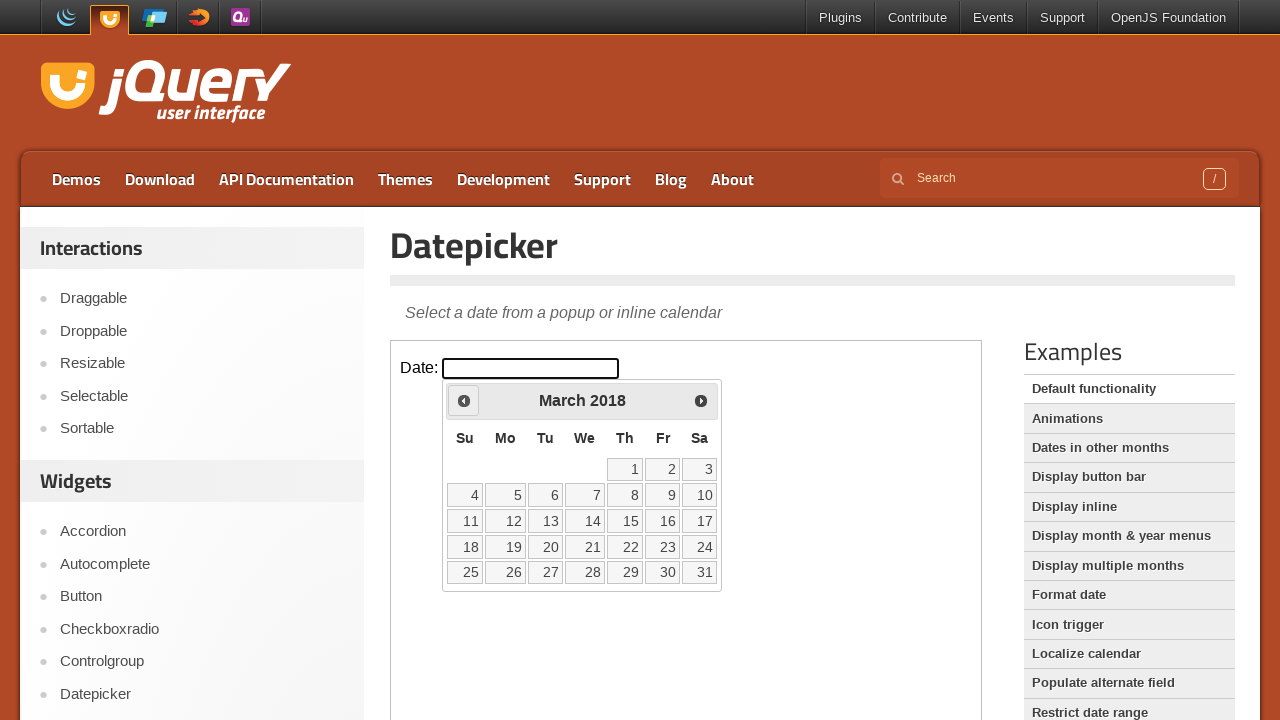

Checked current calendar date: March 2018
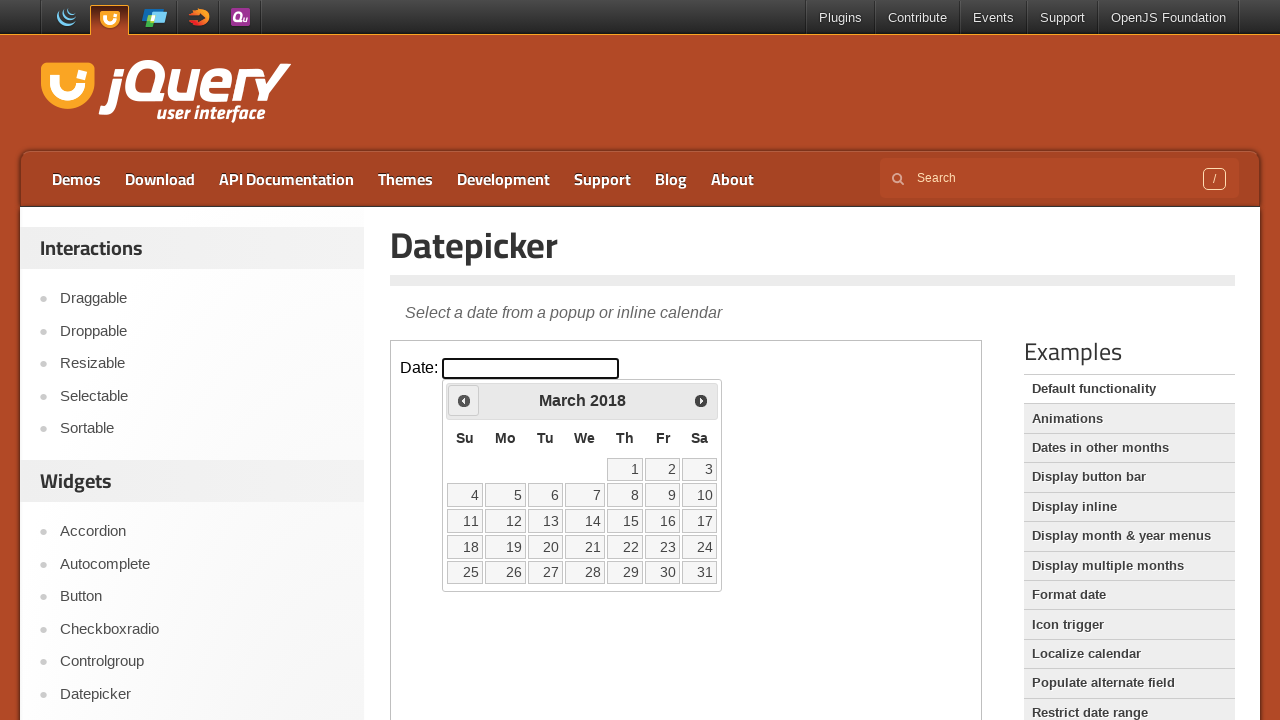

Clicked Previous button to navigate to earlier month at (464, 400) on iframe.demo-frame >> internal:control=enter-frame >> span:has-text('Prev')
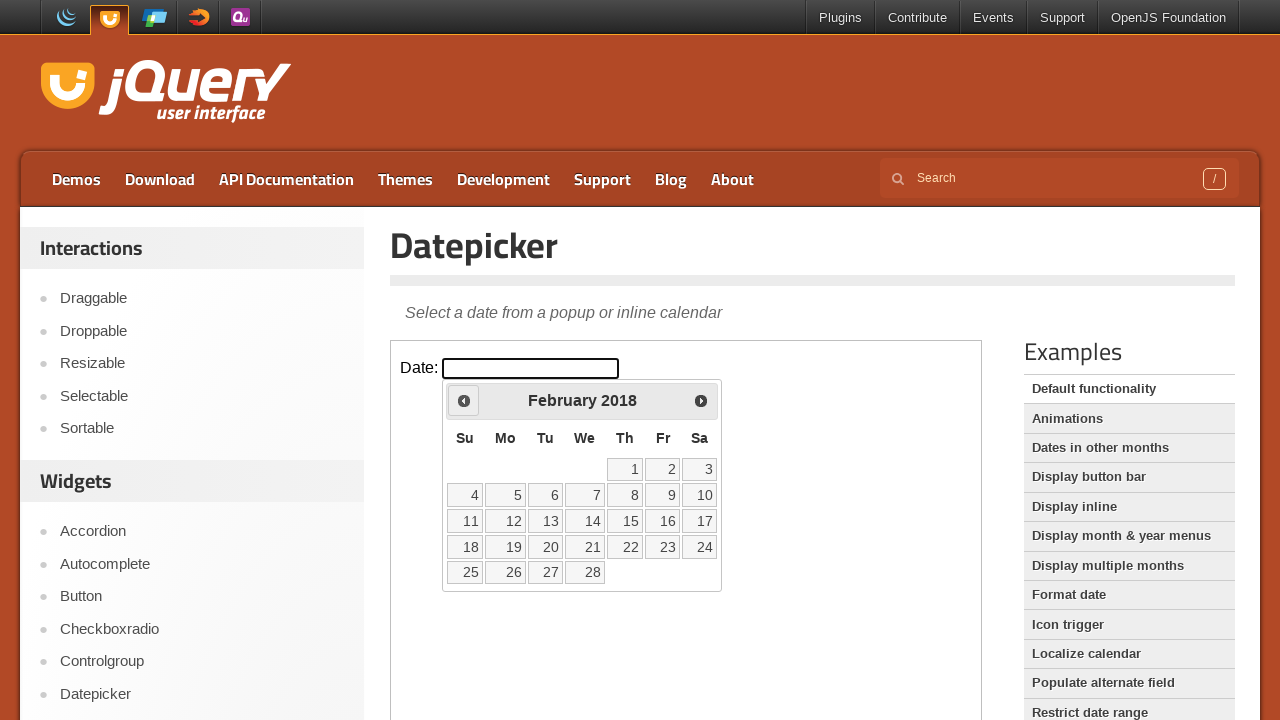

Waited 200ms for calendar to update
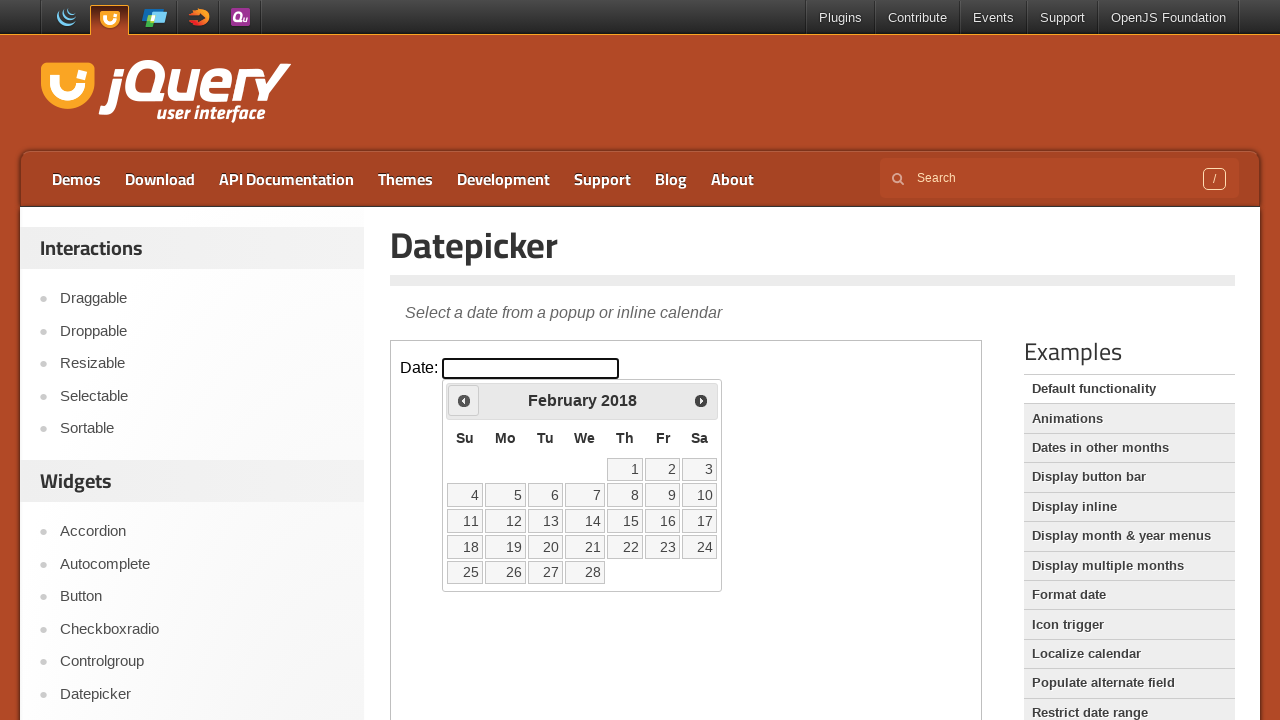

Checked current calendar date: February 2018
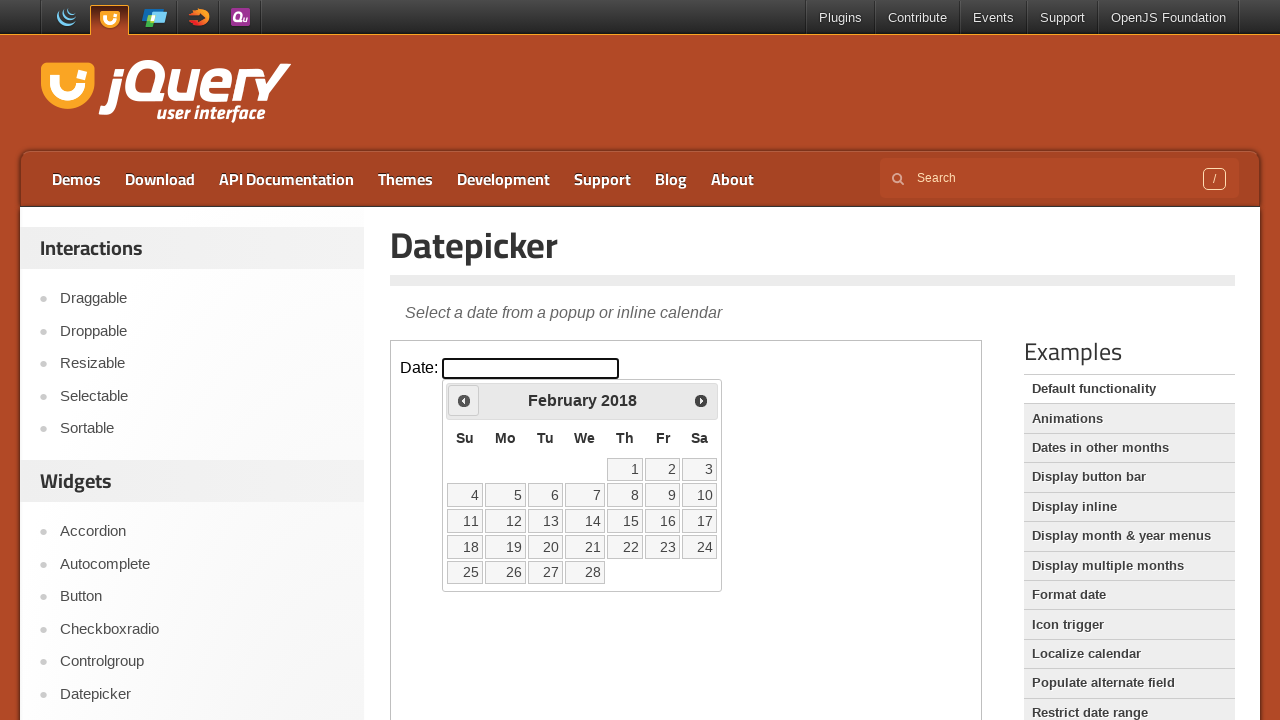

Clicked Previous button to navigate to earlier month at (464, 400) on iframe.demo-frame >> internal:control=enter-frame >> span:has-text('Prev')
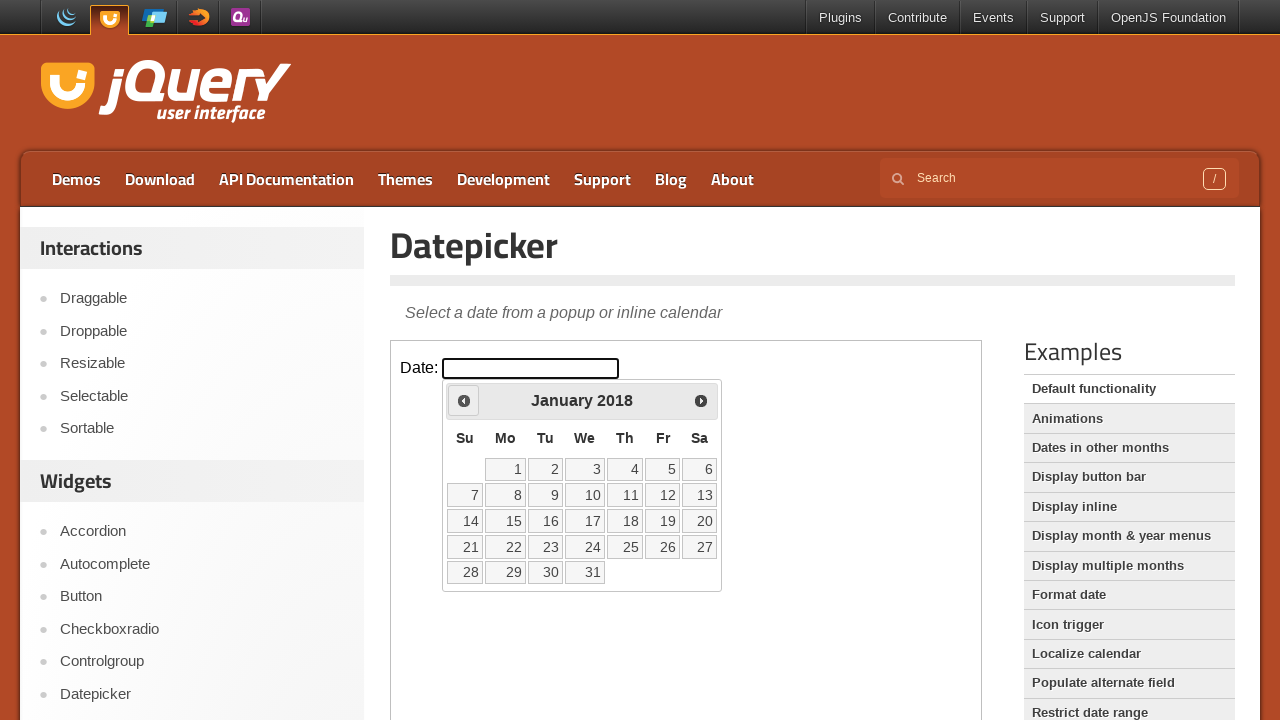

Waited 200ms for calendar to update
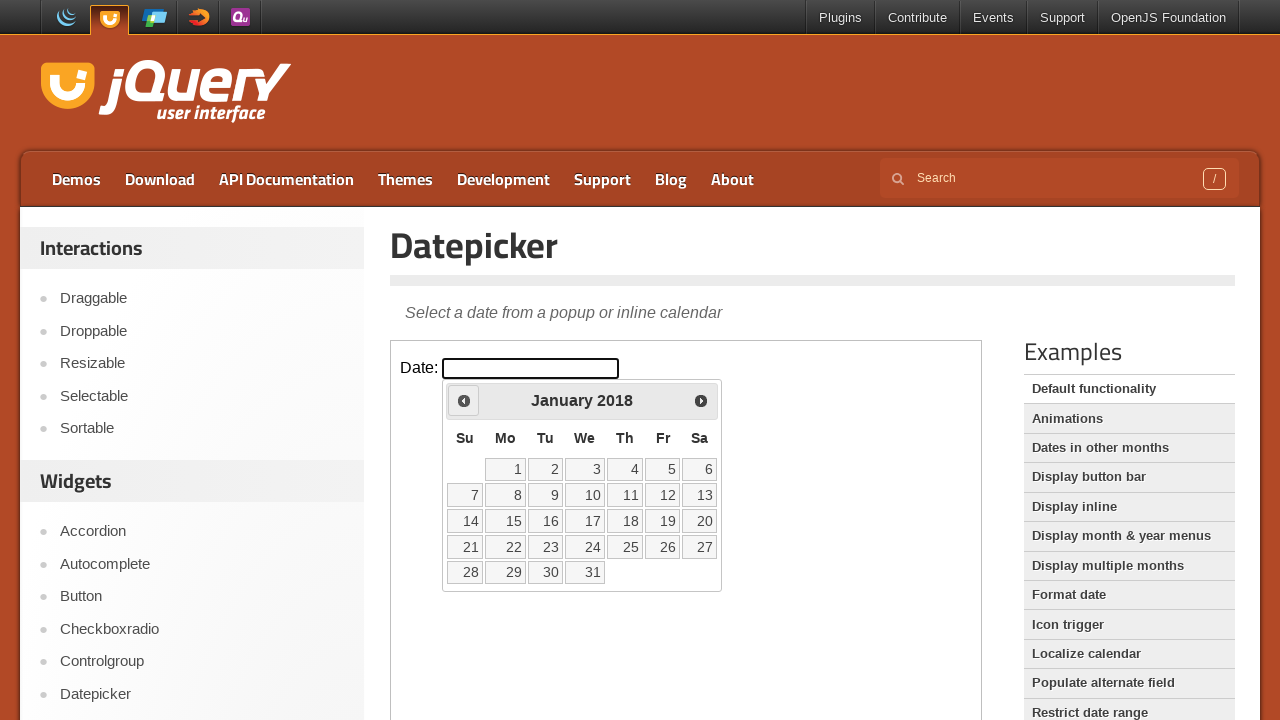

Checked current calendar date: January 2018
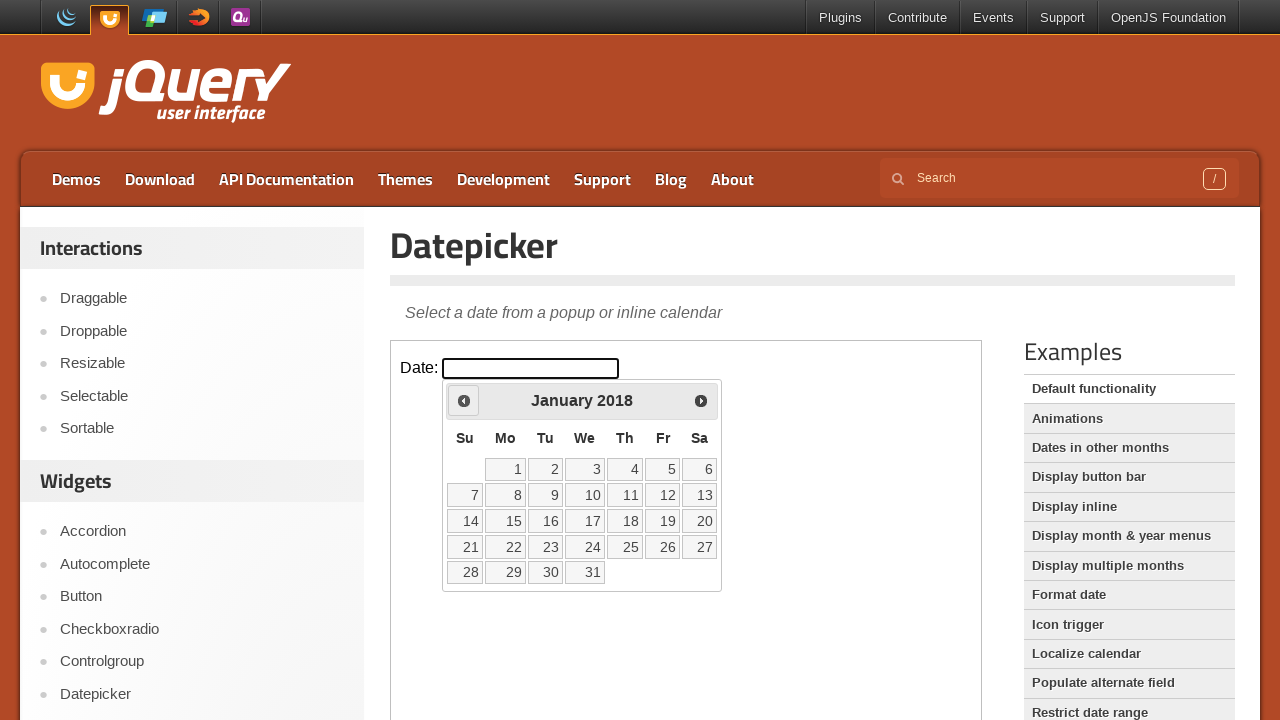

Clicked Previous button to navigate to earlier month at (464, 400) on iframe.demo-frame >> internal:control=enter-frame >> span:has-text('Prev')
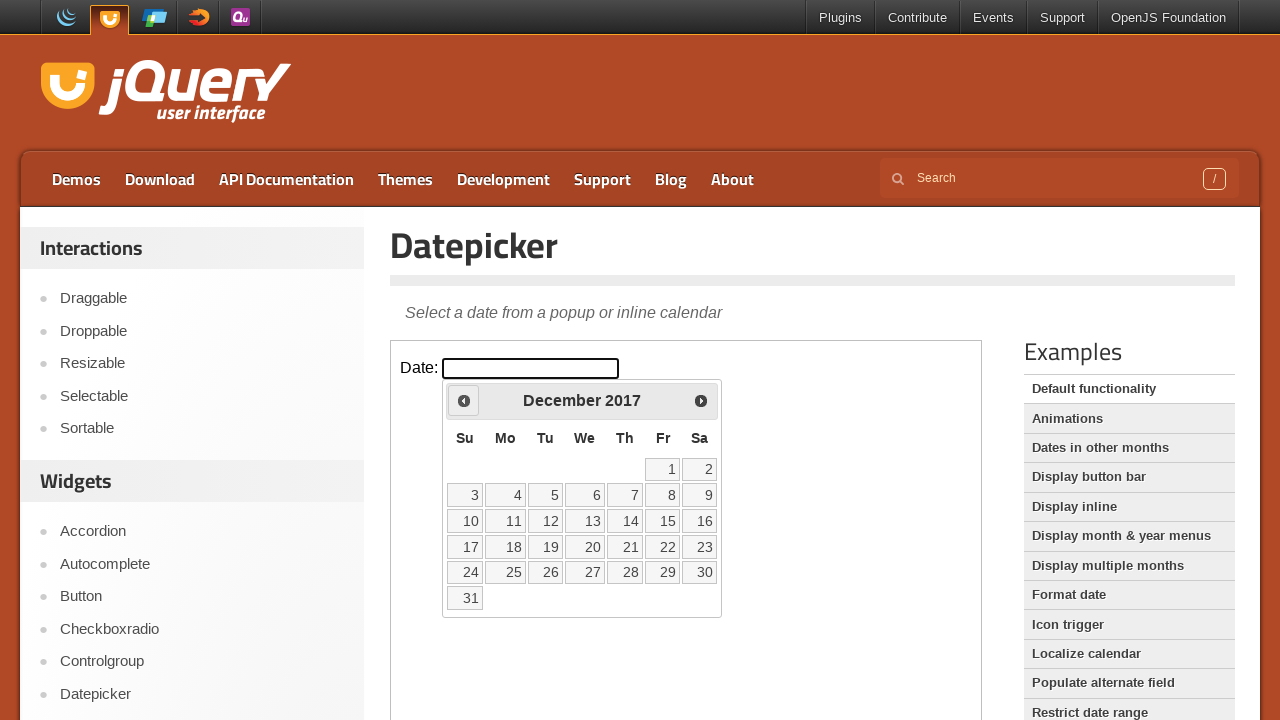

Waited 200ms for calendar to update
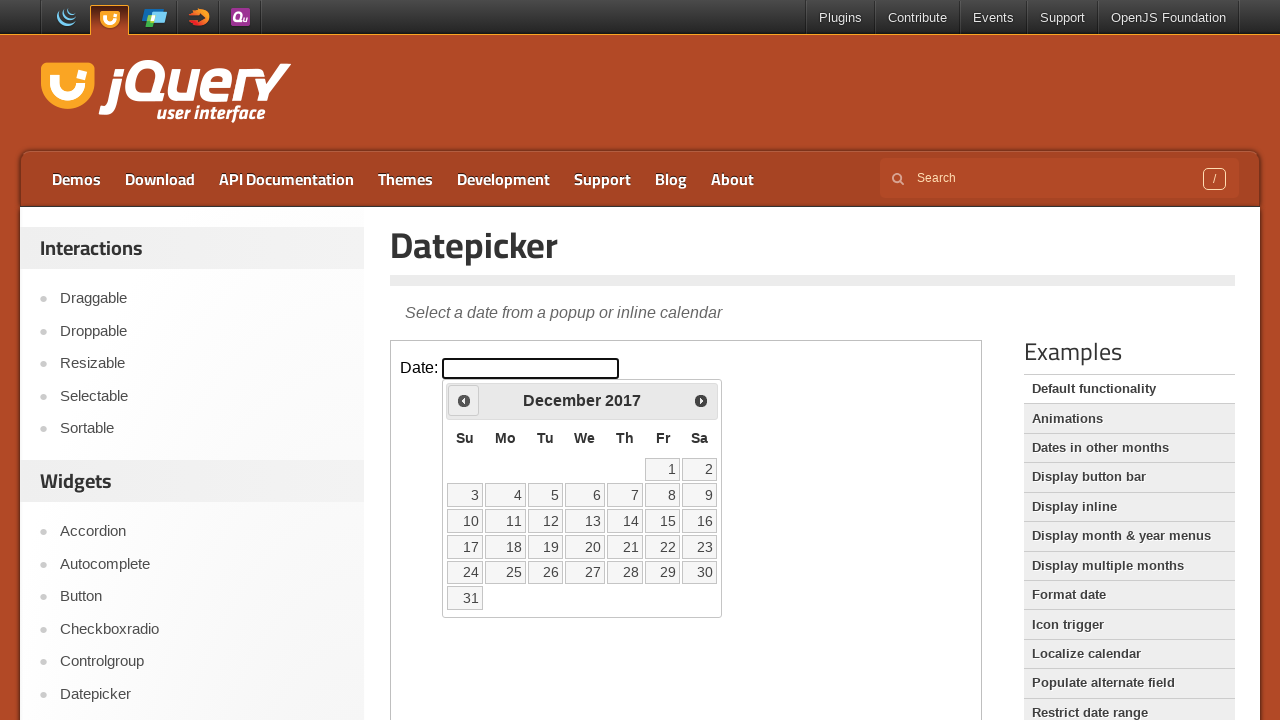

Checked current calendar date: December 2017
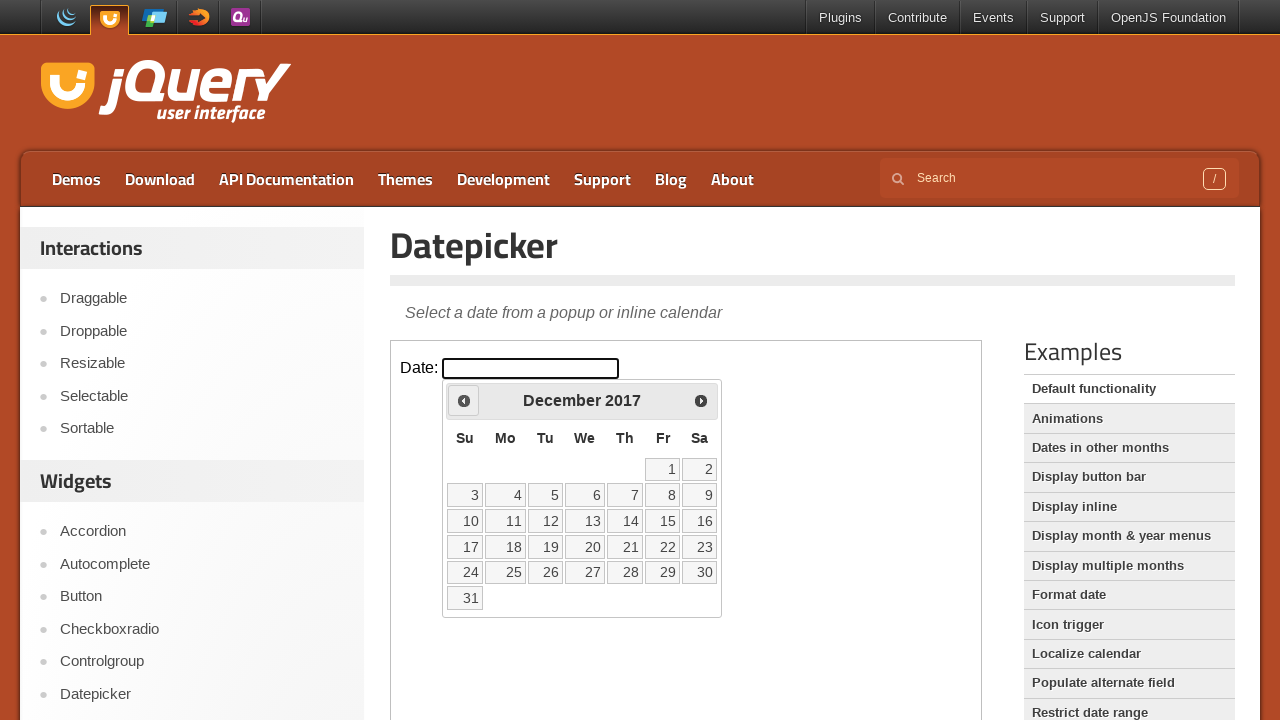

Clicked Previous button to navigate to earlier month at (464, 400) on iframe.demo-frame >> internal:control=enter-frame >> span:has-text('Prev')
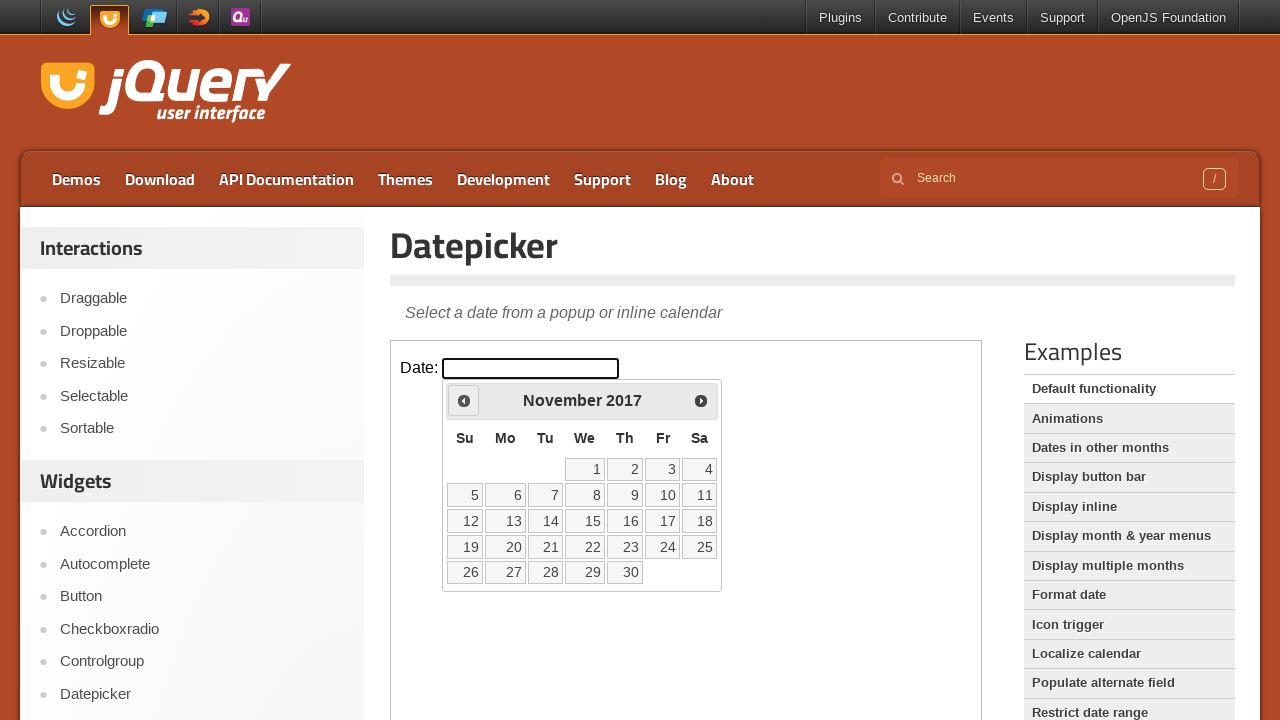

Waited 200ms for calendar to update
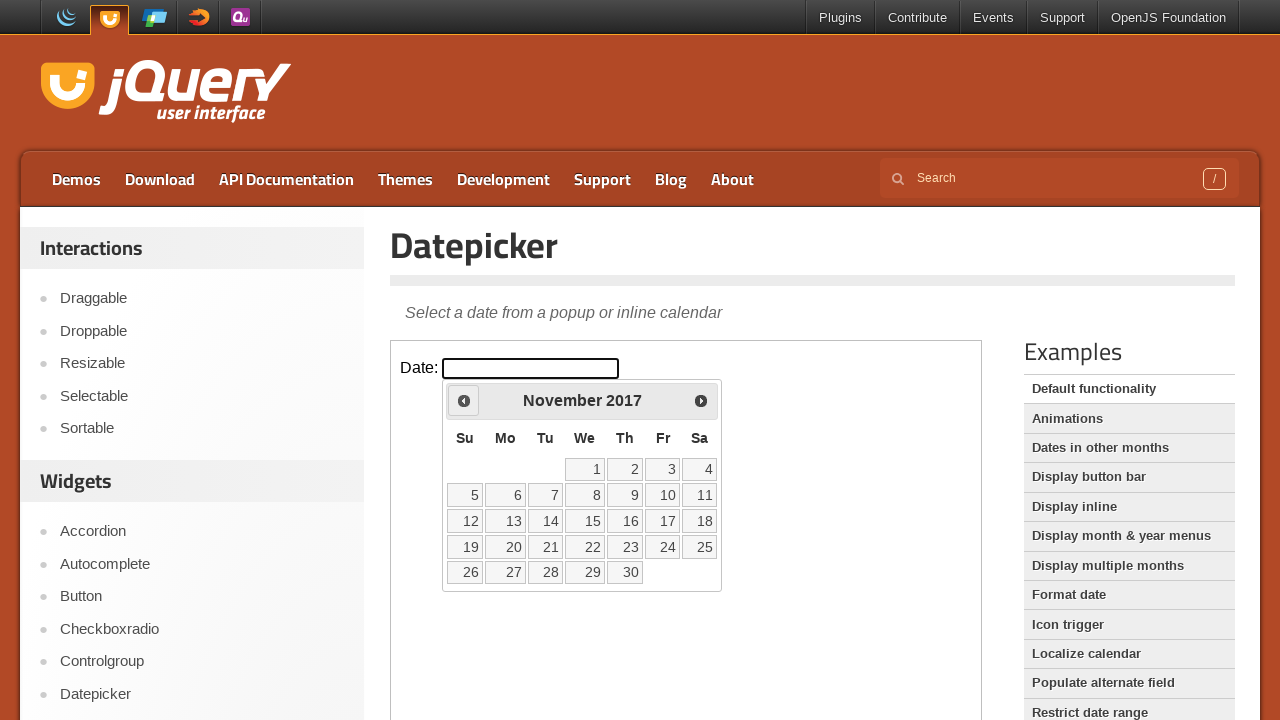

Checked current calendar date: November 2017
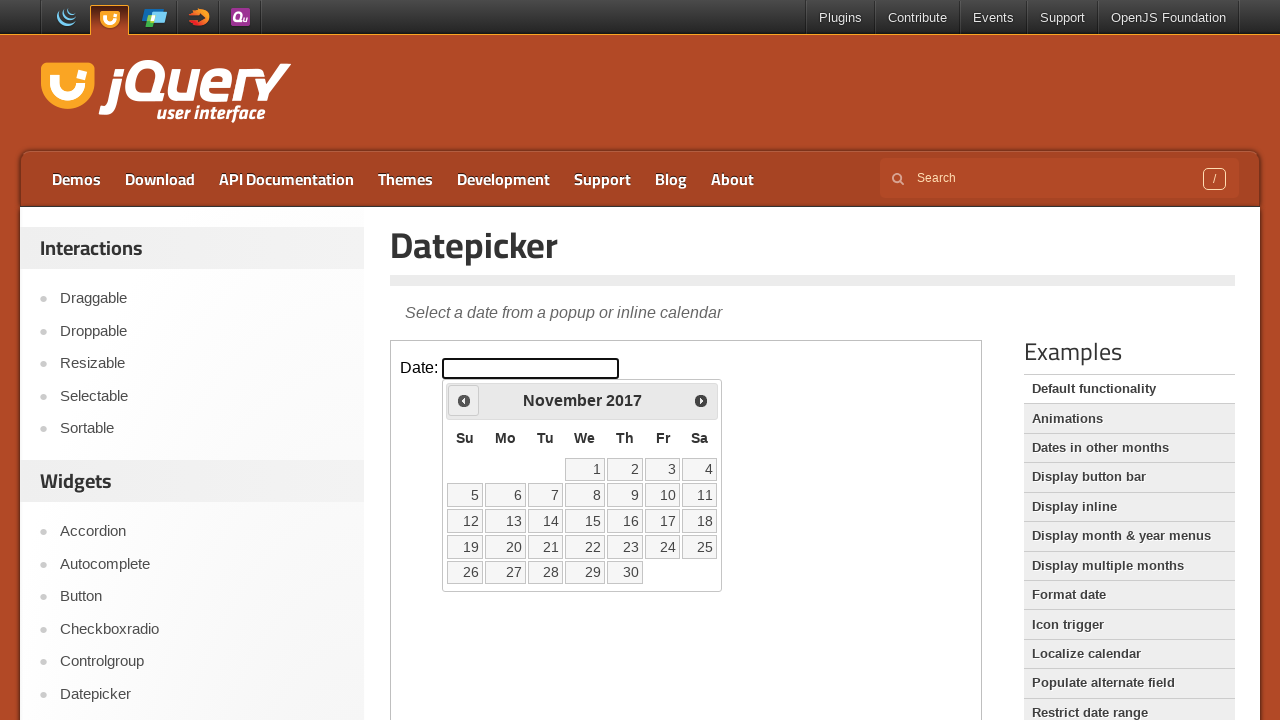

Clicked Previous button to navigate to earlier month at (464, 400) on iframe.demo-frame >> internal:control=enter-frame >> span:has-text('Prev')
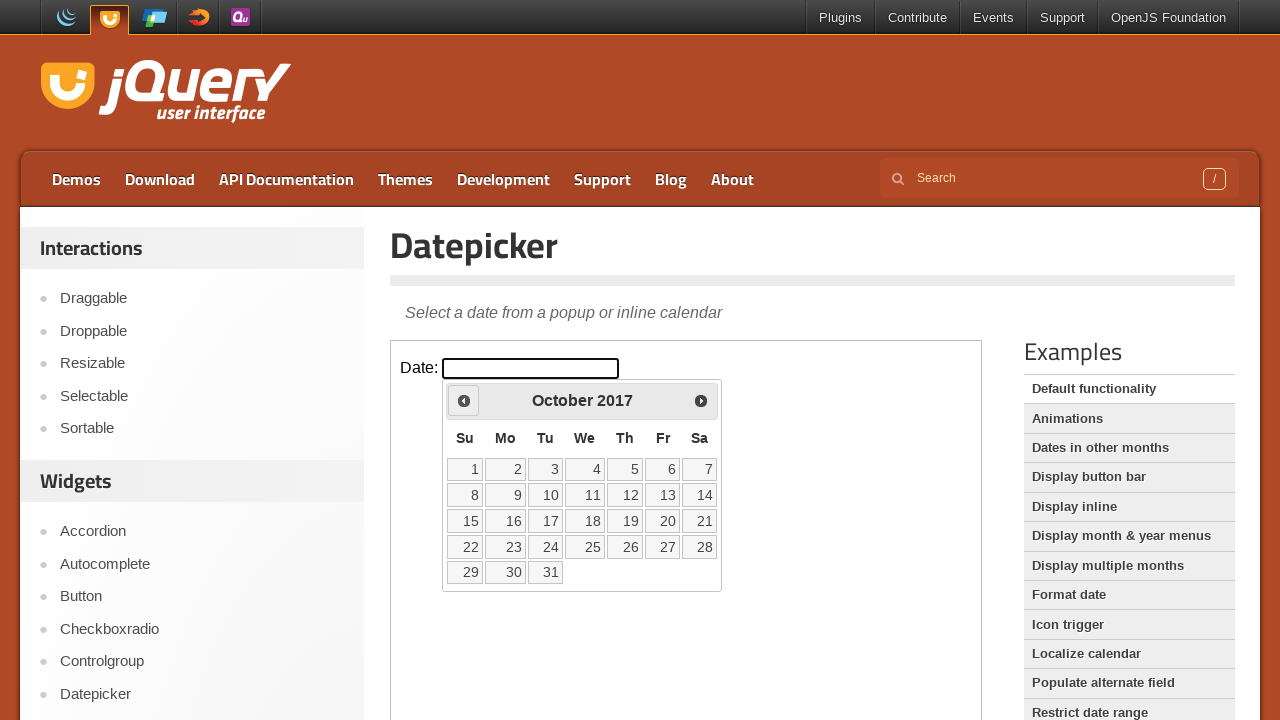

Waited 200ms for calendar to update
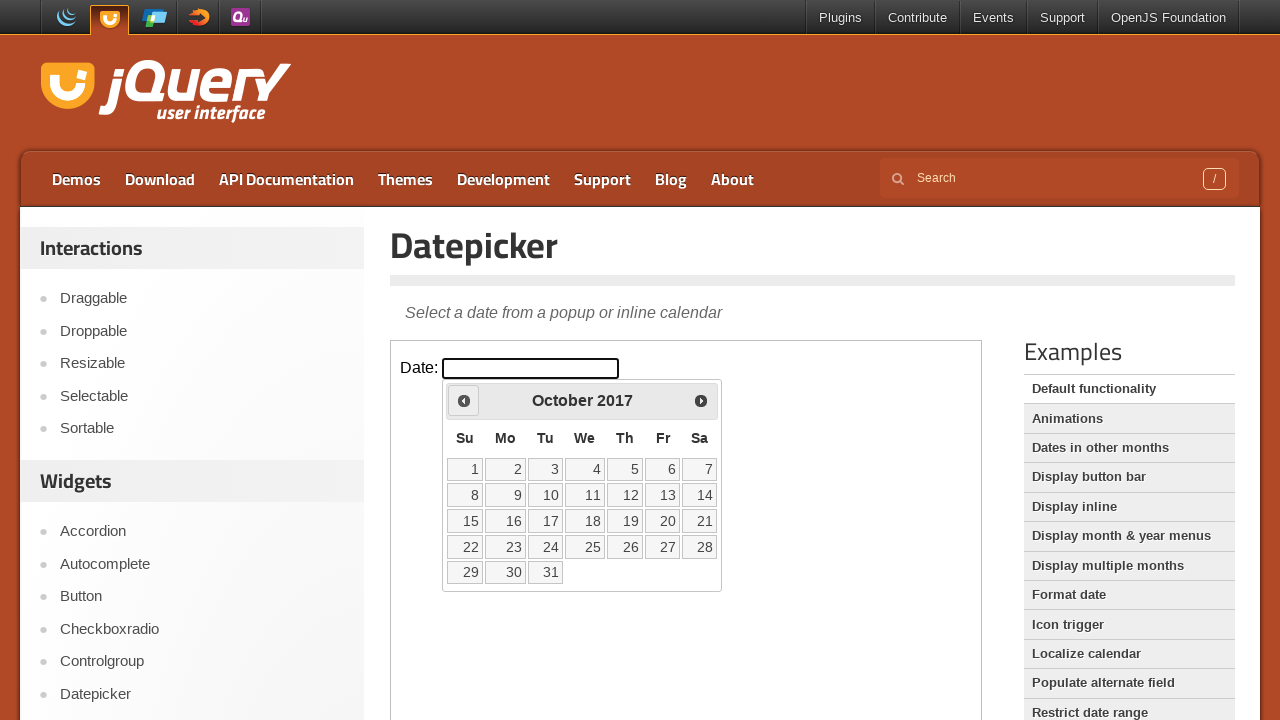

Checked current calendar date: October 2017
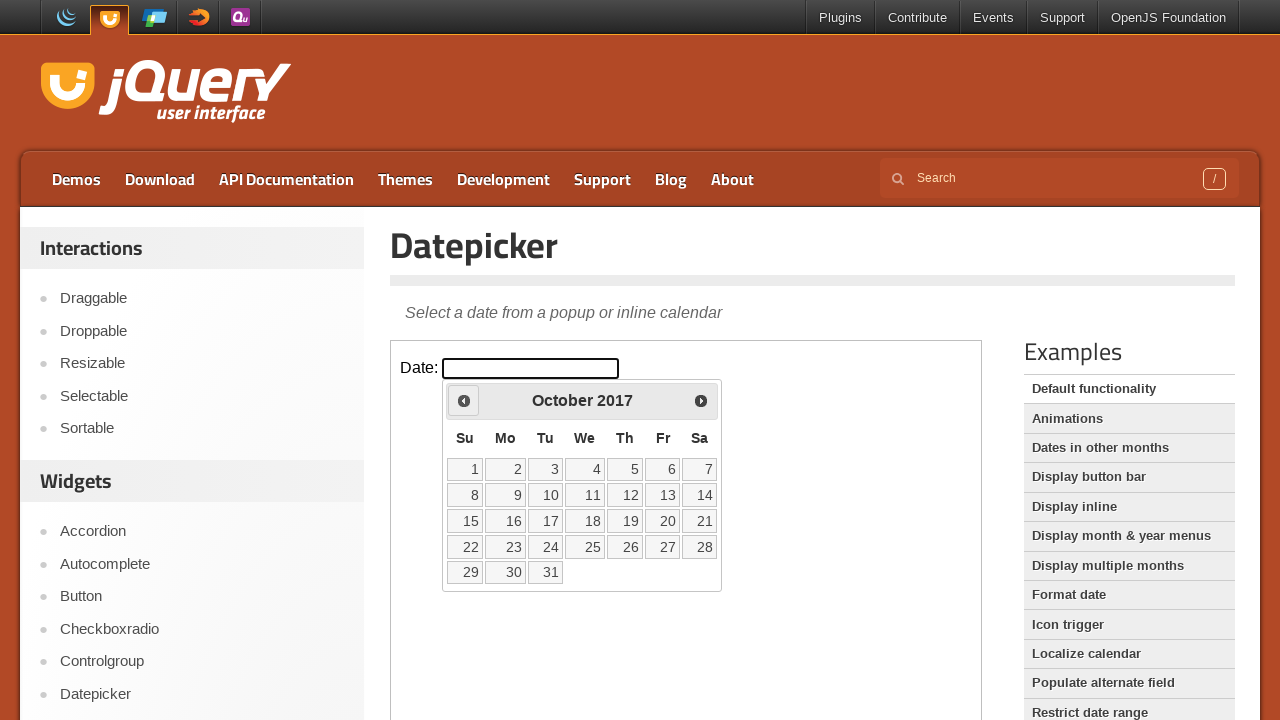

Clicked Previous button to navigate to earlier month at (464, 400) on iframe.demo-frame >> internal:control=enter-frame >> span:has-text('Prev')
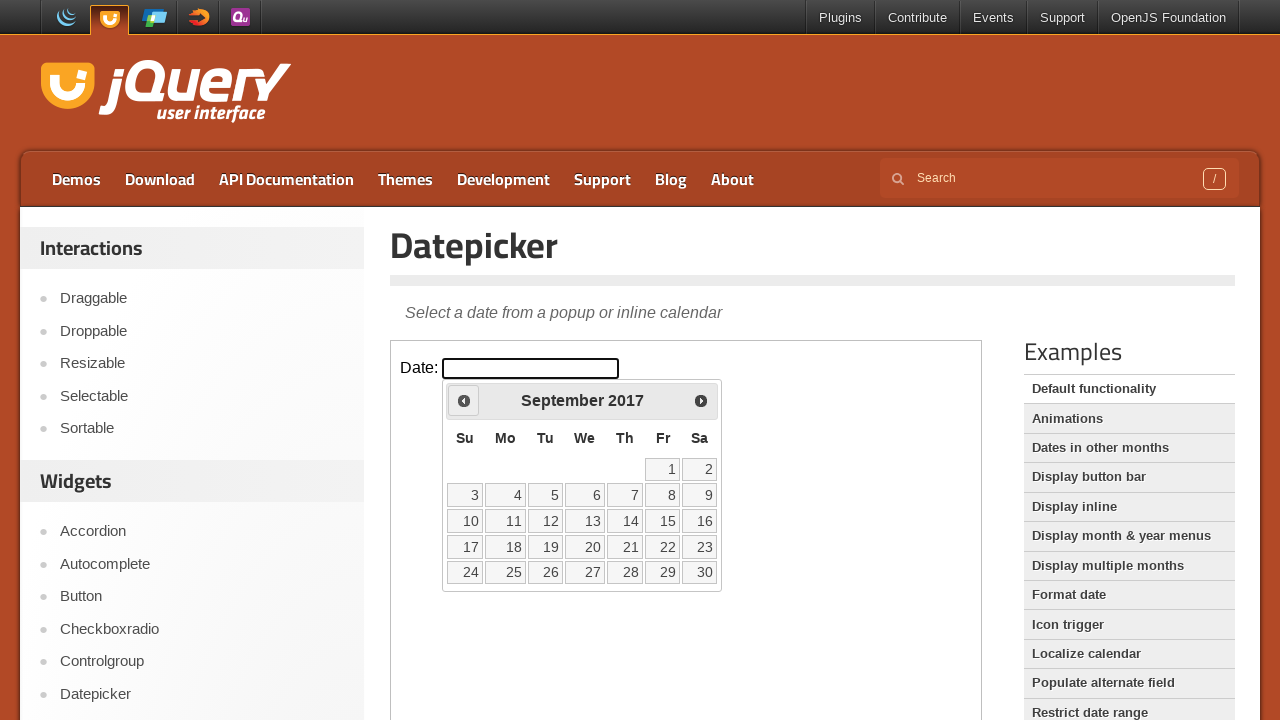

Waited 200ms for calendar to update
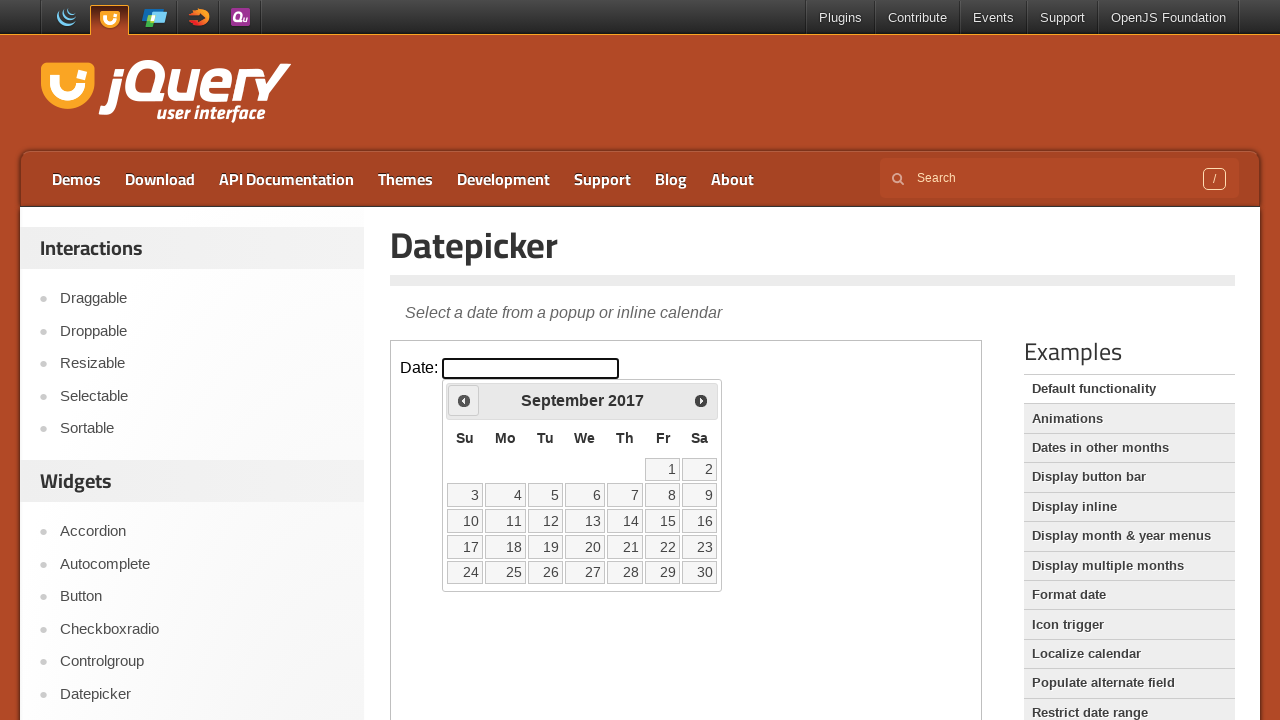

Checked current calendar date: September 2017
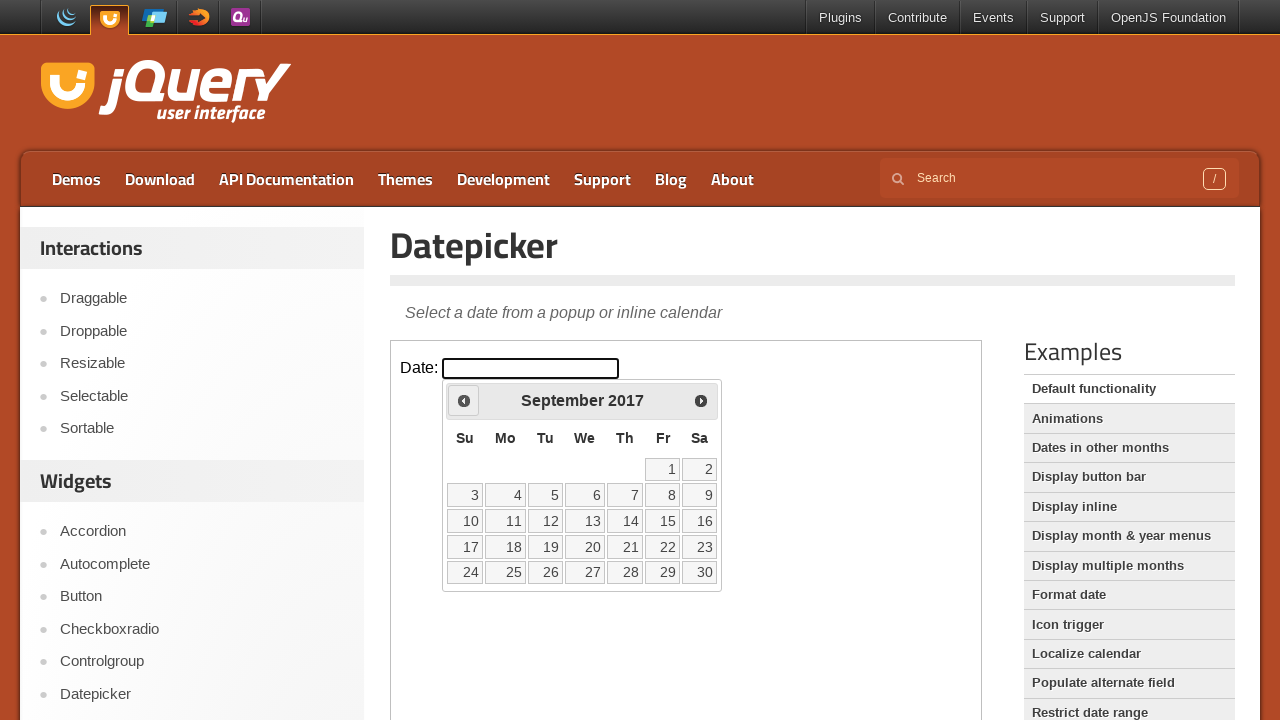

Clicked Previous button to navigate to earlier month at (464, 400) on iframe.demo-frame >> internal:control=enter-frame >> span:has-text('Prev')
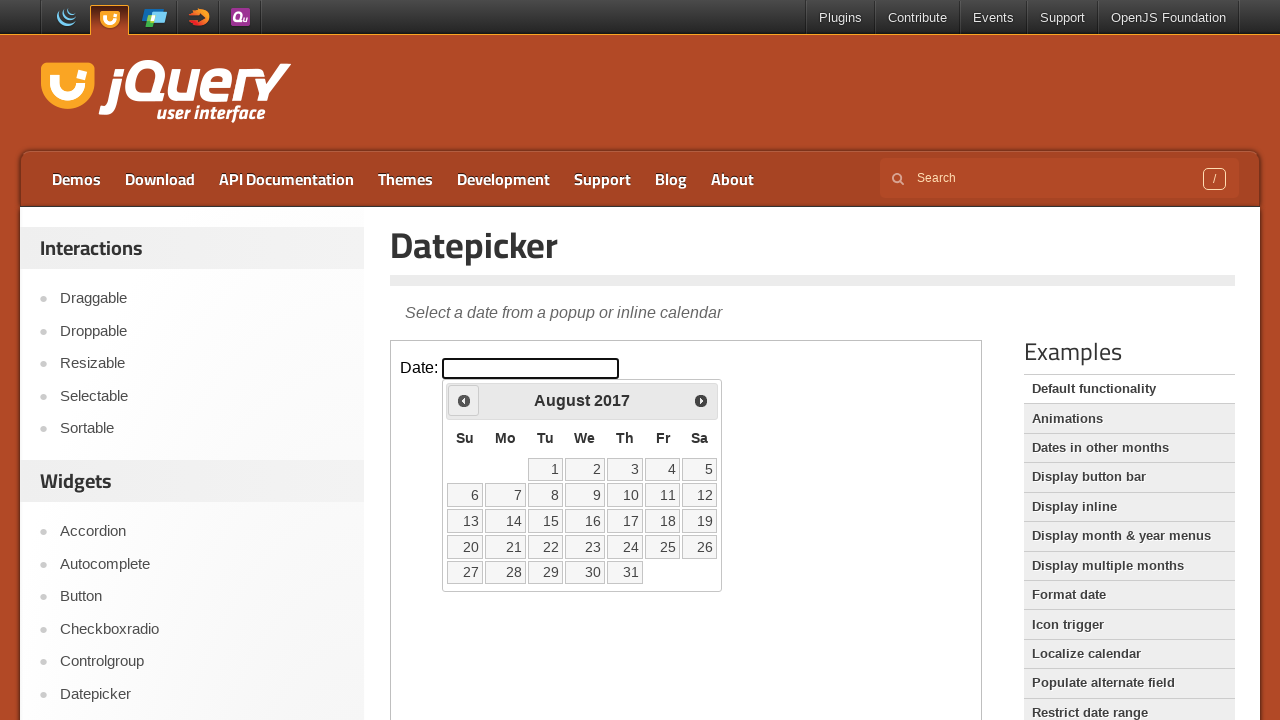

Waited 200ms for calendar to update
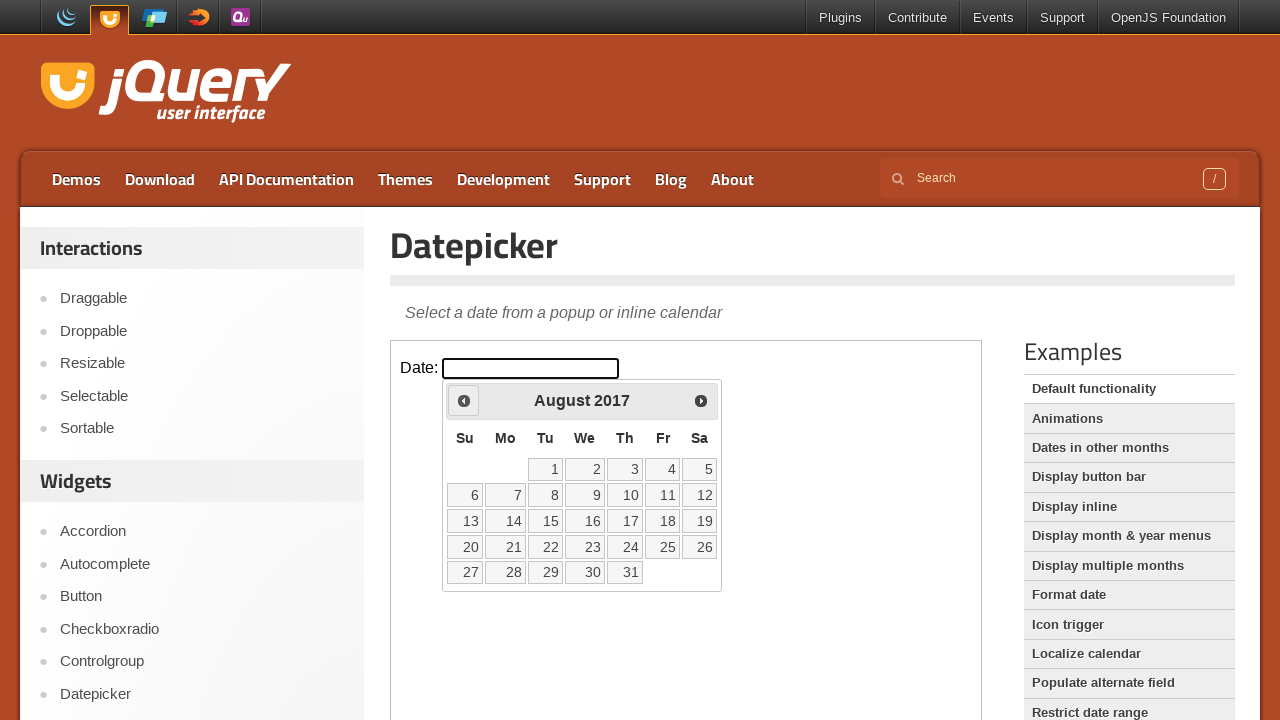

Checked current calendar date: August 2017
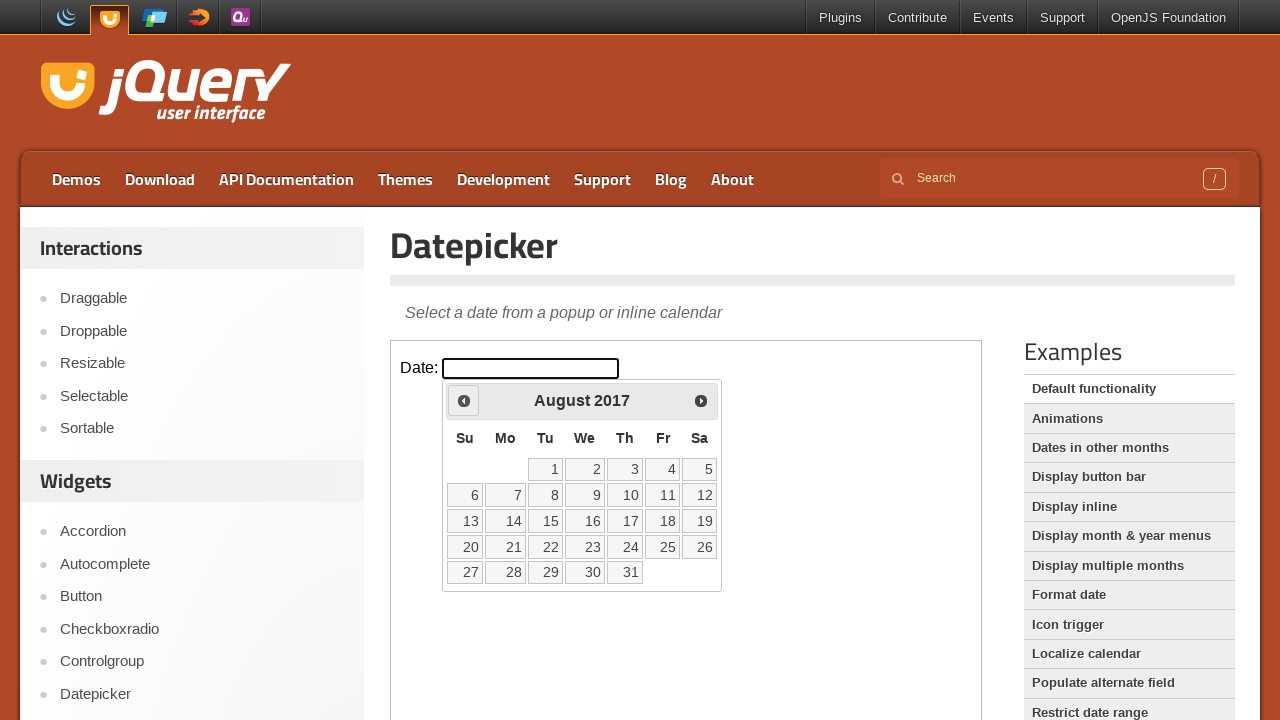

Clicked Previous button to navigate to earlier month at (464, 400) on iframe.demo-frame >> internal:control=enter-frame >> span:has-text('Prev')
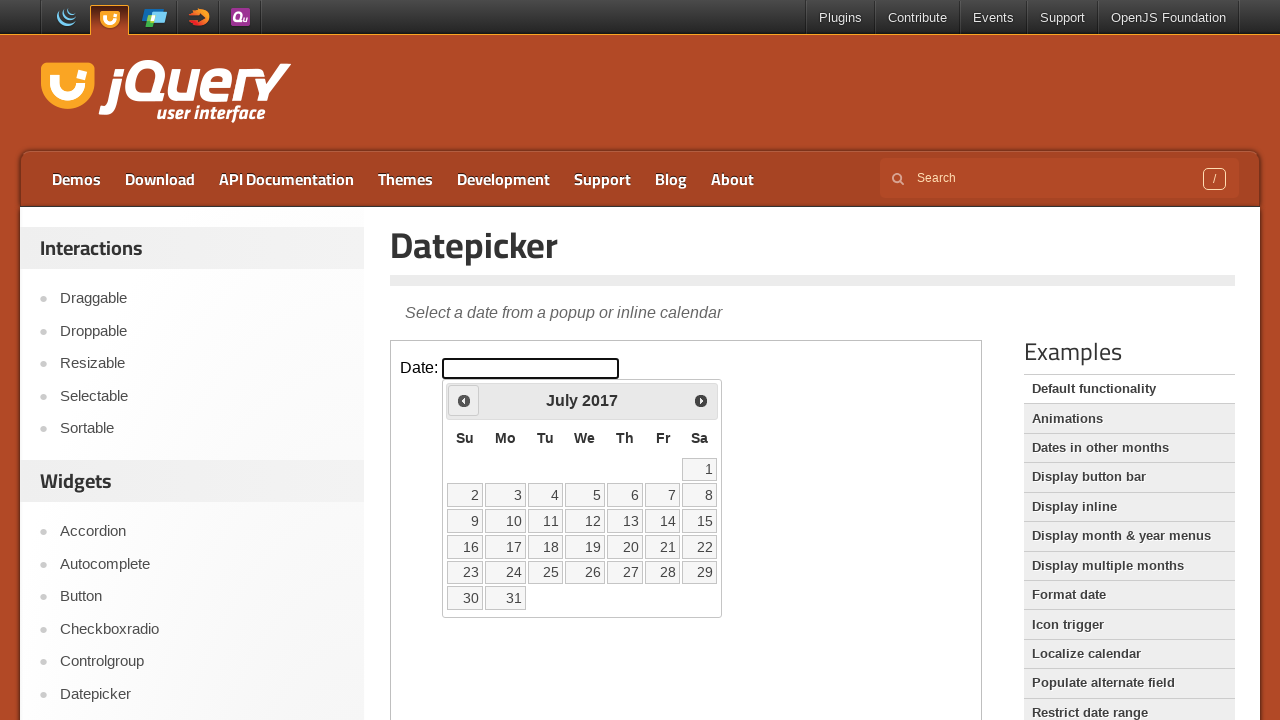

Waited 200ms for calendar to update
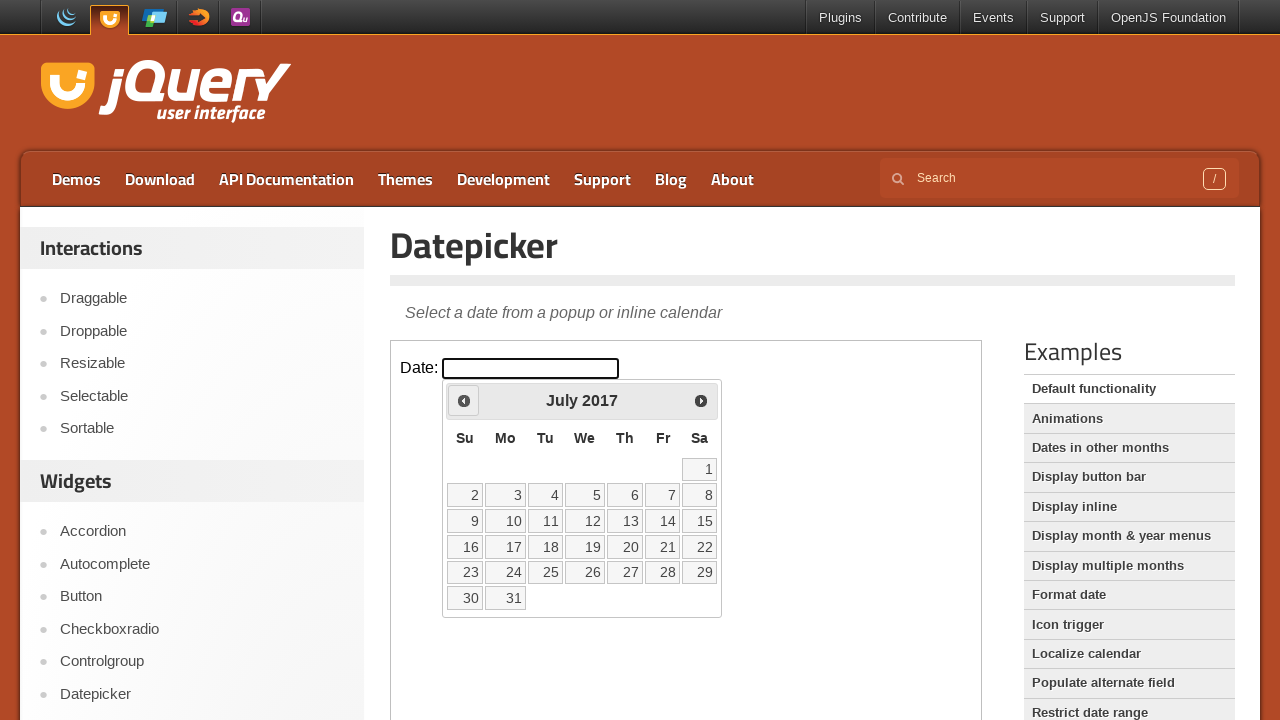

Checked current calendar date: July 2017
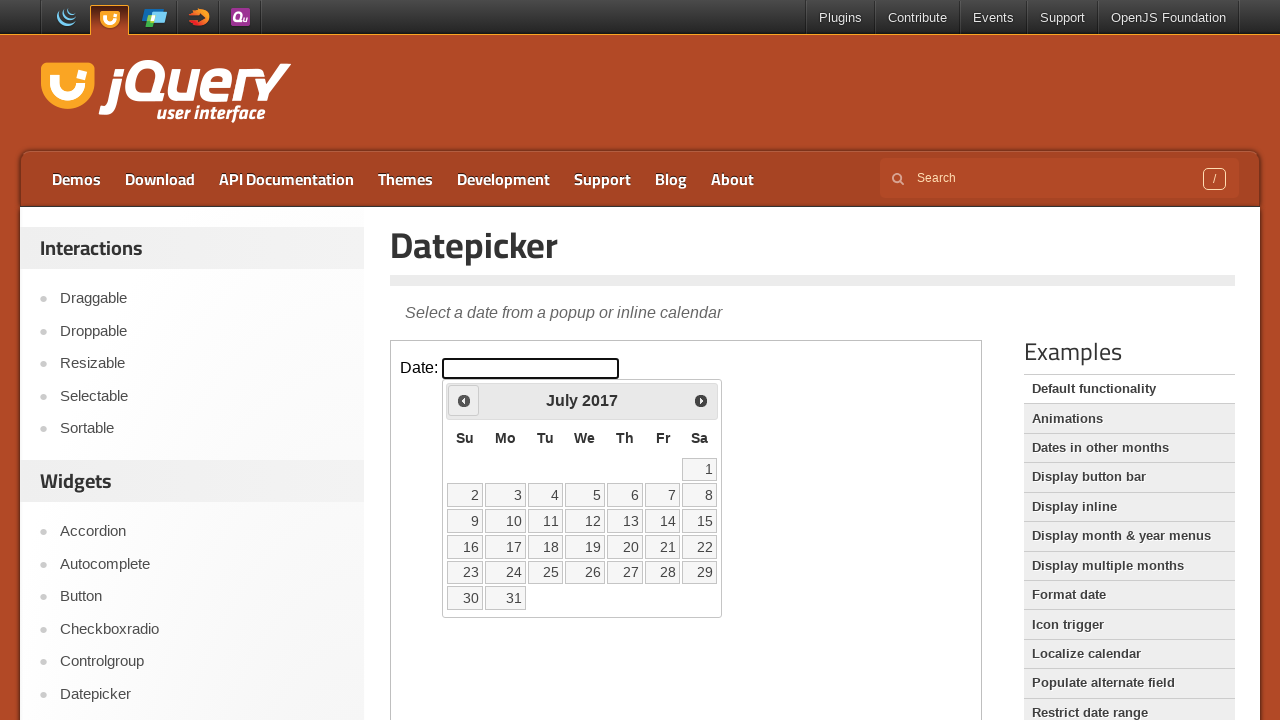

Clicked Previous button to navigate to earlier month at (464, 400) on iframe.demo-frame >> internal:control=enter-frame >> span:has-text('Prev')
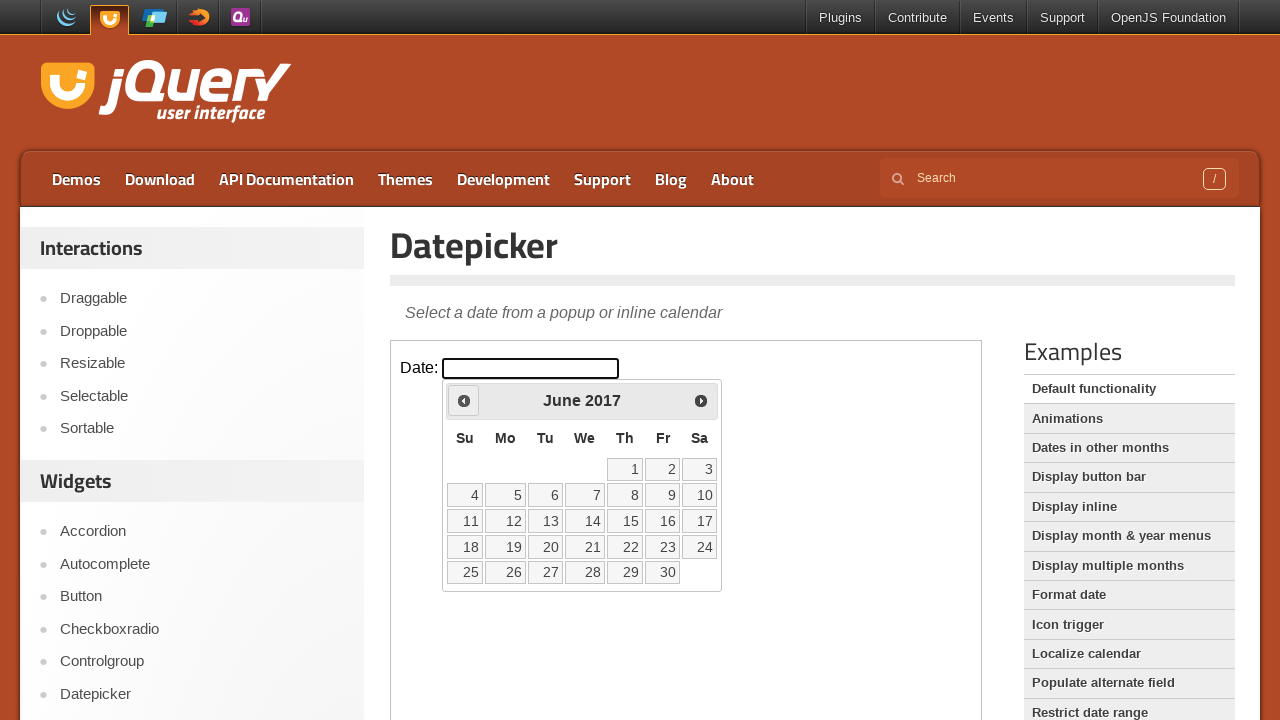

Waited 200ms for calendar to update
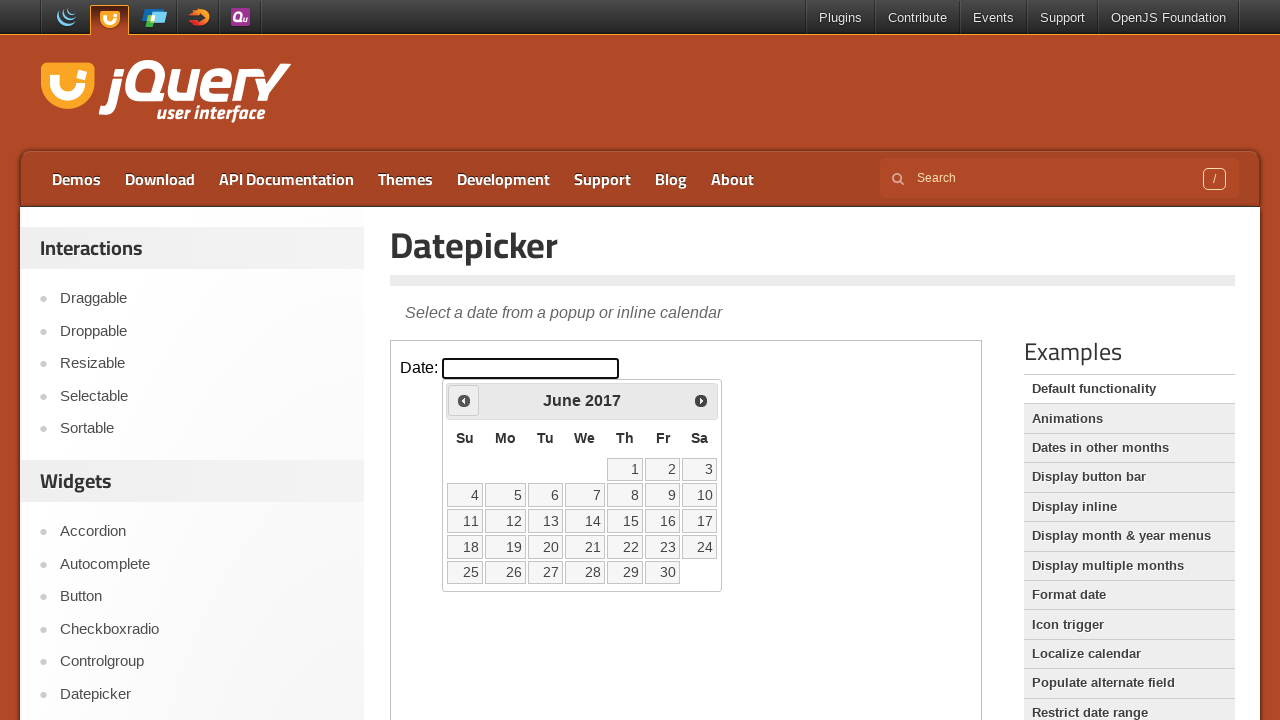

Checked current calendar date: June 2017
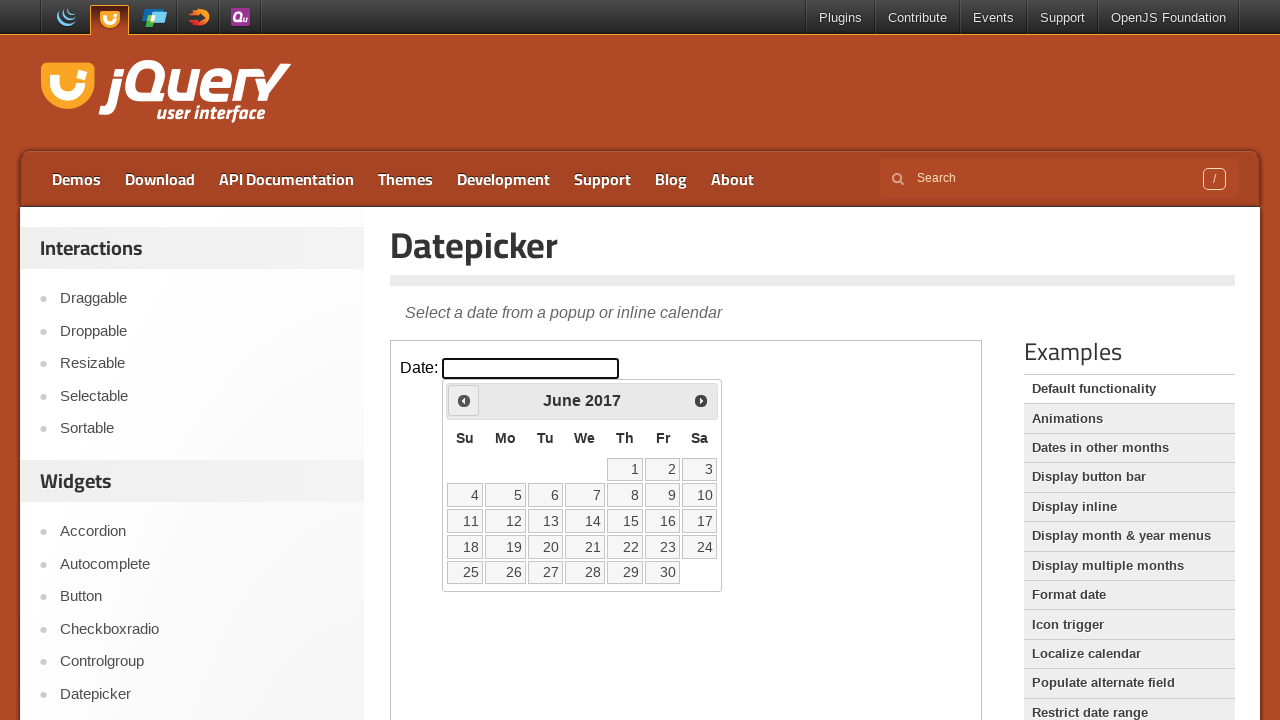

Selected date 3 from calendar picker (June 3, 2017) at (700, 469) on iframe.demo-frame >> internal:control=enter-frame >> table.ui-datepicker-calenda
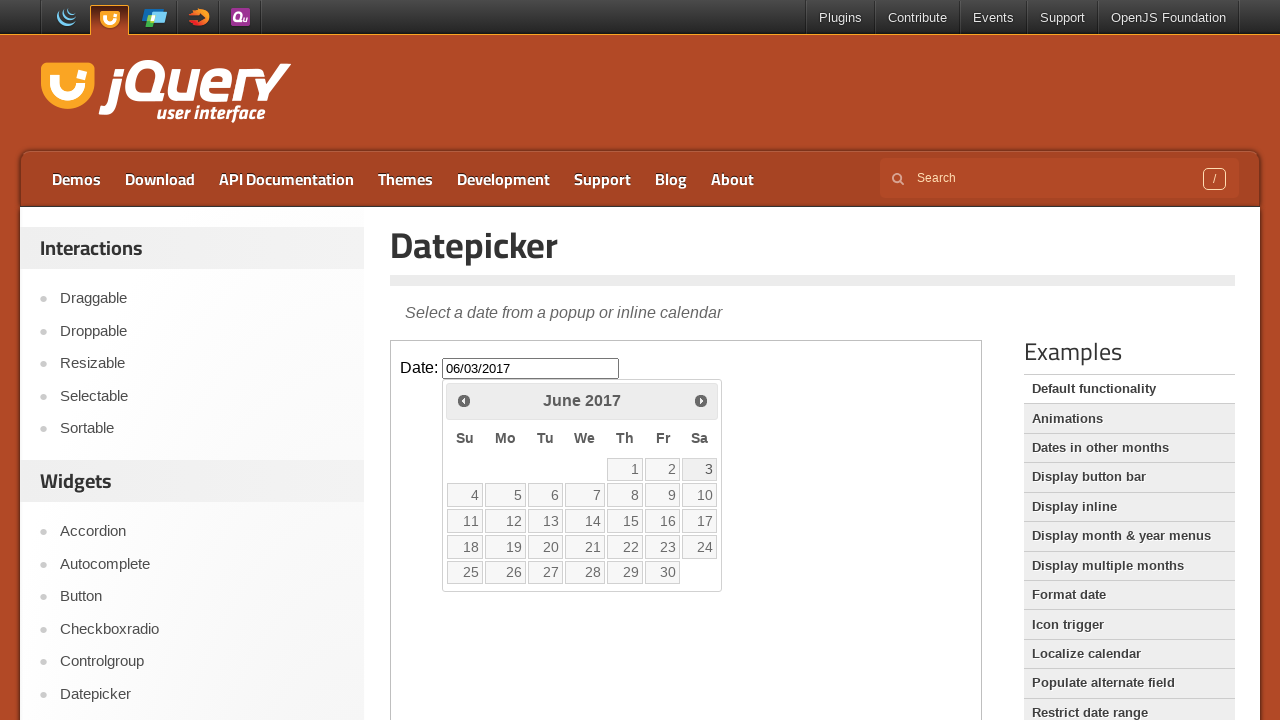

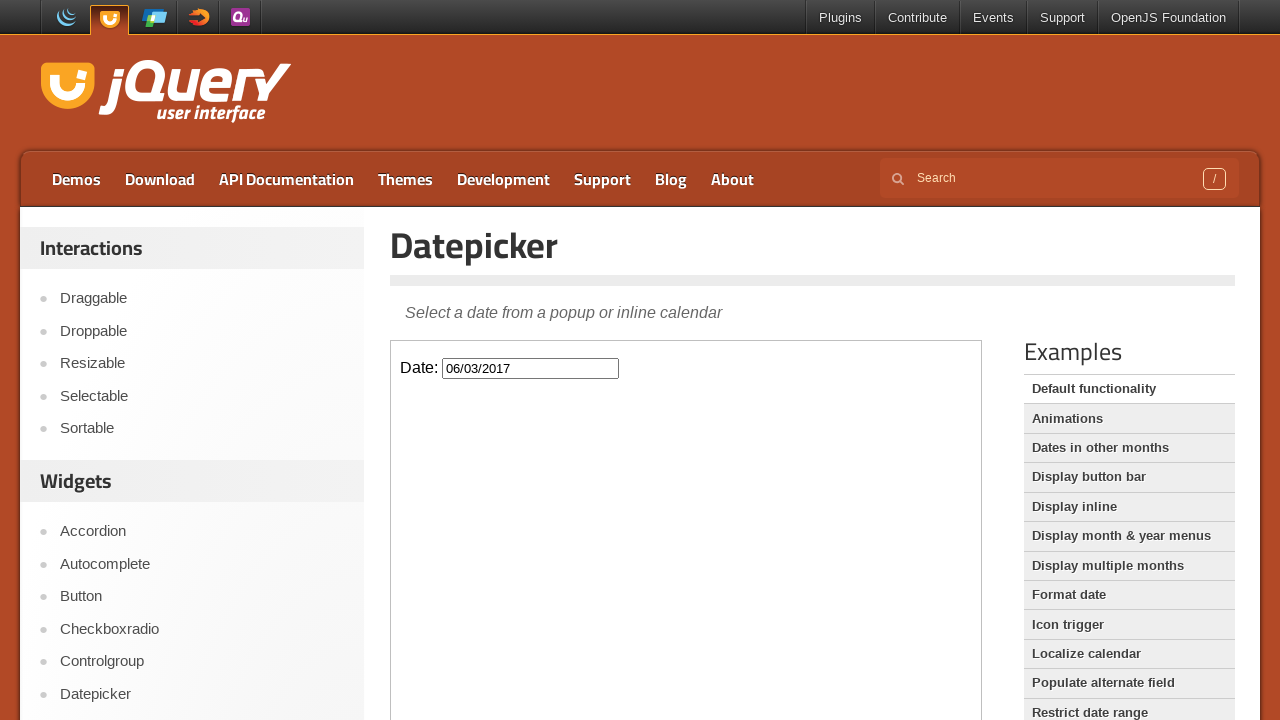